Iterates through table cells to verify data is present in the world clock table

Starting URL: https://www.timeanddate.com/worldclock/

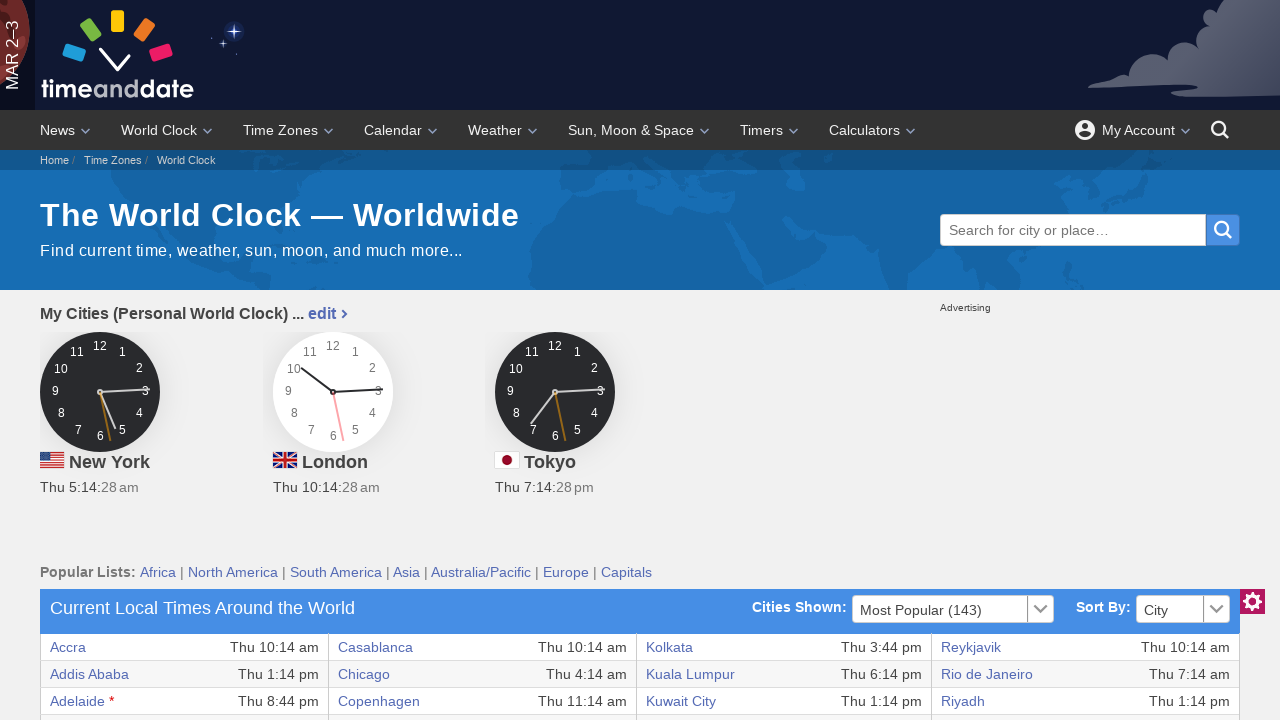

Checked existence of table cell at row 2, column 1
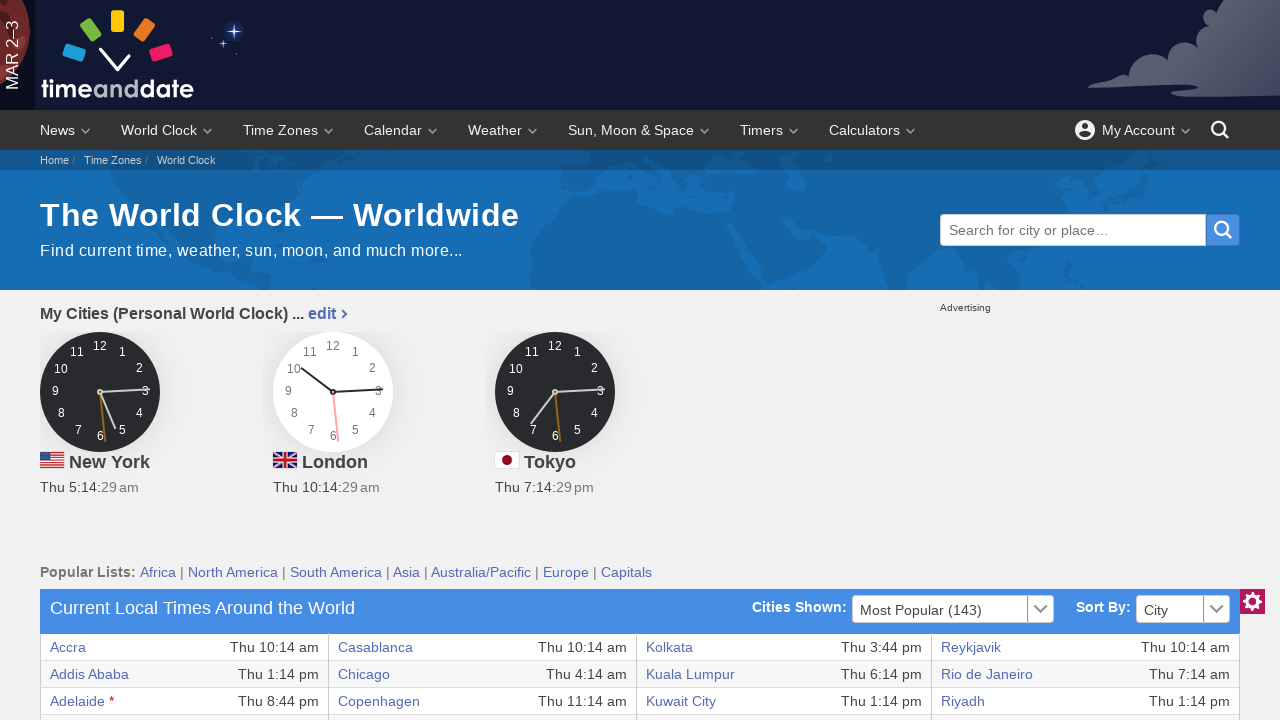

Retrieved text content from row 2, column 1: 'Accra'
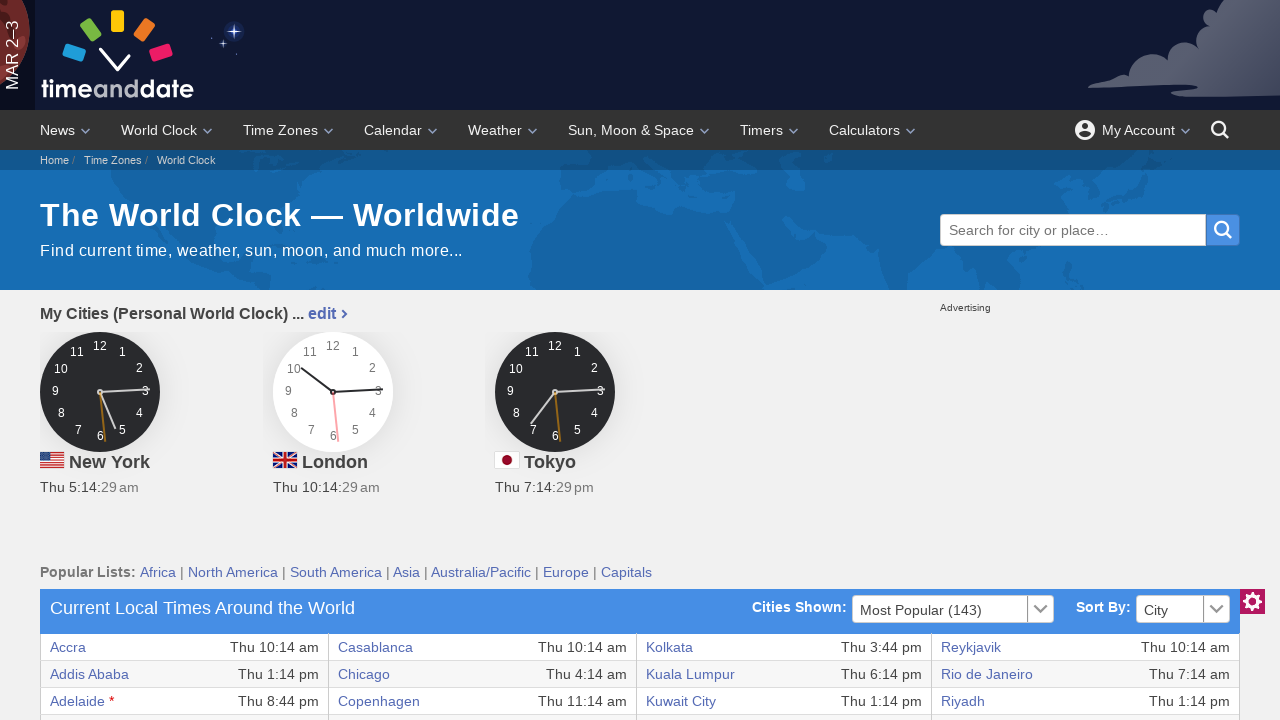

Verified text is not None for row 2, column 1
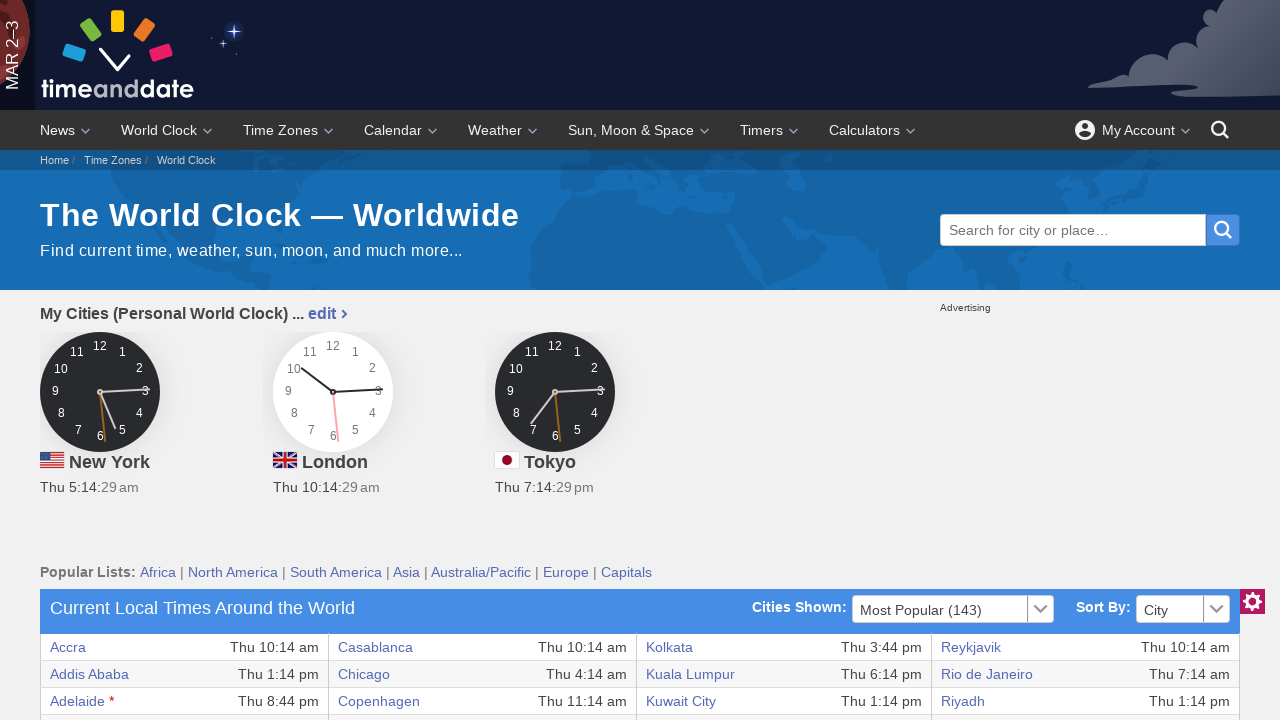

Checked existence of table cell at row 2, column 2
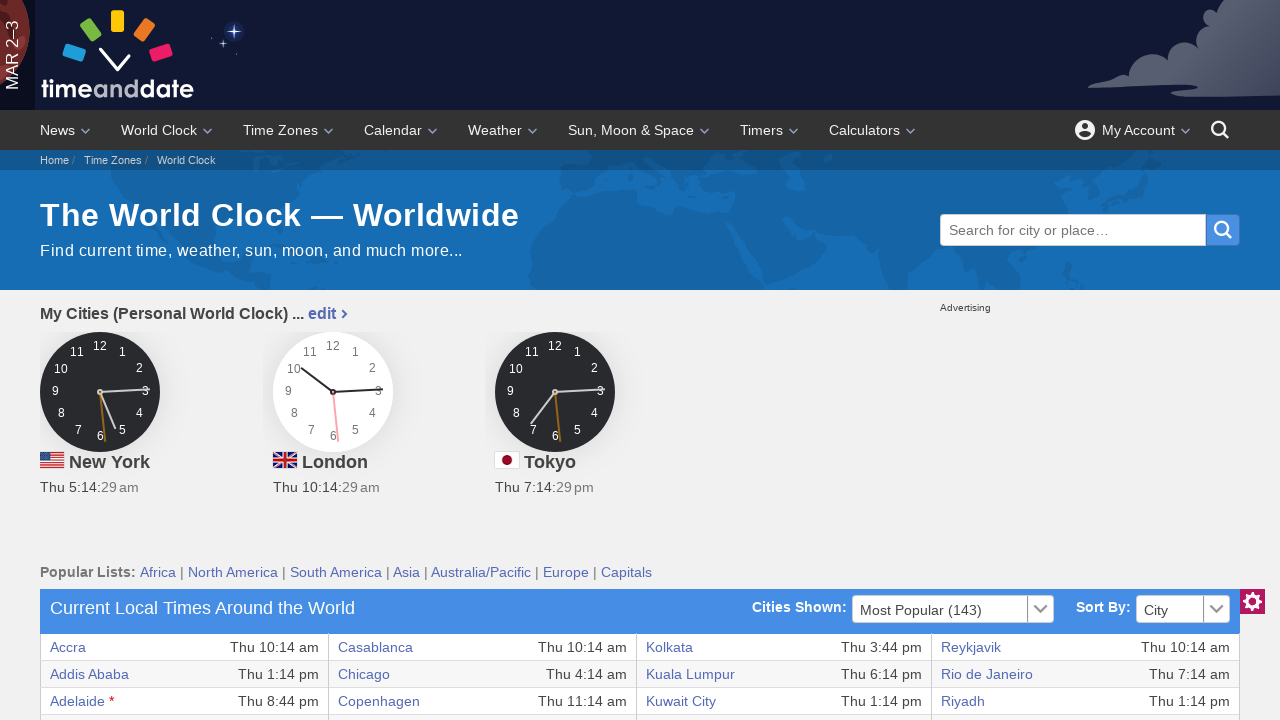

Retrieved text content from row 2, column 2: 'Thu 10:14 am'
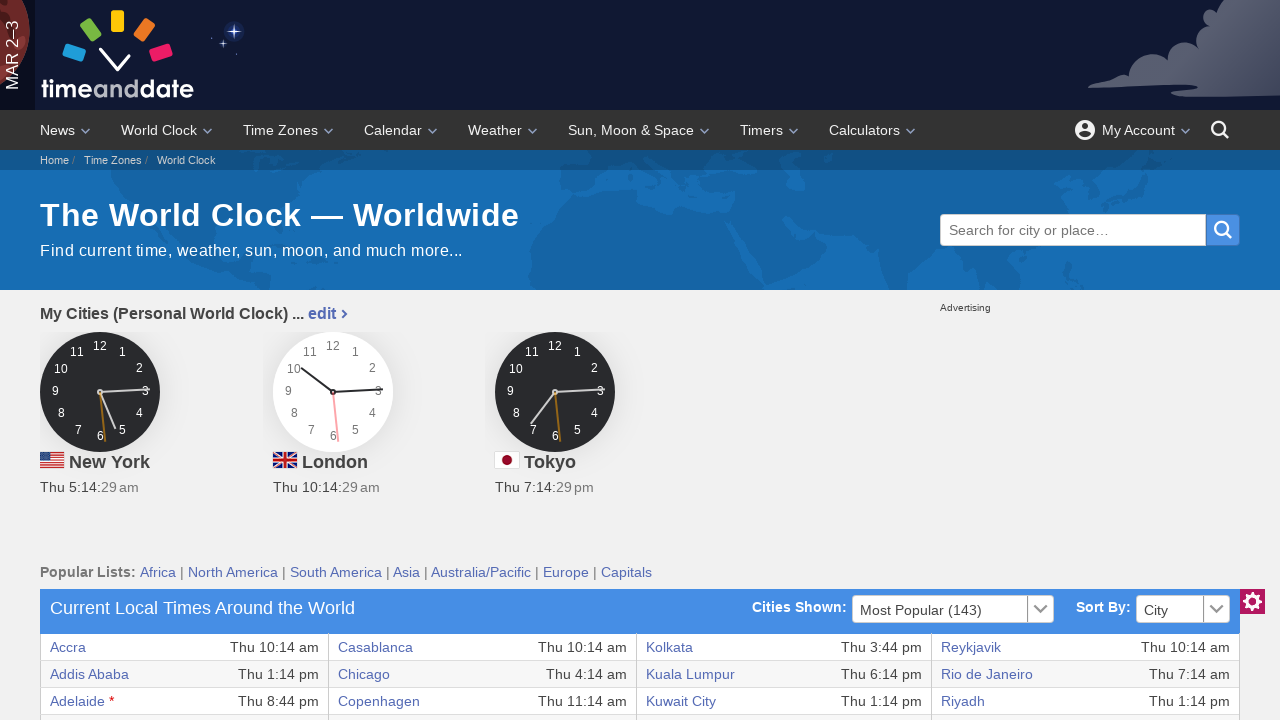

Verified text is not None for row 2, column 2
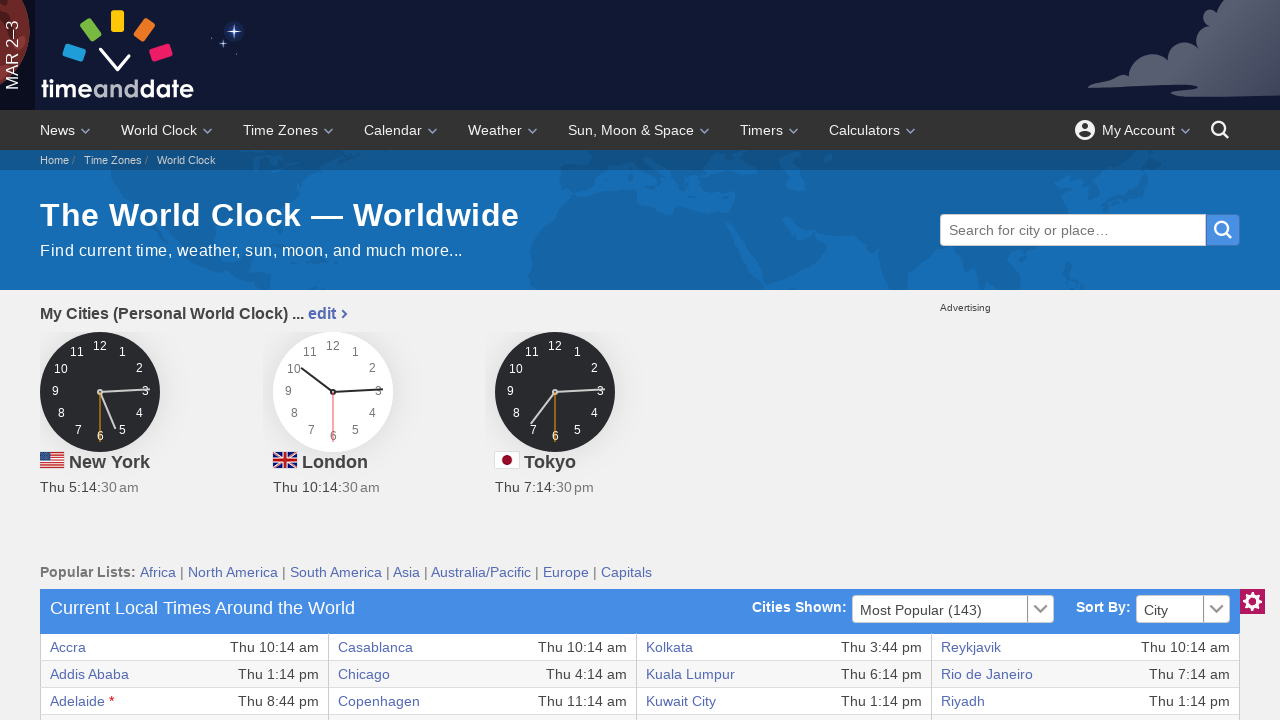

Checked existence of table cell at row 3, column 1
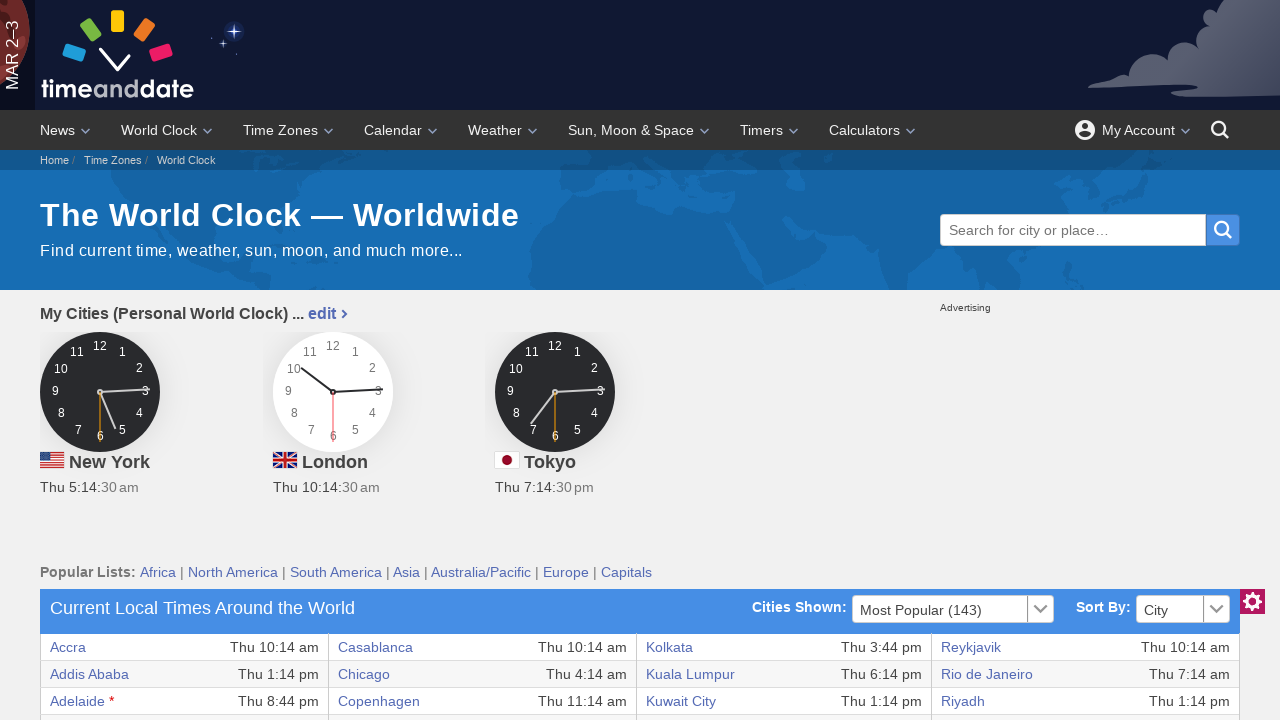

Retrieved text content from row 3, column 1: 'Addis Ababa'
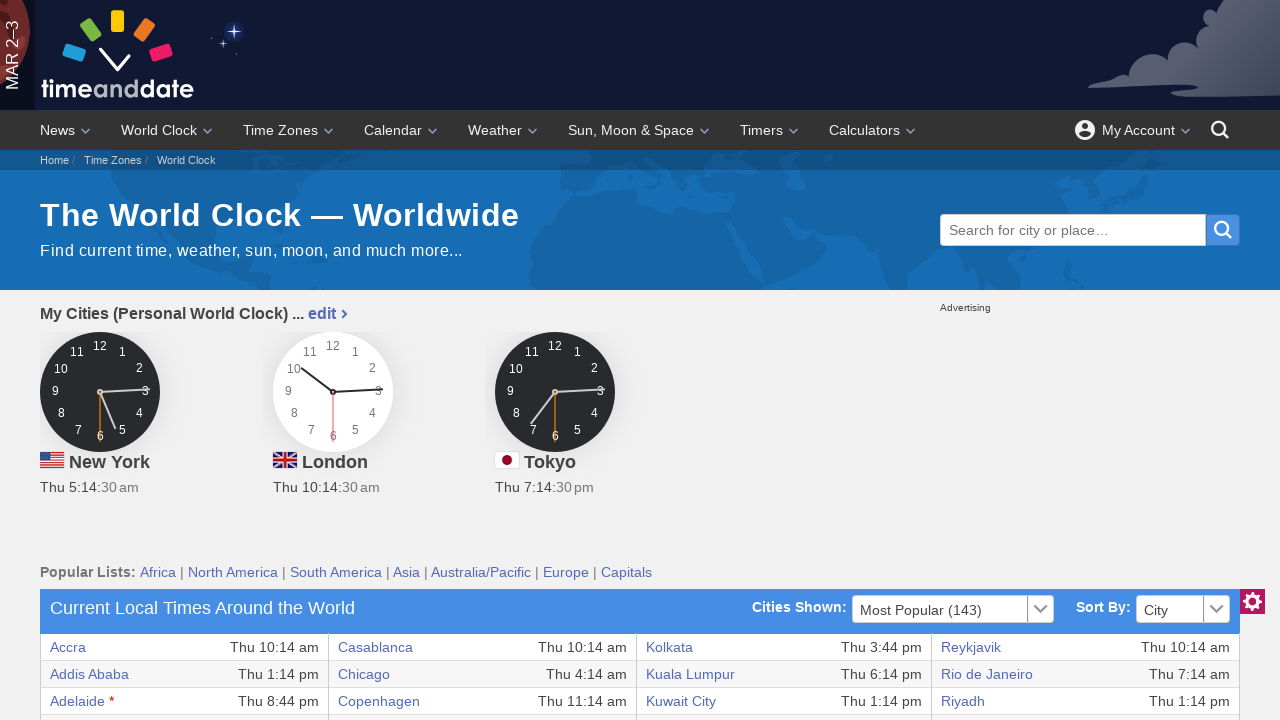

Verified text is not None for row 3, column 1
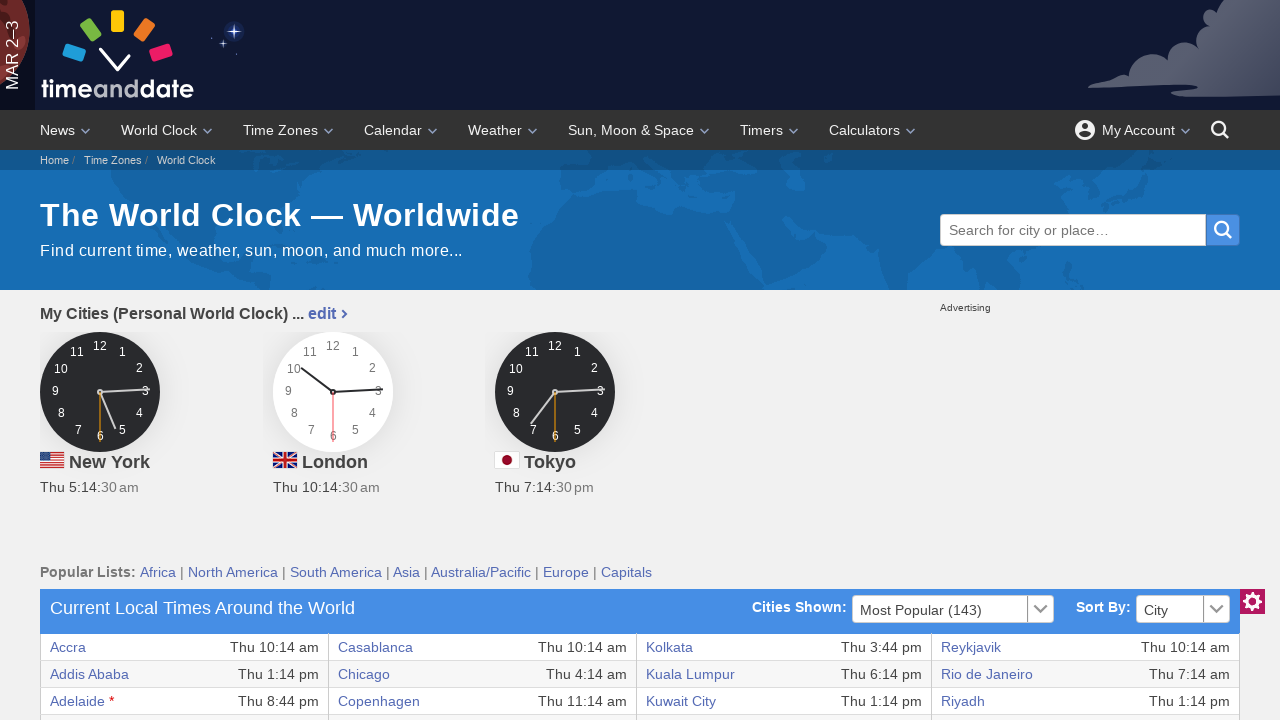

Checked existence of table cell at row 3, column 2
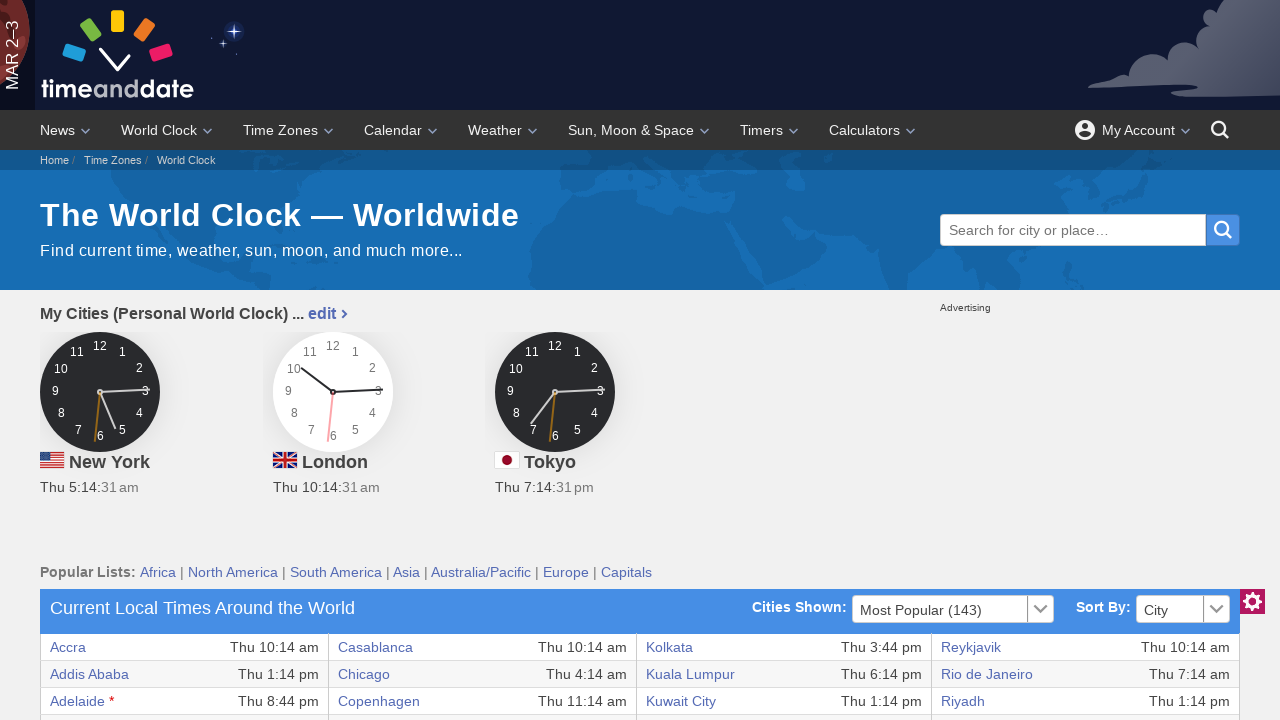

Retrieved text content from row 3, column 2: 'Thu 1:14 pm'
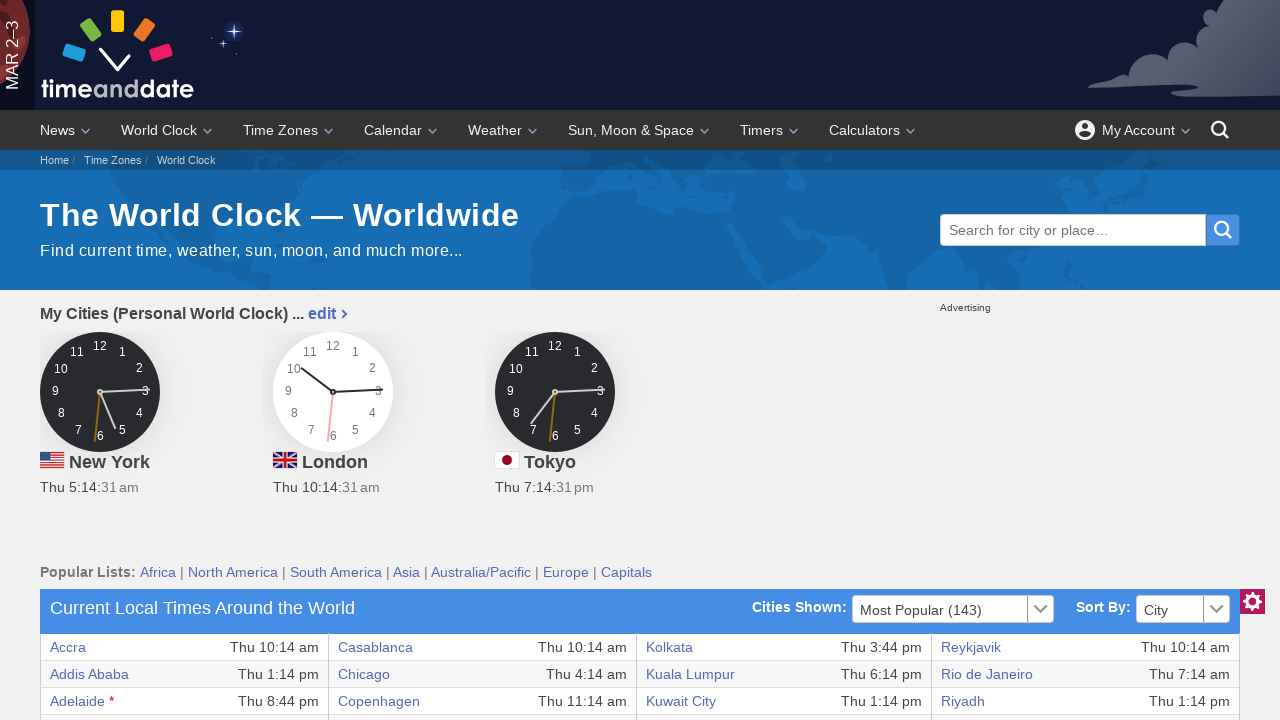

Verified text is not None for row 3, column 2
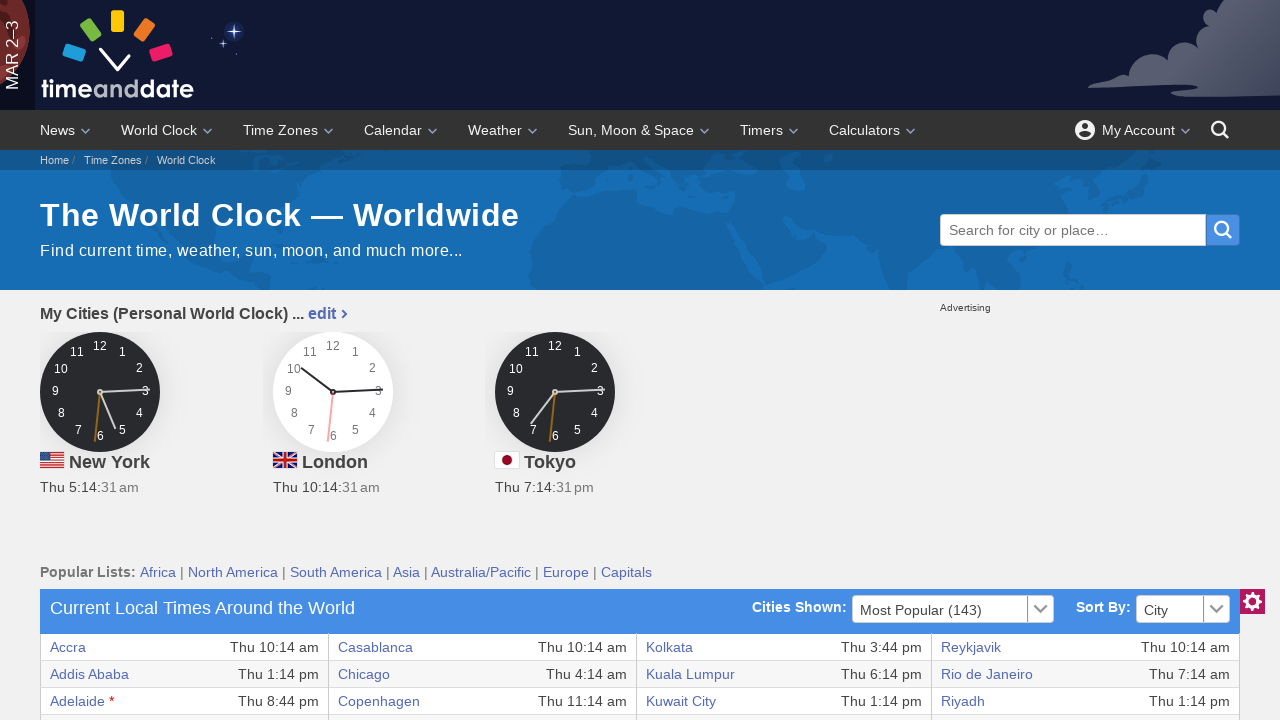

Checked existence of table cell at row 4, column 1
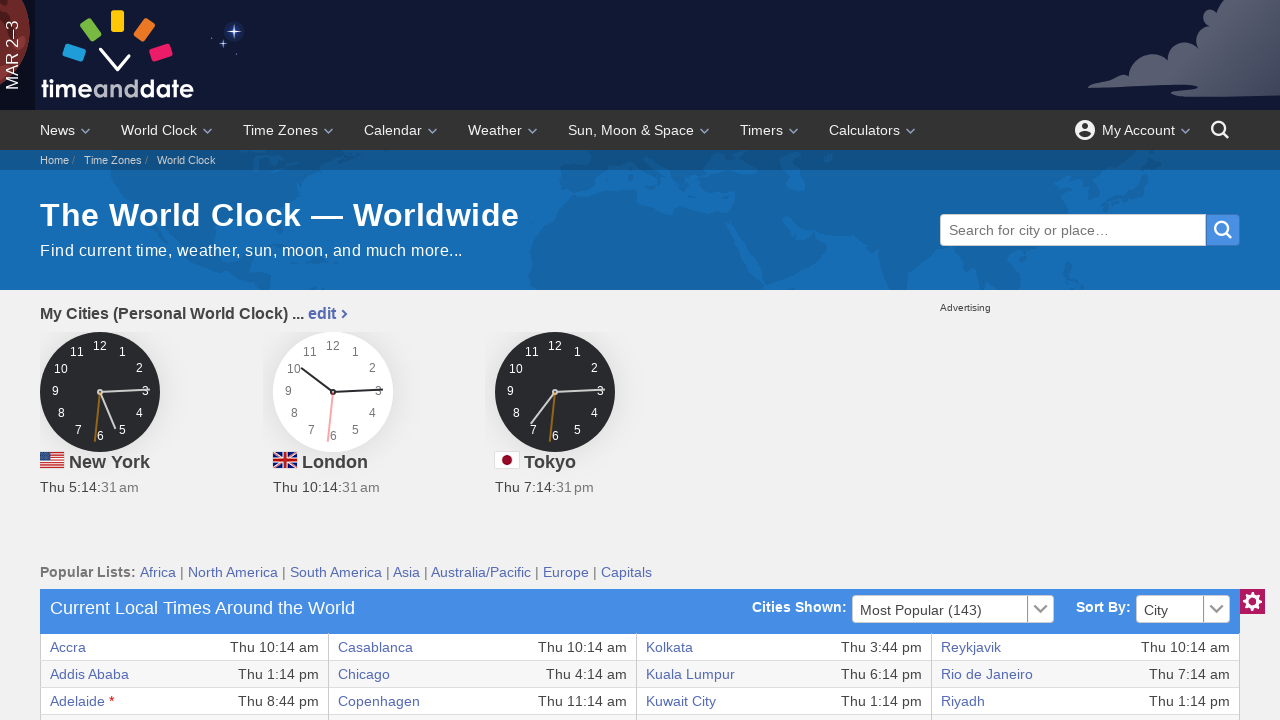

Retrieved text content from row 4, column 1: 'Adelaide *'
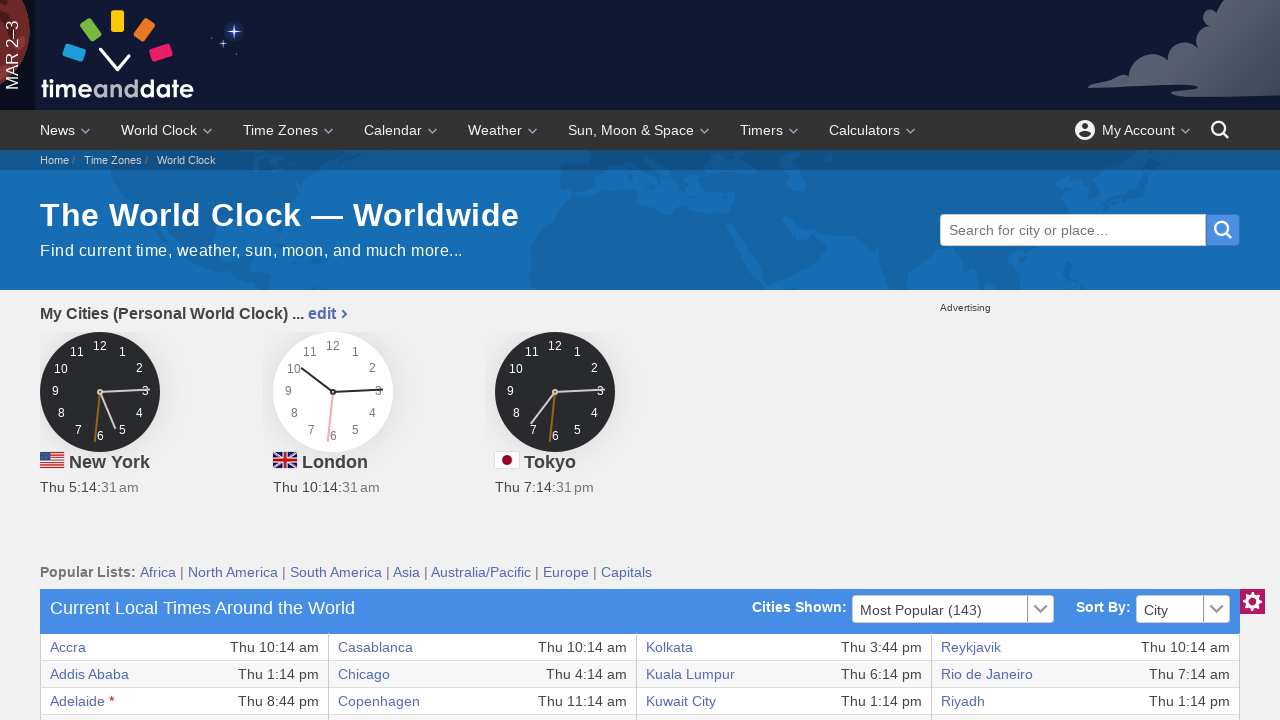

Verified text is not None for row 4, column 1
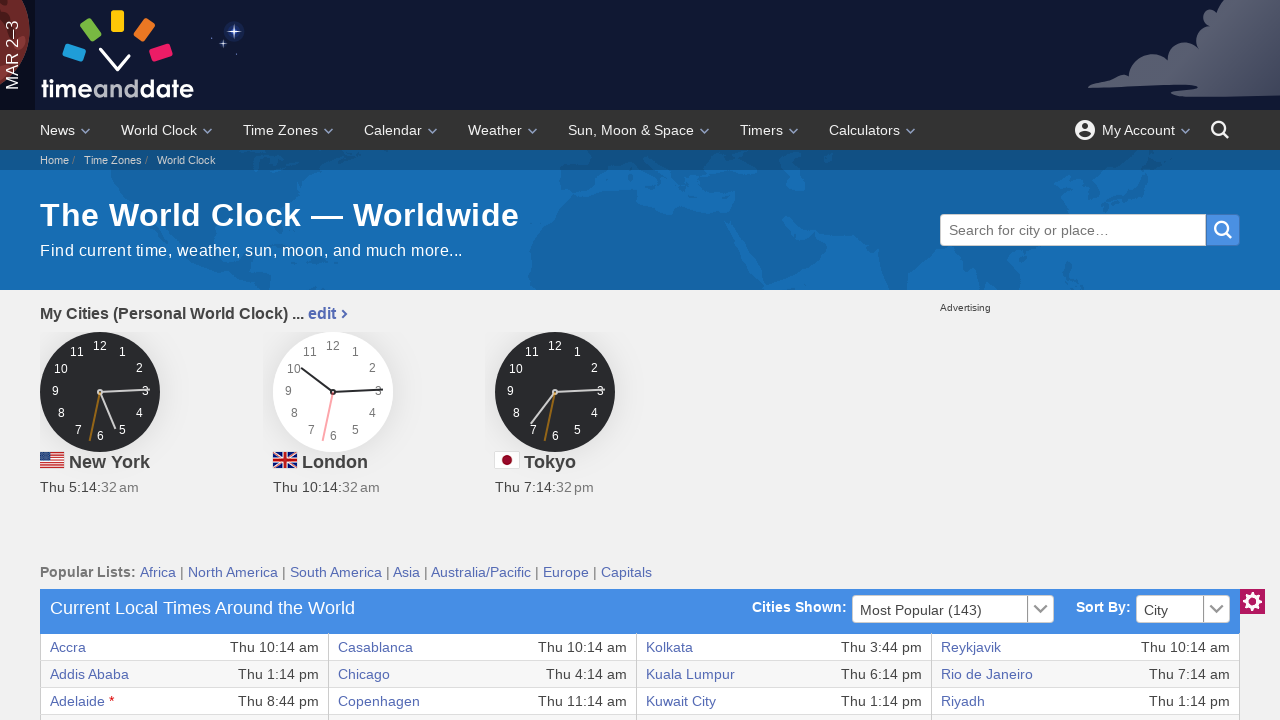

Checked existence of table cell at row 4, column 2
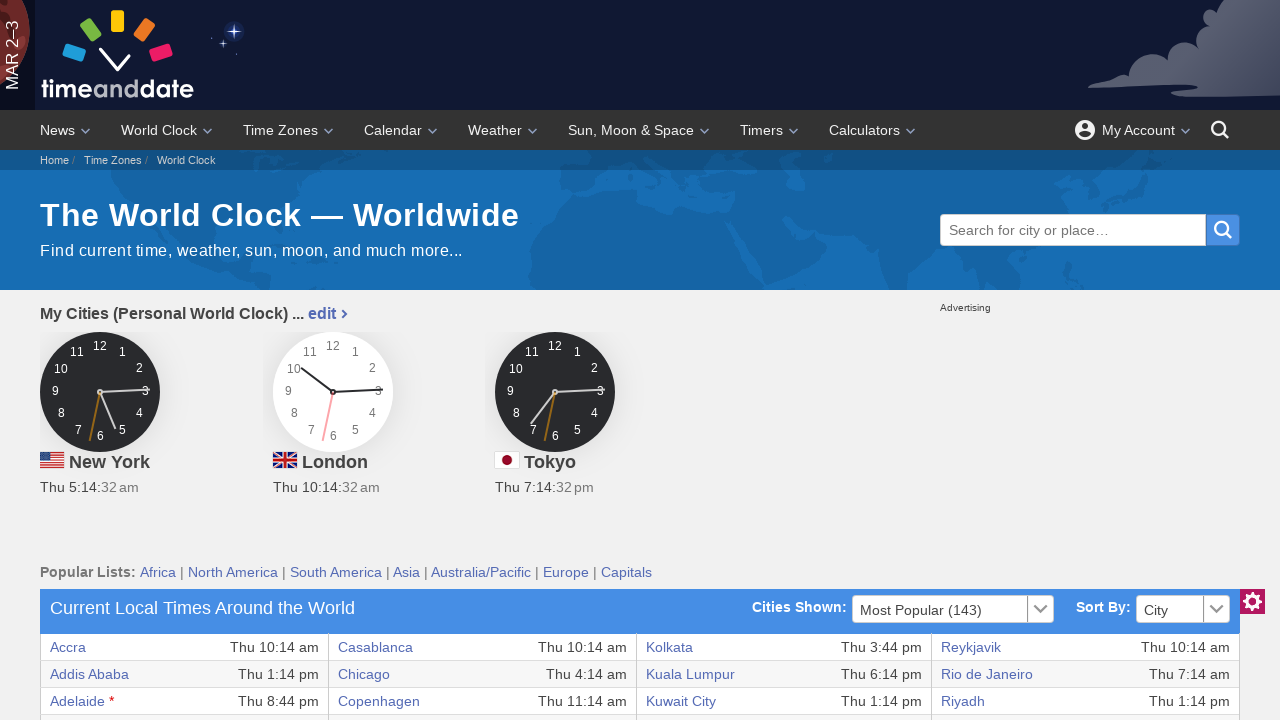

Retrieved text content from row 4, column 2: 'Thu 8:44 pm'
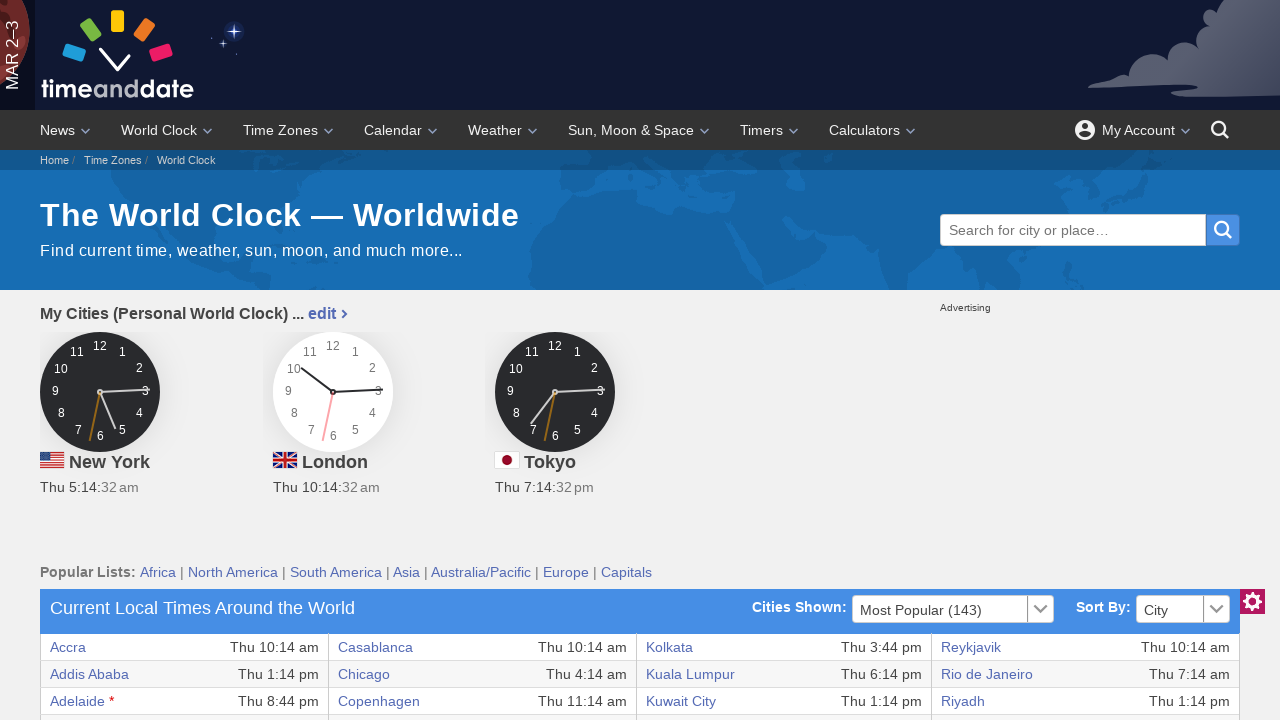

Verified text is not None for row 4, column 2
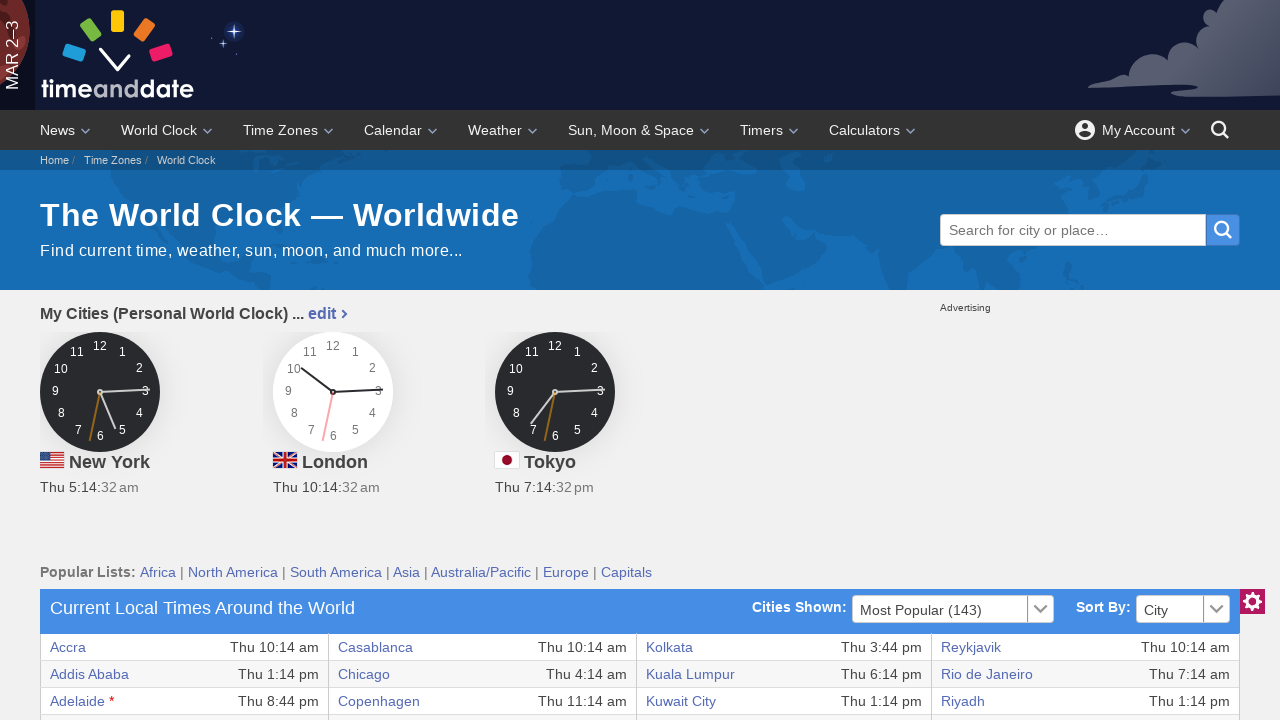

Checked existence of table cell at row 5, column 1
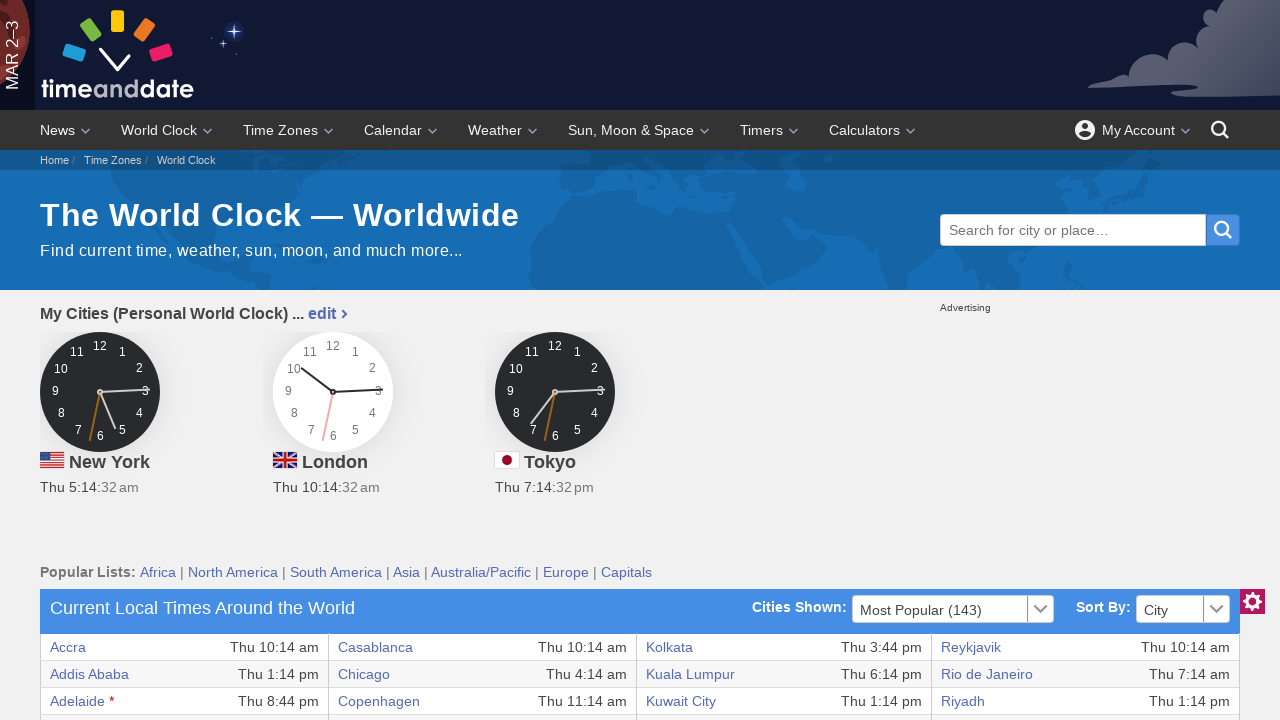

Retrieved text content from row 5, column 1: 'Algiers'
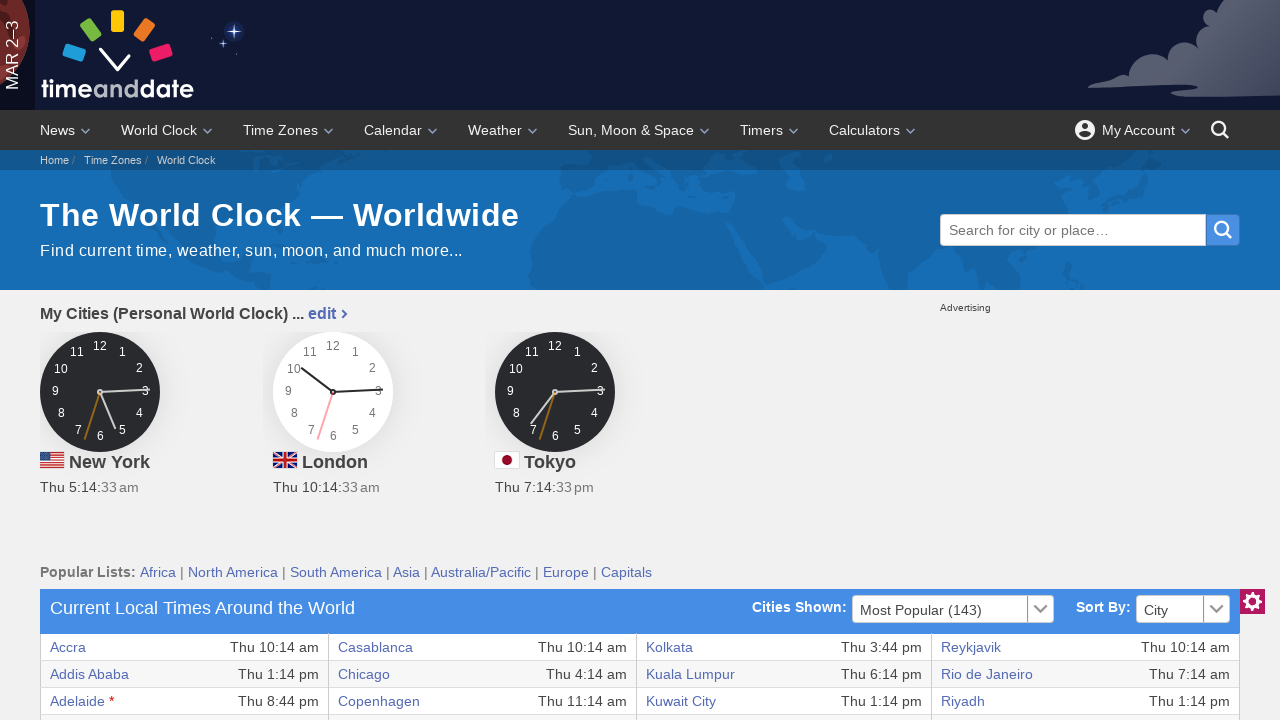

Verified text is not None for row 5, column 1
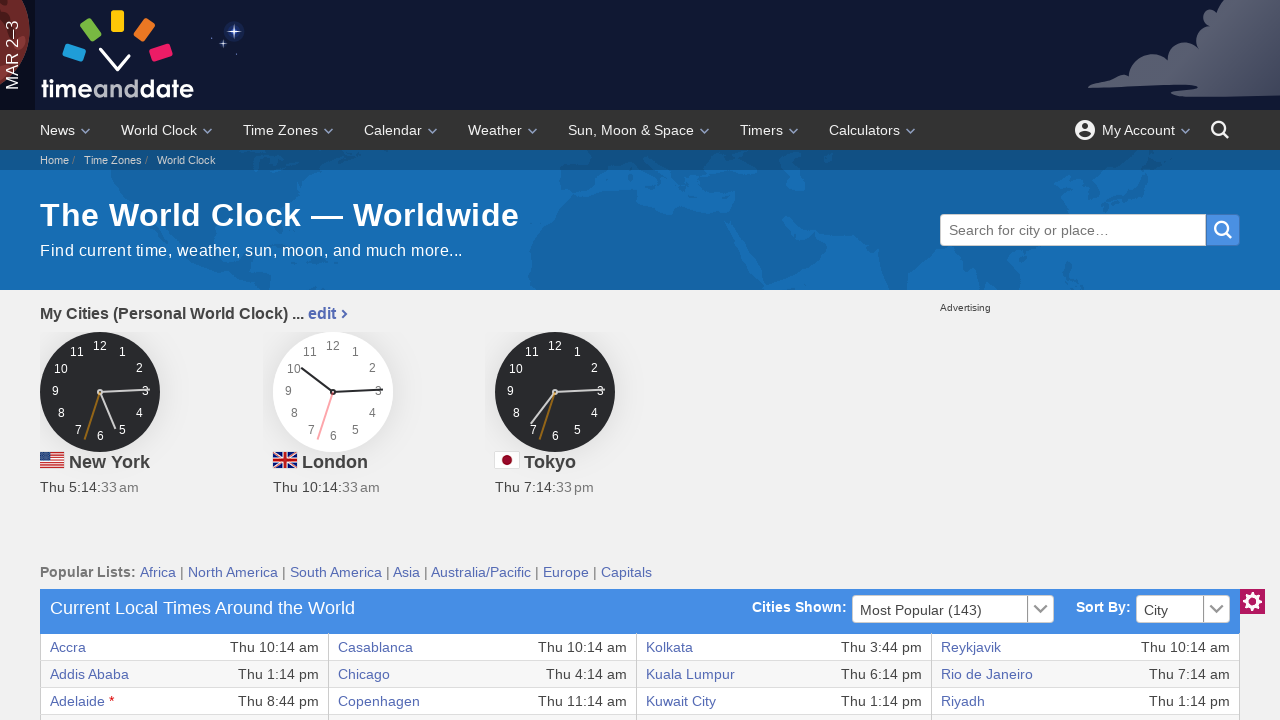

Checked existence of table cell at row 5, column 2
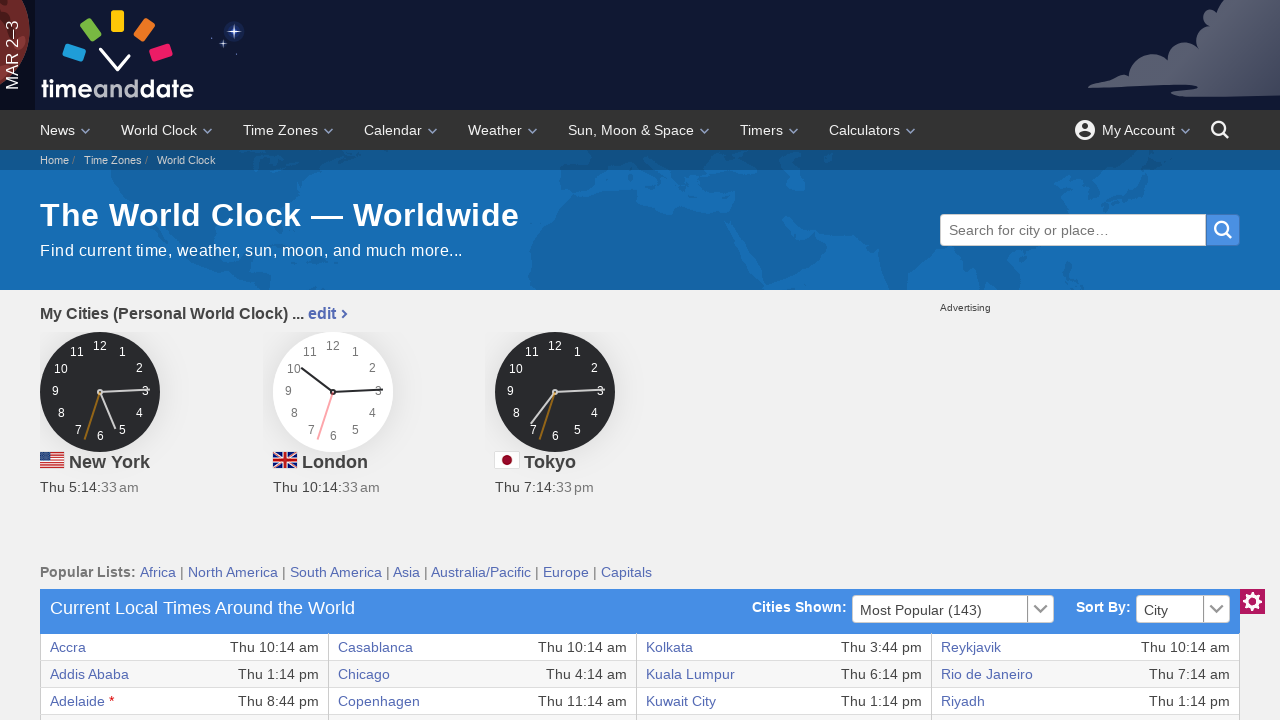

Retrieved text content from row 5, column 2: 'Thu 11:14 am'
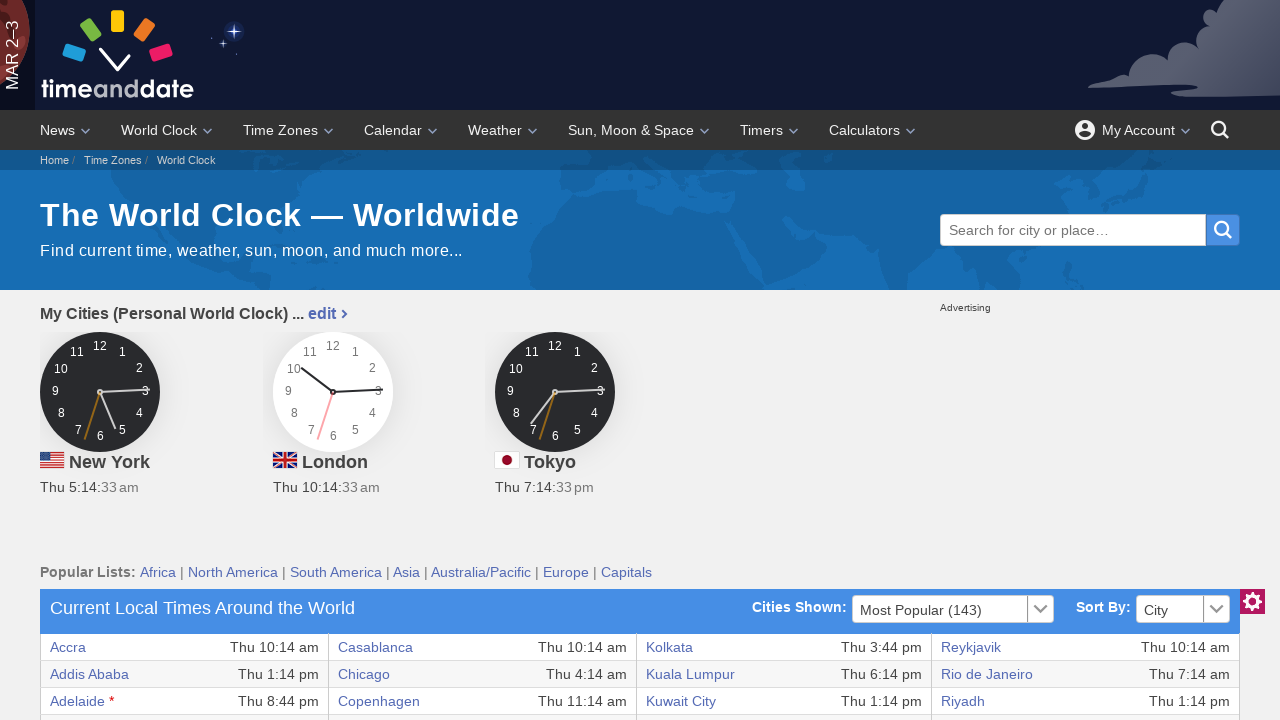

Verified text is not None for row 5, column 2
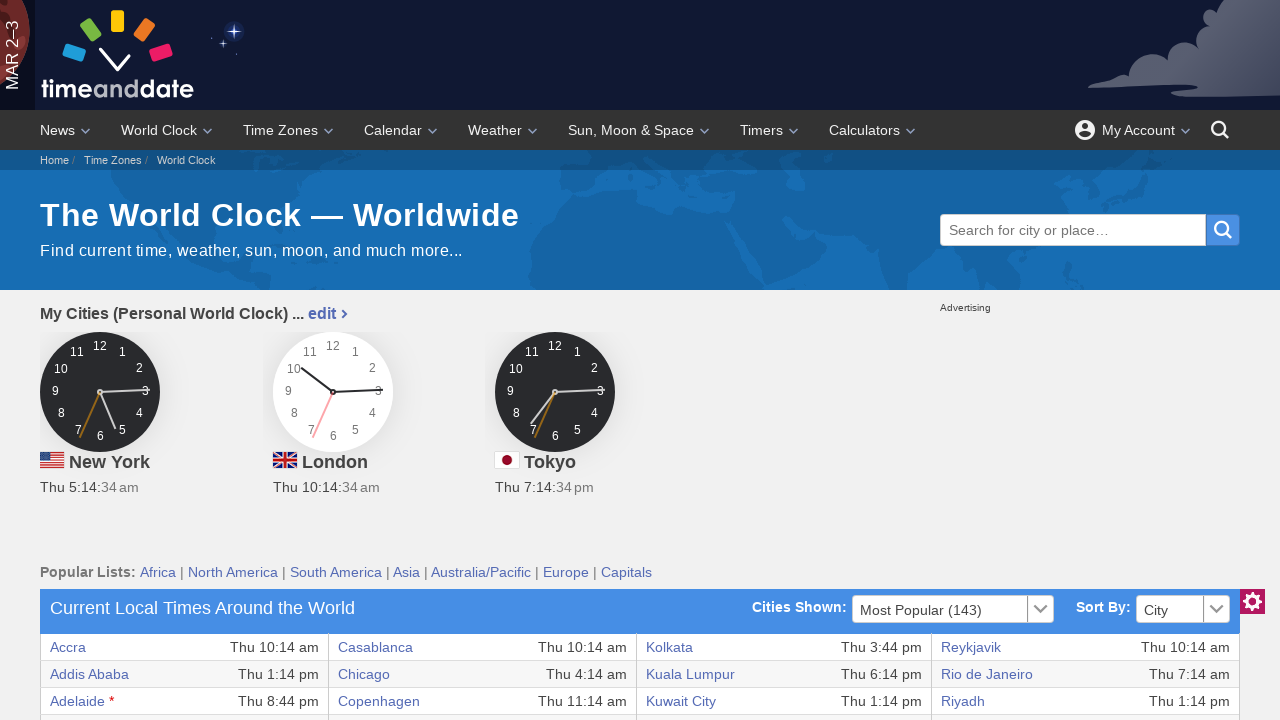

Checked existence of table cell at row 6, column 1
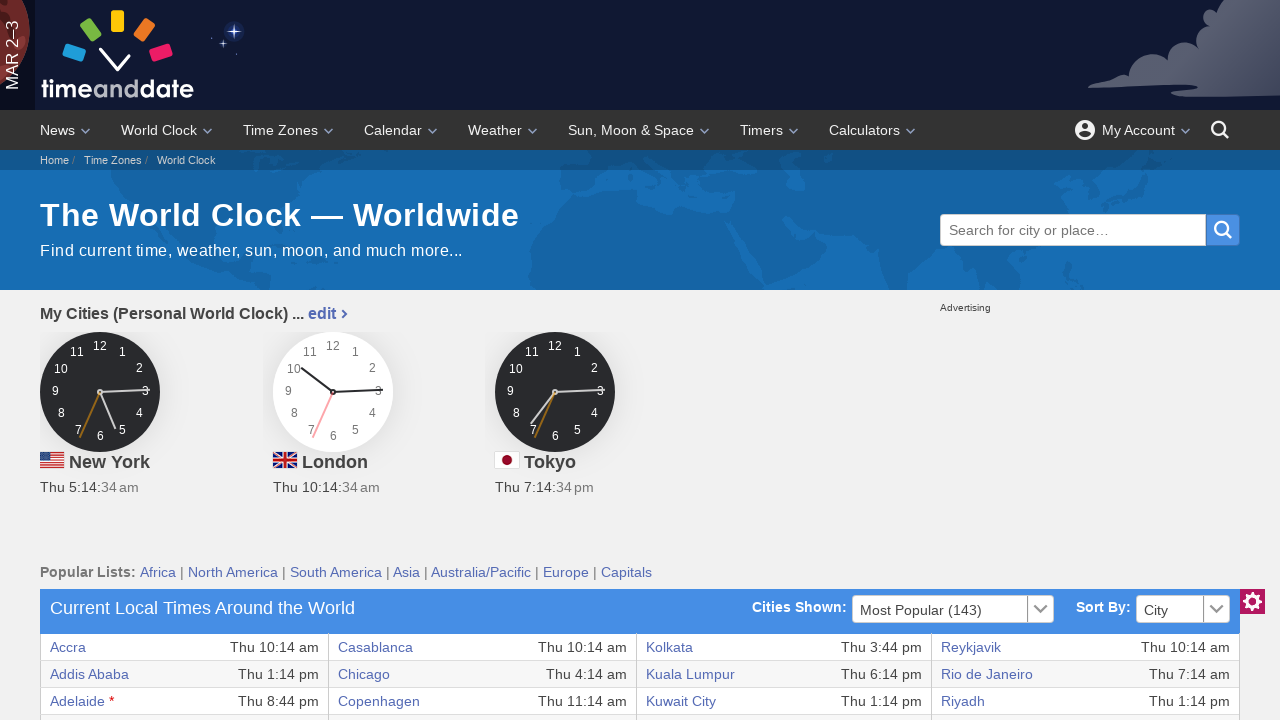

Retrieved text content from row 6, column 1: 'Almaty'
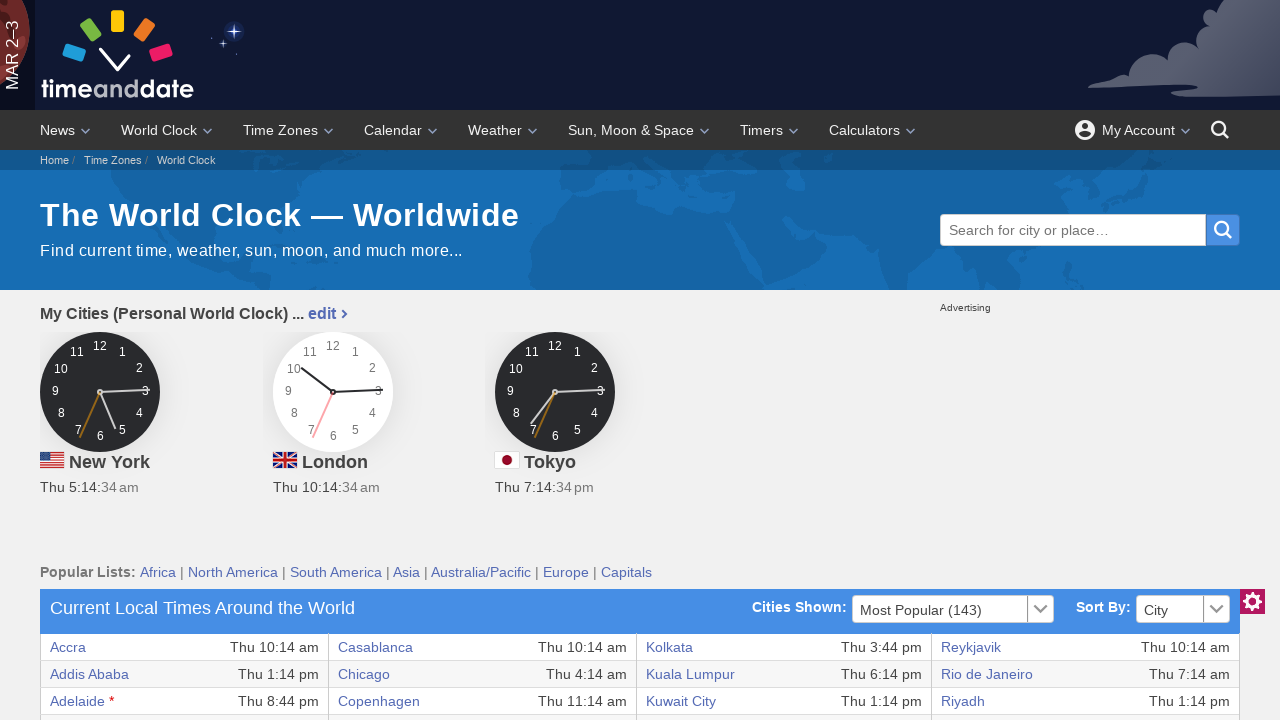

Verified text is not None for row 6, column 1
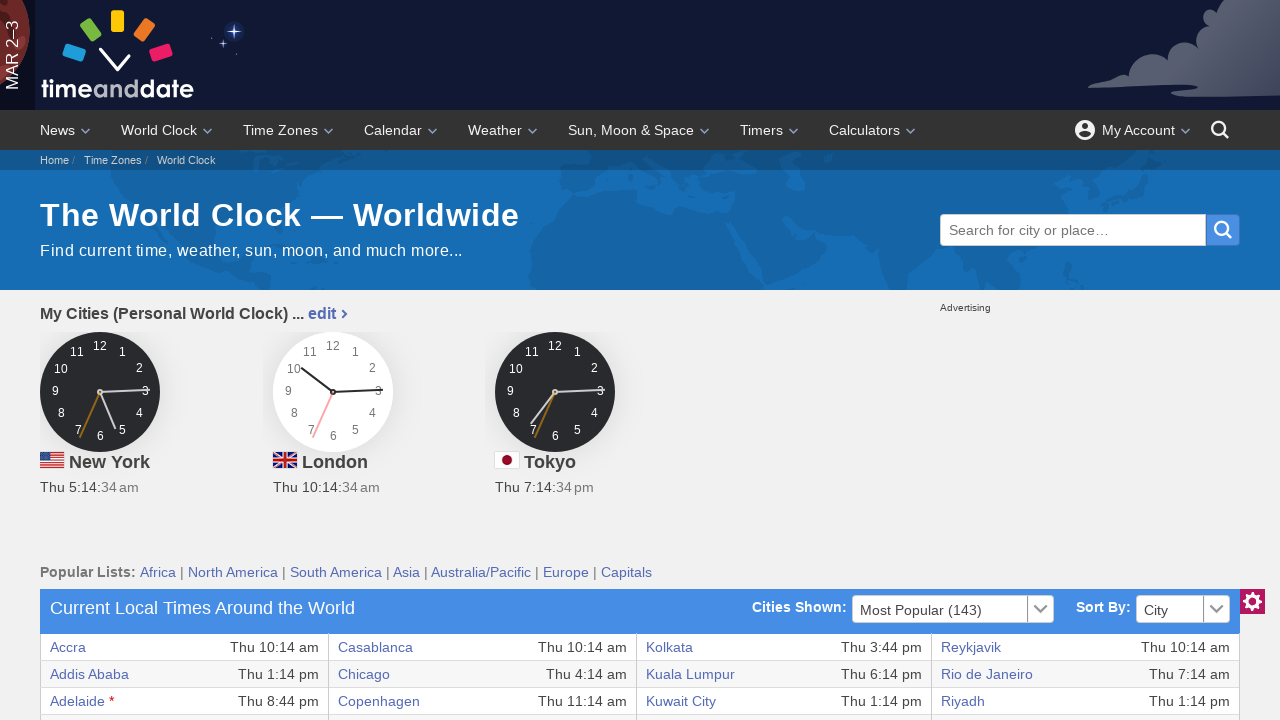

Checked existence of table cell at row 6, column 2
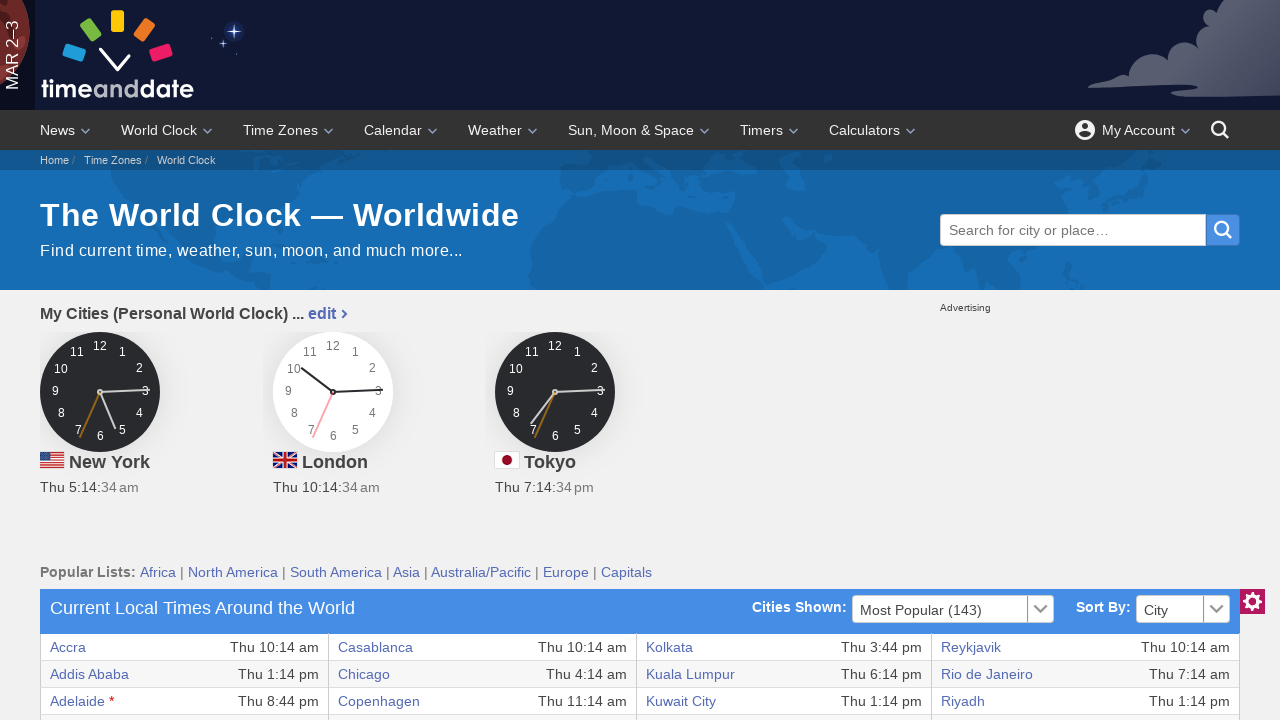

Retrieved text content from row 6, column 2: 'Thu 3:14 pm'
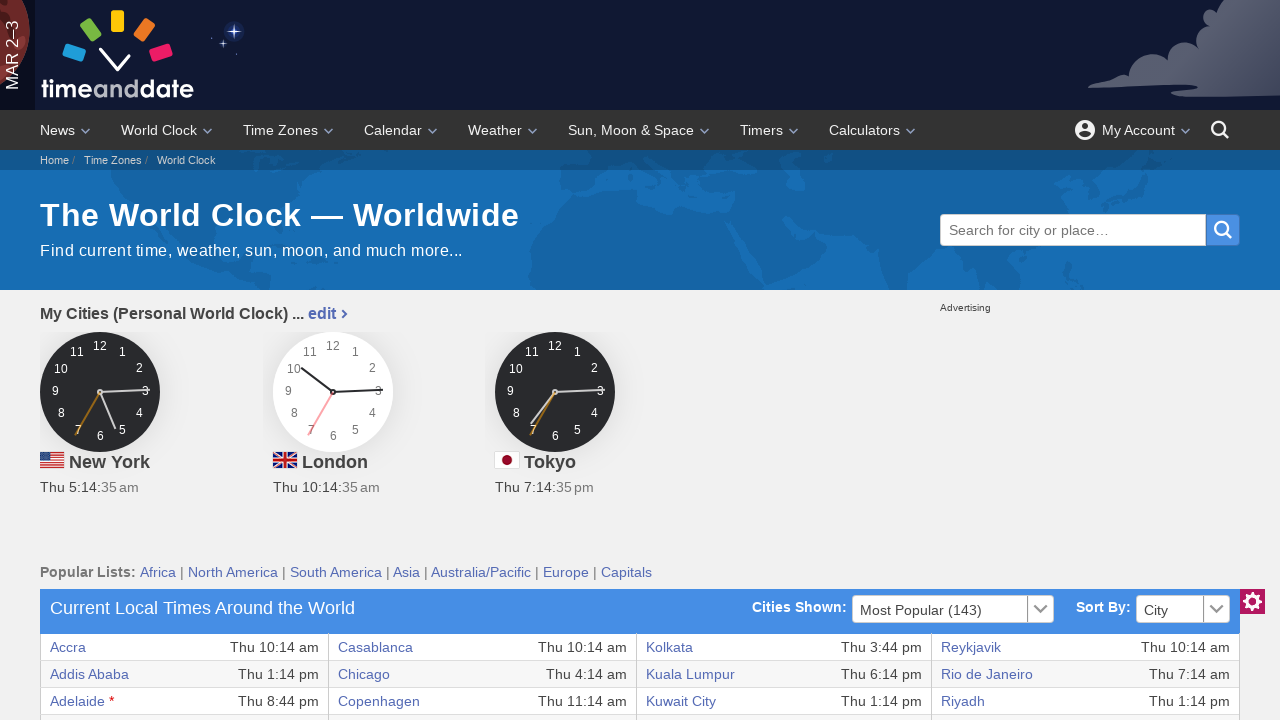

Verified text is not None for row 6, column 2
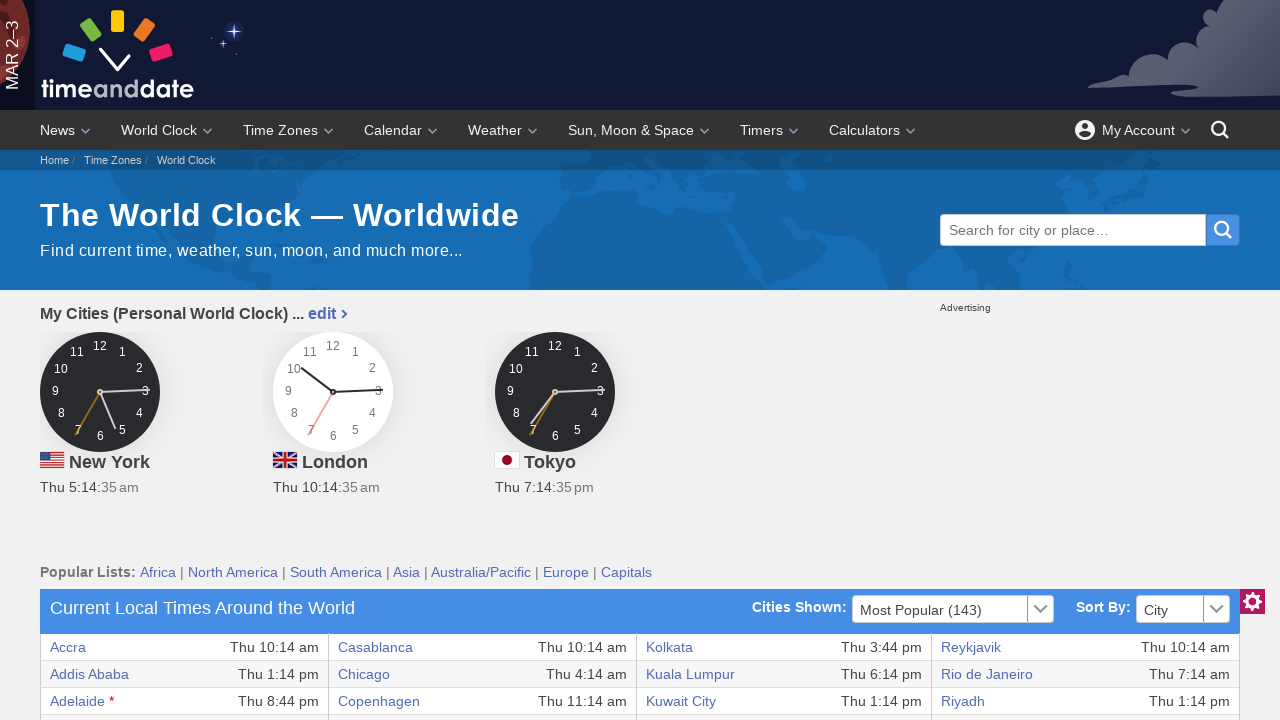

Checked existence of table cell at row 7, column 1
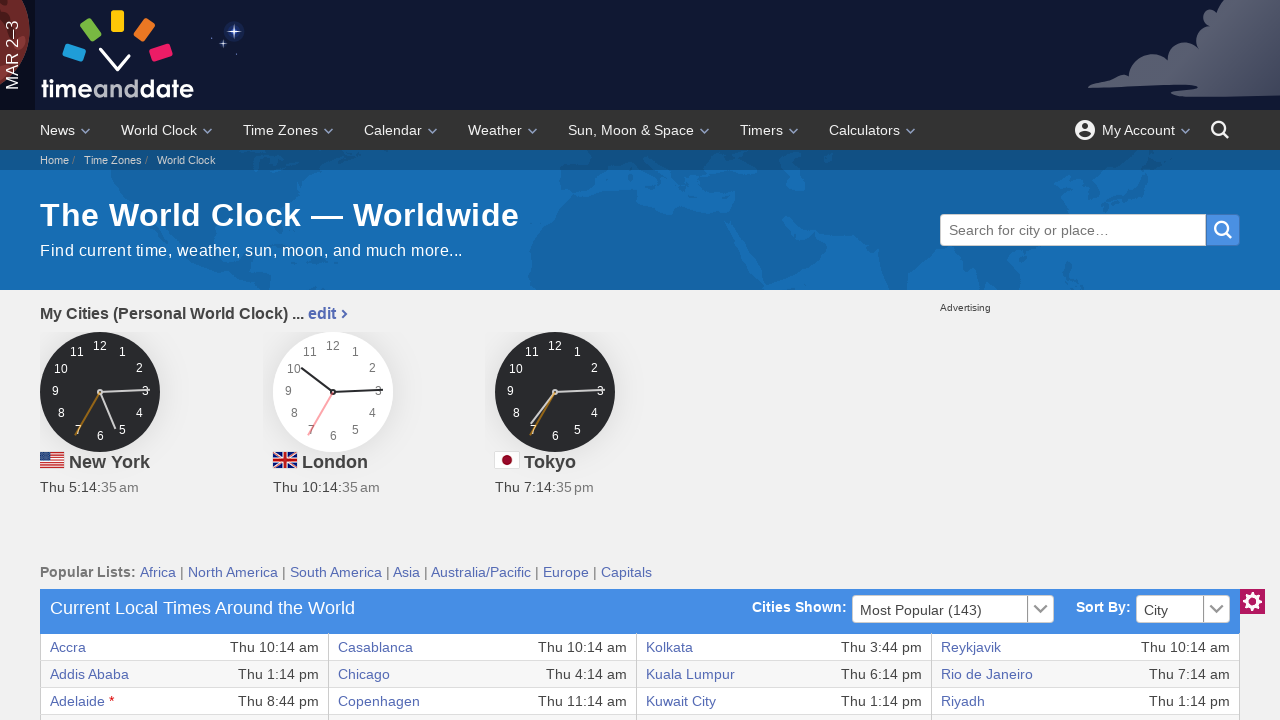

Retrieved text content from row 7, column 1: 'Amman'
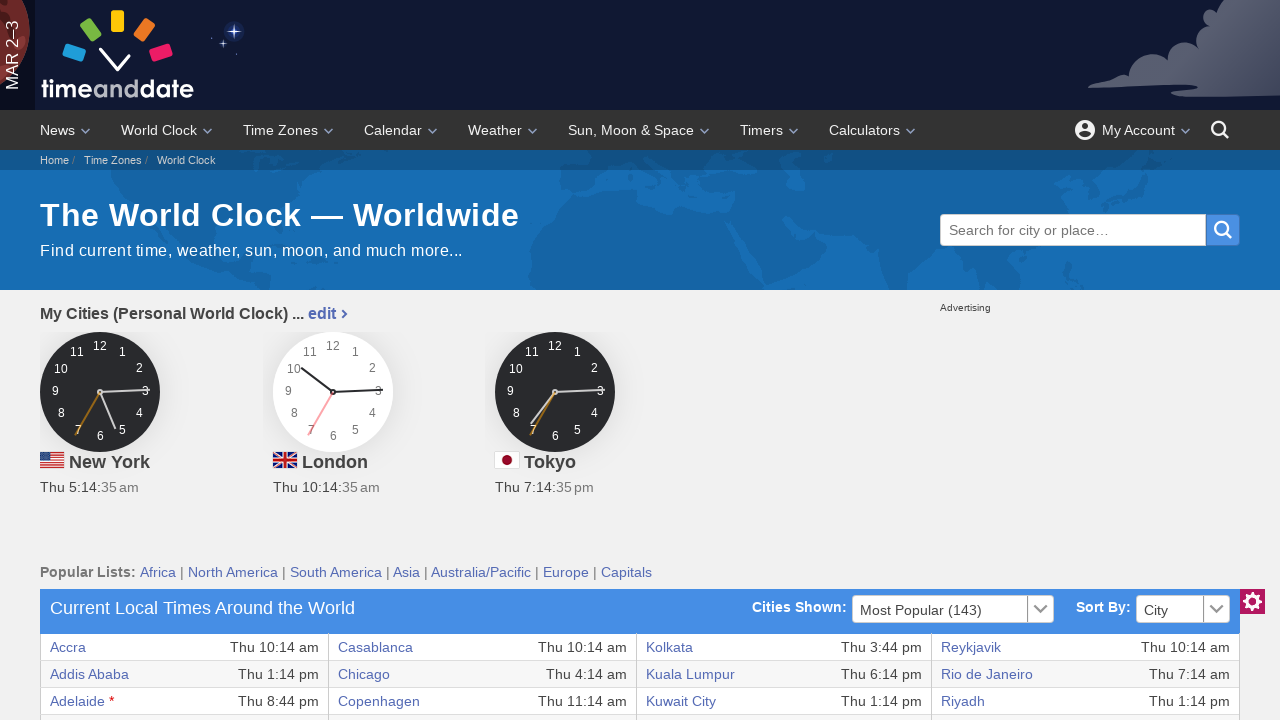

Verified text is not None for row 7, column 1
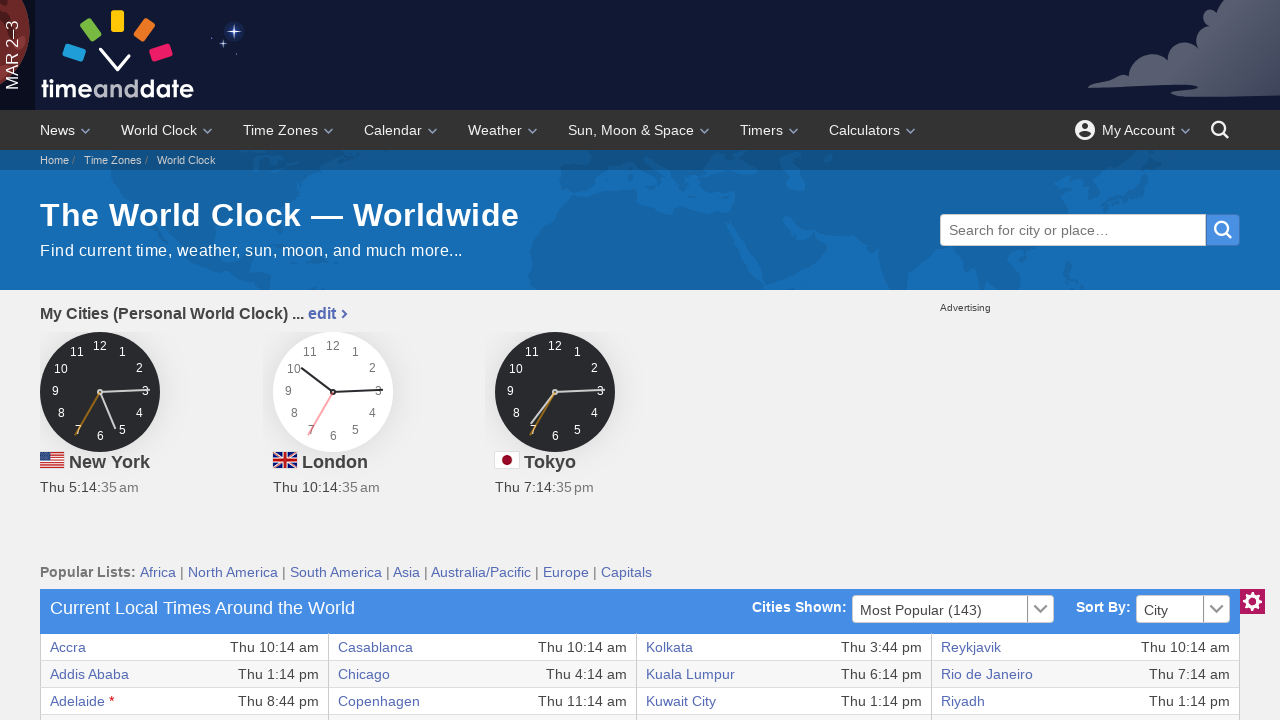

Checked existence of table cell at row 7, column 2
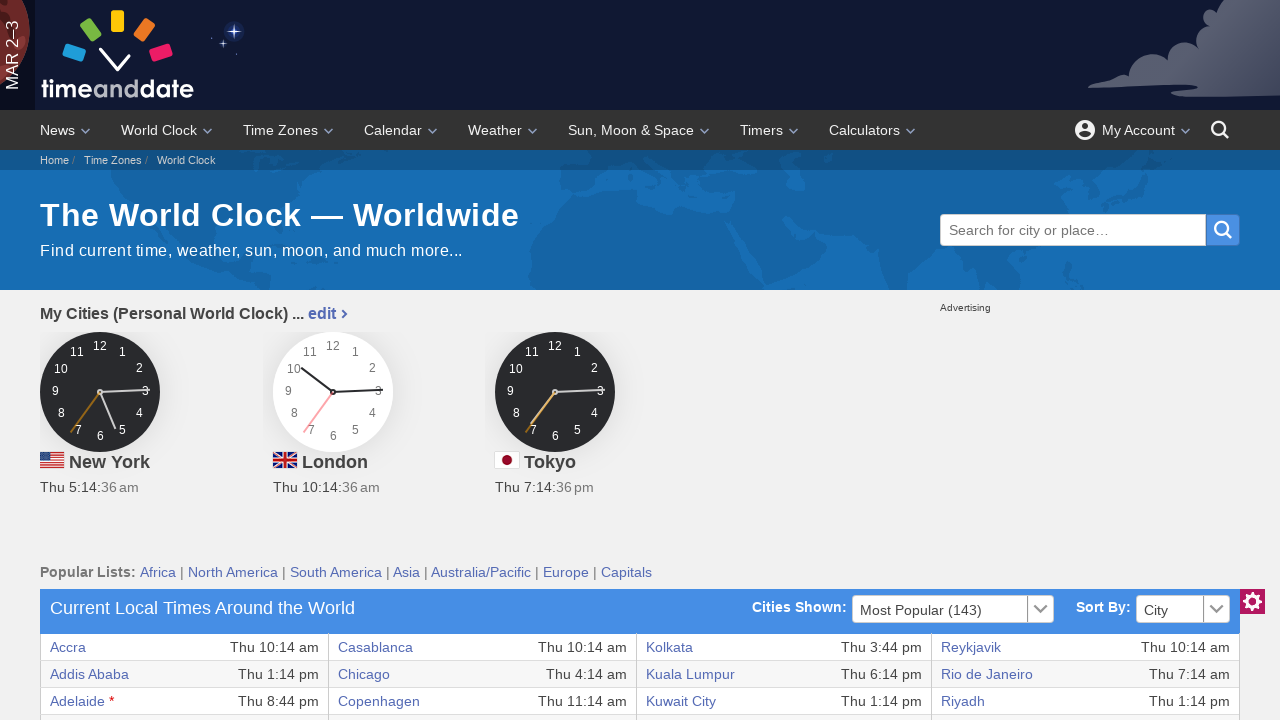

Retrieved text content from row 7, column 2: 'Thu 1:14 pm'
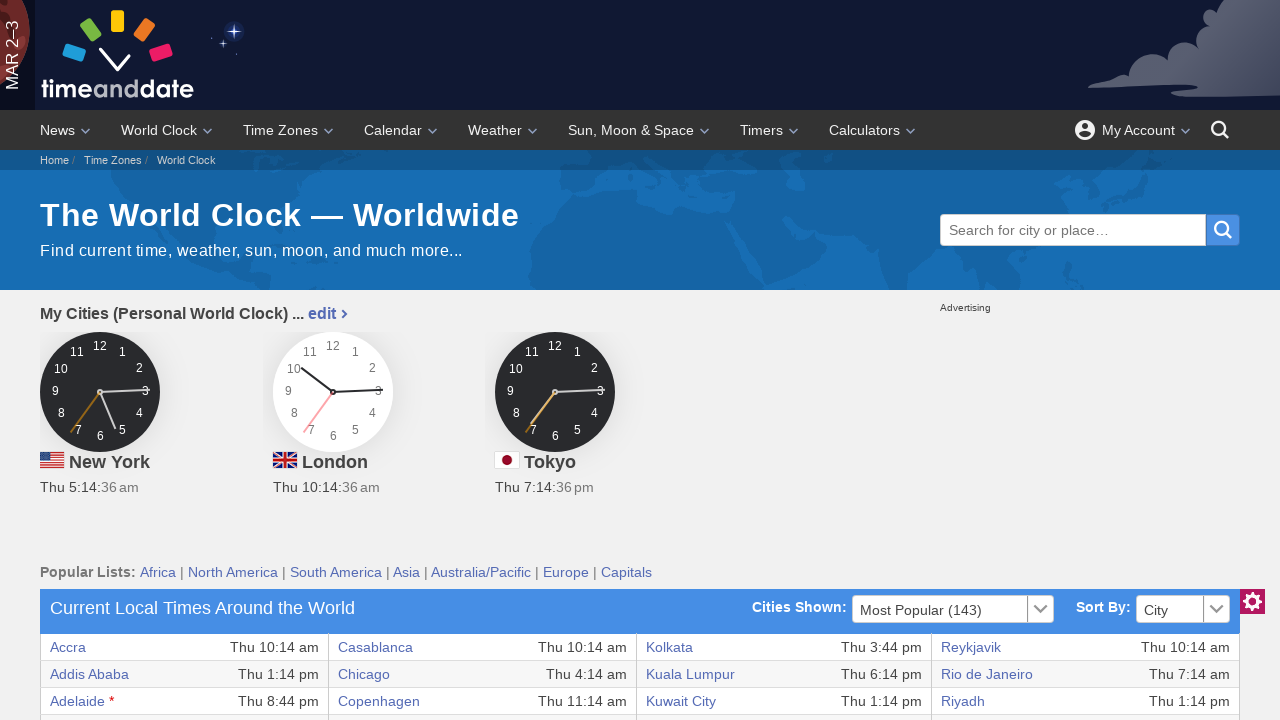

Verified text is not None for row 7, column 2
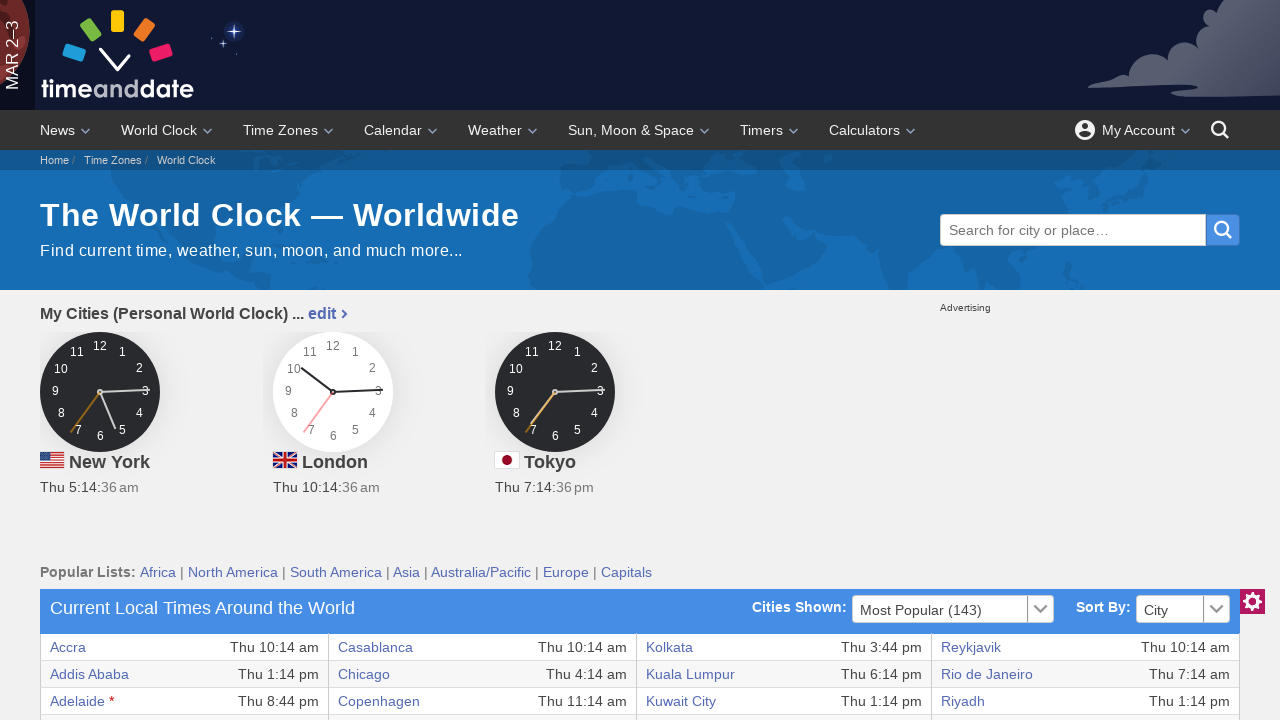

Checked existence of table cell at row 8, column 1
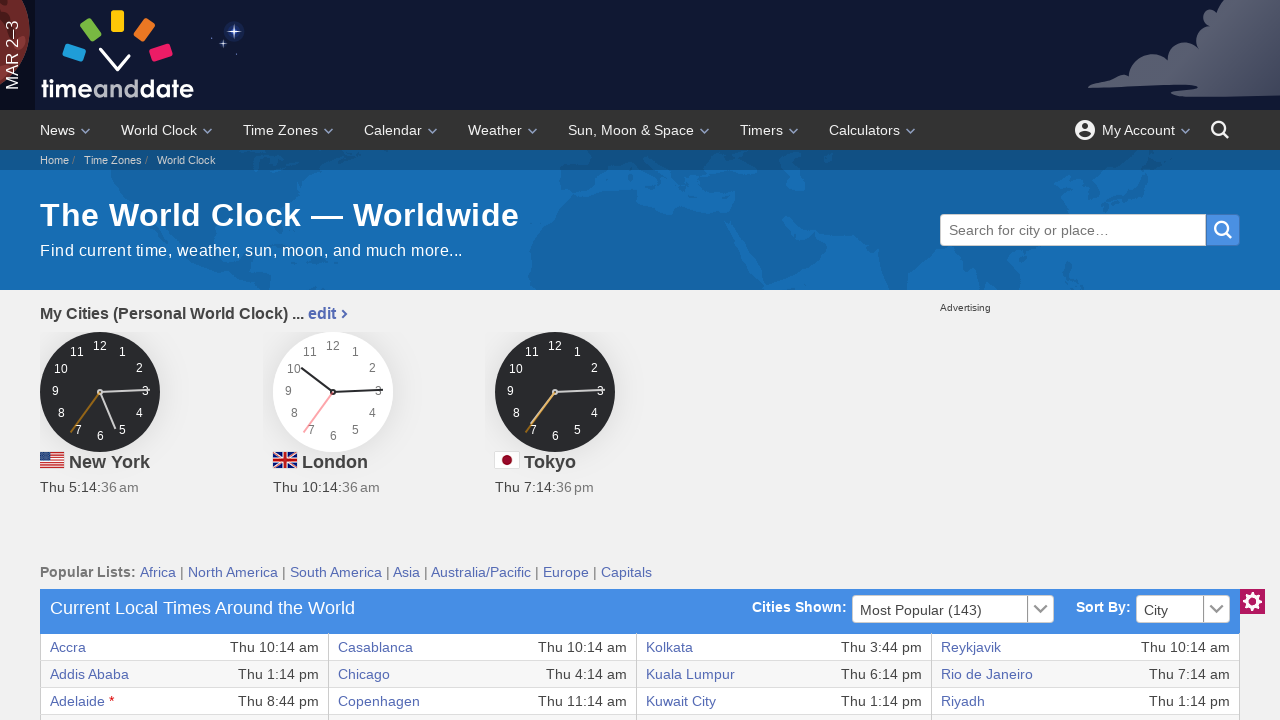

Retrieved text content from row 8, column 1: 'Amsterdam'
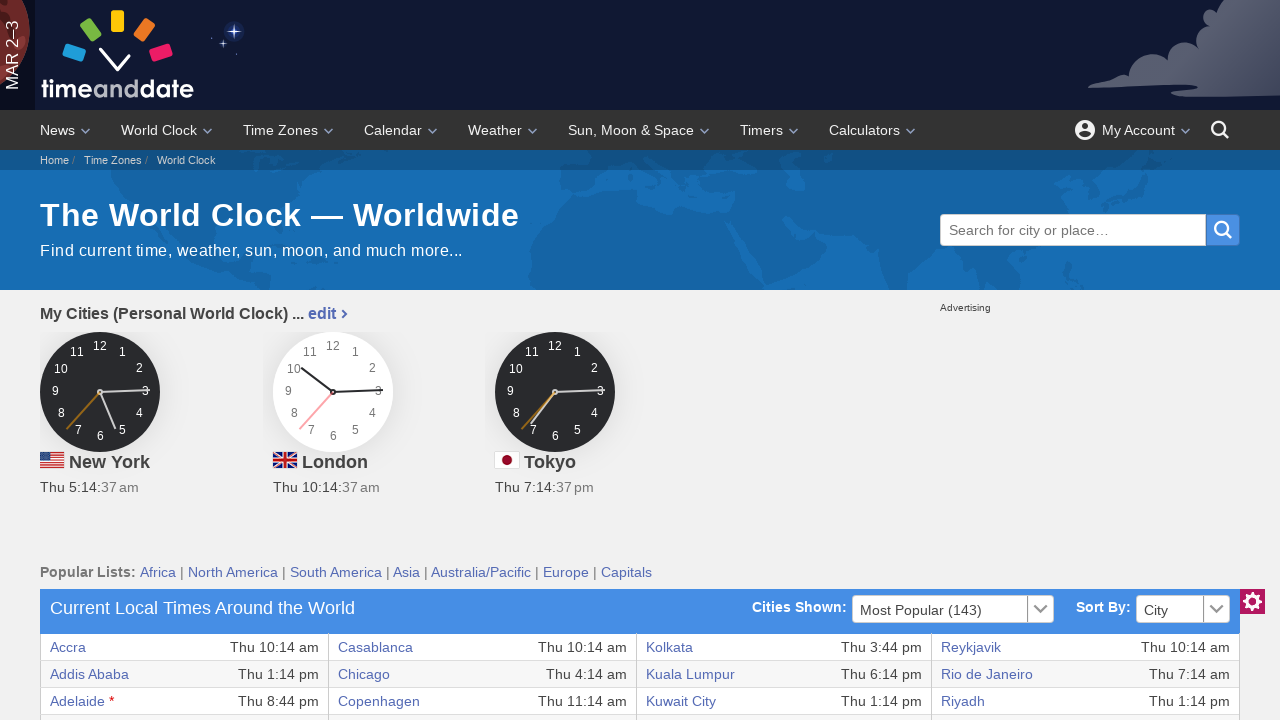

Verified text is not None for row 8, column 1
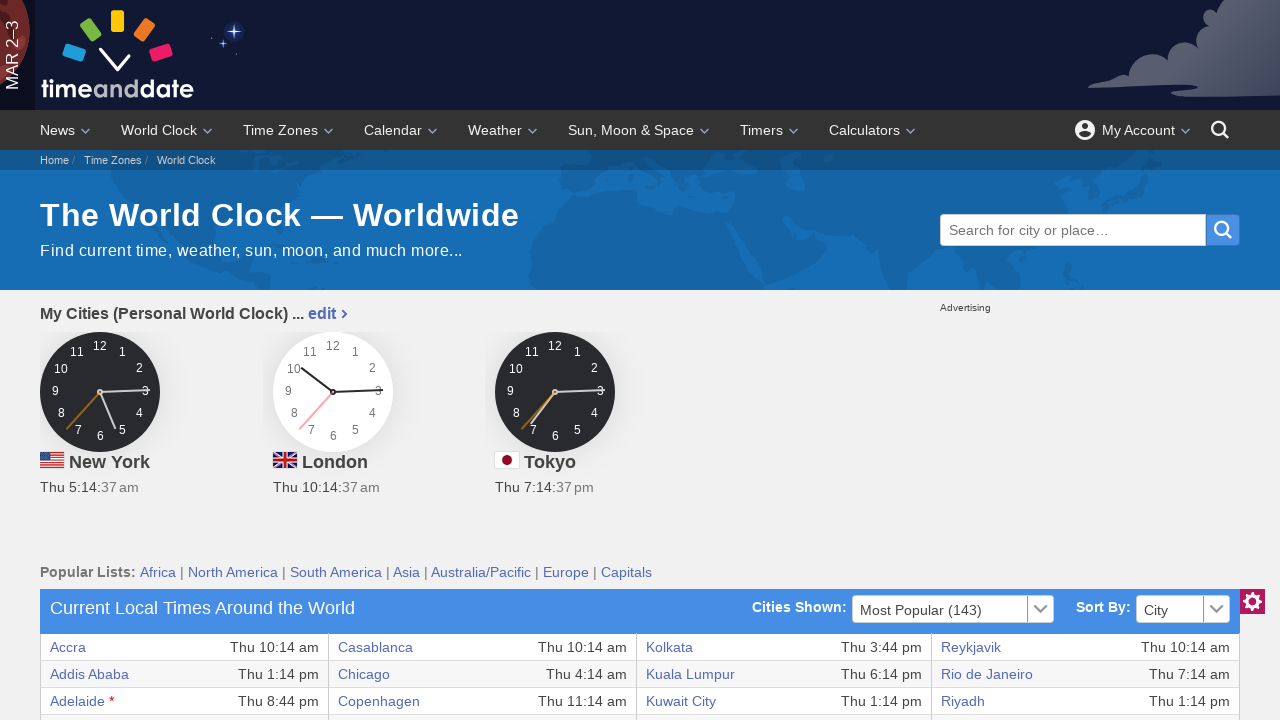

Checked existence of table cell at row 8, column 2
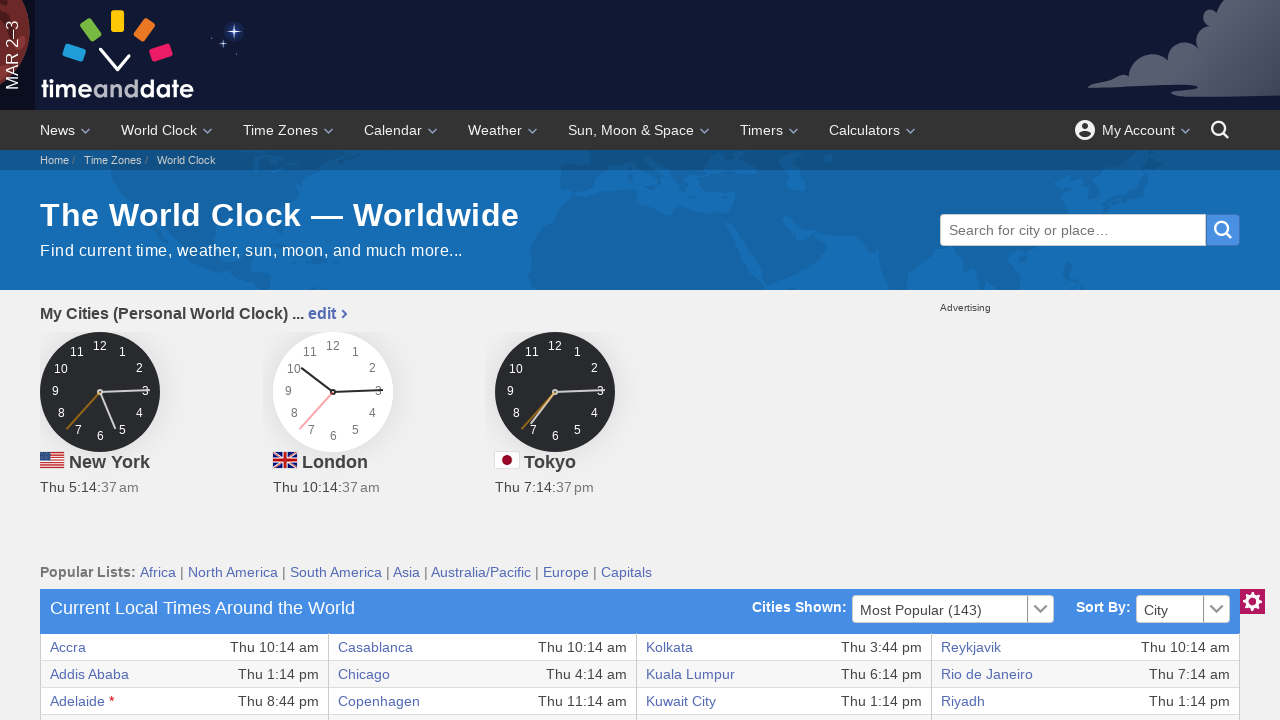

Retrieved text content from row 8, column 2: 'Thu 11:14 am'
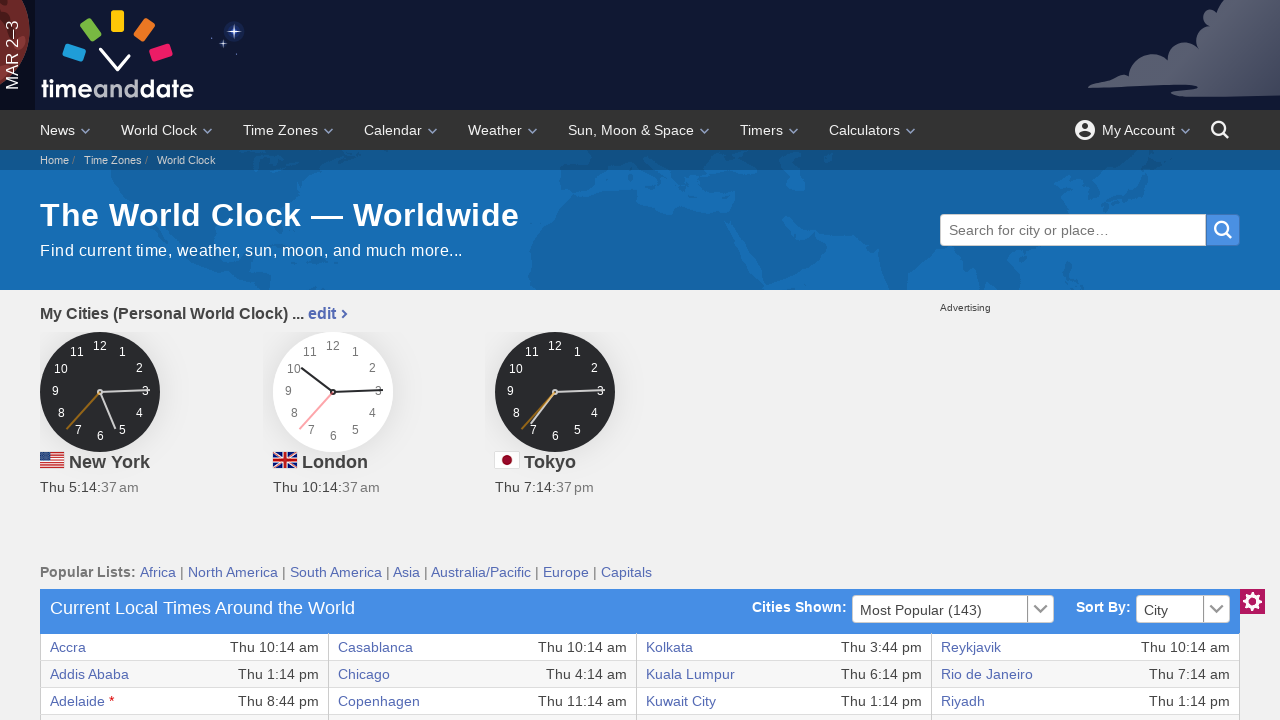

Verified text is not None for row 8, column 2
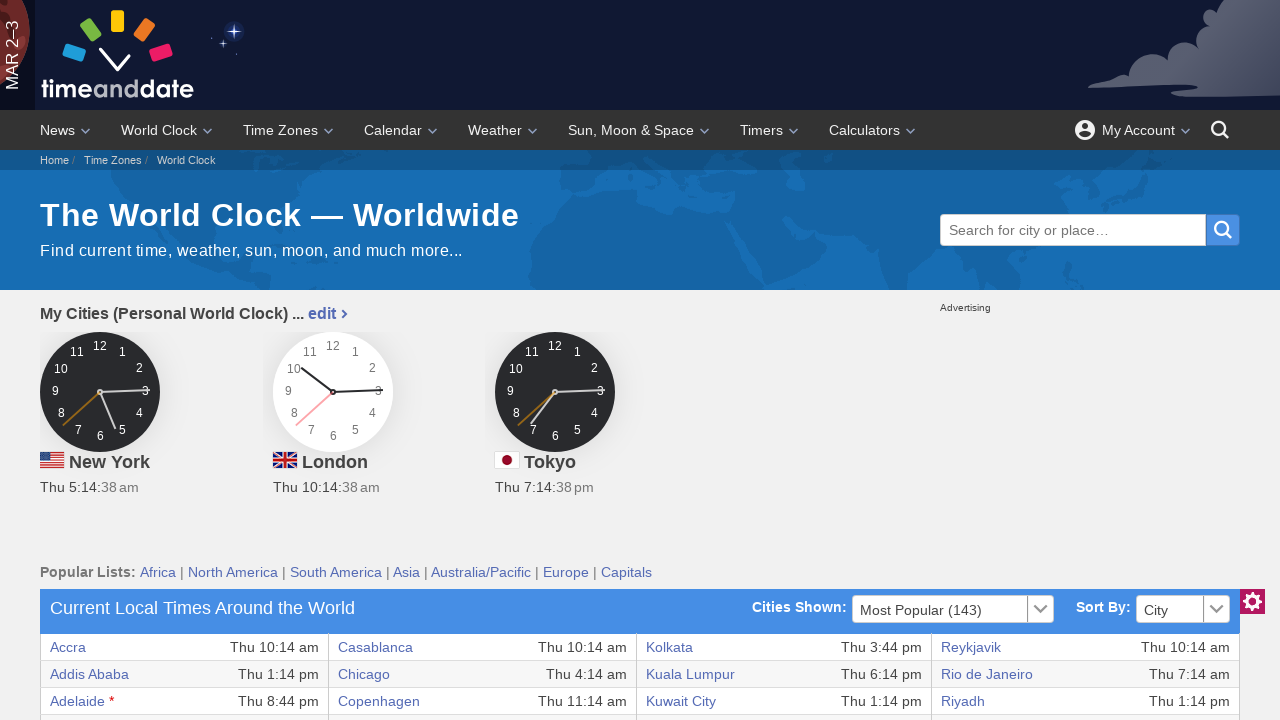

Checked existence of table cell at row 9, column 1
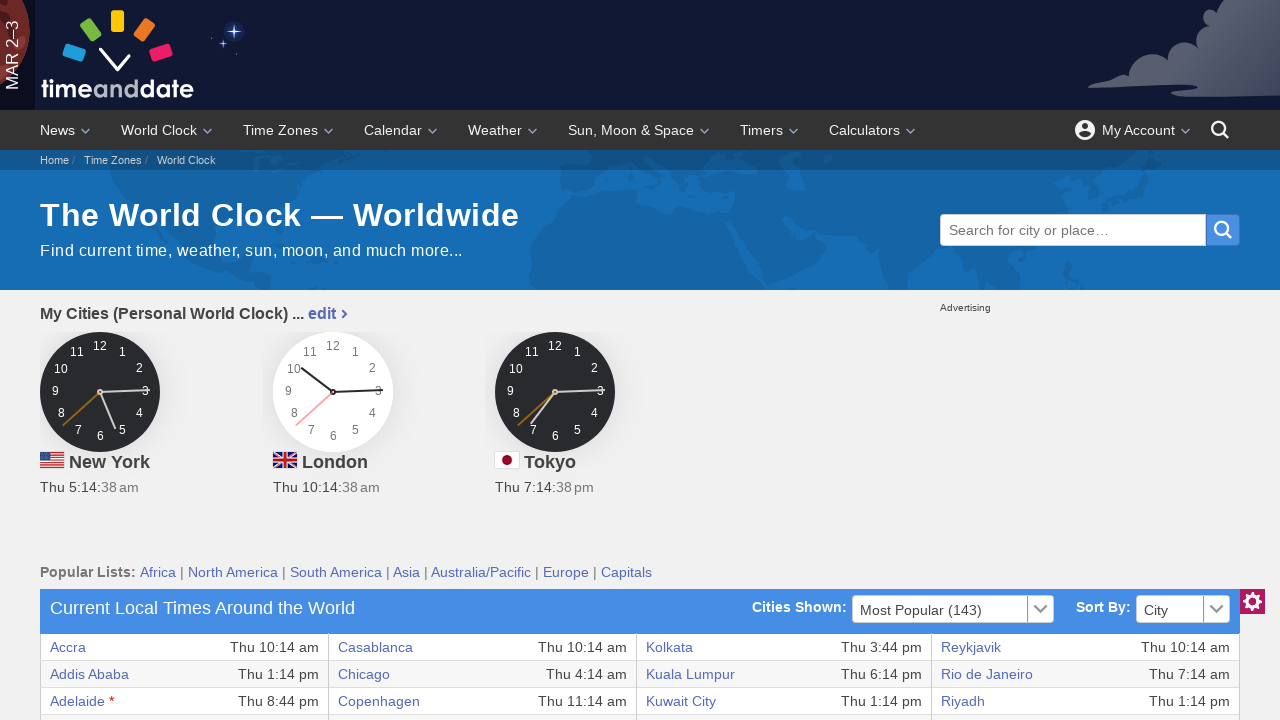

Retrieved text content from row 9, column 1: 'Anadyr'
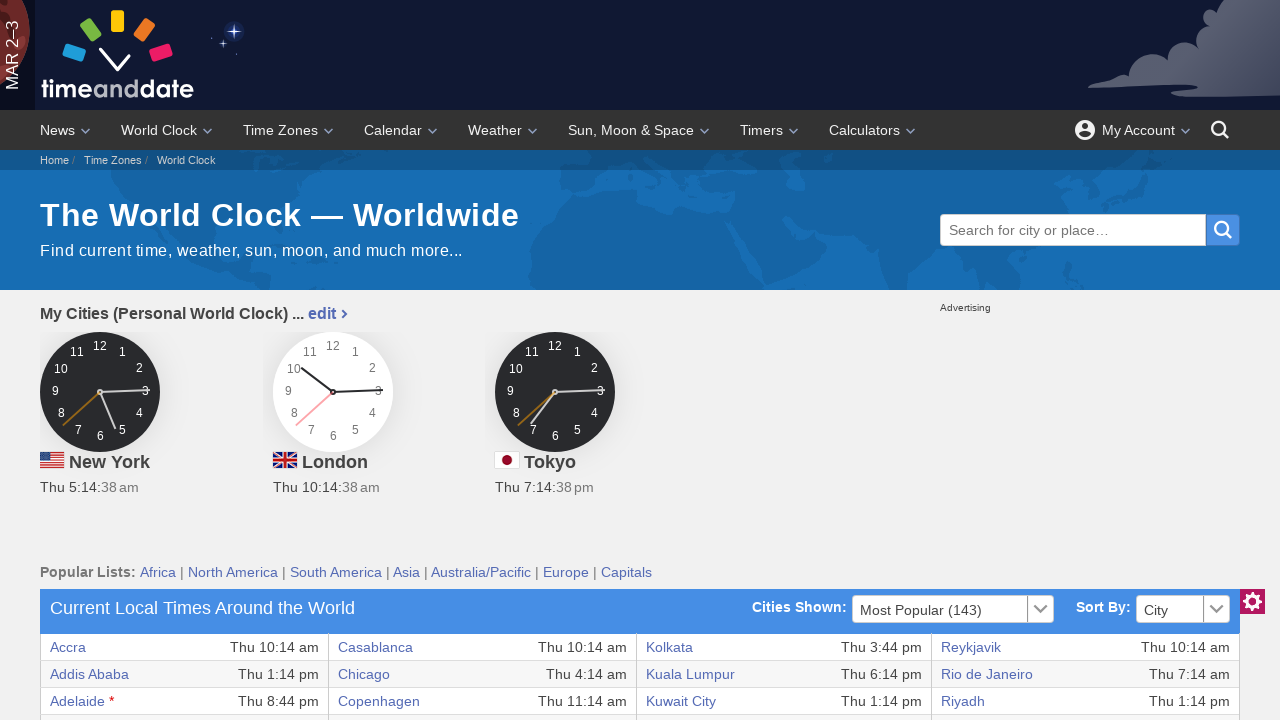

Verified text is not None for row 9, column 1
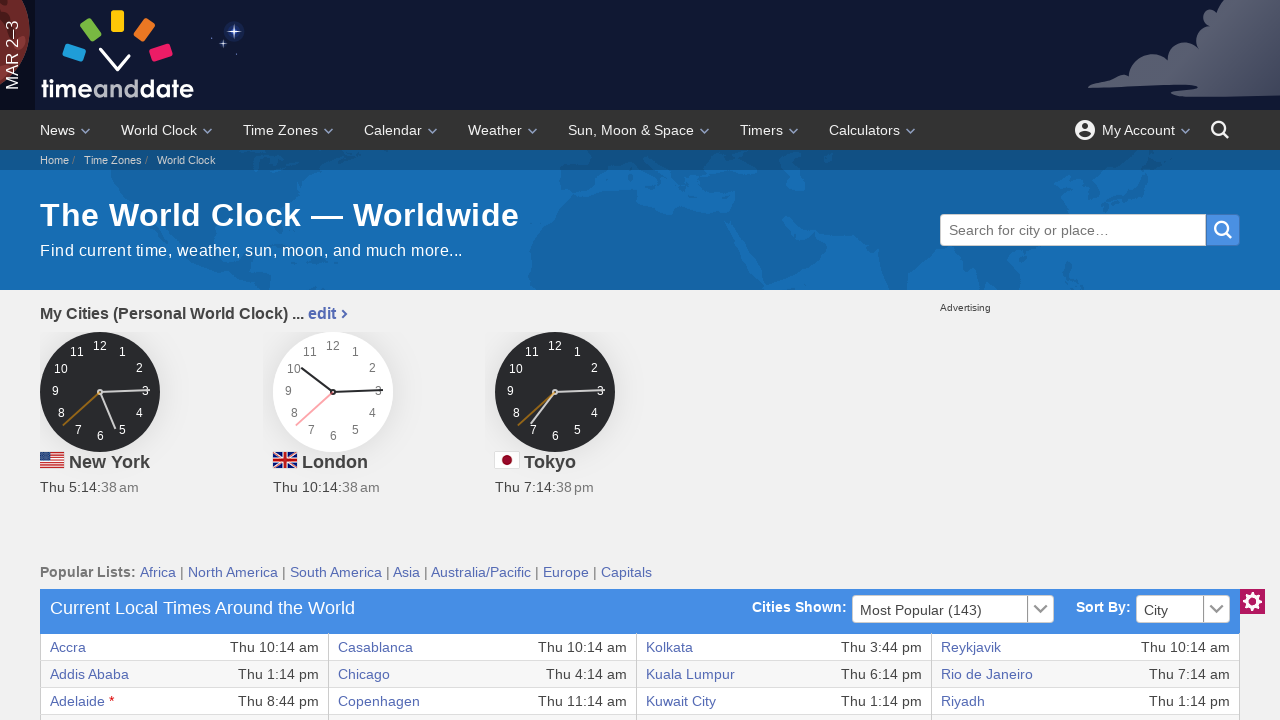

Checked existence of table cell at row 9, column 2
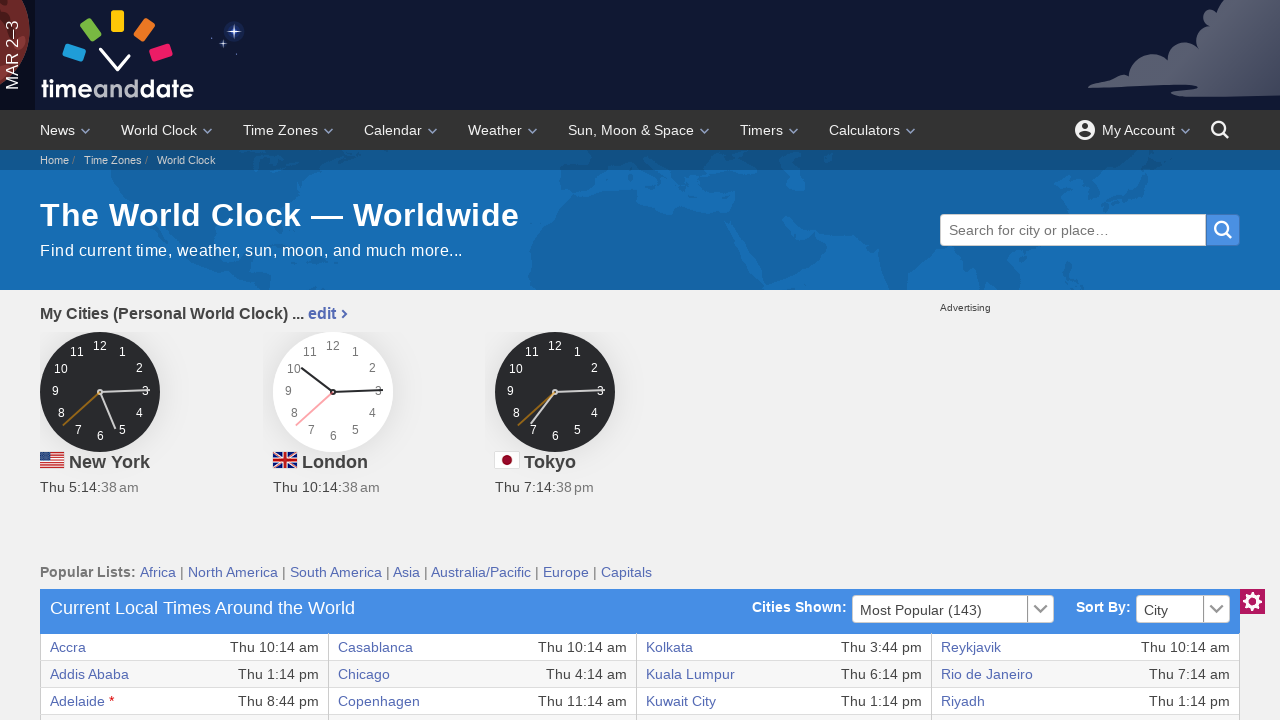

Retrieved text content from row 9, column 2: 'Thu 10:14 pm'
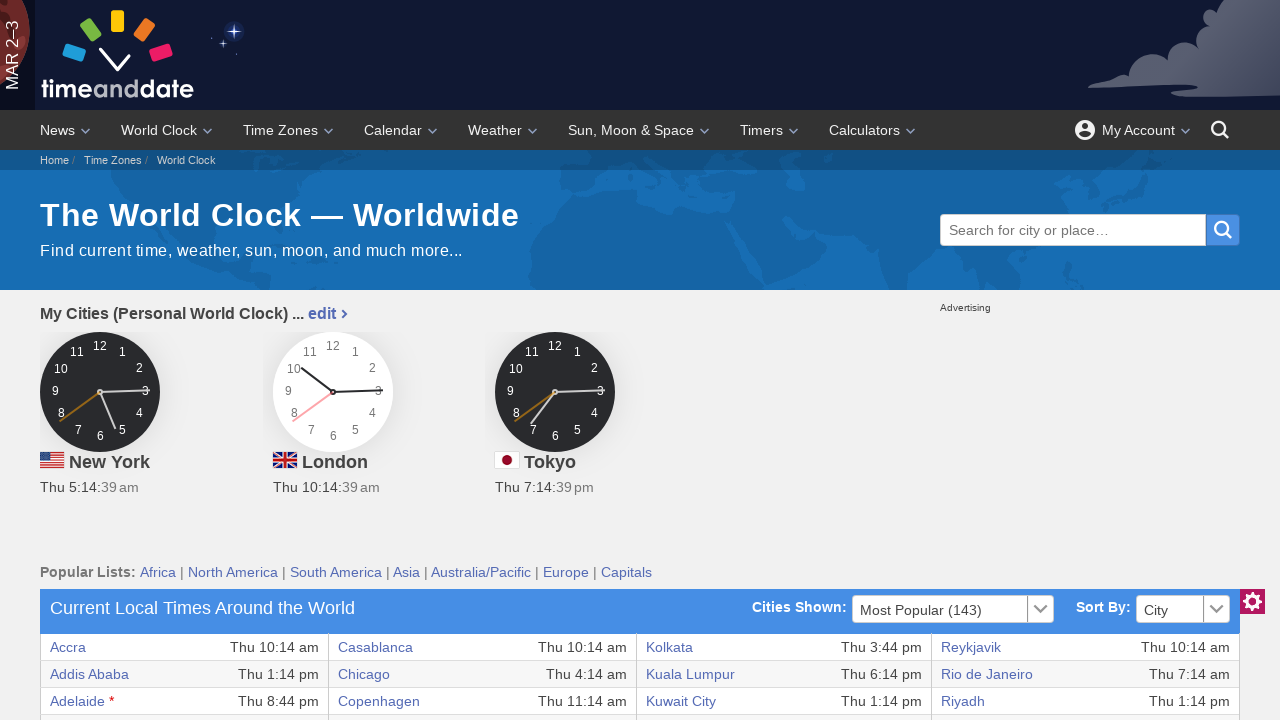

Verified text is not None for row 9, column 2
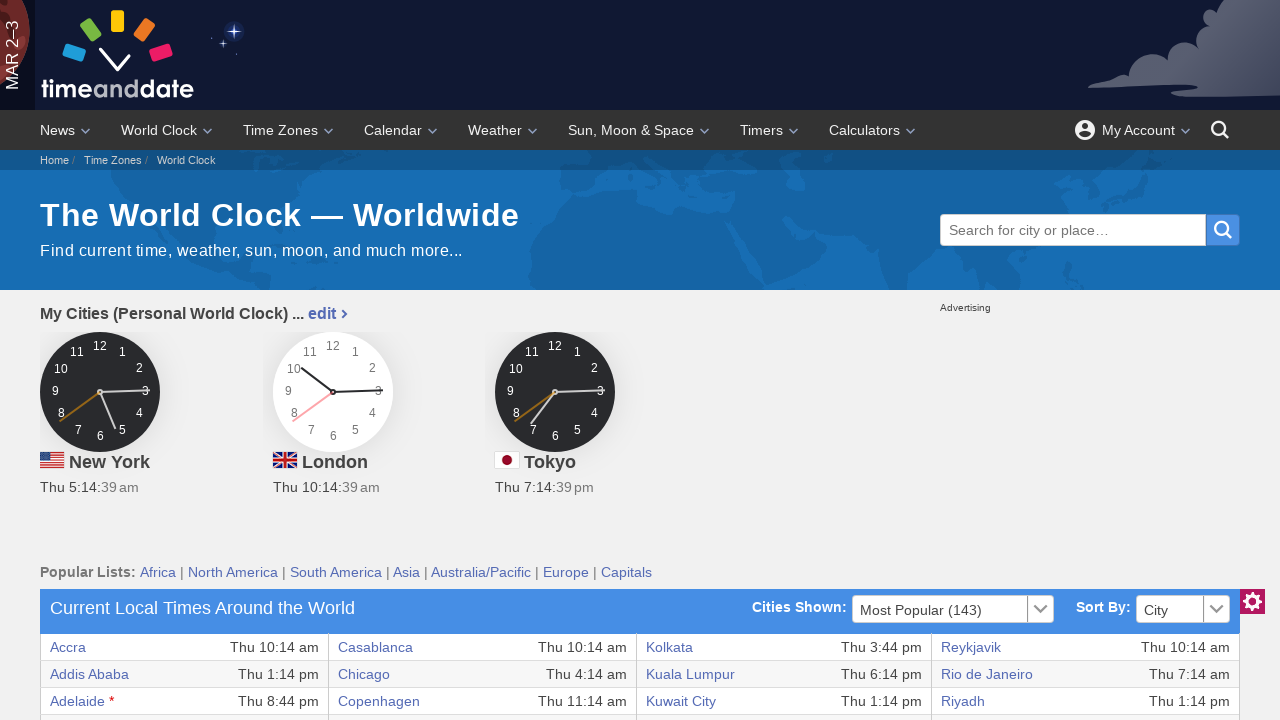

Checked existence of table cell at row 10, column 1
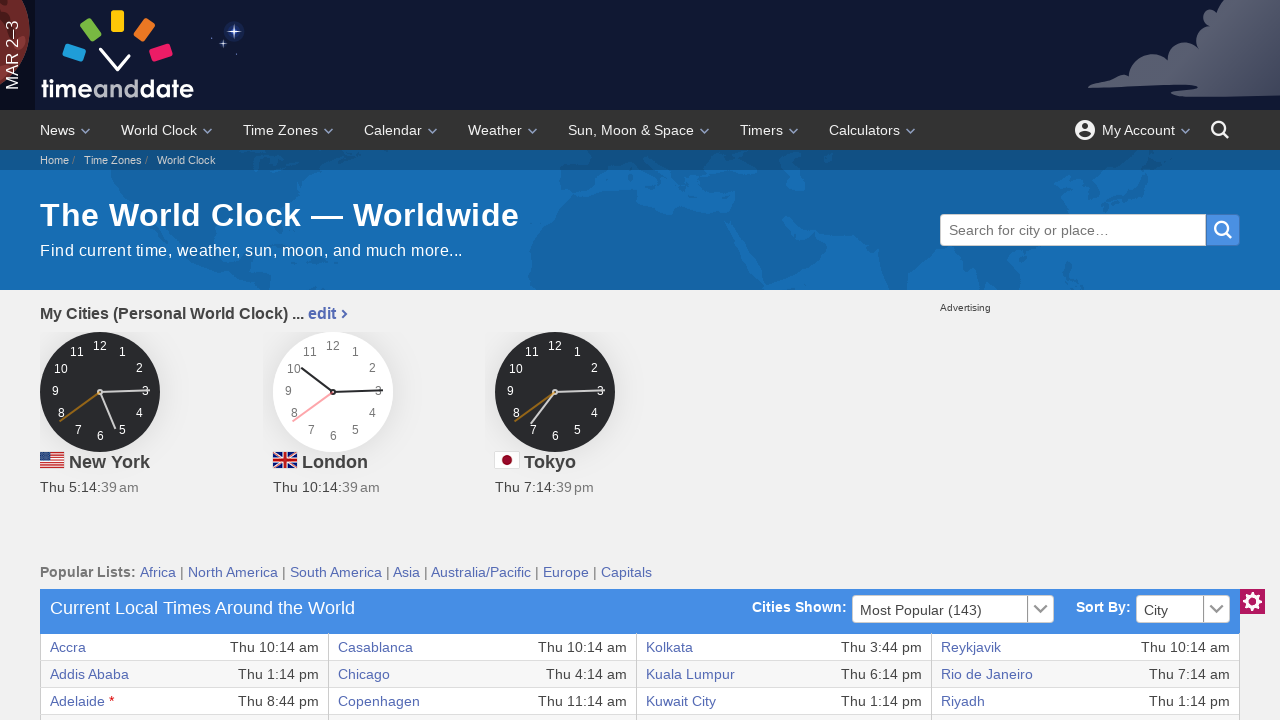

Retrieved text content from row 10, column 1: 'Anchorage'
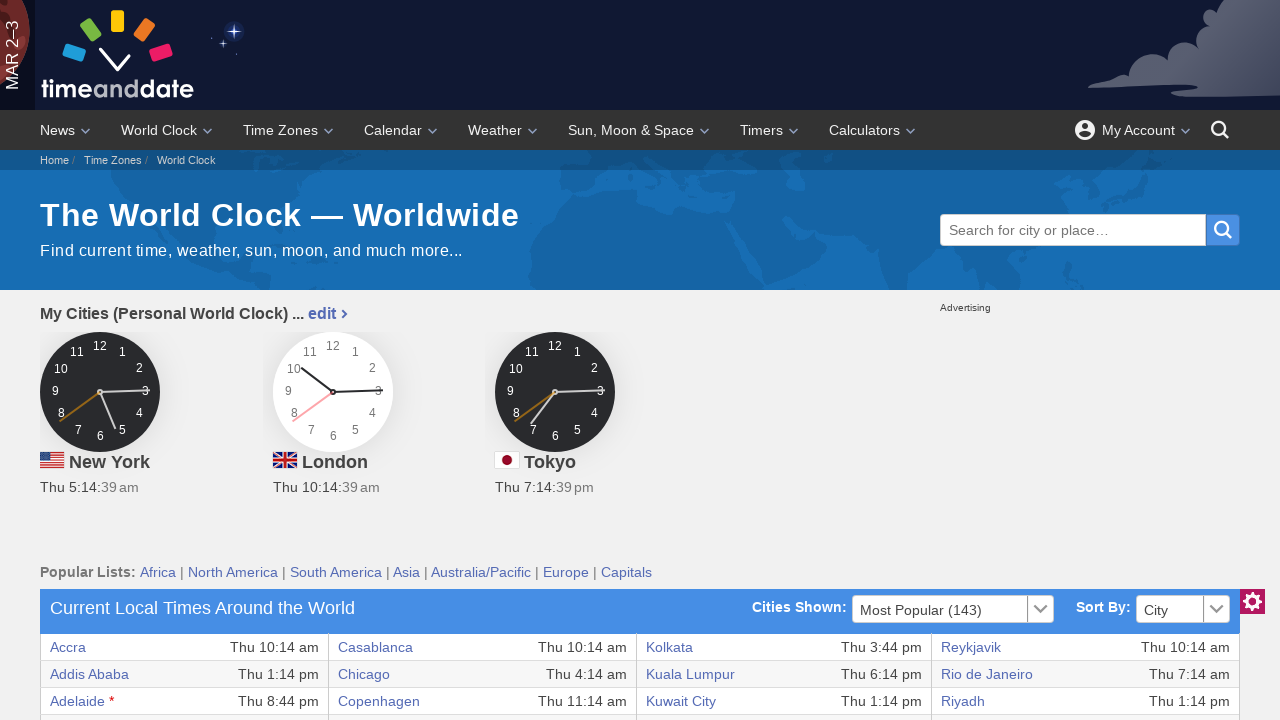

Verified text is not None for row 10, column 1
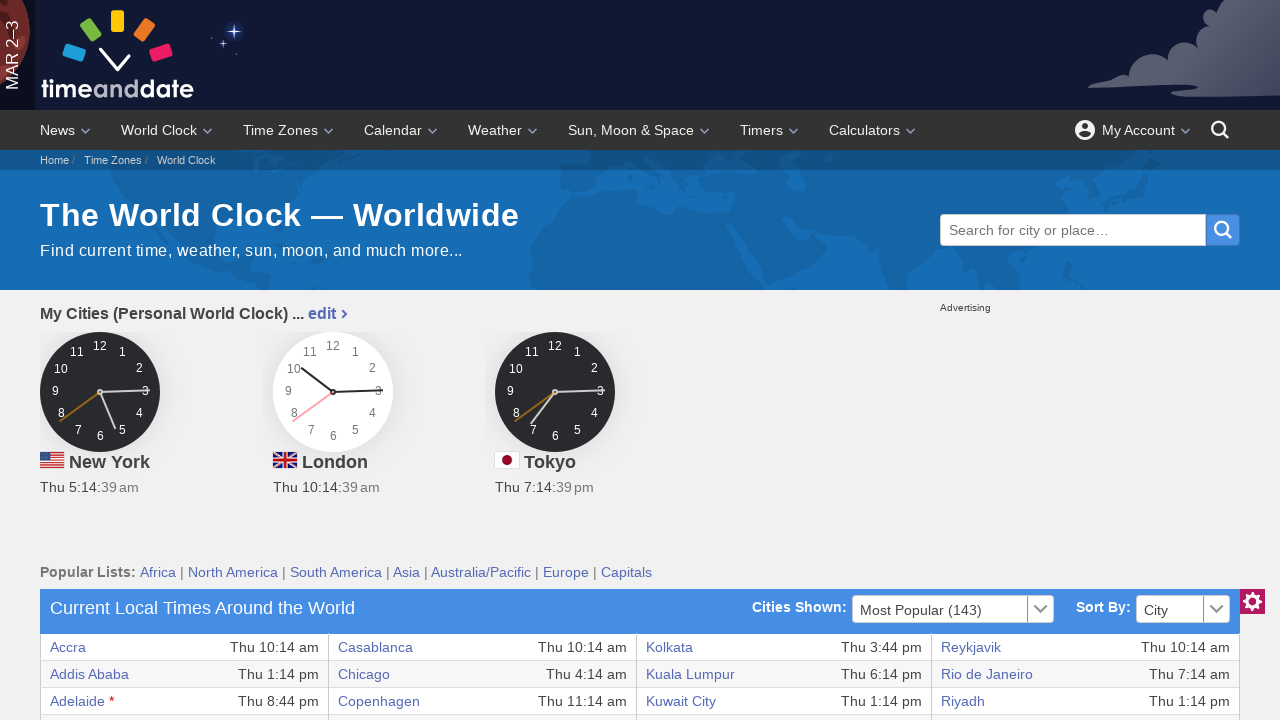

Checked existence of table cell at row 10, column 2
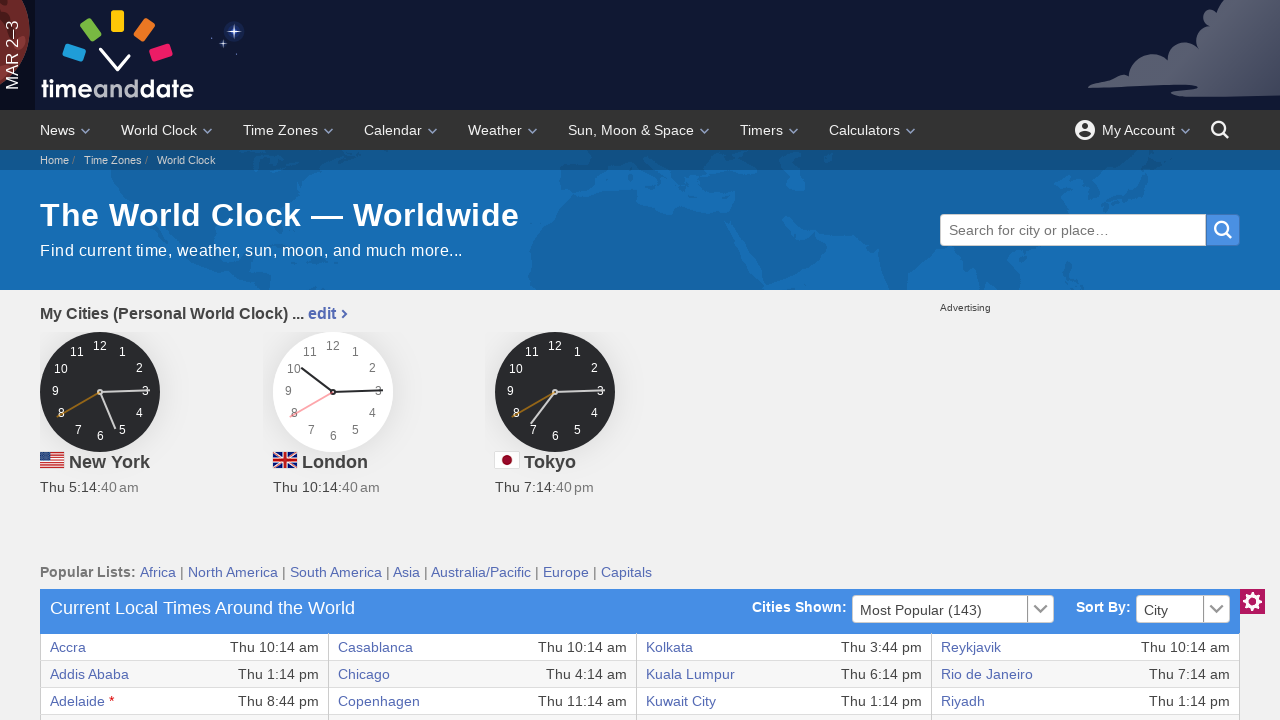

Retrieved text content from row 10, column 2: 'Thu 1:14 am'
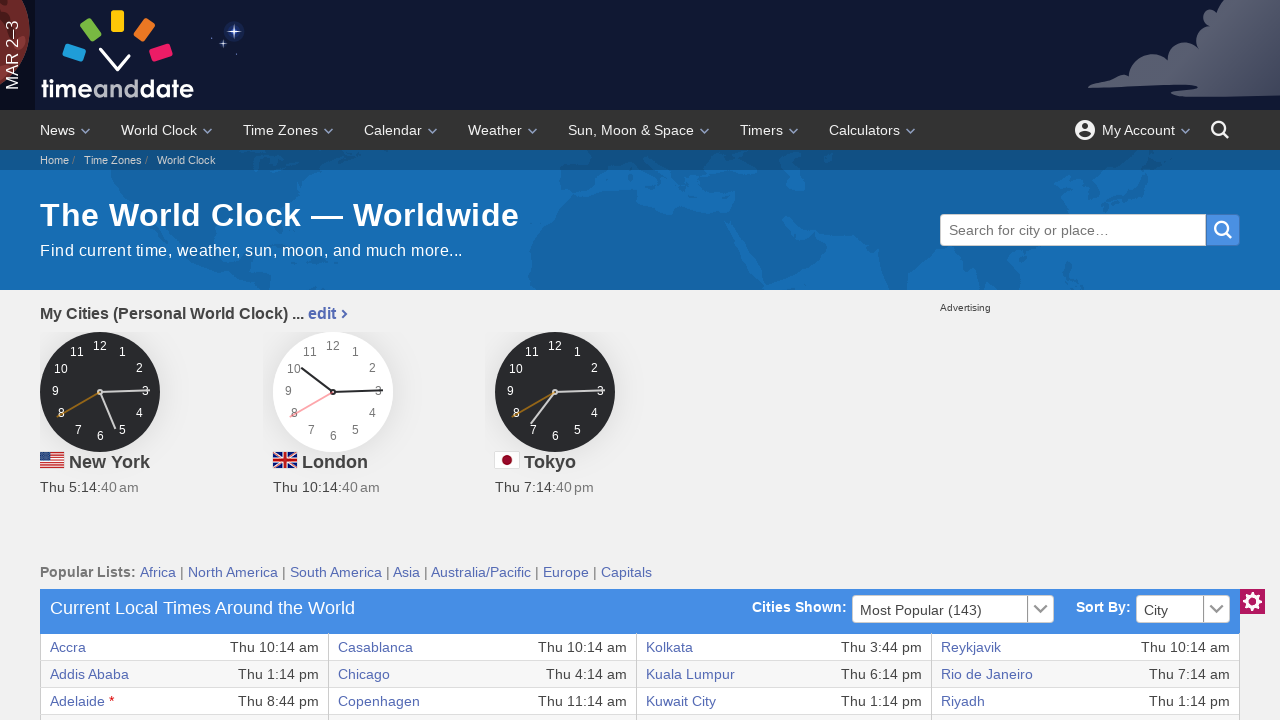

Verified text is not None for row 10, column 2
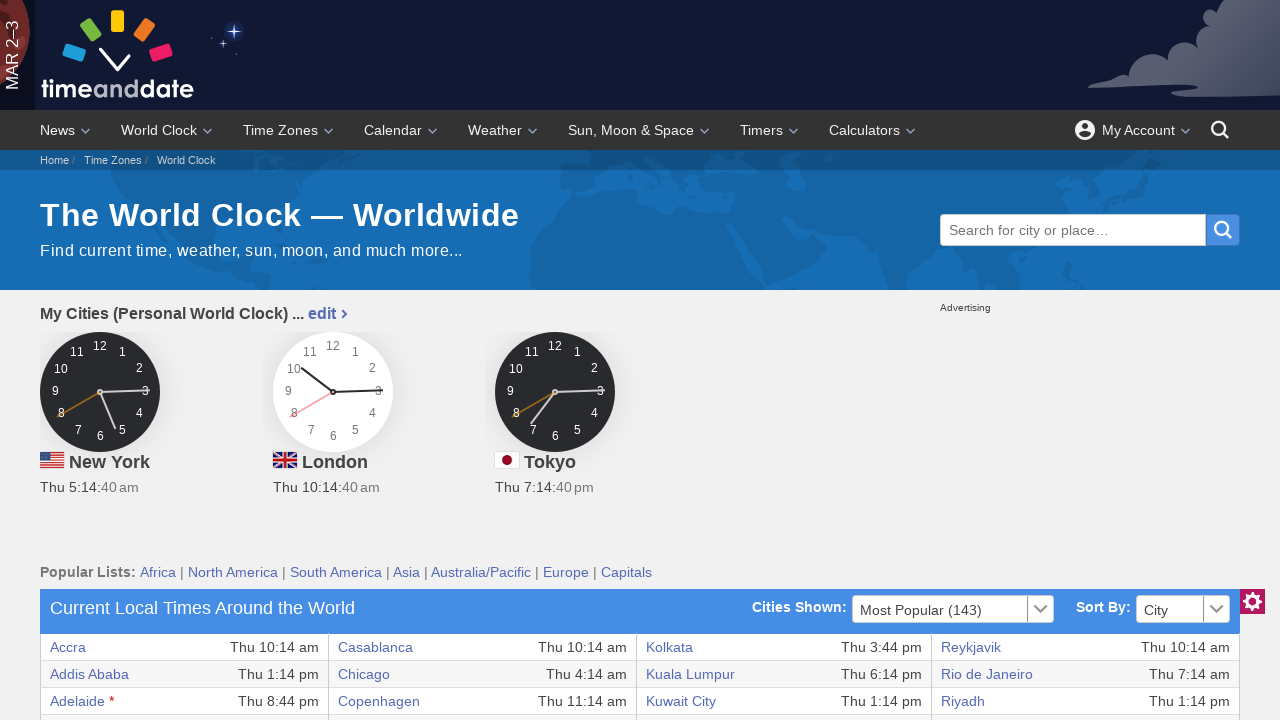

Checked existence of table cell at row 11, column 1
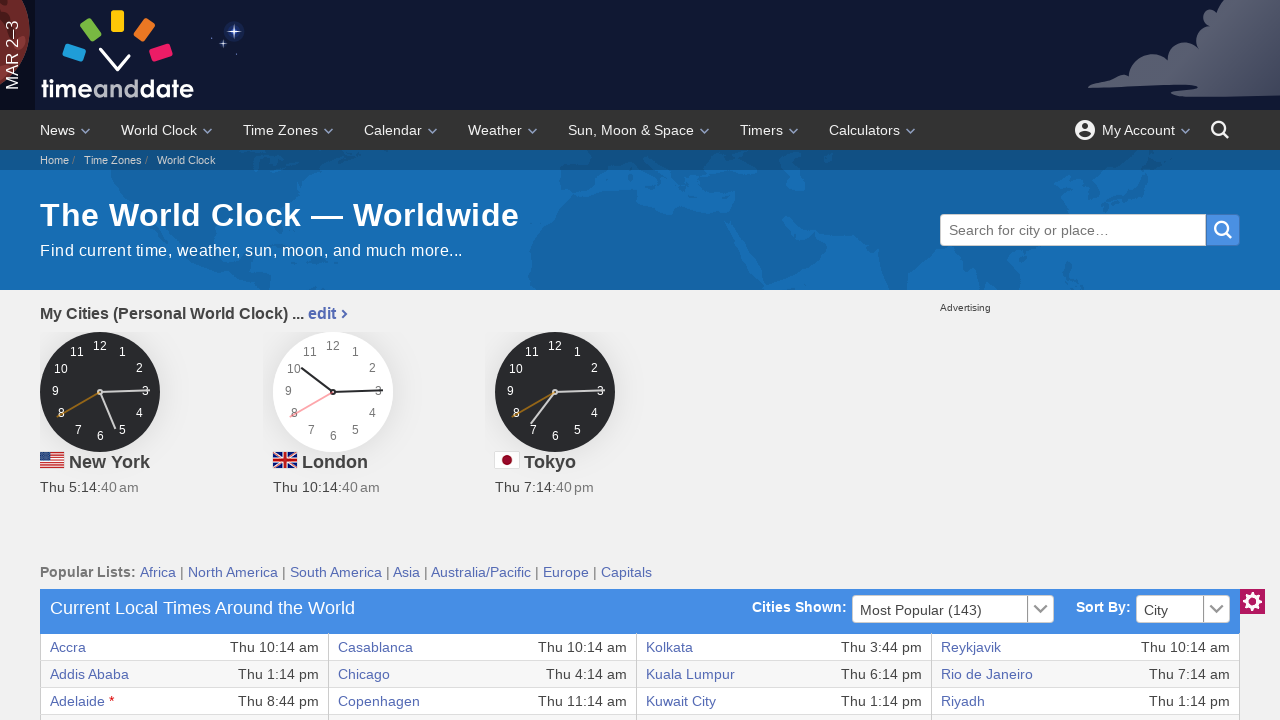

Retrieved text content from row 11, column 1: 'Ankara'
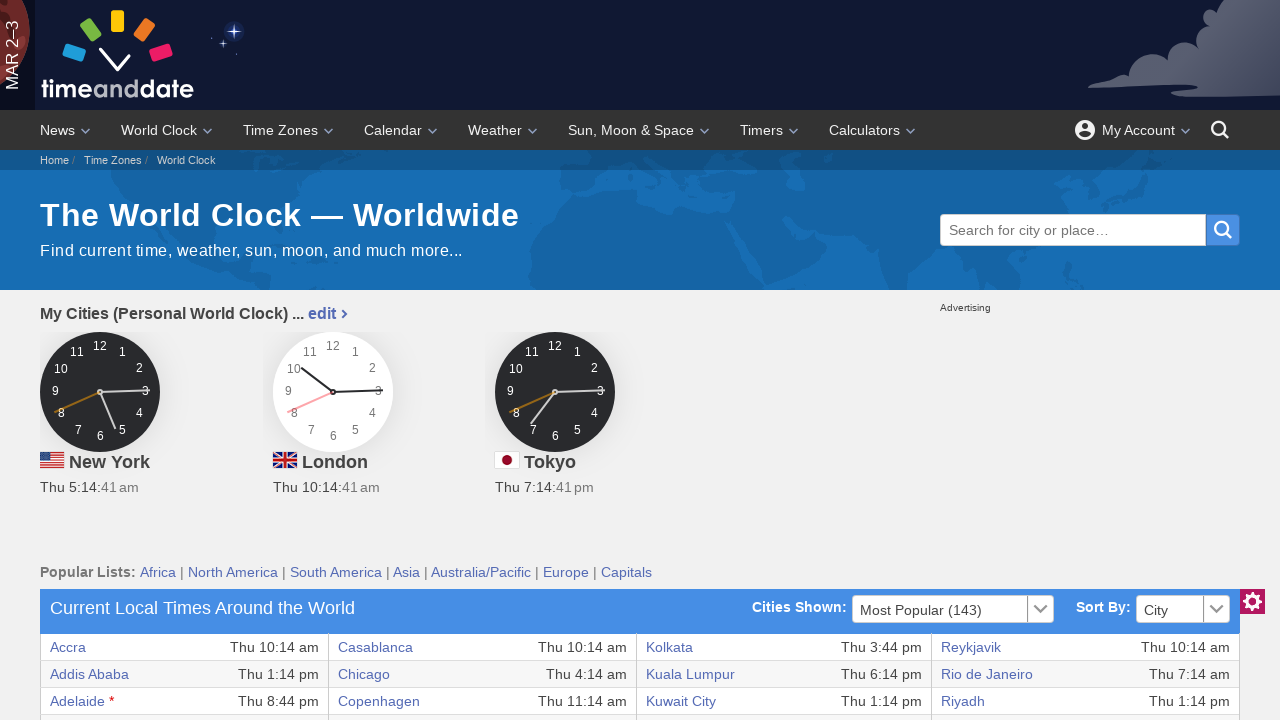

Verified text is not None for row 11, column 1
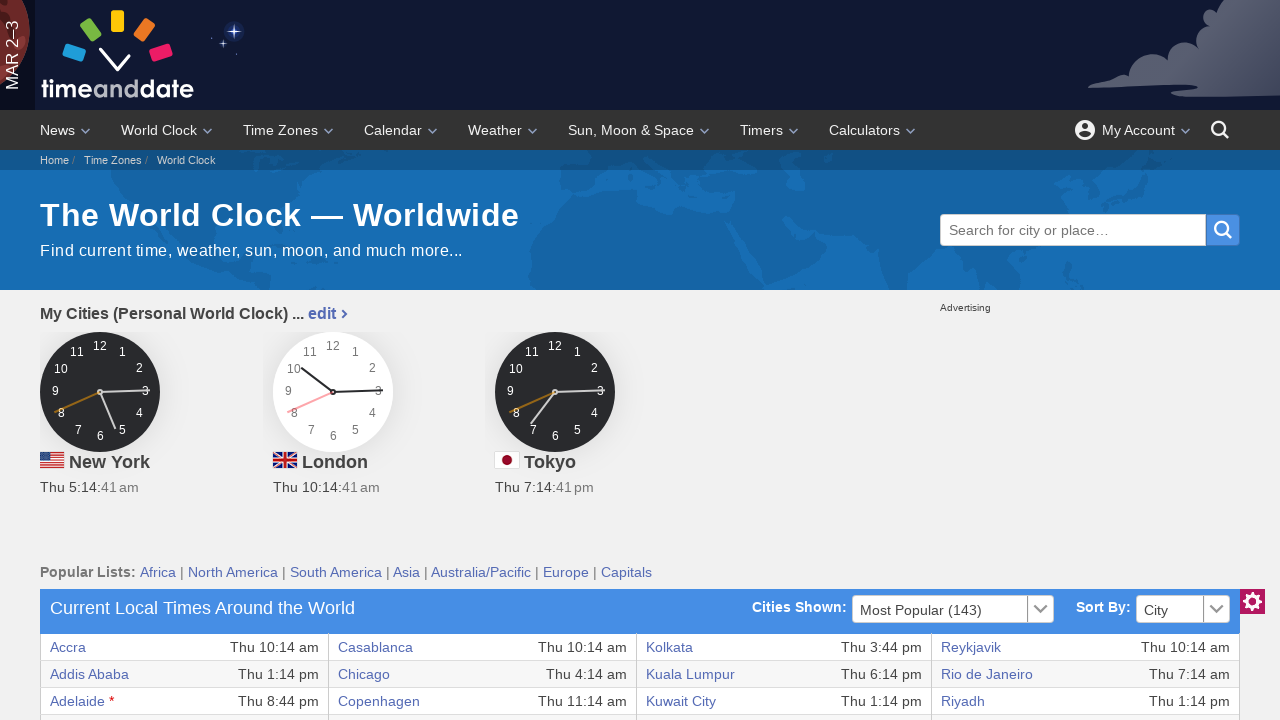

Checked existence of table cell at row 11, column 2
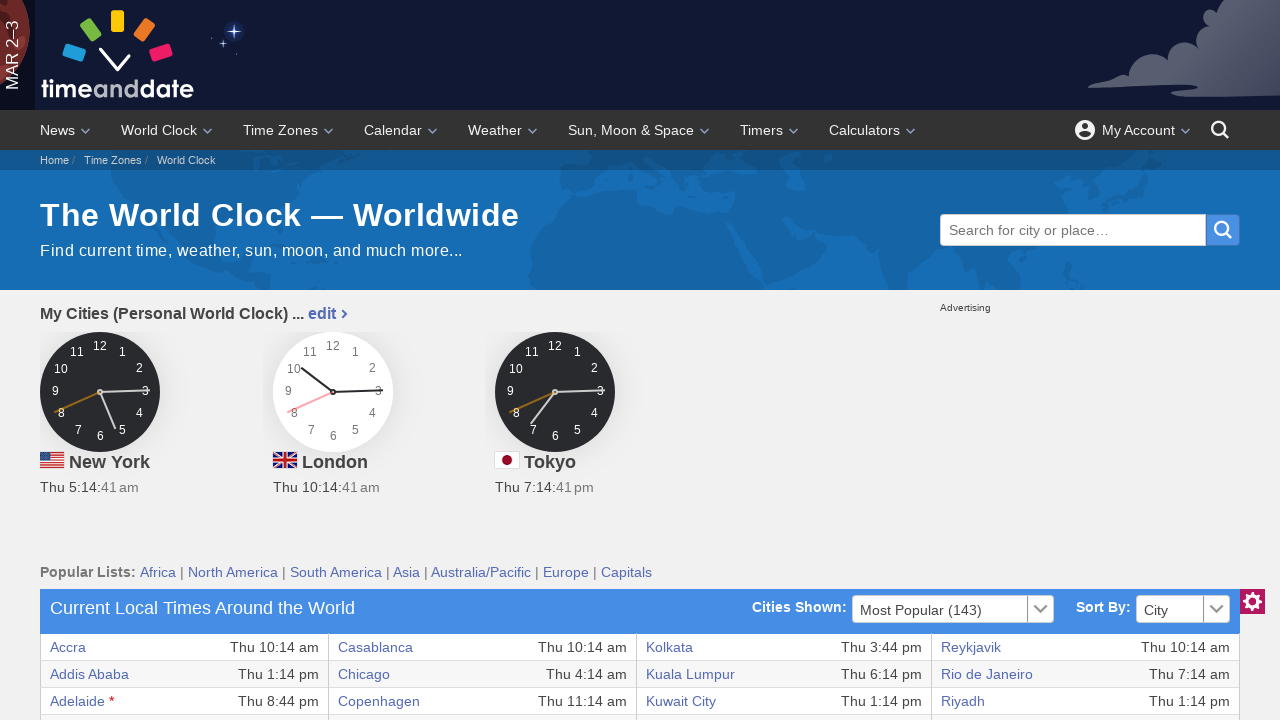

Retrieved text content from row 11, column 2: 'Thu 1:14 pm'
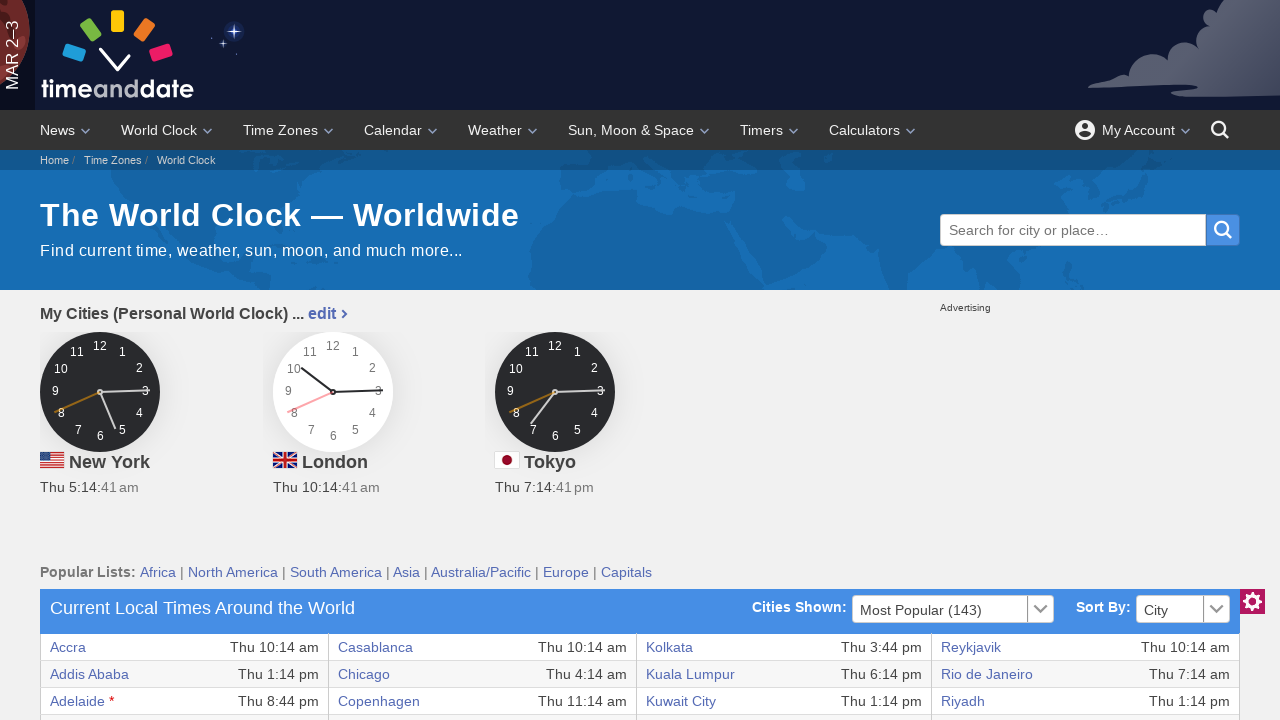

Verified text is not None for row 11, column 2
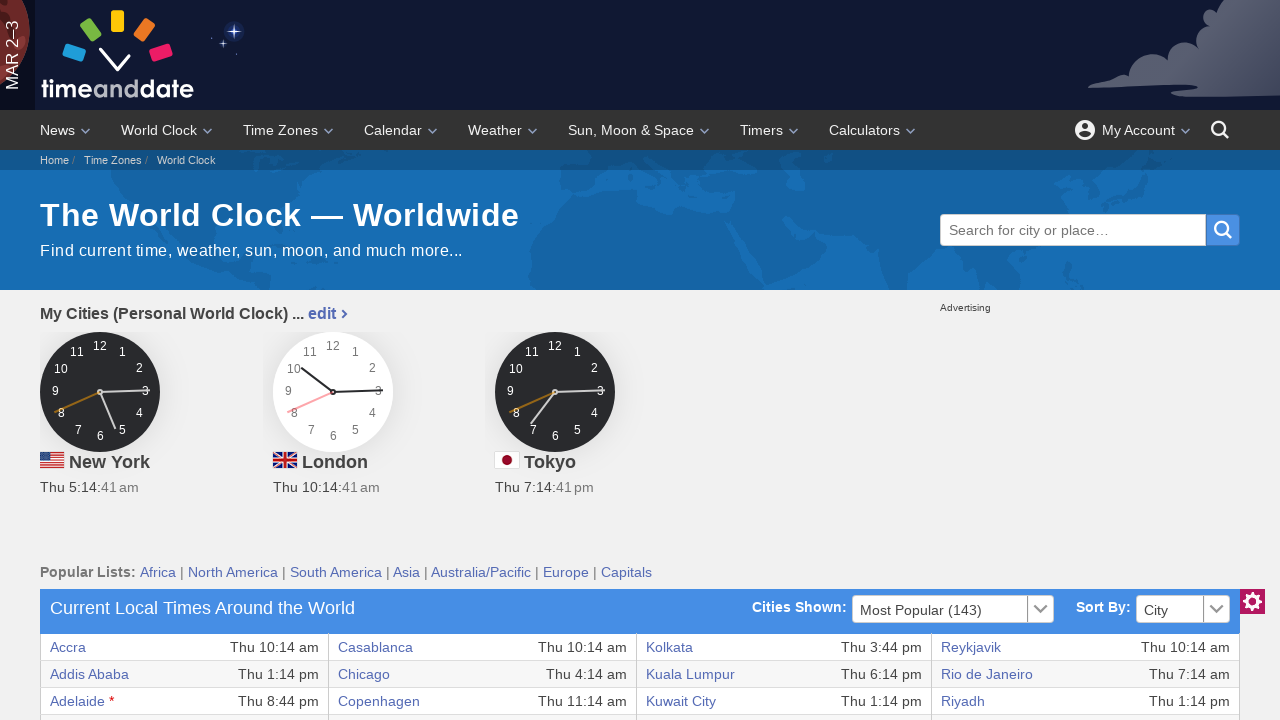

Checked existence of table cell at row 12, column 1
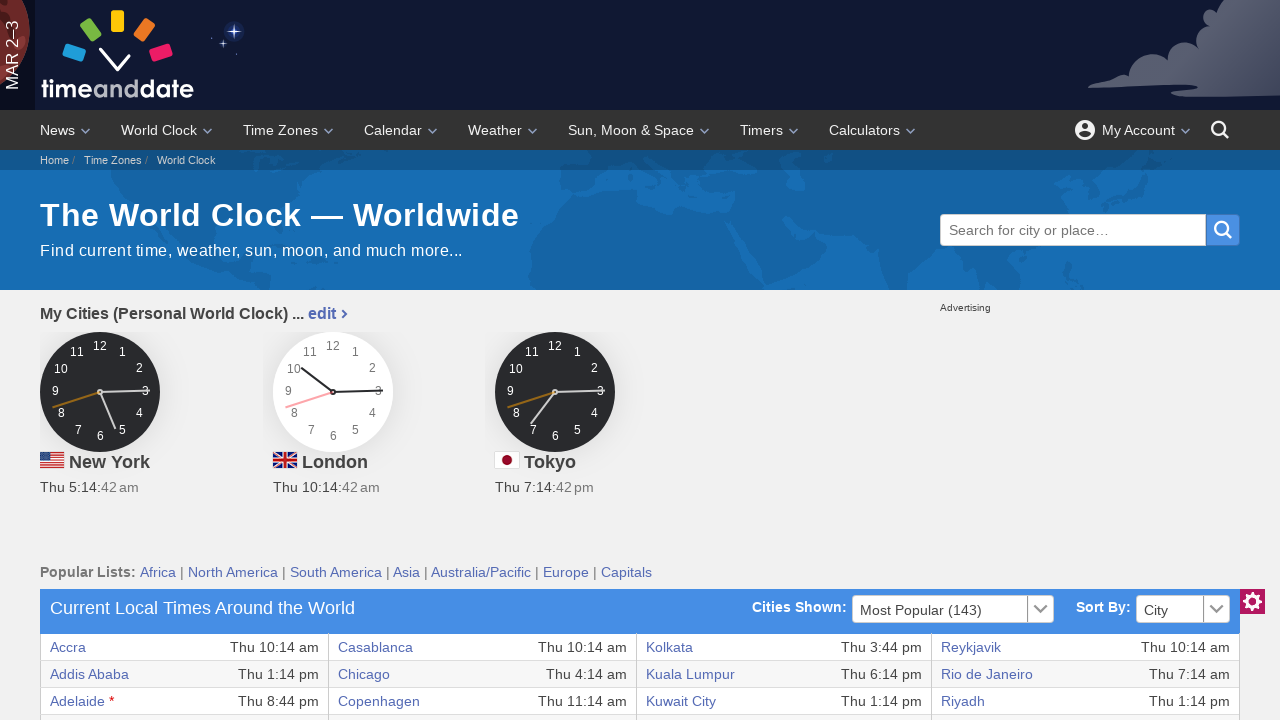

Retrieved text content from row 12, column 1: 'Antananarivo'
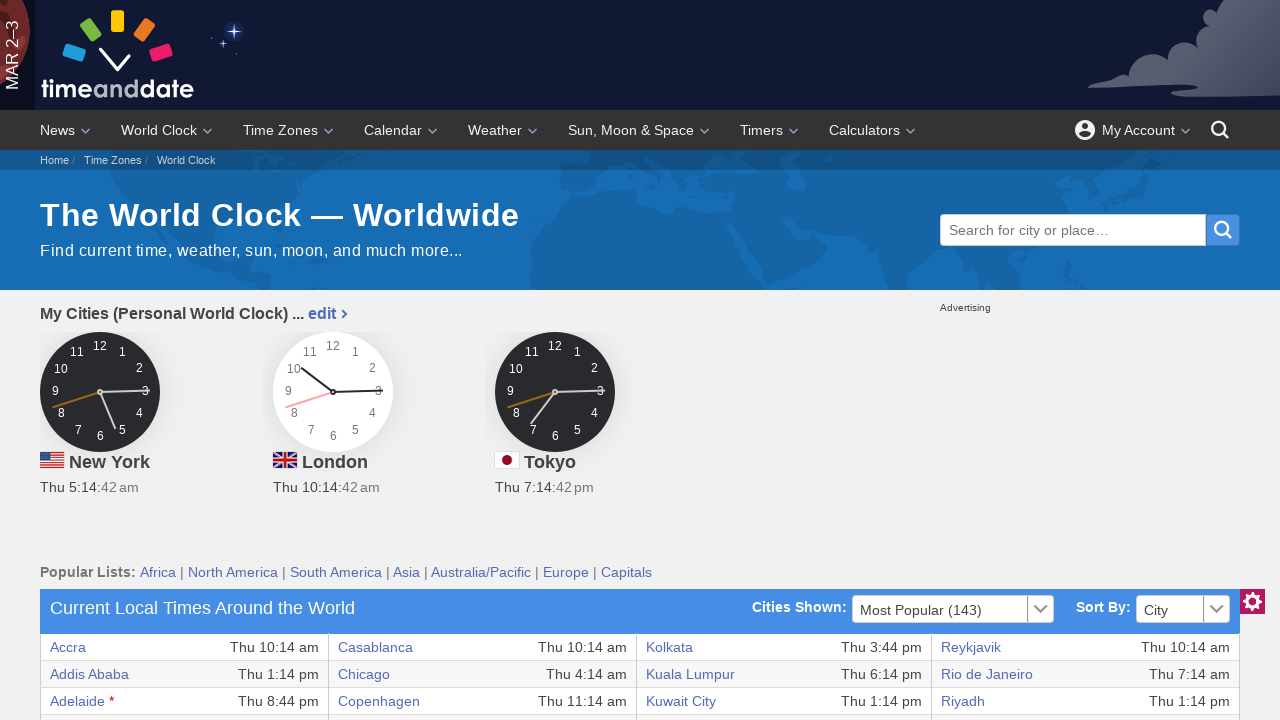

Verified text is not None for row 12, column 1
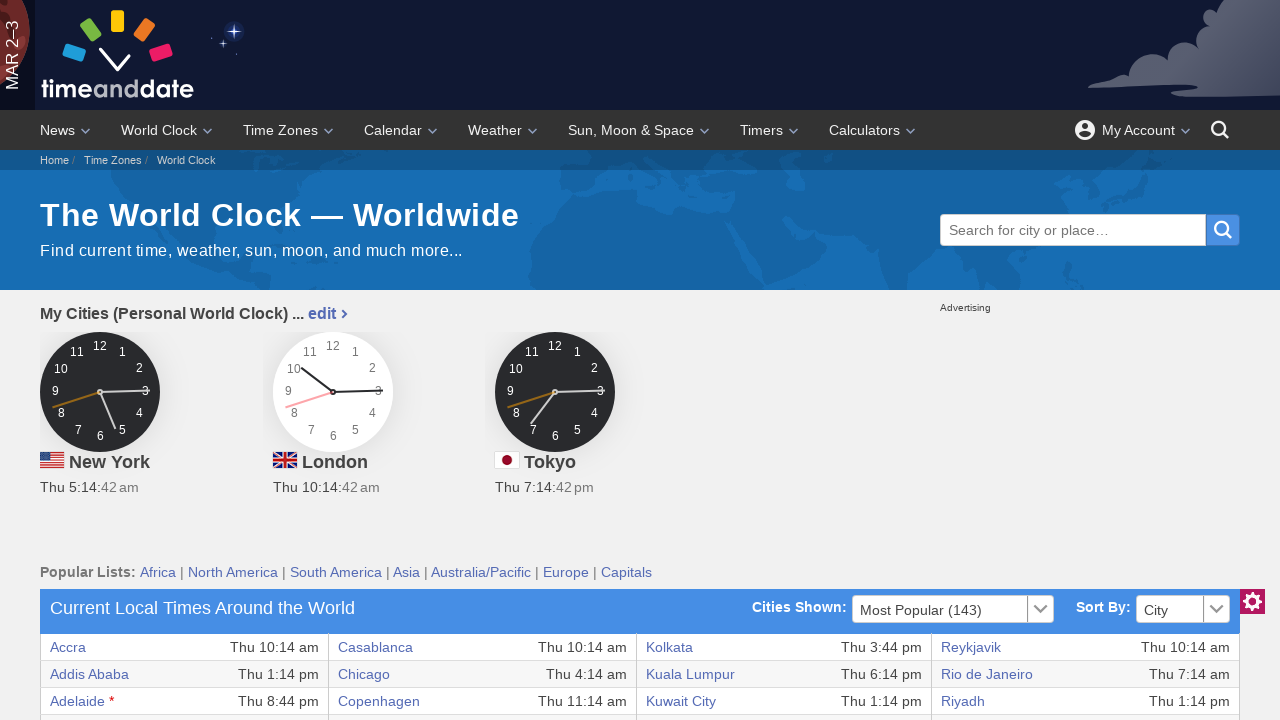

Checked existence of table cell at row 12, column 2
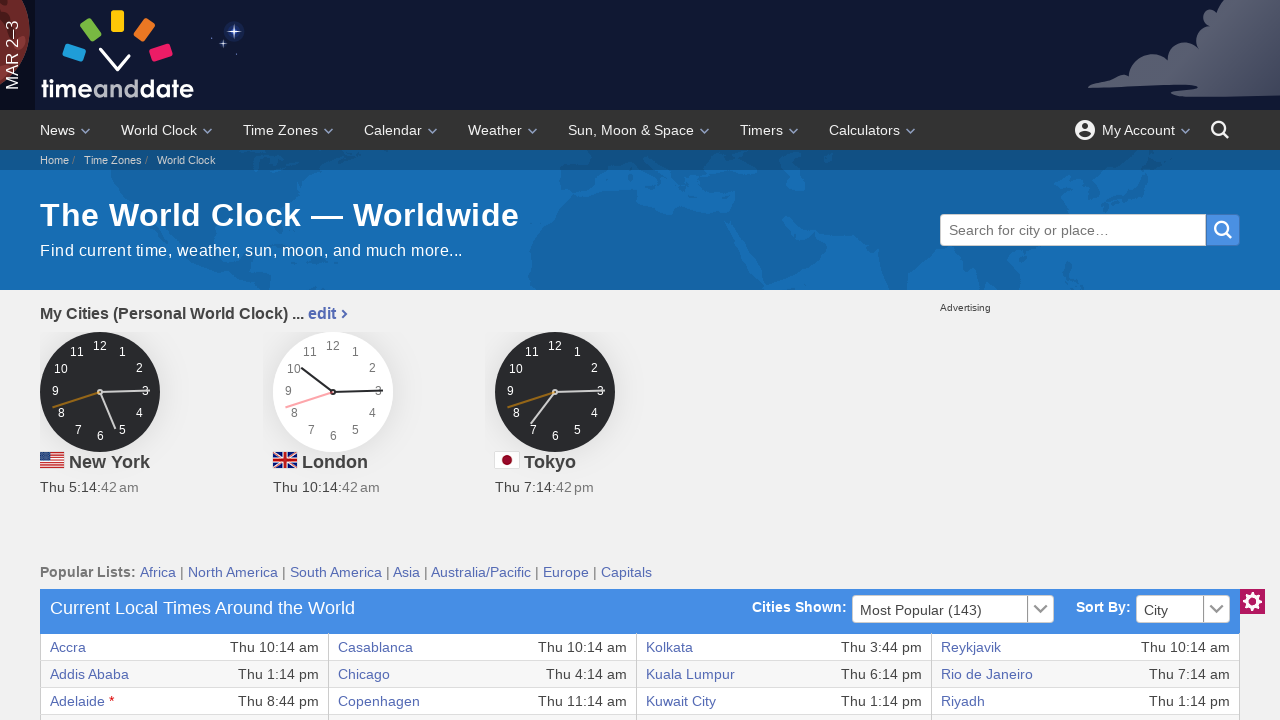

Retrieved text content from row 12, column 2: 'Thu 1:14 pm'
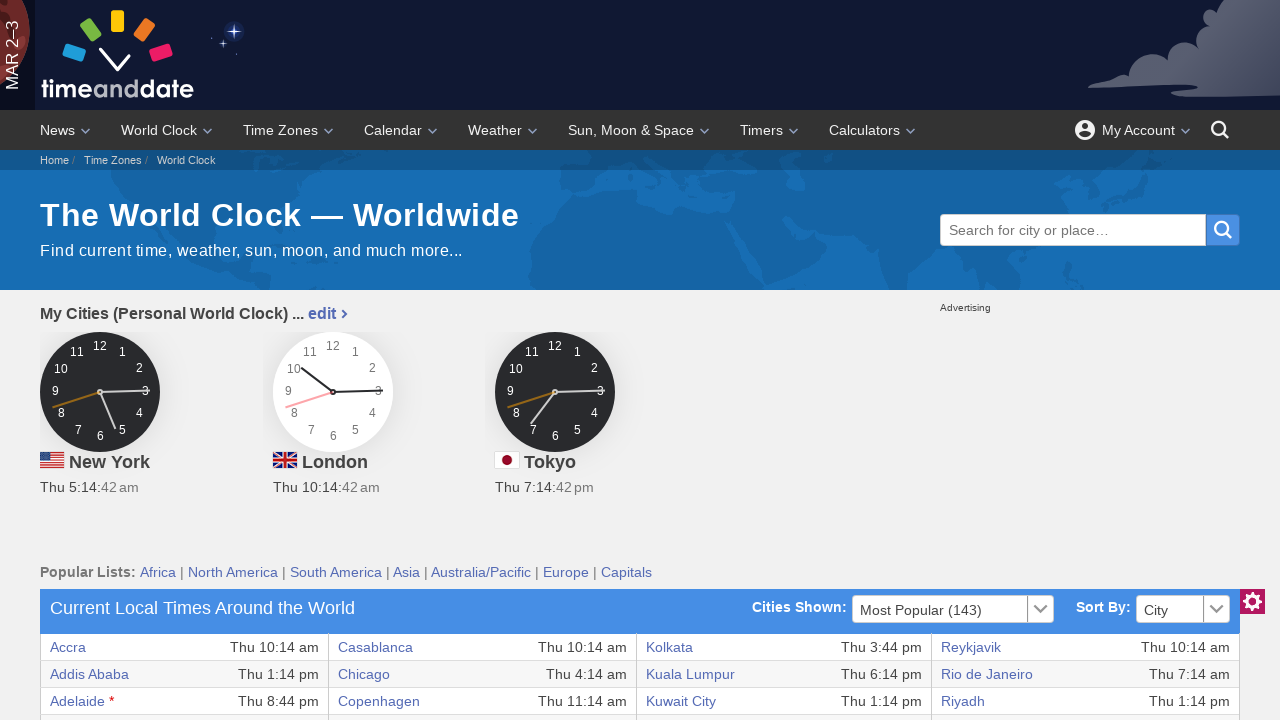

Verified text is not None for row 12, column 2
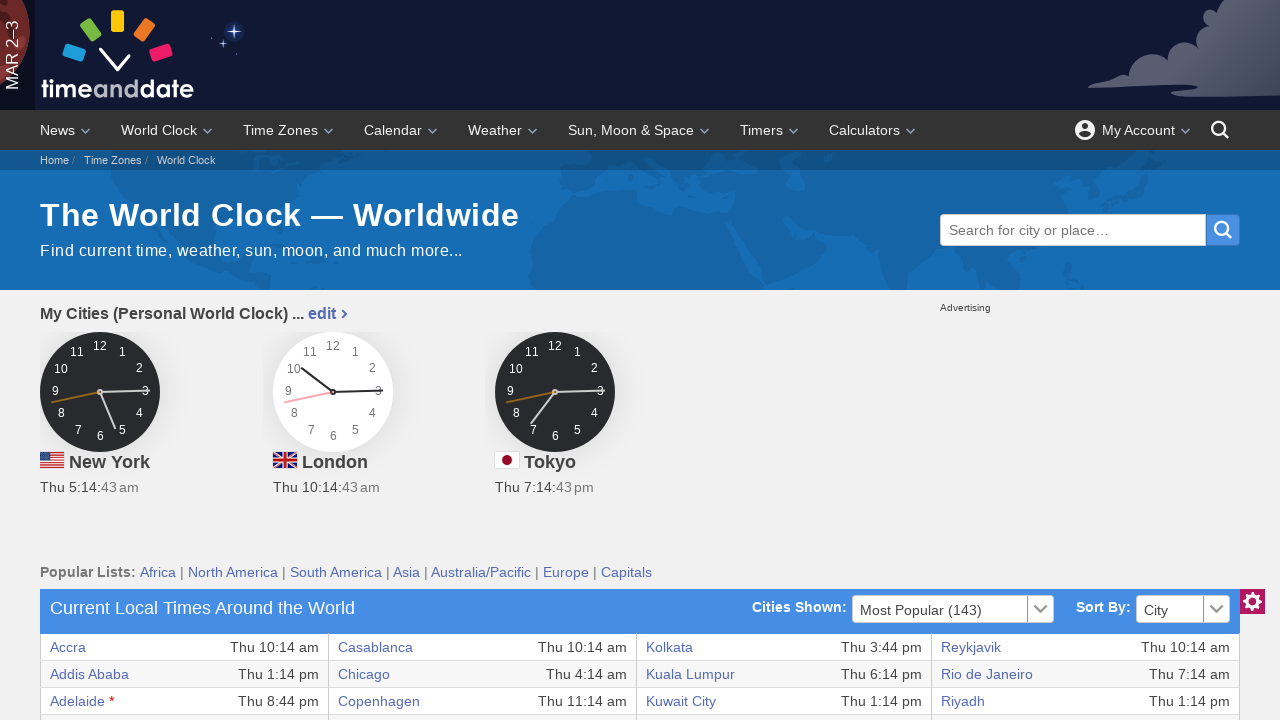

Checked existence of table cell at row 13, column 1
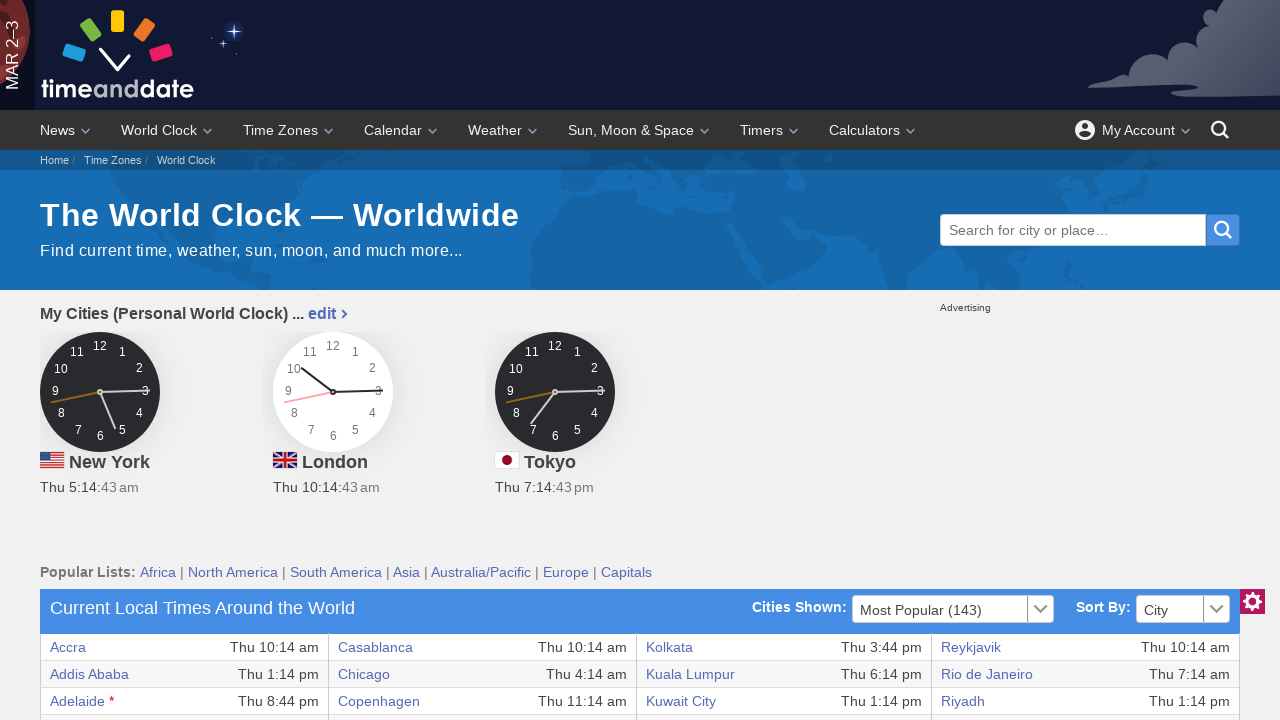

Retrieved text content from row 13, column 1: 'Asuncion'
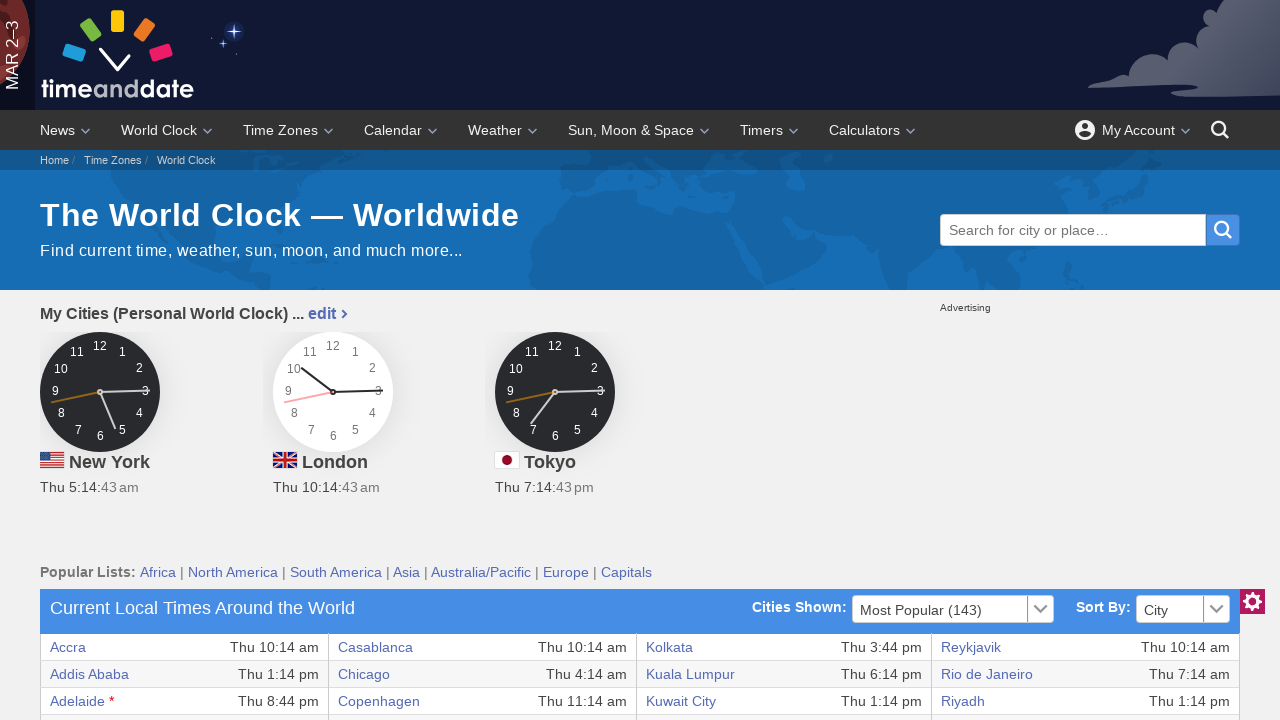

Verified text is not None for row 13, column 1
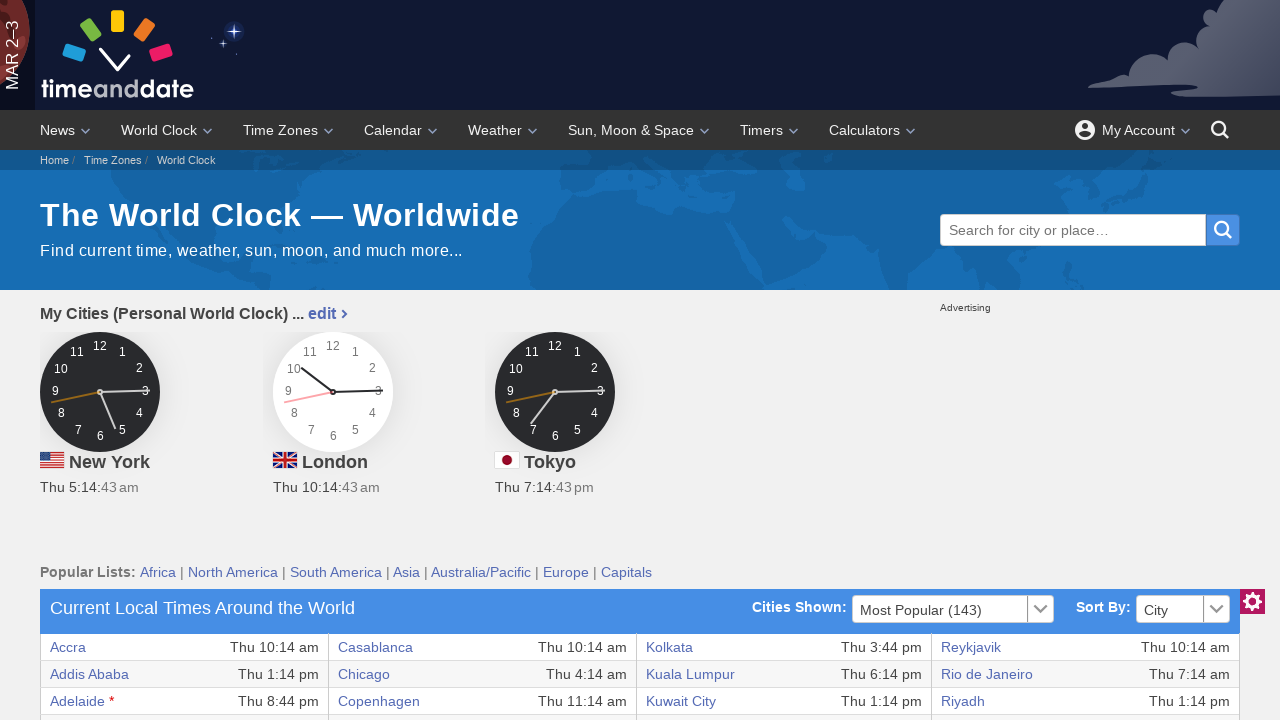

Checked existence of table cell at row 13, column 2
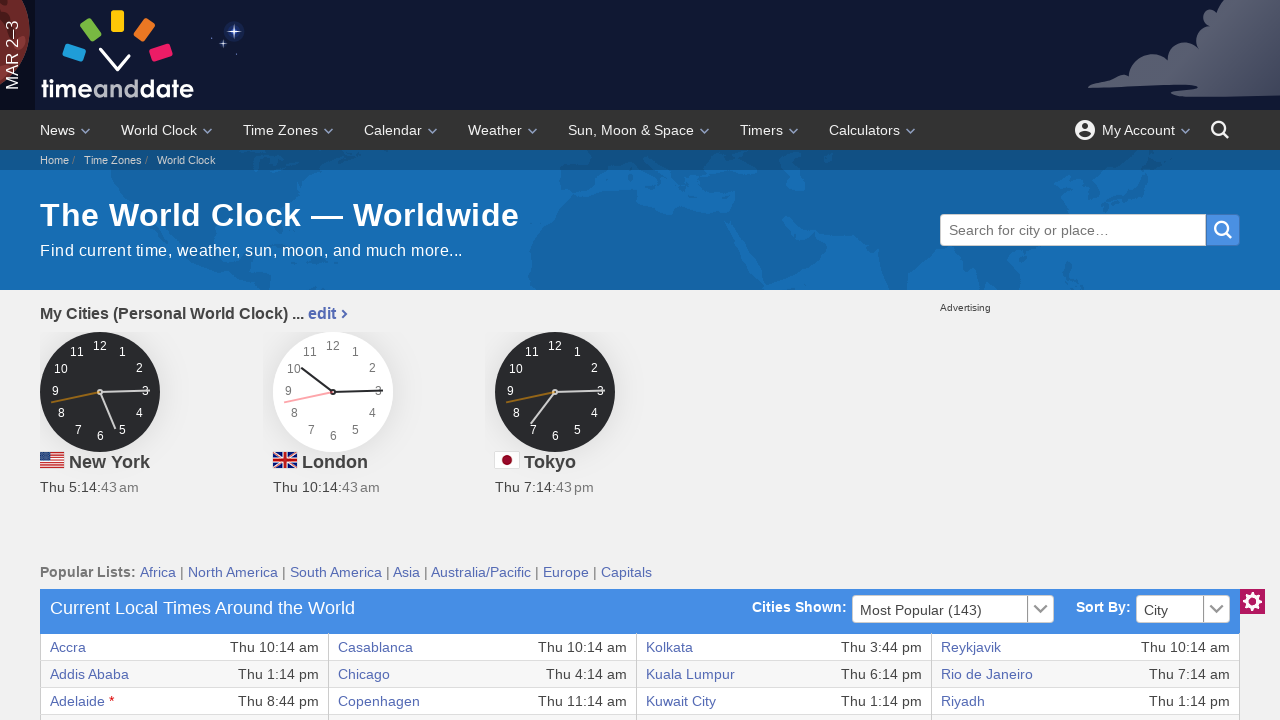

Retrieved text content from row 13, column 2: 'Thu 7:14 am'
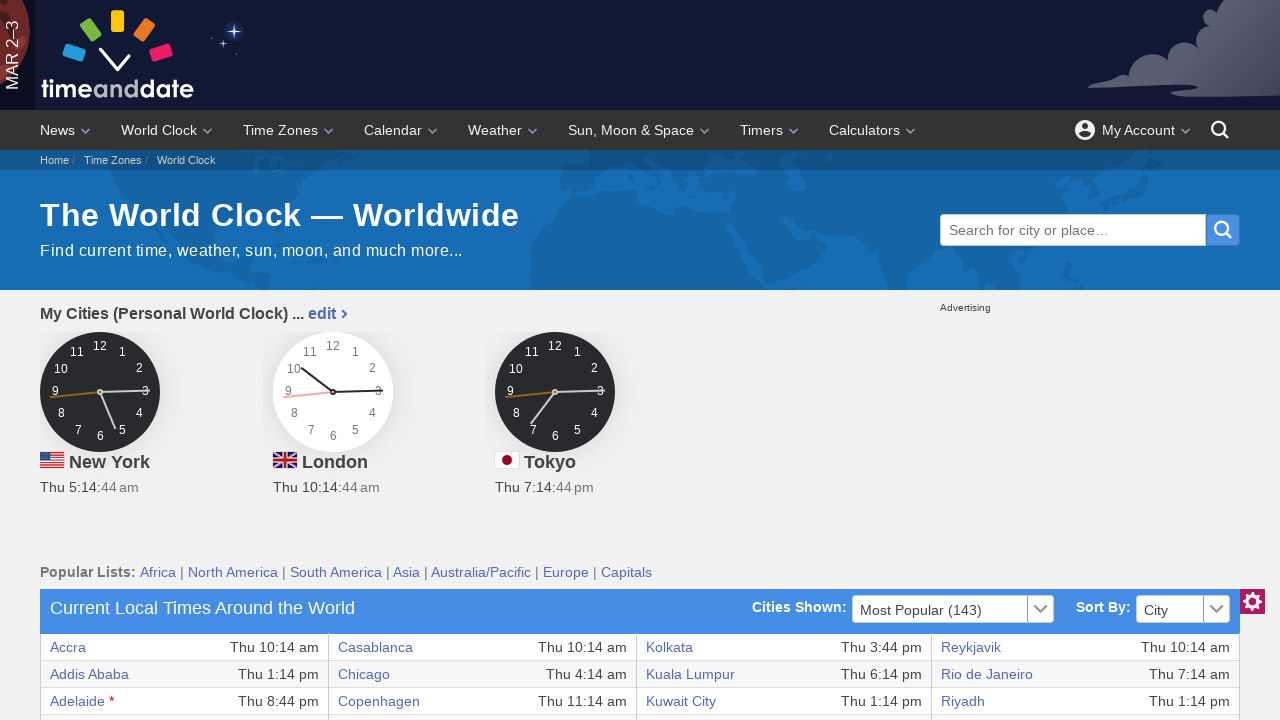

Verified text is not None for row 13, column 2
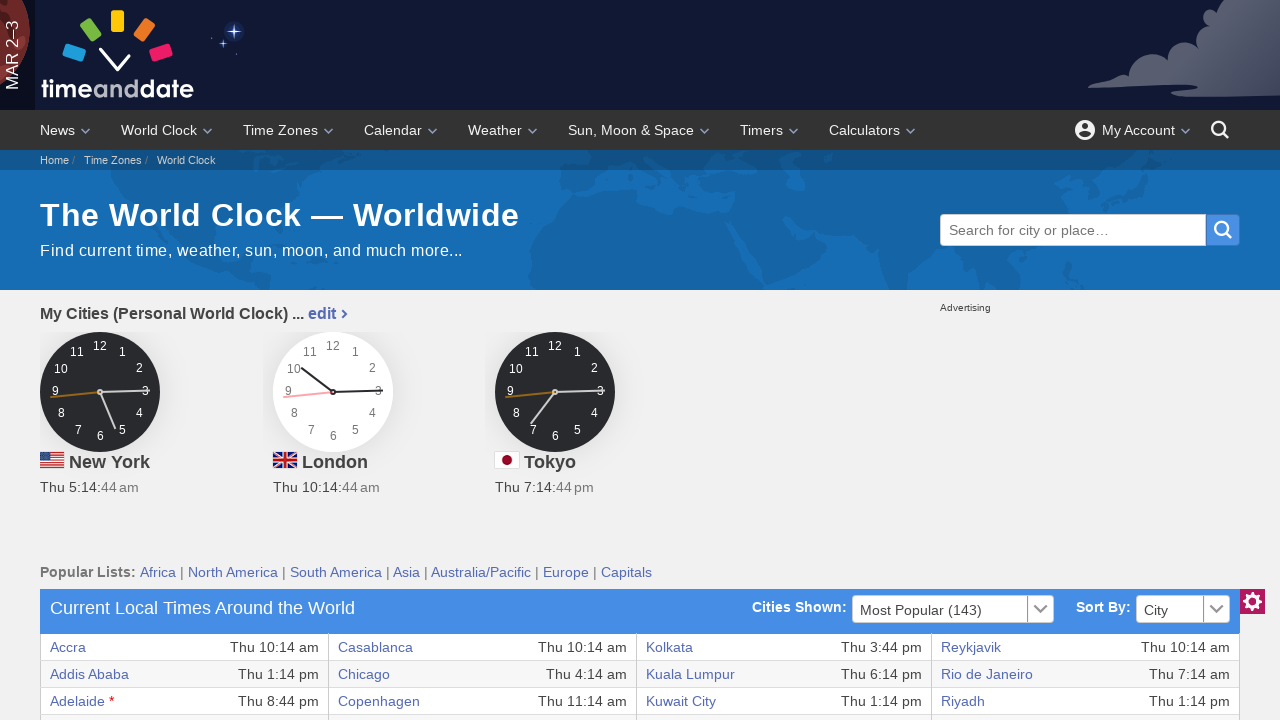

Checked existence of table cell at row 14, column 1
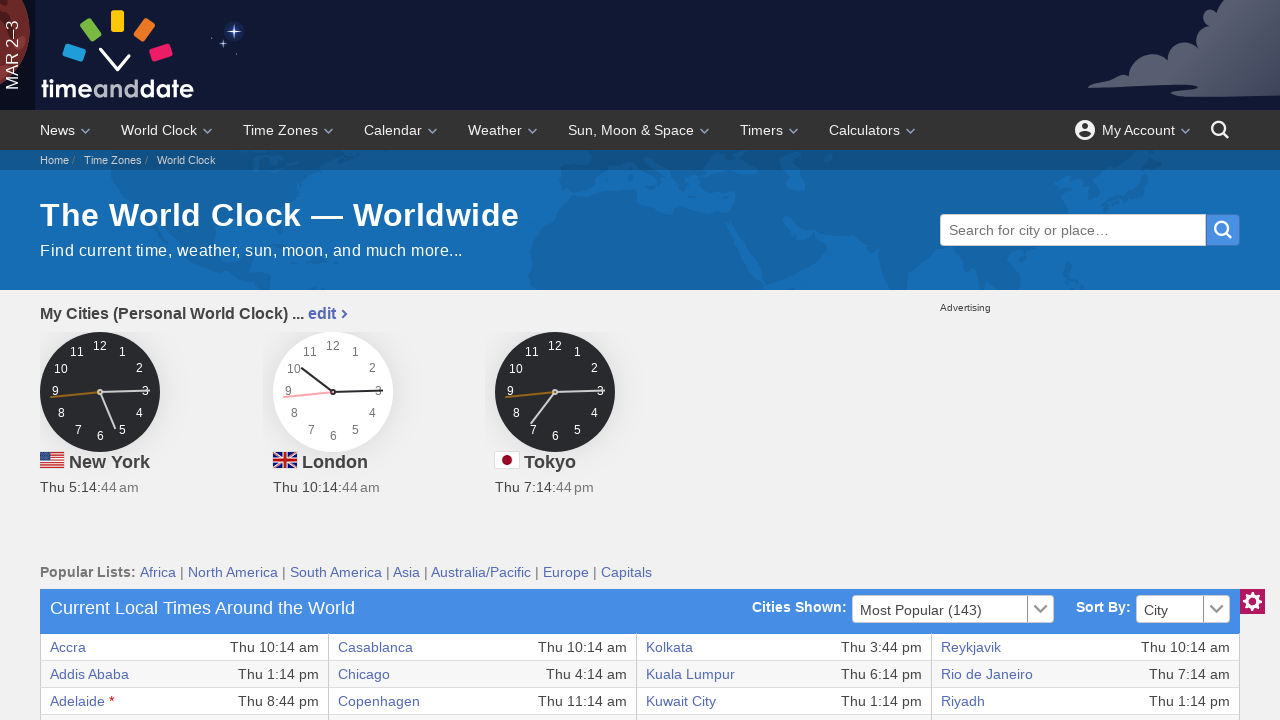

Retrieved text content from row 14, column 1: 'Athens'
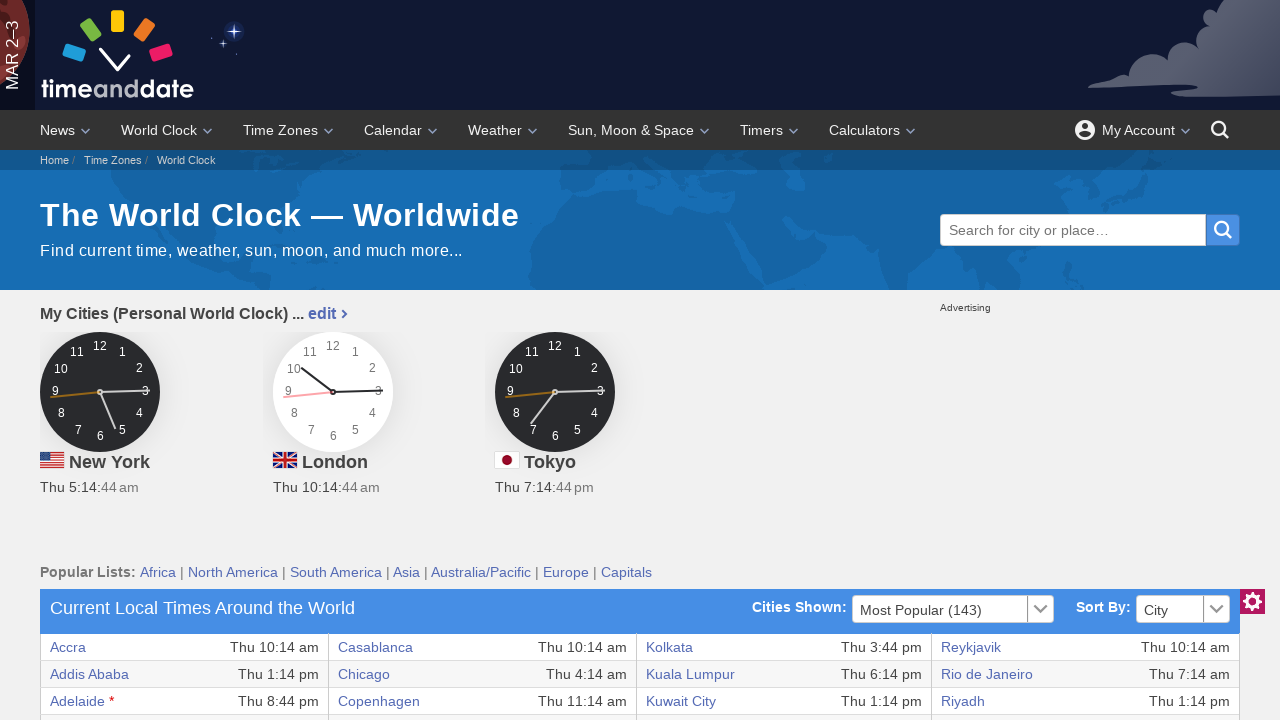

Verified text is not None for row 14, column 1
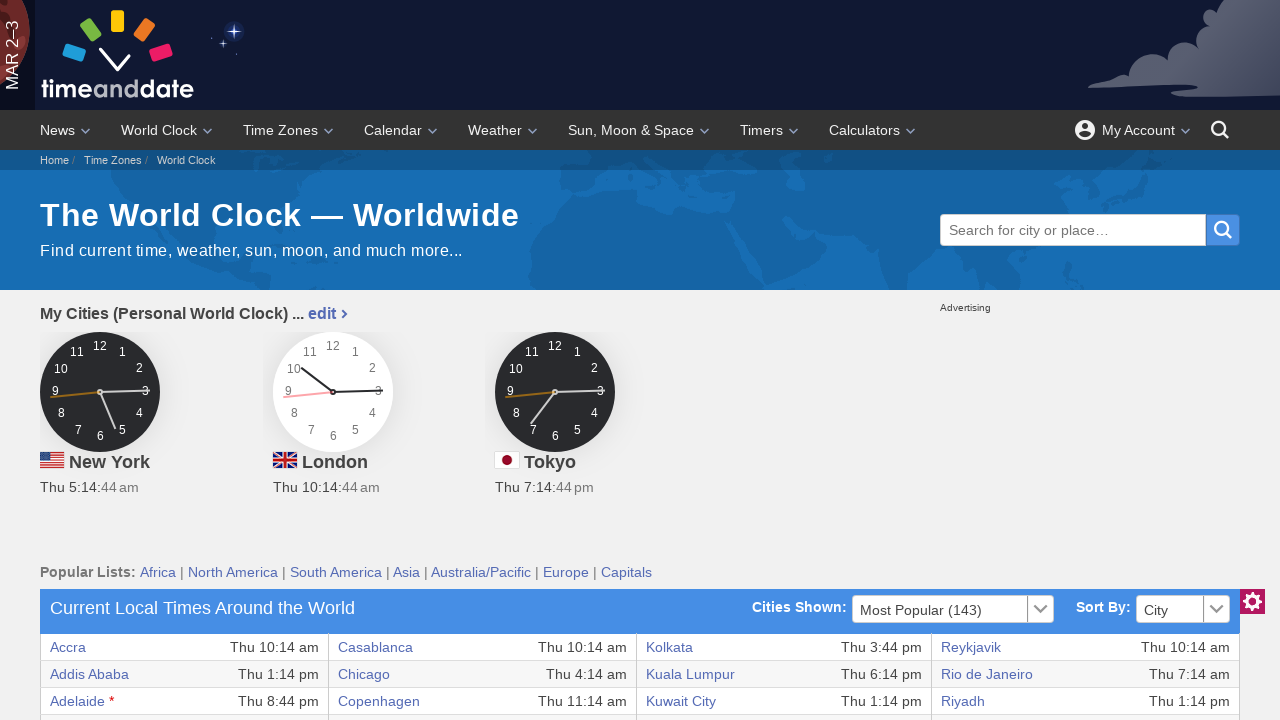

Checked existence of table cell at row 14, column 2
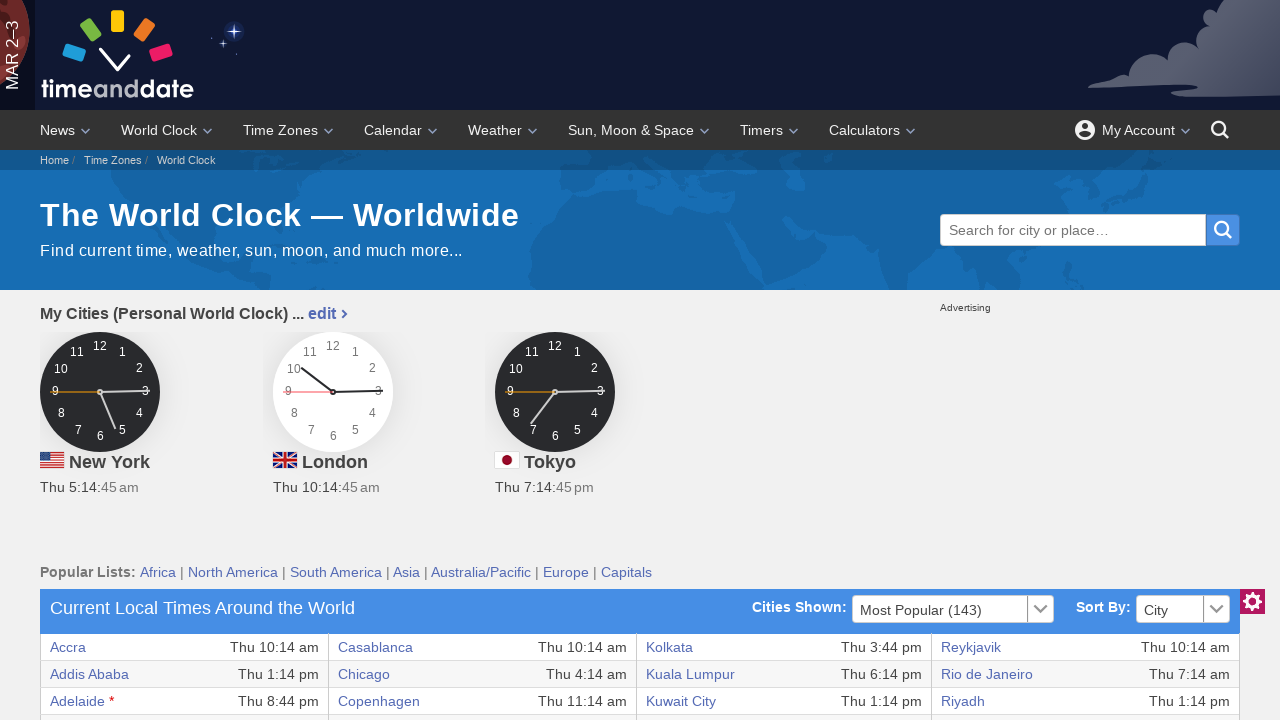

Retrieved text content from row 14, column 2: 'Thu 12:14 pm'
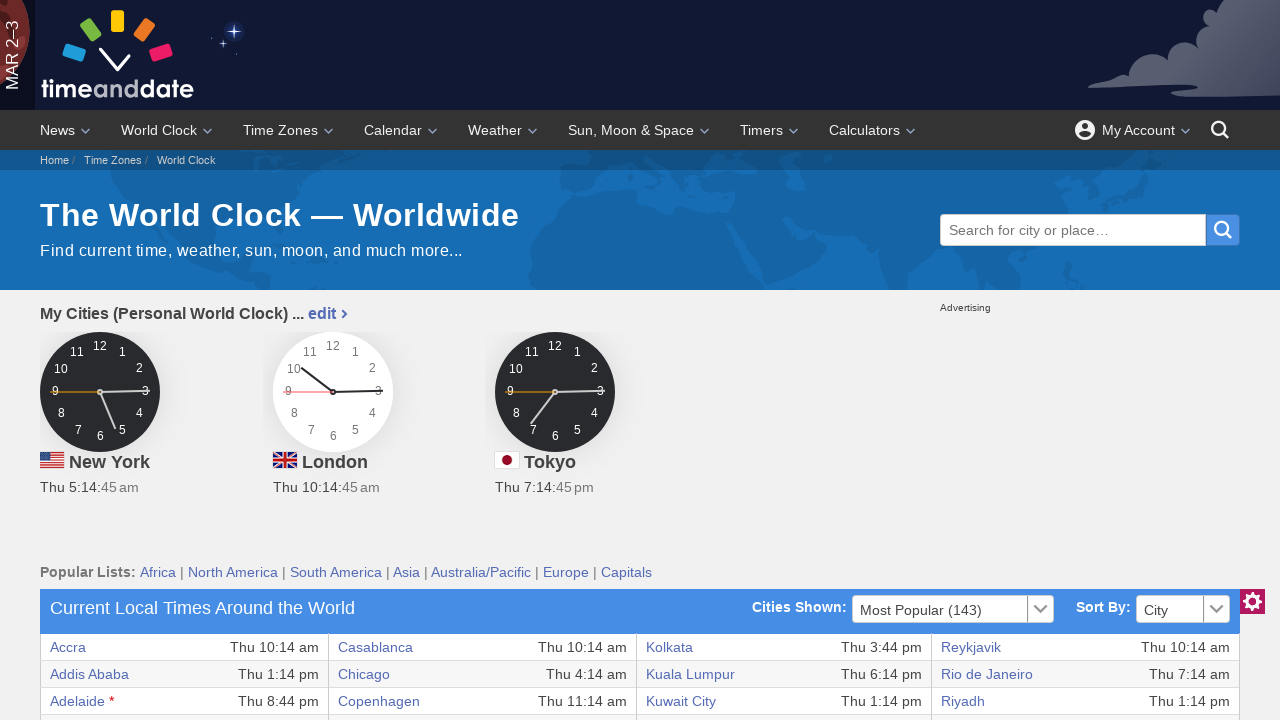

Verified text is not None for row 14, column 2
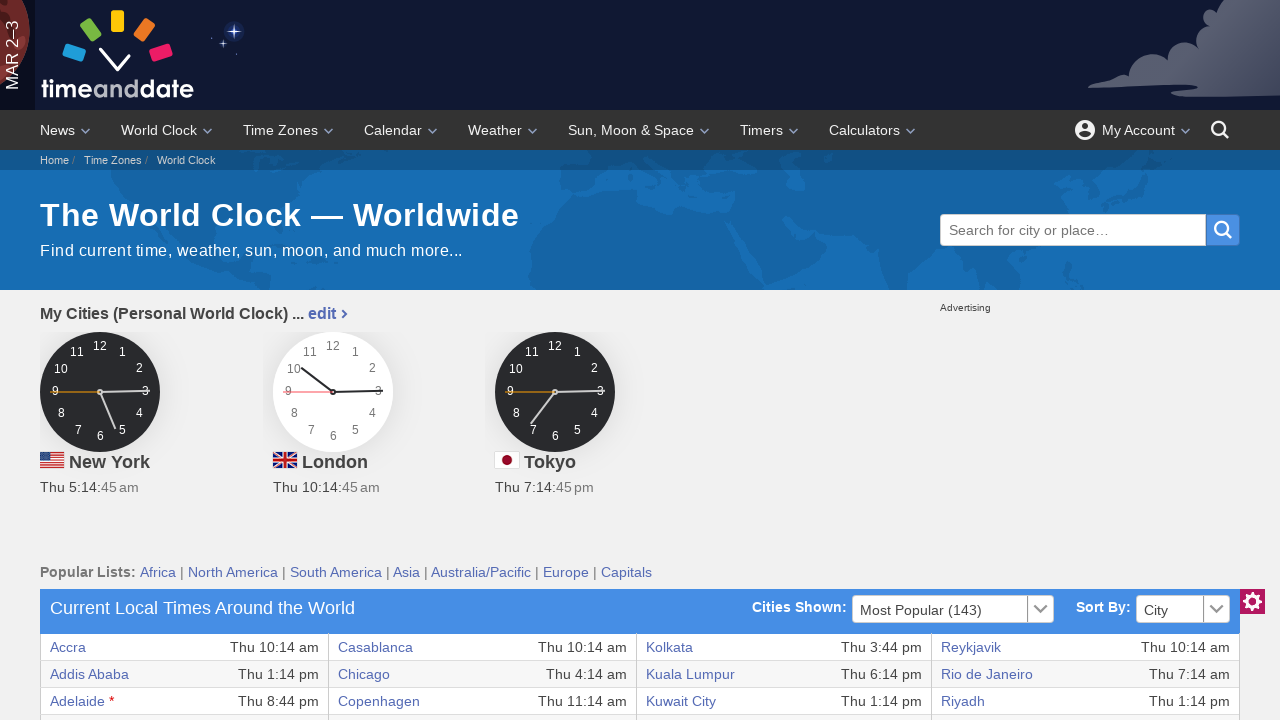

Checked existence of table cell at row 15, column 1
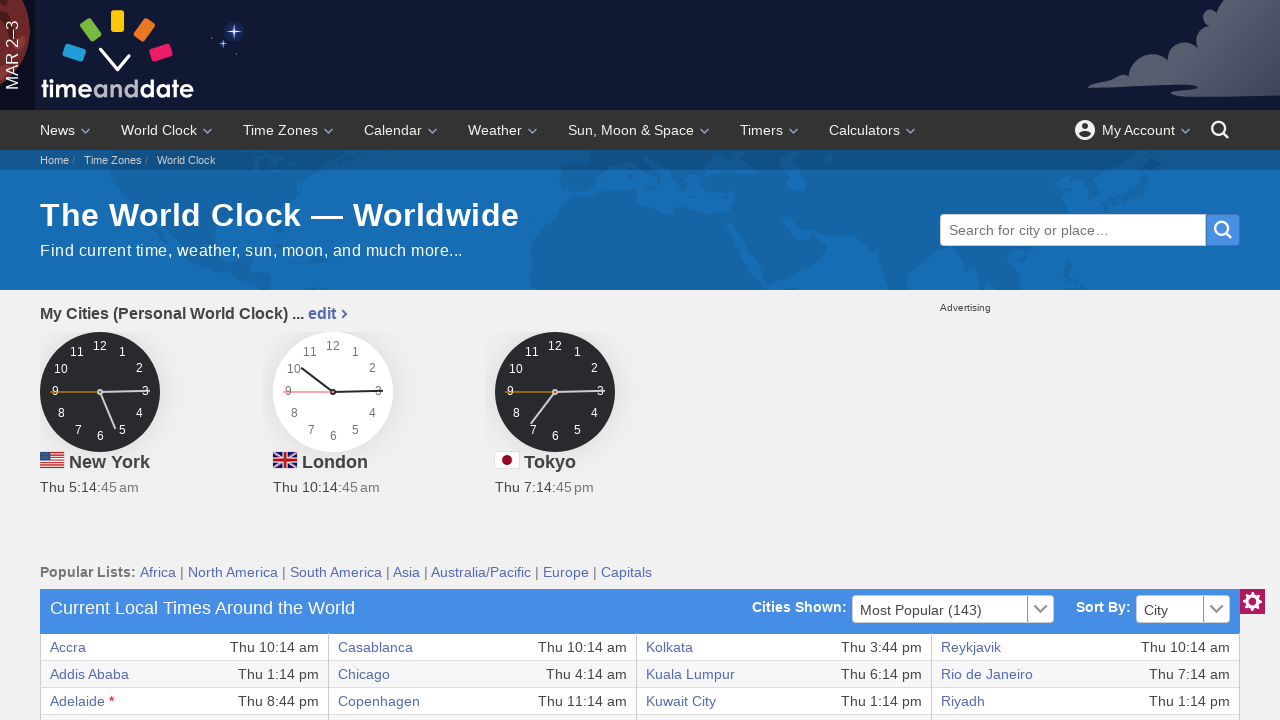

Retrieved text content from row 15, column 1: 'Atlanta'
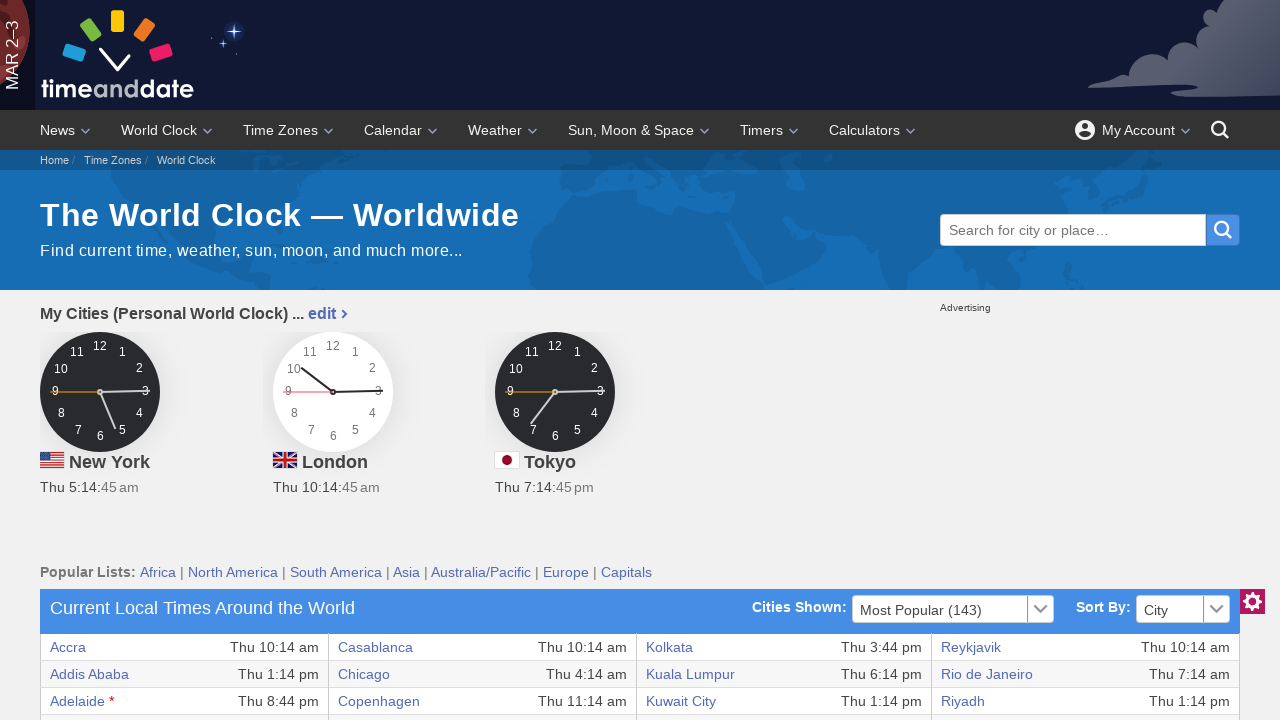

Verified text is not None for row 15, column 1
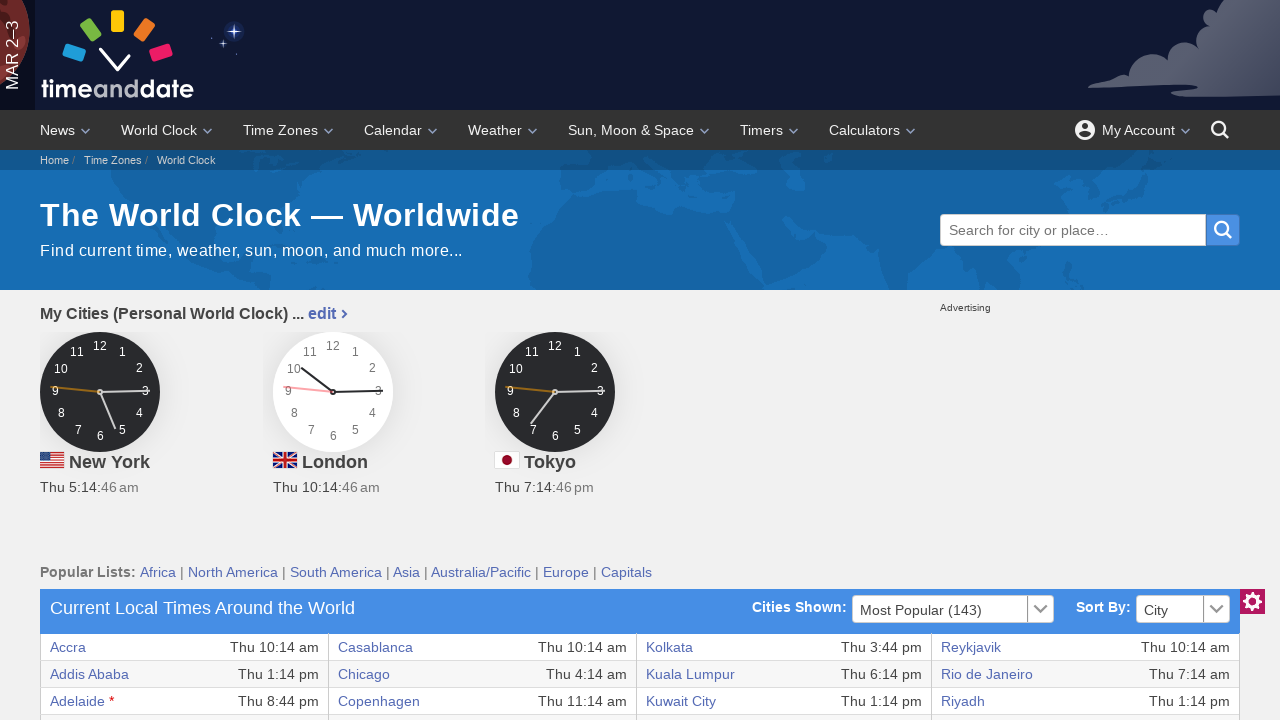

Checked existence of table cell at row 15, column 2
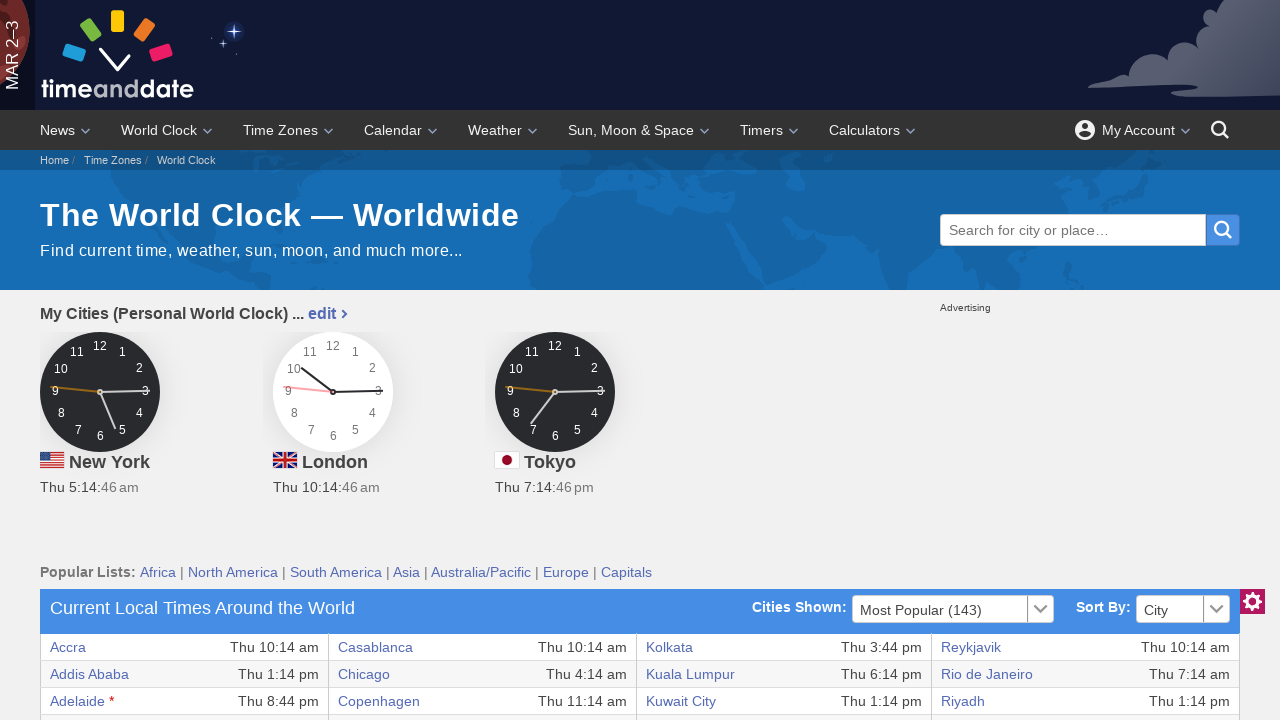

Retrieved text content from row 15, column 2: 'Thu 5:14 am'
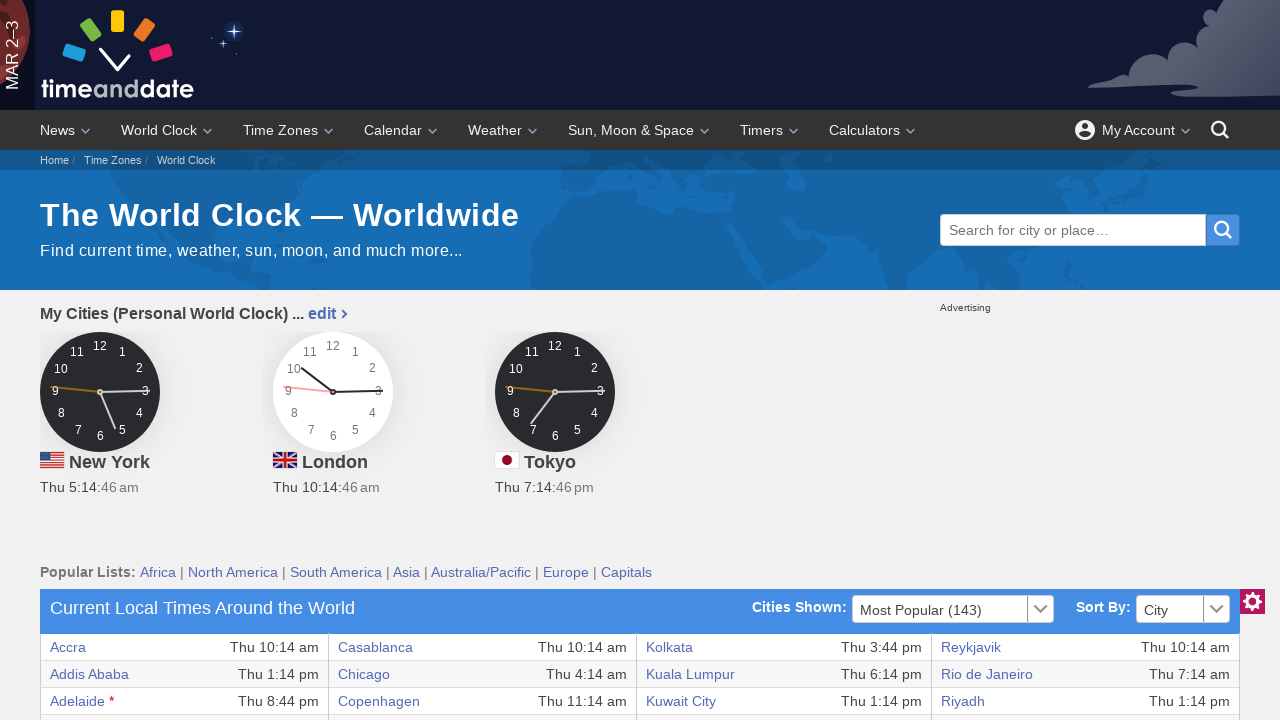

Verified text is not None for row 15, column 2
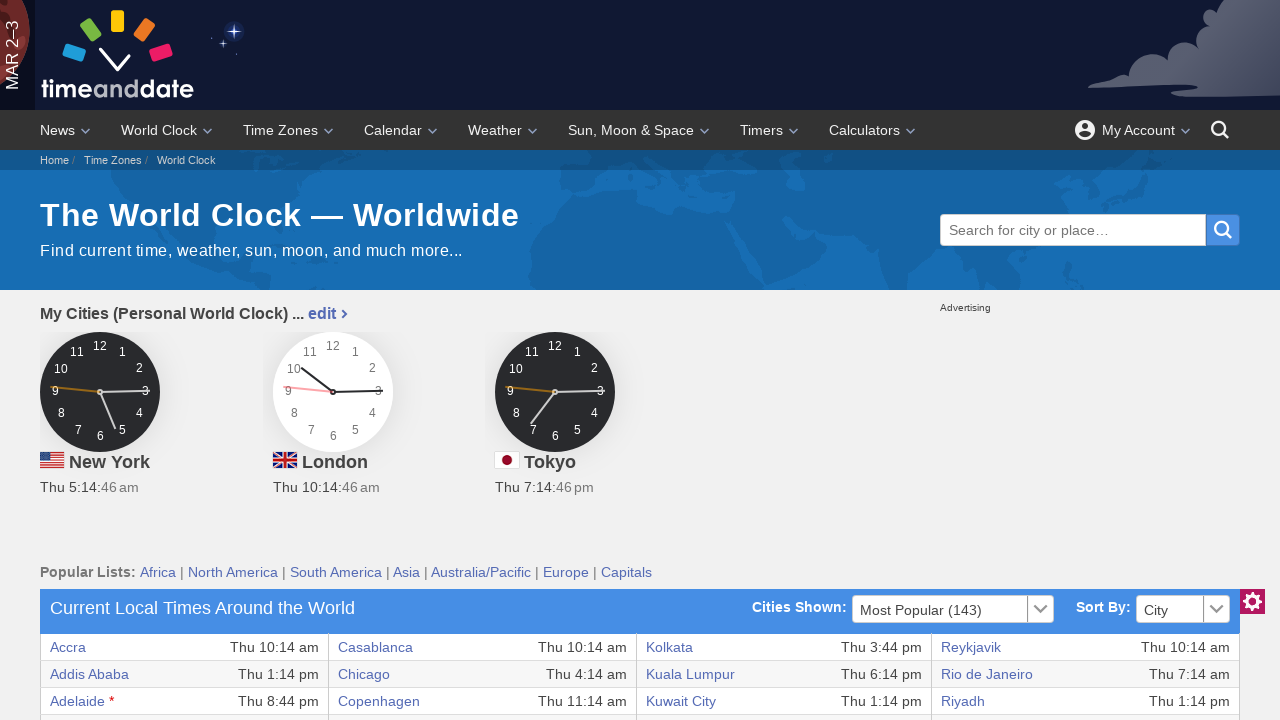

Checked existence of table cell at row 16, column 1
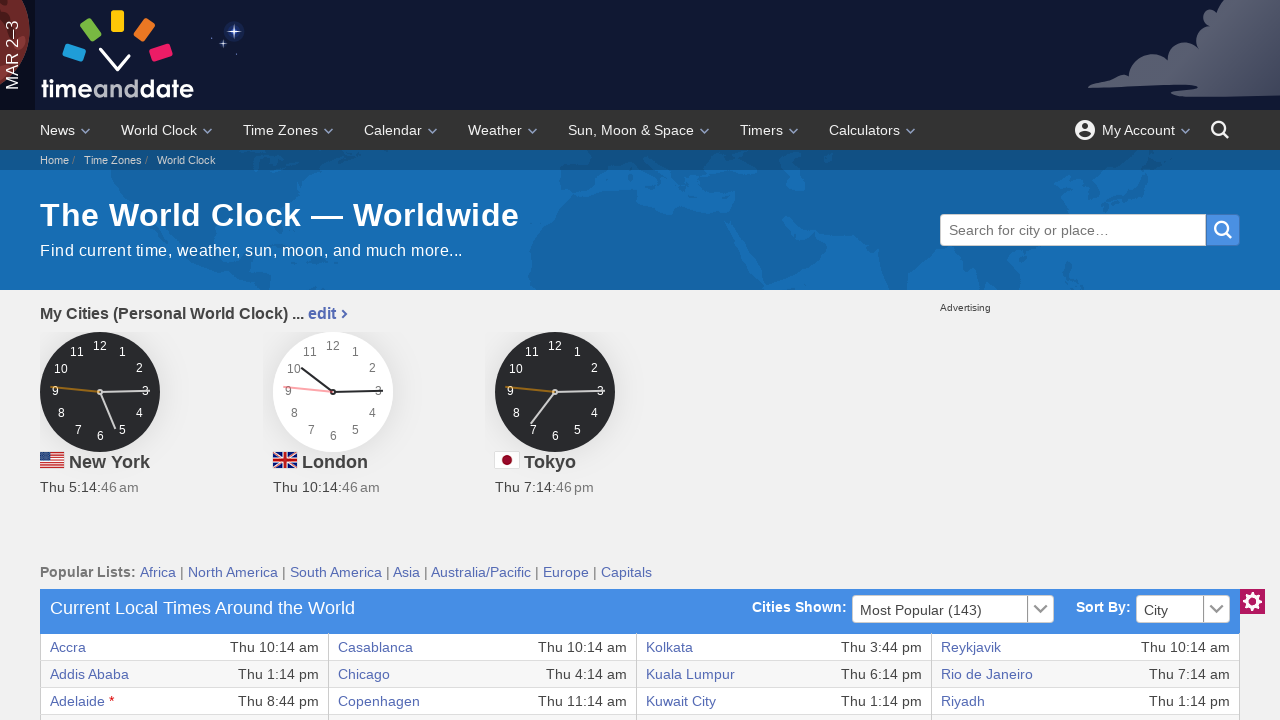

Retrieved text content from row 16, column 1: 'Auckland *'
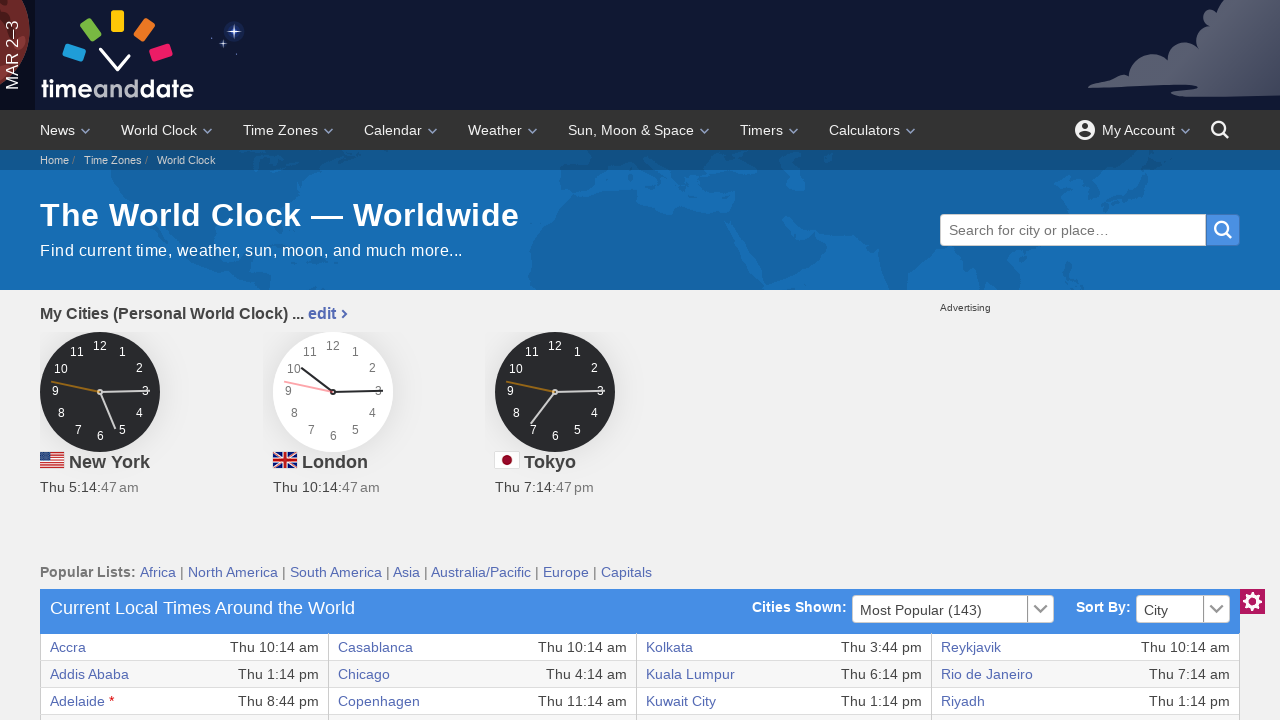

Verified text is not None for row 16, column 1
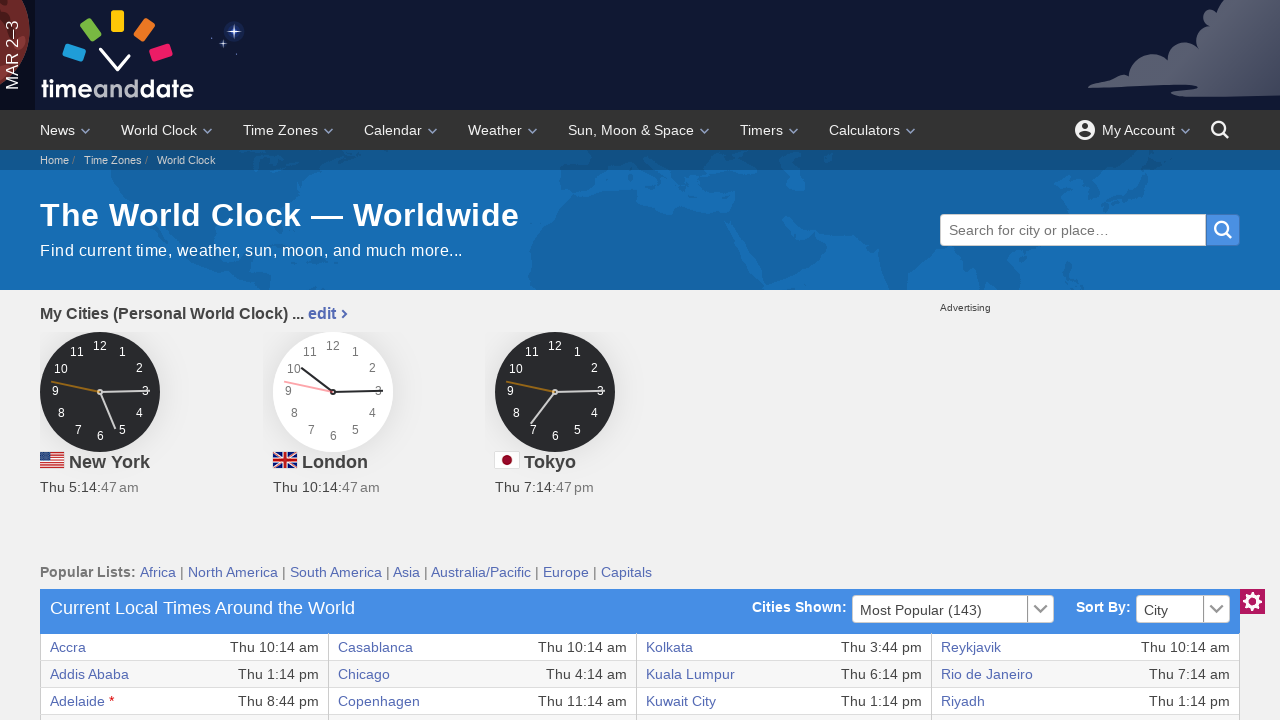

Checked existence of table cell at row 16, column 2
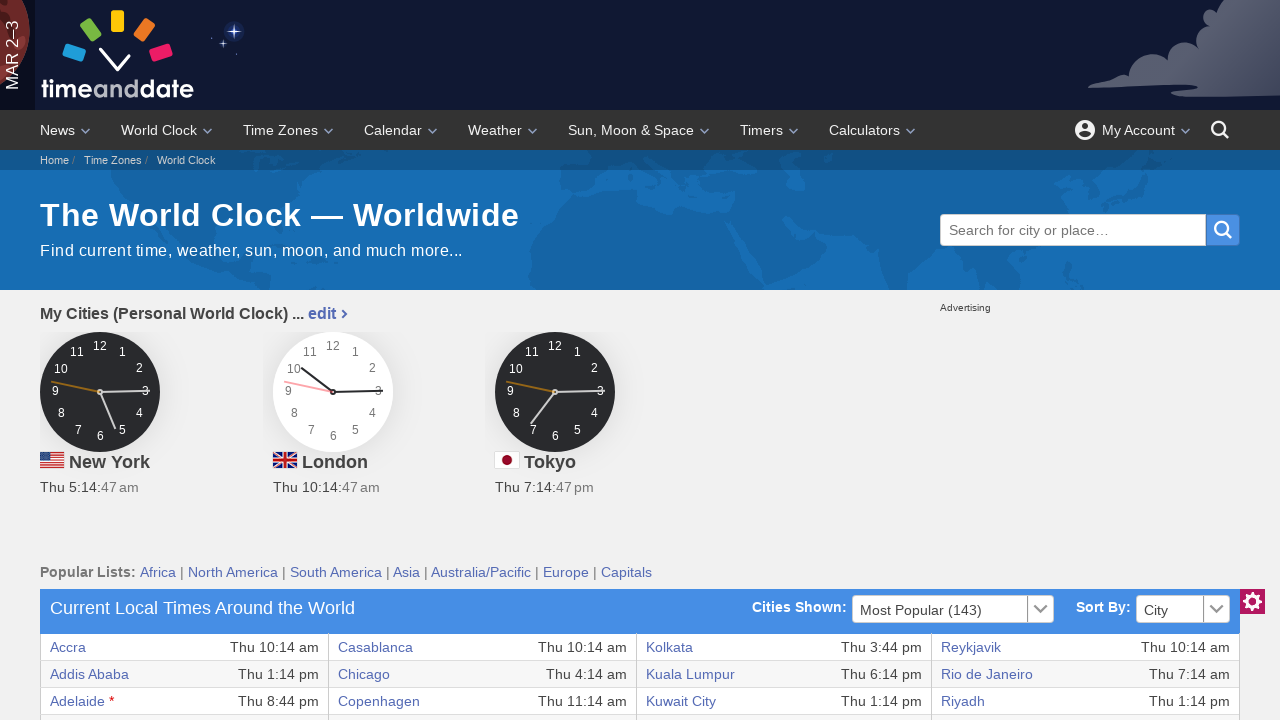

Retrieved text content from row 16, column 2: 'Thu 11:14 pm'
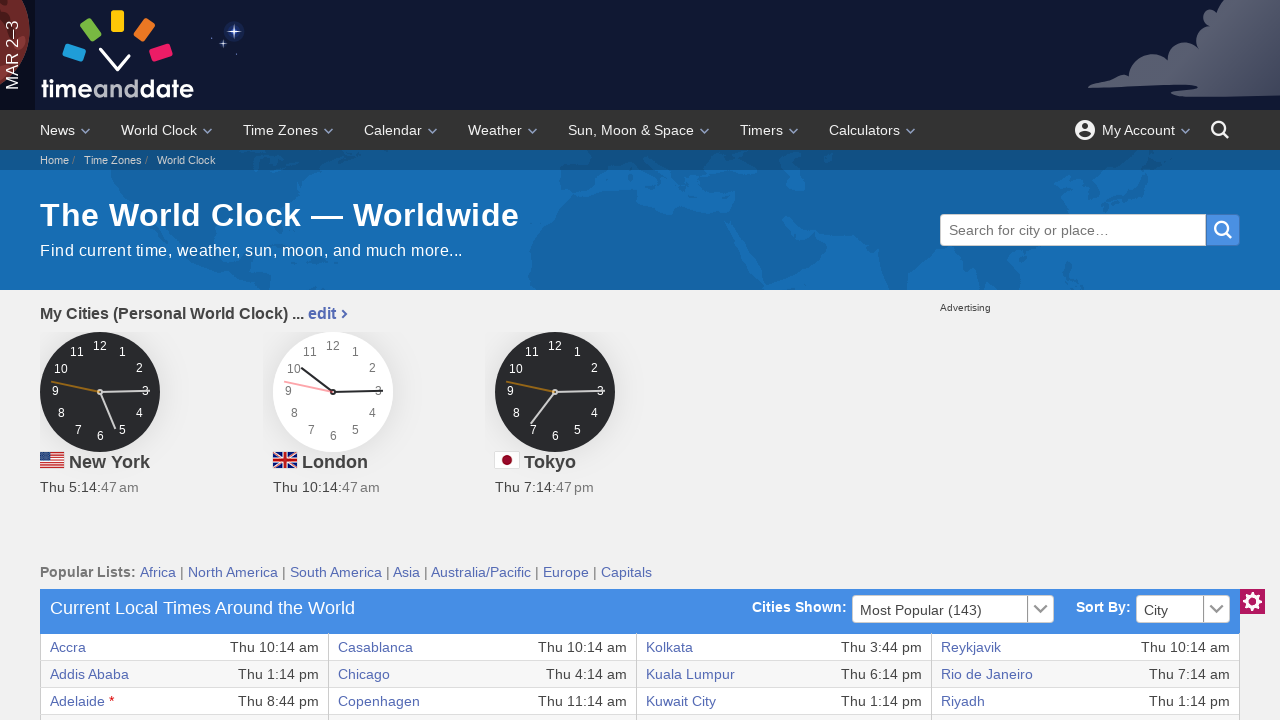

Verified text is not None for row 16, column 2
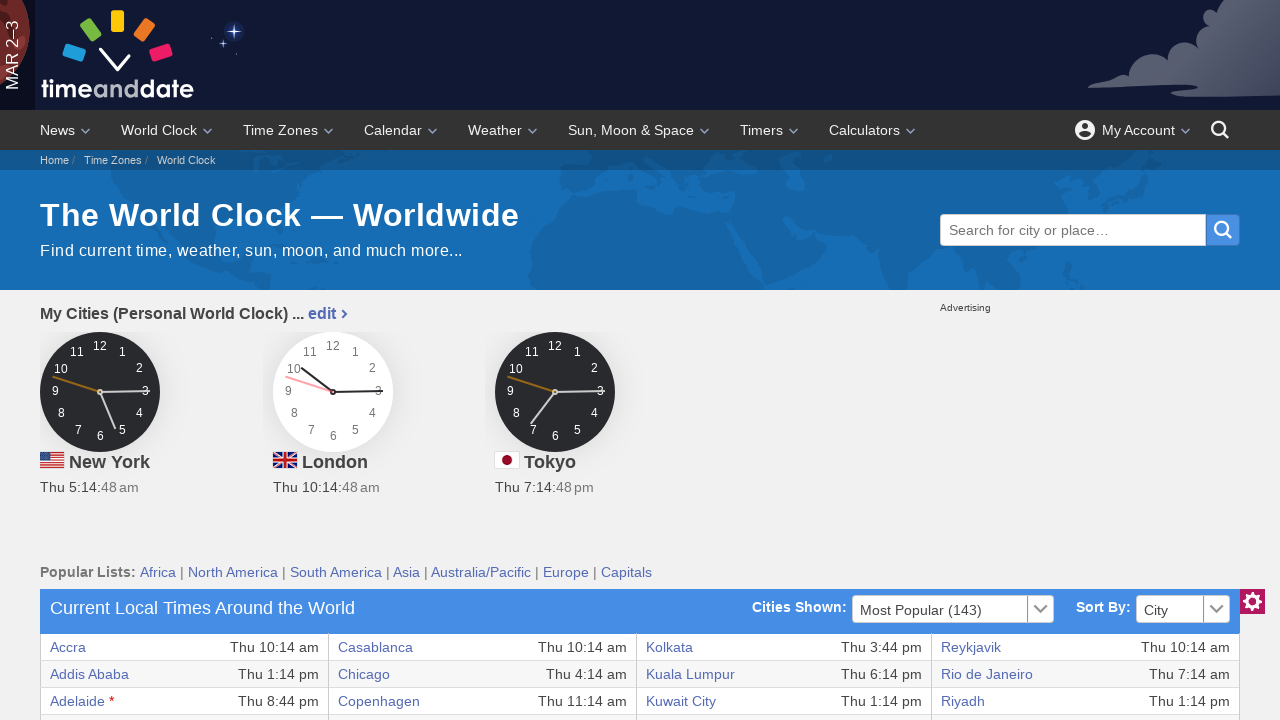

Checked existence of table cell at row 17, column 1
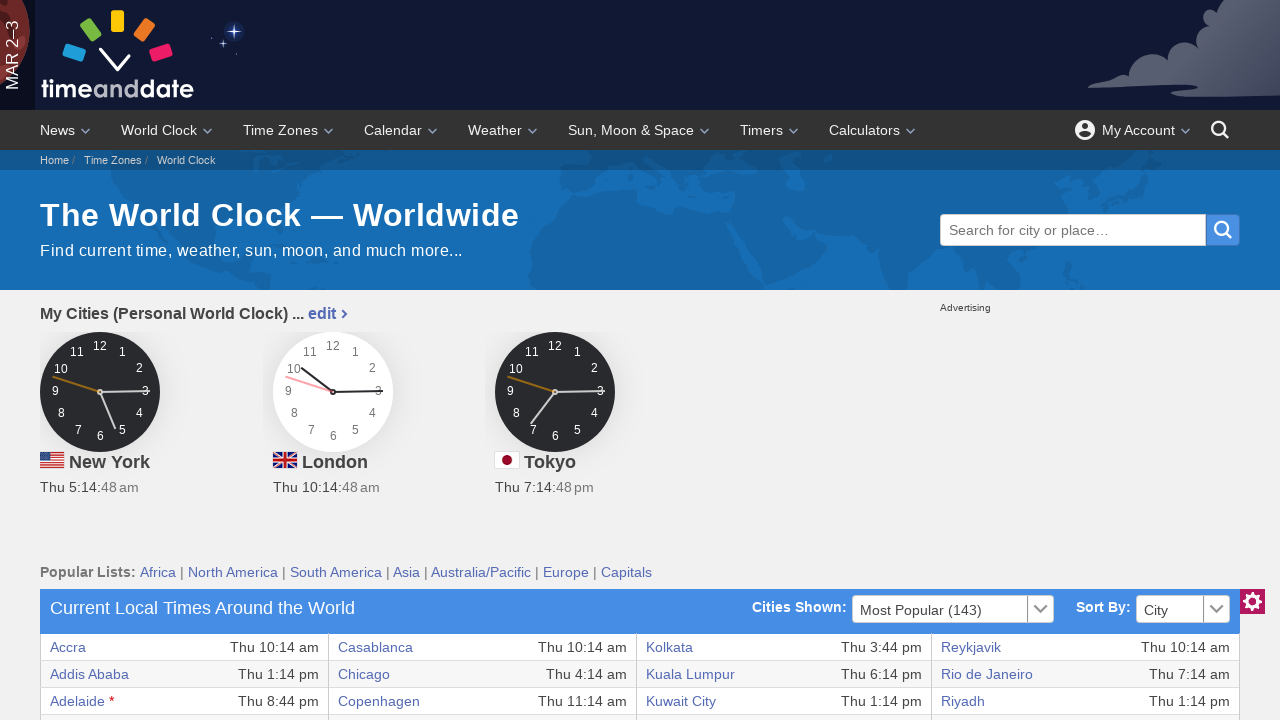

Retrieved text content from row 17, column 1: 'Baghdad'
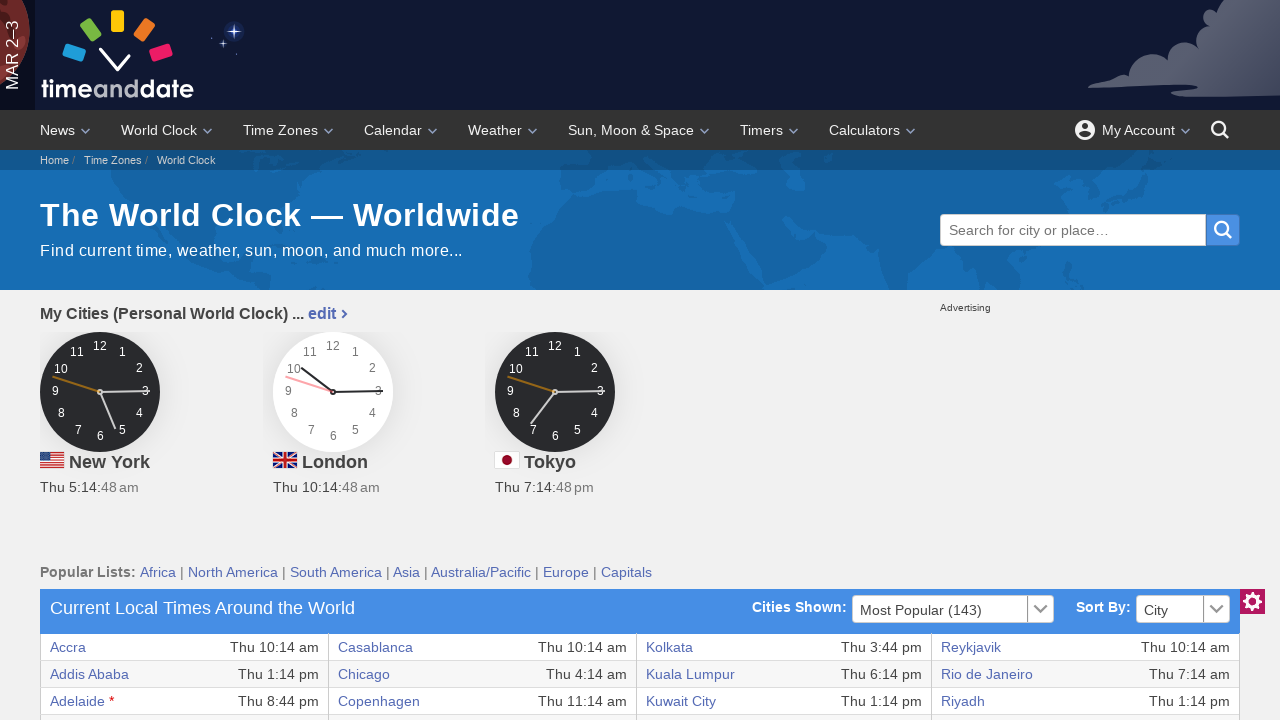

Verified text is not None for row 17, column 1
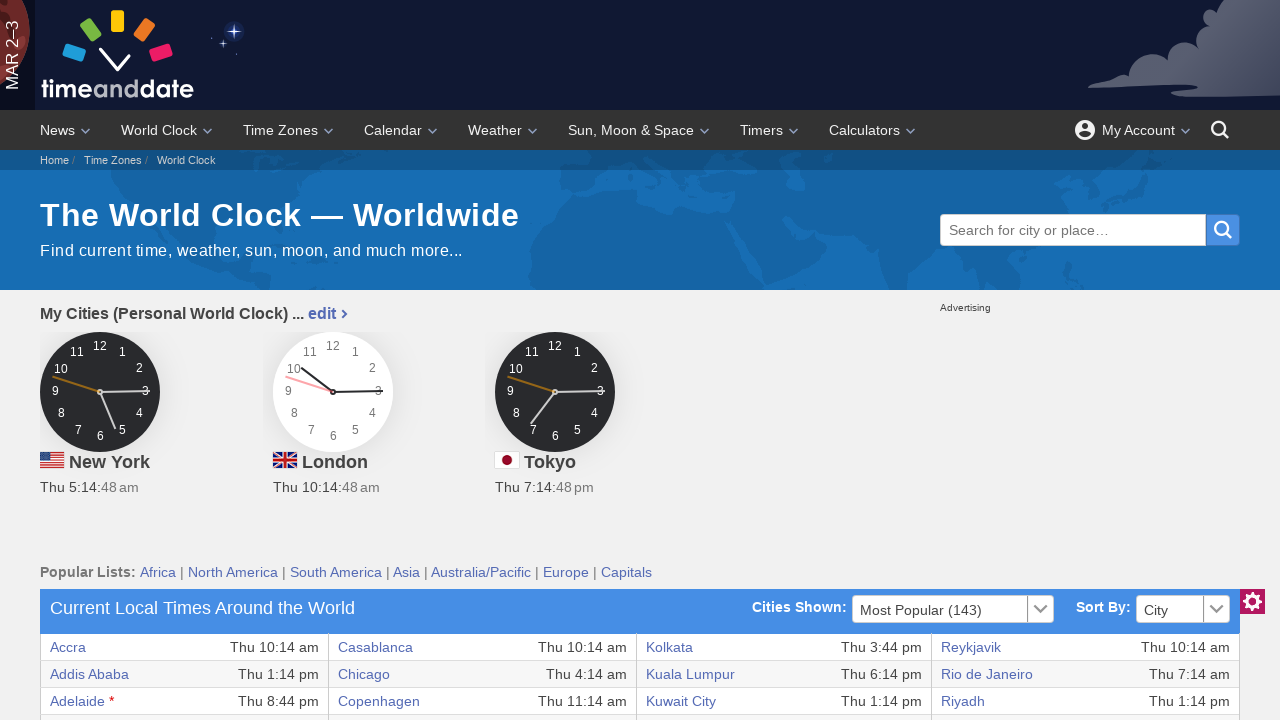

Checked existence of table cell at row 17, column 2
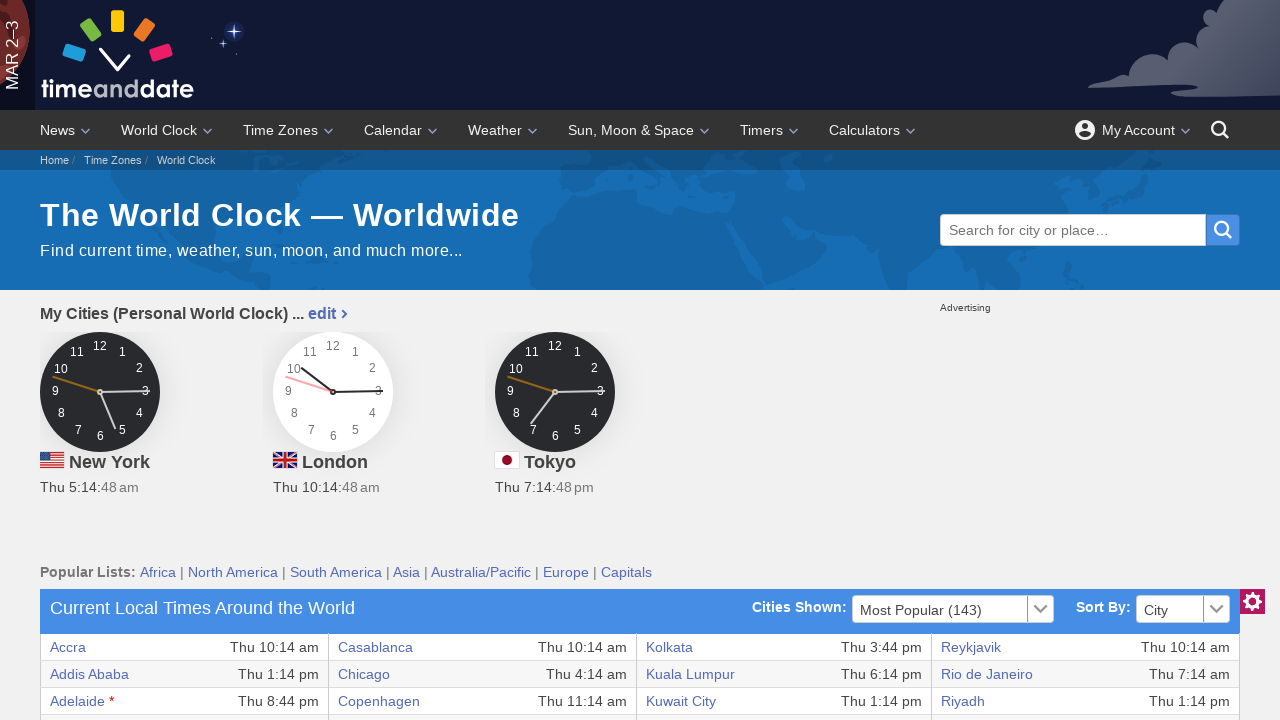

Retrieved text content from row 17, column 2: 'Thu 1:14 pm'
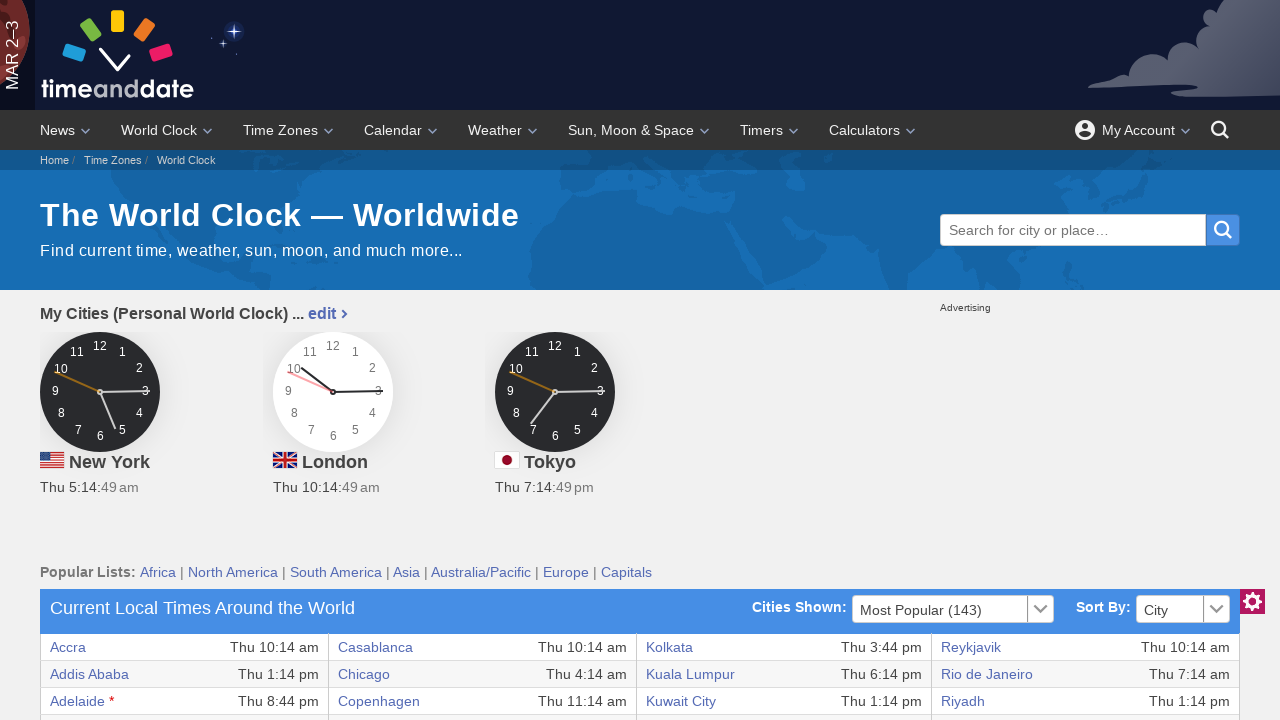

Verified text is not None for row 17, column 2
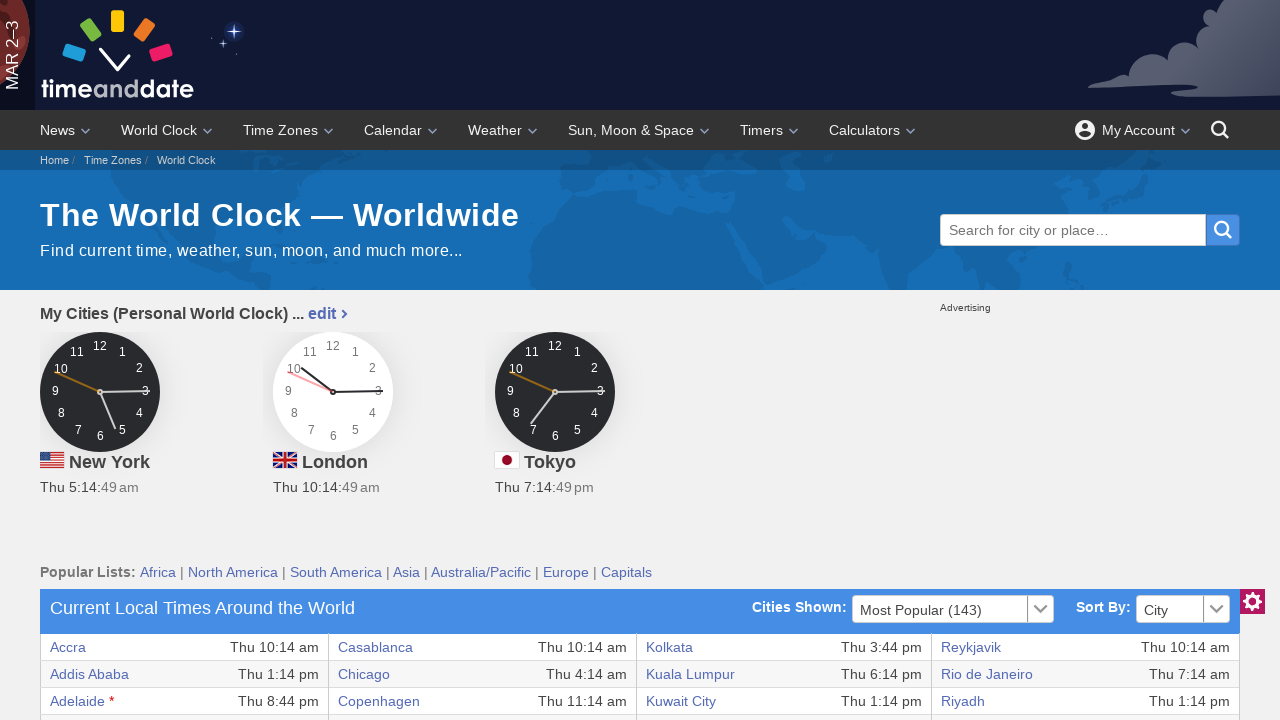

Checked existence of table cell at row 18, column 1
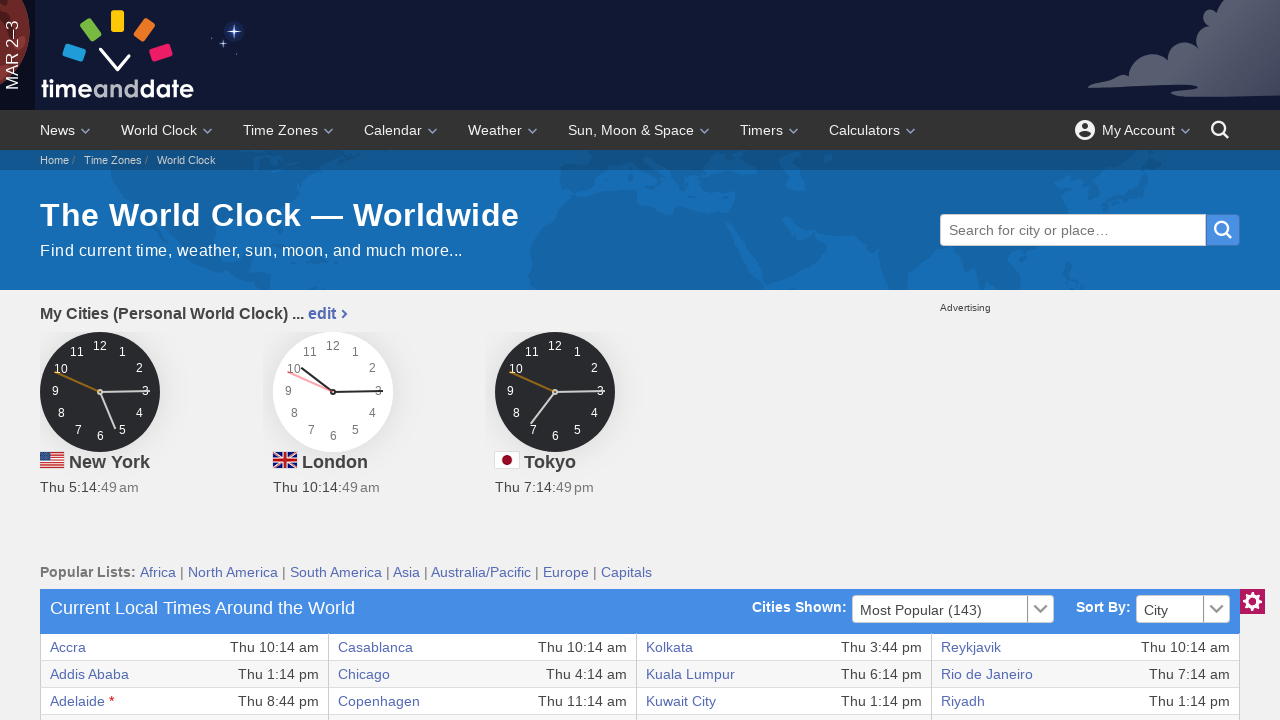

Retrieved text content from row 18, column 1: 'Bangkok'
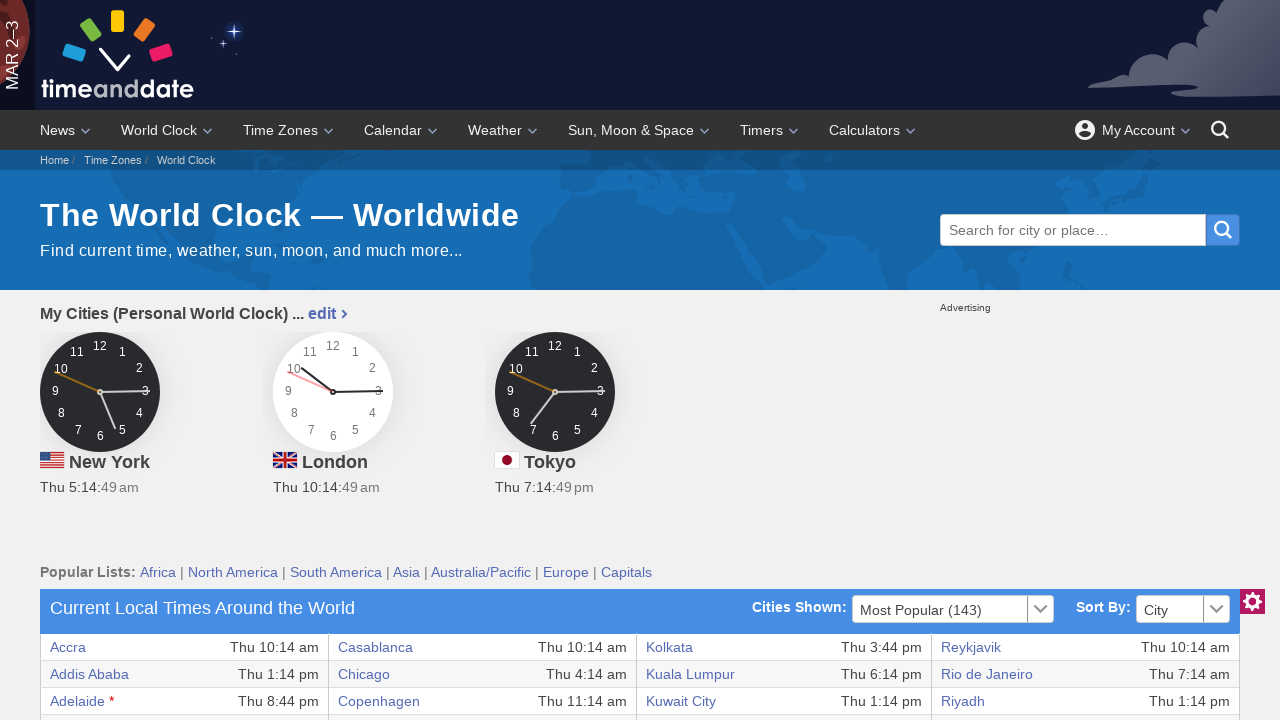

Verified text is not None for row 18, column 1
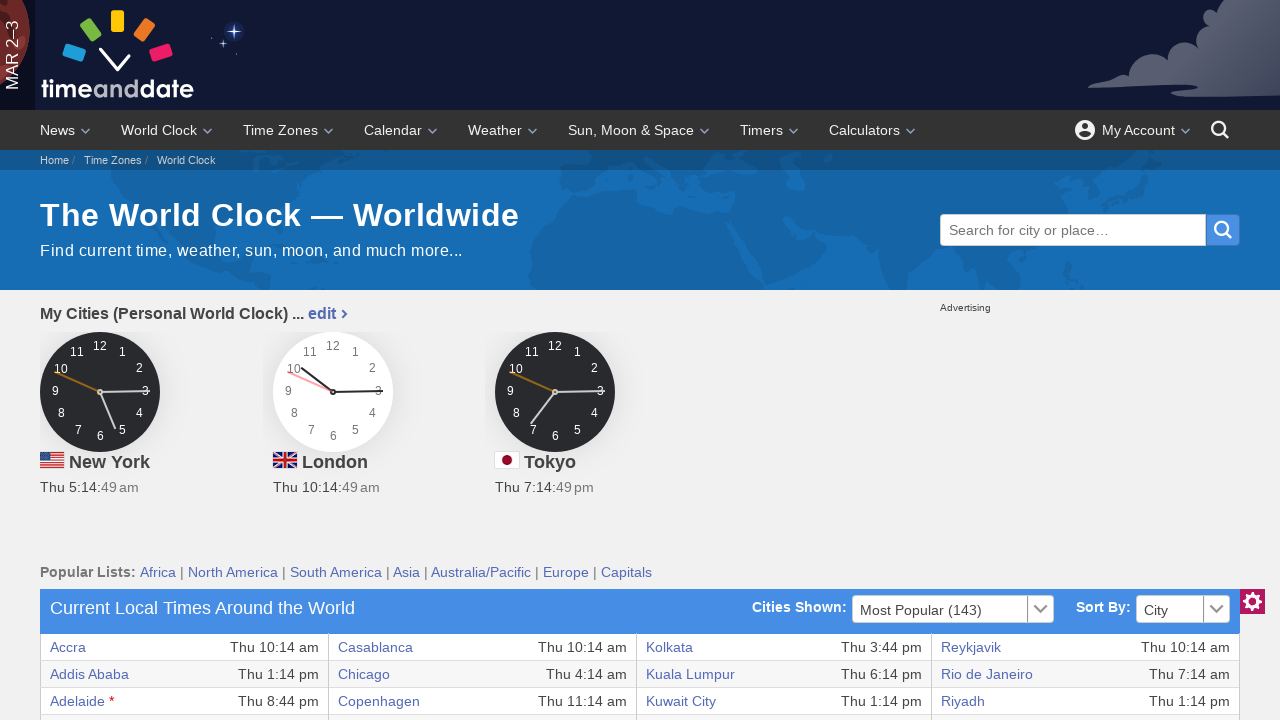

Checked existence of table cell at row 18, column 2
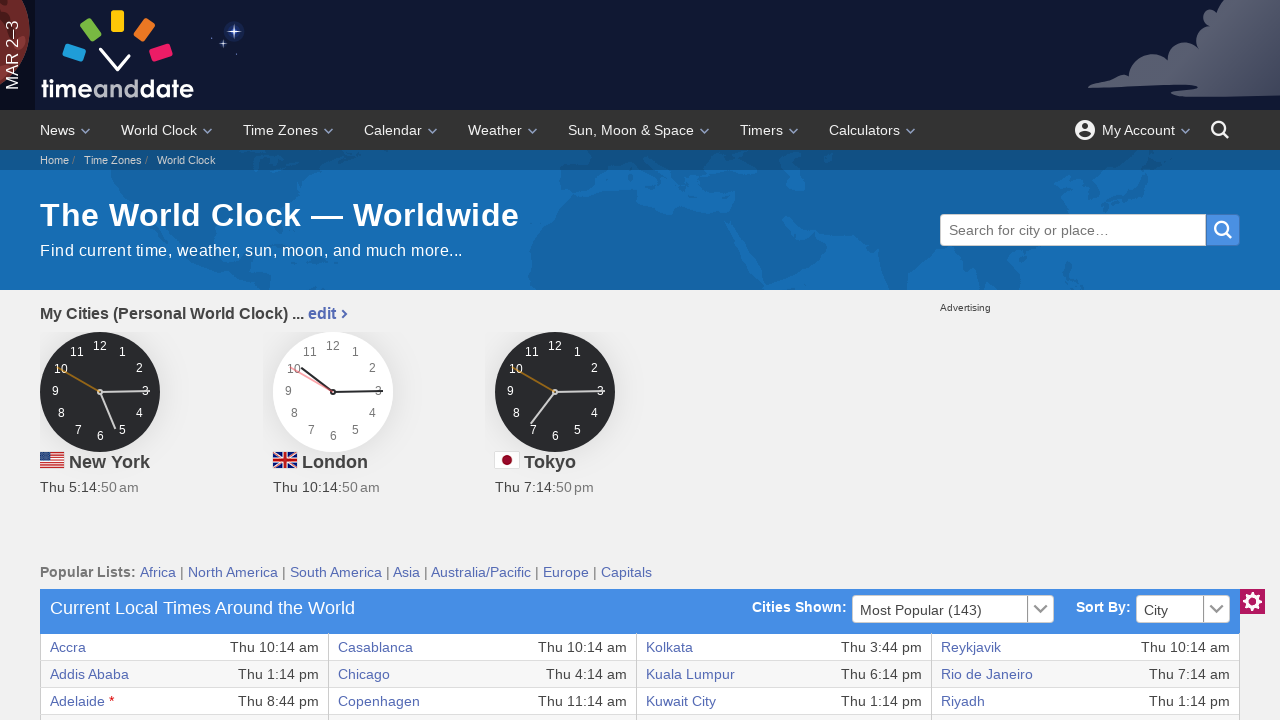

Retrieved text content from row 18, column 2: 'Thu 5:14 pm'
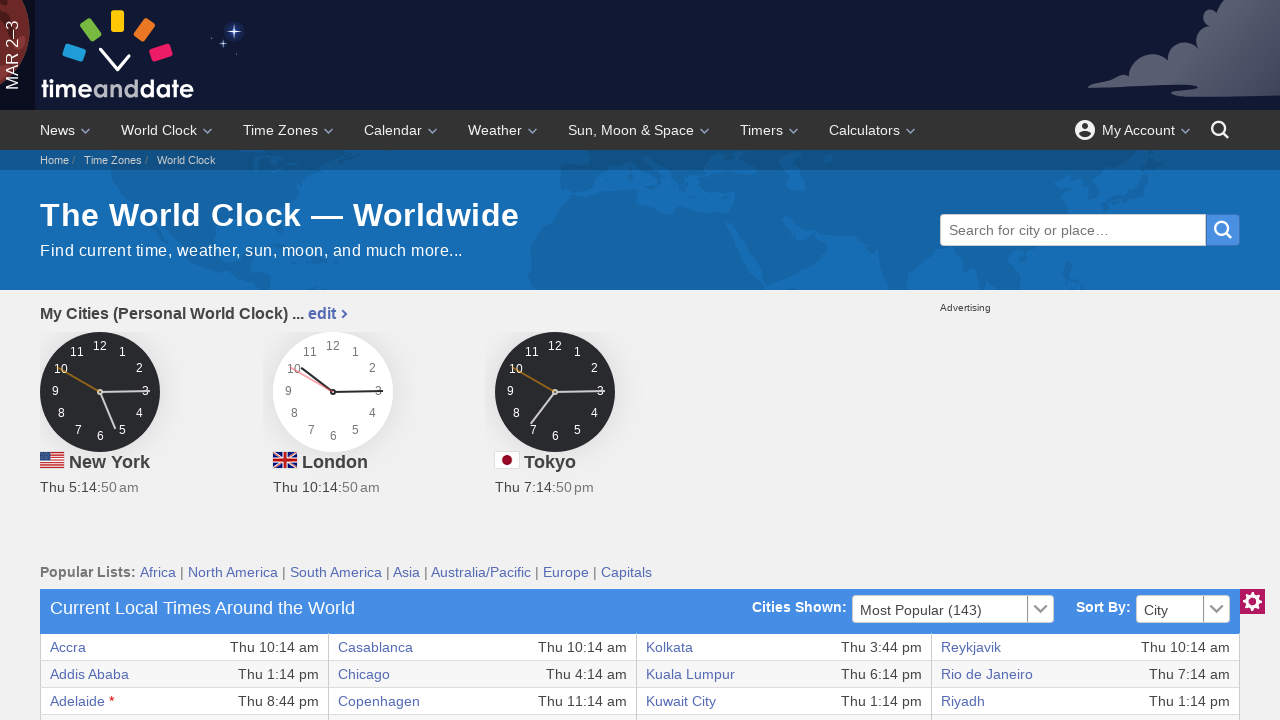

Verified text is not None for row 18, column 2
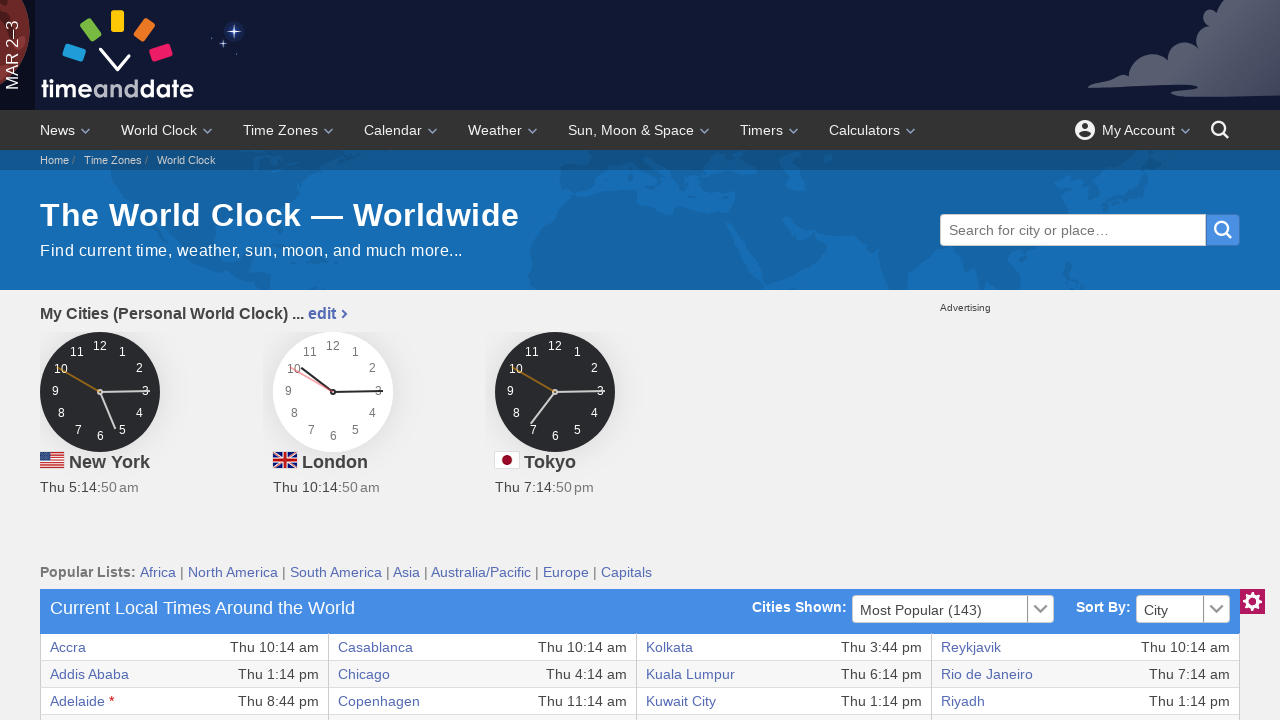

Checked existence of table cell at row 19, column 1
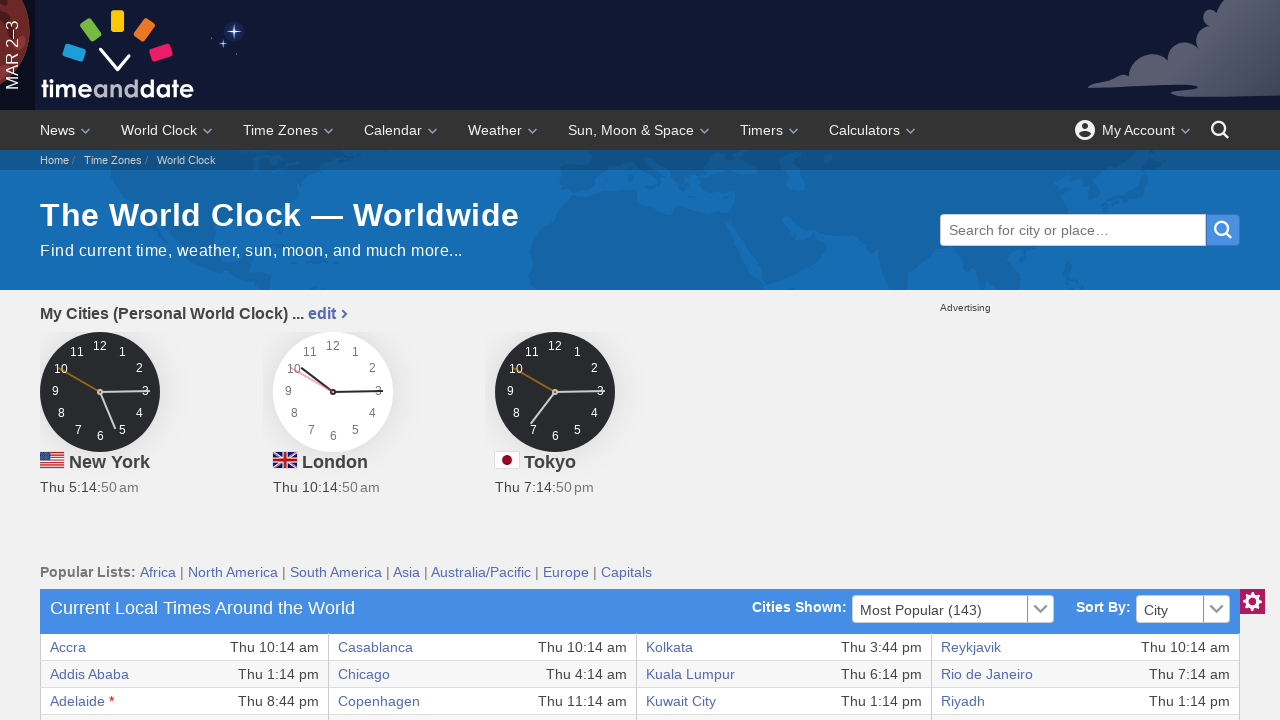

Retrieved text content from row 19, column 1: 'Barcelona'
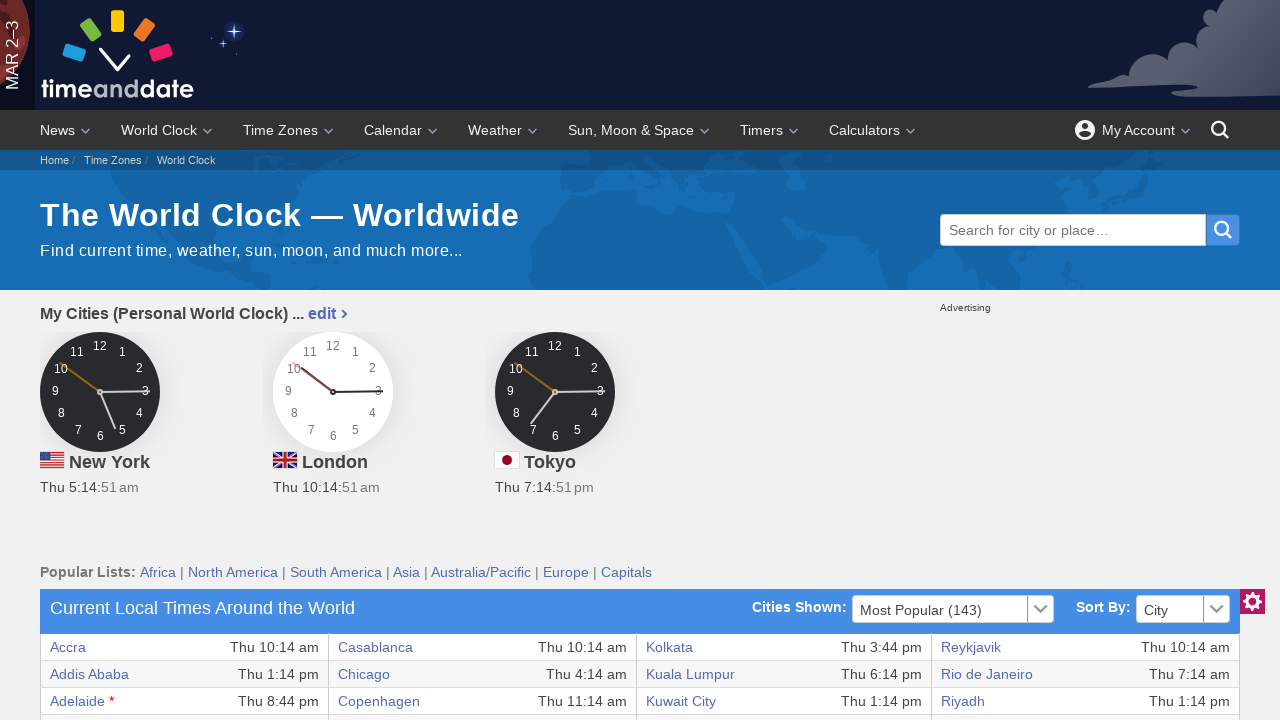

Verified text is not None for row 19, column 1
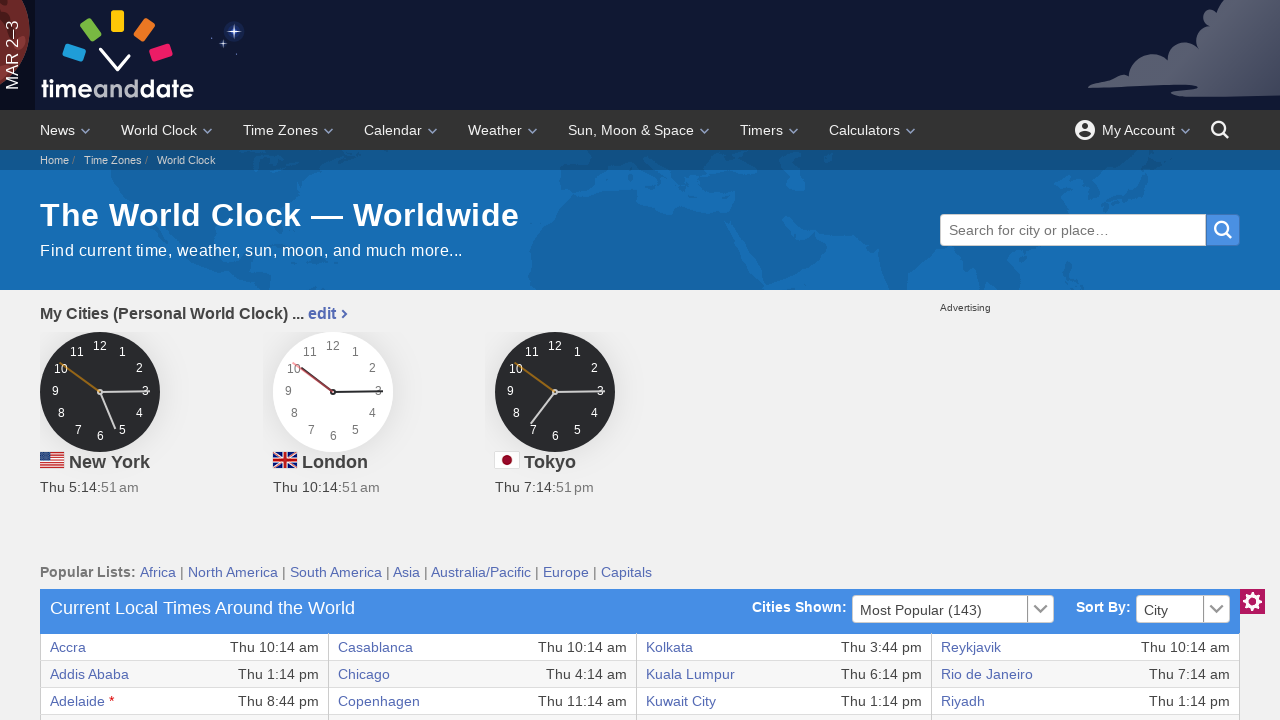

Checked existence of table cell at row 19, column 2
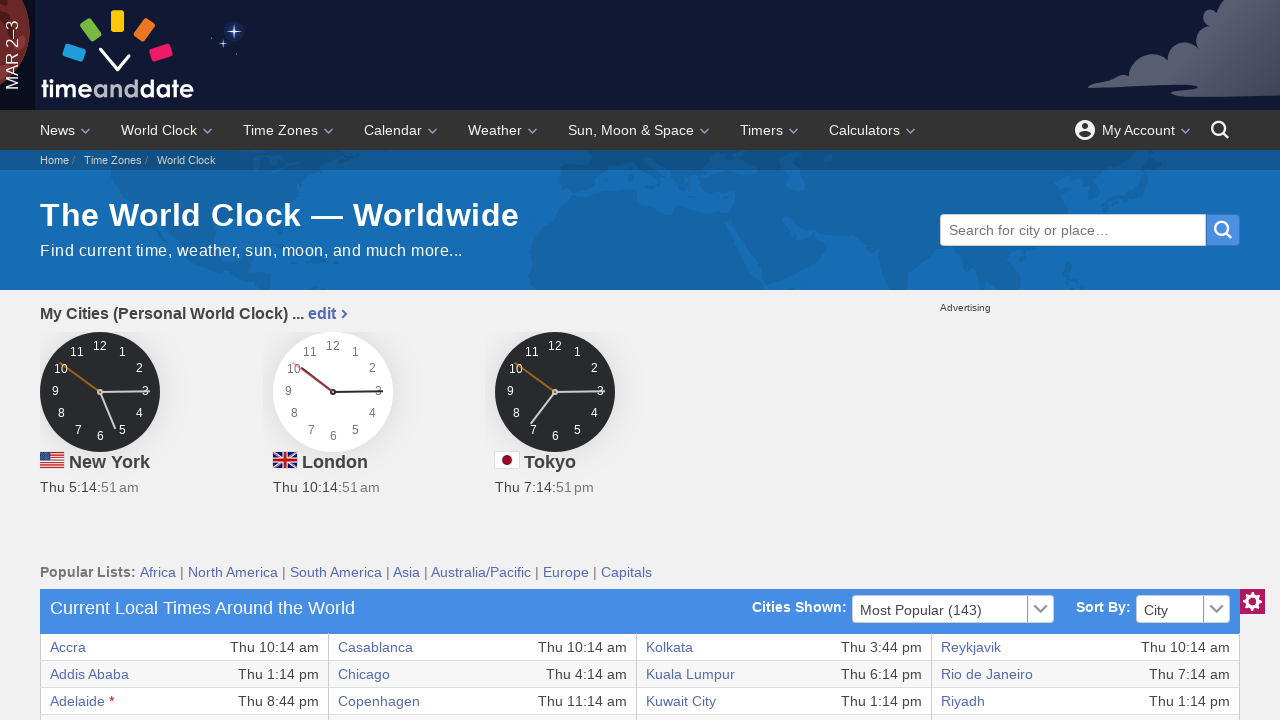

Retrieved text content from row 19, column 2: 'Thu 11:14 am'
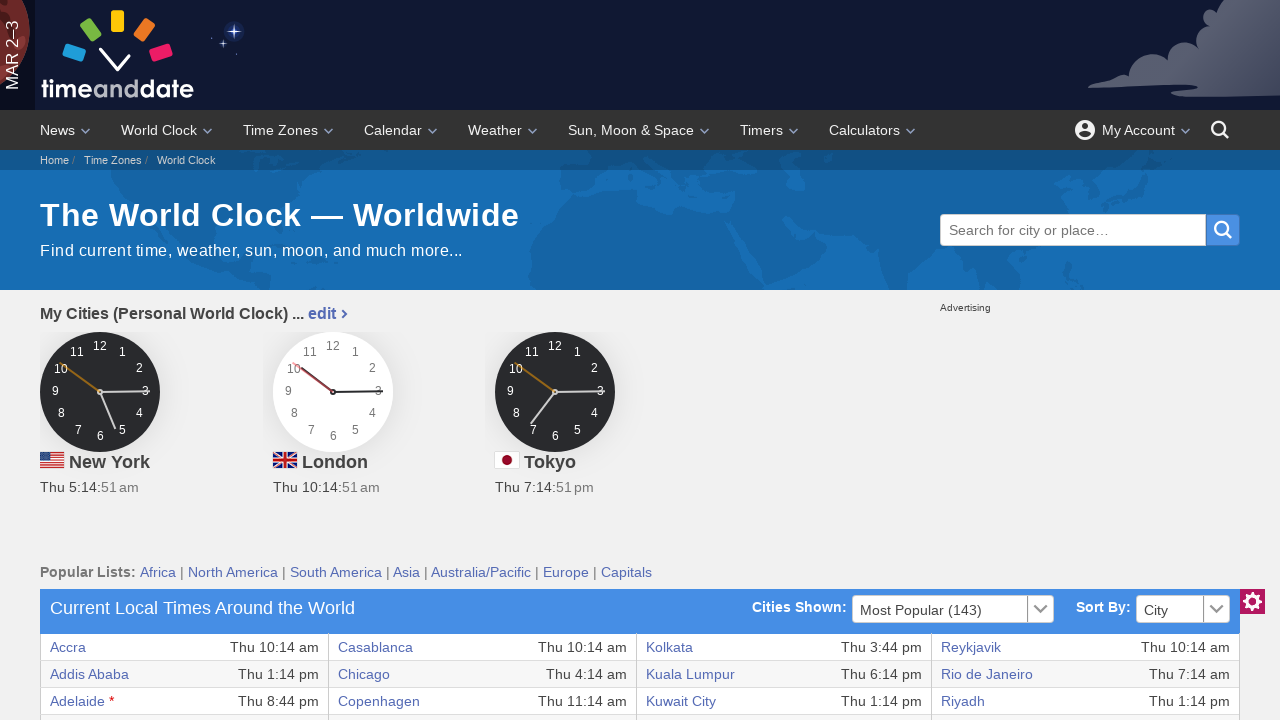

Verified text is not None for row 19, column 2
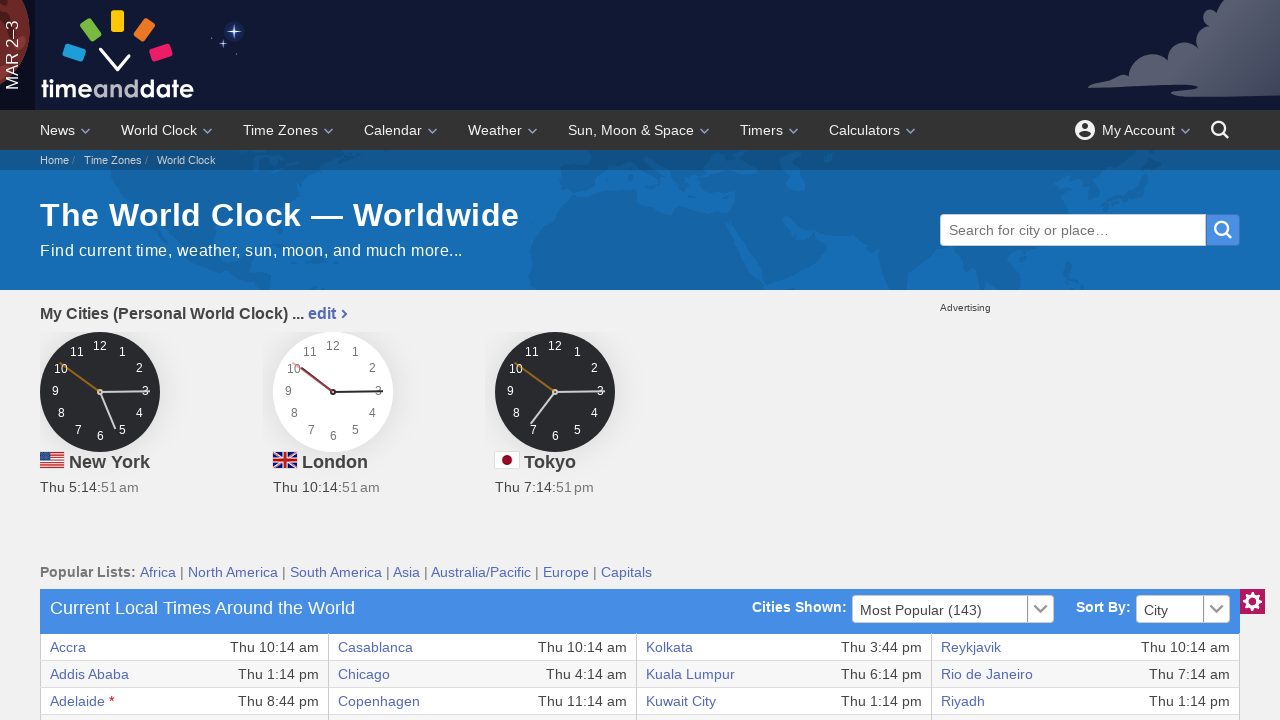

Checked existence of table cell at row 20, column 1
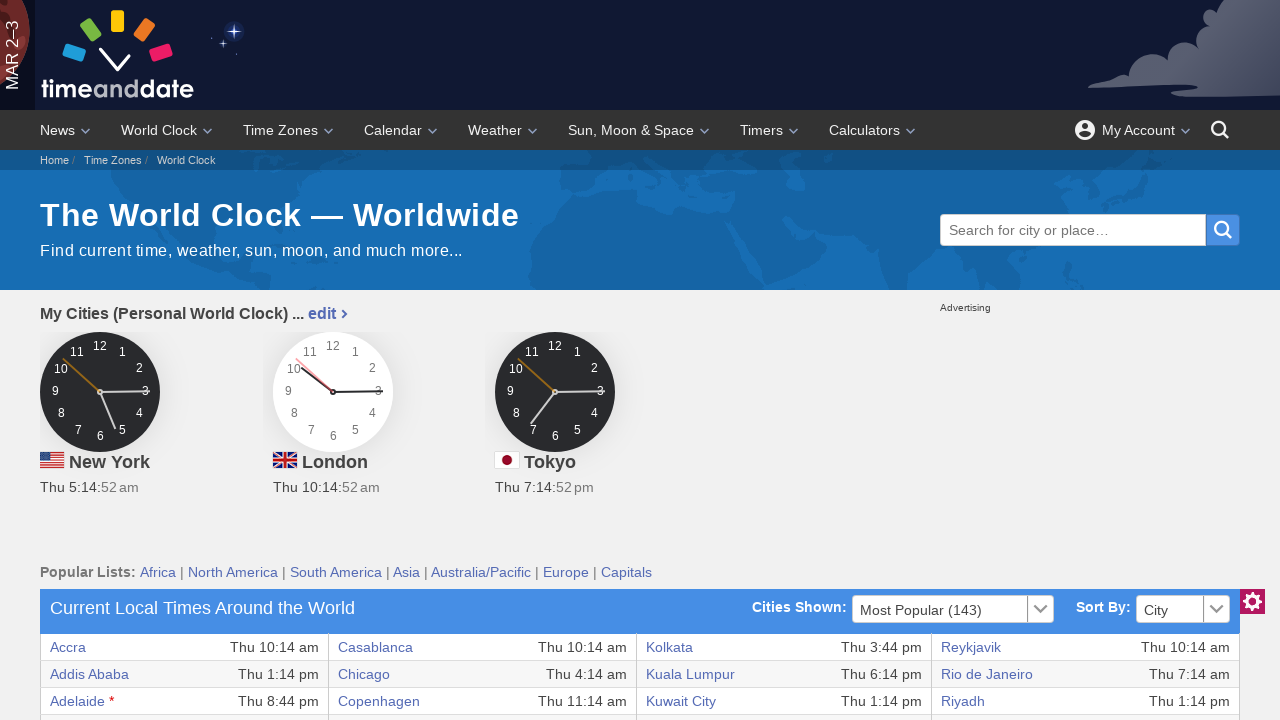

Retrieved text content from row 20, column 1: 'Beijing'
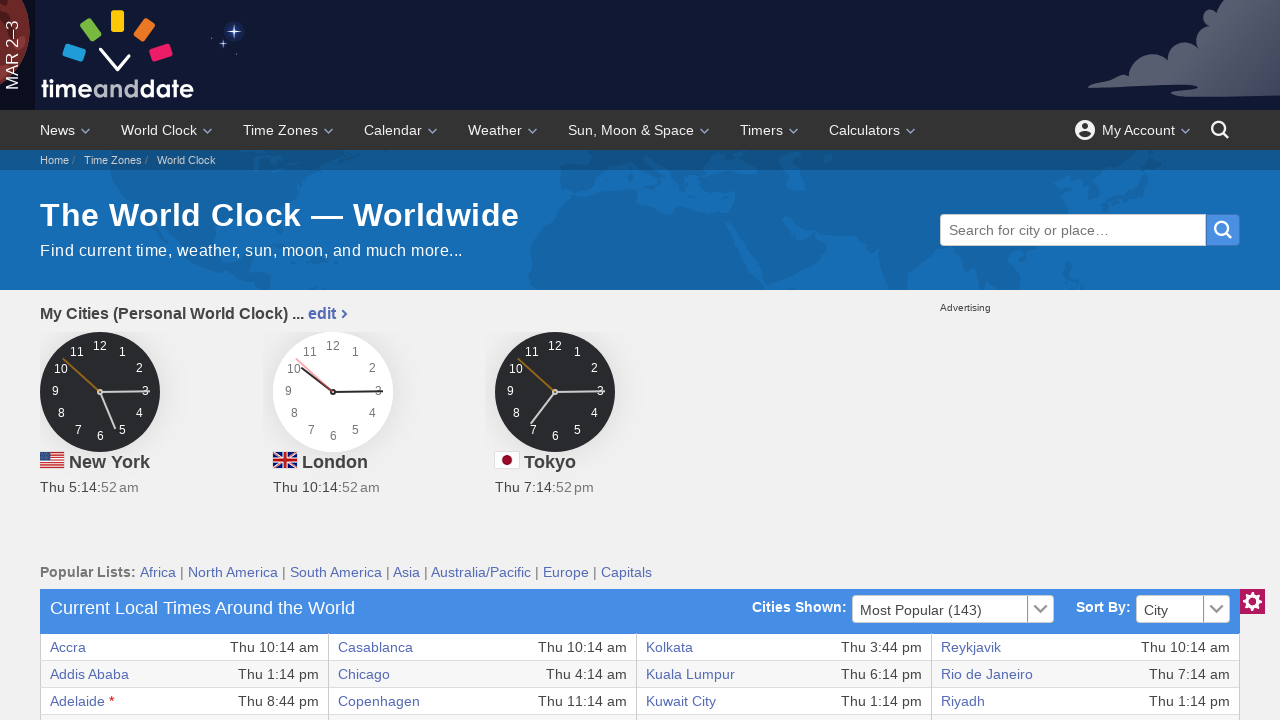

Verified text is not None for row 20, column 1
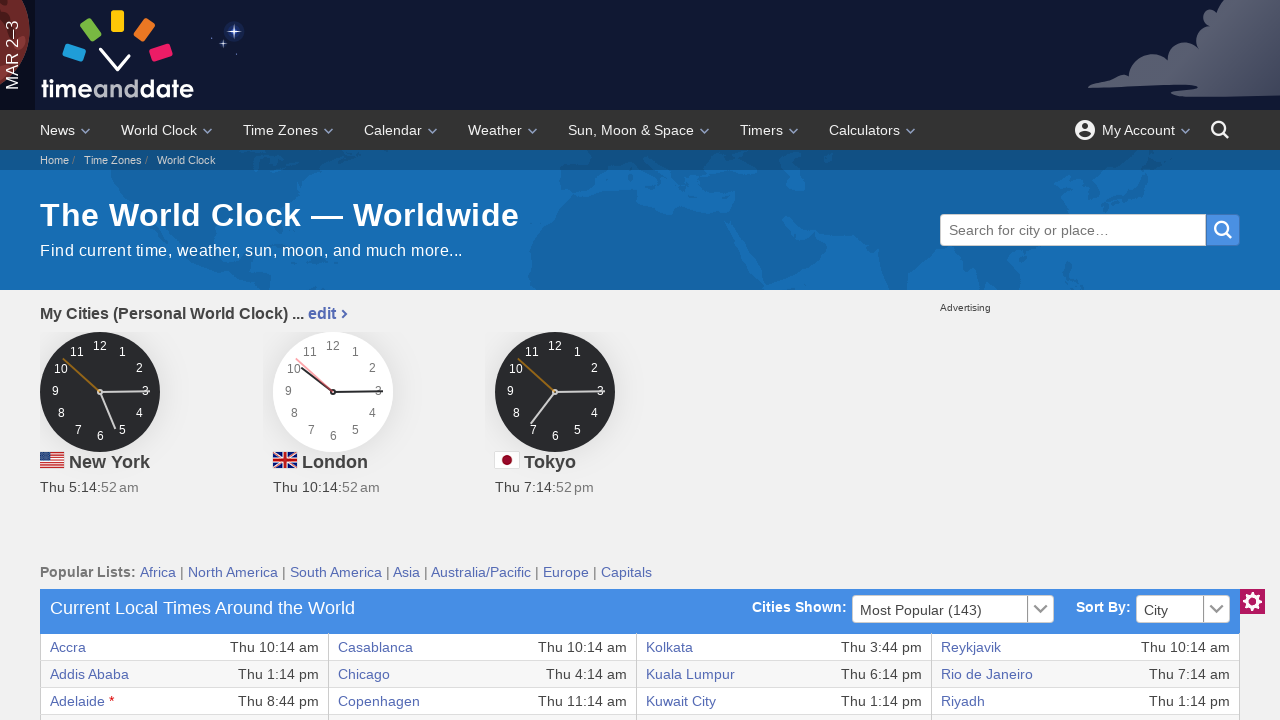

Checked existence of table cell at row 20, column 2
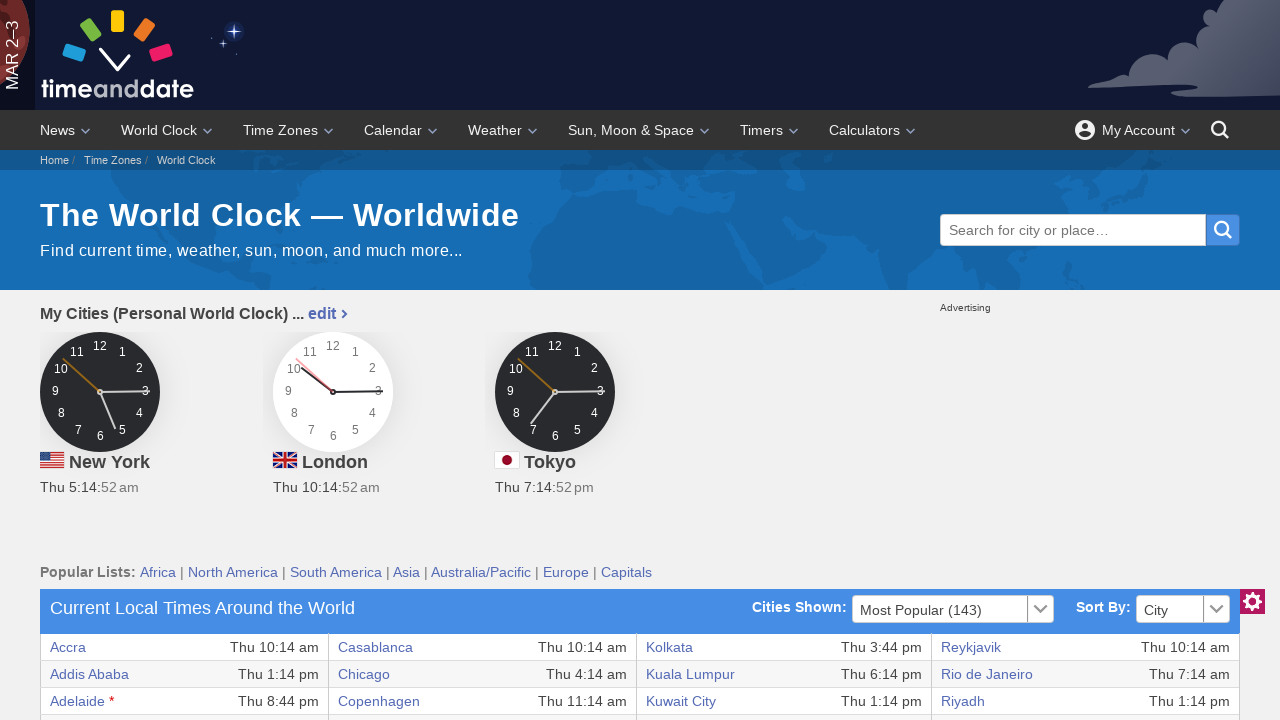

Retrieved text content from row 20, column 2: 'Thu 6:14 pm'
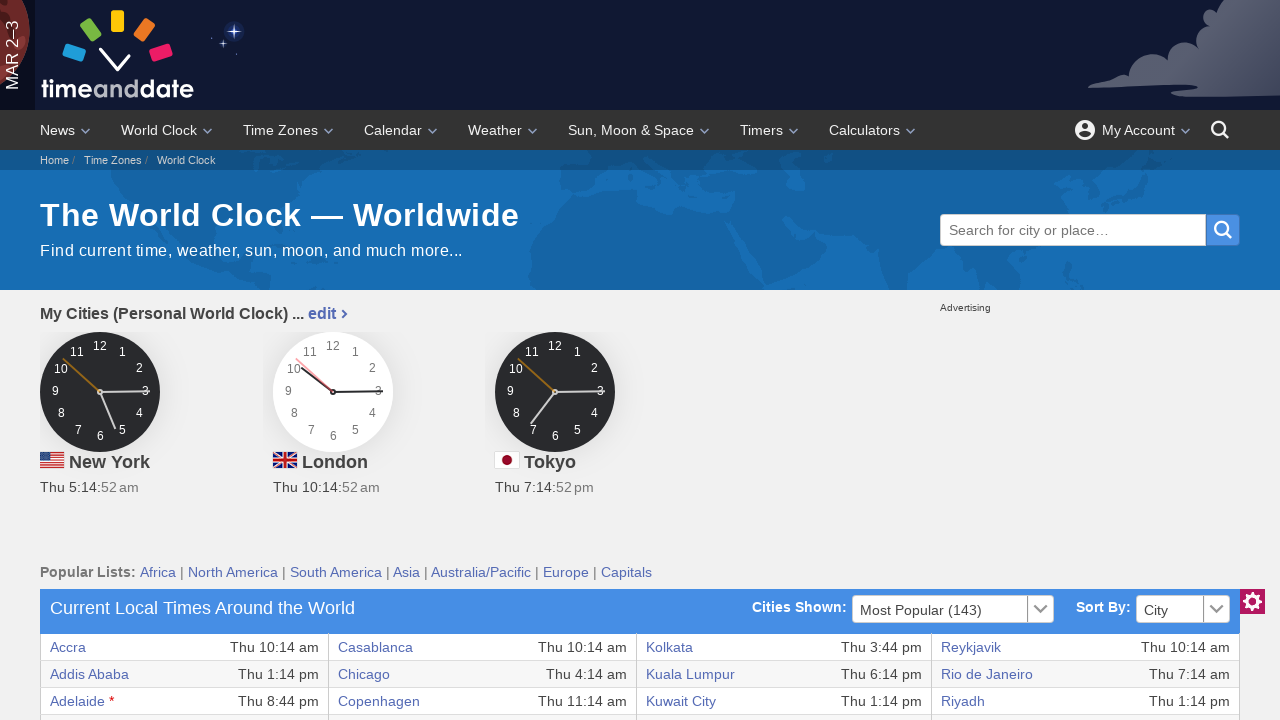

Verified text is not None for row 20, column 2
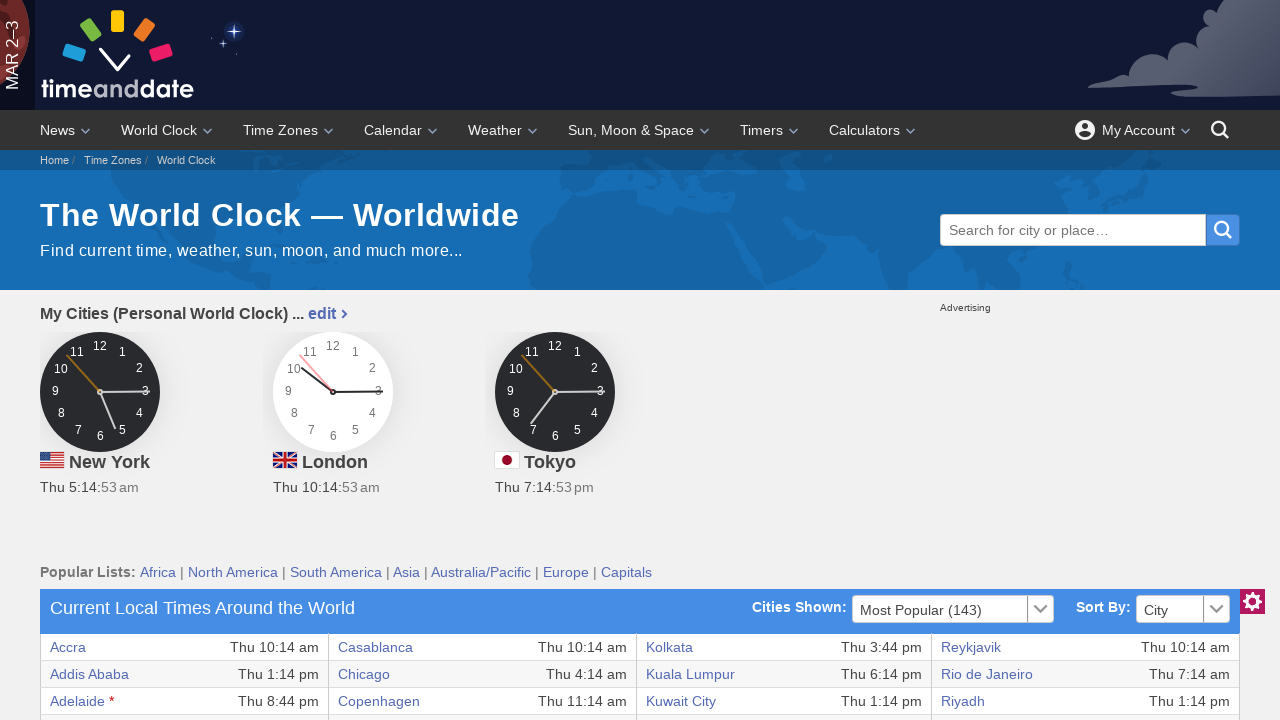

Checked existence of table cell at row 21, column 1
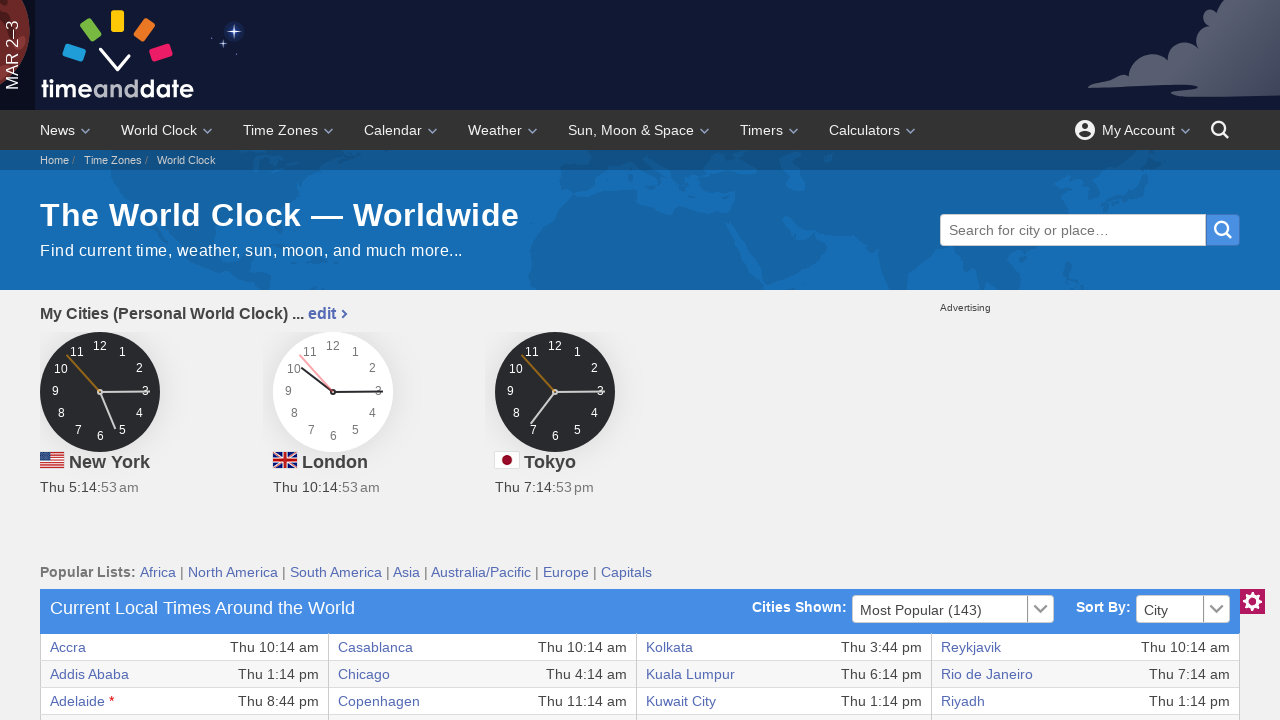

Retrieved text content from row 21, column 1: 'Beirut'
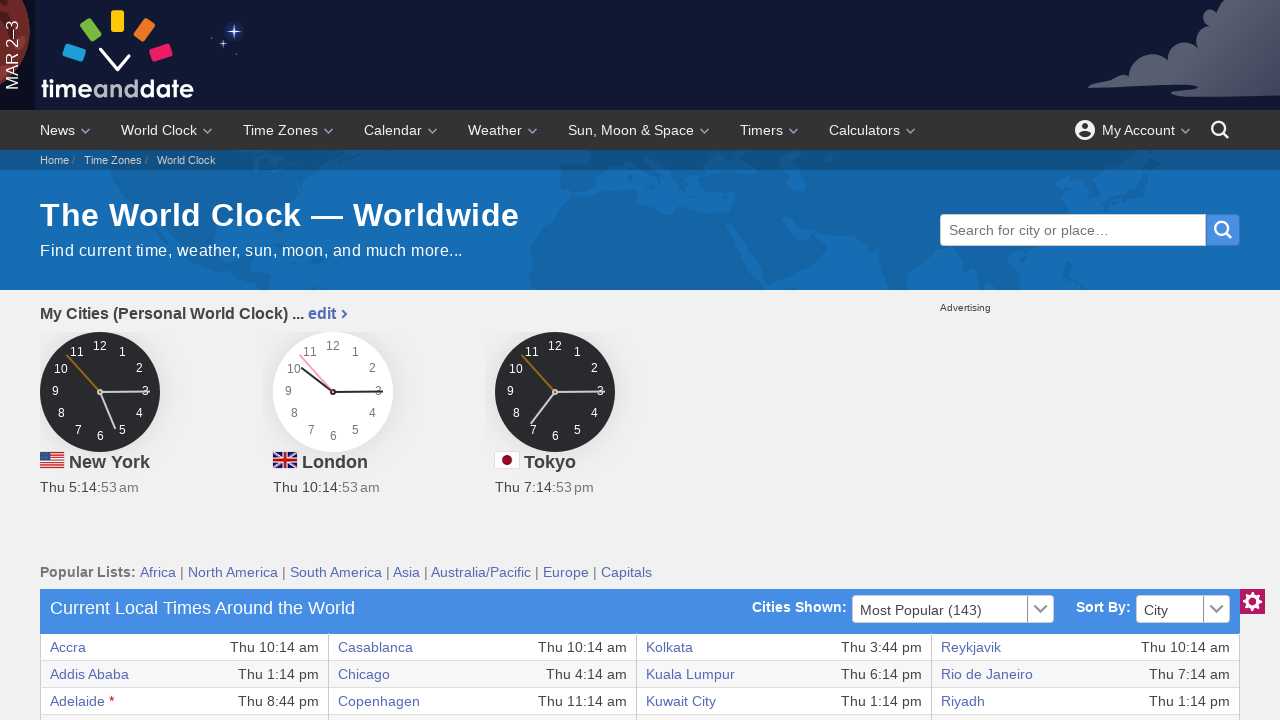

Verified text is not None for row 21, column 1
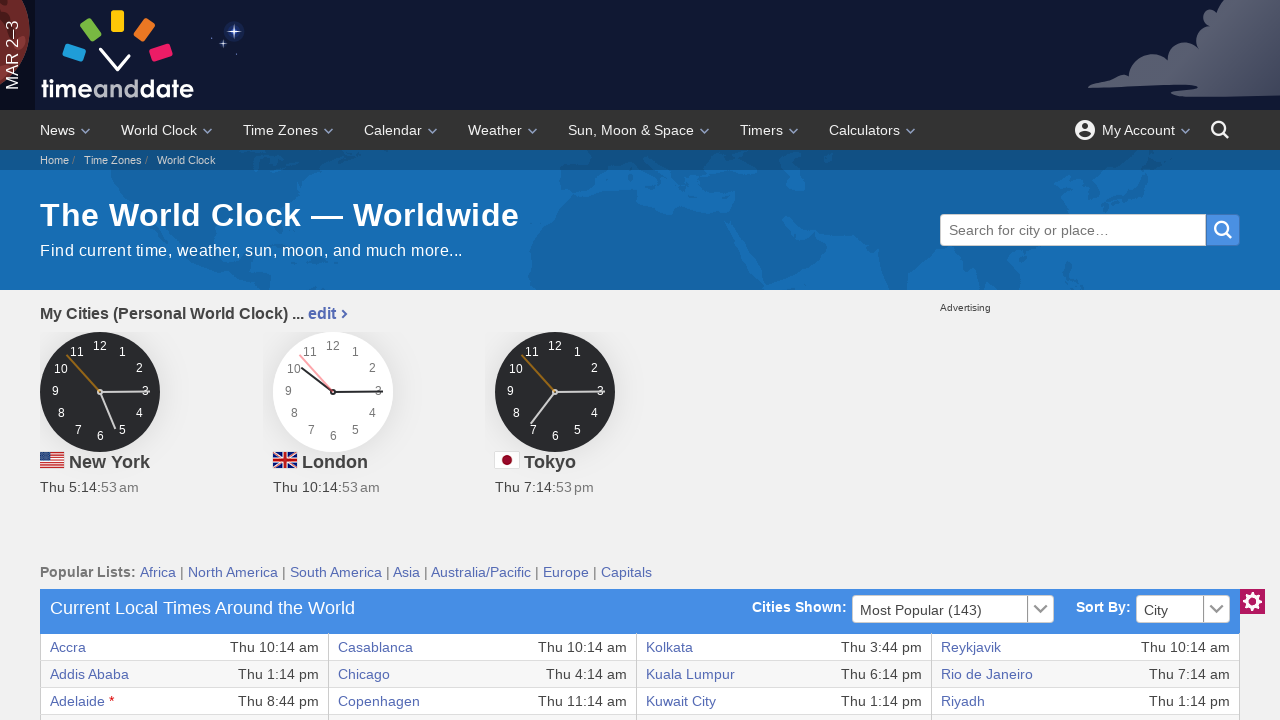

Checked existence of table cell at row 21, column 2
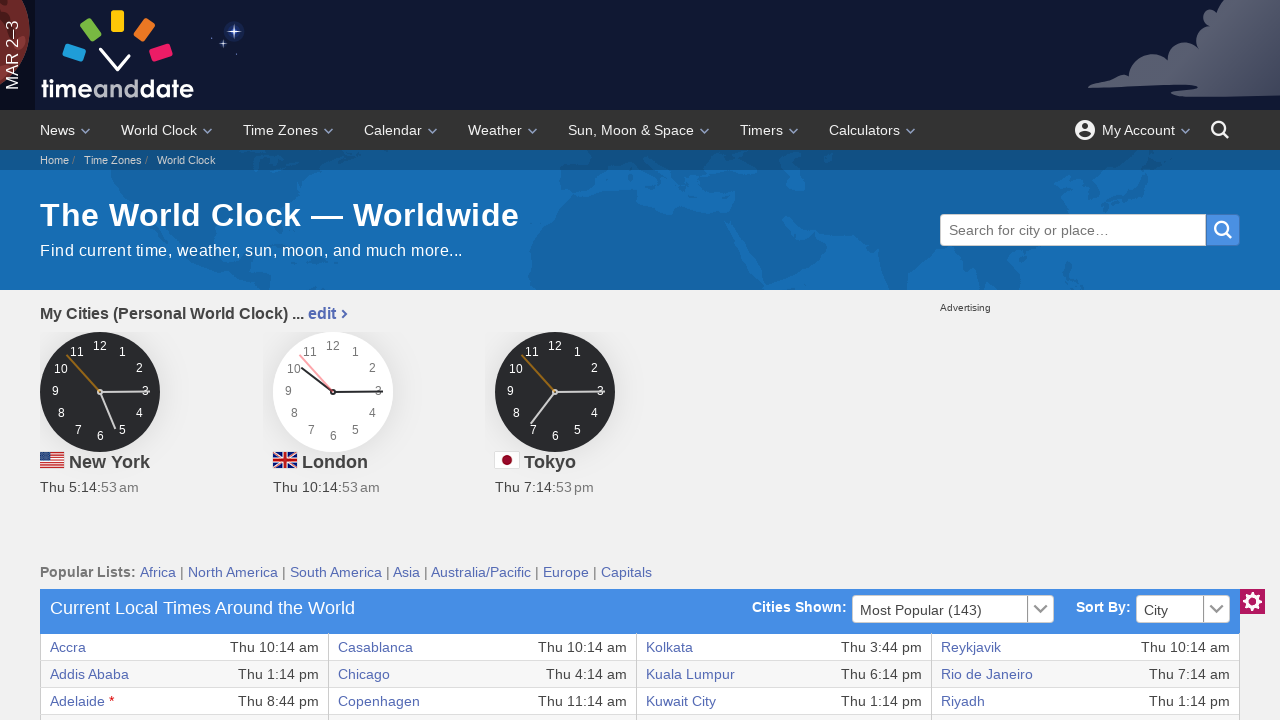

Retrieved text content from row 21, column 2: 'Thu 12:14 pm'
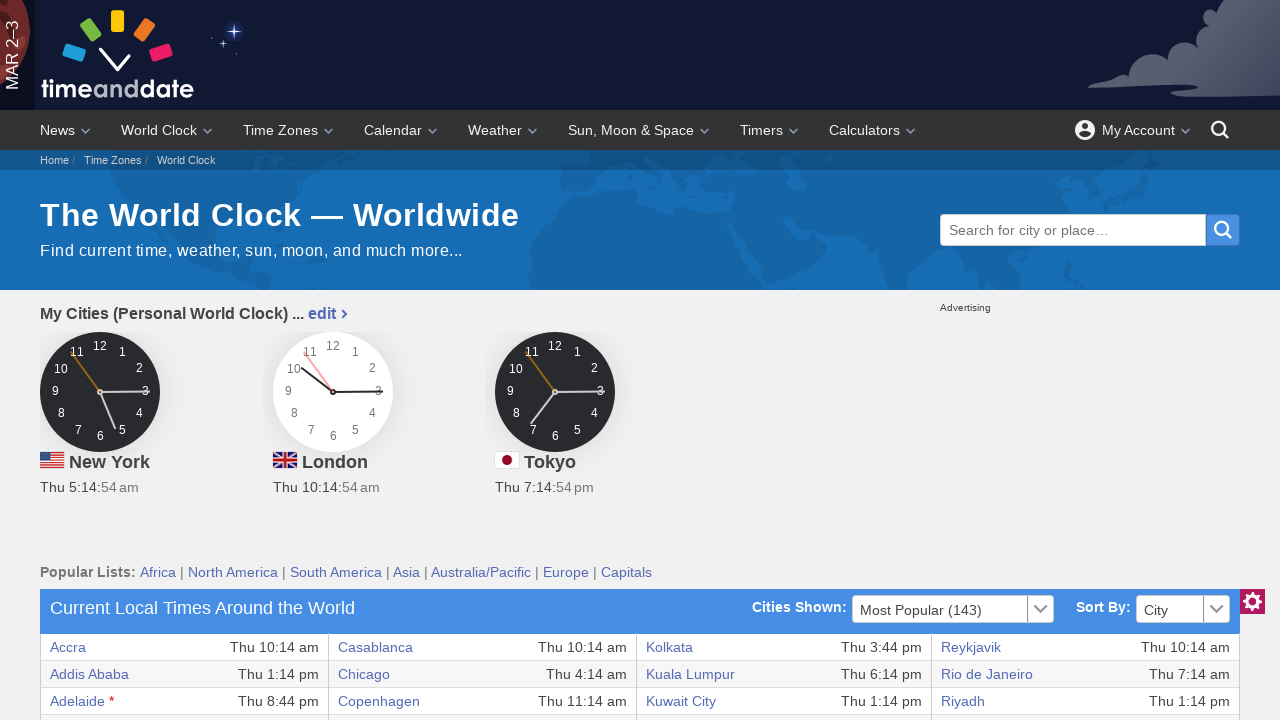

Verified text is not None for row 21, column 2
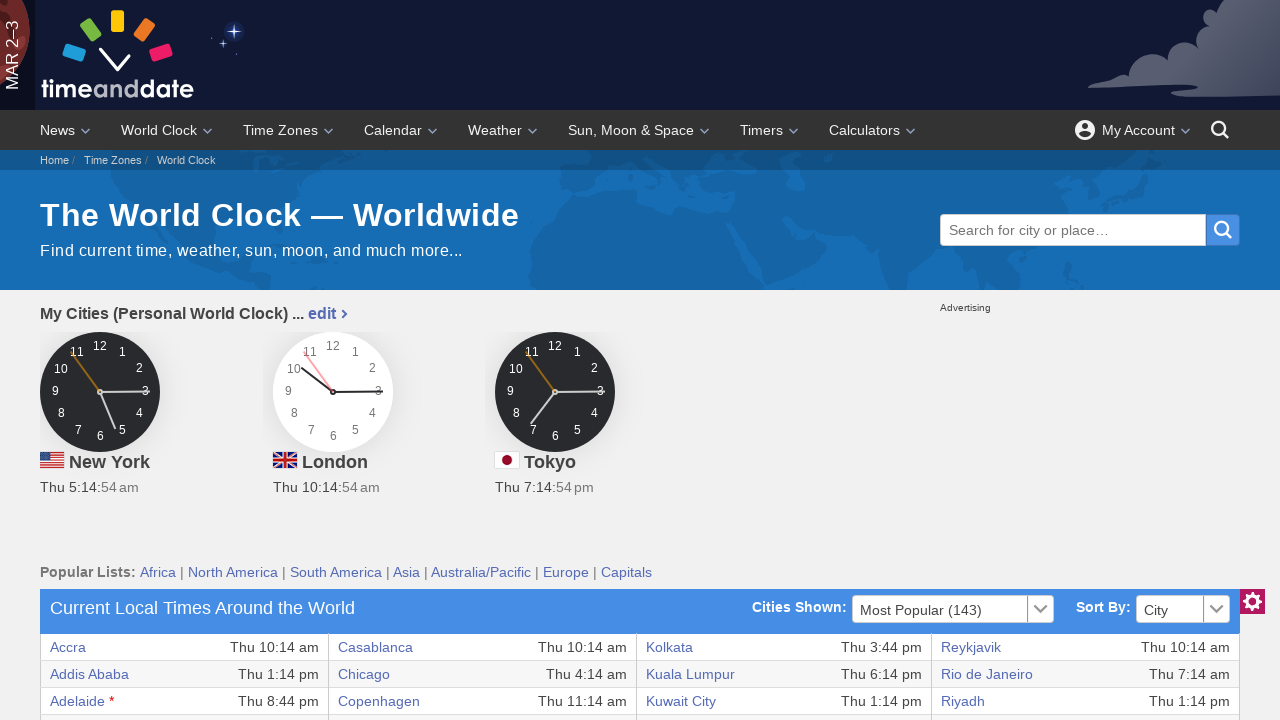

Checked existence of table cell at row 22, column 1
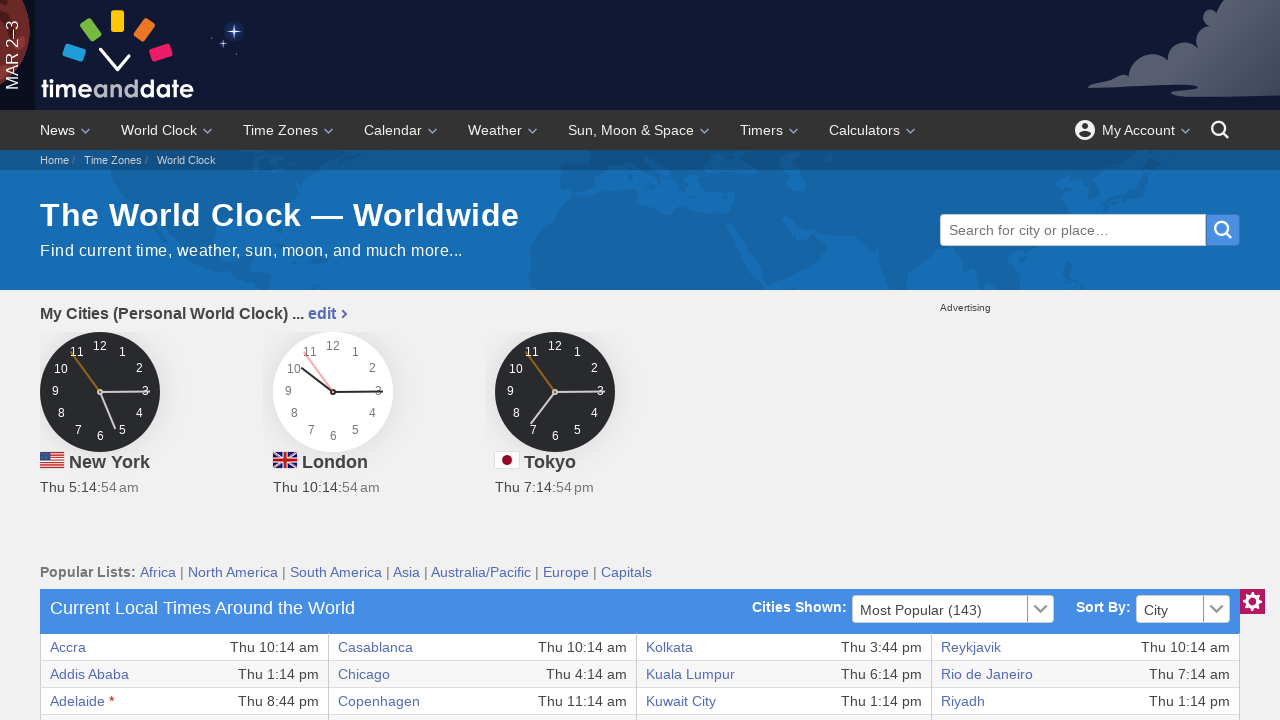

Retrieved text content from row 22, column 1: 'Belgrade'
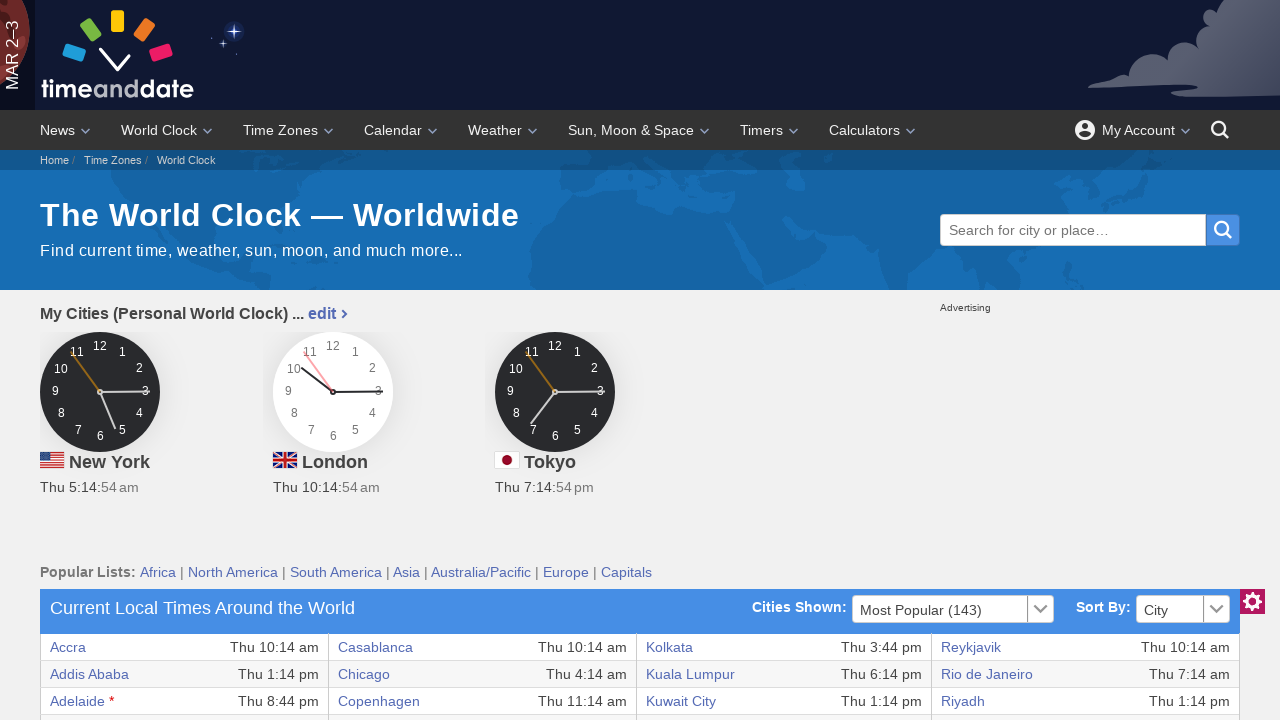

Verified text is not None for row 22, column 1
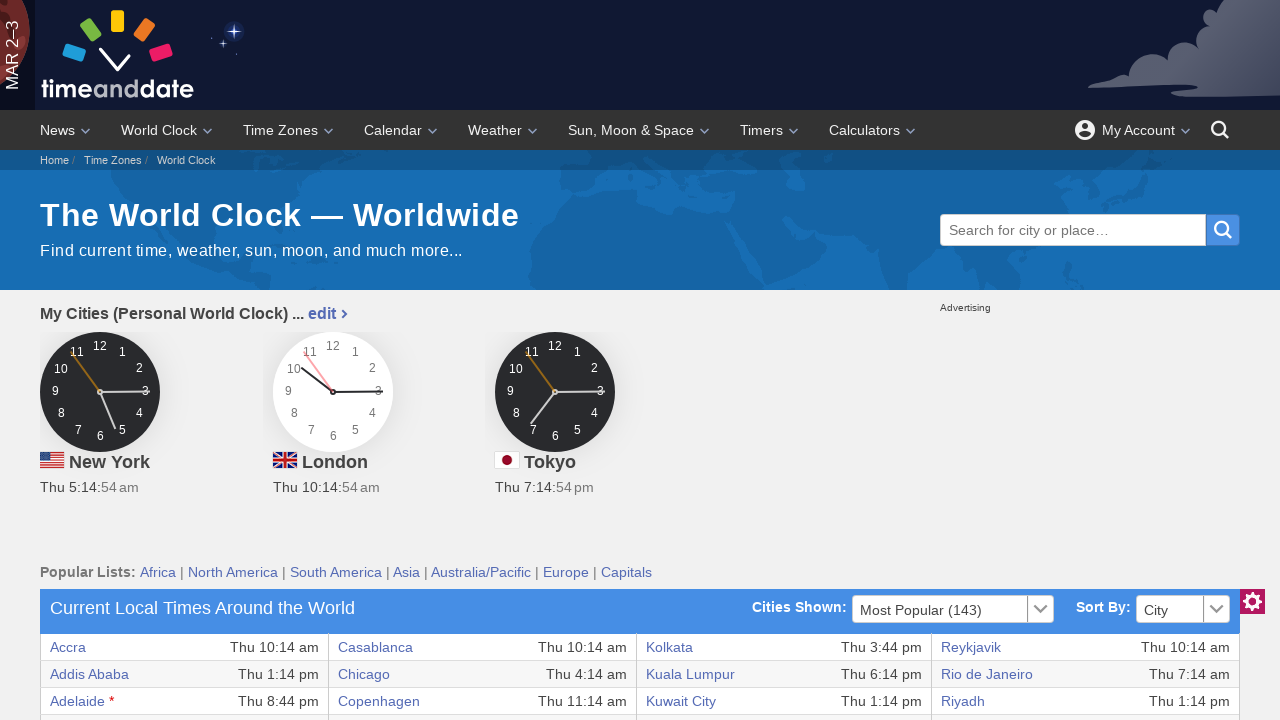

Checked existence of table cell at row 22, column 2
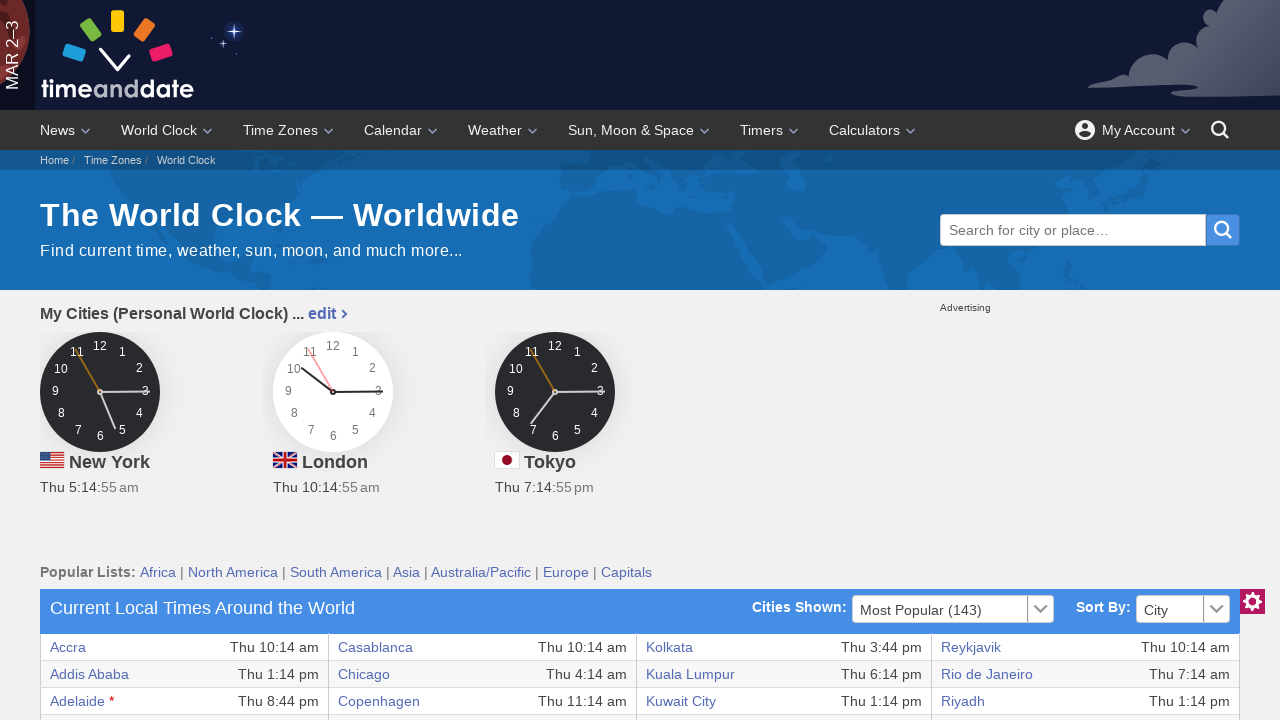

Retrieved text content from row 22, column 2: 'Thu 11:14 am'
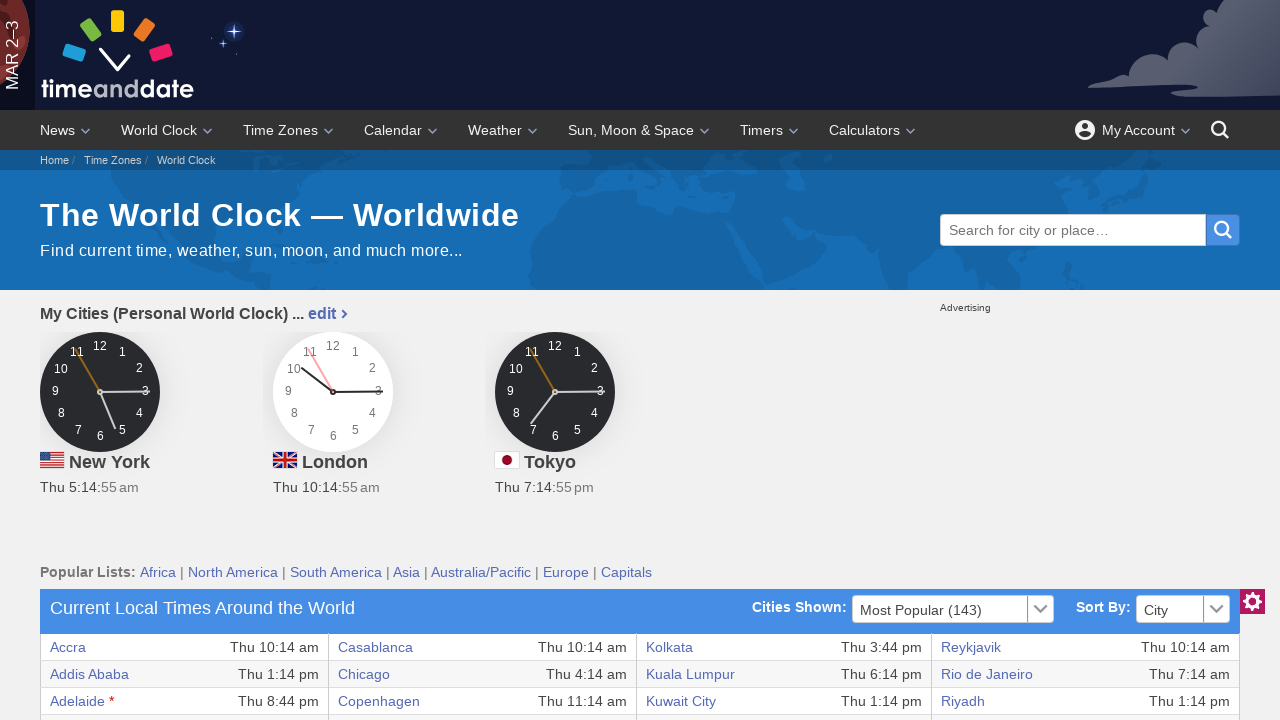

Verified text is not None for row 22, column 2
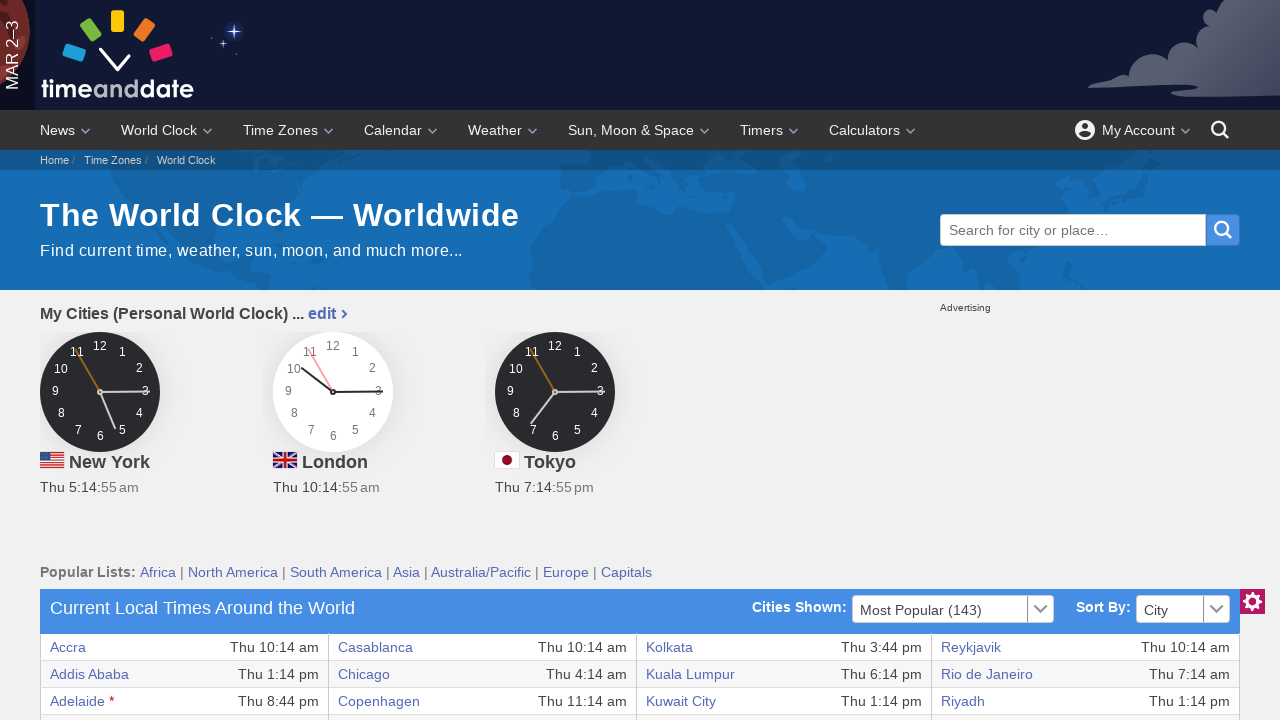

Checked existence of table cell at row 23, column 1
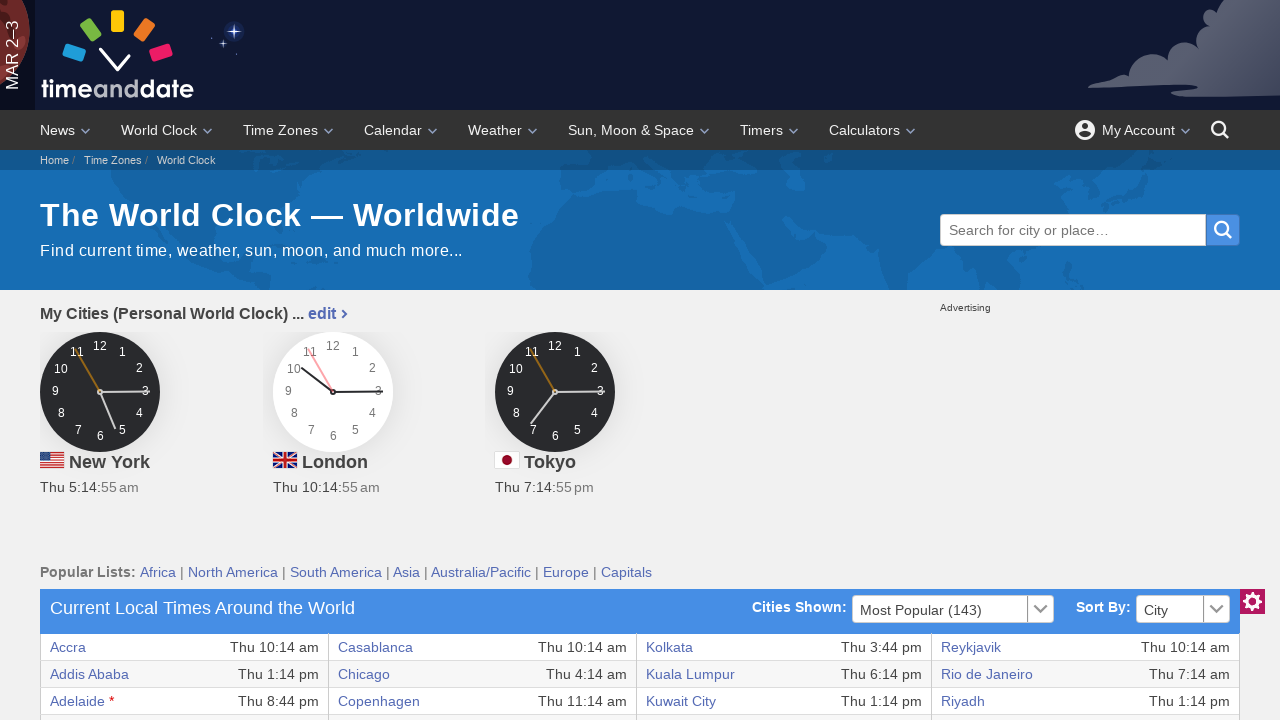

Retrieved text content from row 23, column 1: 'Bengaluru'
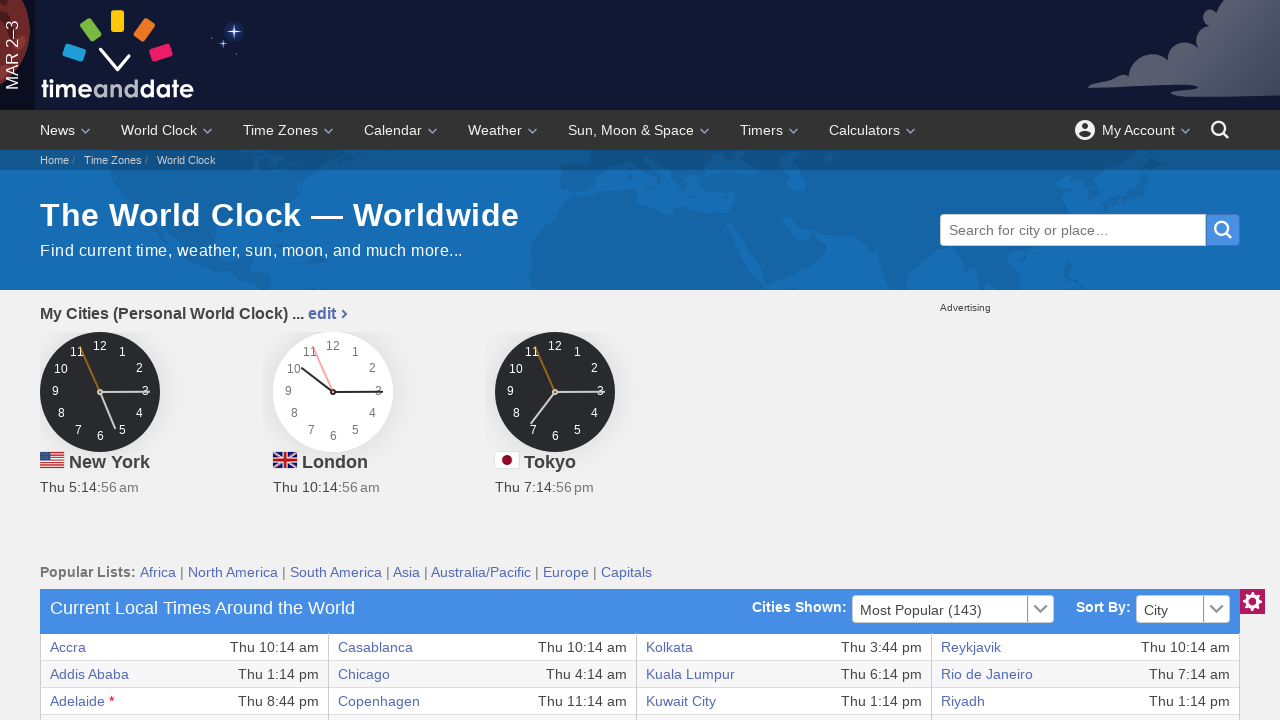

Verified text is not None for row 23, column 1
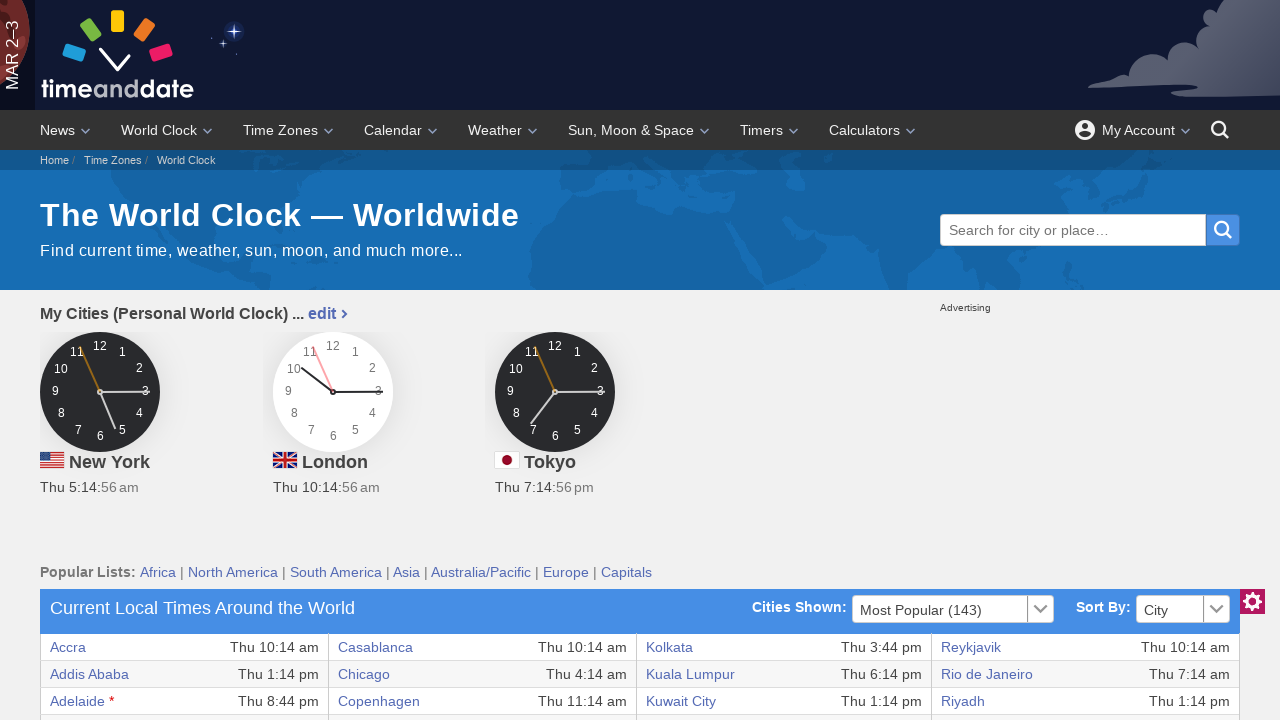

Checked existence of table cell at row 23, column 2
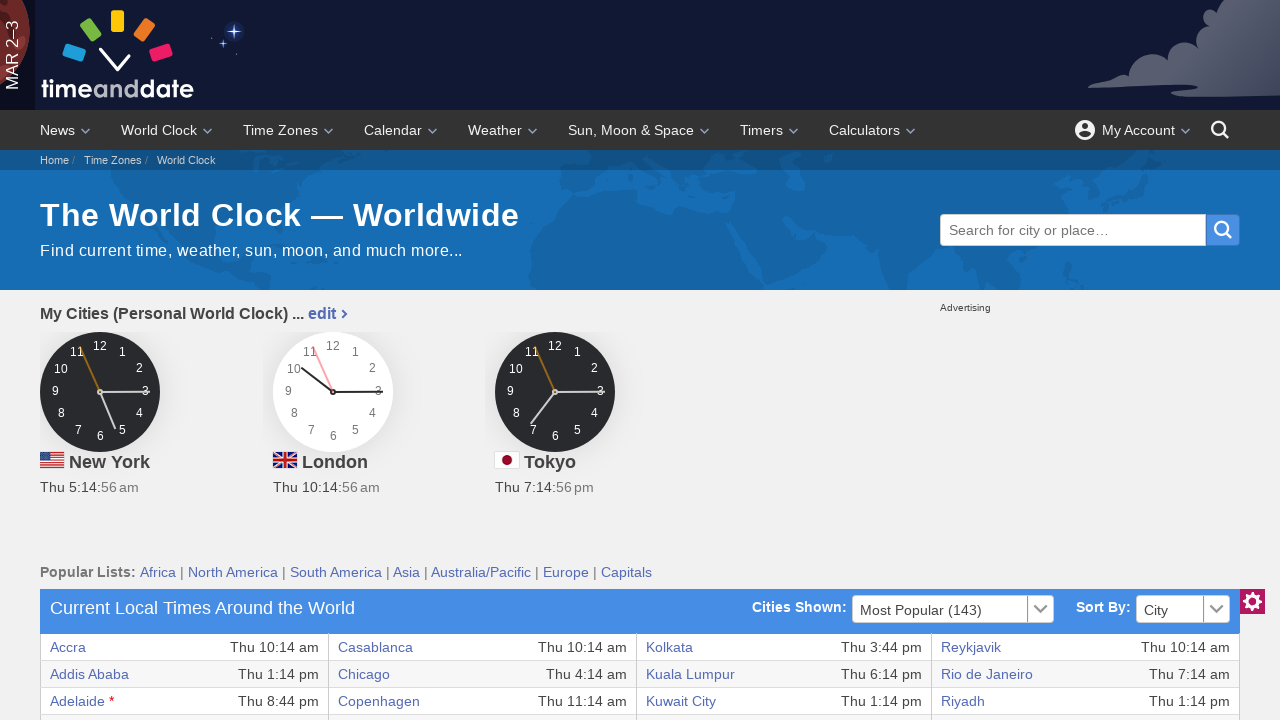

Retrieved text content from row 23, column 2: 'Thu 3:44 pm'
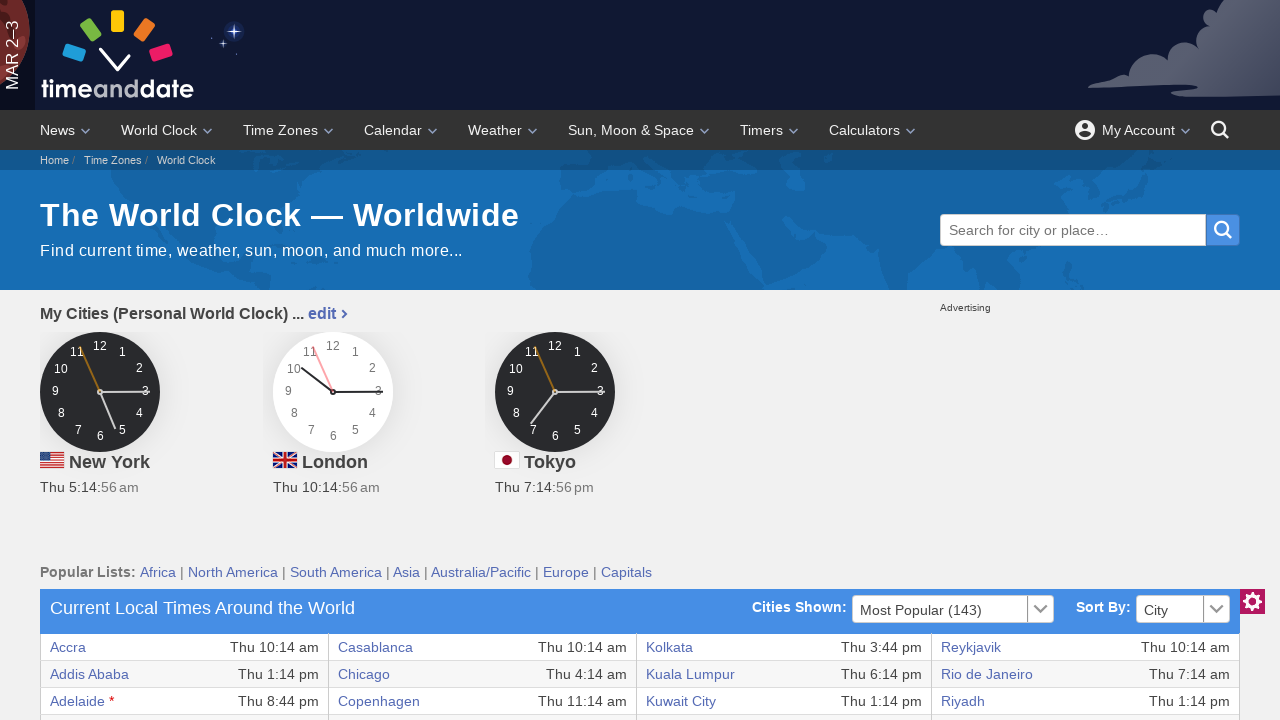

Verified text is not None for row 23, column 2
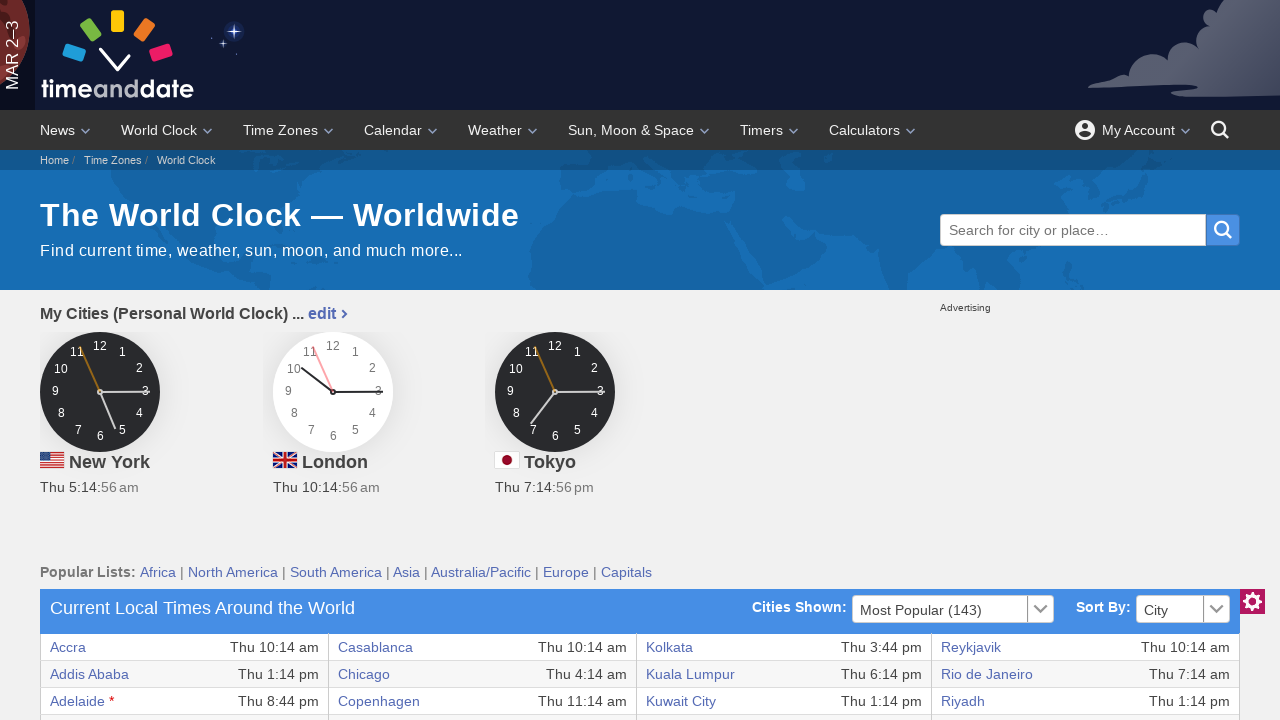

Checked existence of table cell at row 24, column 1
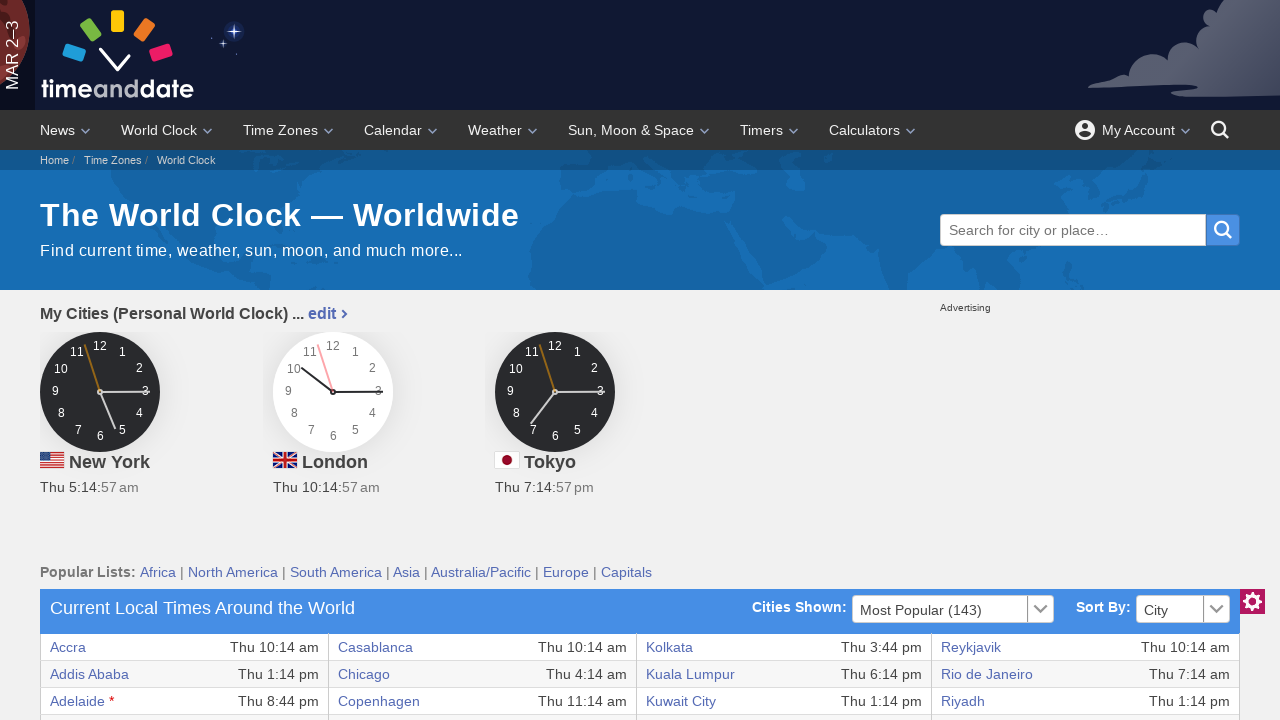

Retrieved text content from row 24, column 1: 'Berlin'
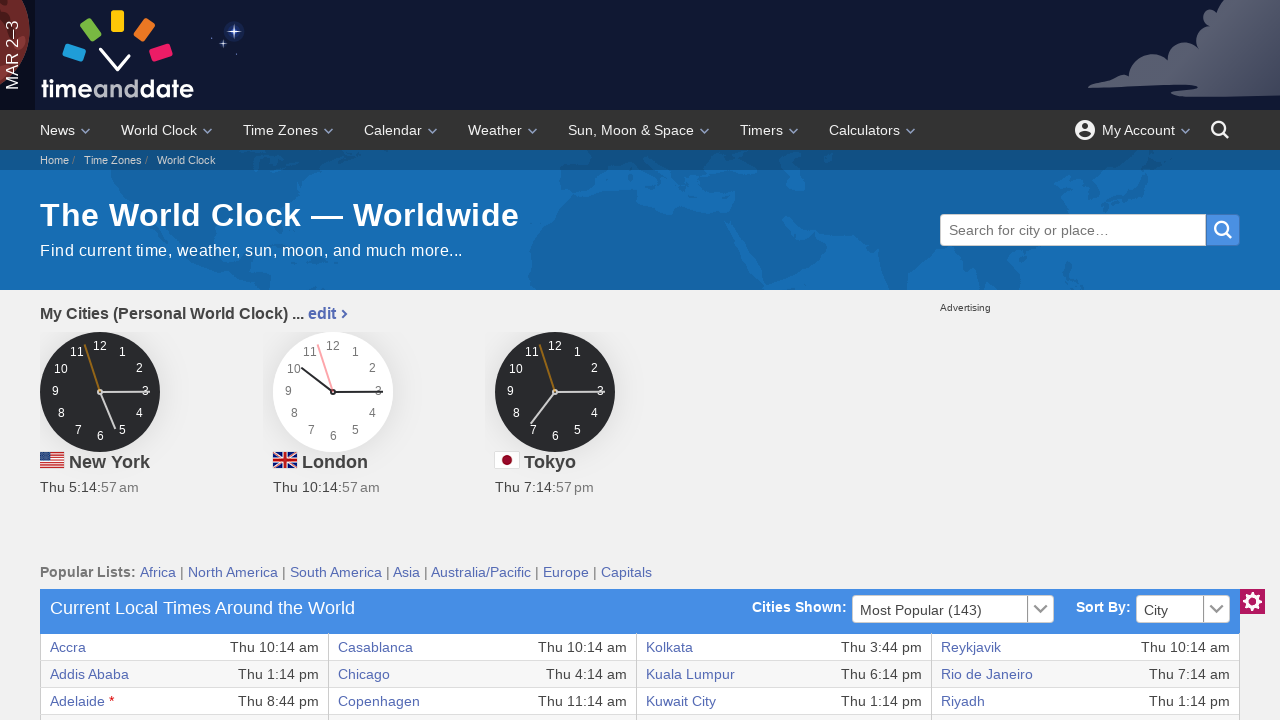

Verified text is not None for row 24, column 1
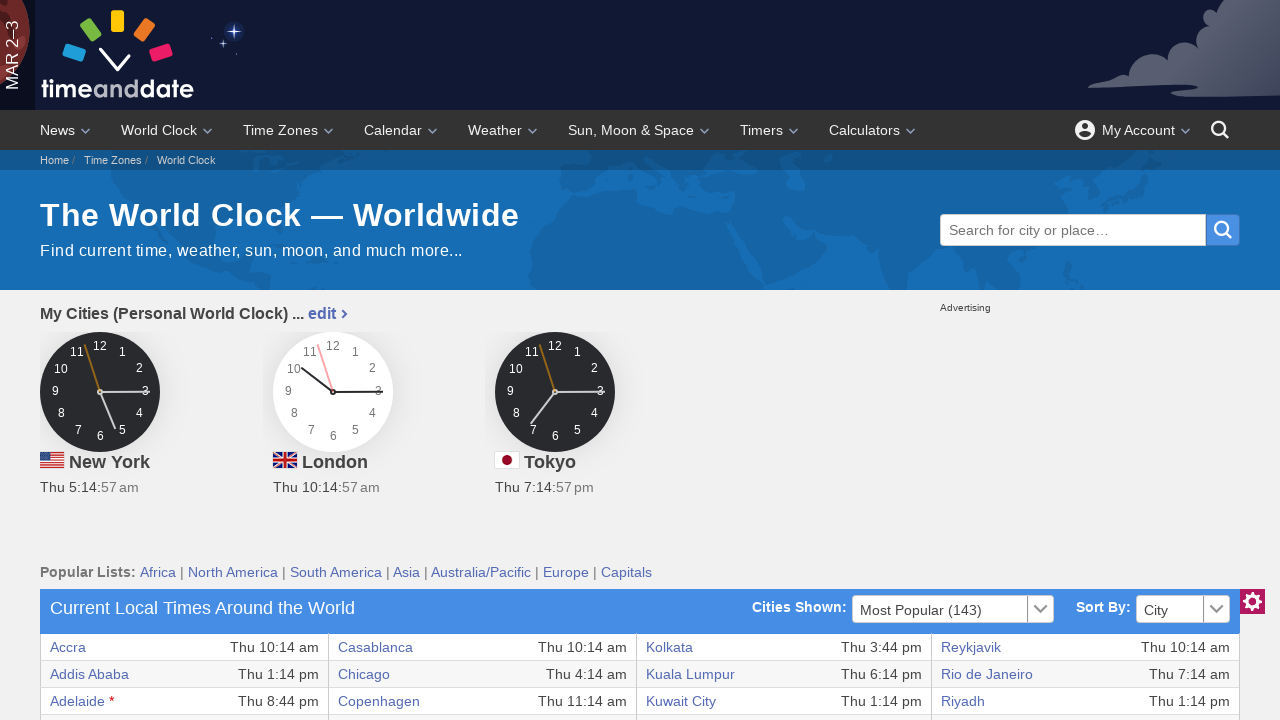

Checked existence of table cell at row 24, column 2
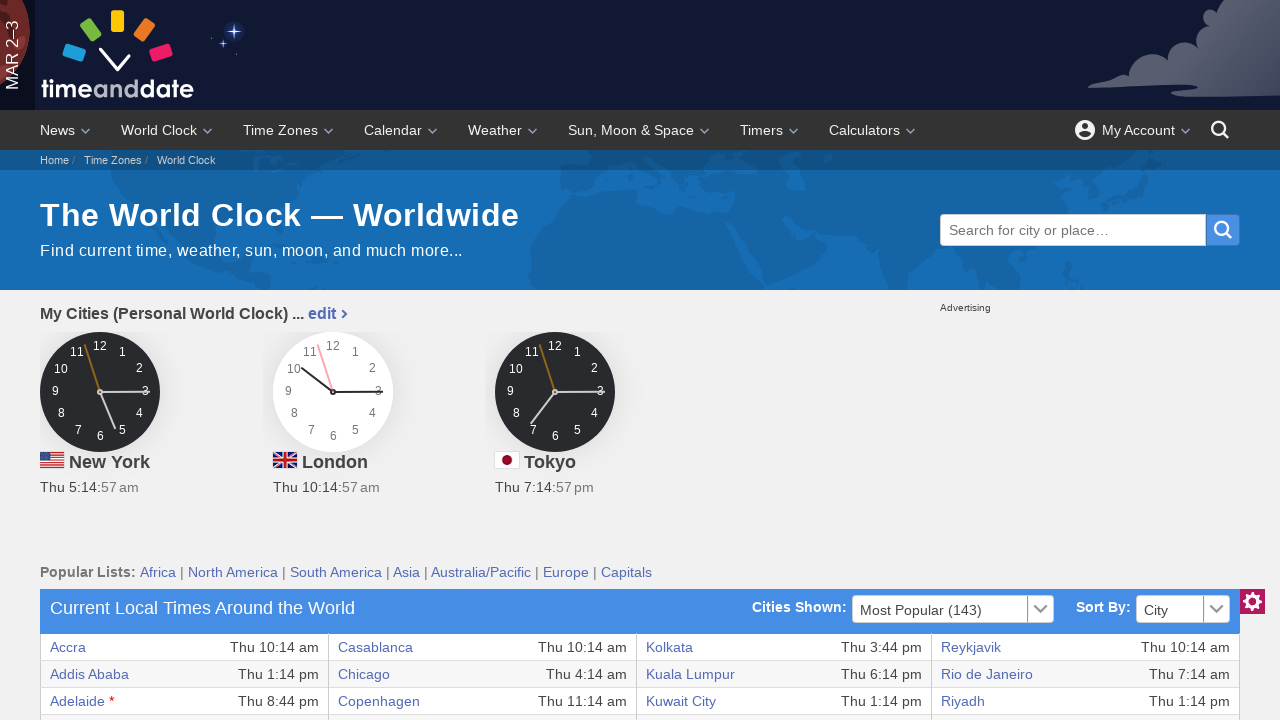

Retrieved text content from row 24, column 2: 'Thu 11:14 am'
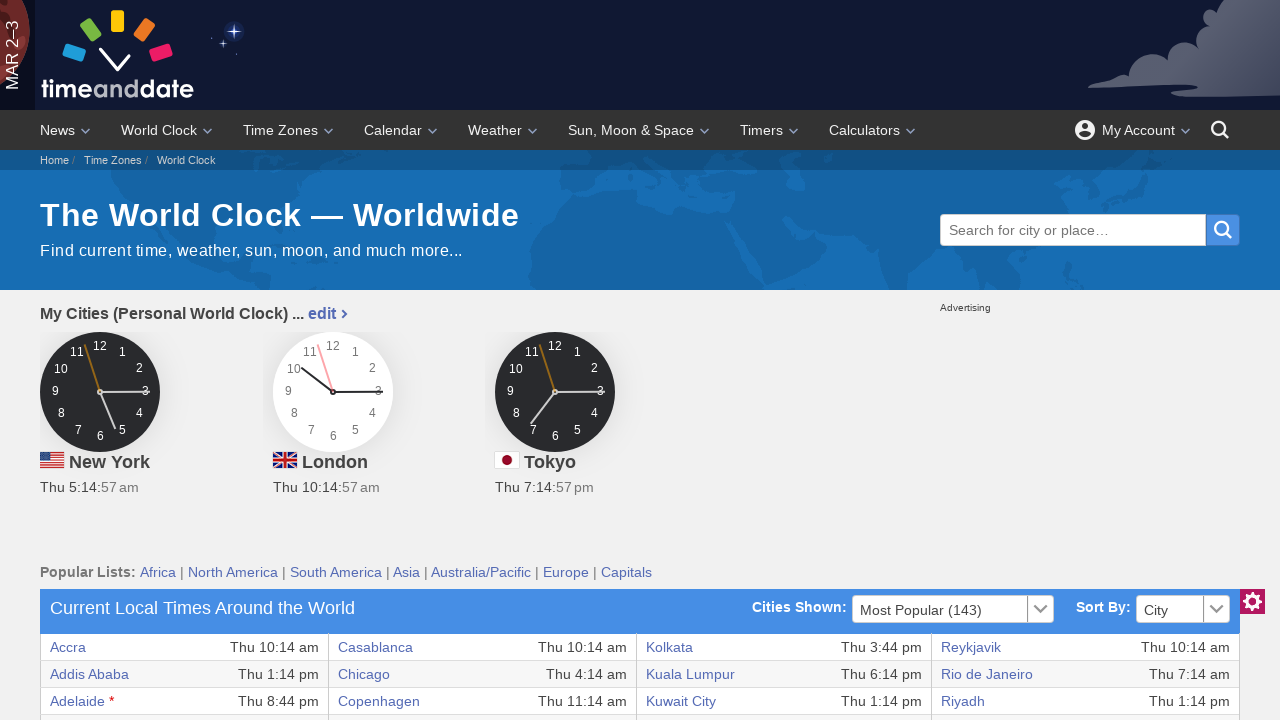

Verified text is not None for row 24, column 2
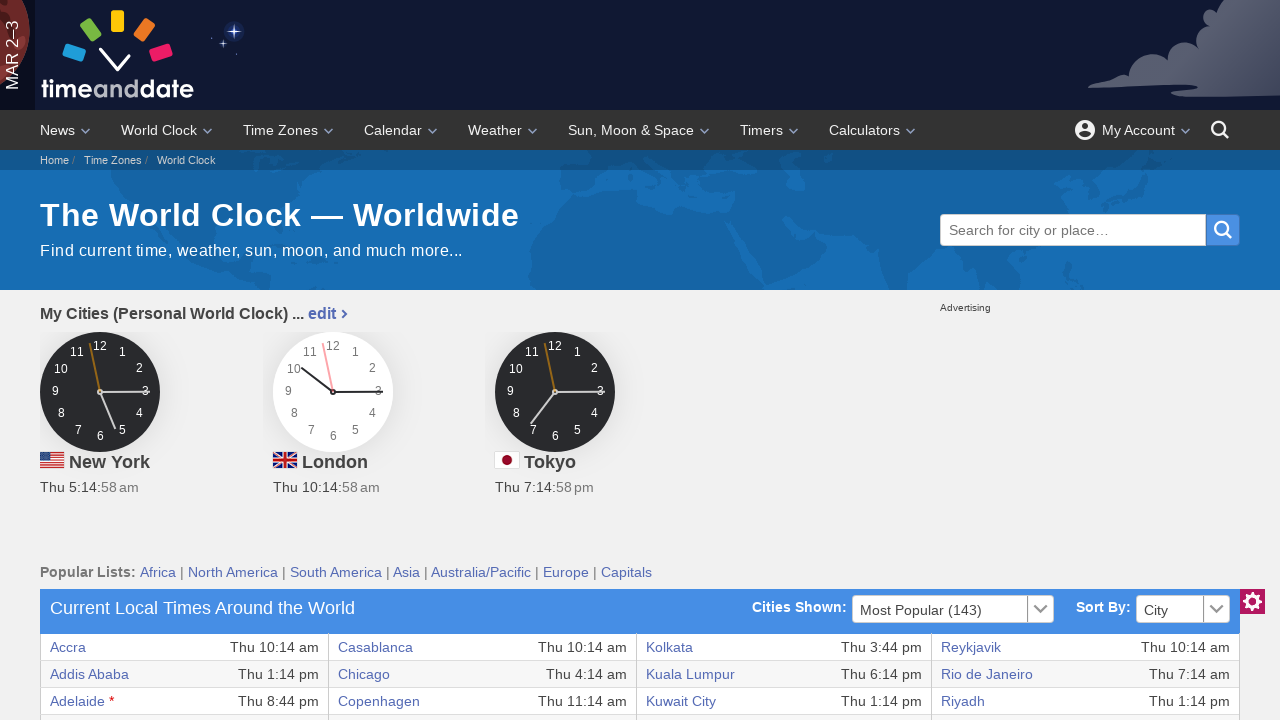

Checked existence of table cell at row 25, column 1
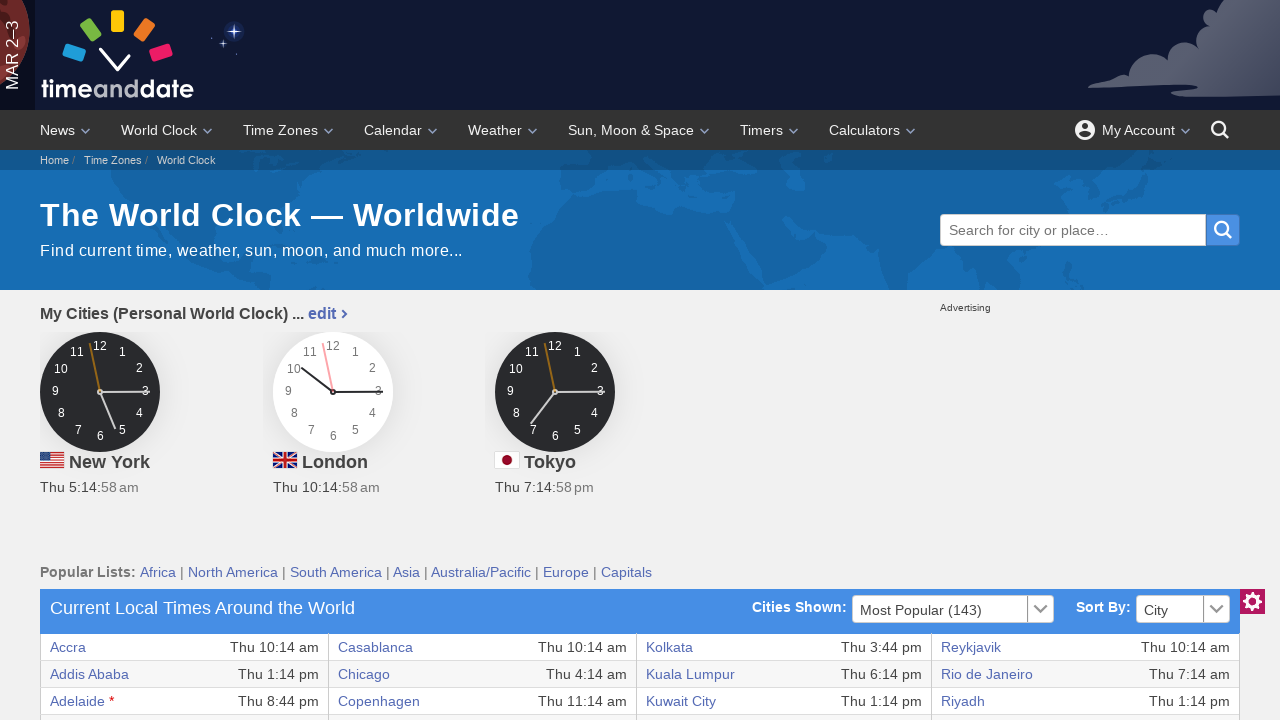

Retrieved text content from row 25, column 1: 'Bogota'
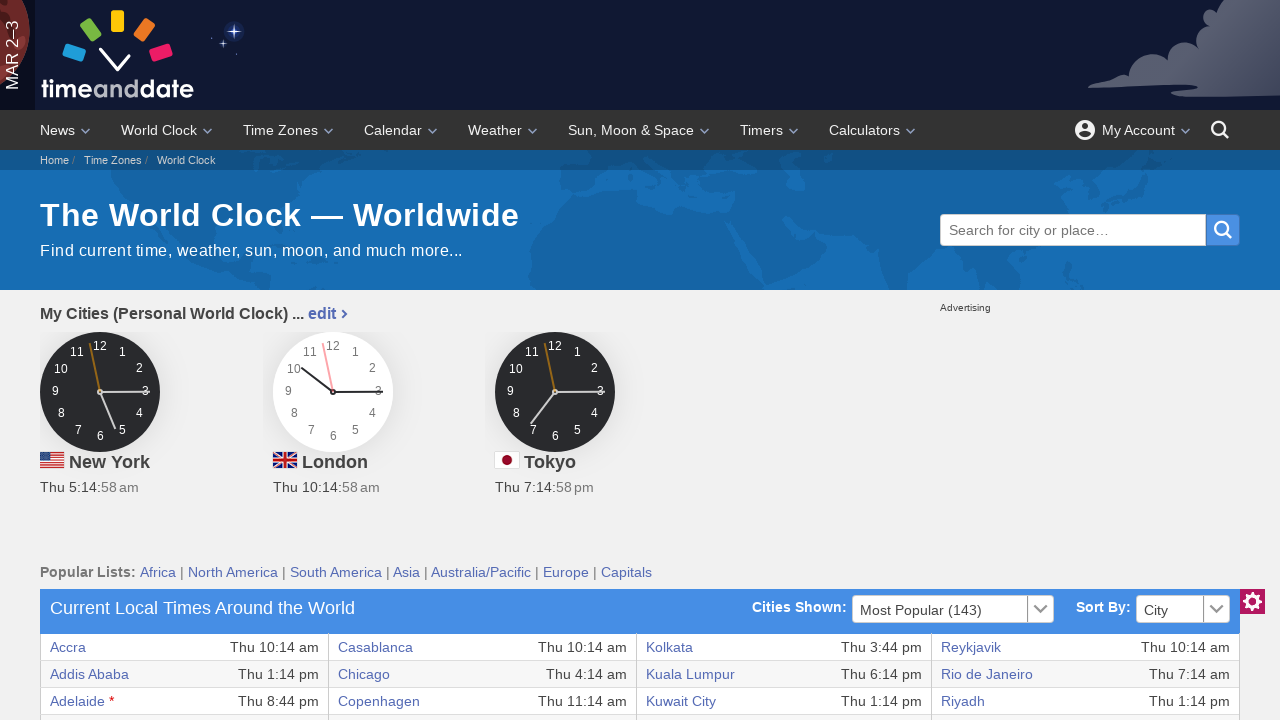

Verified text is not None for row 25, column 1
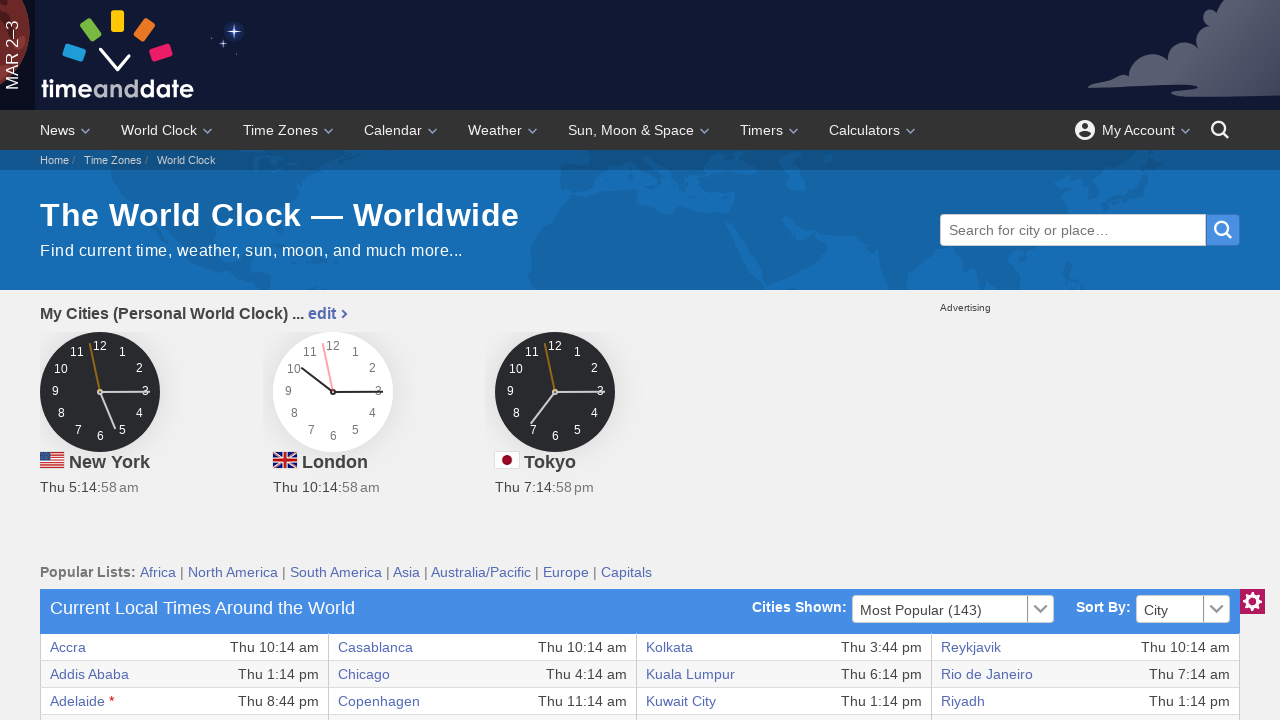

Checked existence of table cell at row 25, column 2
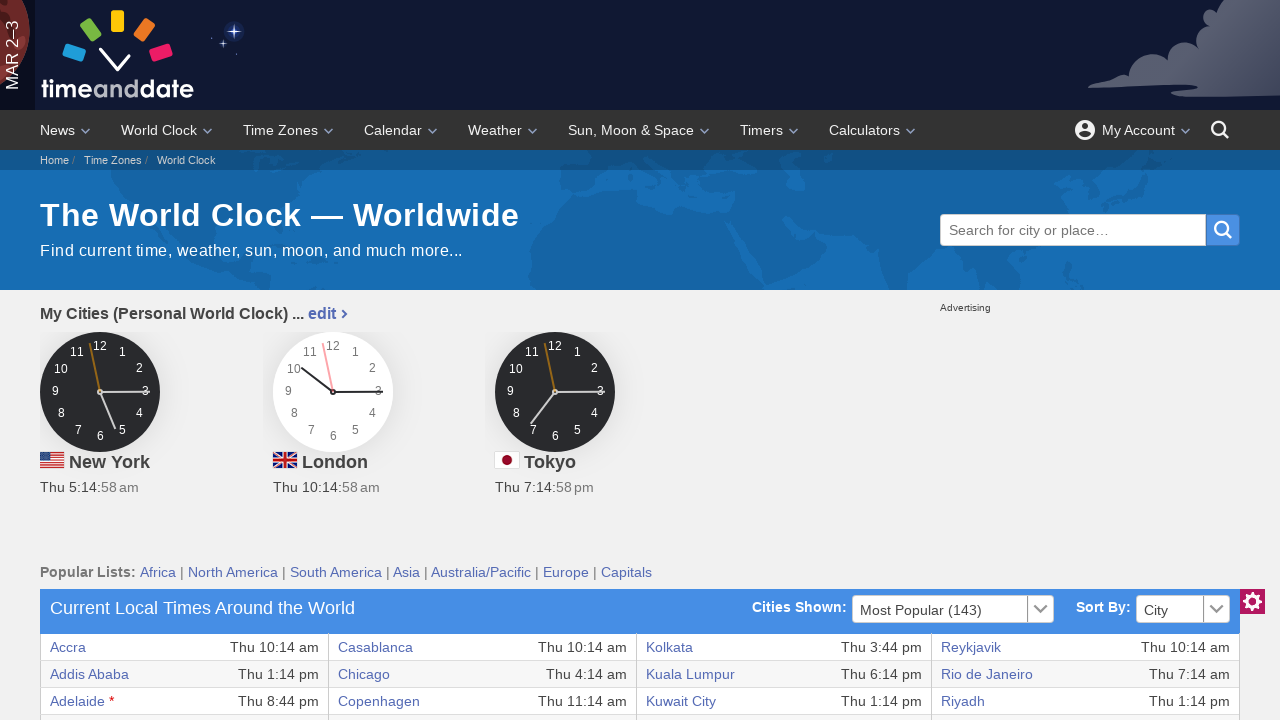

Retrieved text content from row 25, column 2: 'Thu 5:14 am'
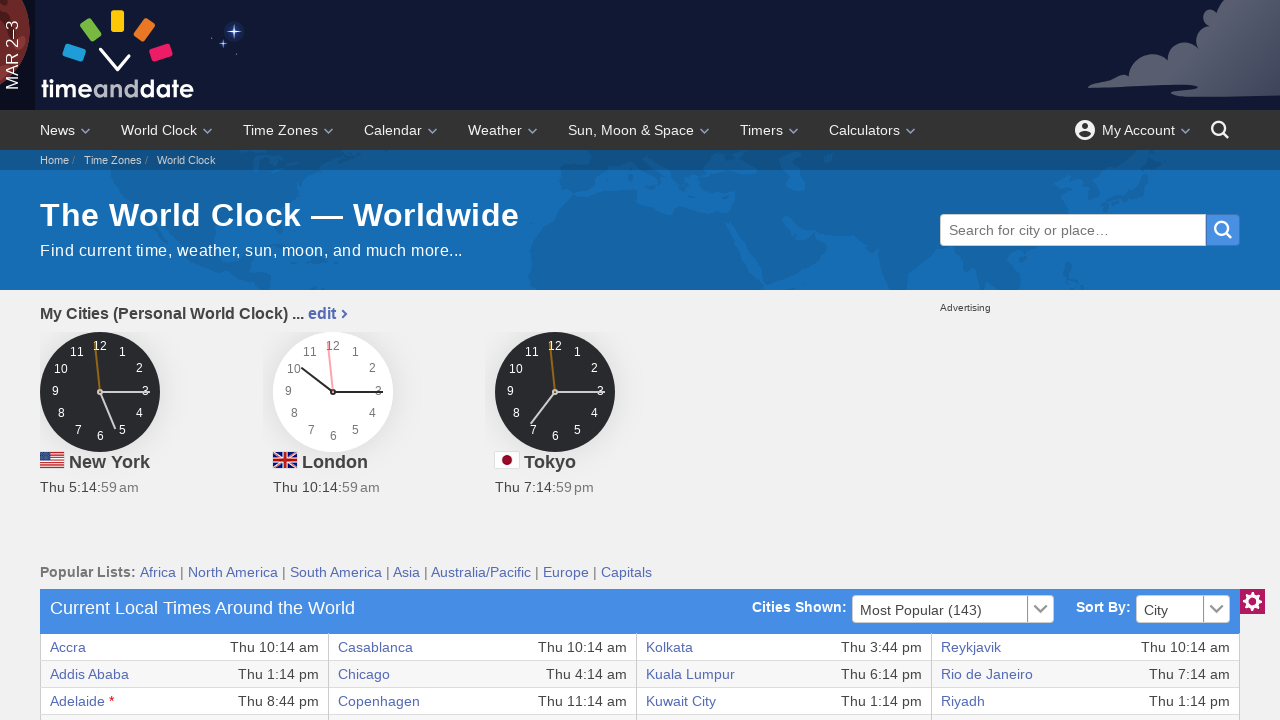

Verified text is not None for row 25, column 2
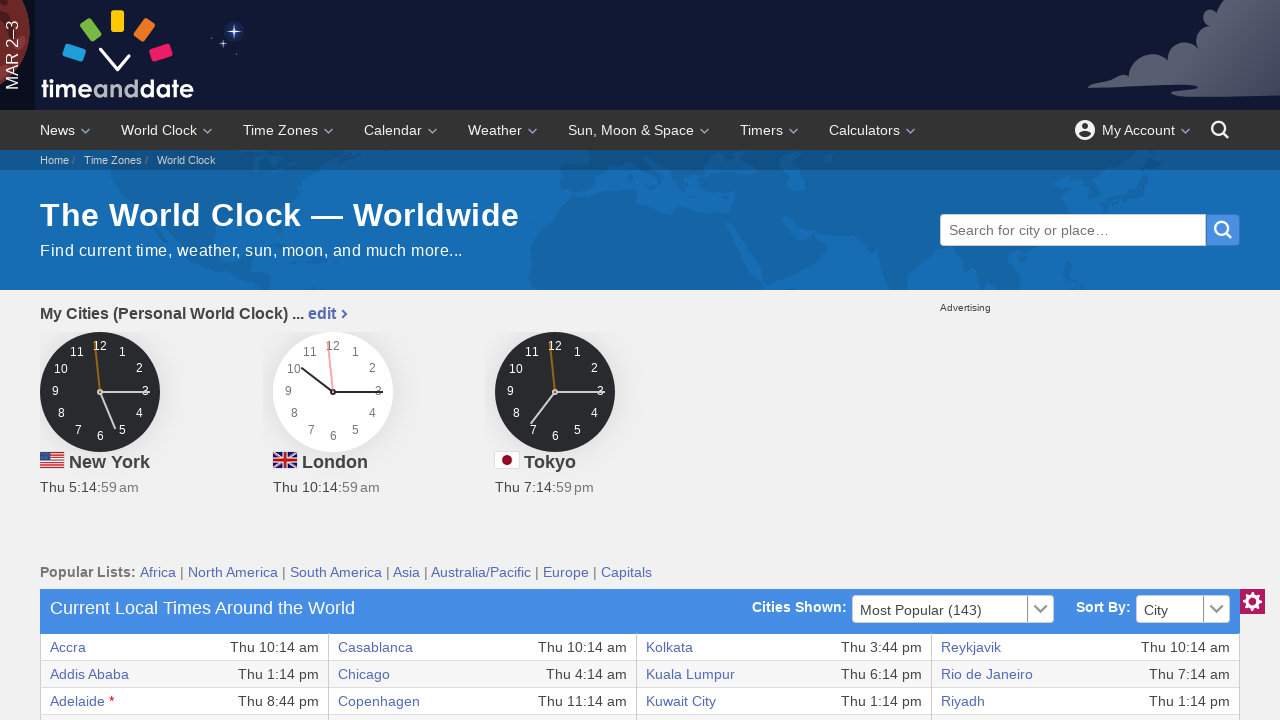

Checked existence of table cell at row 26, column 1
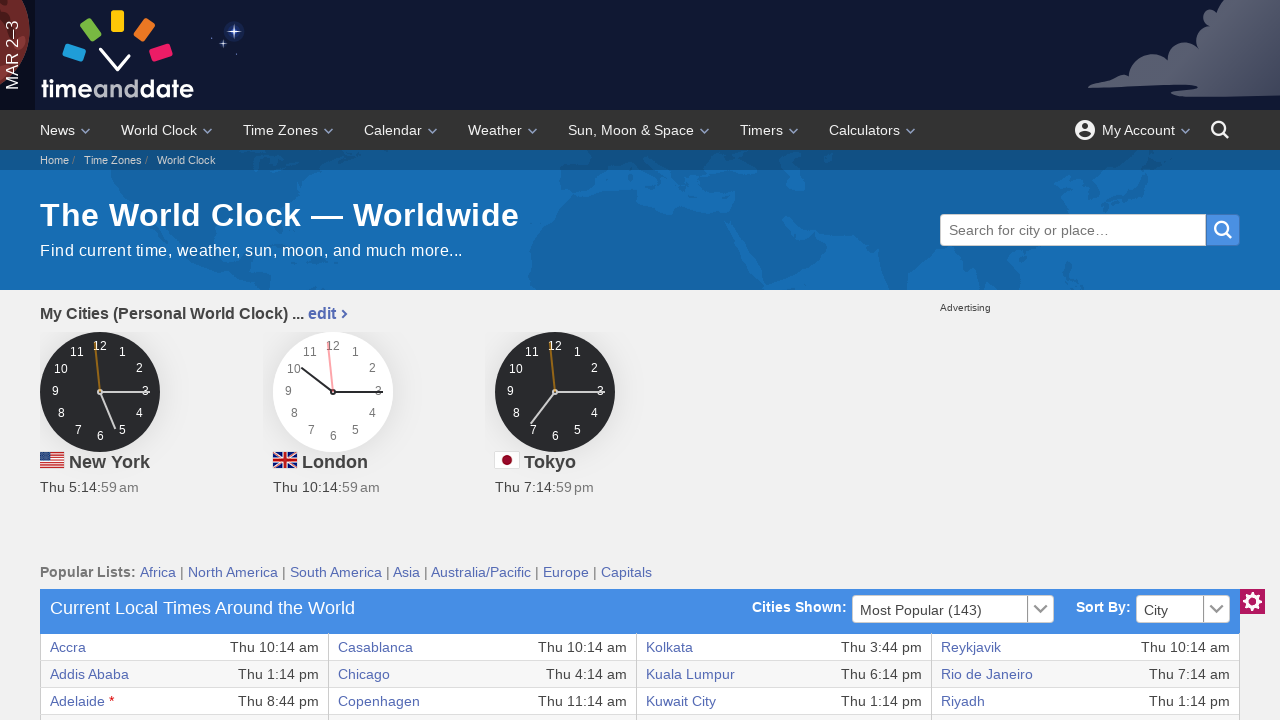

Retrieved text content from row 26, column 1: 'Boston'
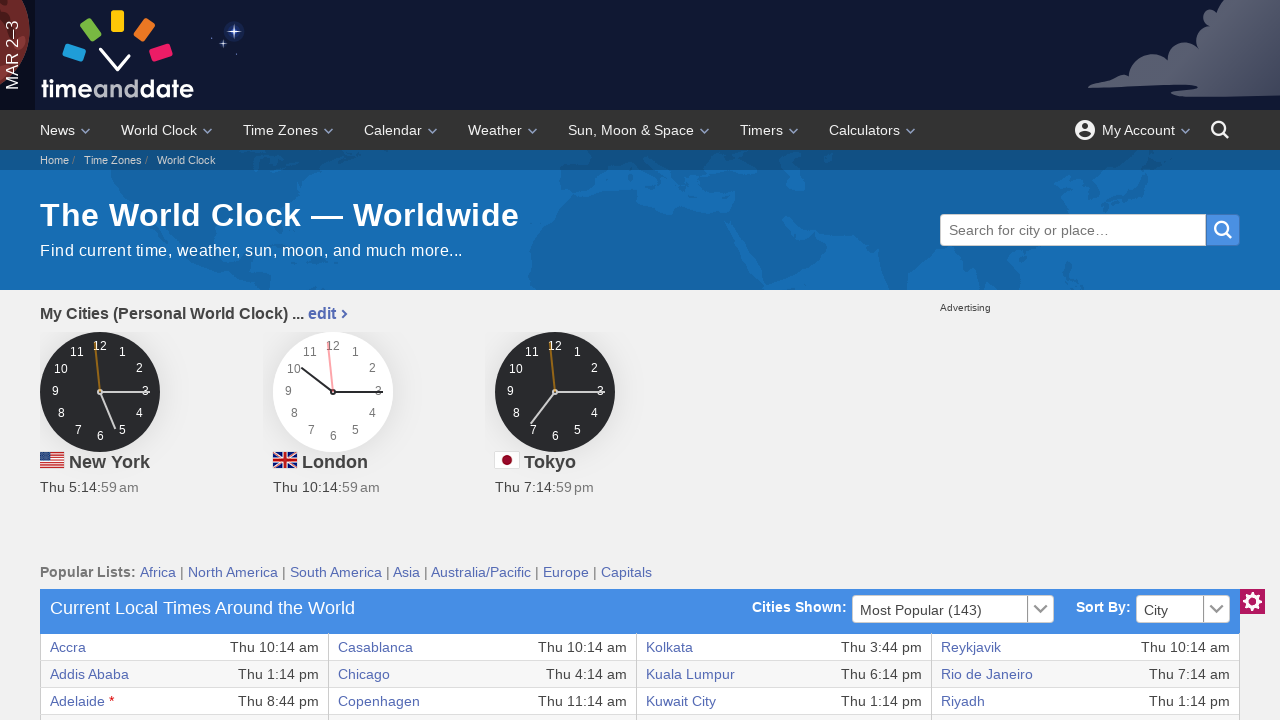

Verified text is not None for row 26, column 1
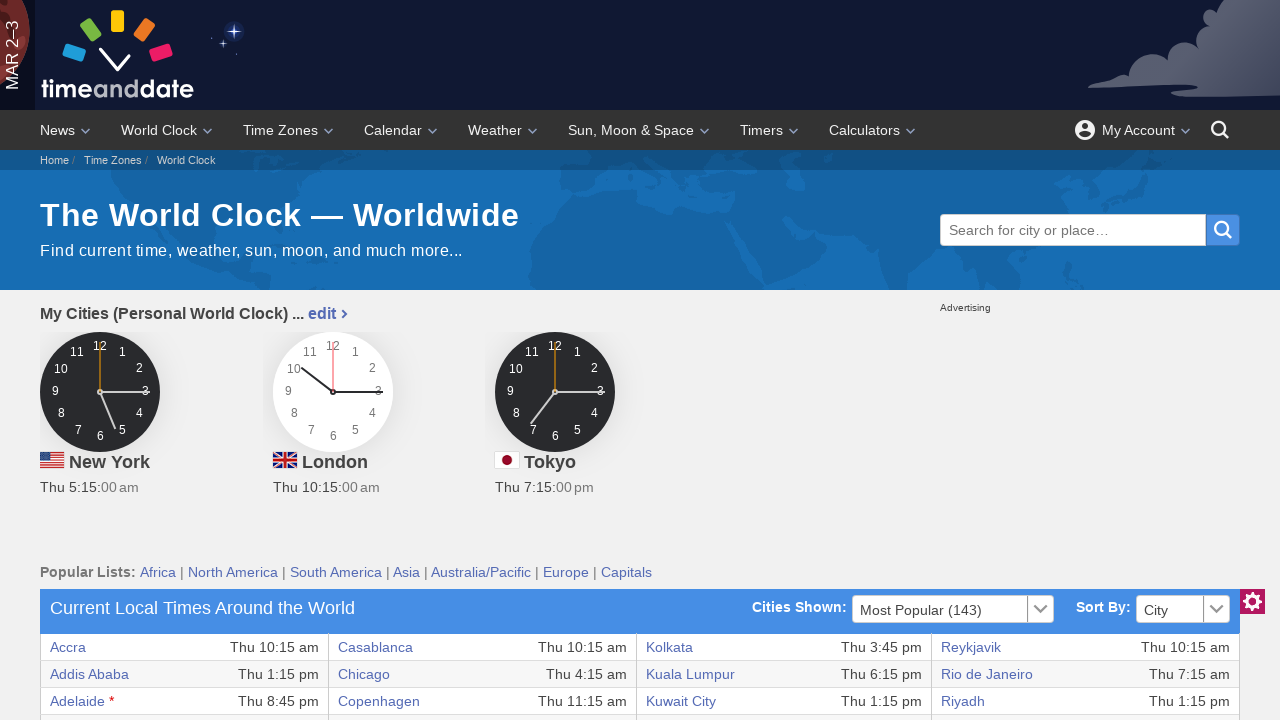

Checked existence of table cell at row 26, column 2
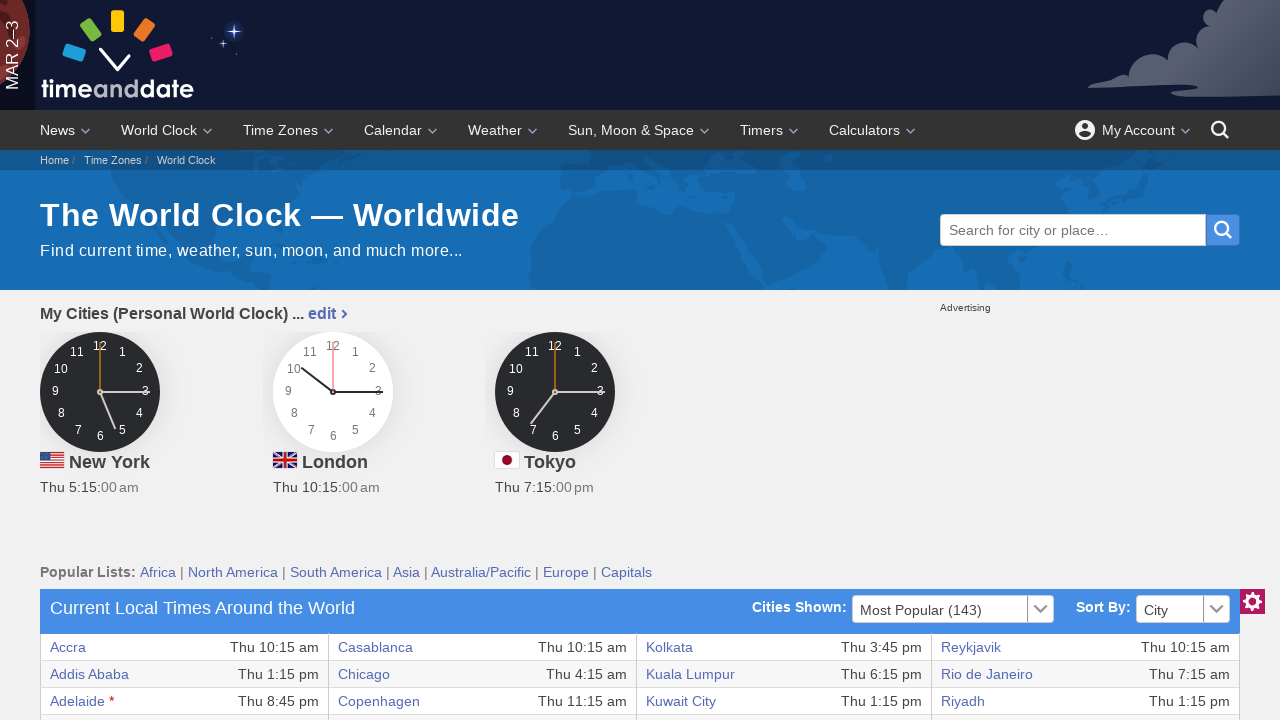

Retrieved text content from row 26, column 2: 'Thu 5:15 am'
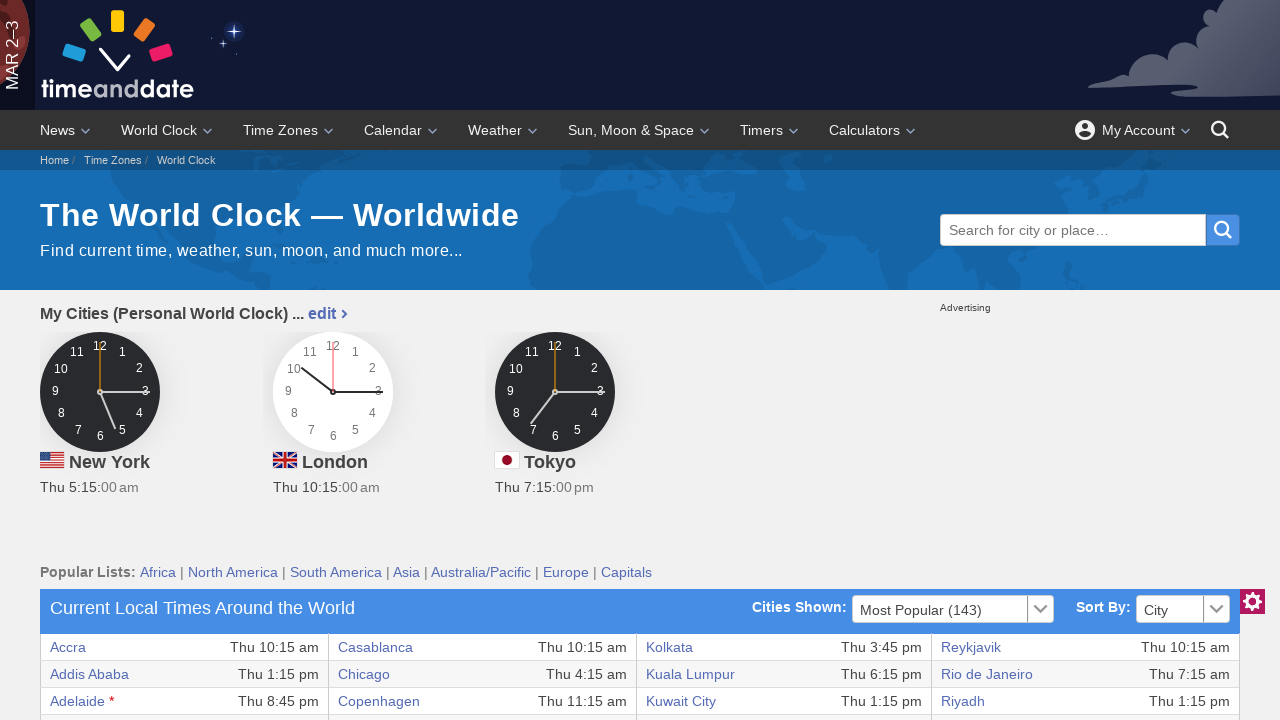

Verified text is not None for row 26, column 2
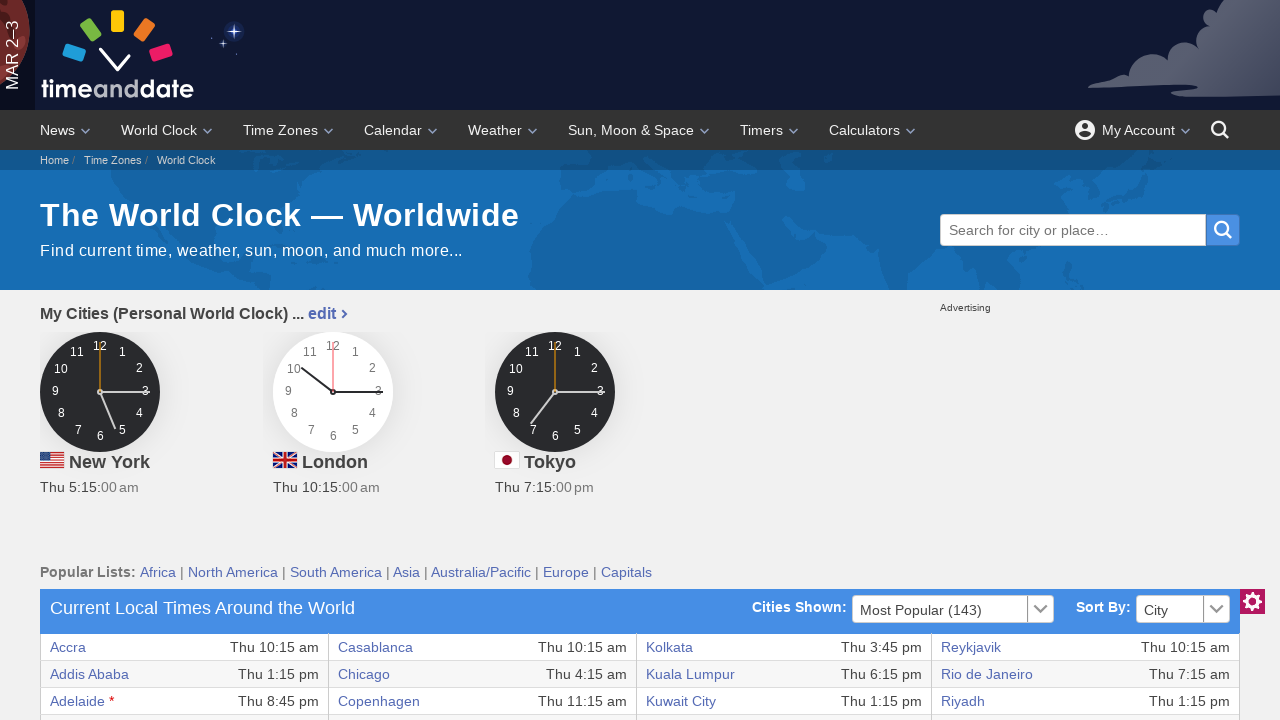

Checked existence of table cell at row 27, column 1
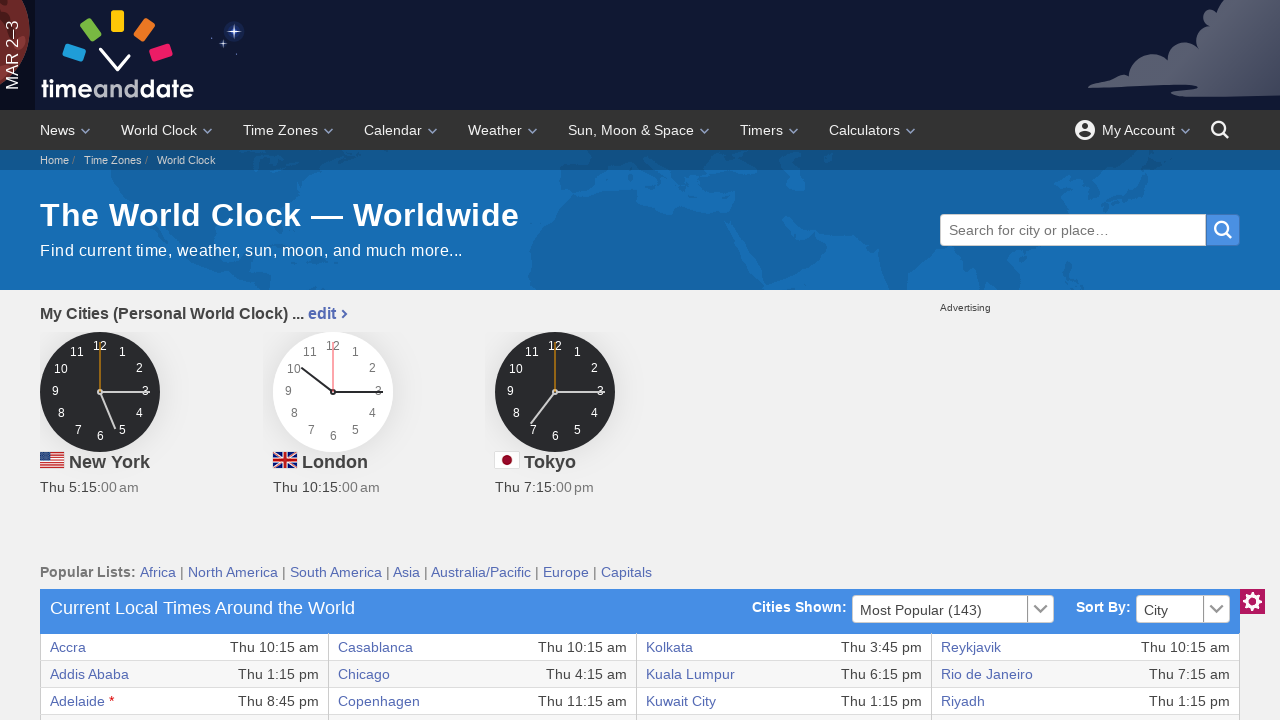

Retrieved text content from row 27, column 1: 'Brasilia'
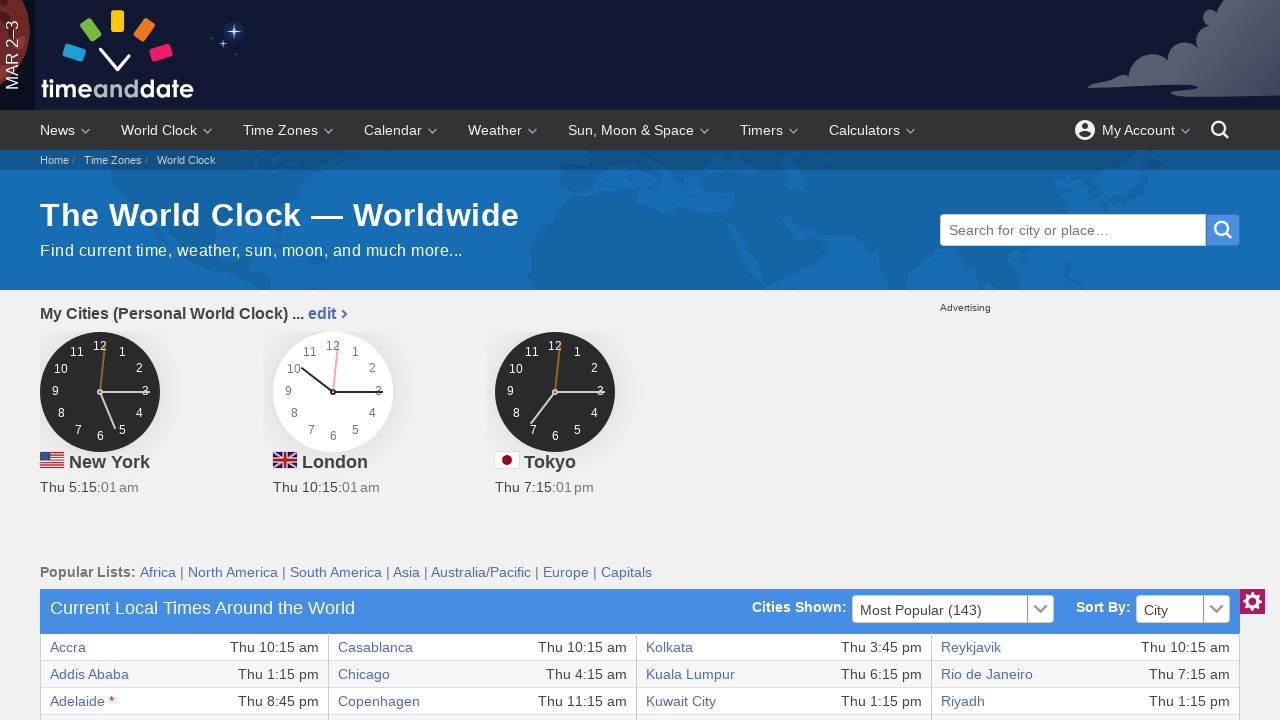

Verified text is not None for row 27, column 1
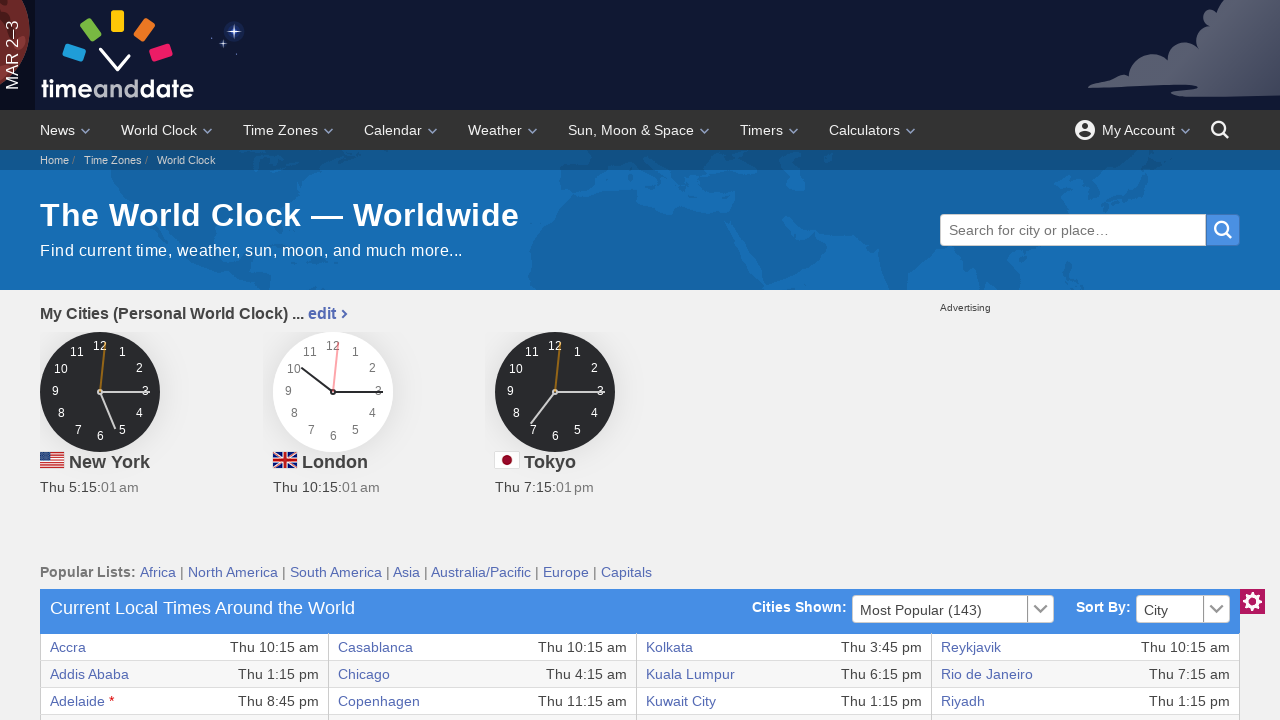

Checked existence of table cell at row 27, column 2
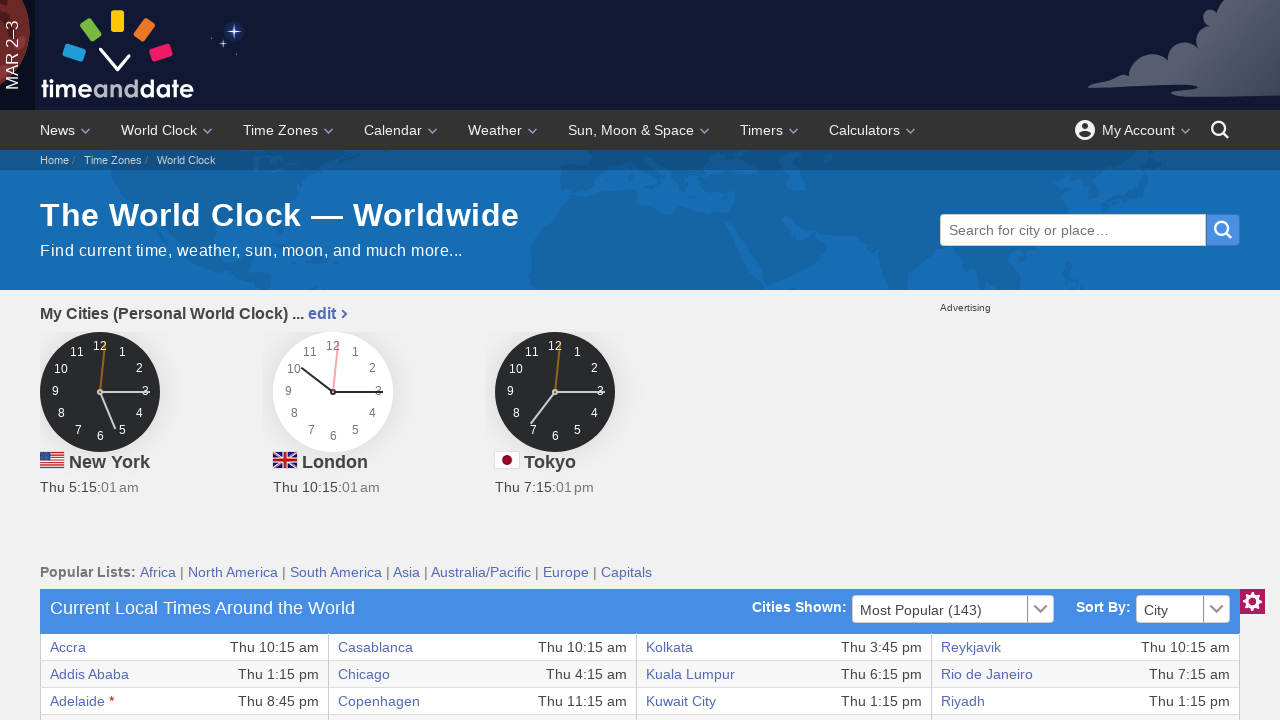

Retrieved text content from row 27, column 2: 'Thu 7:15 am'
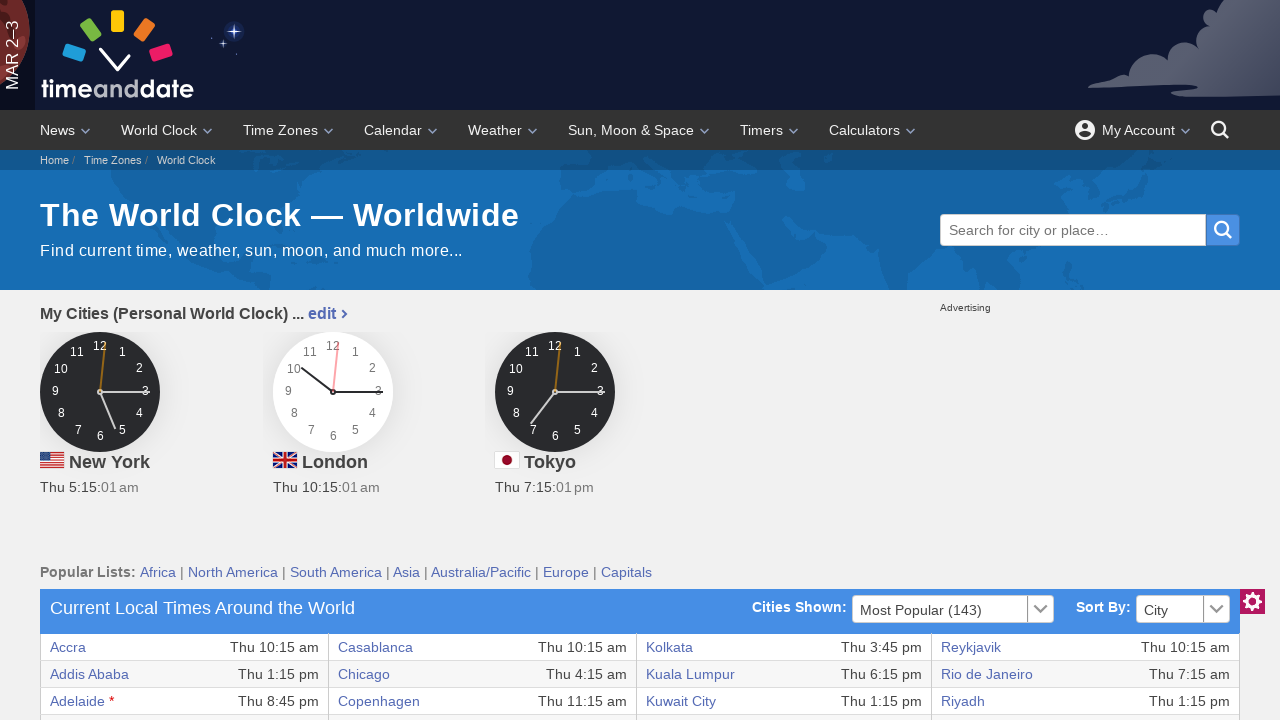

Verified text is not None for row 27, column 2
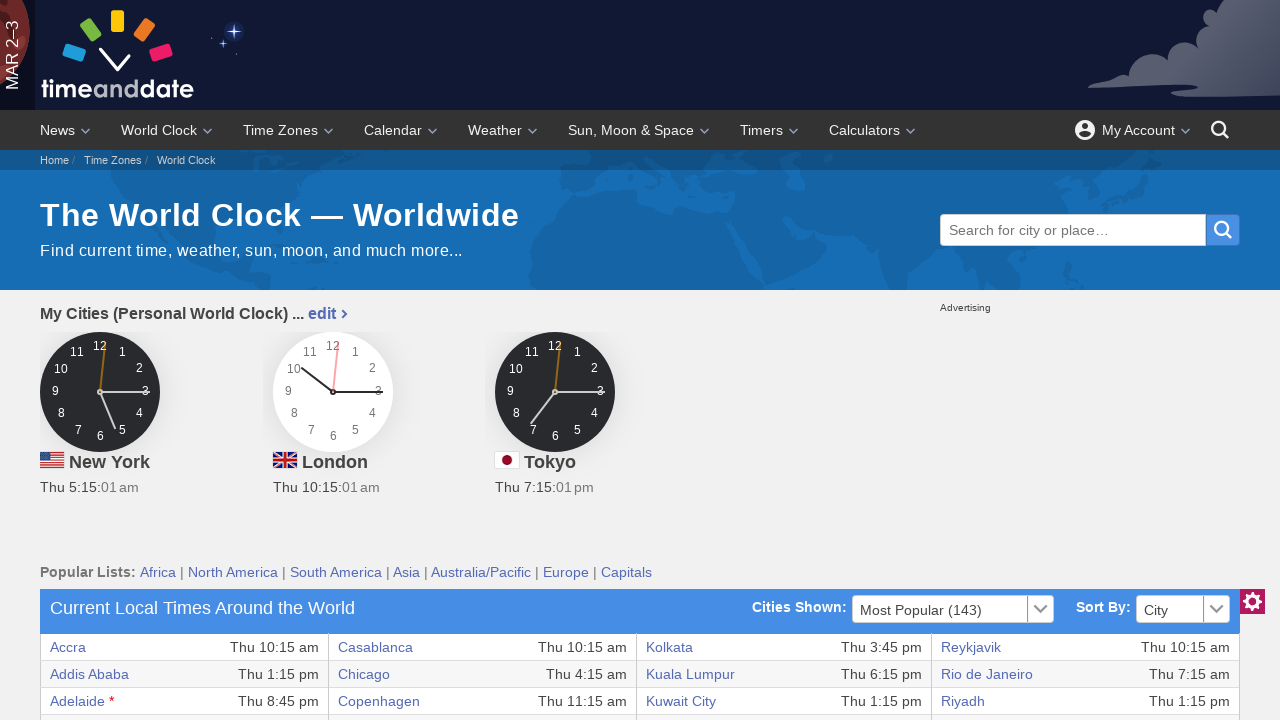

Checked existence of table cell at row 28, column 1
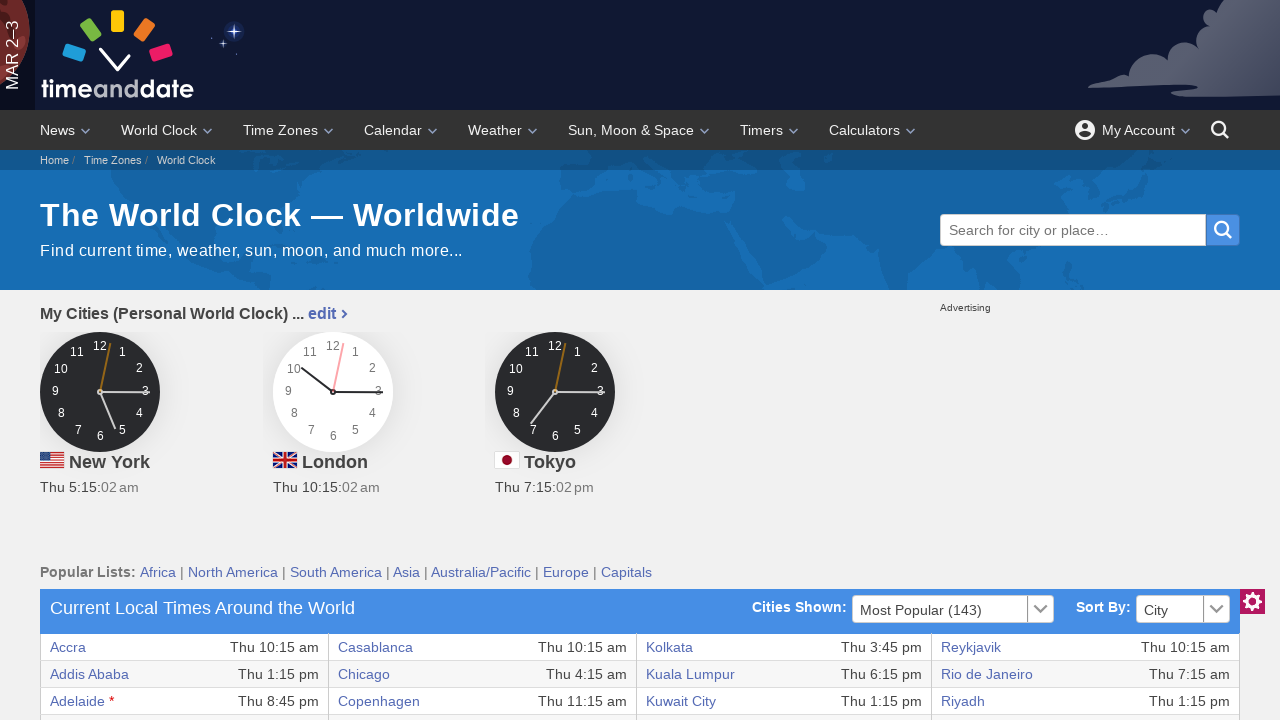

Retrieved text content from row 28, column 1: 'Brisbane'
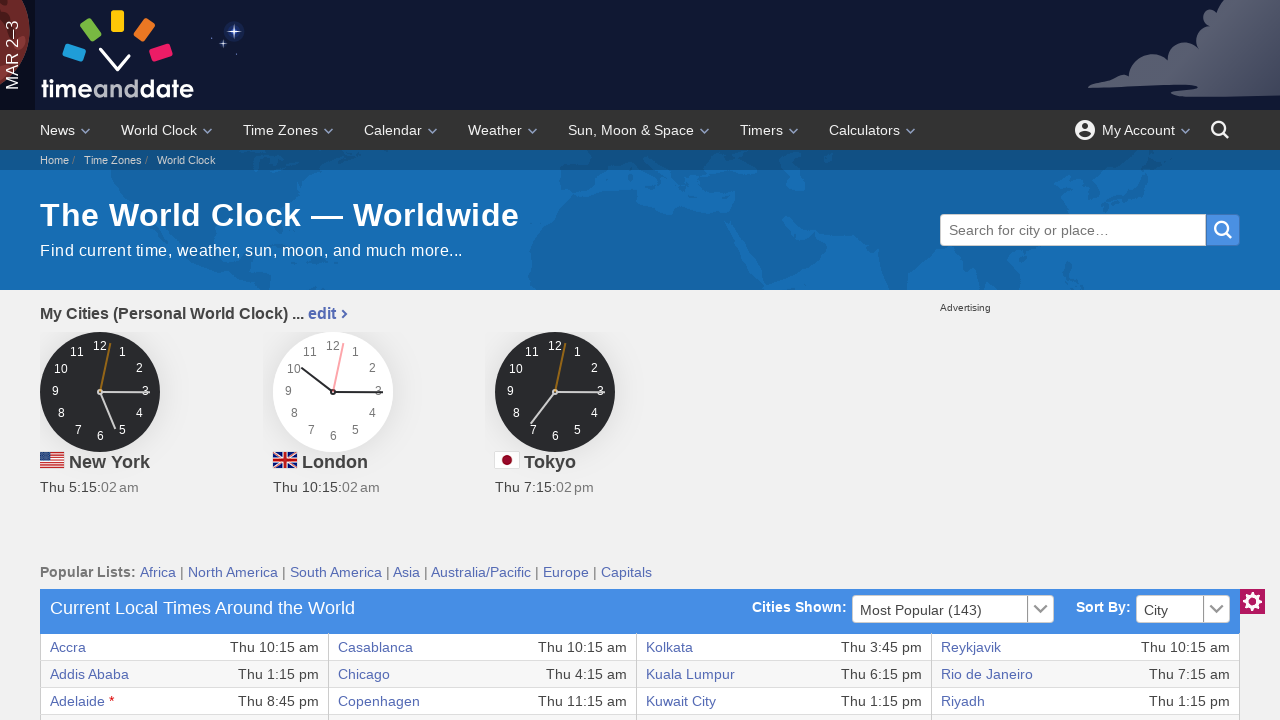

Verified text is not None for row 28, column 1
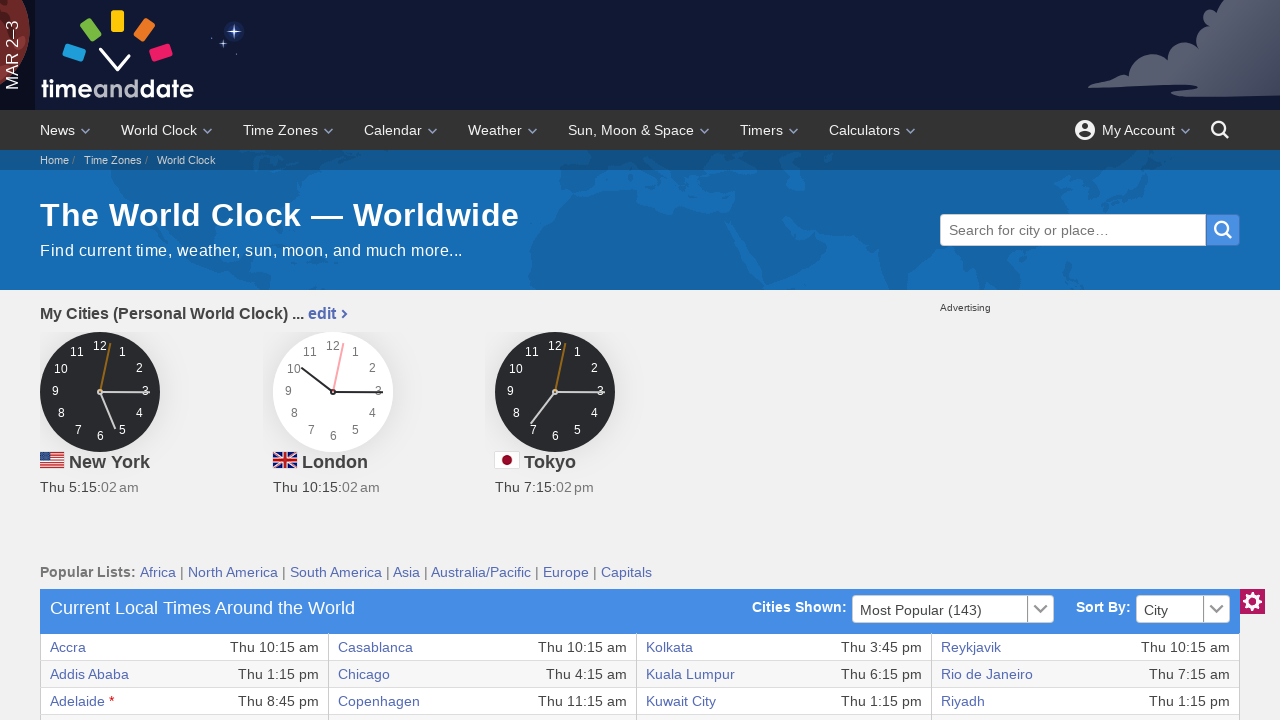

Checked existence of table cell at row 28, column 2
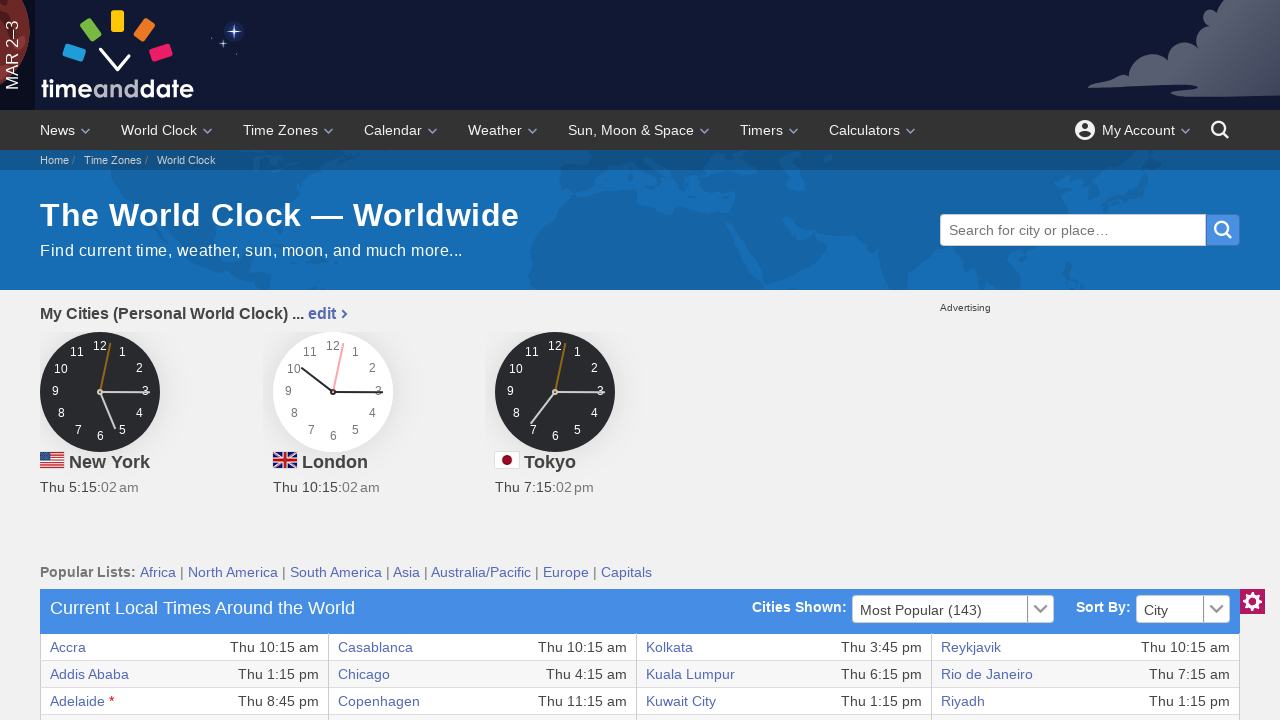

Retrieved text content from row 28, column 2: 'Thu 8:15 pm'
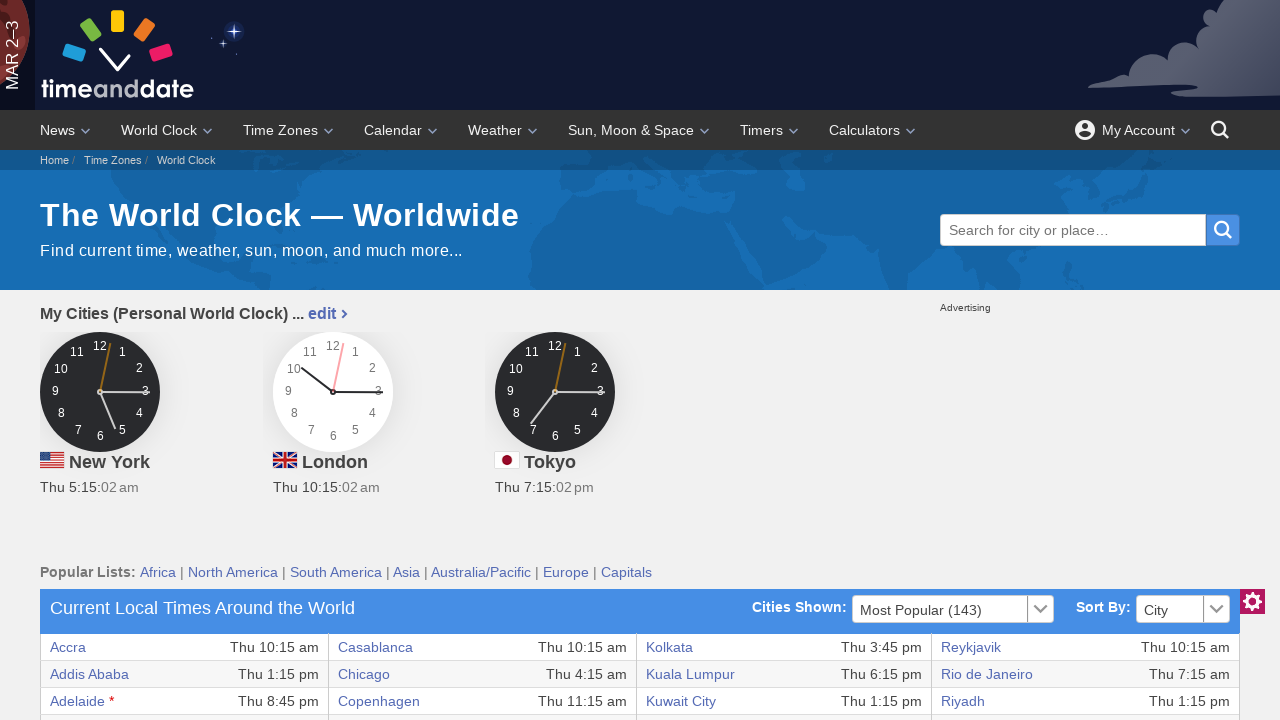

Verified text is not None for row 28, column 2
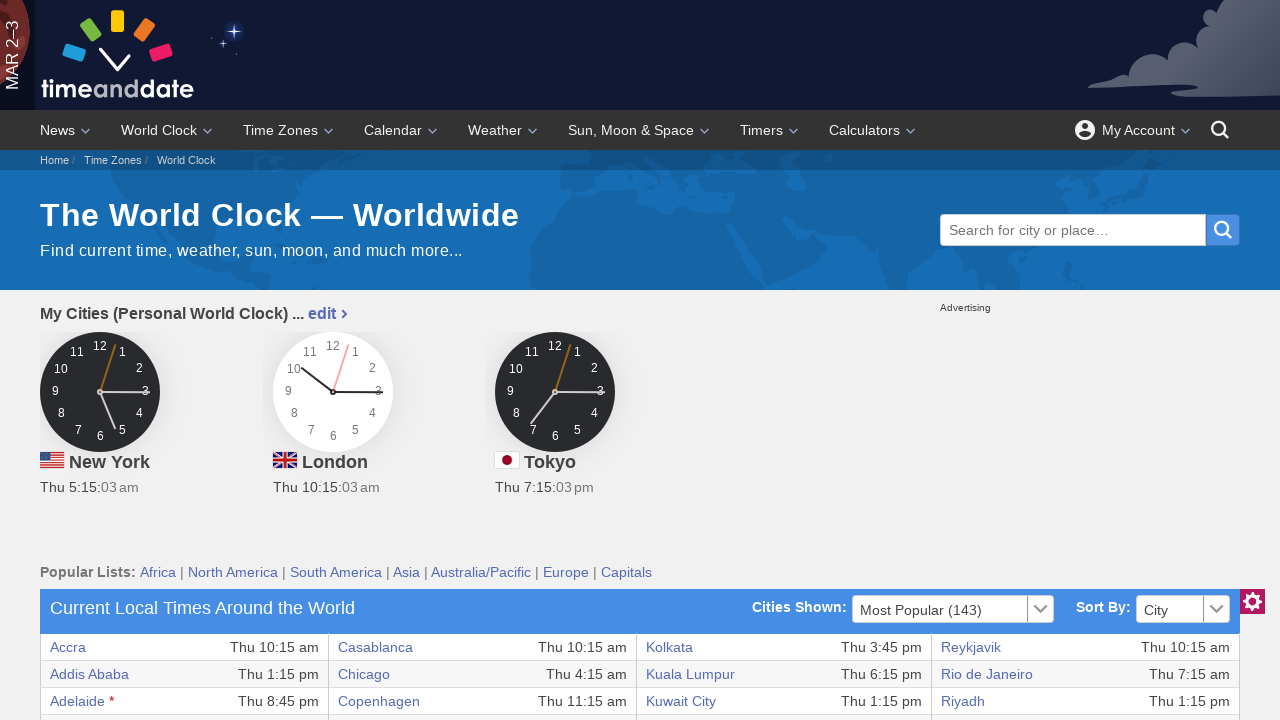

Checked existence of table cell at row 29, column 1
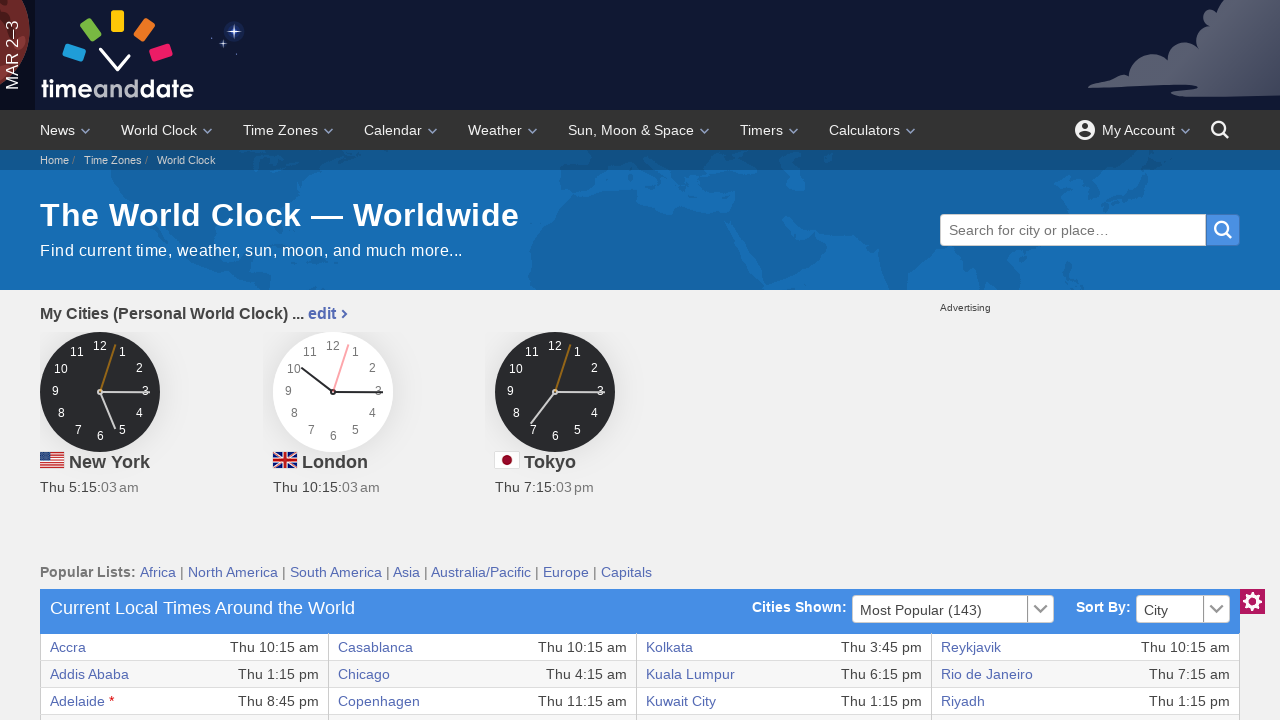

Retrieved text content from row 29, column 1: 'Brussels'
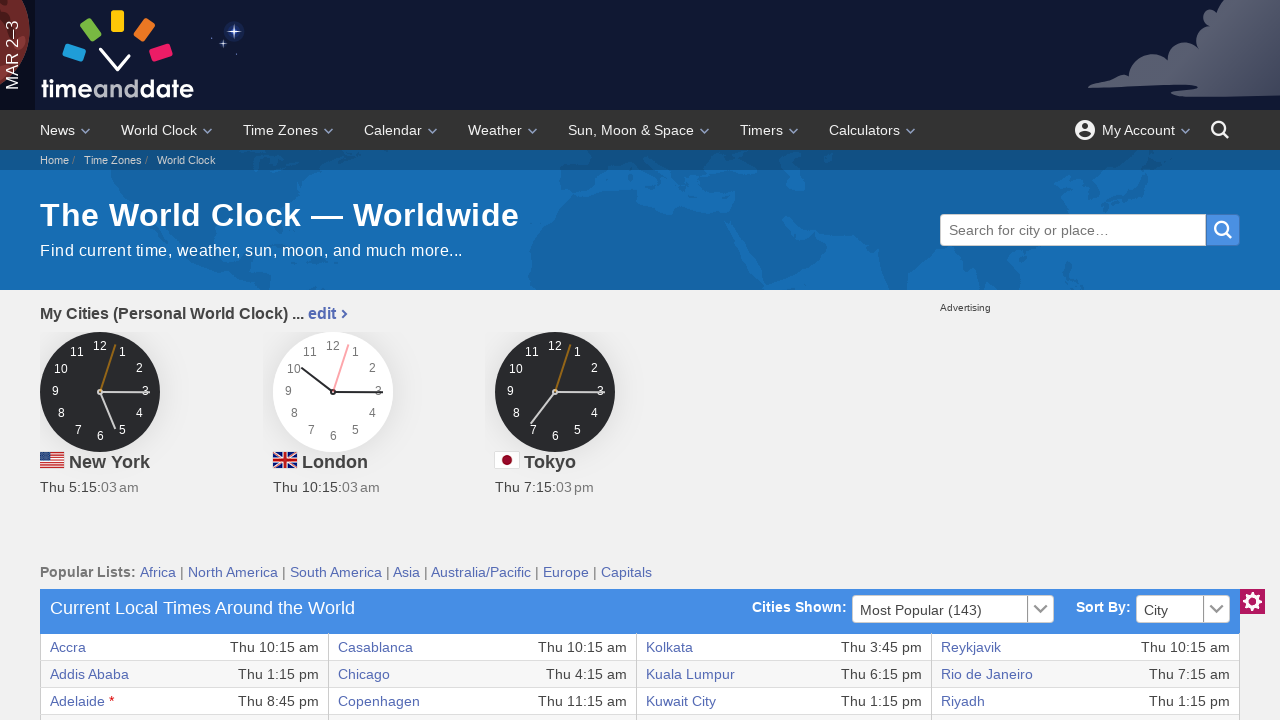

Verified text is not None for row 29, column 1
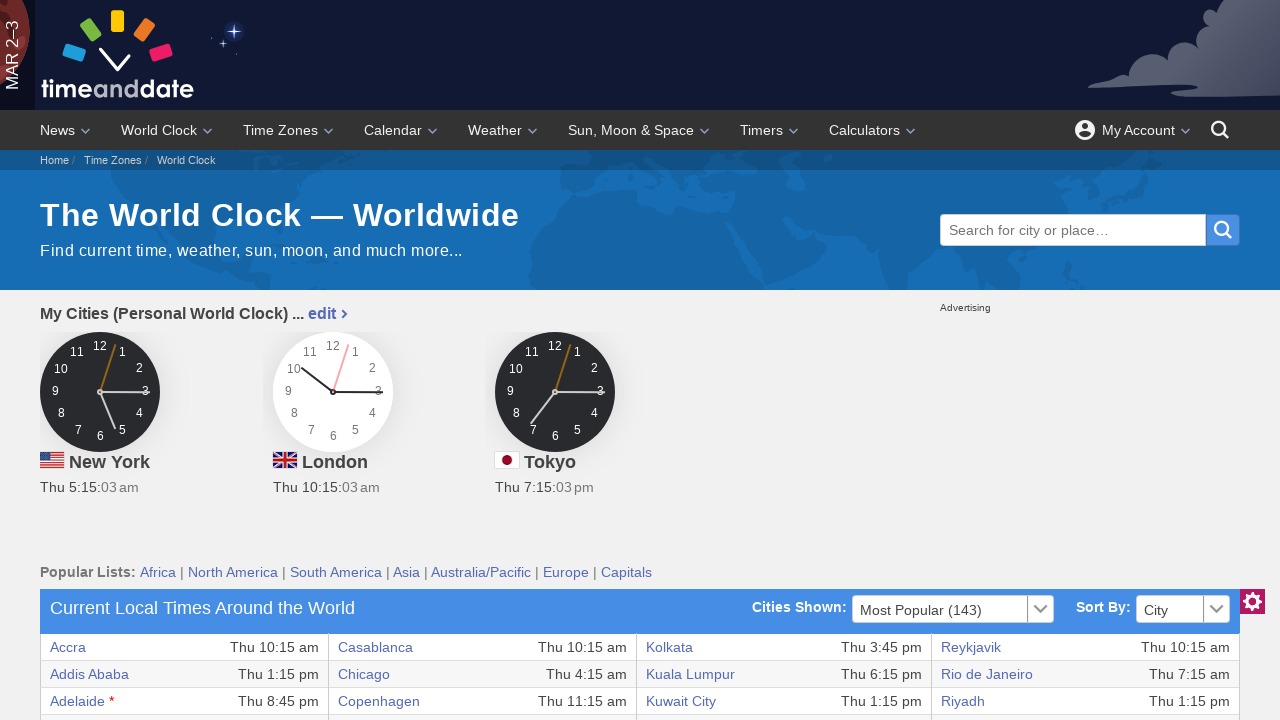

Checked existence of table cell at row 29, column 2
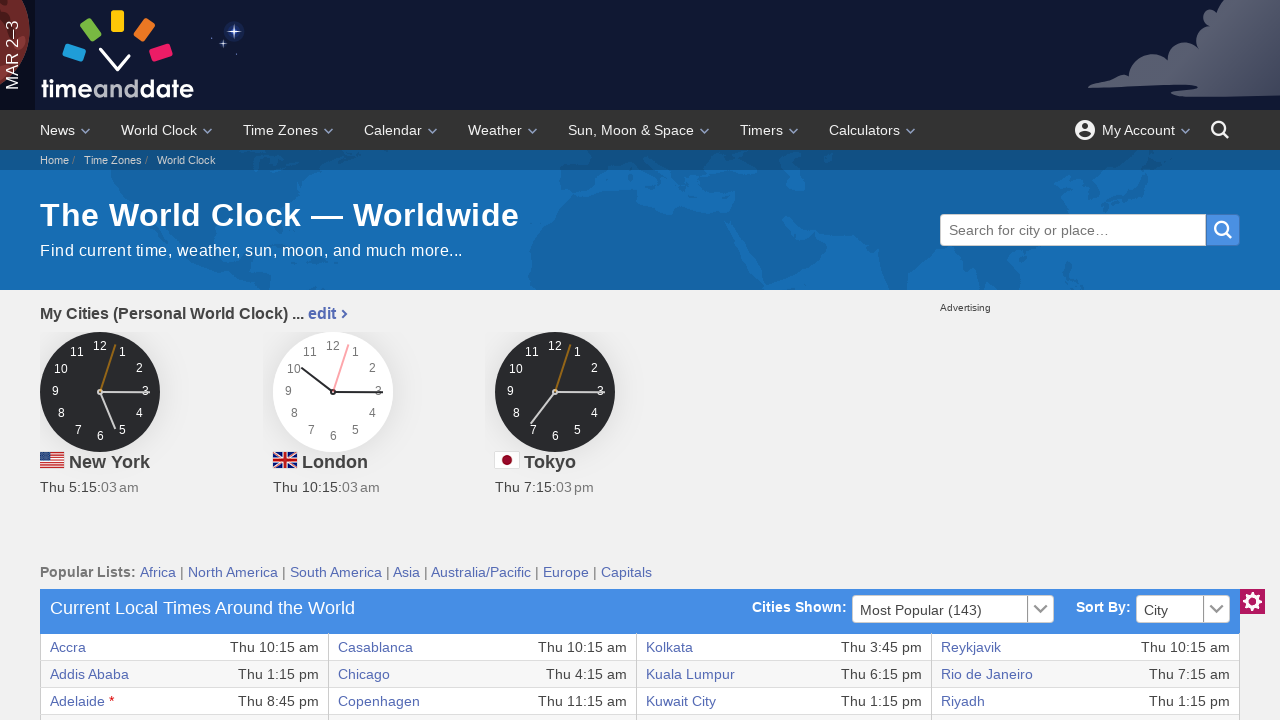

Retrieved text content from row 29, column 2: 'Thu 11:15 am'
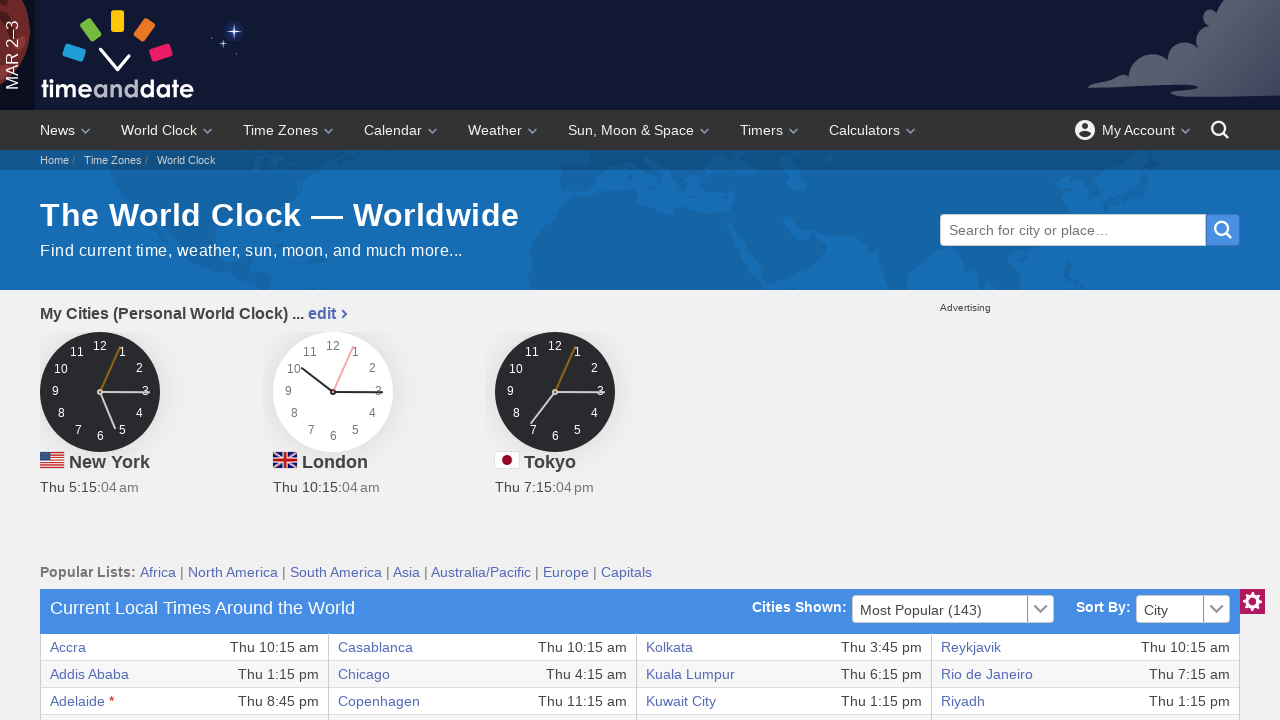

Verified text is not None for row 29, column 2
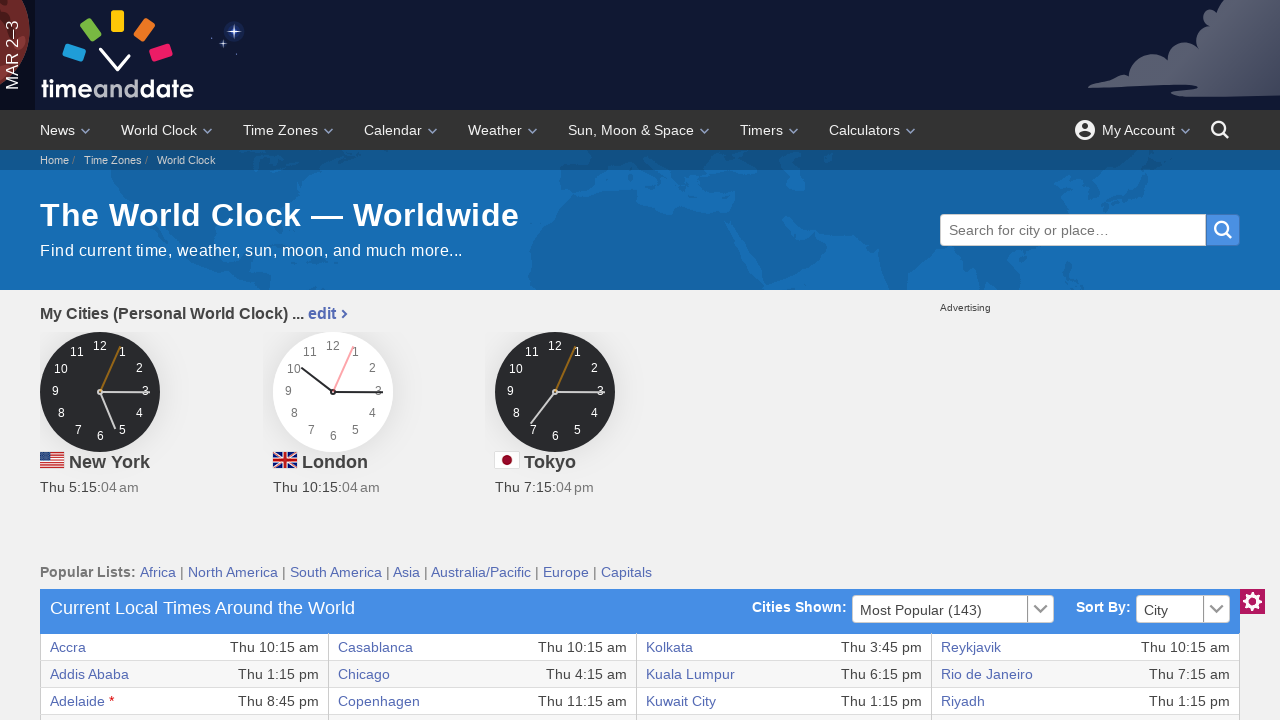

Checked existence of table cell at row 30, column 1
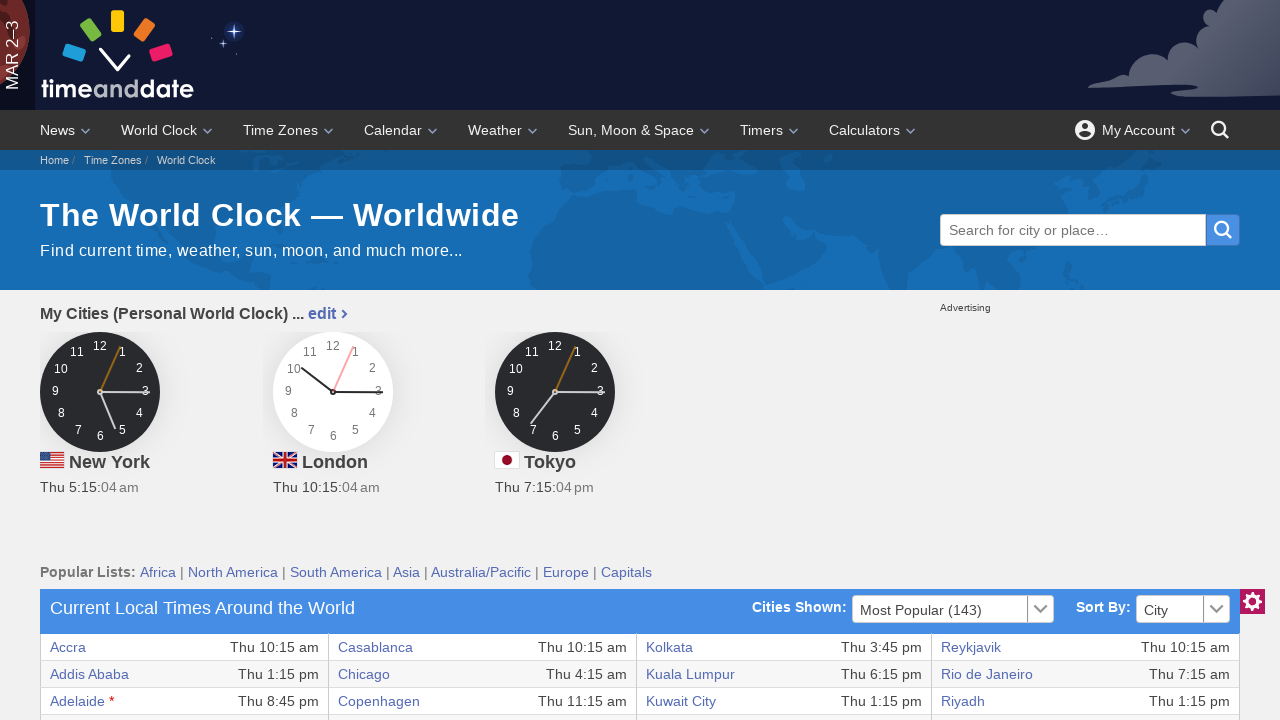

Retrieved text content from row 30, column 1: 'Bucharest'
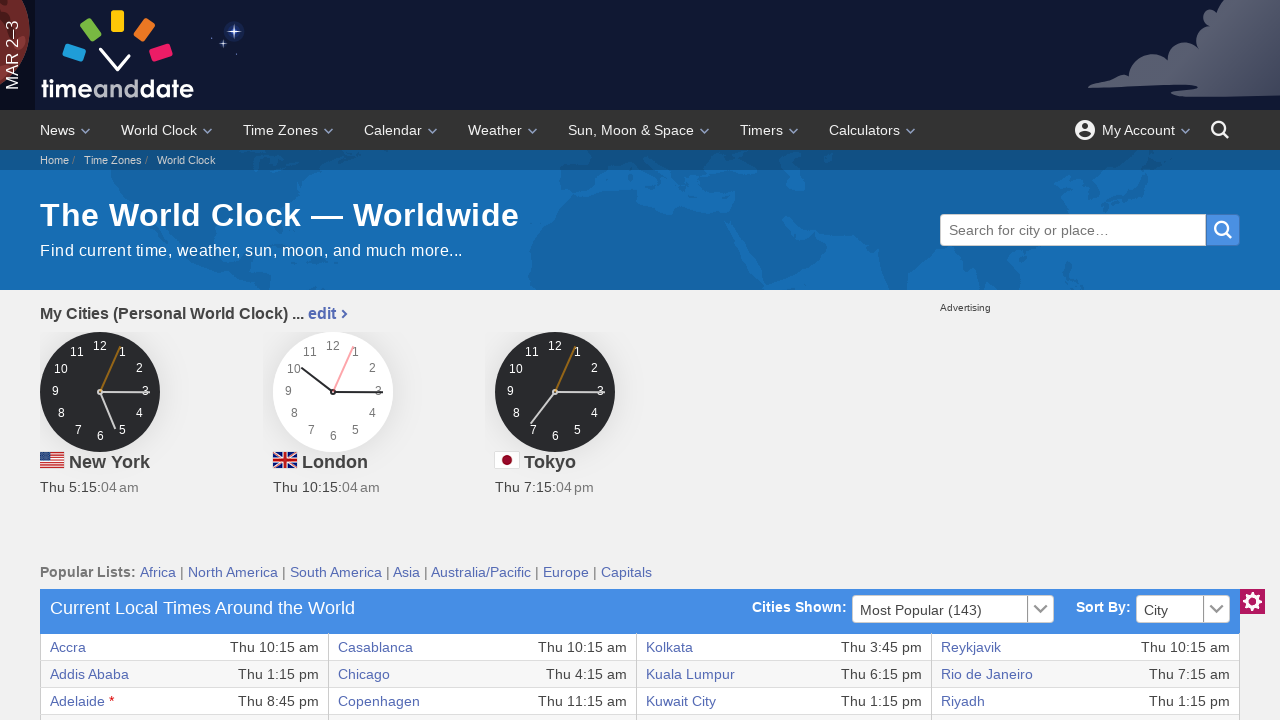

Verified text is not None for row 30, column 1
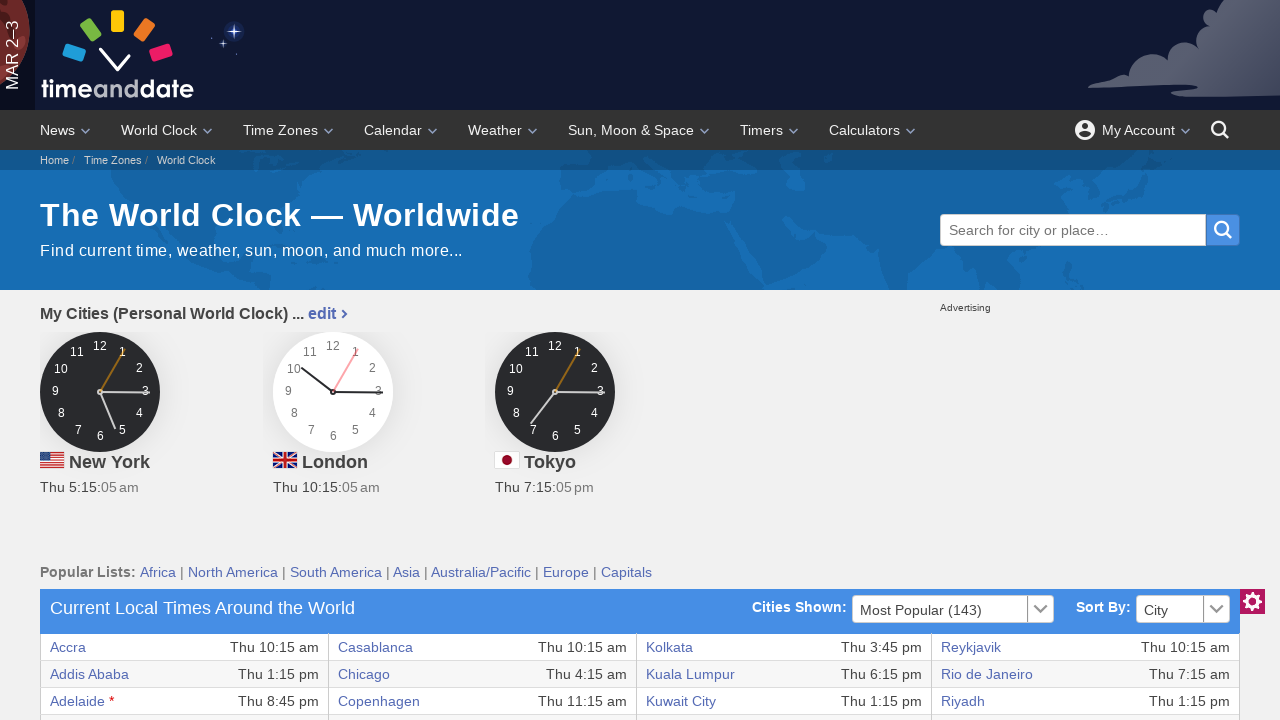

Checked existence of table cell at row 30, column 2
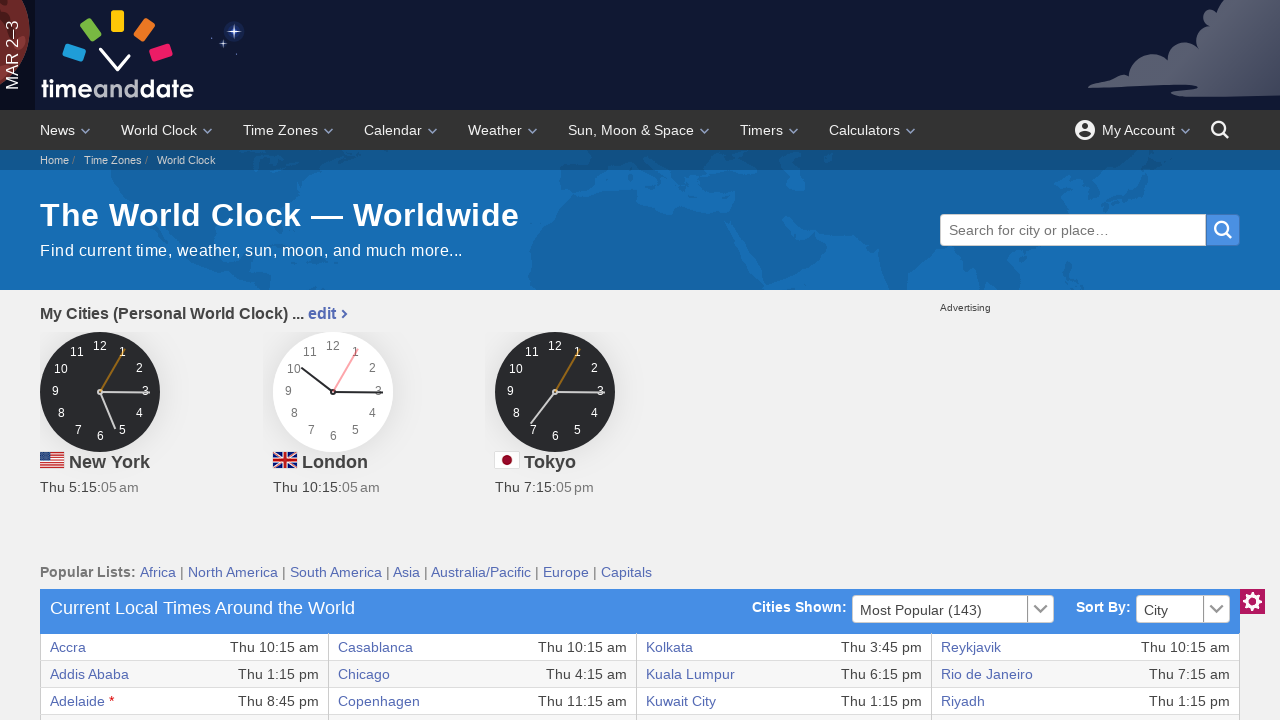

Retrieved text content from row 30, column 2: 'Thu 12:15 pm'
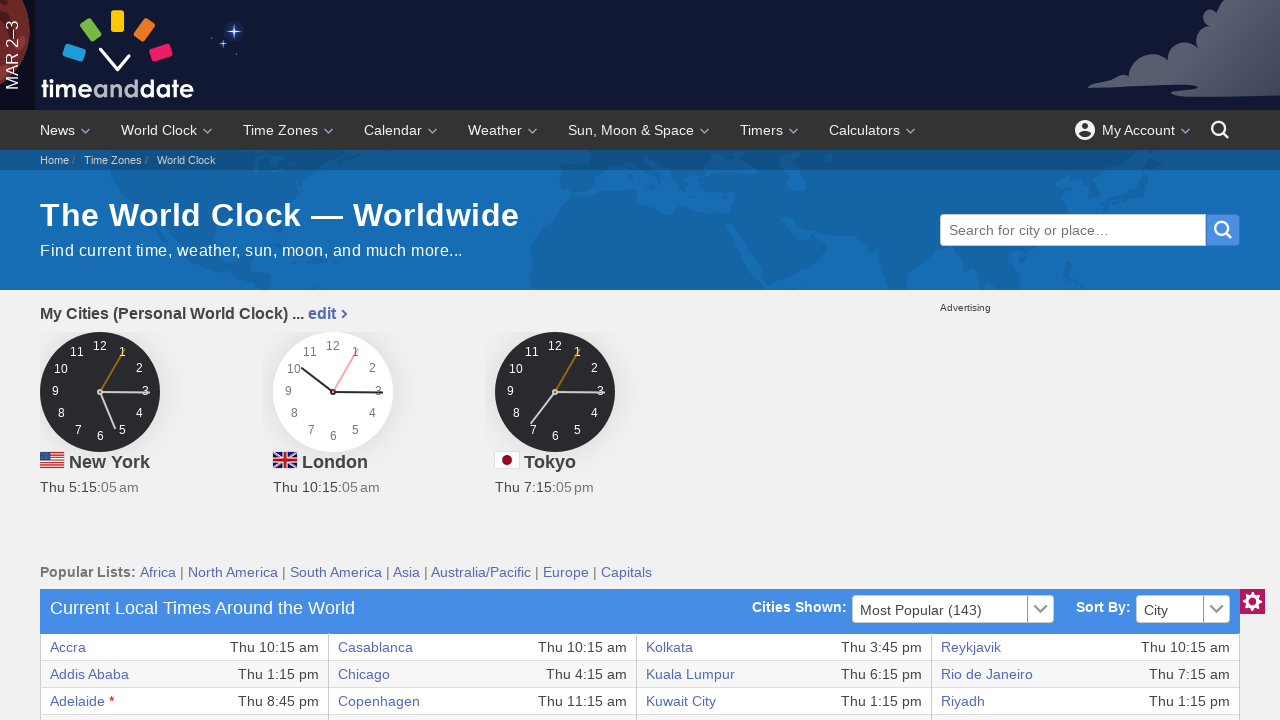

Verified text is not None for row 30, column 2
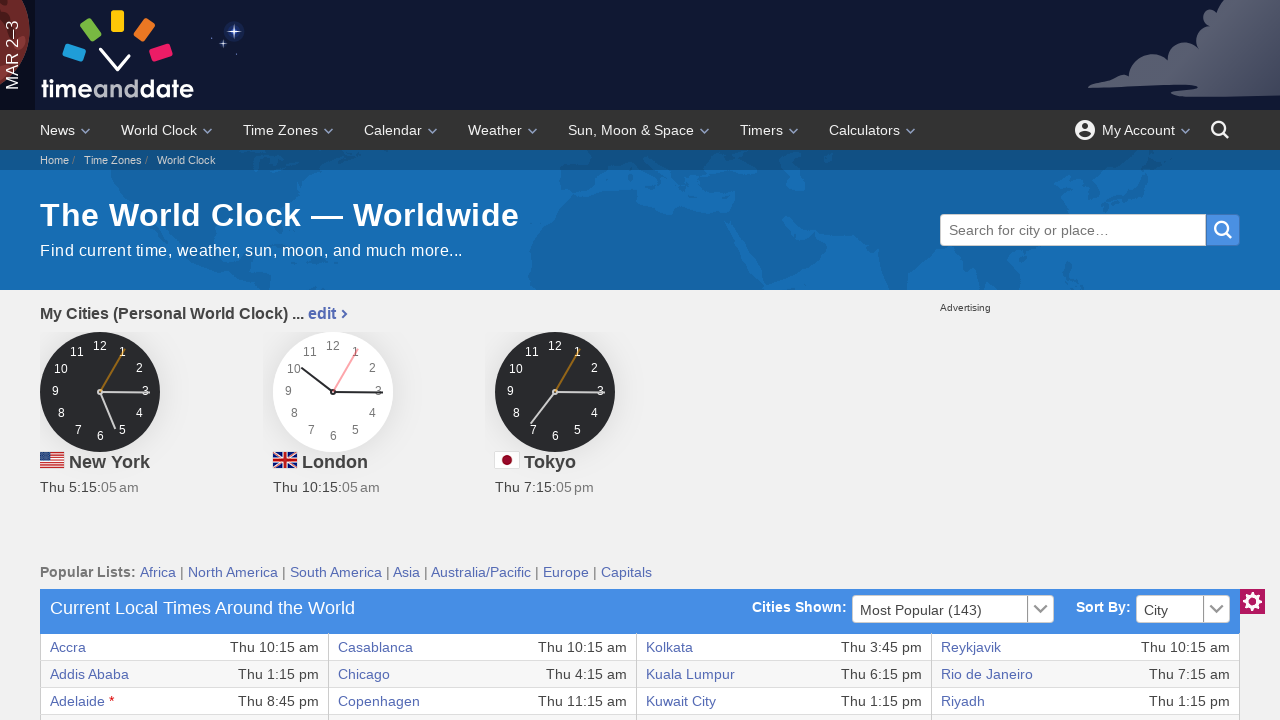

Checked existence of table cell at row 31, column 1
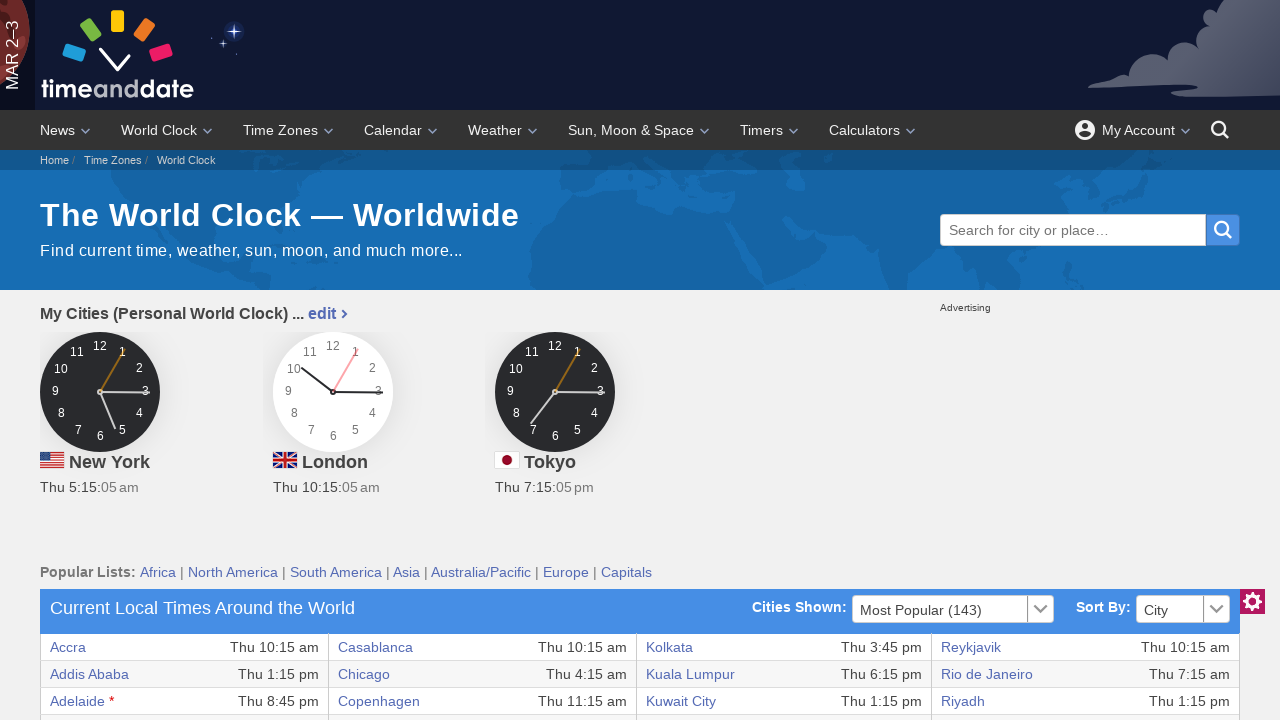

Retrieved text content from row 31, column 1: 'Budapest'
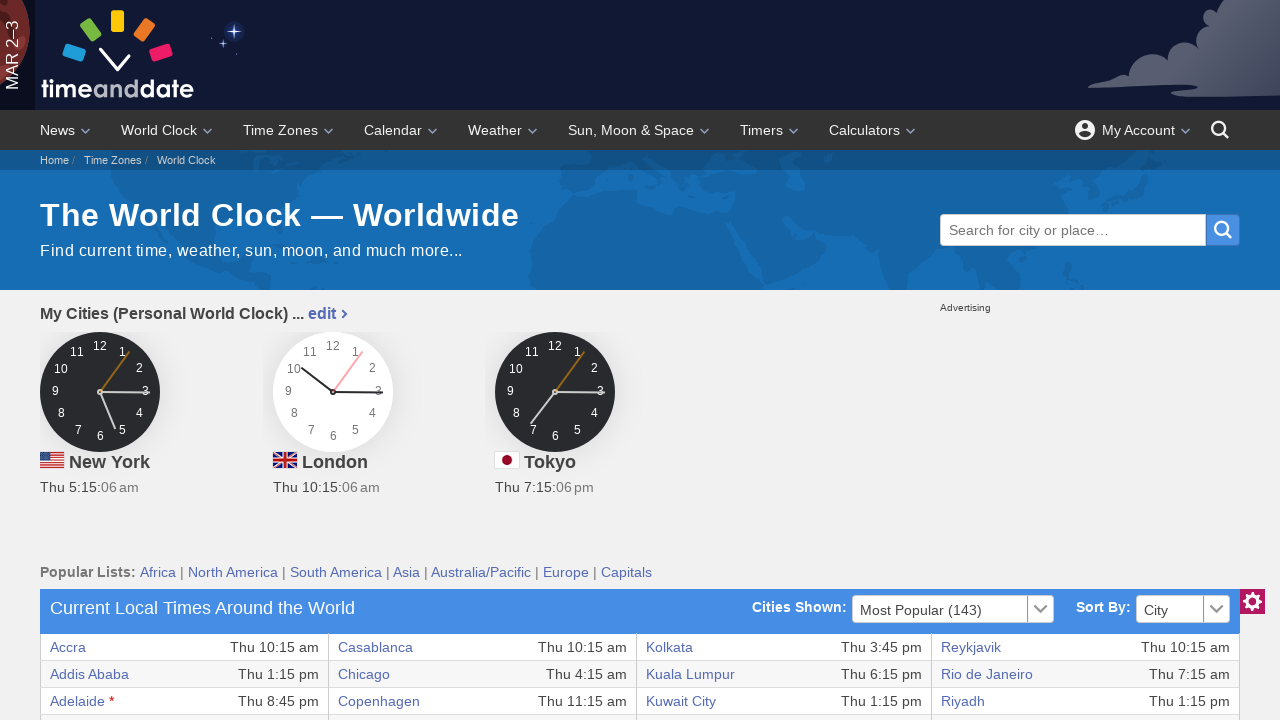

Verified text is not None for row 31, column 1
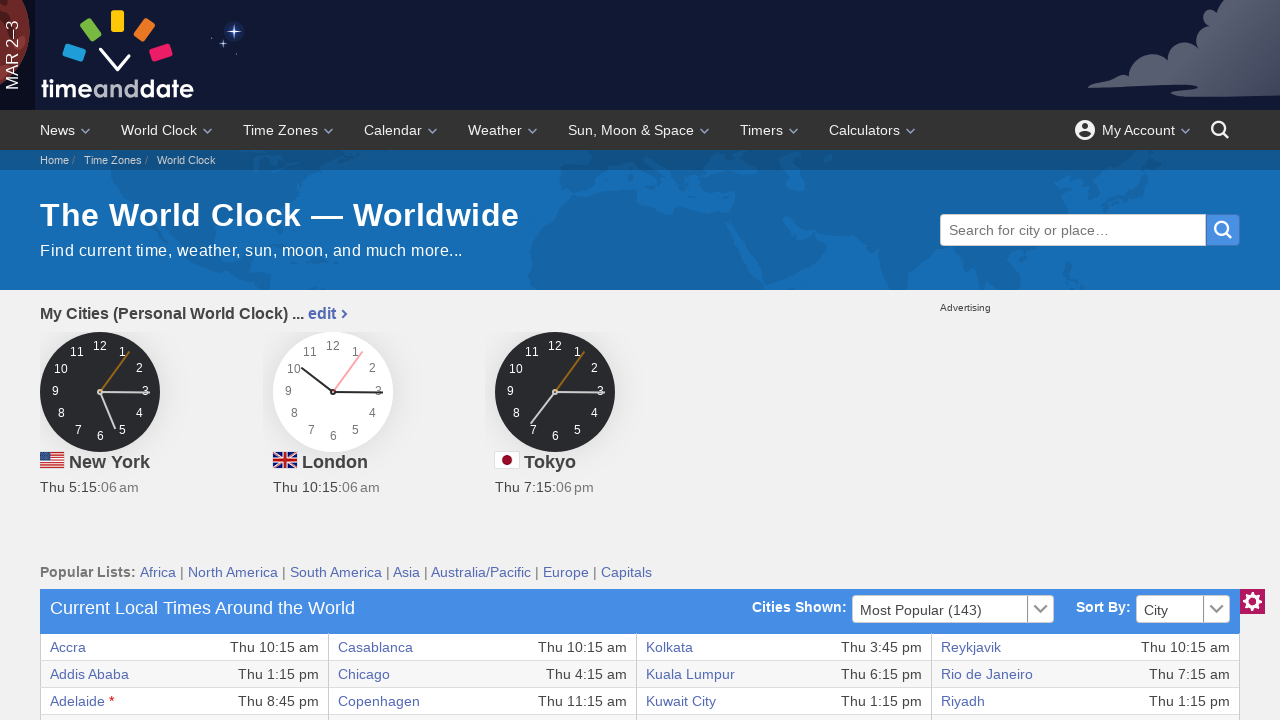

Checked existence of table cell at row 31, column 2
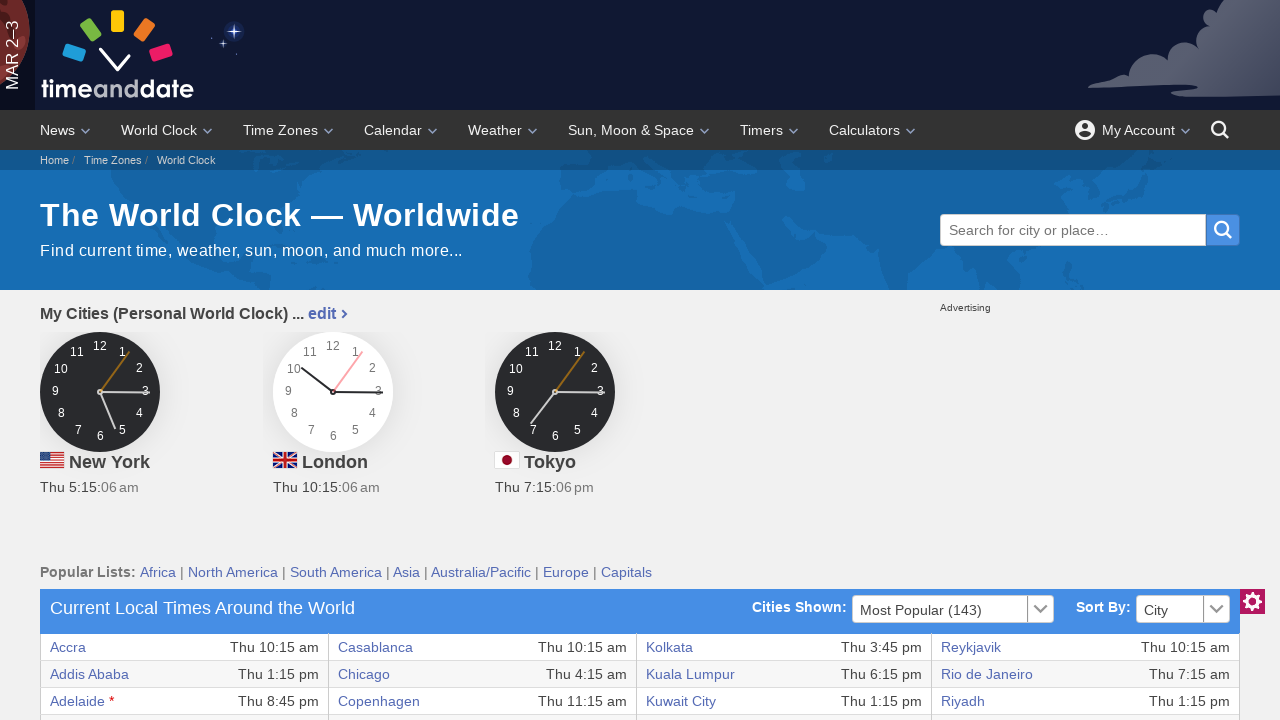

Retrieved text content from row 31, column 2: 'Thu 11:15 am'
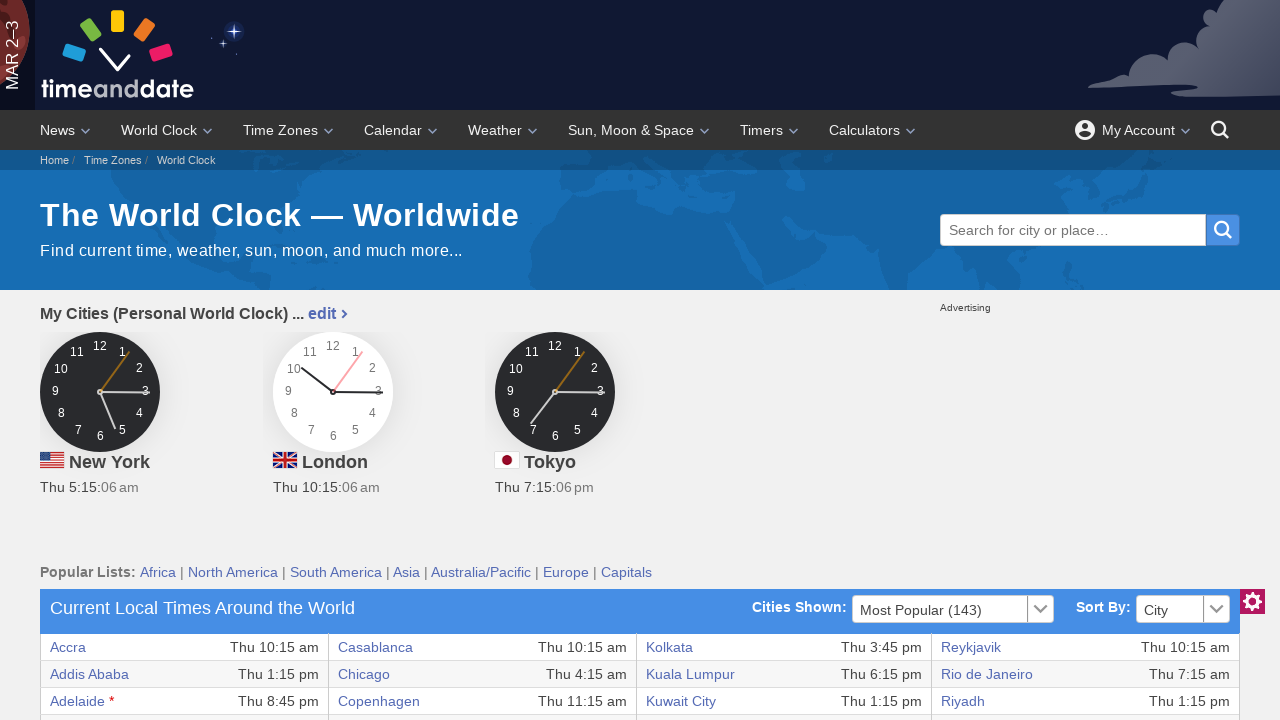

Verified text is not None for row 31, column 2
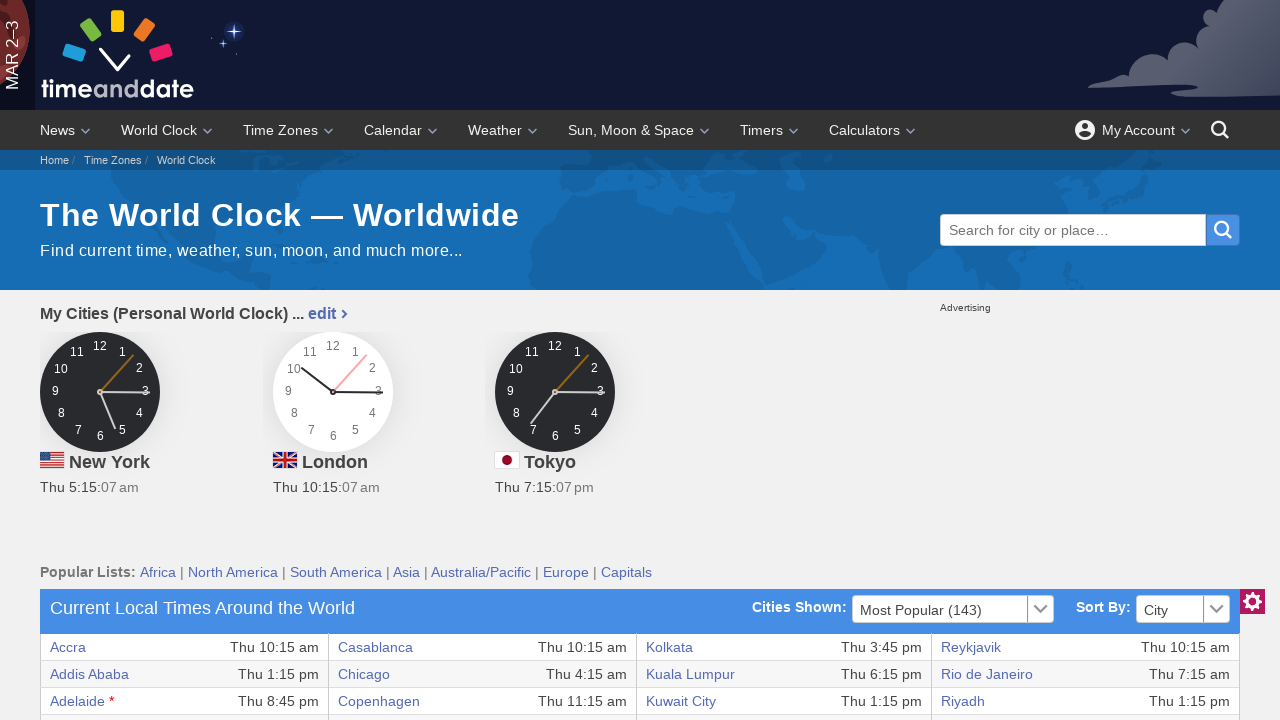

Checked existence of table cell at row 32, column 1
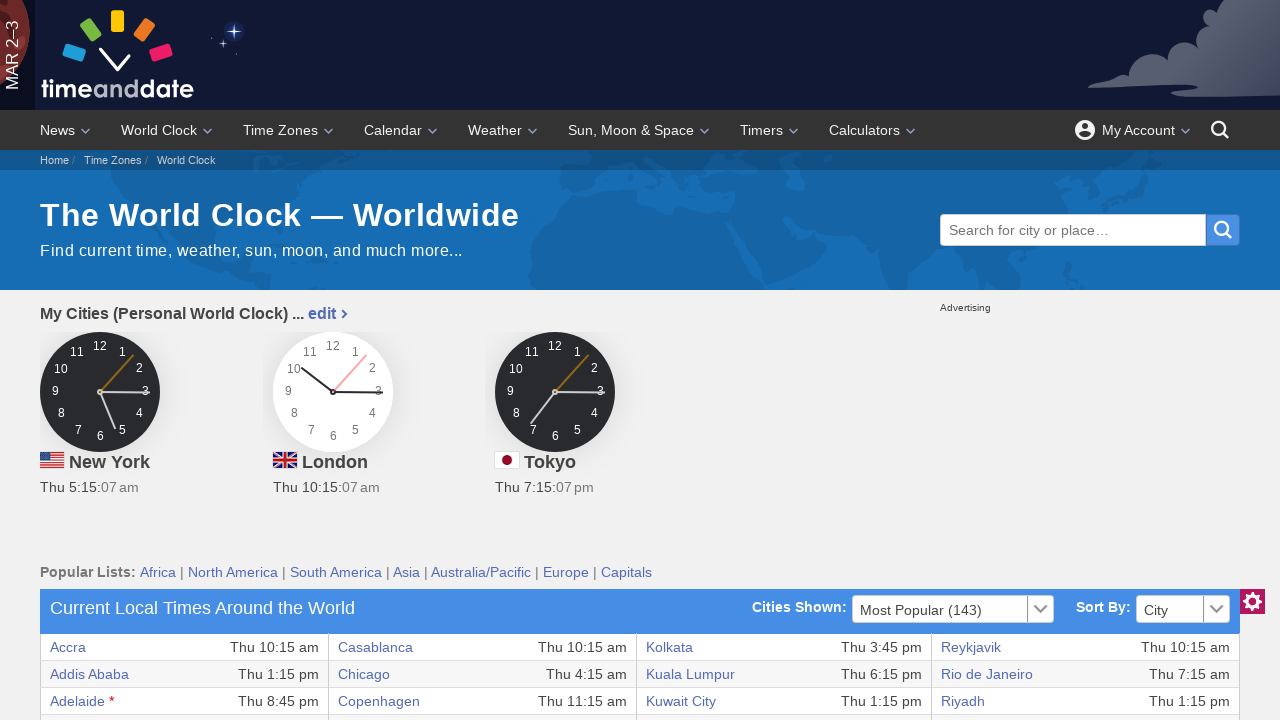

Retrieved text content from row 32, column 1: 'Buenos Aires'
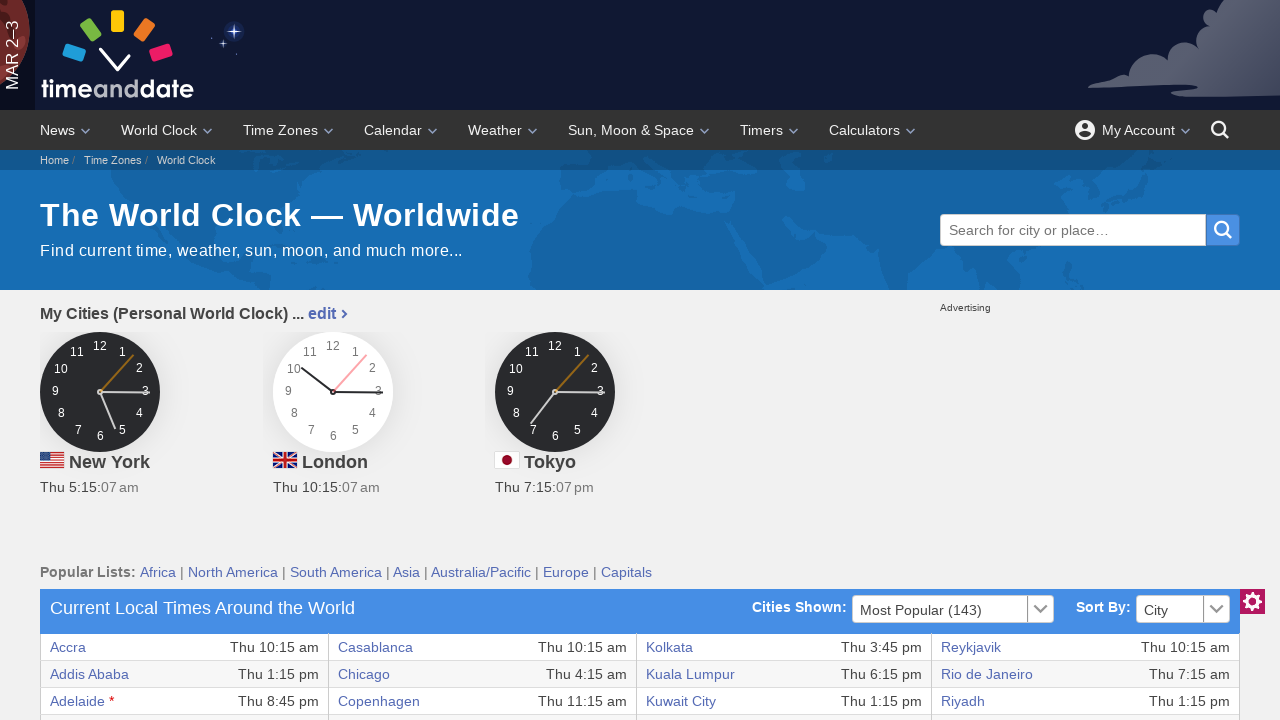

Verified text is not None for row 32, column 1
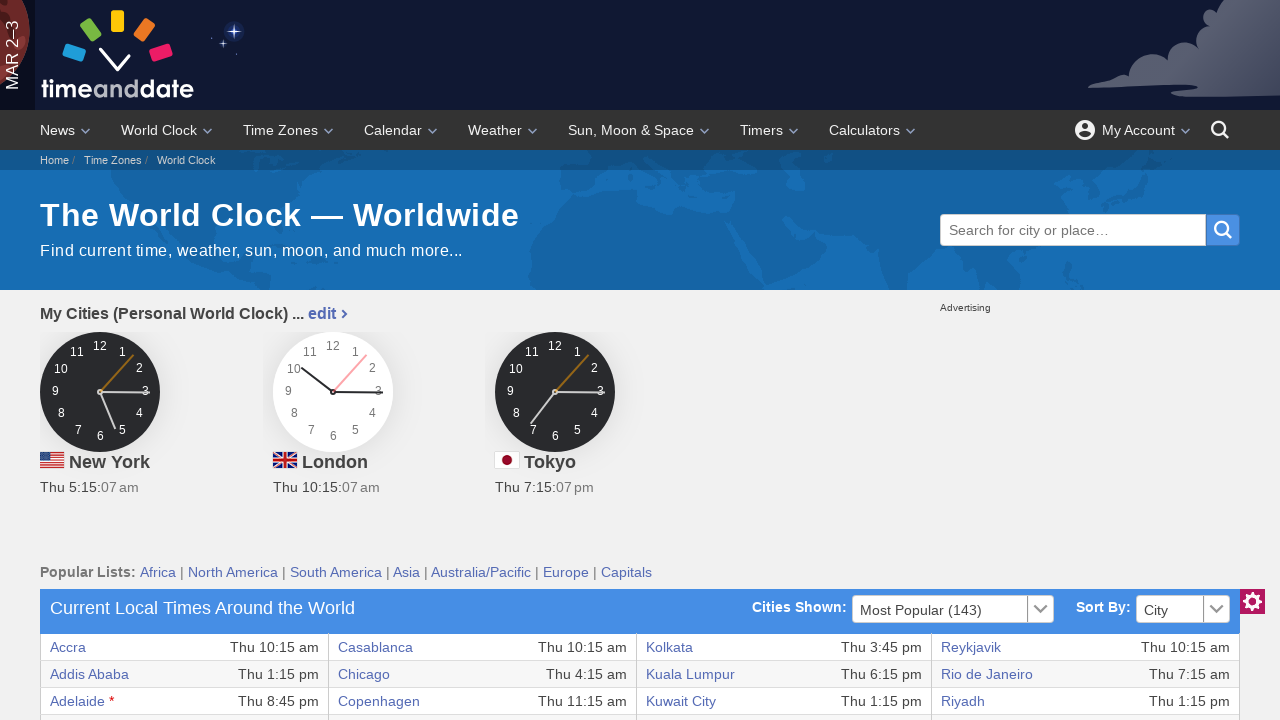

Checked existence of table cell at row 32, column 2
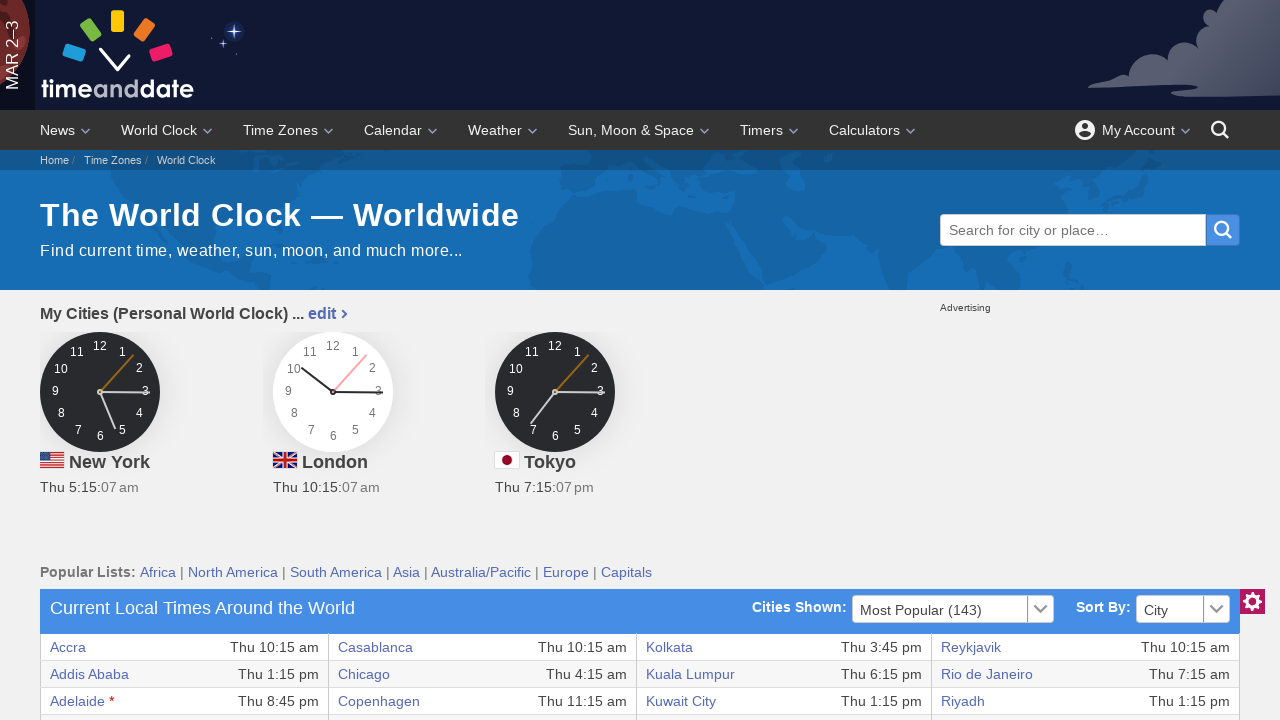

Retrieved text content from row 32, column 2: 'Thu 7:15 am'
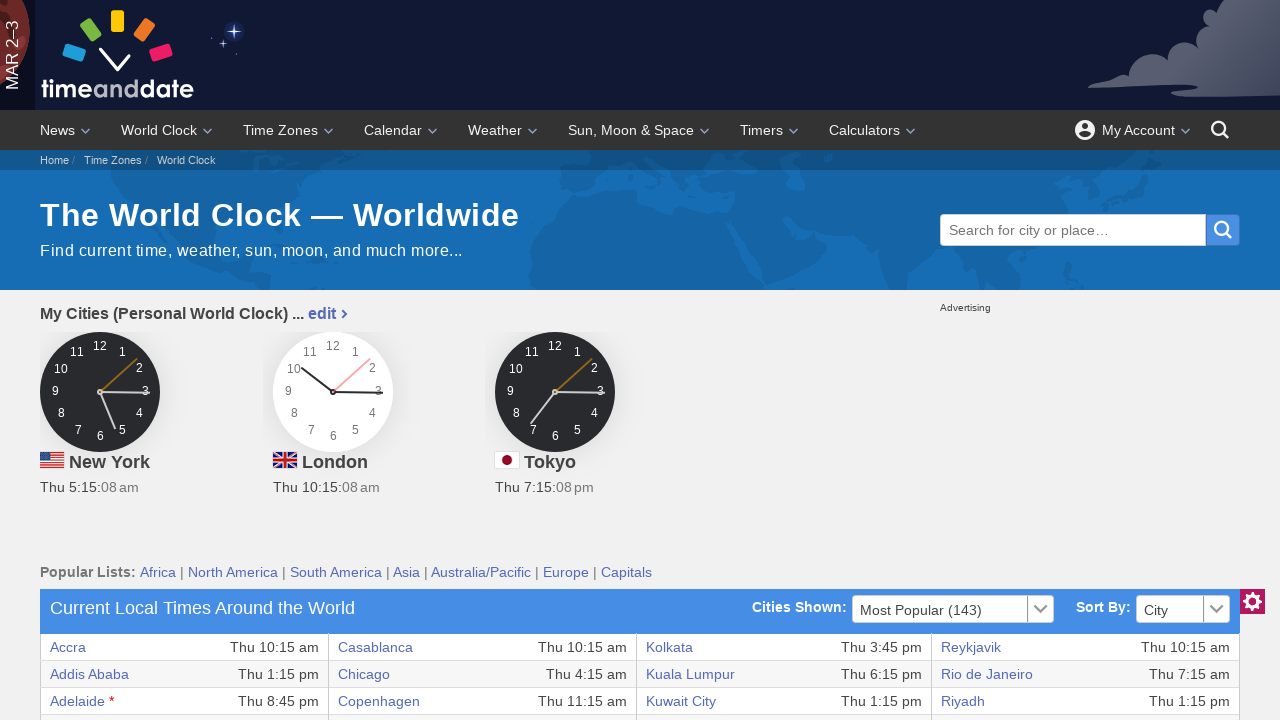

Verified text is not None for row 32, column 2
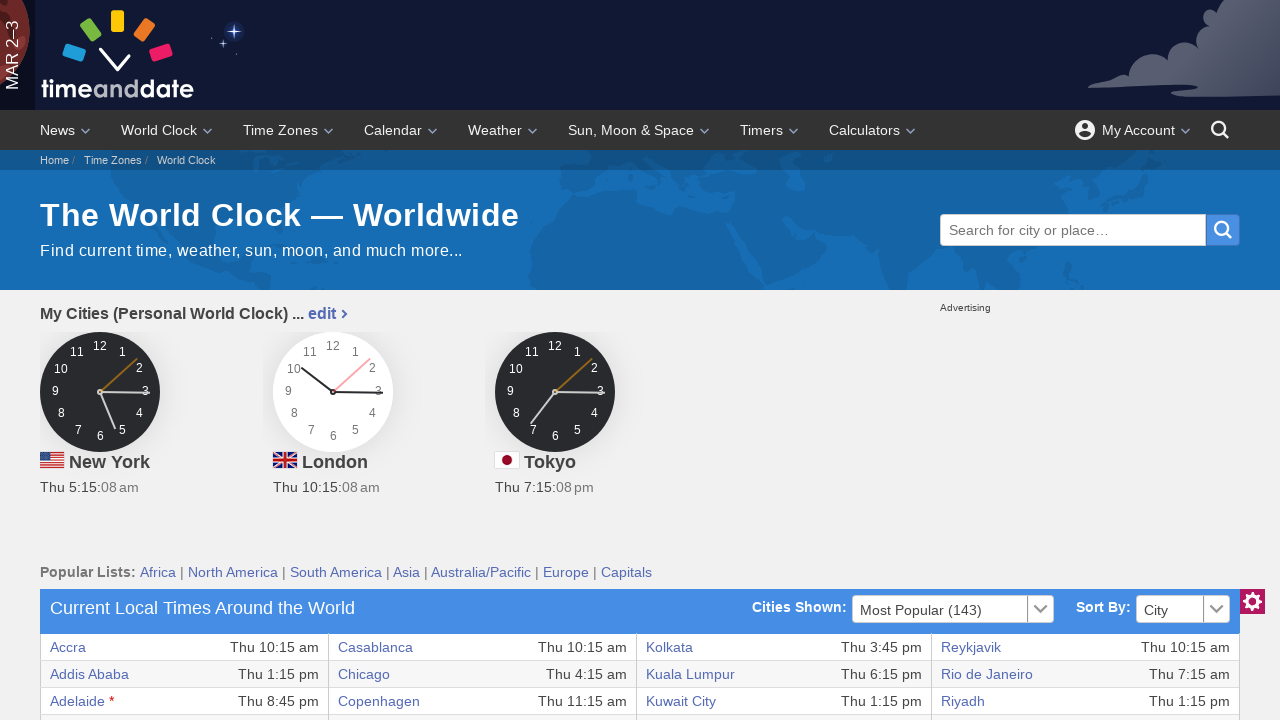

Checked existence of table cell at row 33, column 1
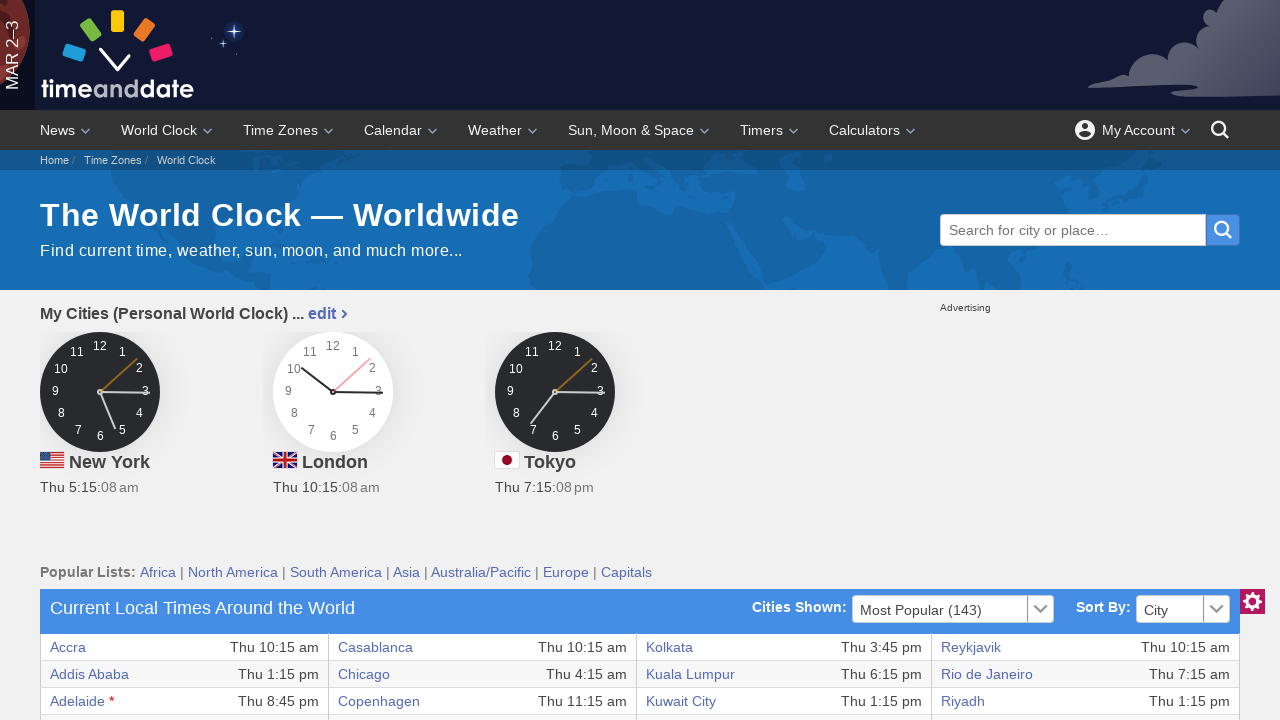

Retrieved text content from row 33, column 1: 'Cairo'
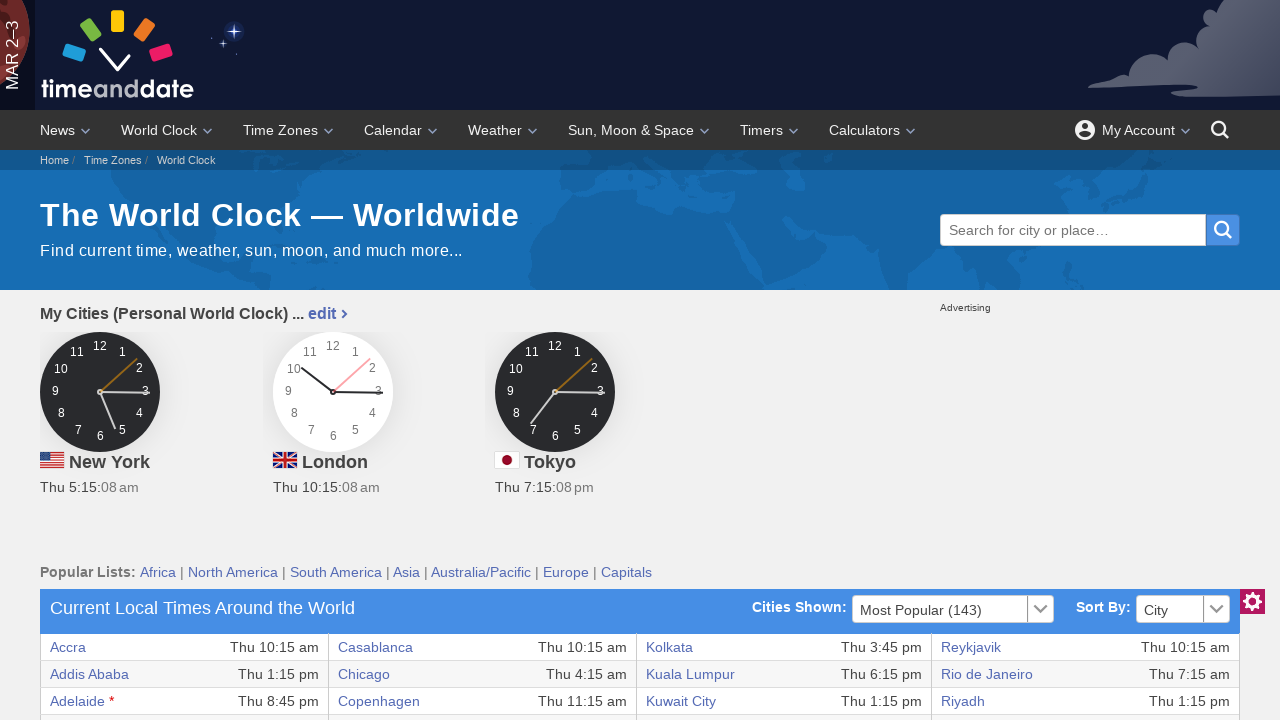

Verified text is not None for row 33, column 1
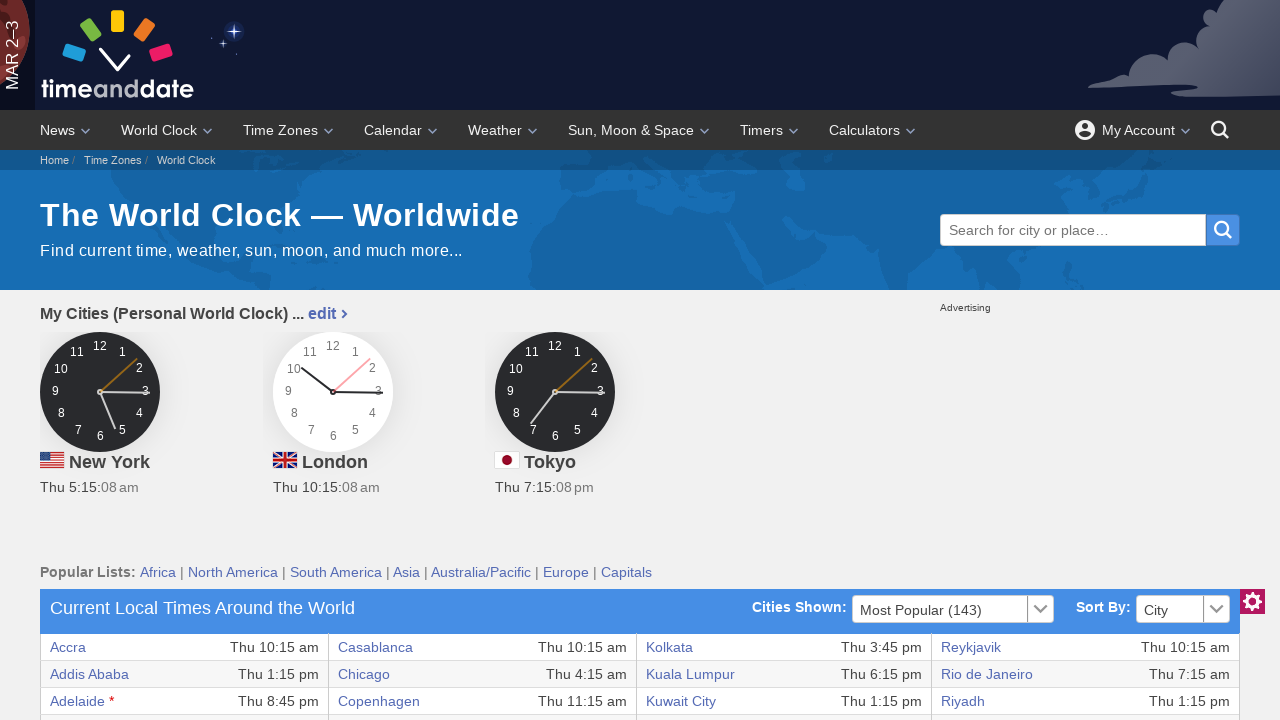

Checked existence of table cell at row 33, column 2
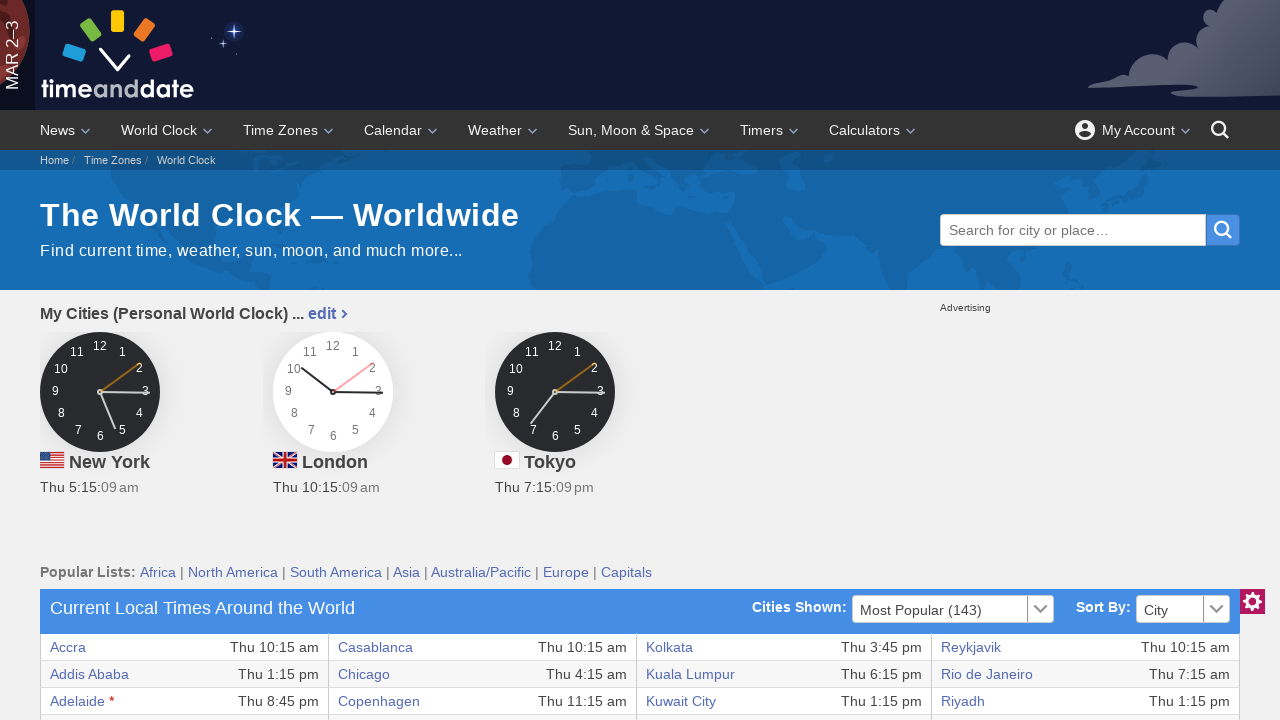

Retrieved text content from row 33, column 2: 'Thu 12:15 pm'
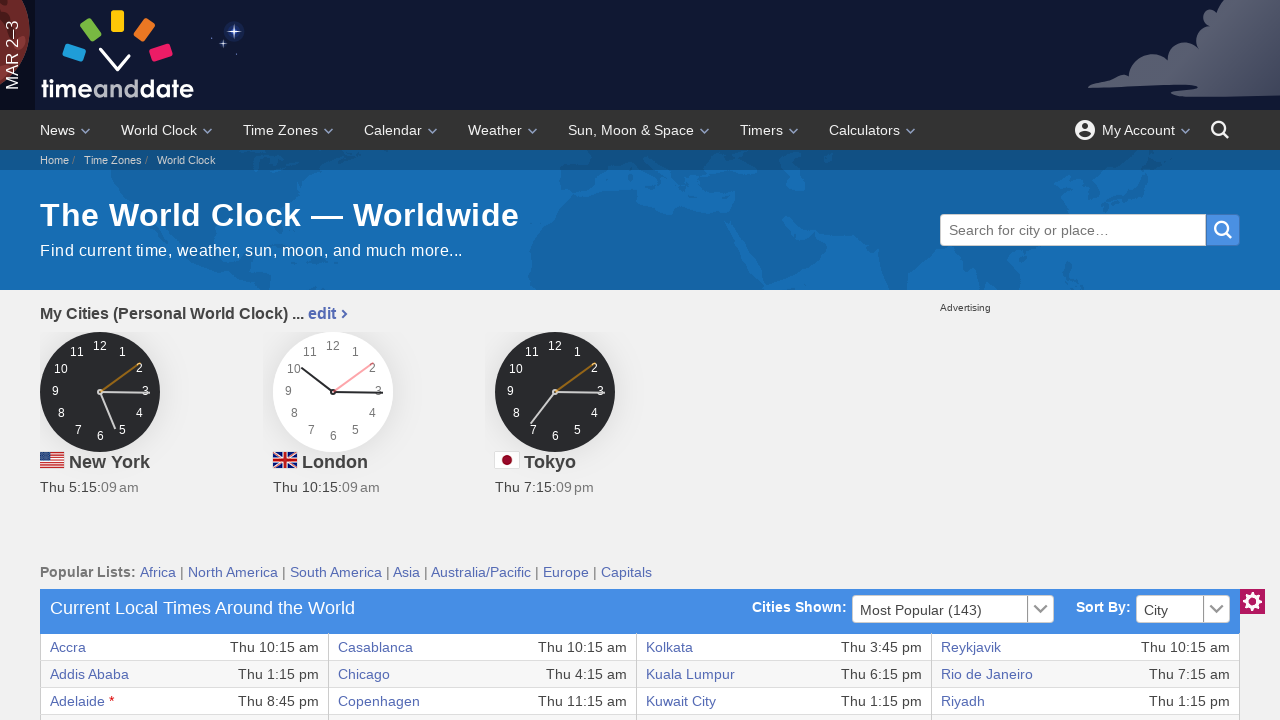

Verified text is not None for row 33, column 2
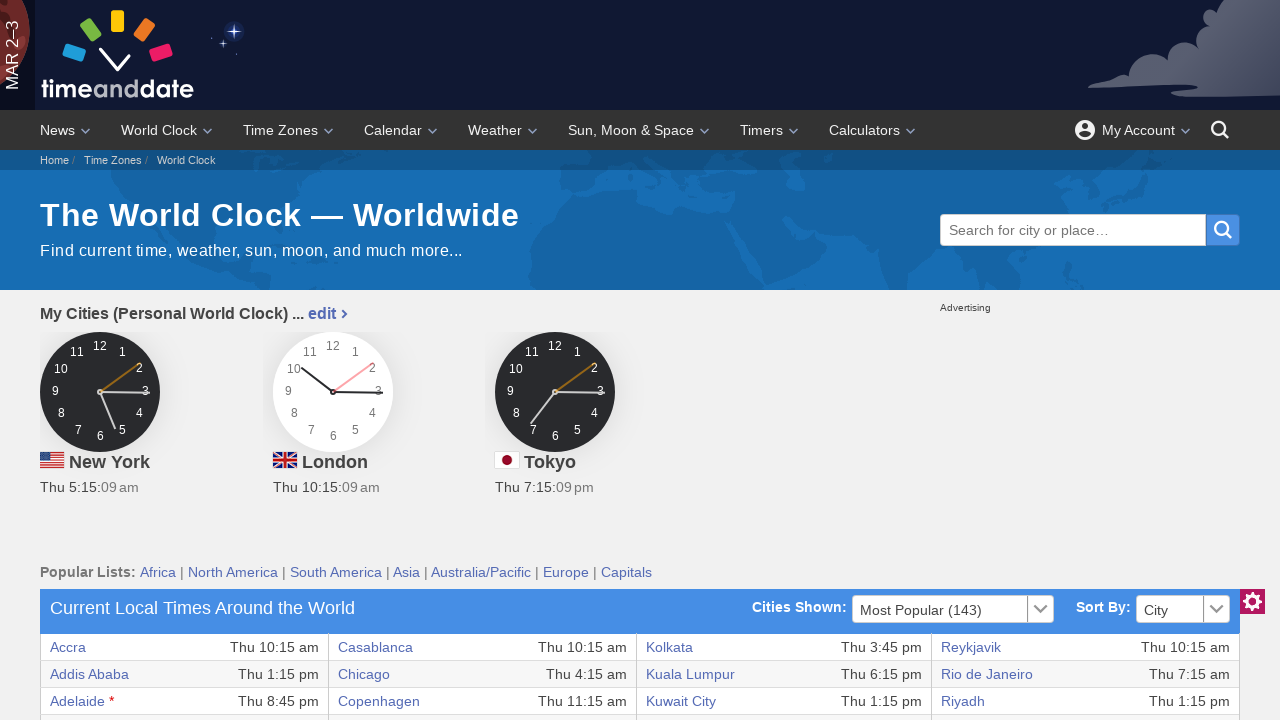

Checked existence of table cell at row 34, column 1
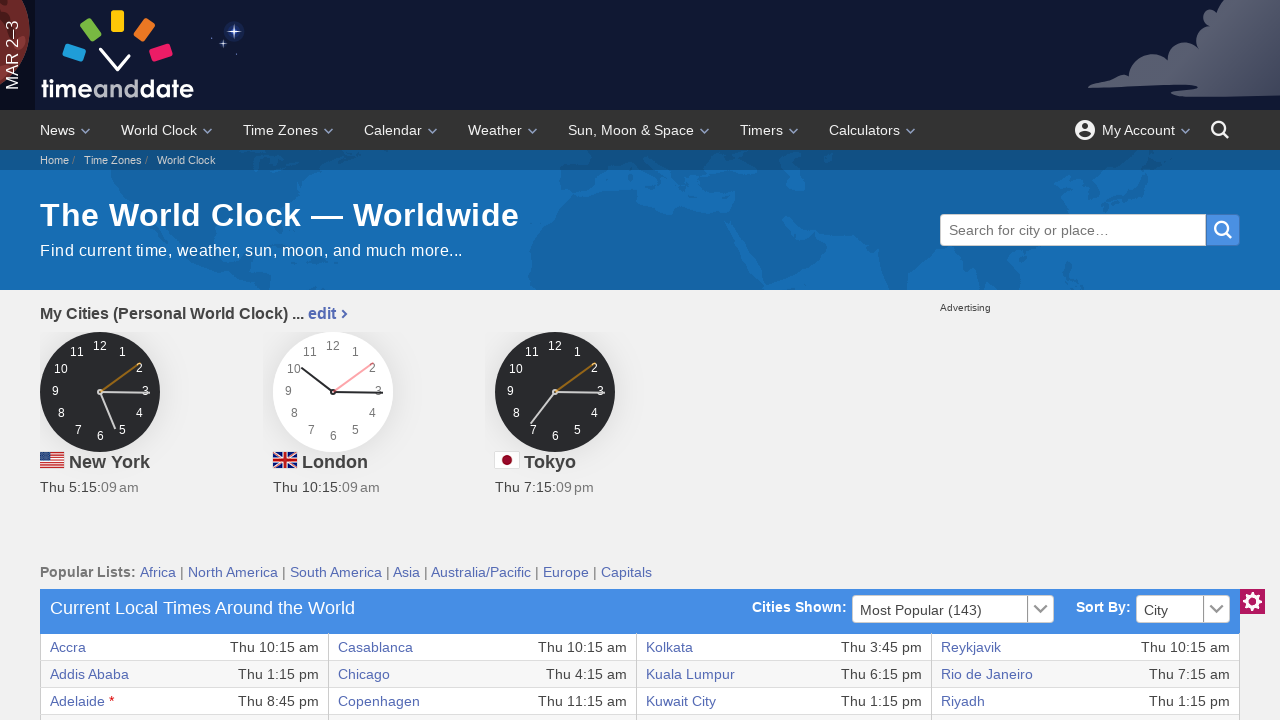

Retrieved text content from row 34, column 1: 'Calgary'
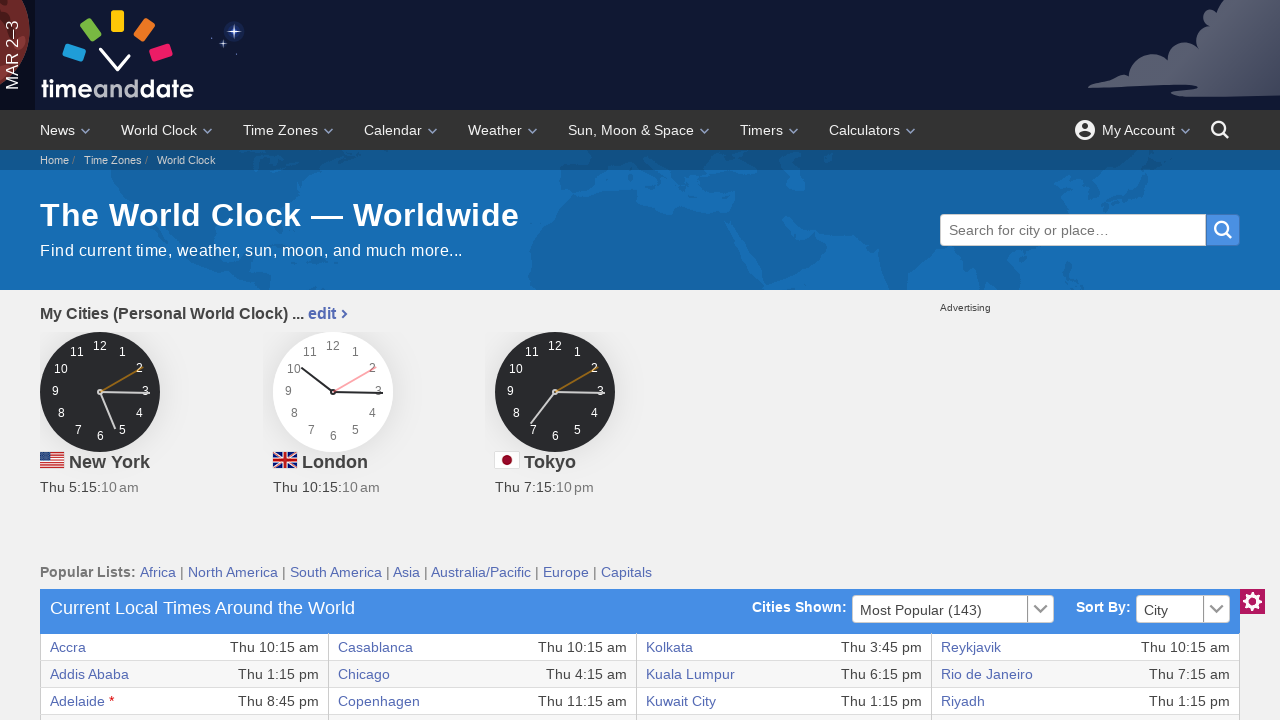

Verified text is not None for row 34, column 1
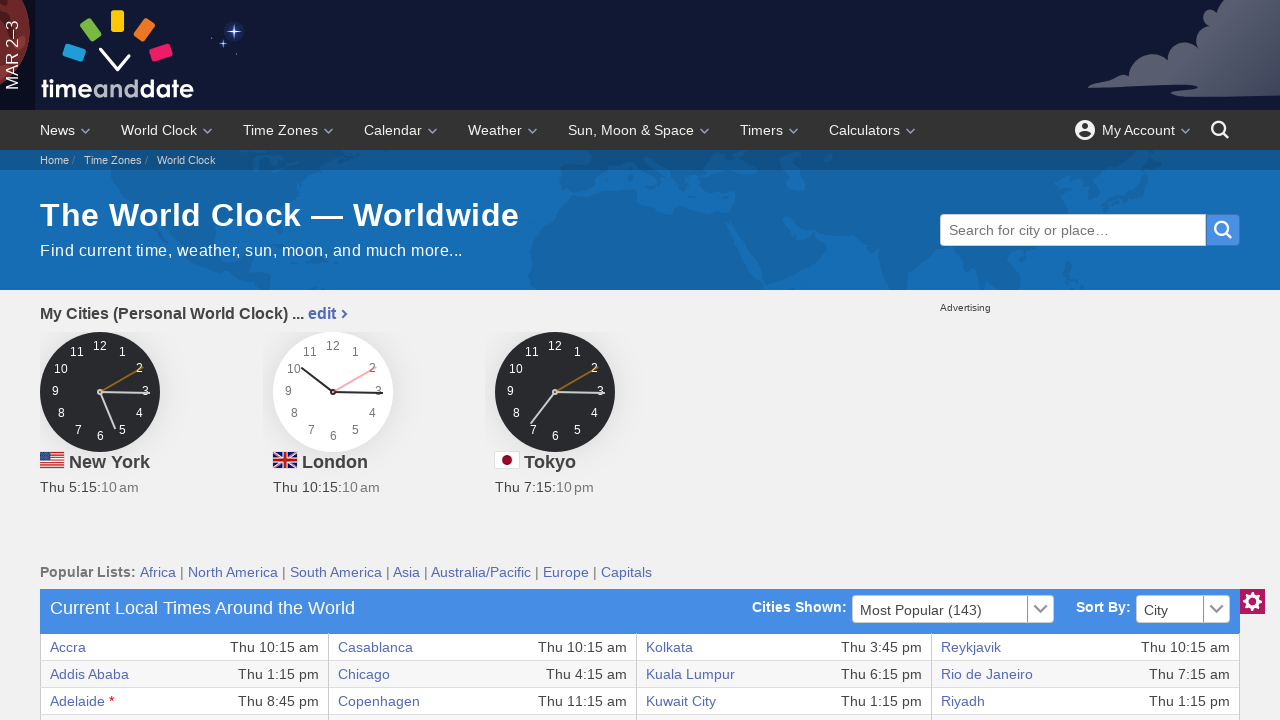

Checked existence of table cell at row 34, column 2
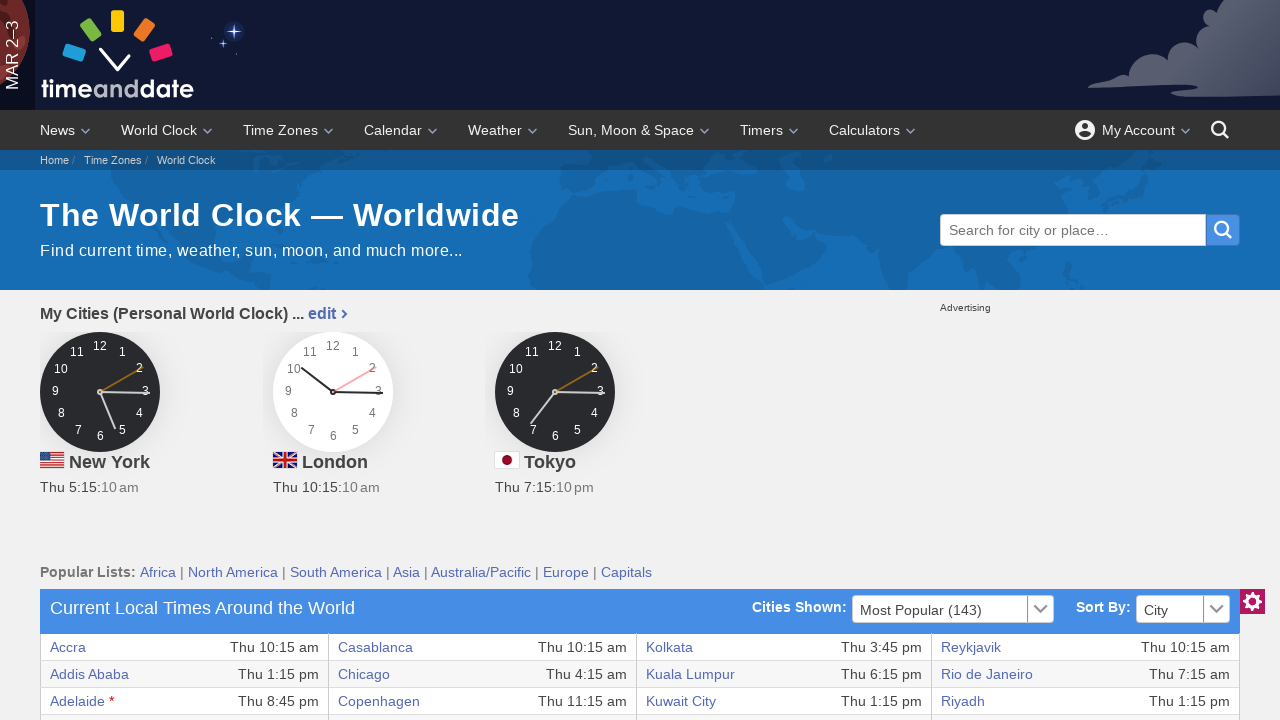

Retrieved text content from row 34, column 2: 'Thu 3:15 am'
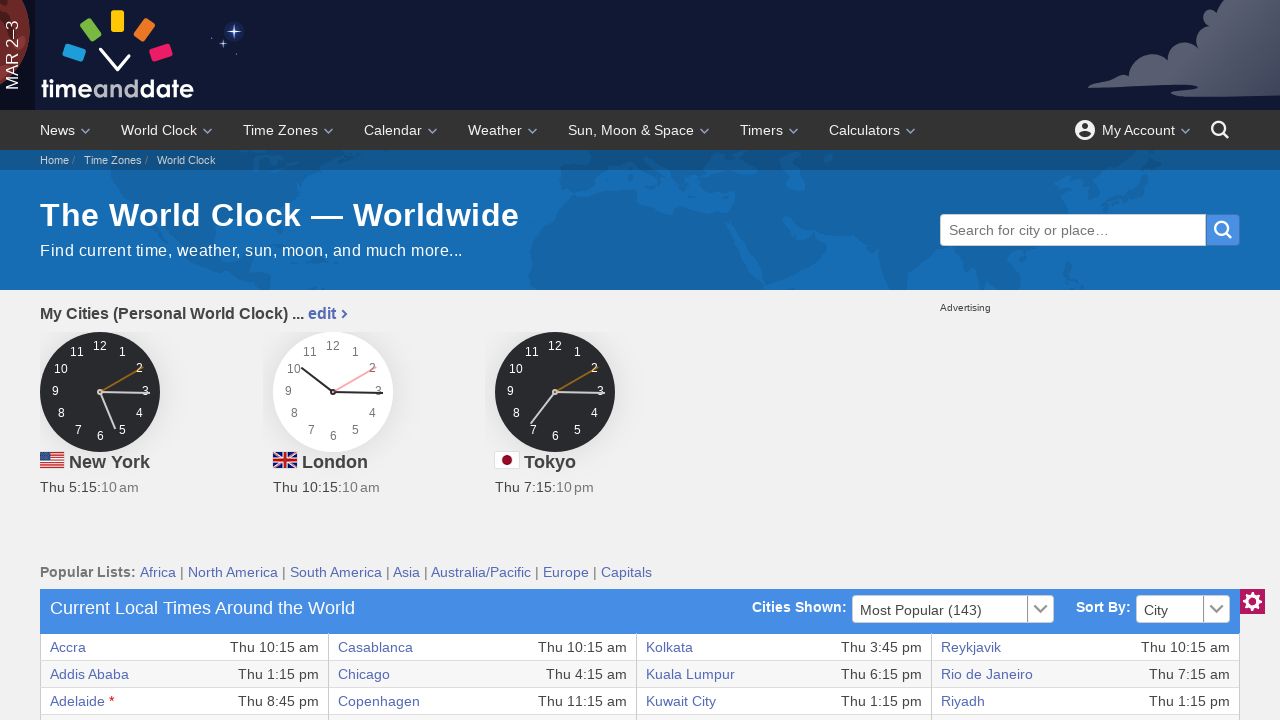

Verified text is not None for row 34, column 2
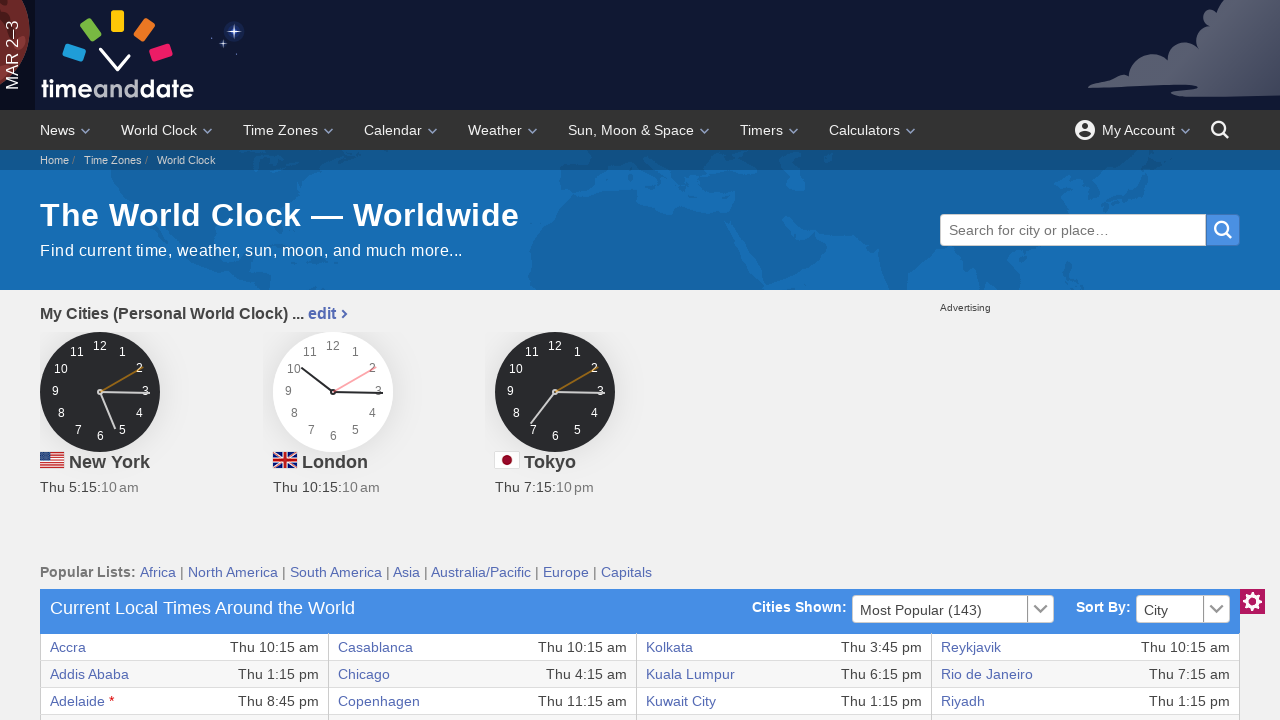

Checked existence of table cell at row 35, column 1
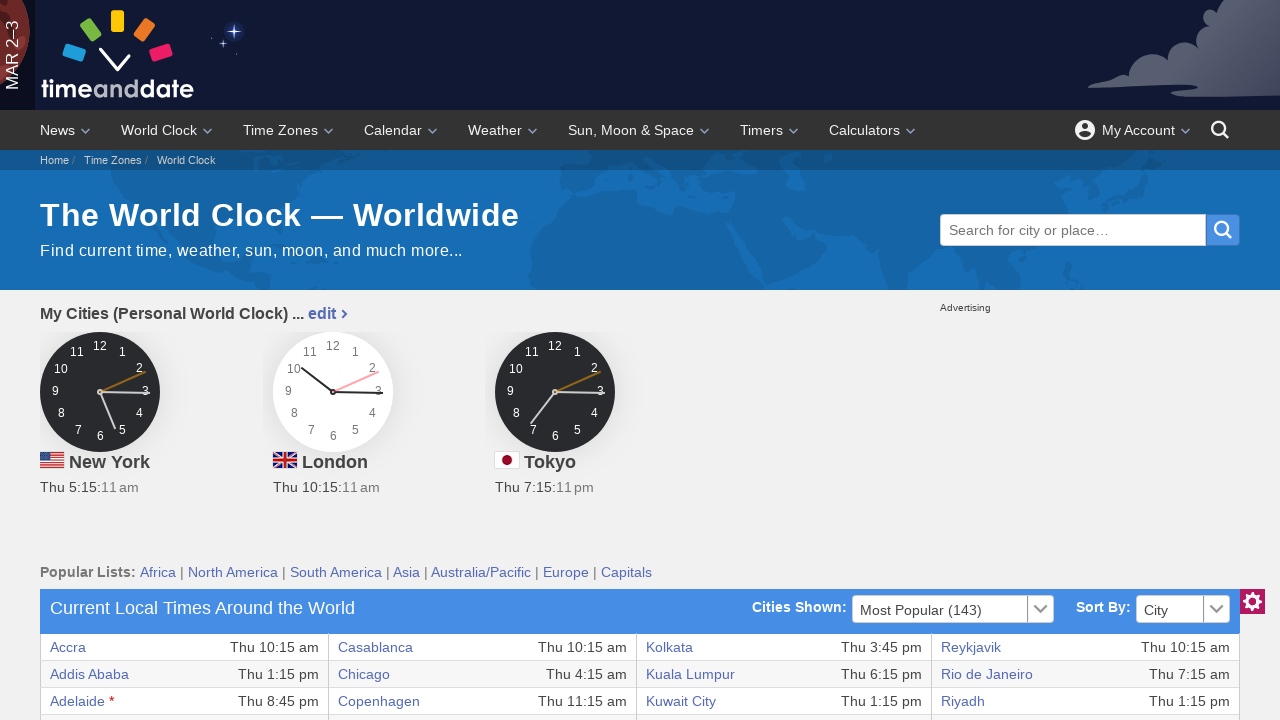

Retrieved text content from row 35, column 1: 'Canberra *'
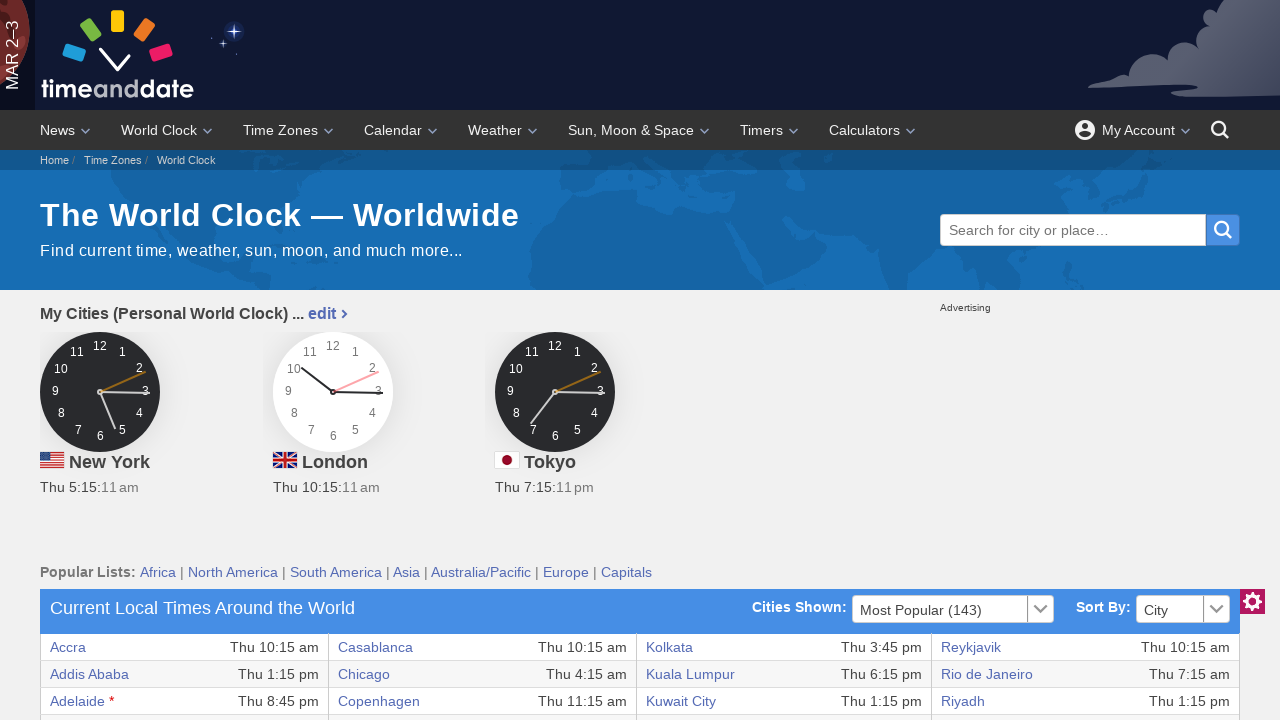

Verified text is not None for row 35, column 1
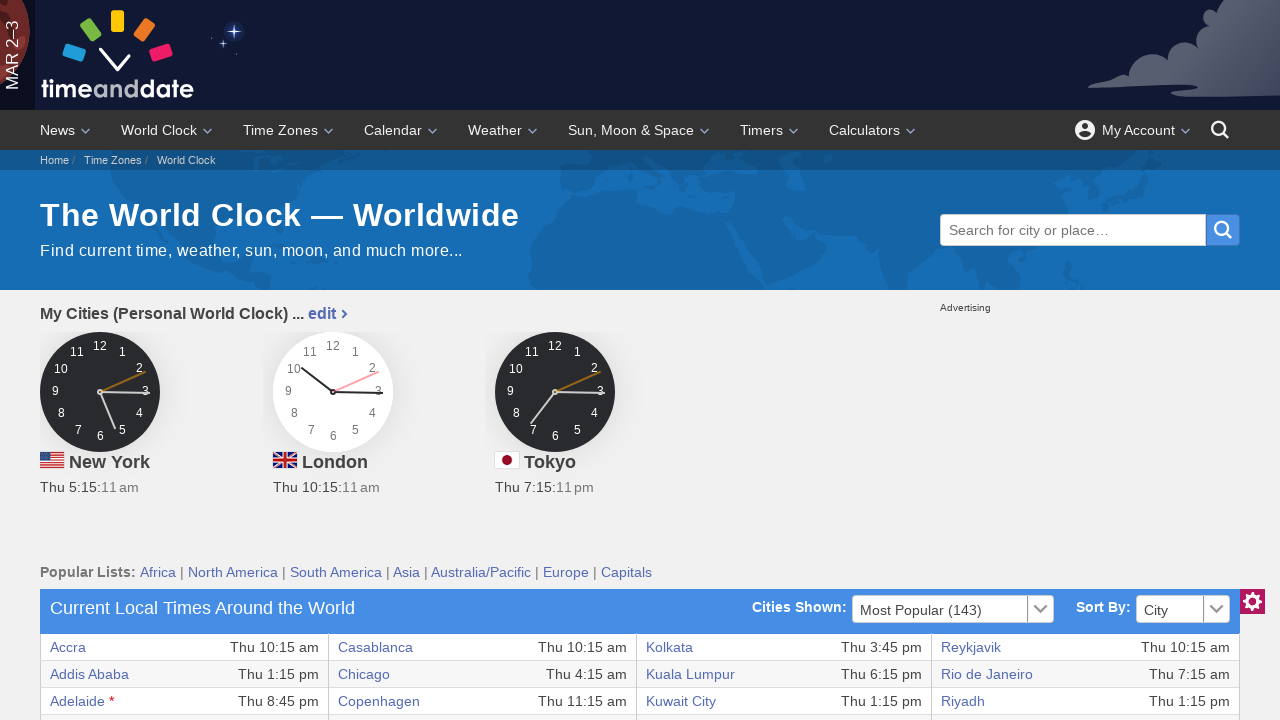

Checked existence of table cell at row 35, column 2
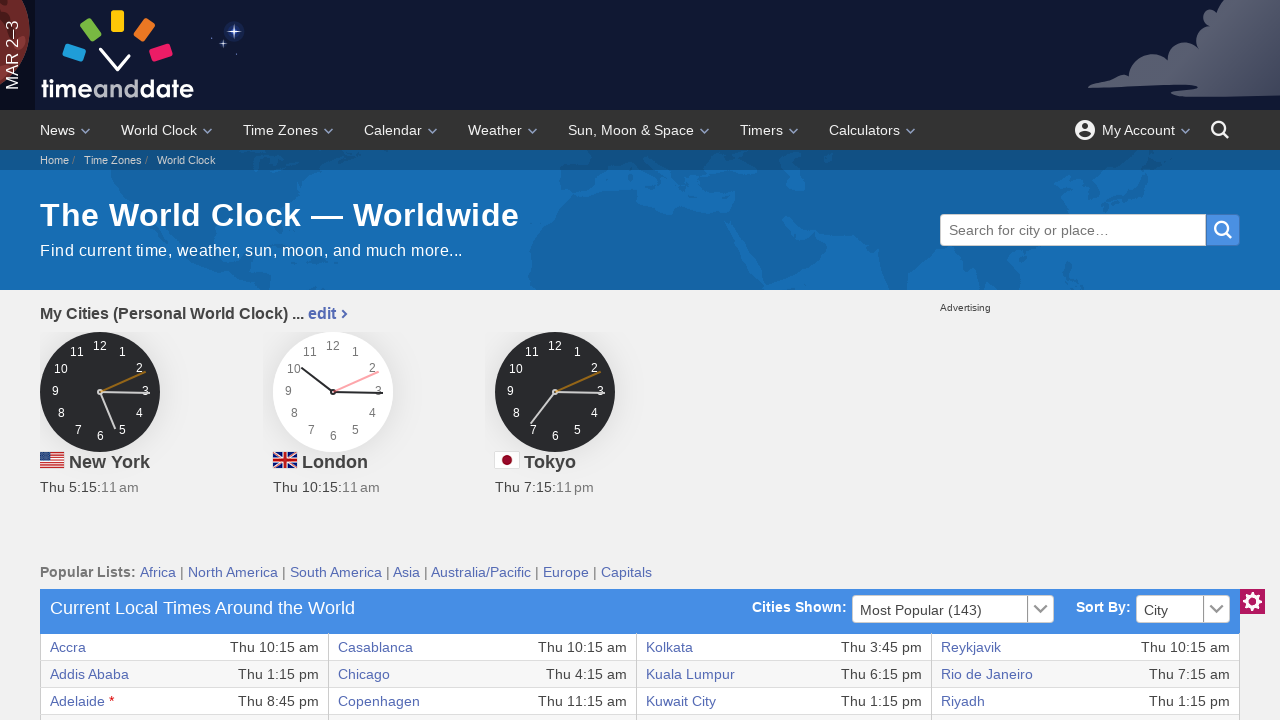

Retrieved text content from row 35, column 2: 'Thu 9:15 pm'
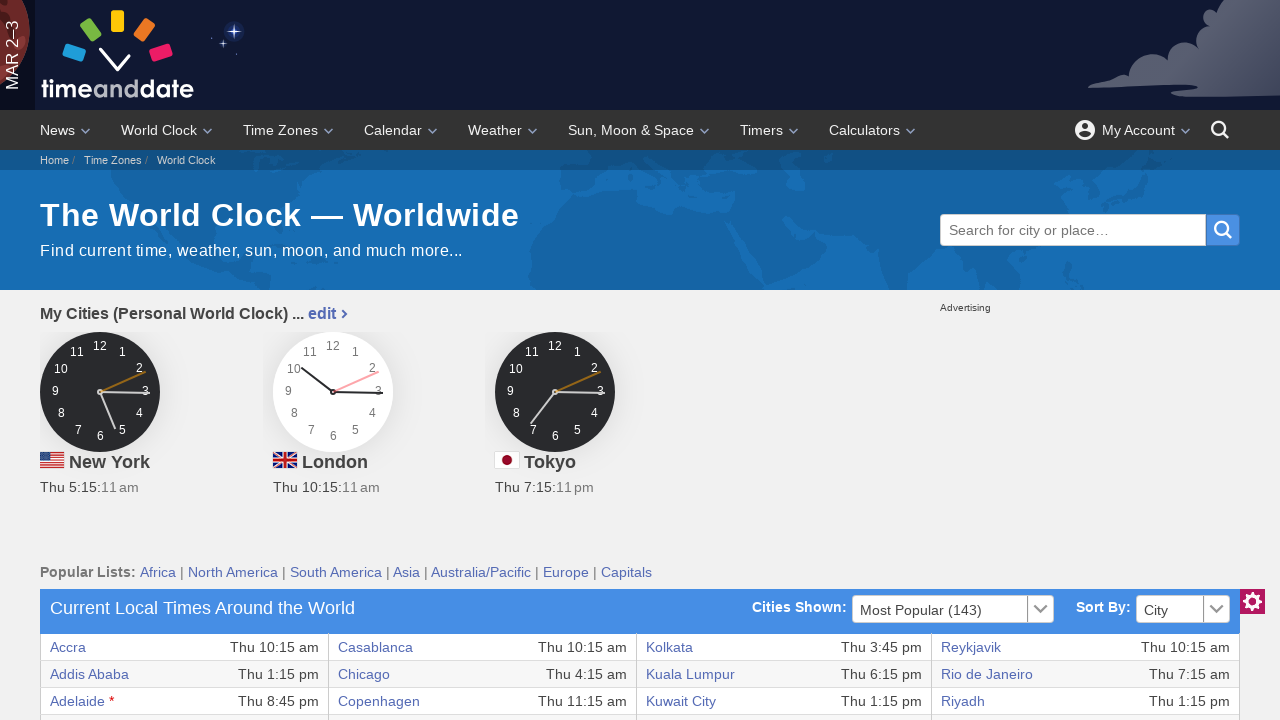

Verified text is not None for row 35, column 2
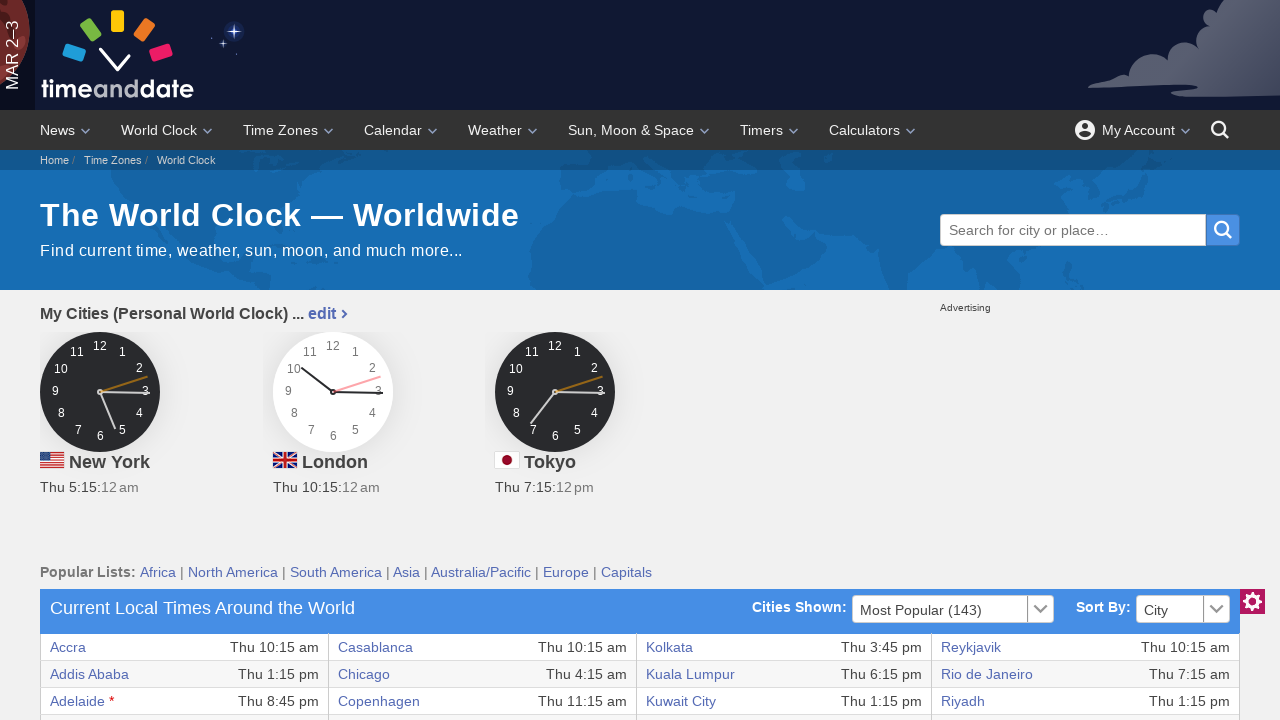

Checked existence of table cell at row 36, column 1
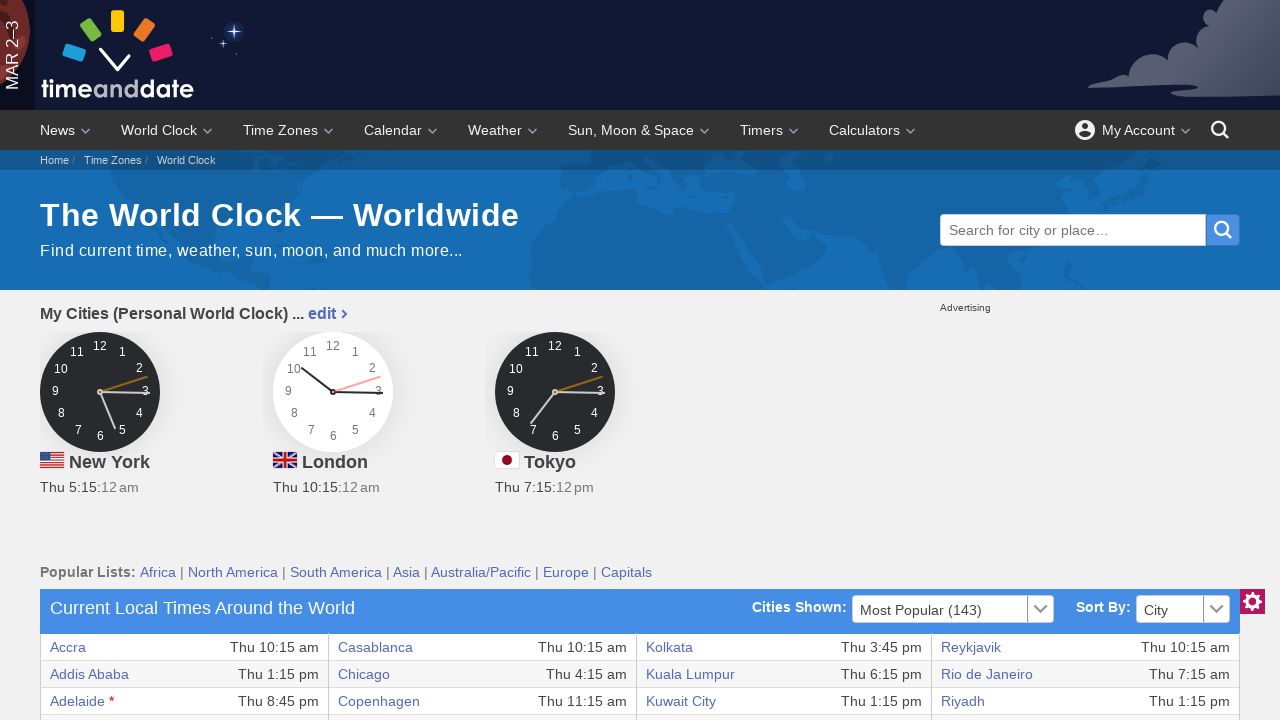

Retrieved text content from row 36, column 1: 'Cape Town'
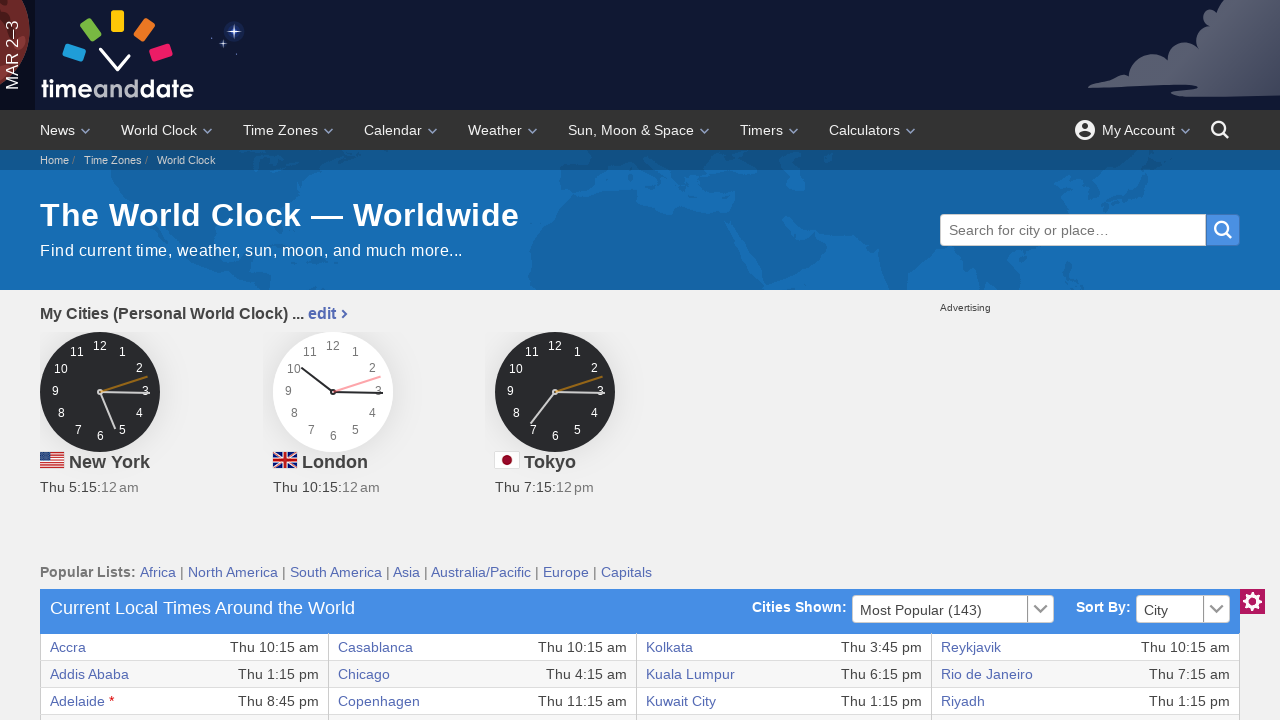

Verified text is not None for row 36, column 1
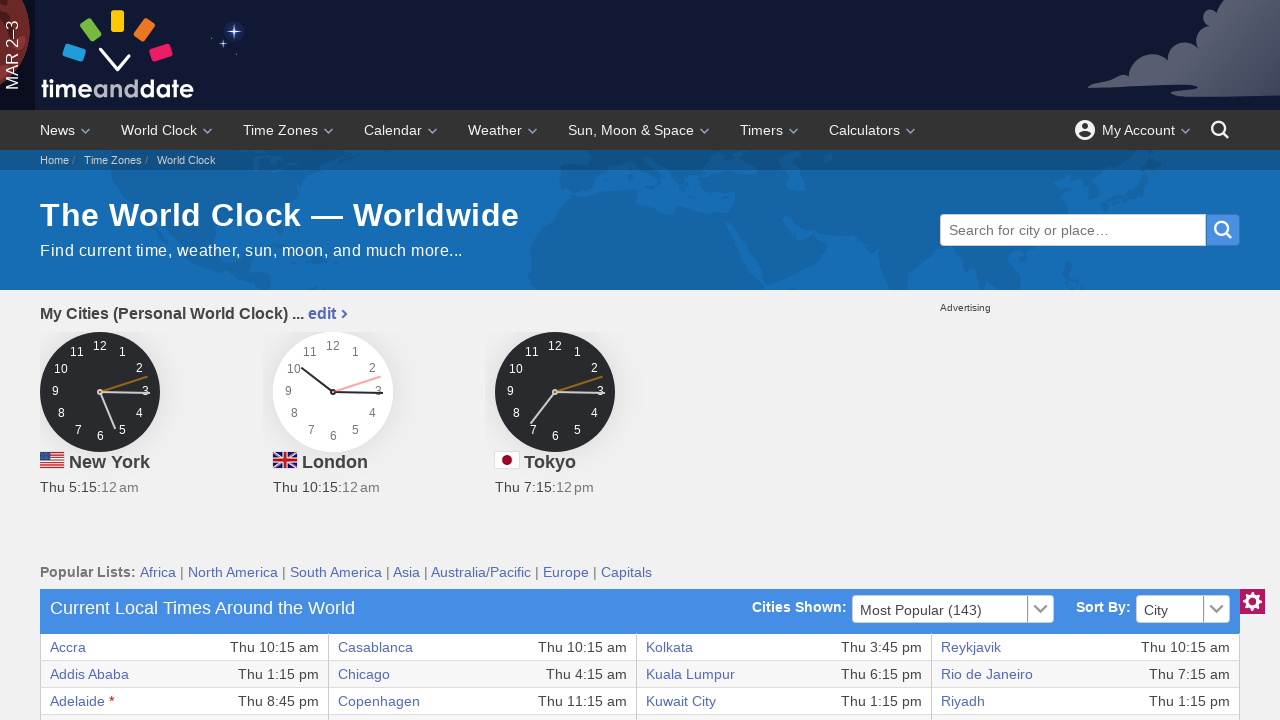

Checked existence of table cell at row 36, column 2
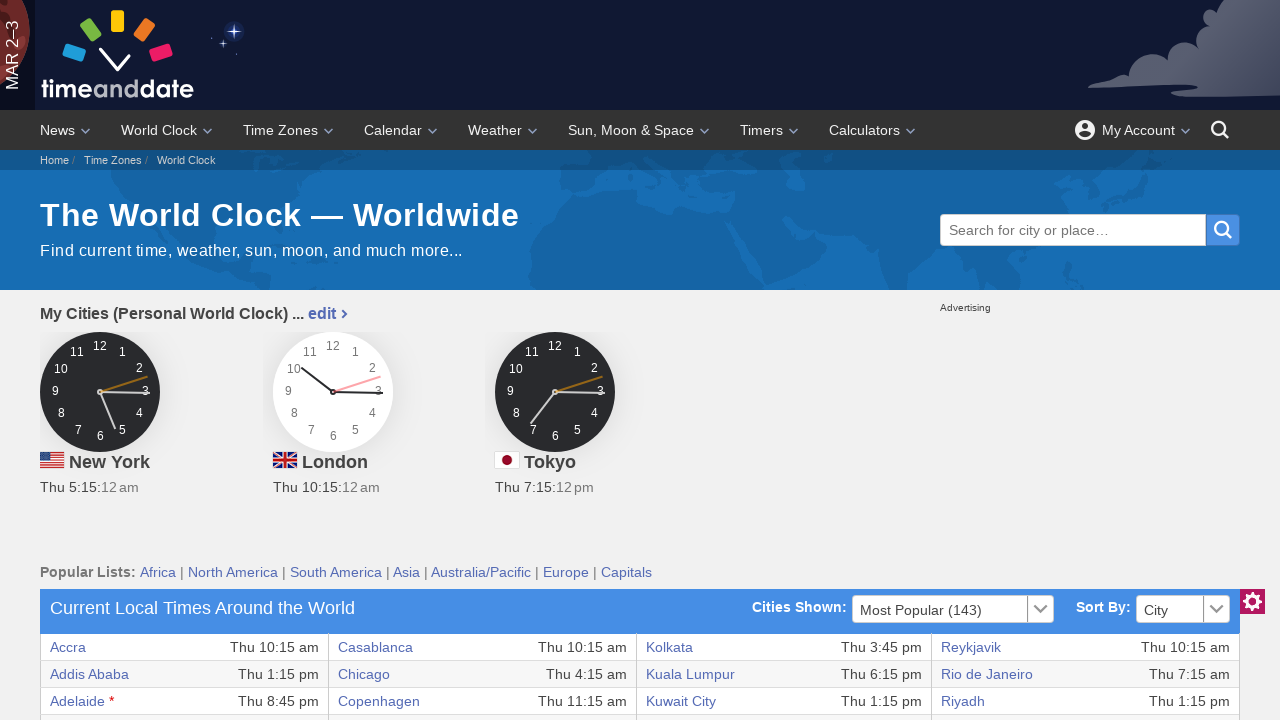

Retrieved text content from row 36, column 2: 'Thu 12:15 pm'
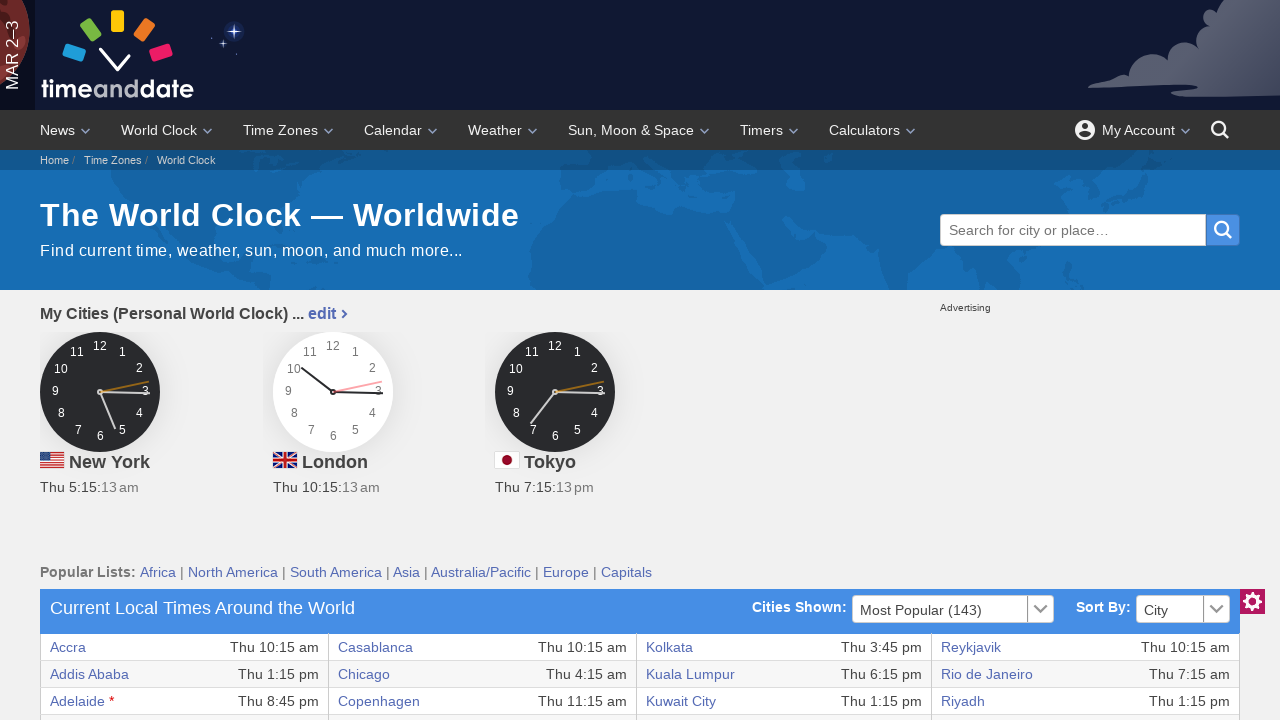

Verified text is not None for row 36, column 2
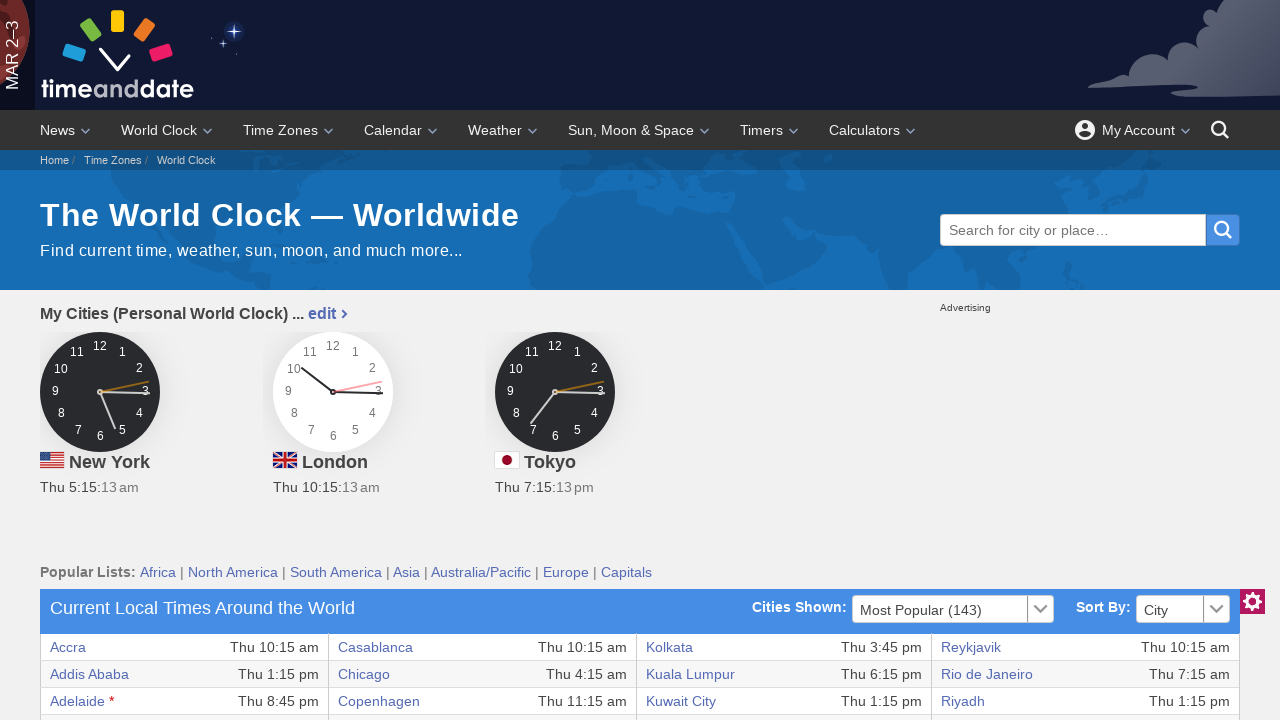

Checked existence of table cell at row 37, column 1
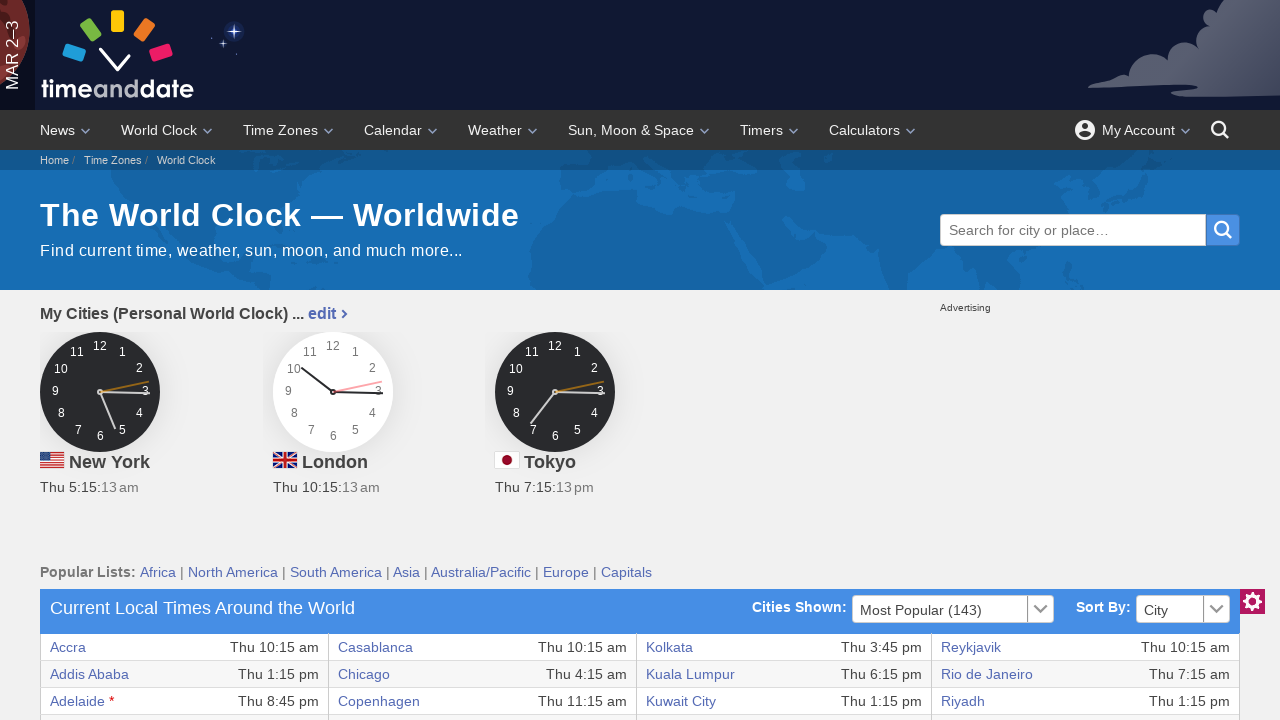

Retrieved text content from row 37, column 1: 'Caracas'
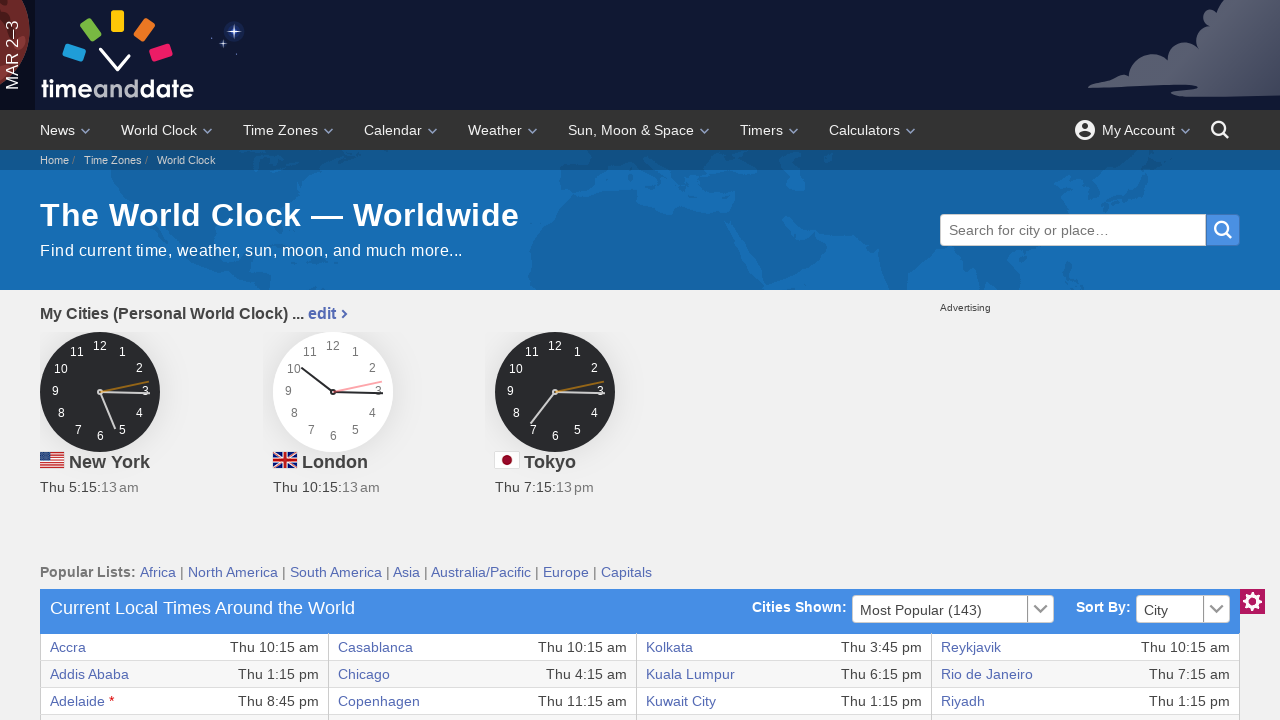

Verified text is not None for row 37, column 1
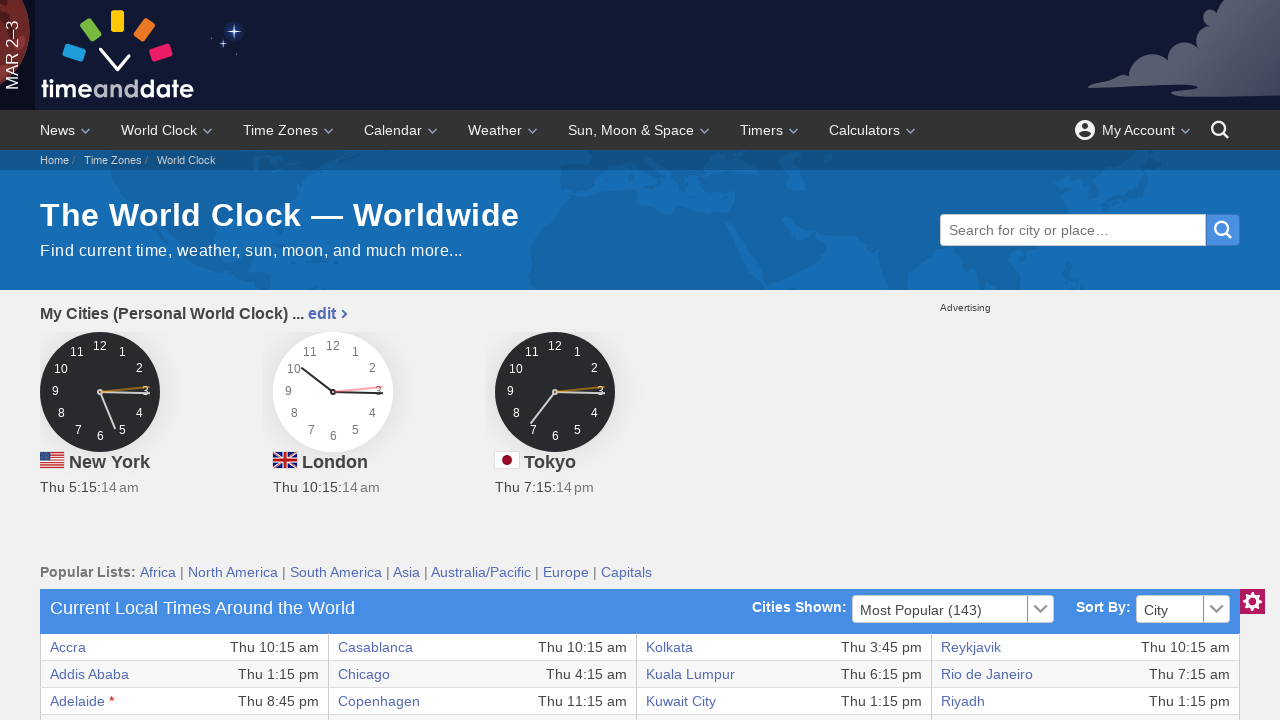

Checked existence of table cell at row 37, column 2
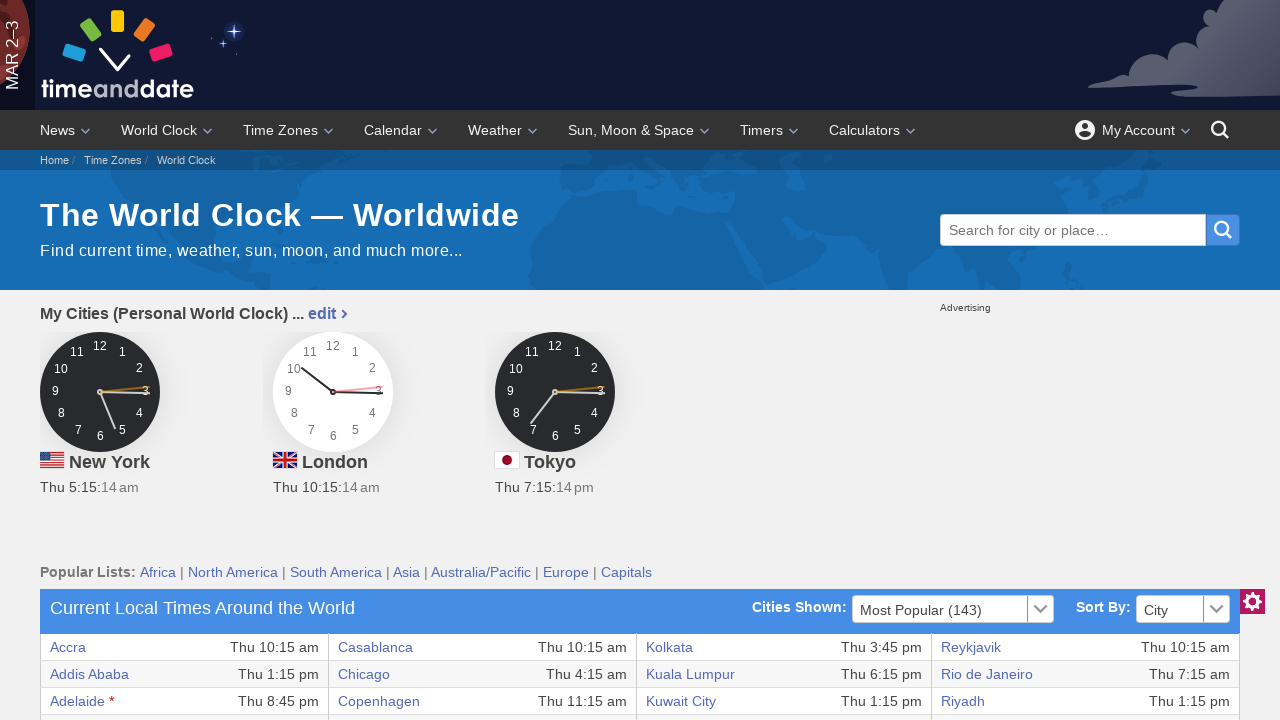

Retrieved text content from row 37, column 2: 'Thu 6:15 am'
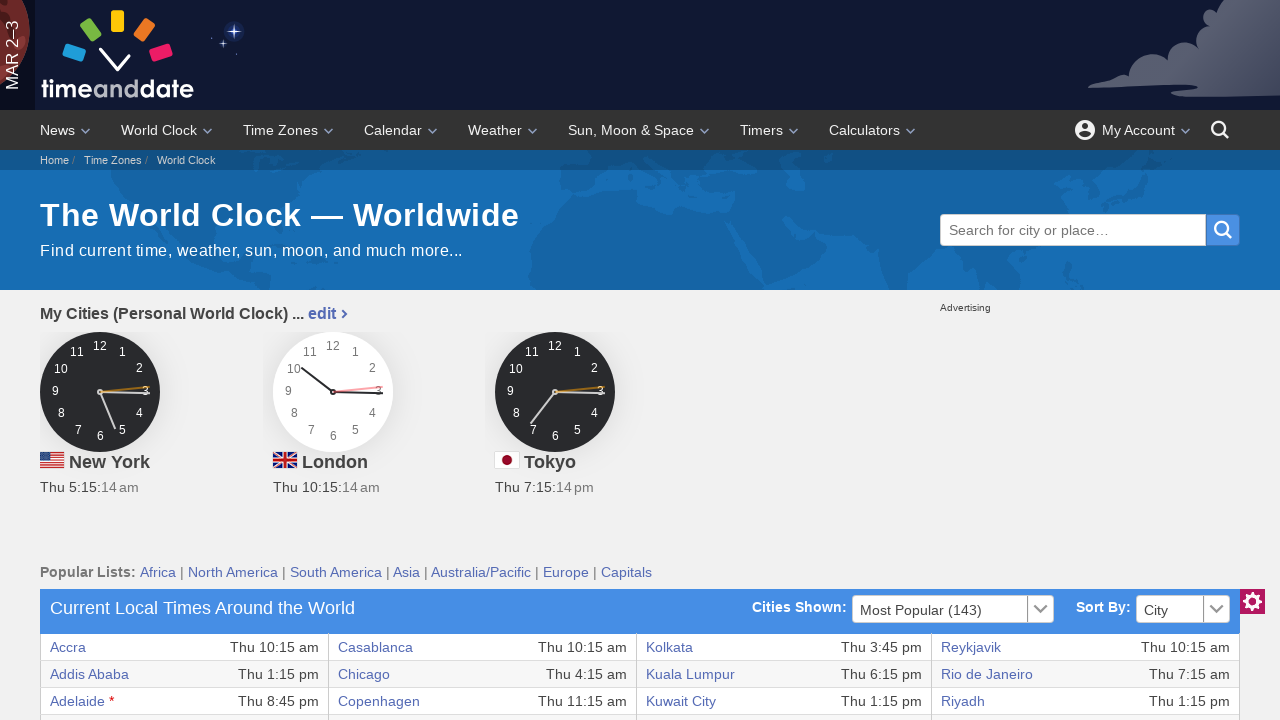

Verified text is not None for row 37, column 2
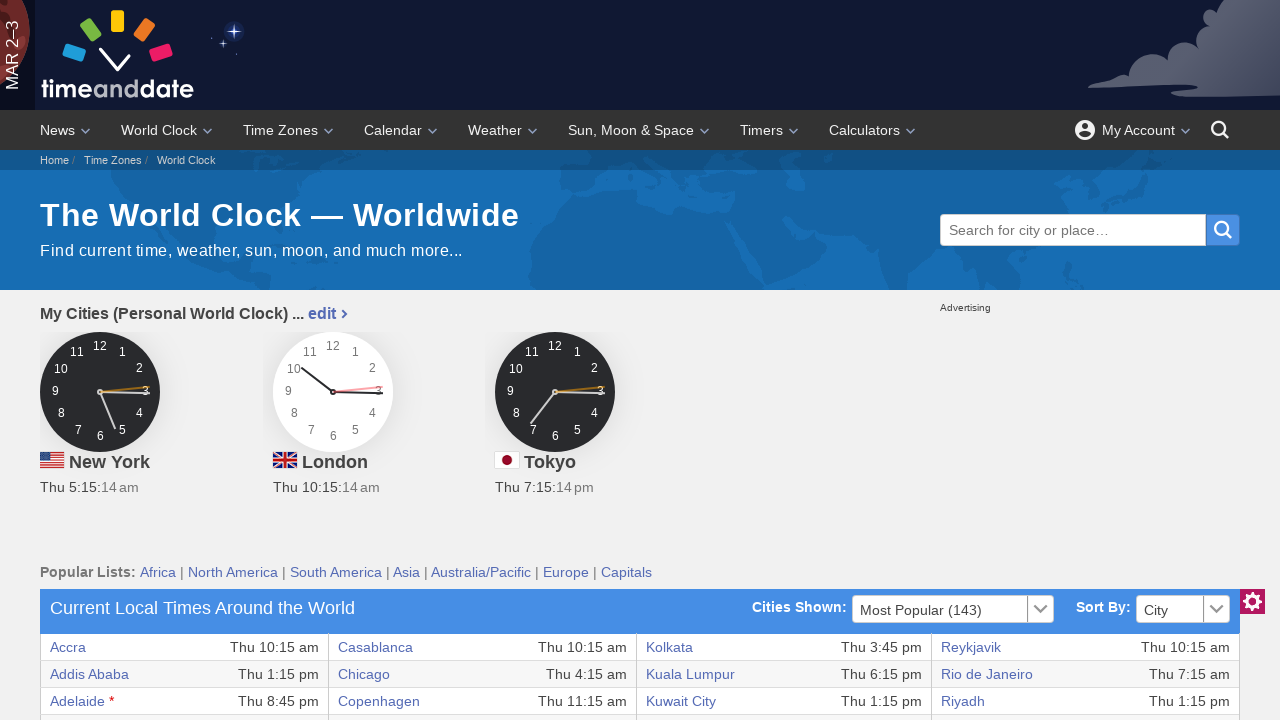

Checked existence of table cell at row 2, column 3
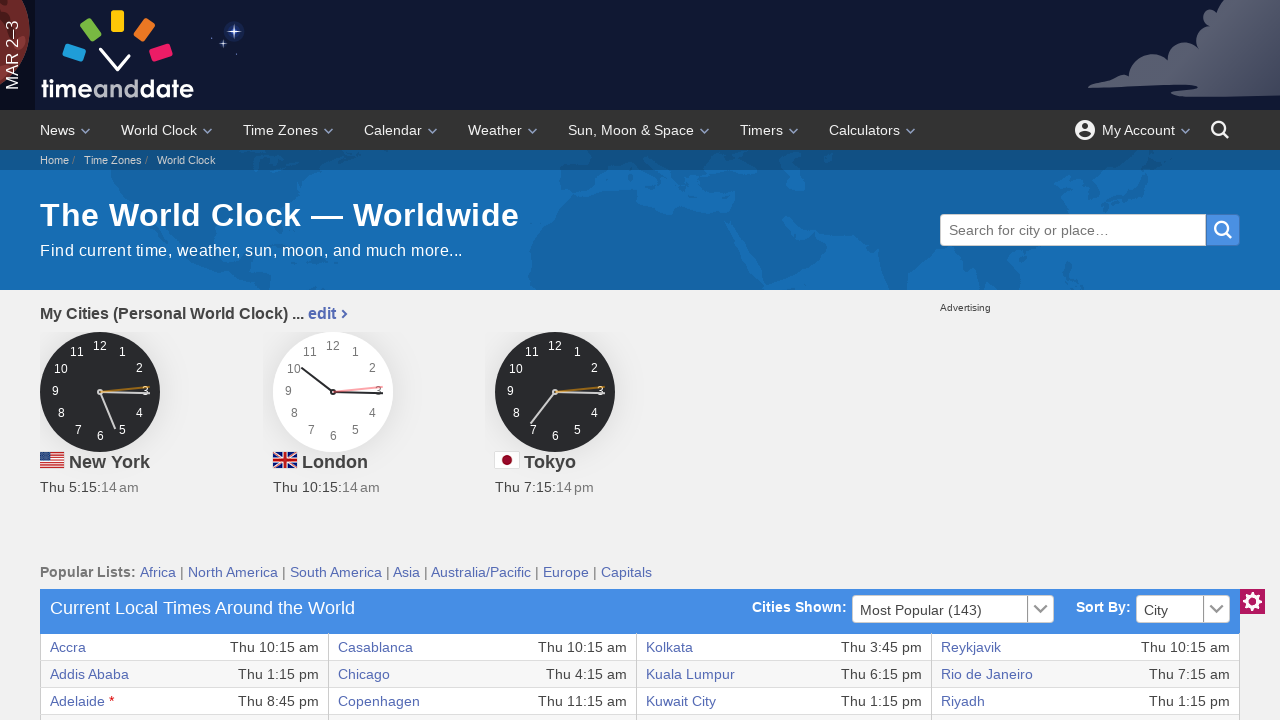

Retrieved text content from row 2, column 3: 'Casablanca'
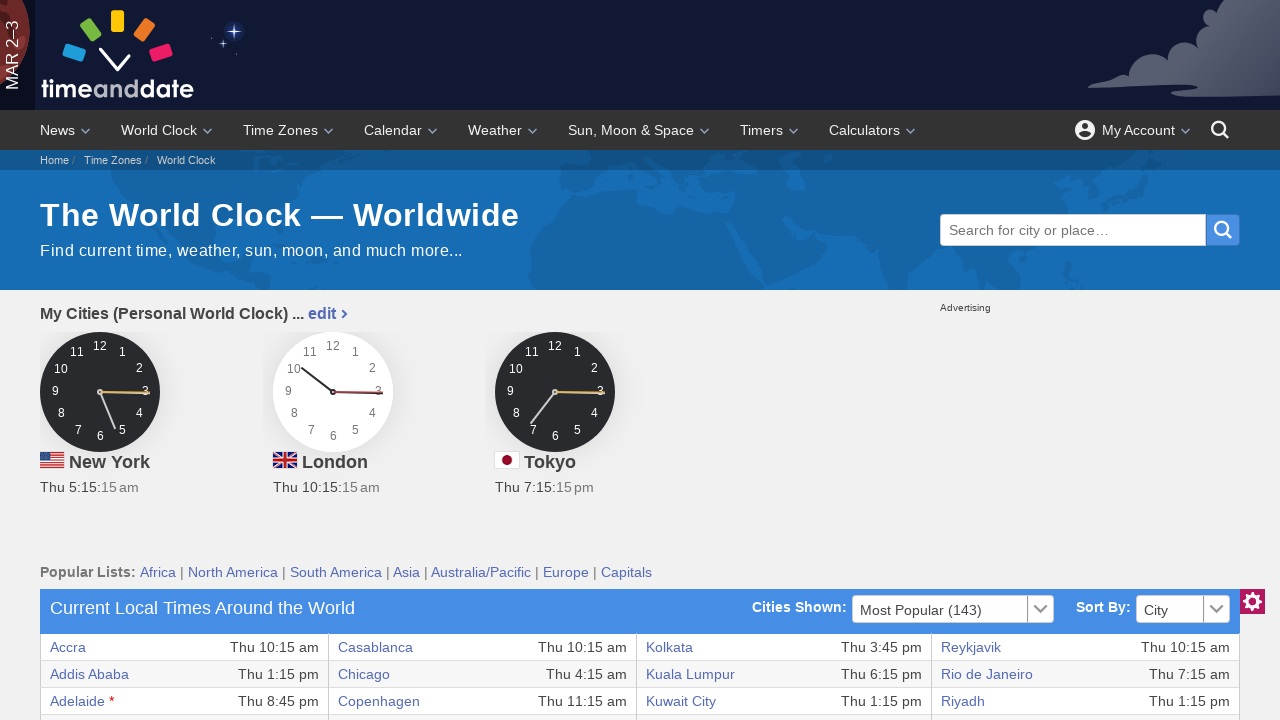

Verified text is not None for row 2, column 3
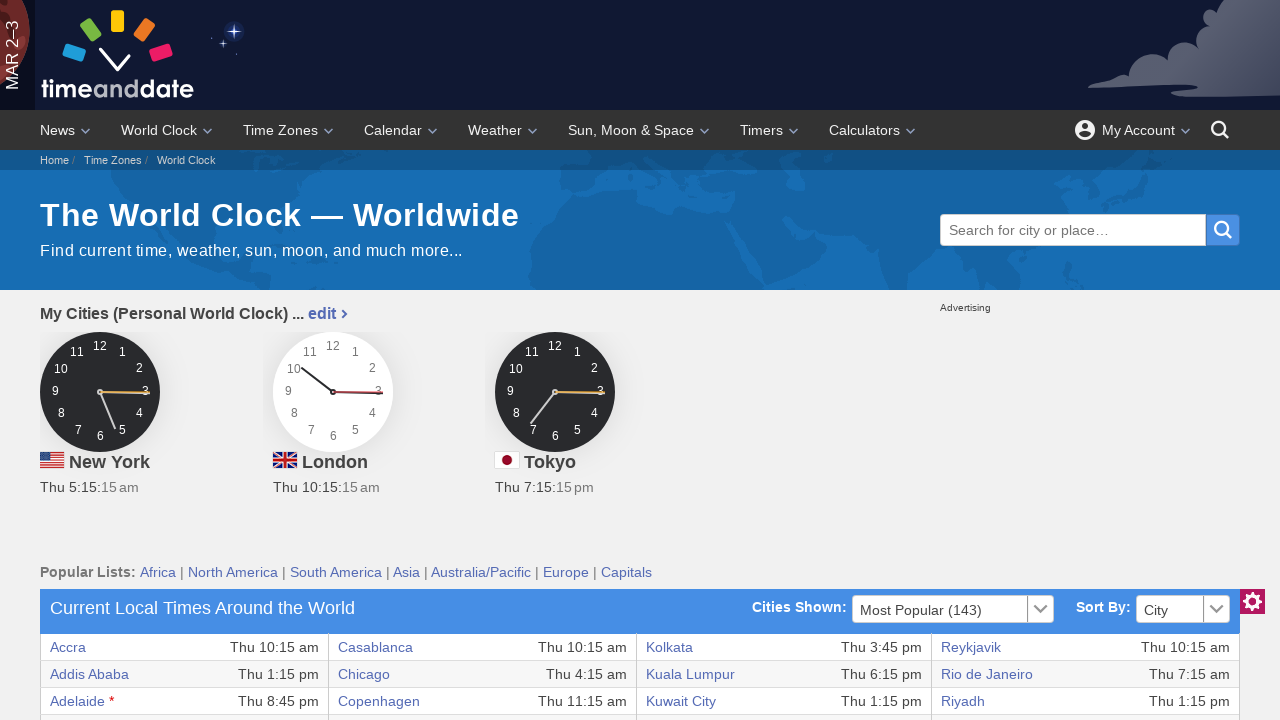

Checked existence of table cell at row 2, column 4
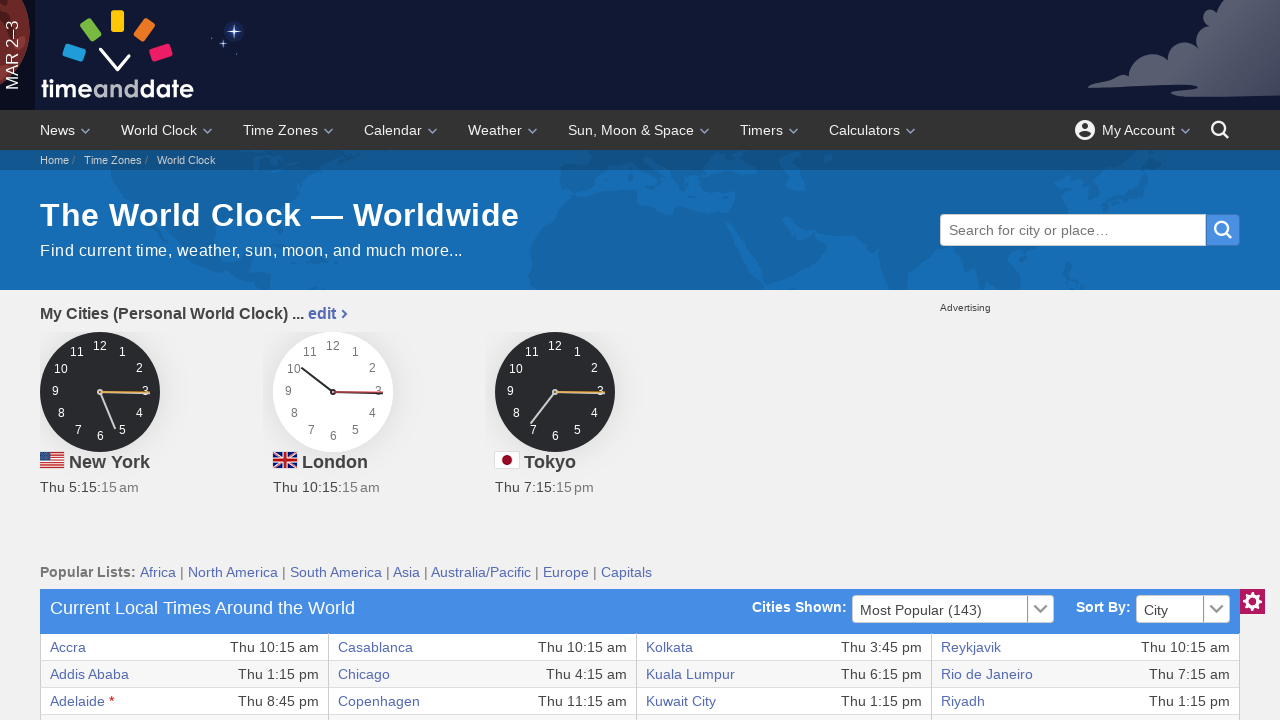

Retrieved text content from row 2, column 4: 'Thu 10:15 am'
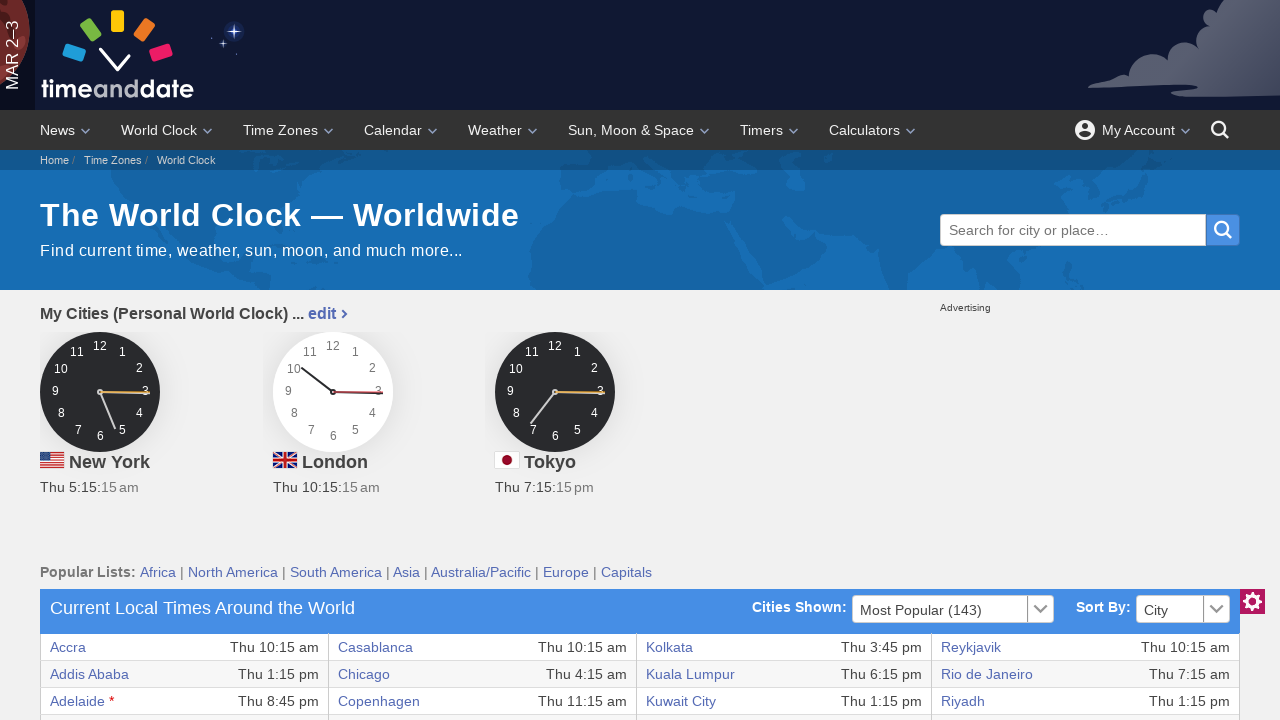

Verified text is not None for row 2, column 4
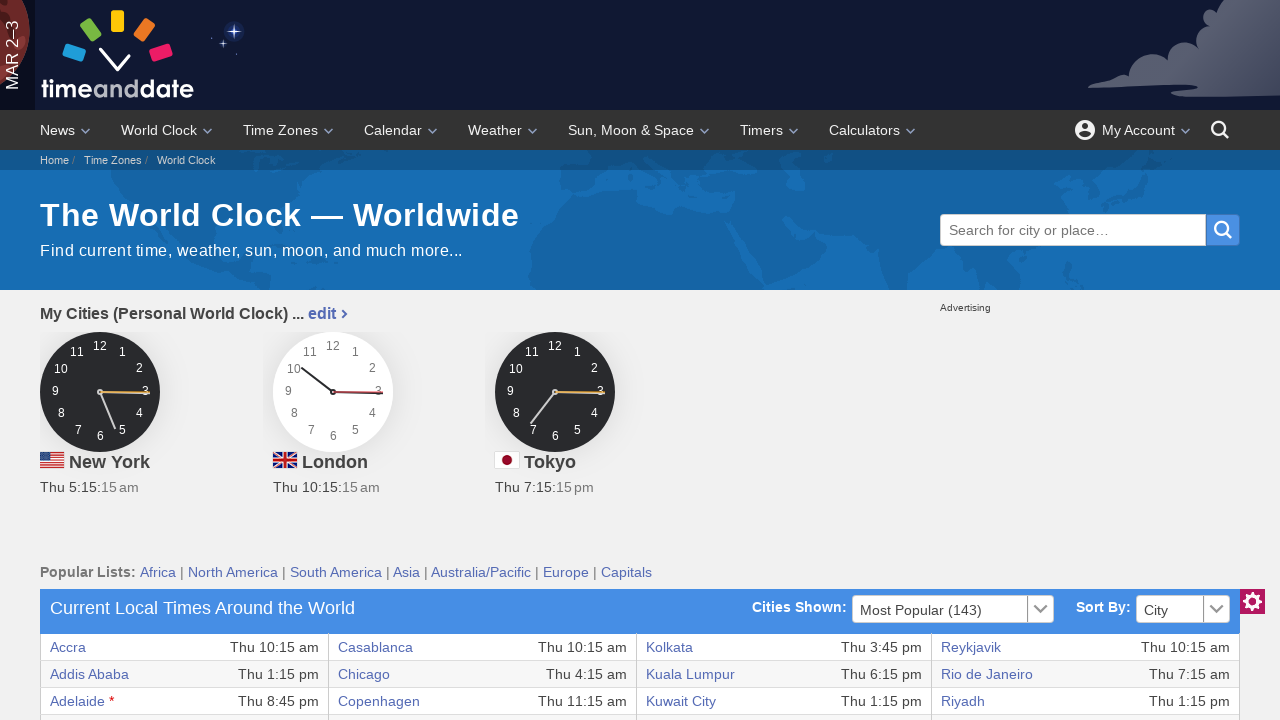

Checked existence of table cell at row 3, column 3
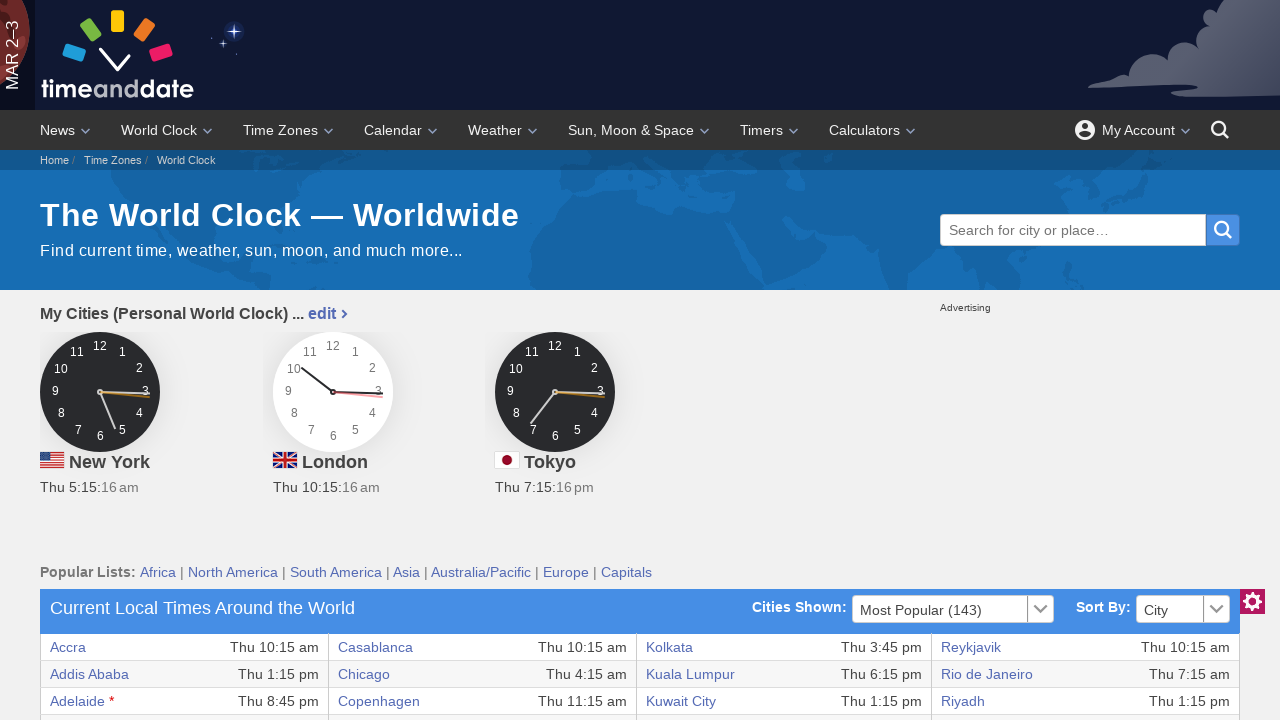

Retrieved text content from row 3, column 3: 'Chicago'
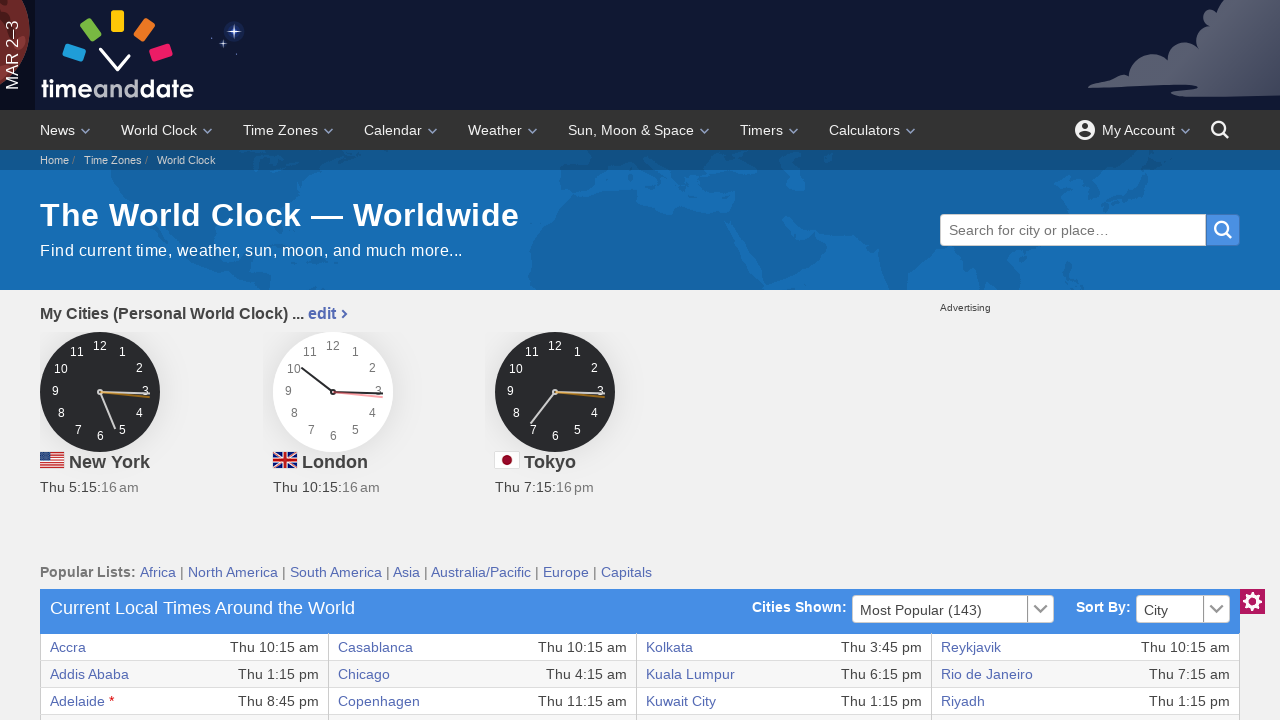

Verified text is not None for row 3, column 3
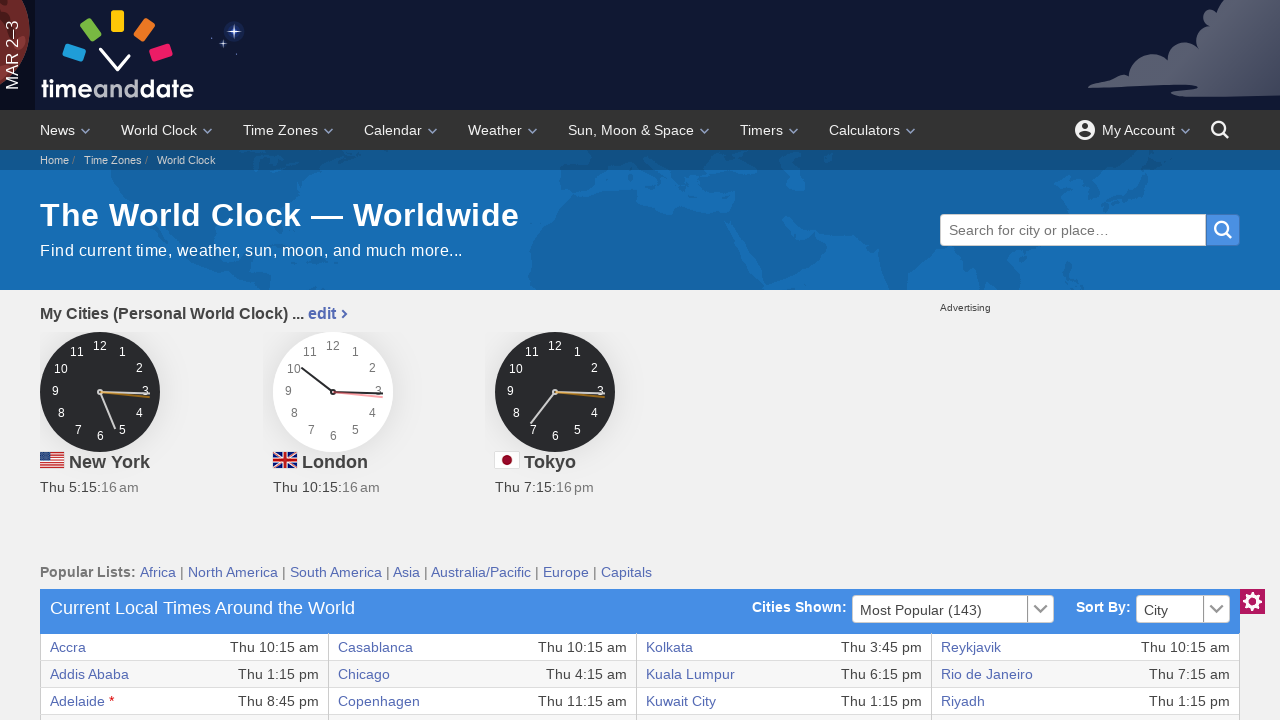

Checked existence of table cell at row 3, column 4
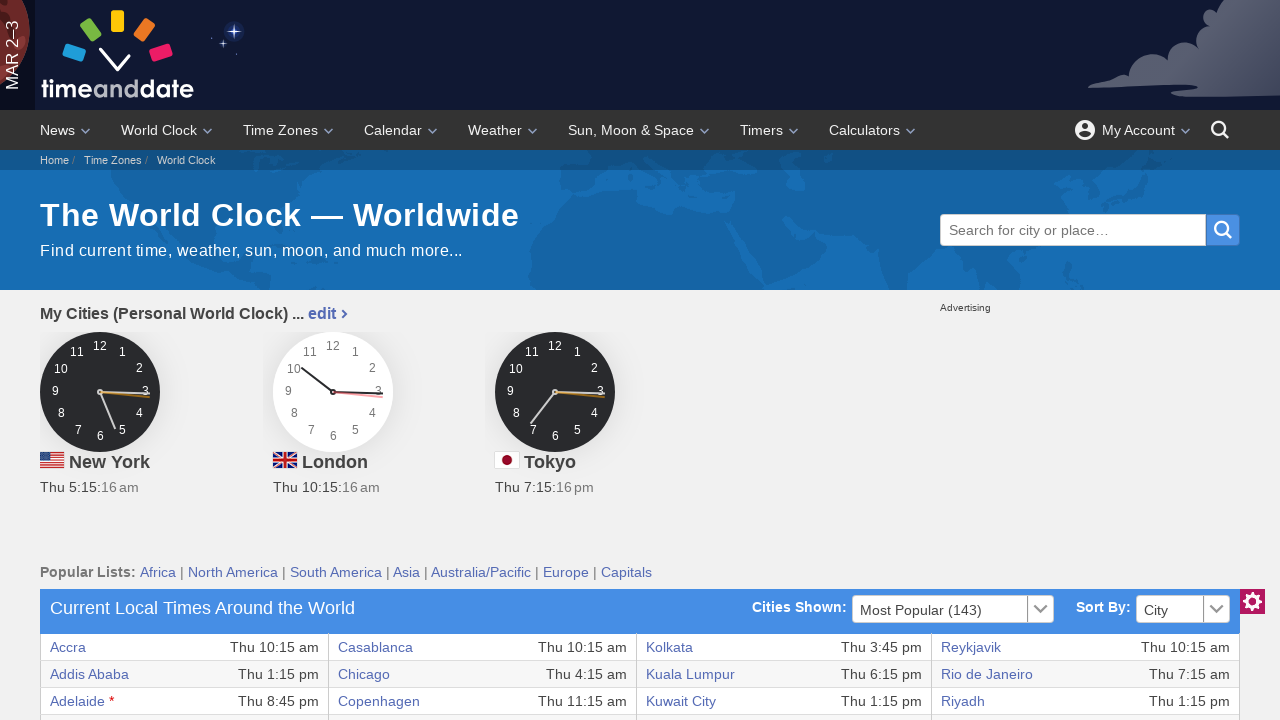

Retrieved text content from row 3, column 4: 'Thu 4:15 am'
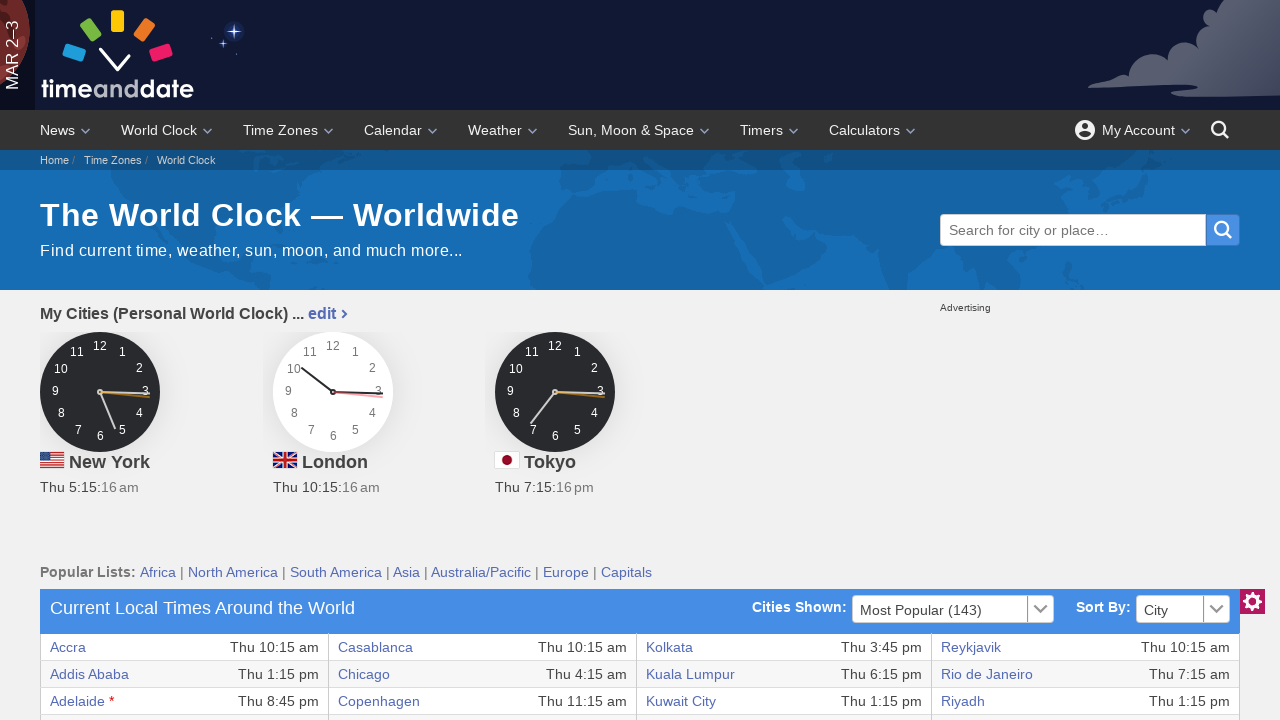

Verified text is not None for row 3, column 4
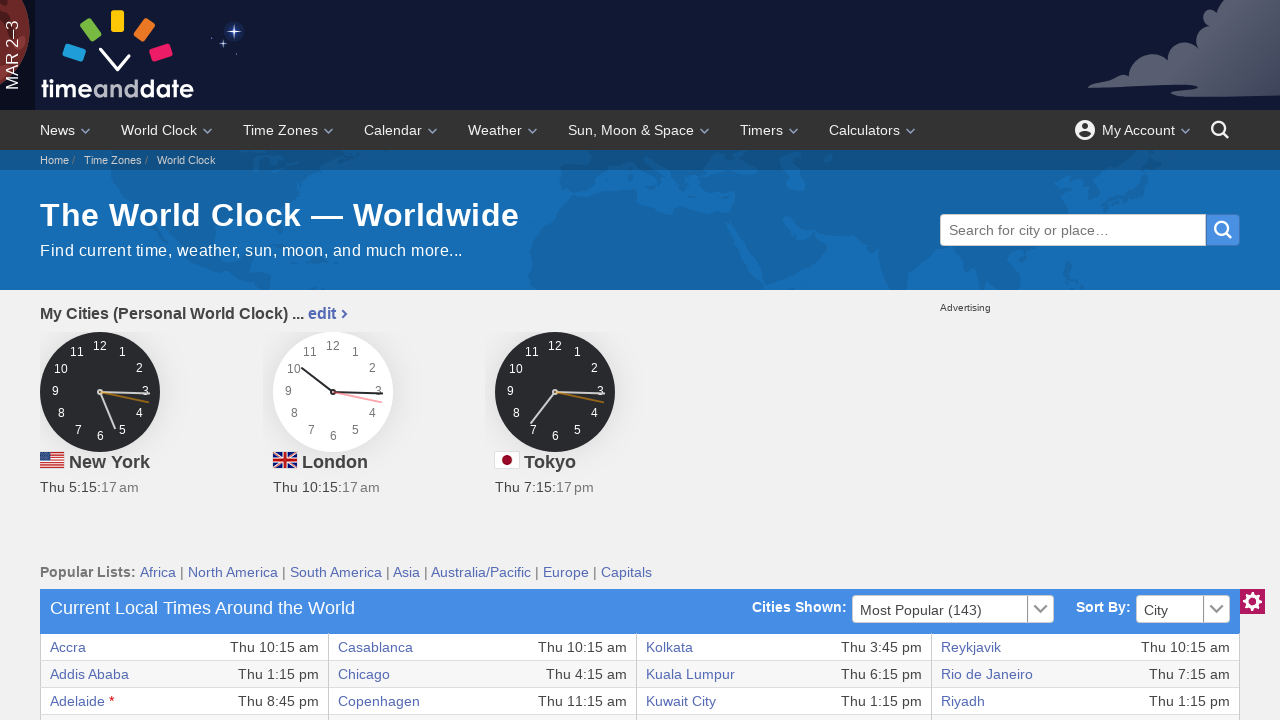

Checked existence of table cell at row 4, column 3
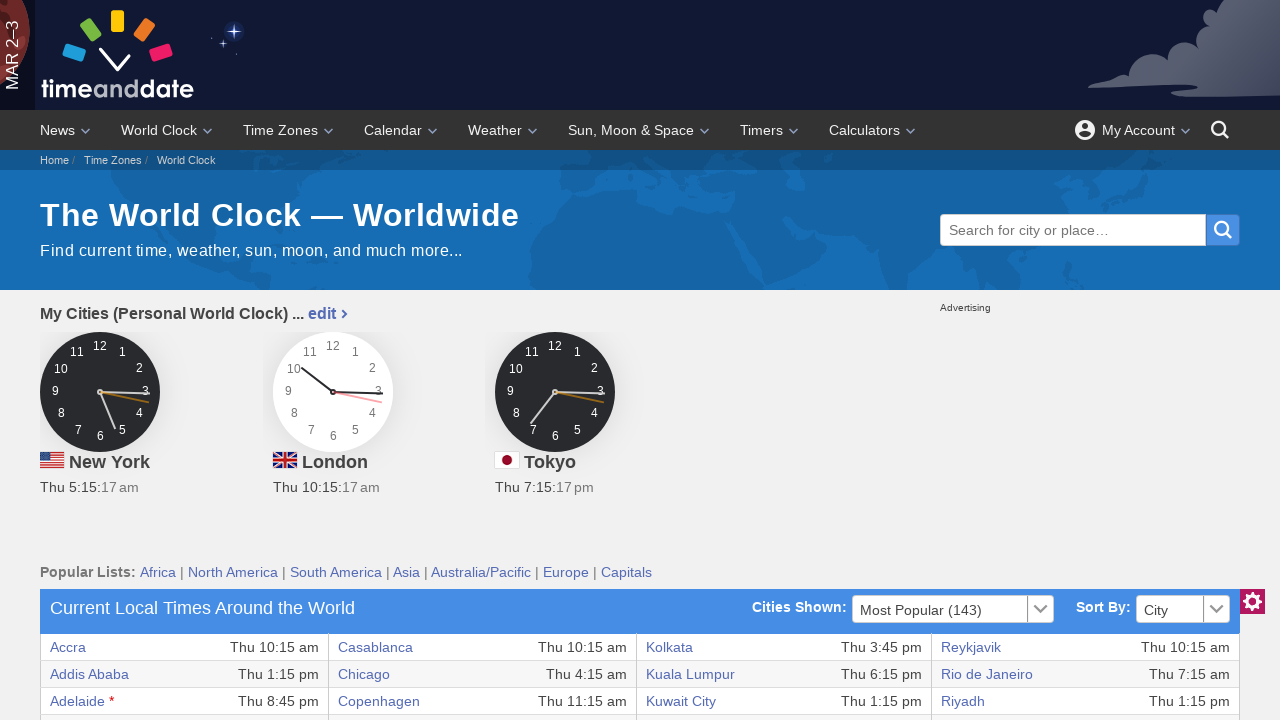

Retrieved text content from row 4, column 3: 'Copenhagen'
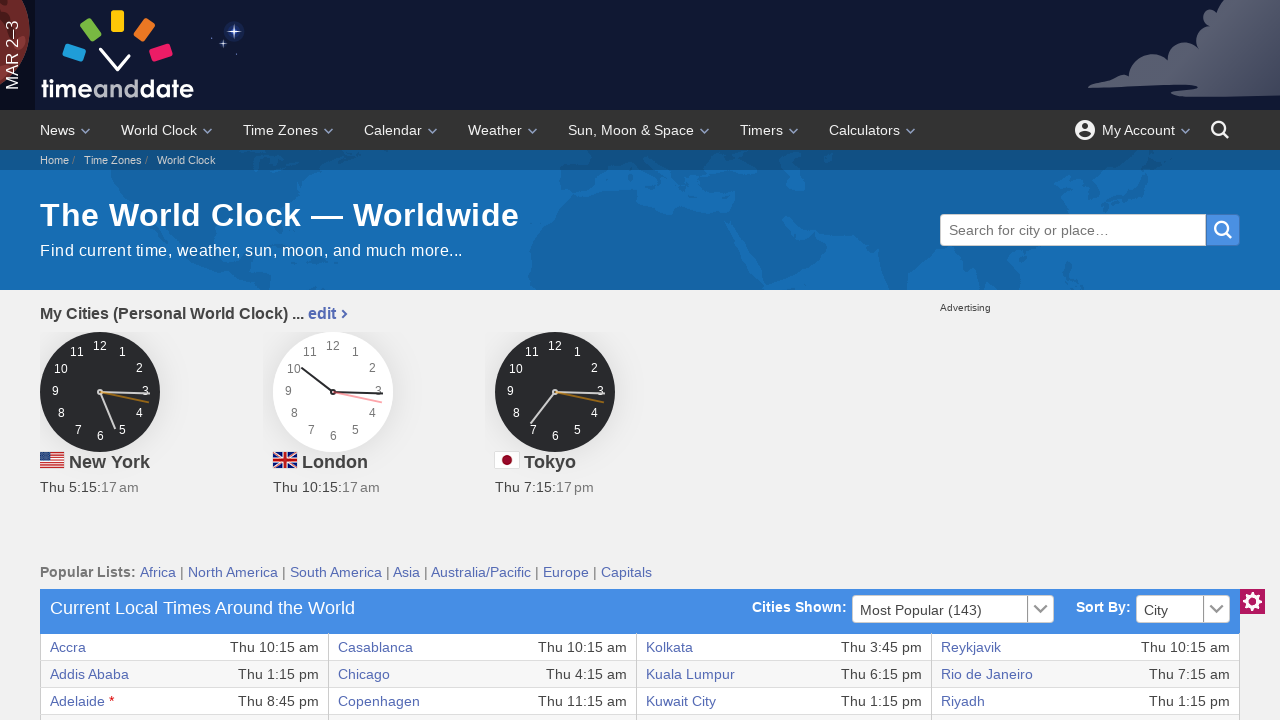

Verified text is not None for row 4, column 3
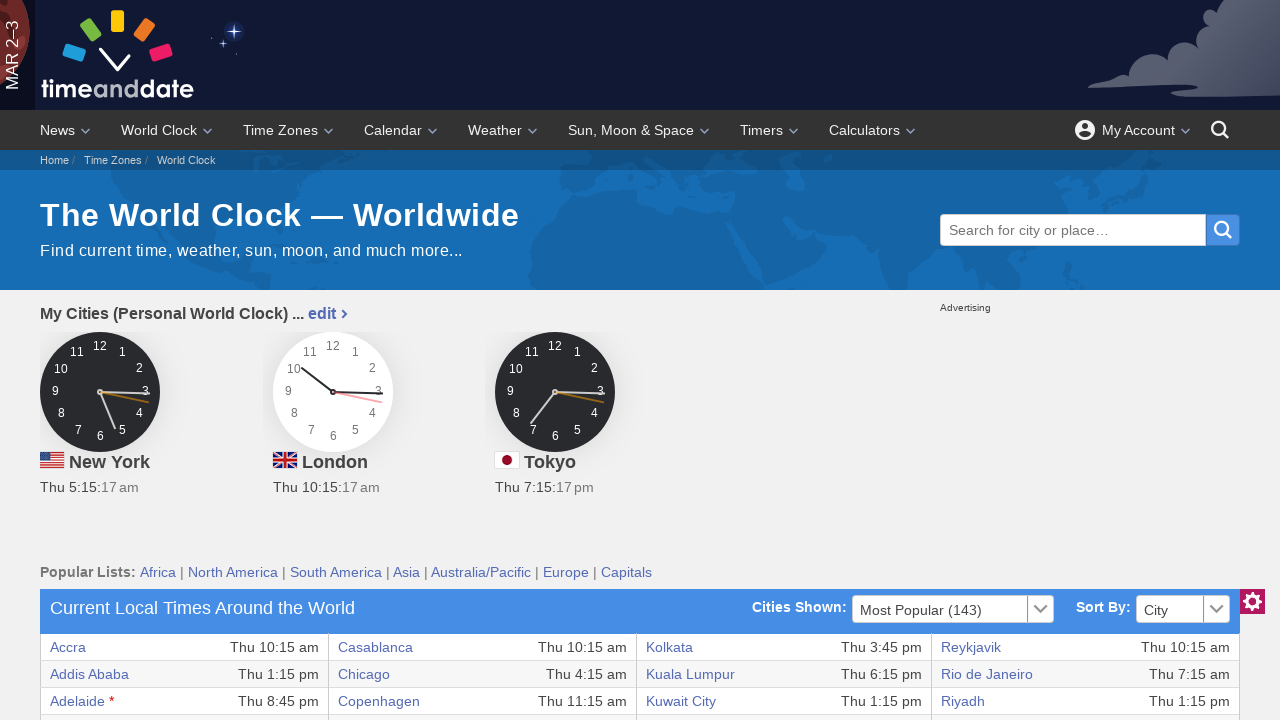

Checked existence of table cell at row 4, column 4
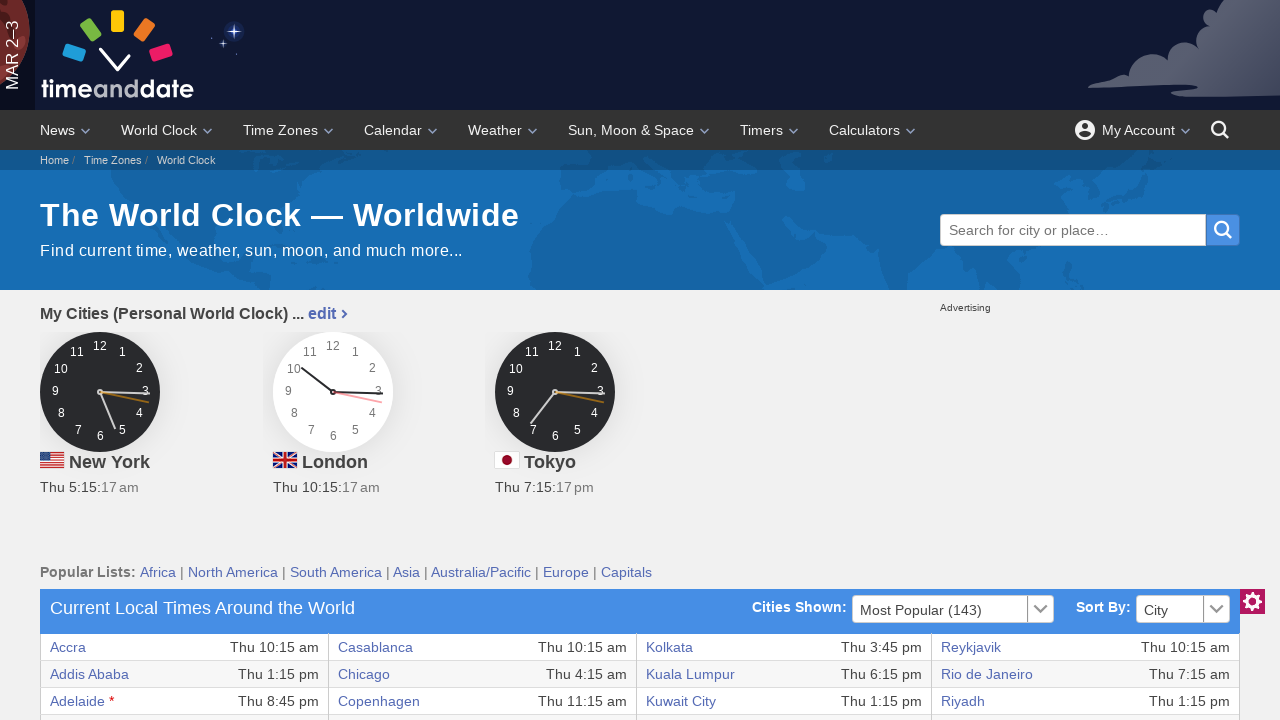

Retrieved text content from row 4, column 4: 'Thu 11:15 am'
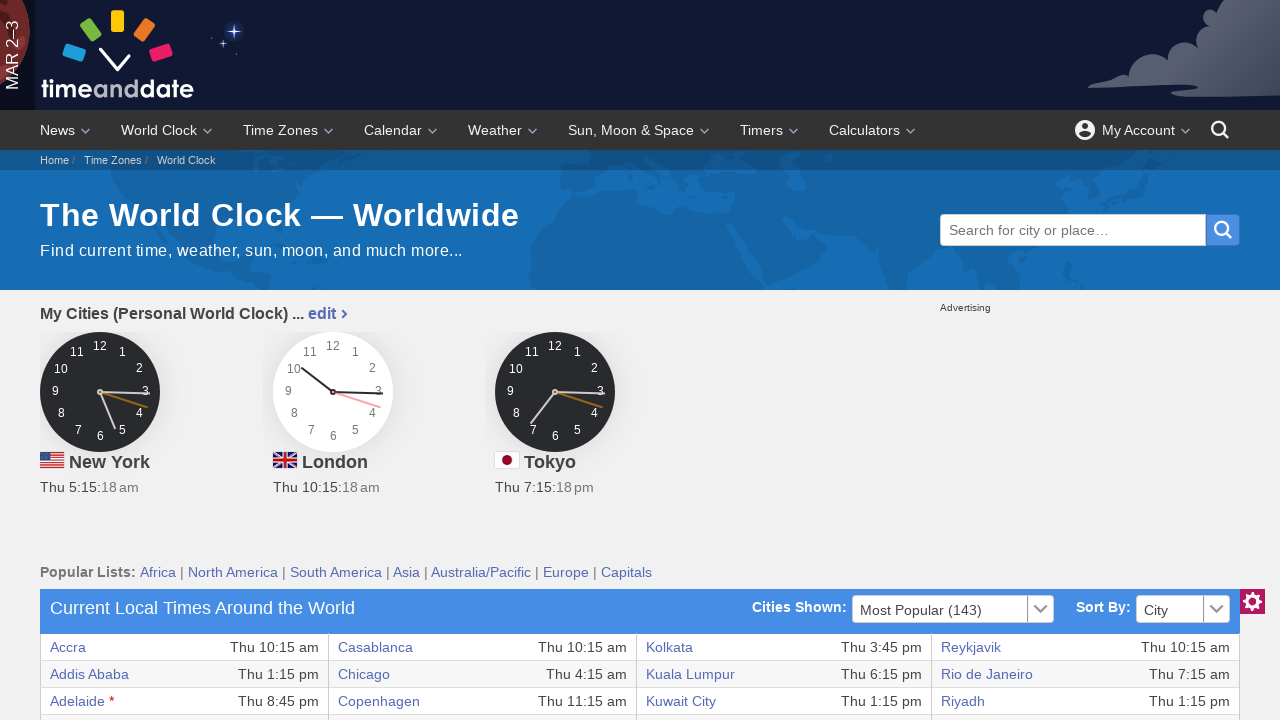

Verified text is not None for row 4, column 4
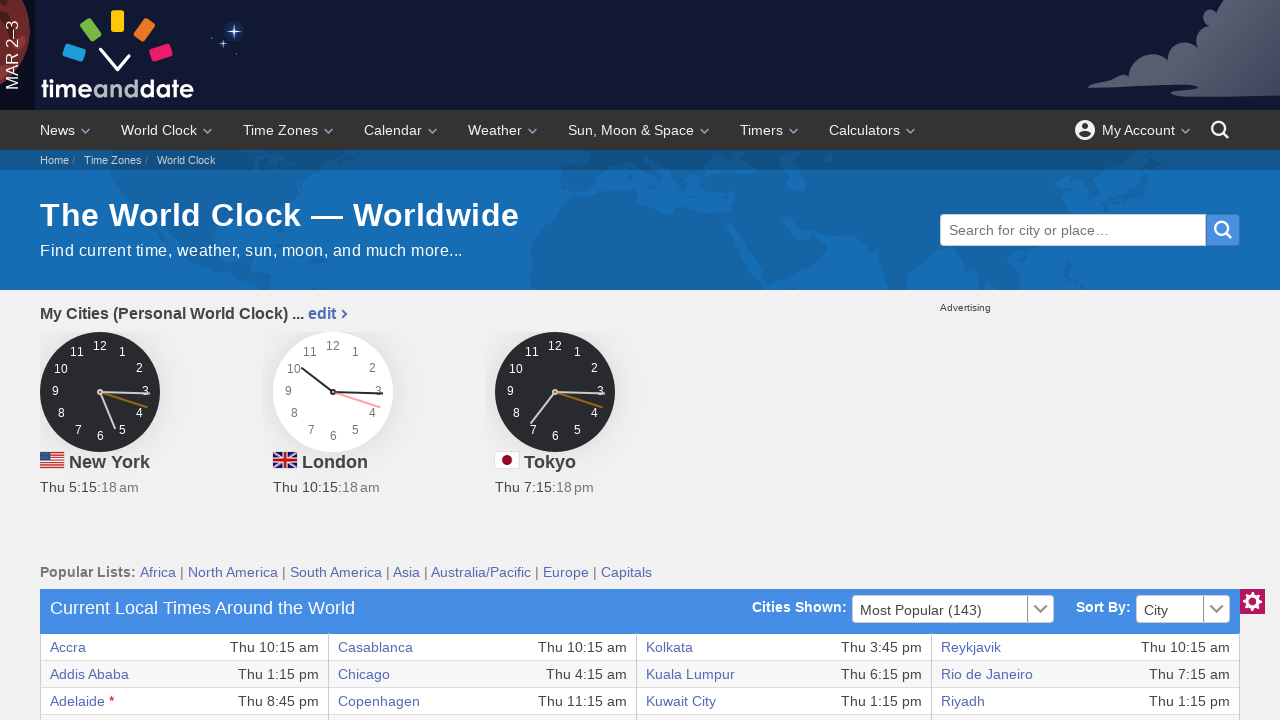

Checked existence of table cell at row 5, column 3
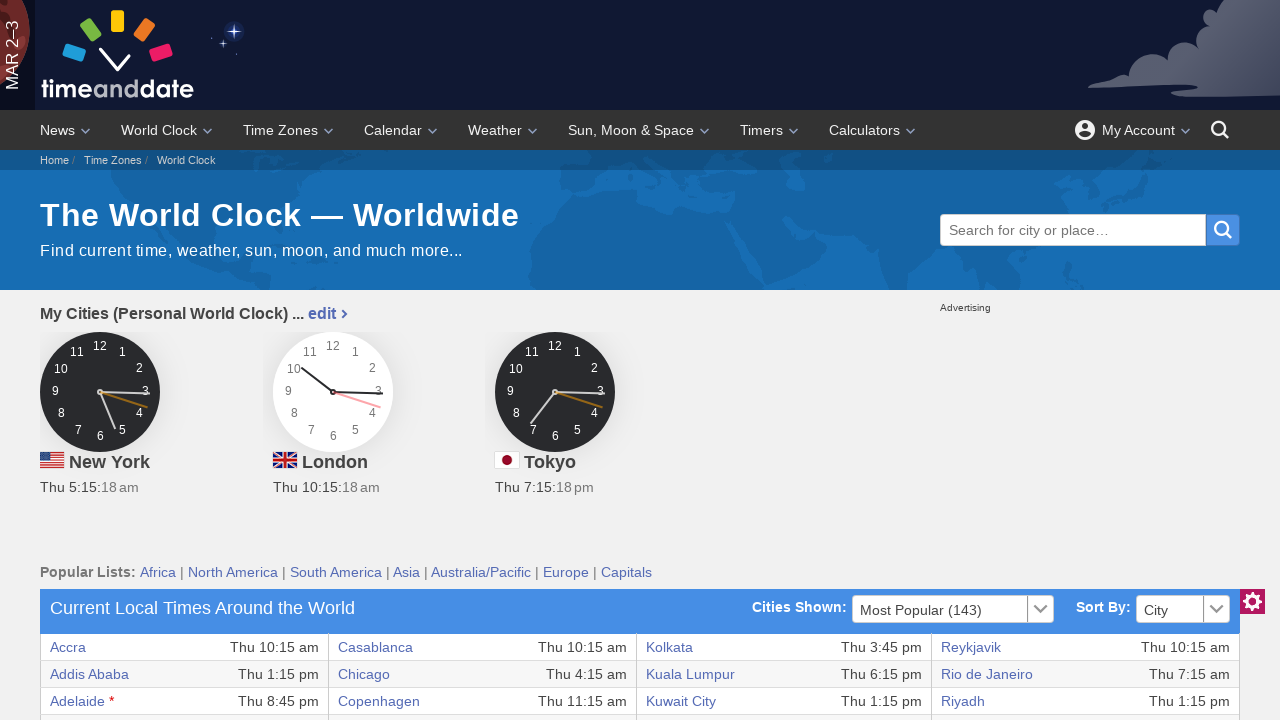

Retrieved text content from row 5, column 3: 'Dallas'
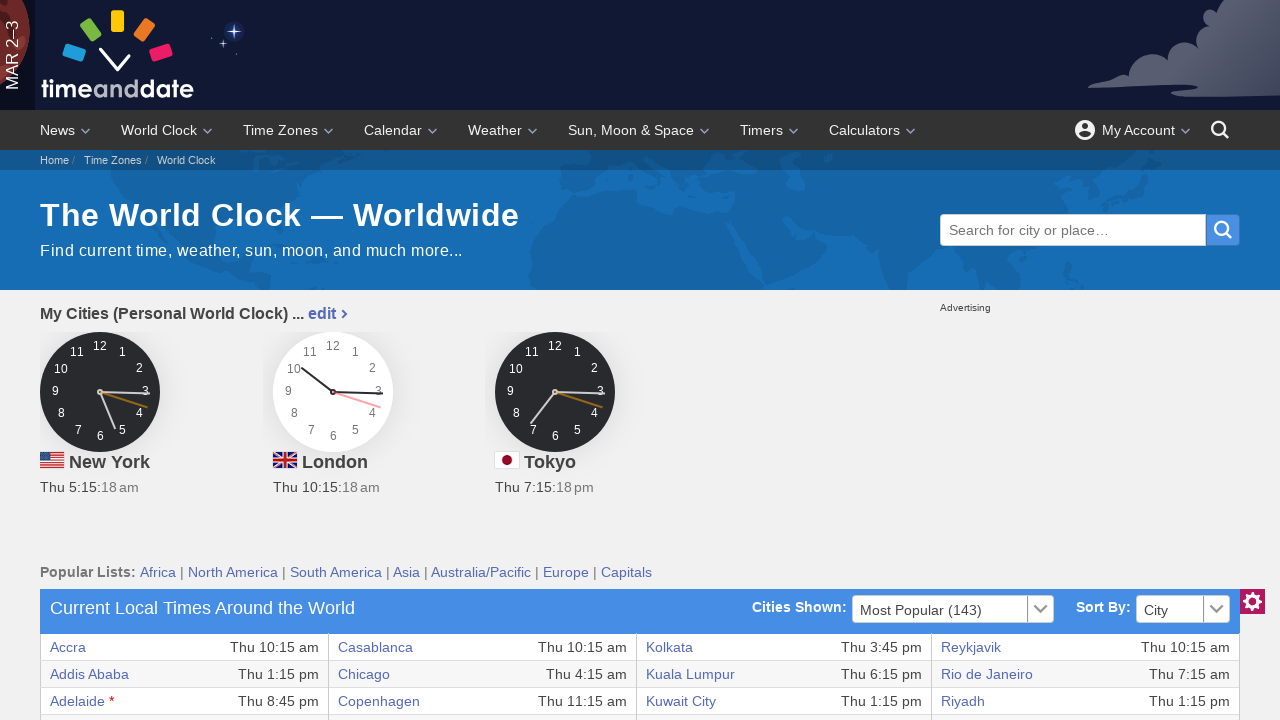

Verified text is not None for row 5, column 3
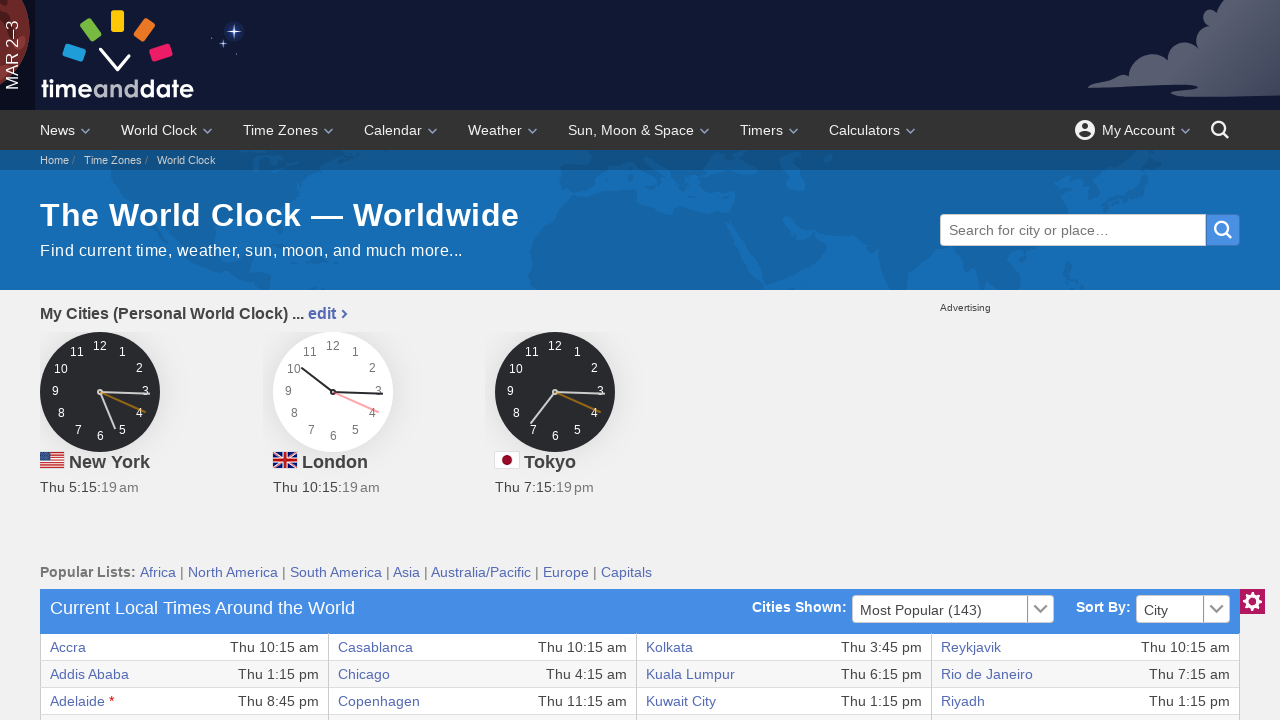

Checked existence of table cell at row 5, column 4
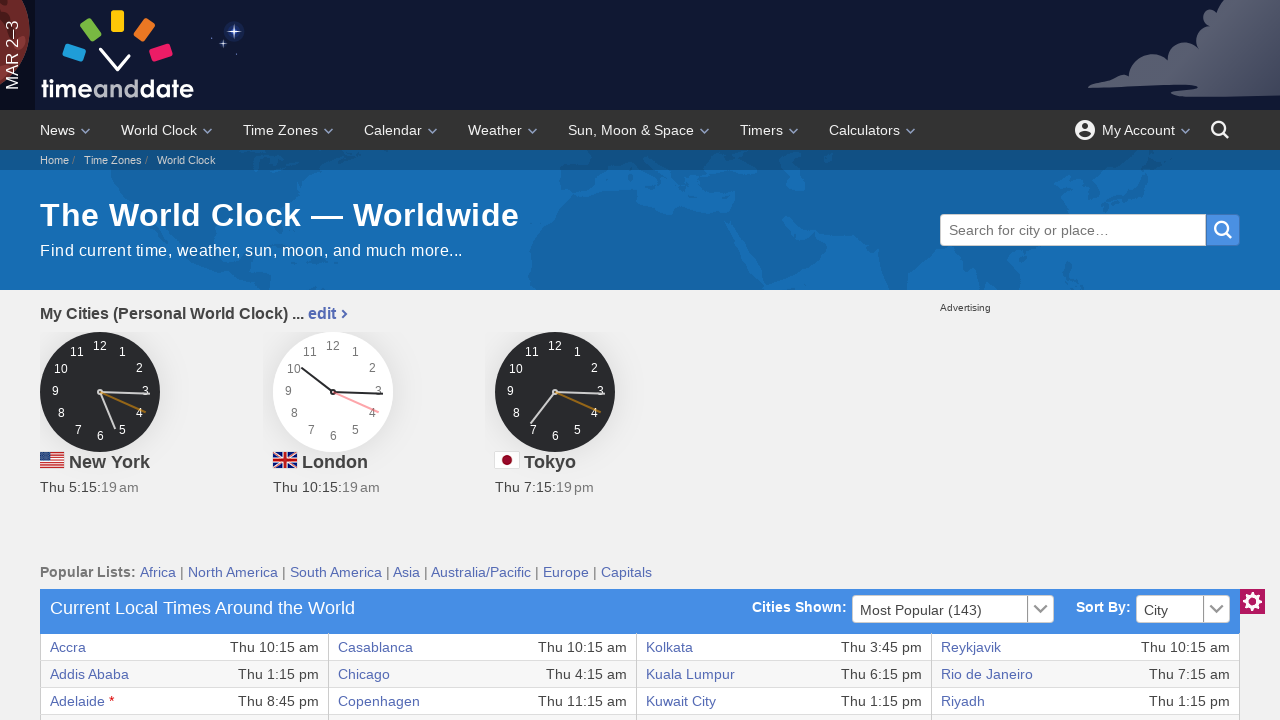

Retrieved text content from row 5, column 4: 'Thu 4:15 am'
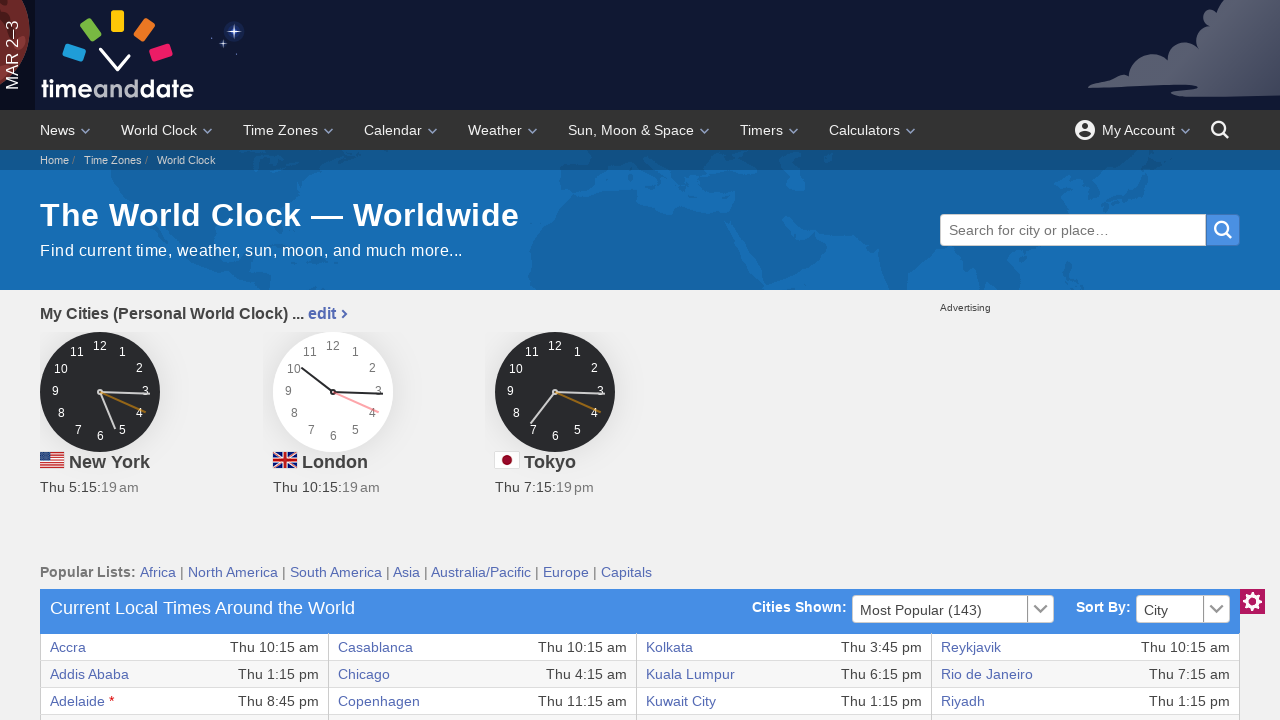

Verified text is not None for row 5, column 4
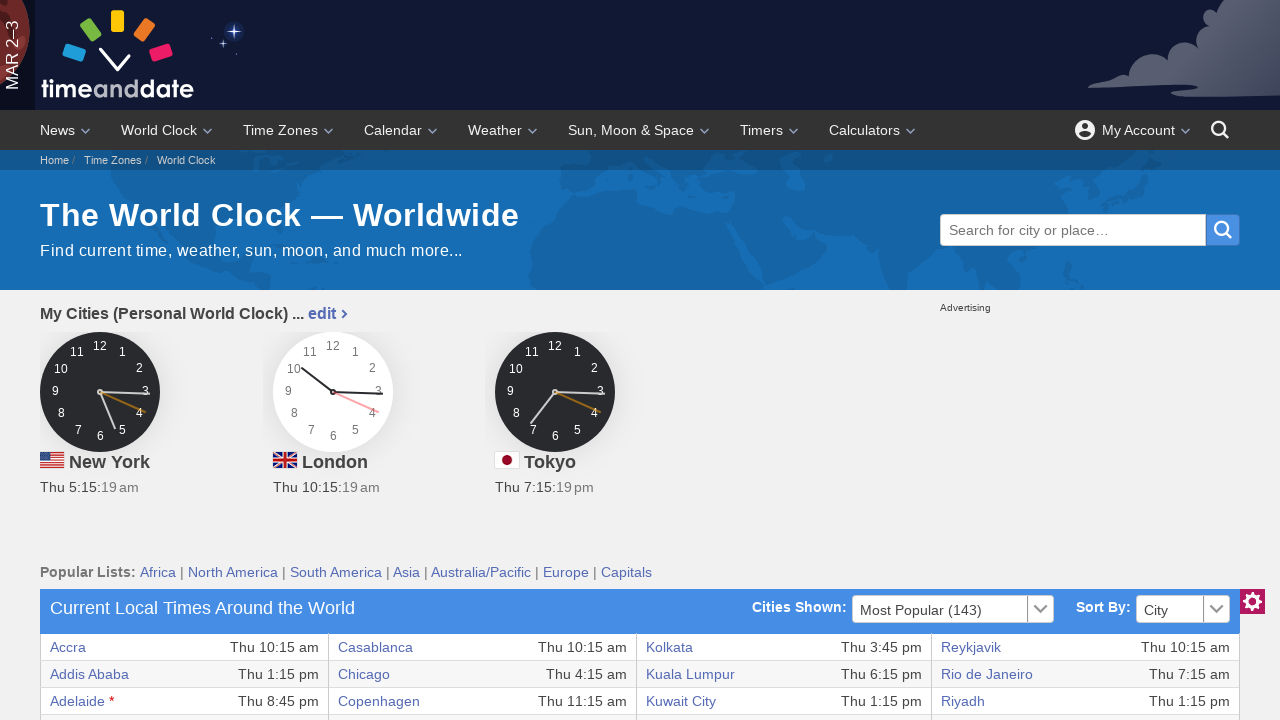

Checked existence of table cell at row 6, column 3
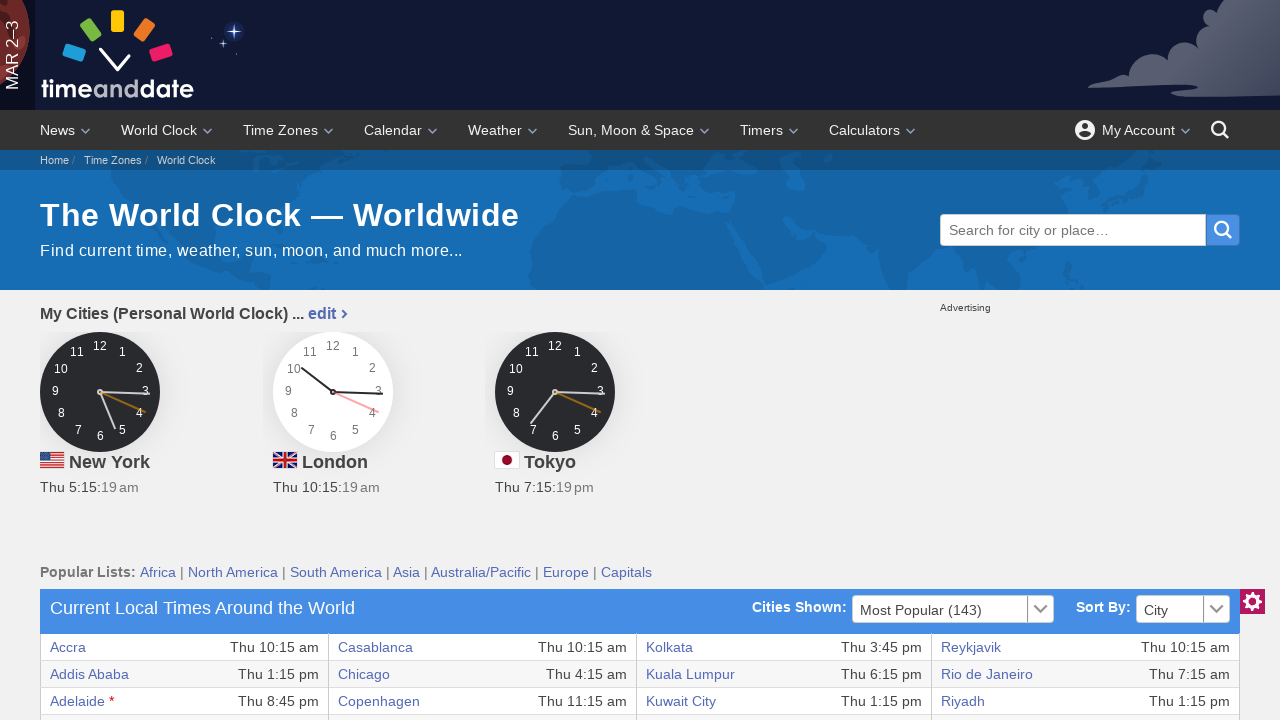

Retrieved text content from row 6, column 3: 'Dar es Salaam'
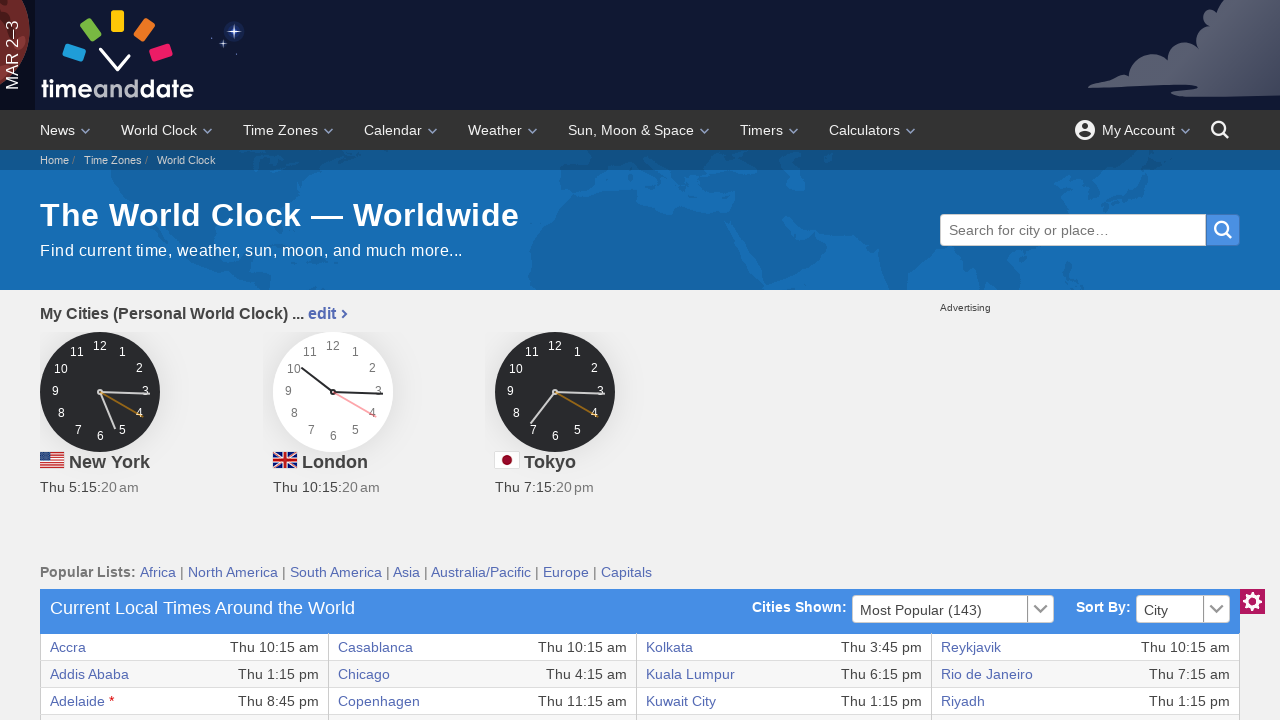

Verified text is not None for row 6, column 3
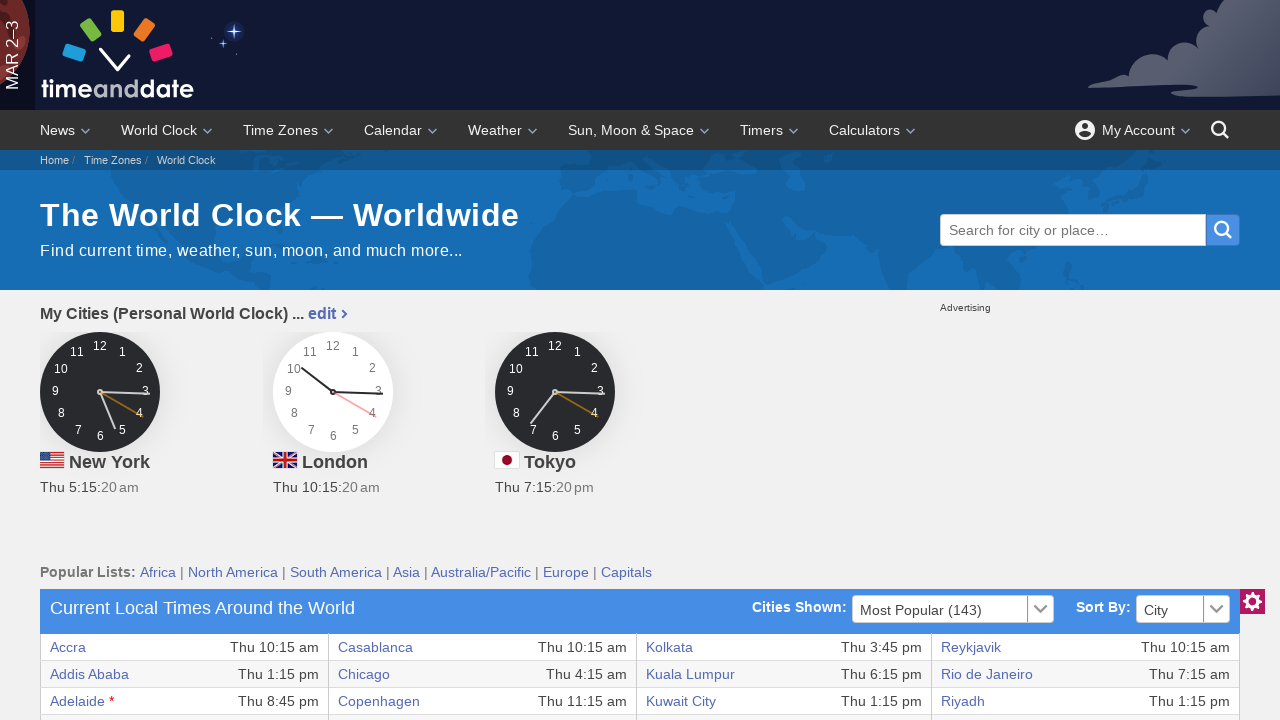

Checked existence of table cell at row 6, column 4
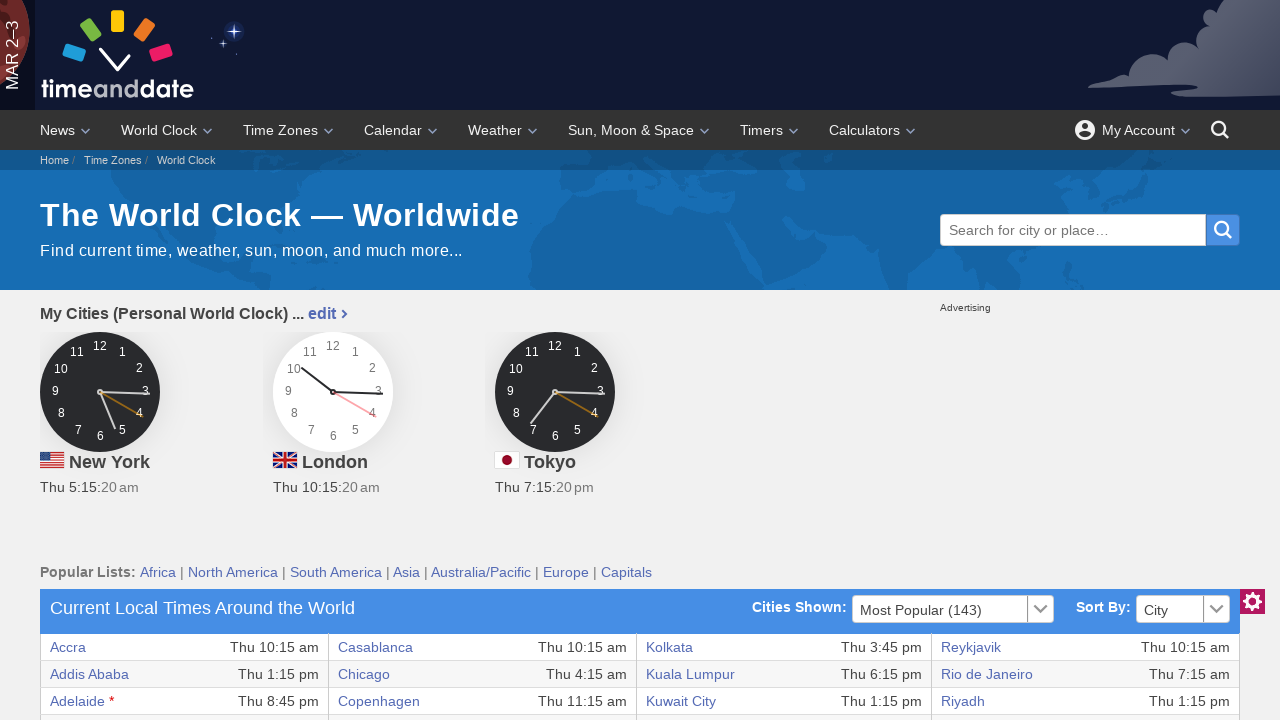

Retrieved text content from row 6, column 4: 'Thu 1:15 pm'
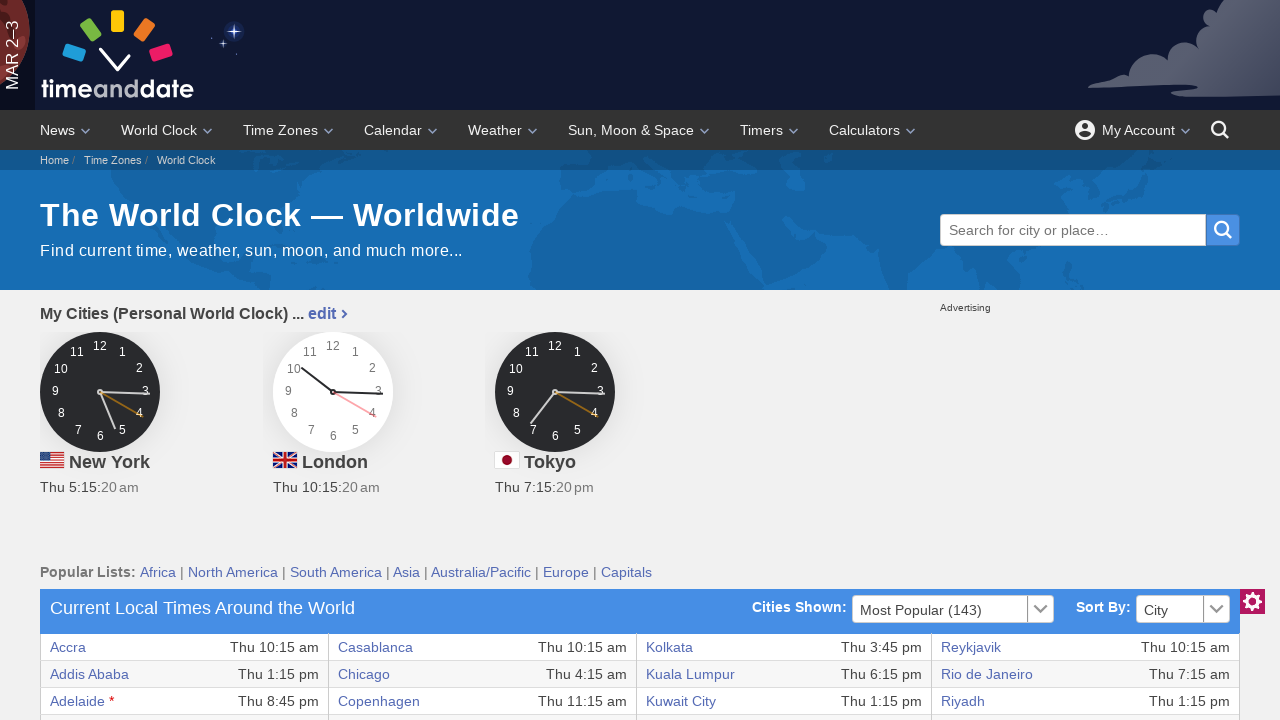

Verified text is not None for row 6, column 4
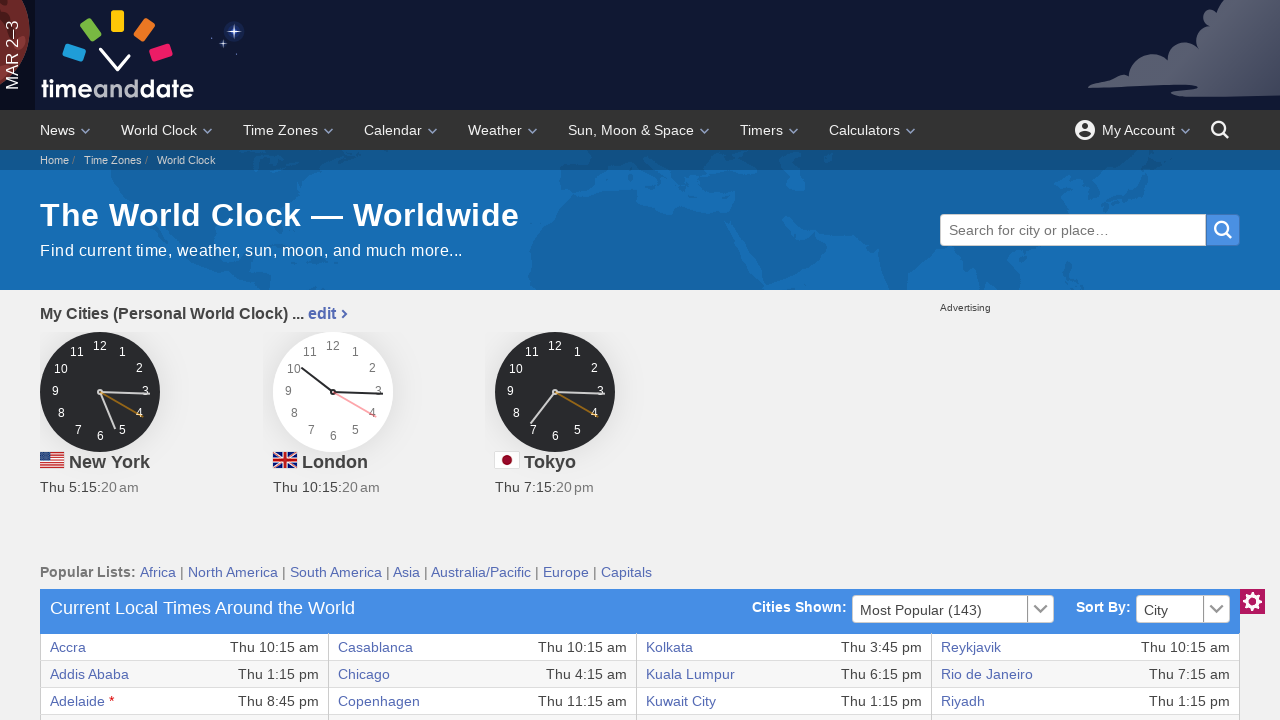

Checked existence of table cell at row 7, column 3
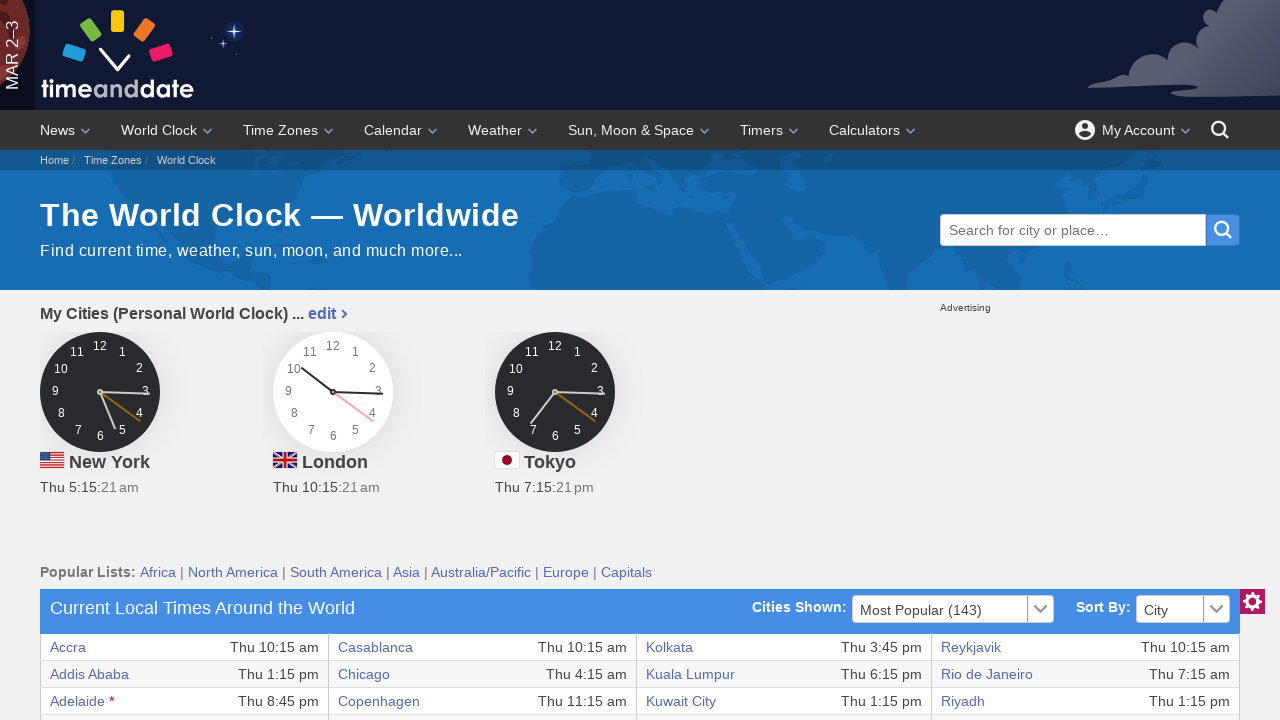

Retrieved text content from row 7, column 3: 'Darwin'
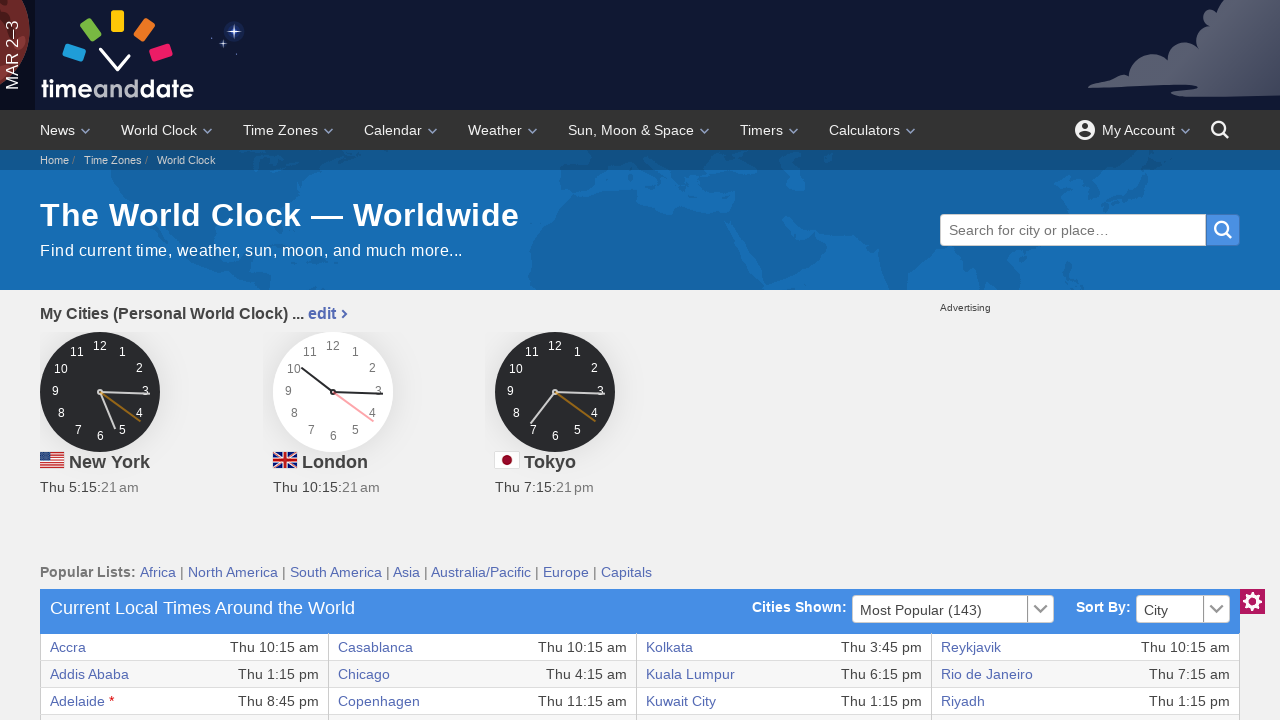

Verified text is not None for row 7, column 3
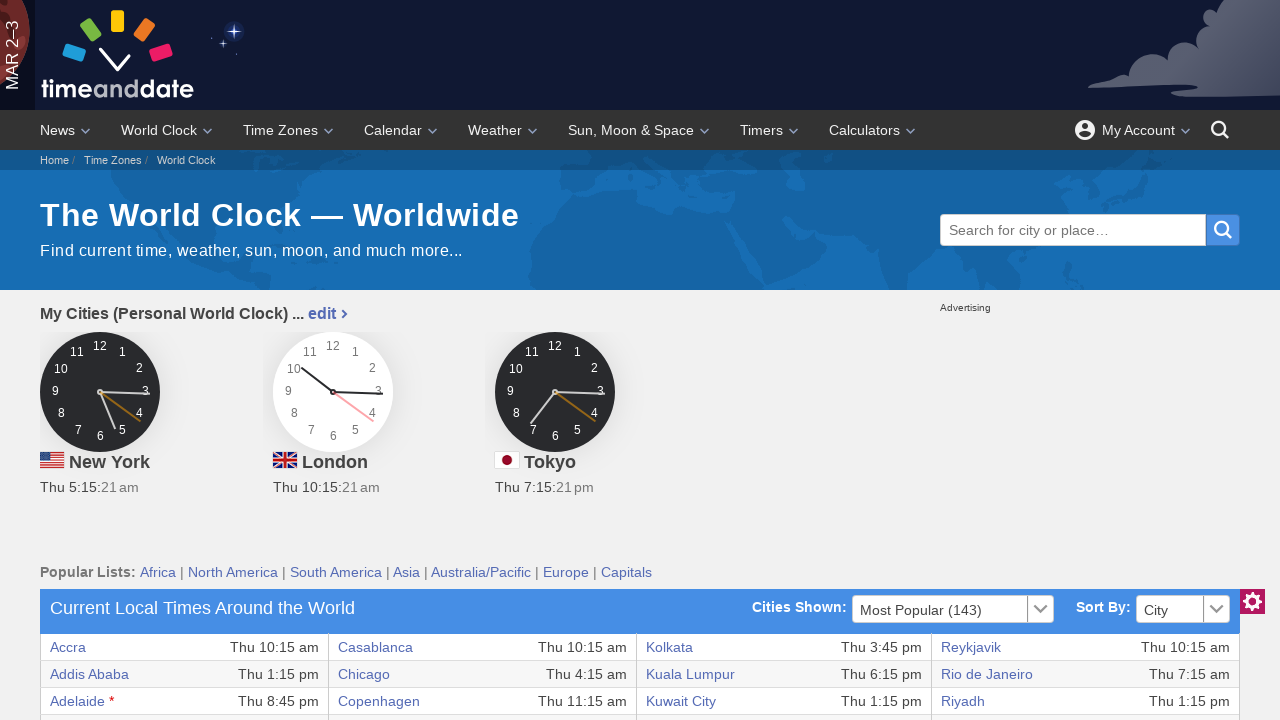

Checked existence of table cell at row 7, column 4
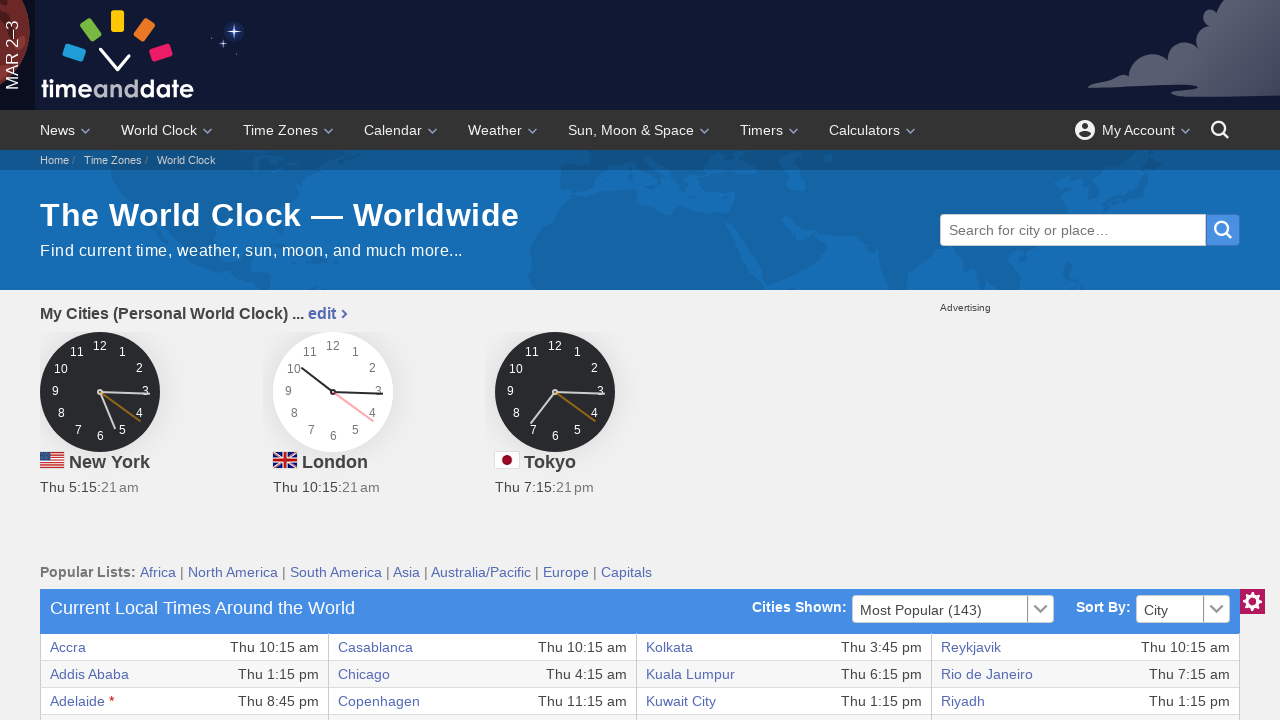

Retrieved text content from row 7, column 4: 'Thu 7:45 pm'
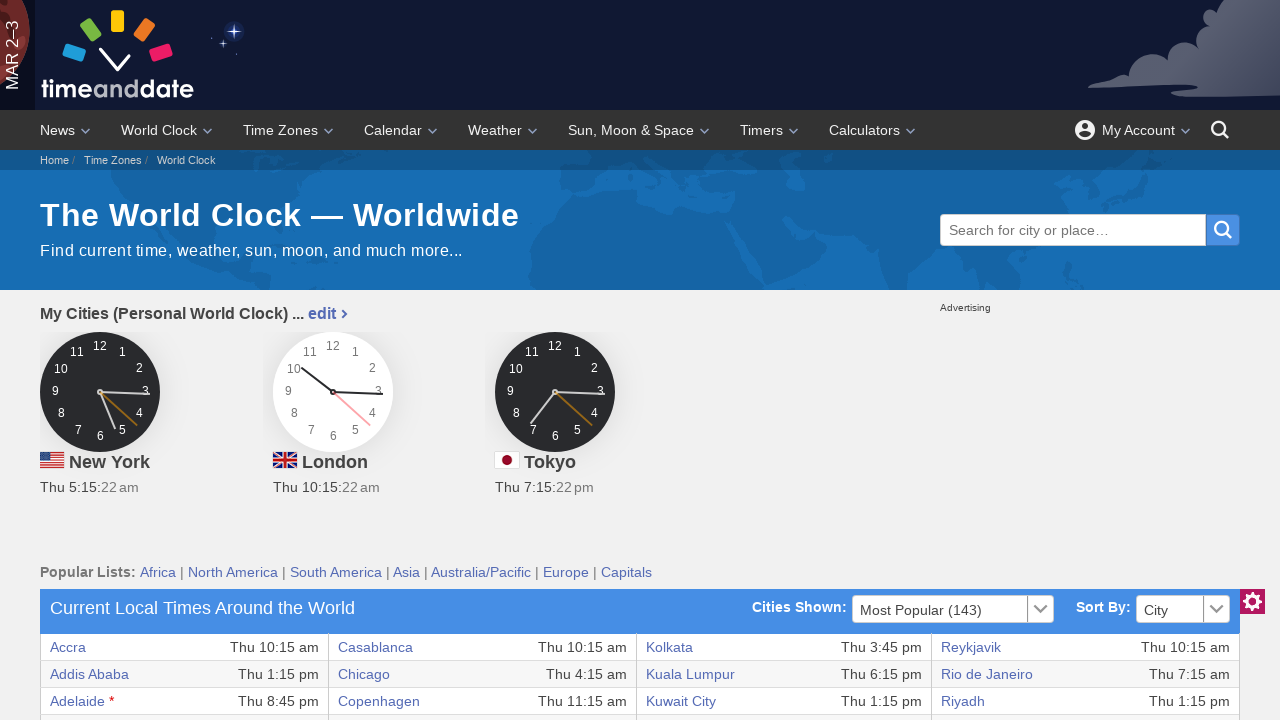

Verified text is not None for row 7, column 4
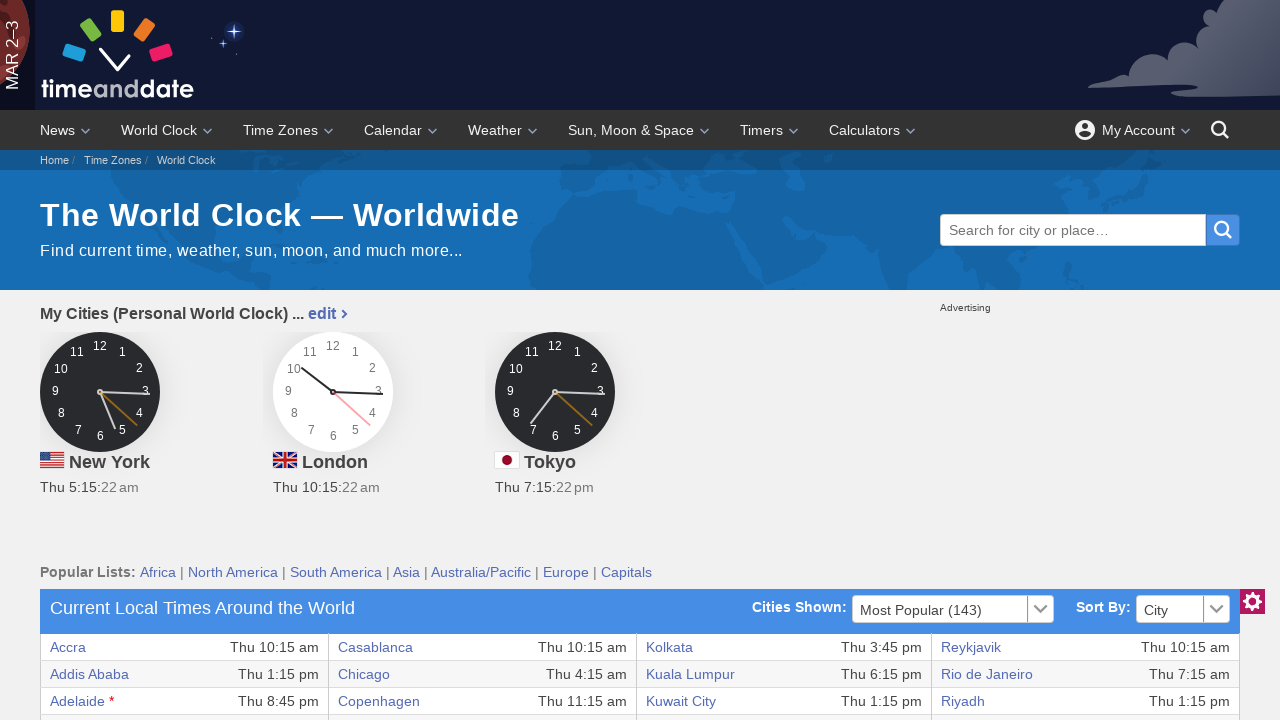

Checked existence of table cell at row 8, column 3
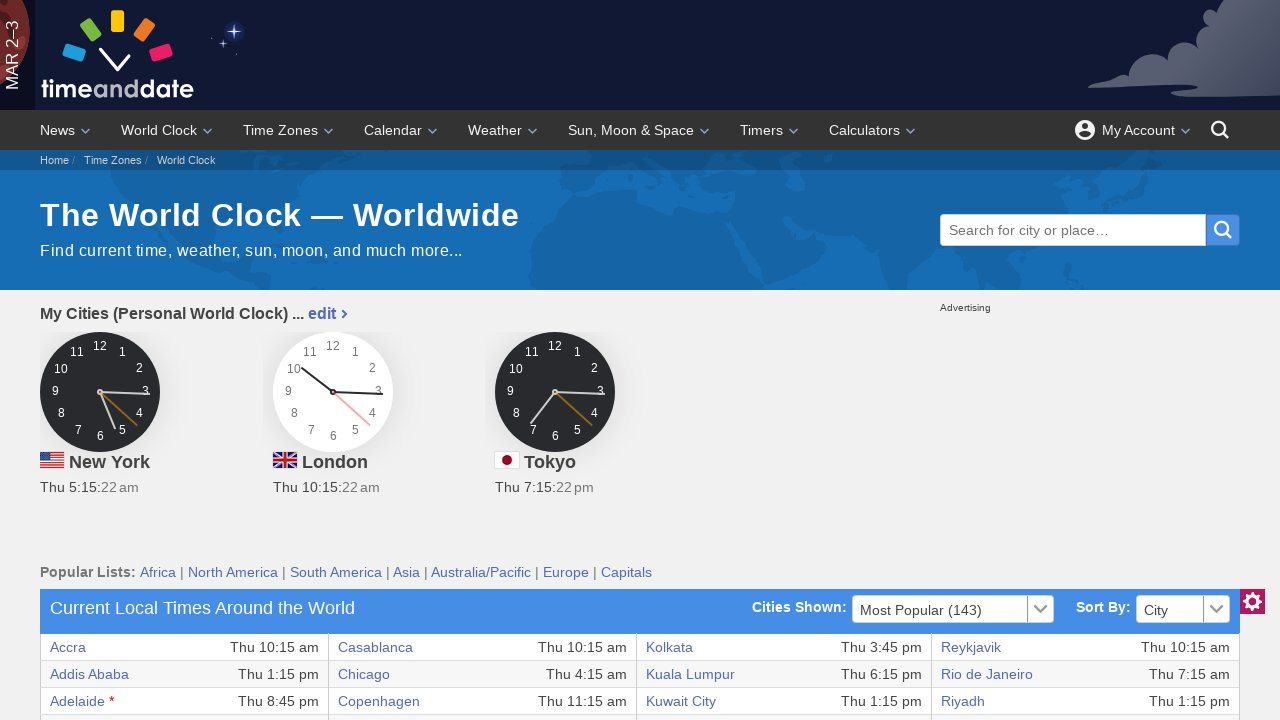

Retrieved text content from row 8, column 3: 'Denver'
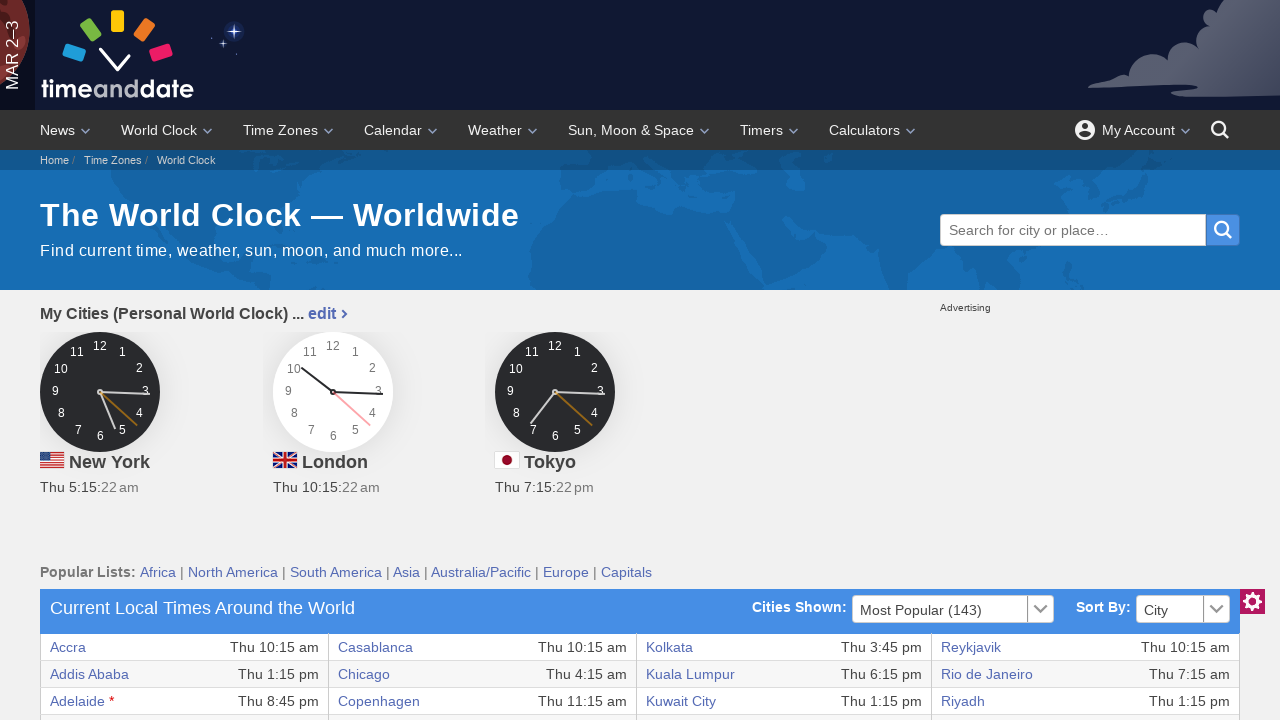

Verified text is not None for row 8, column 3
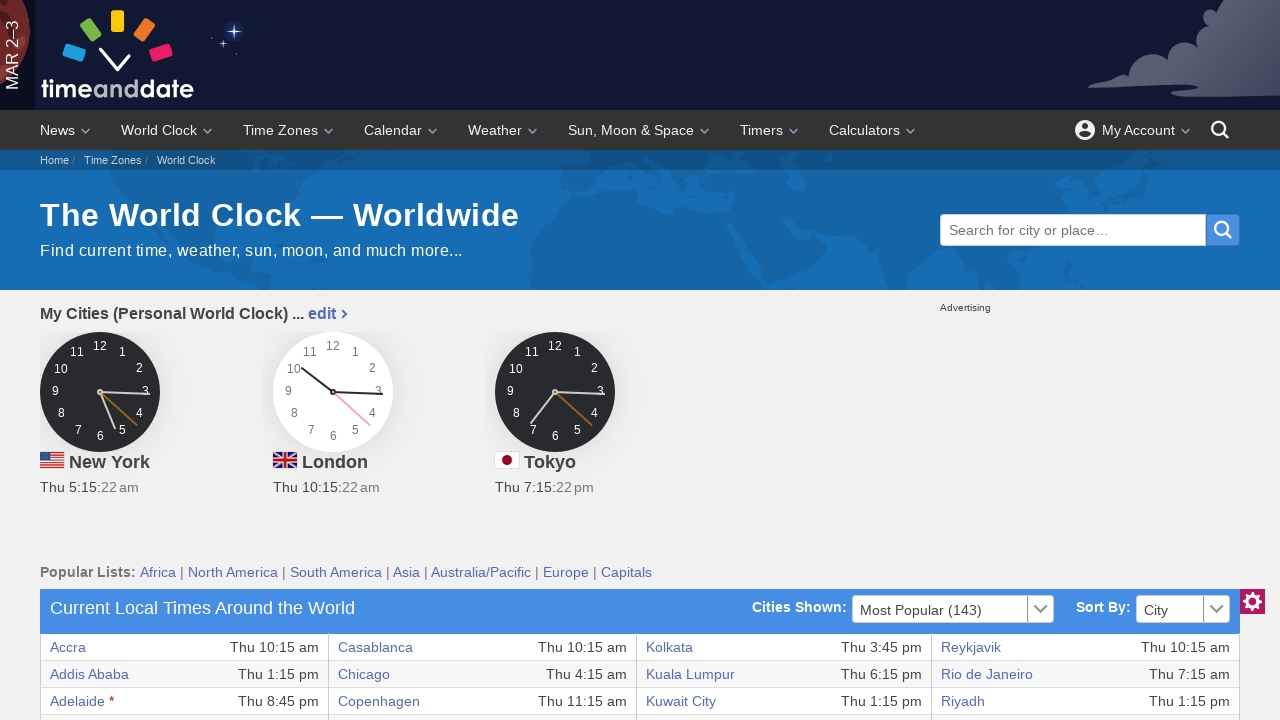

Checked existence of table cell at row 8, column 4
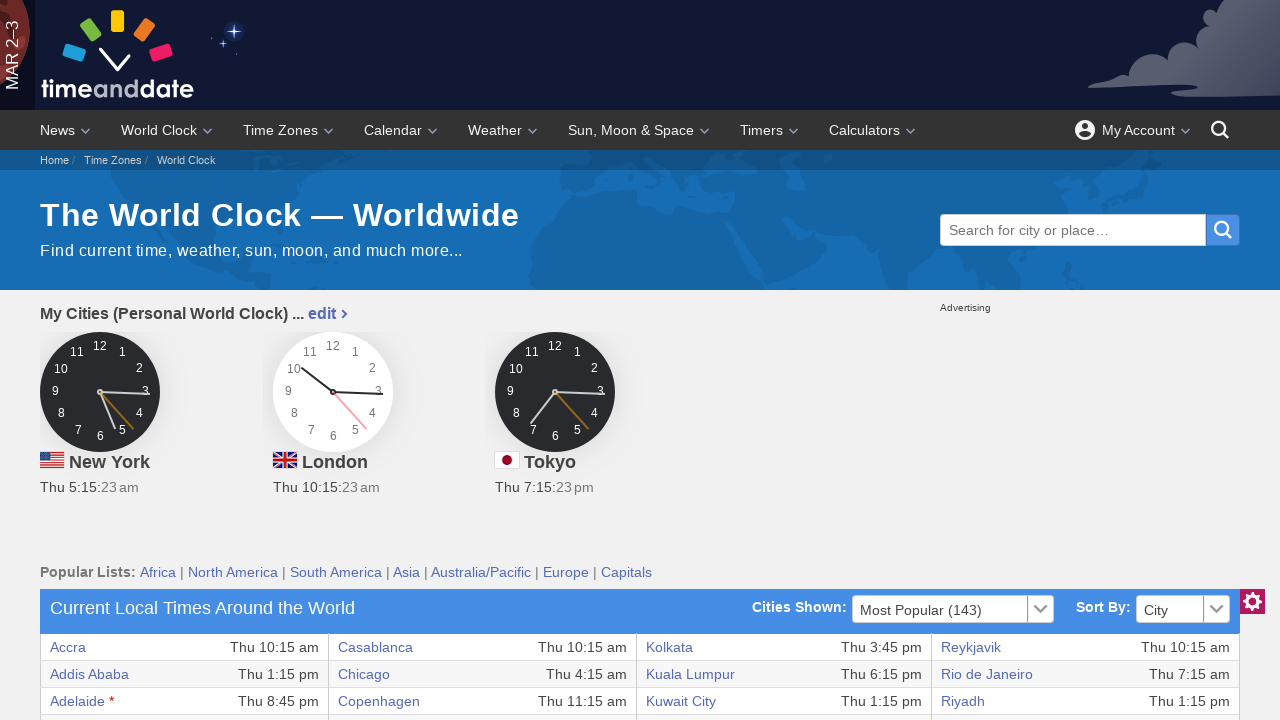

Retrieved text content from row 8, column 4: 'Thu 3:15 am'
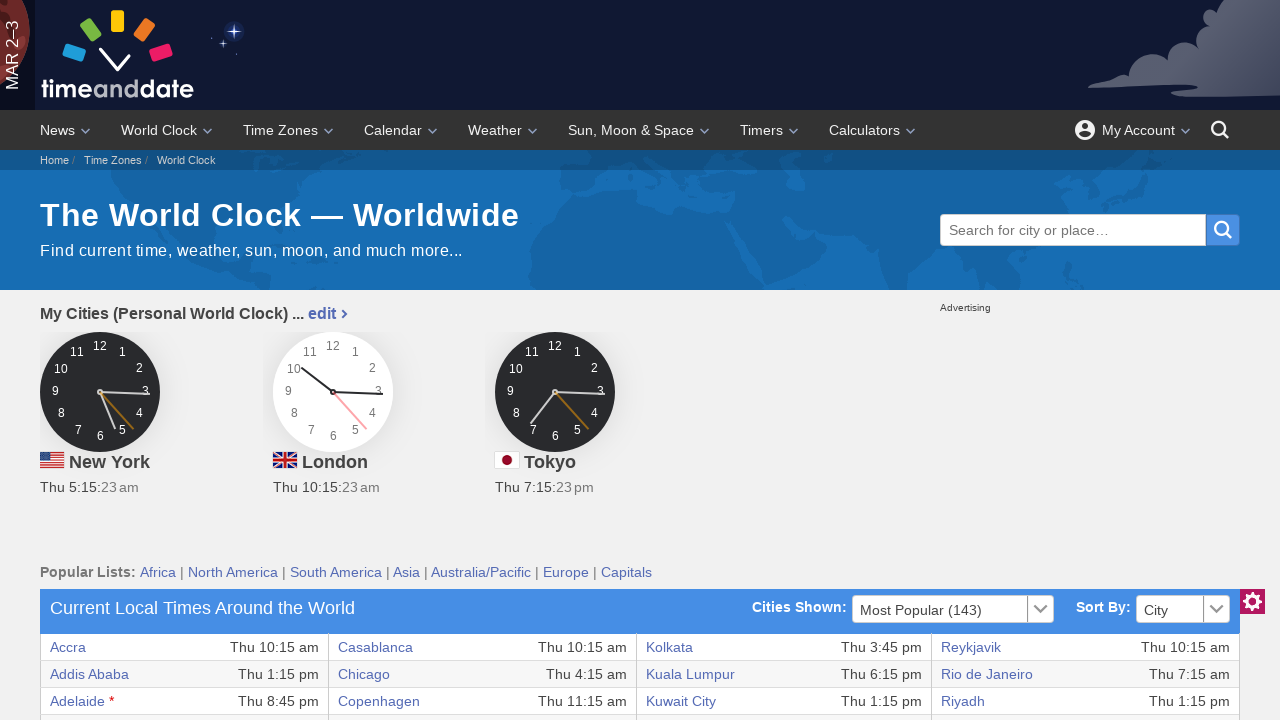

Verified text is not None for row 8, column 4
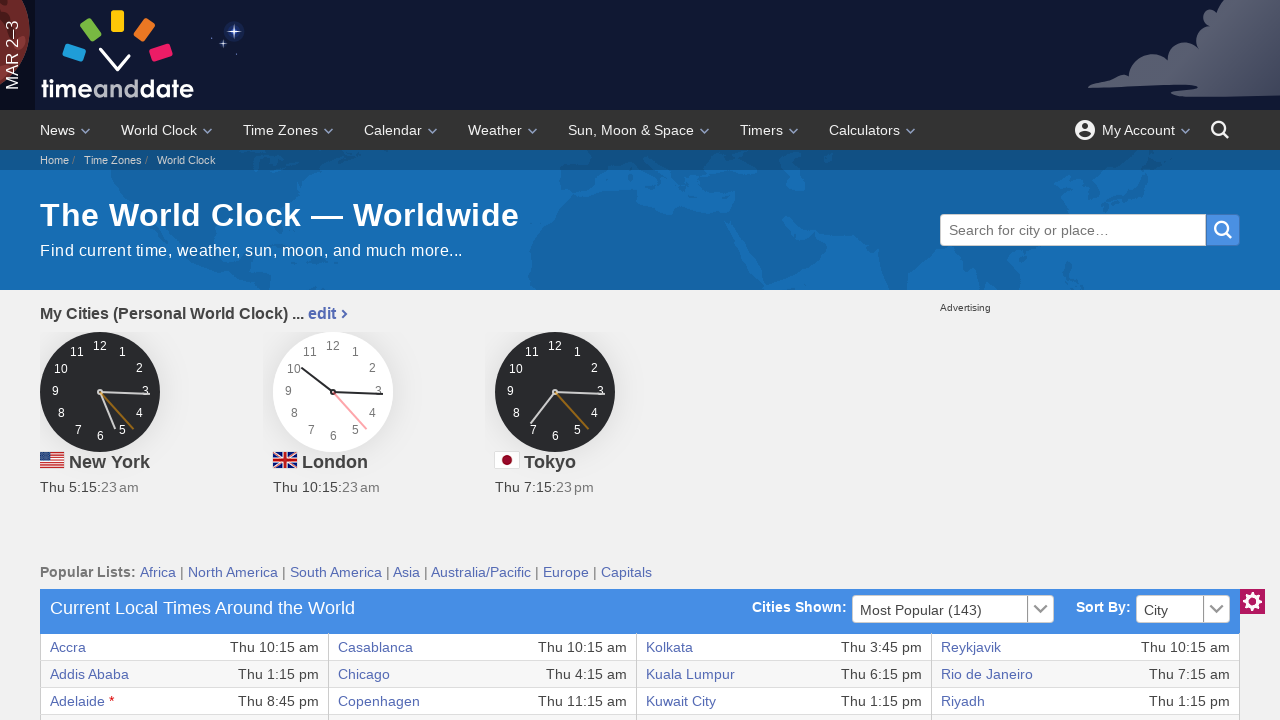

Checked existence of table cell at row 9, column 3
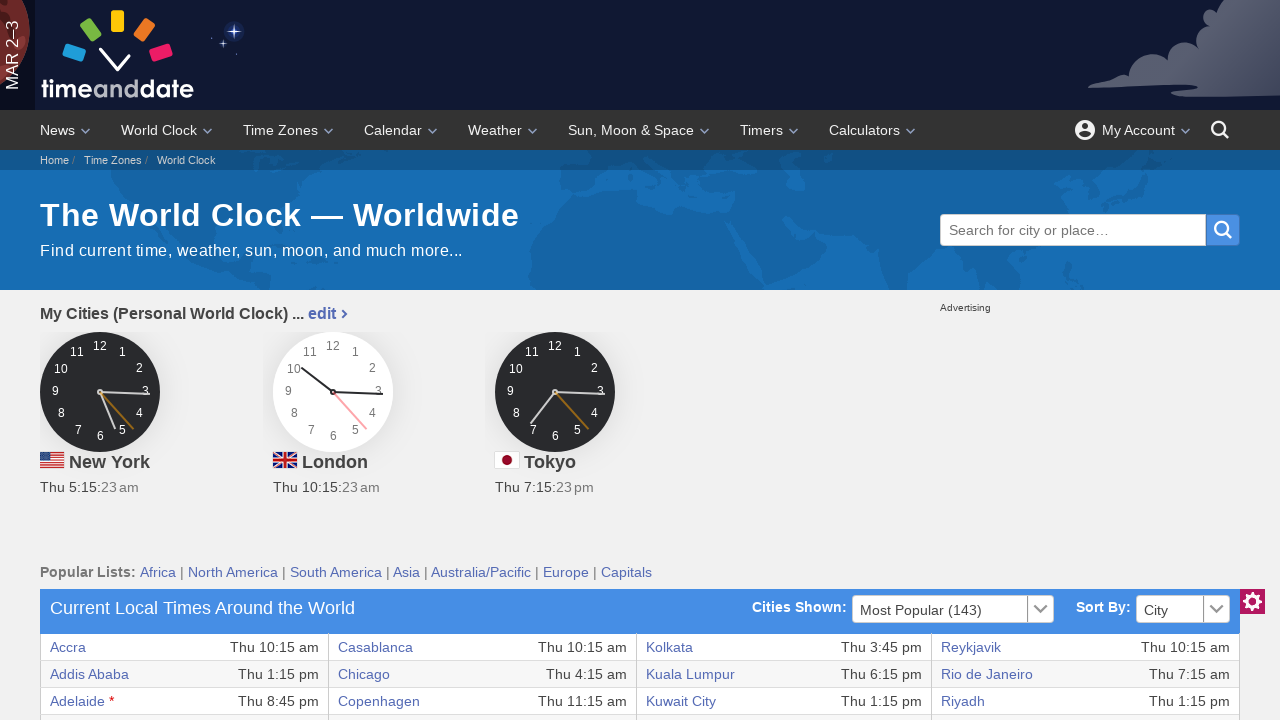

Retrieved text content from row 9, column 3: 'Detroit'
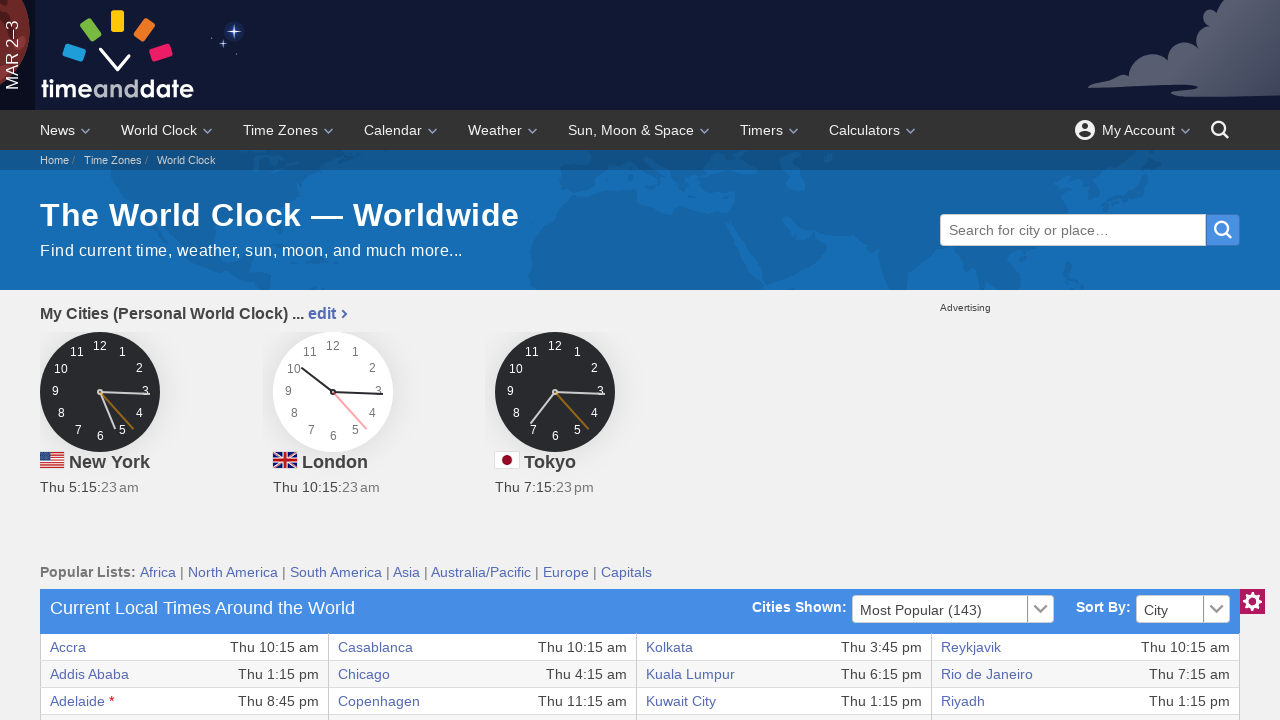

Verified text is not None for row 9, column 3
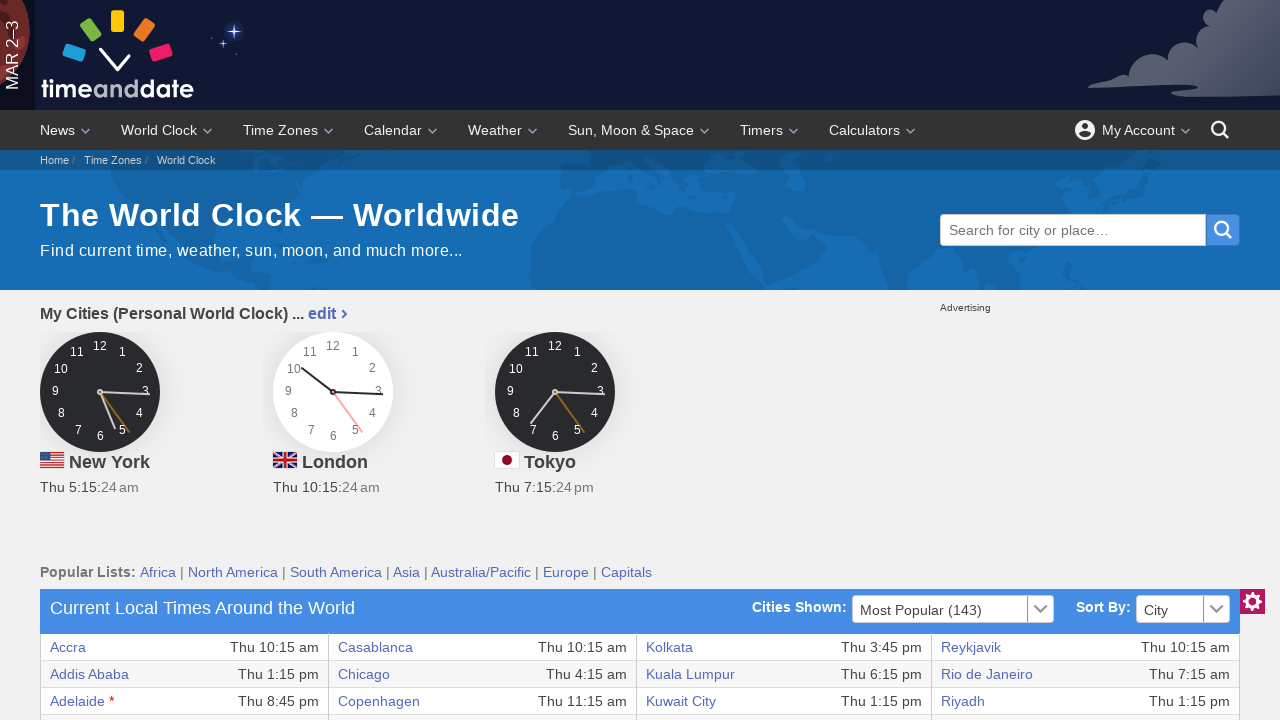

Checked existence of table cell at row 9, column 4
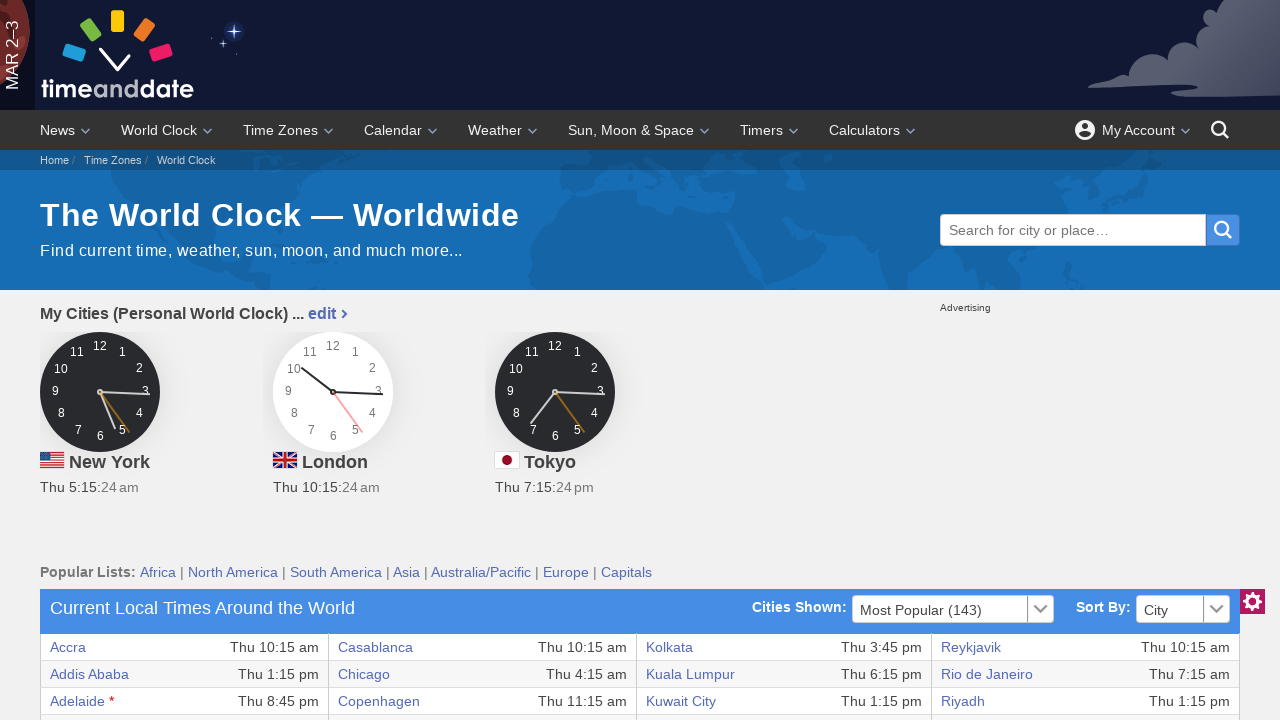

Retrieved text content from row 9, column 4: 'Thu 5:15 am'
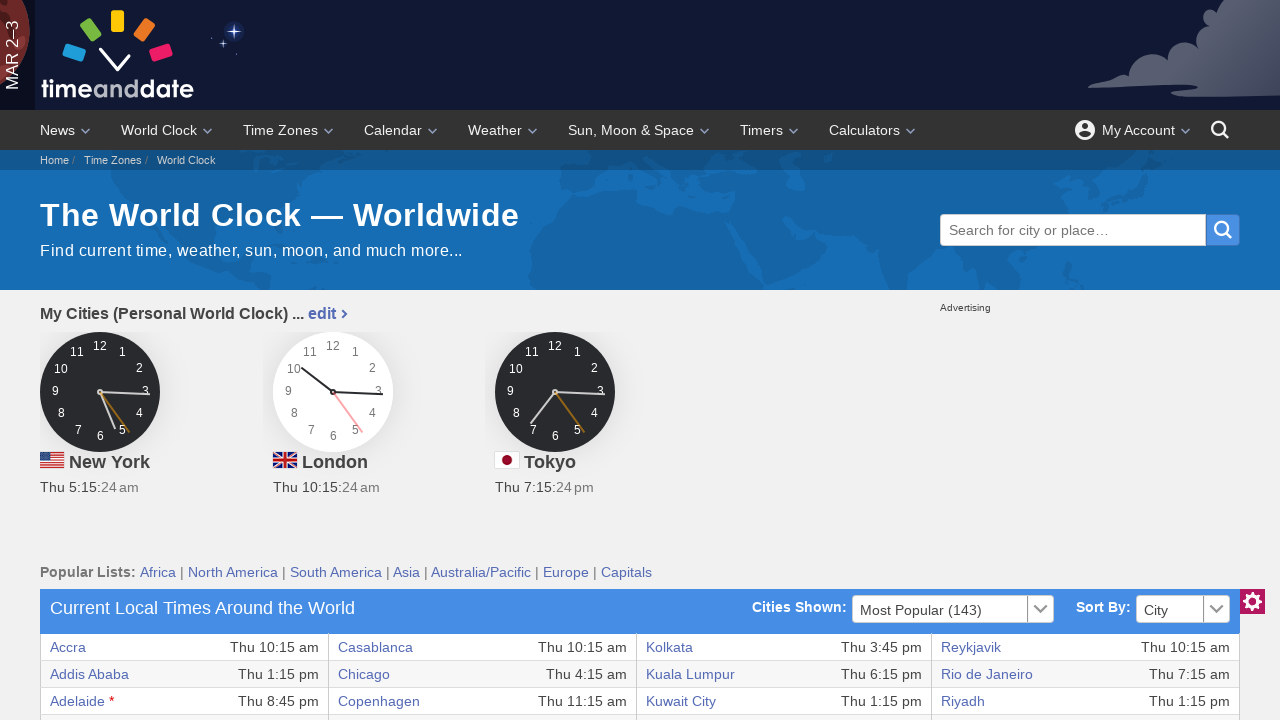

Verified text is not None for row 9, column 4
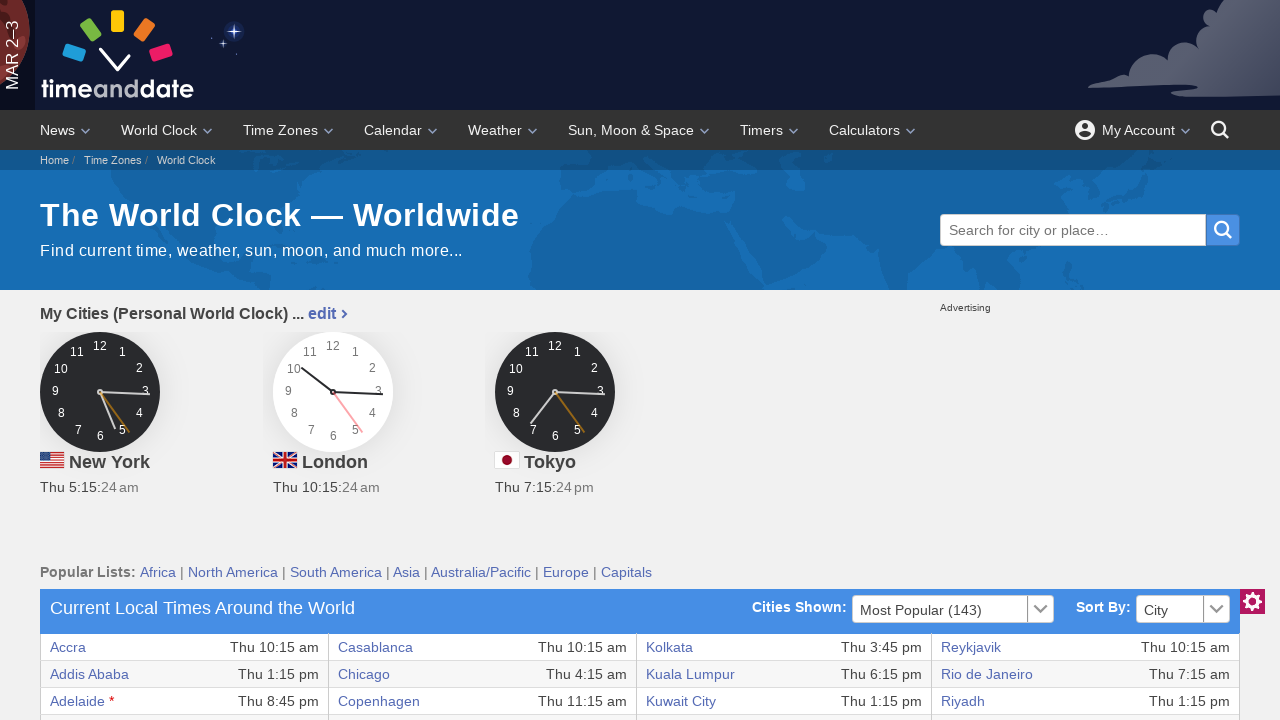

Checked existence of table cell at row 10, column 3
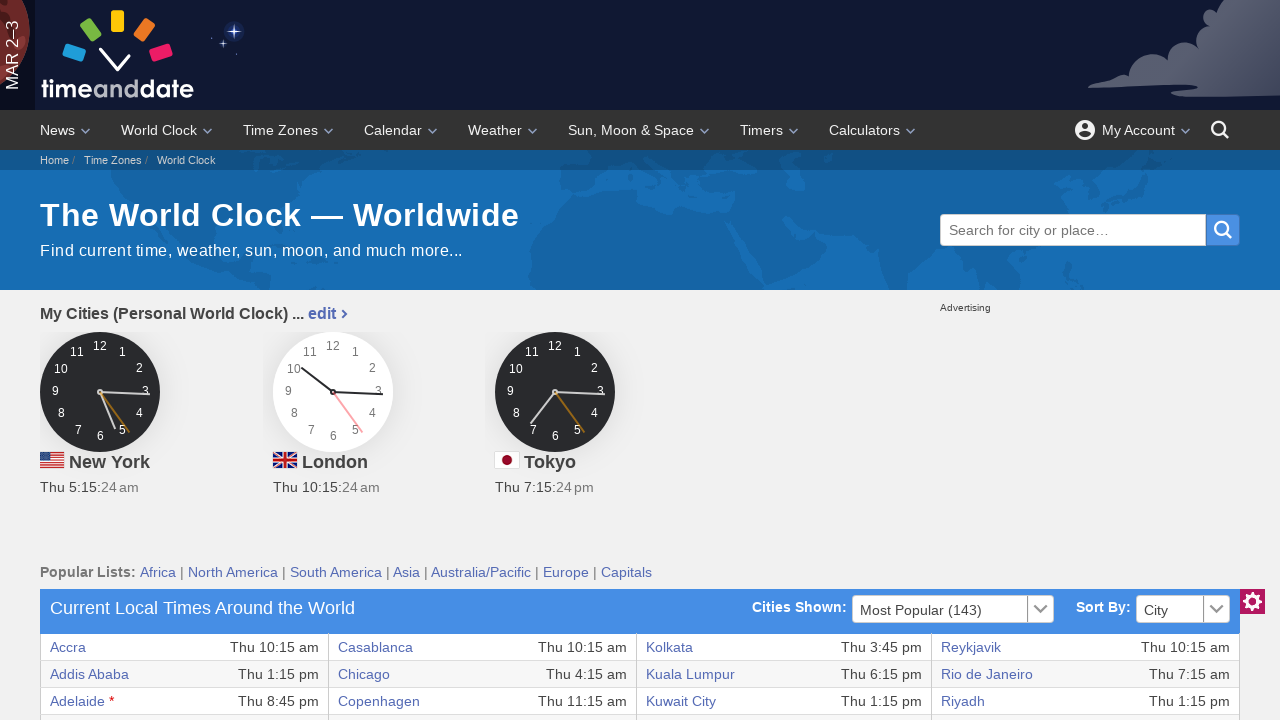

Retrieved text content from row 10, column 3: 'Dhaka'
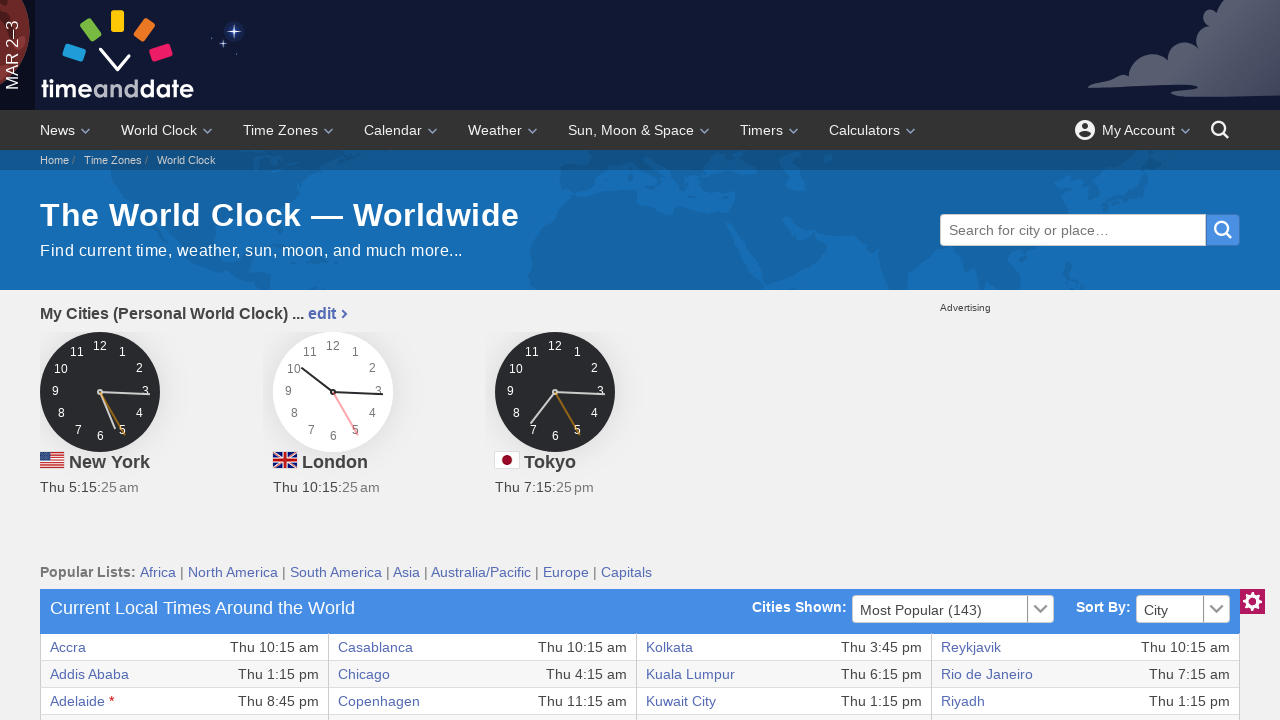

Verified text is not None for row 10, column 3
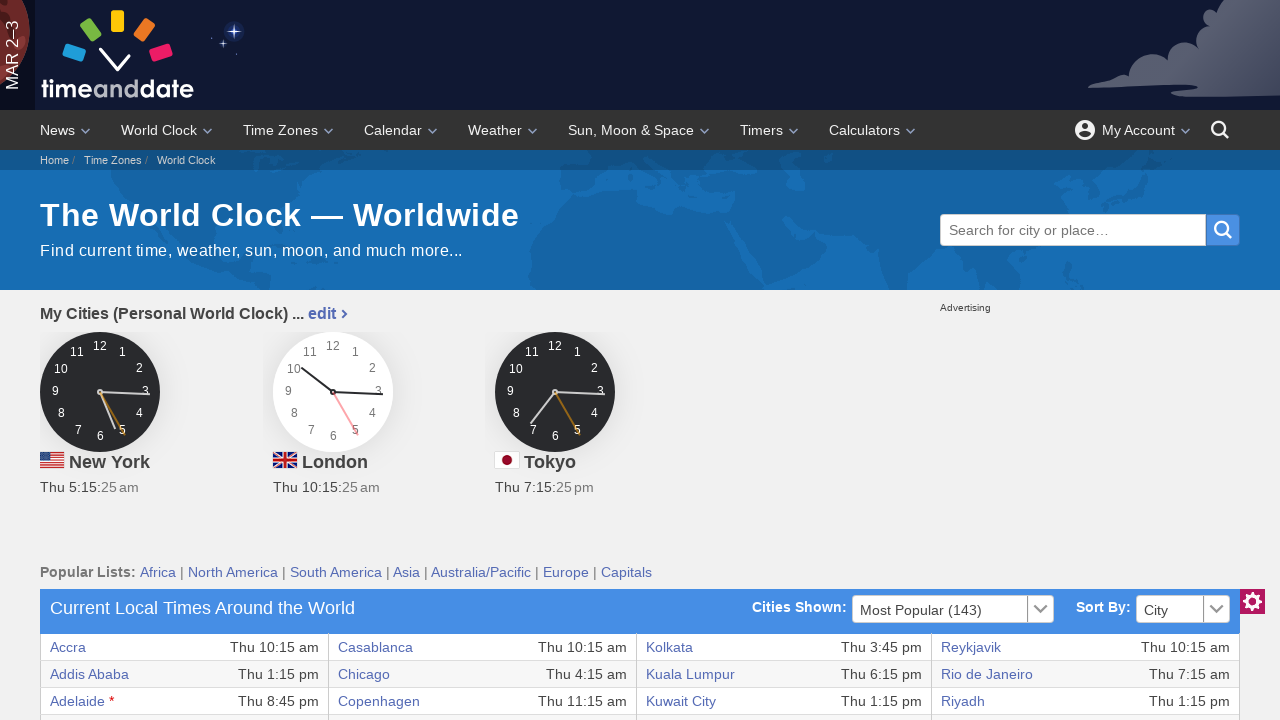

Checked existence of table cell at row 10, column 4
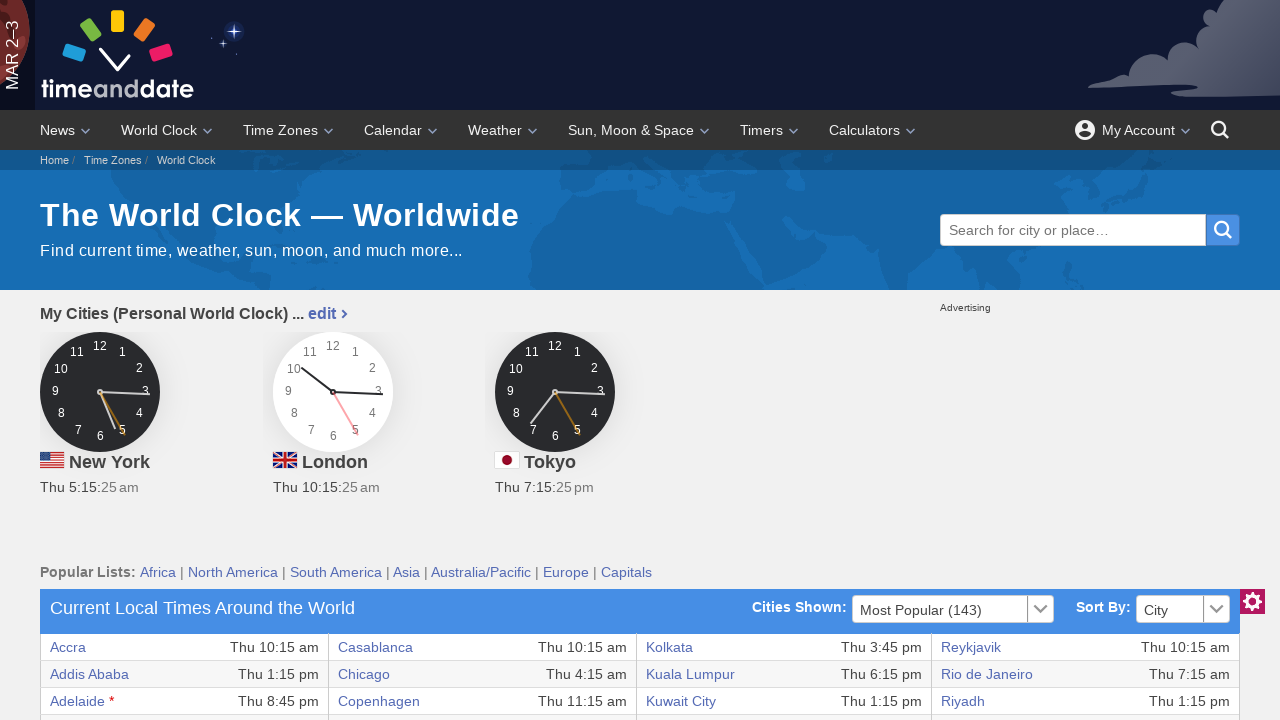

Retrieved text content from row 10, column 4: 'Thu 4:15 pm'
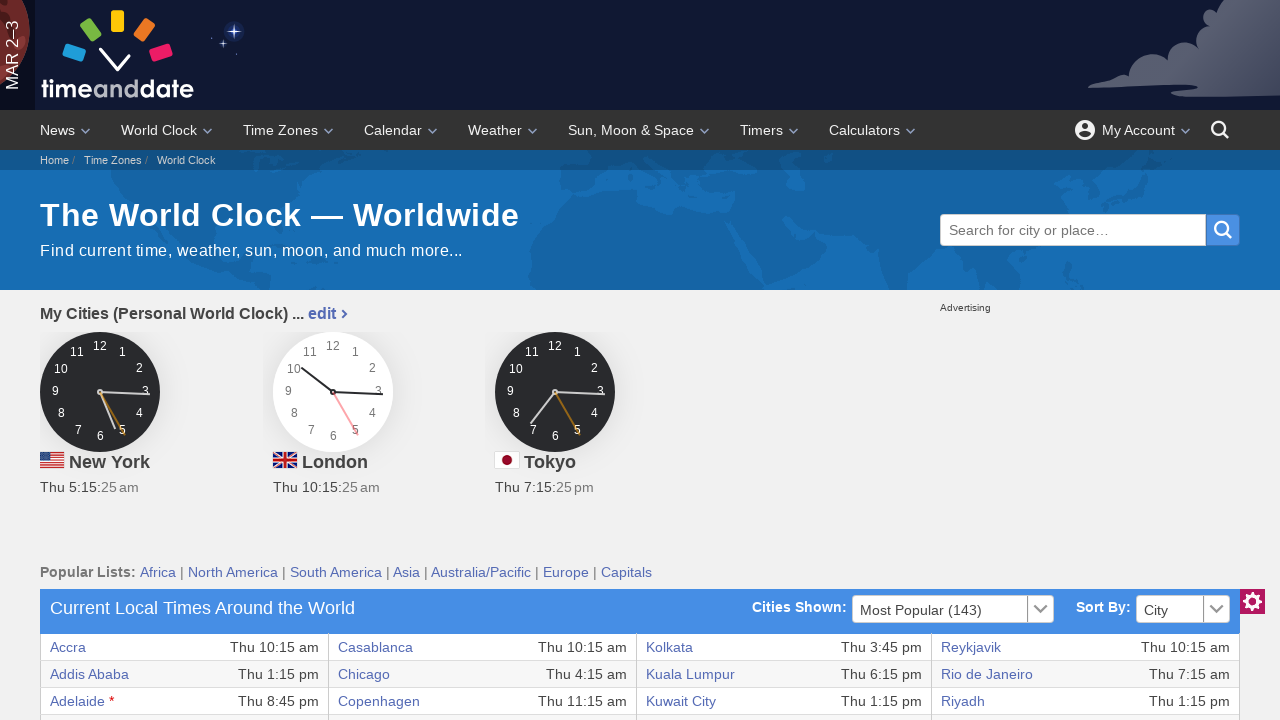

Verified text is not None for row 10, column 4
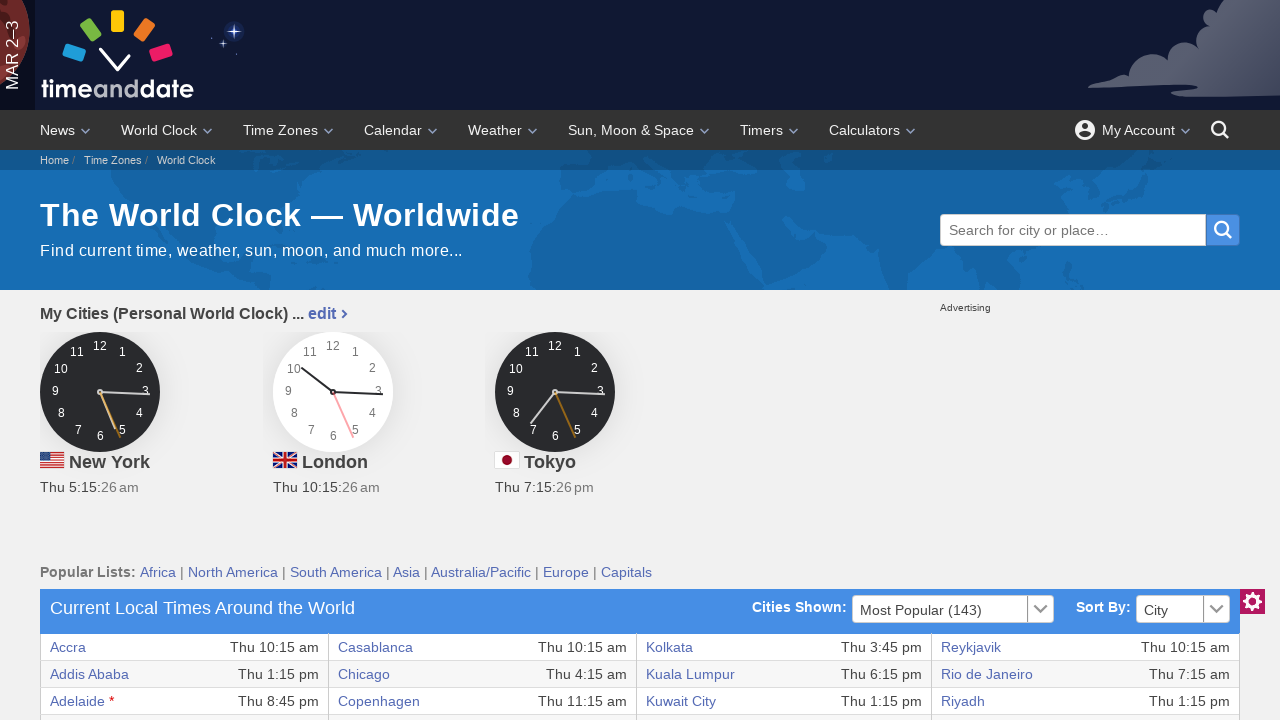

Checked existence of table cell at row 11, column 3
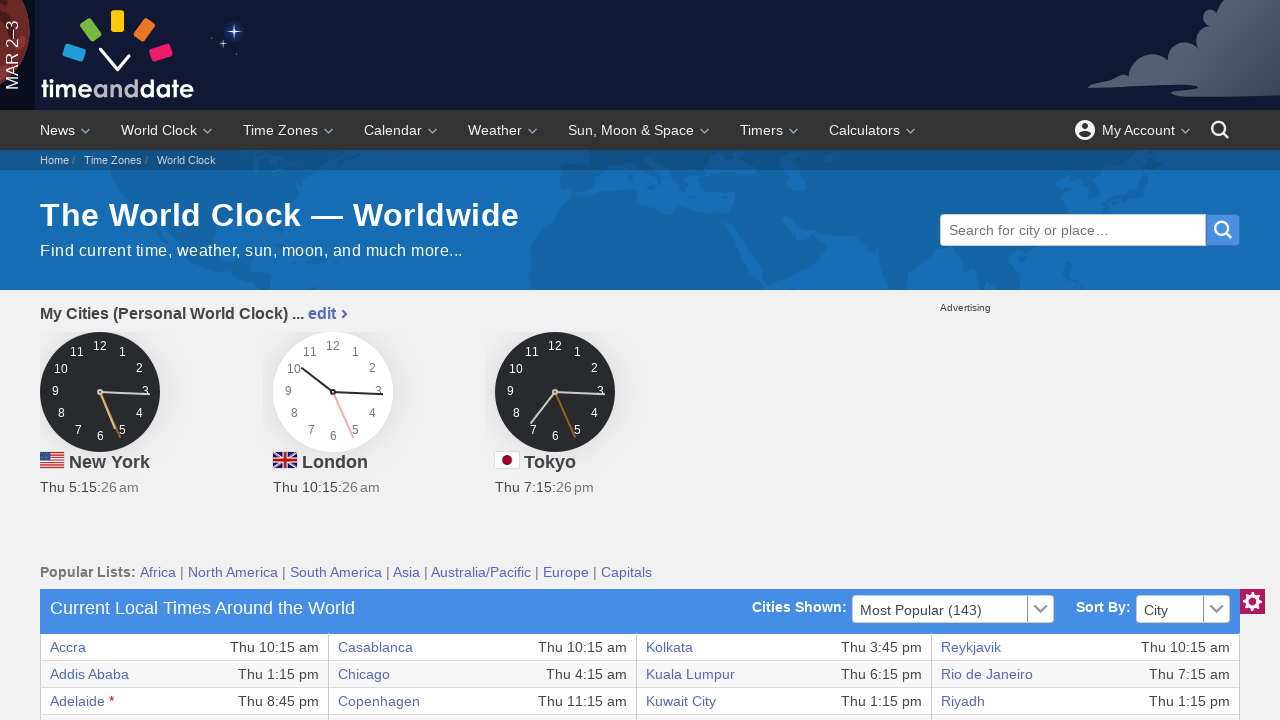

Retrieved text content from row 11, column 3: 'Doha'
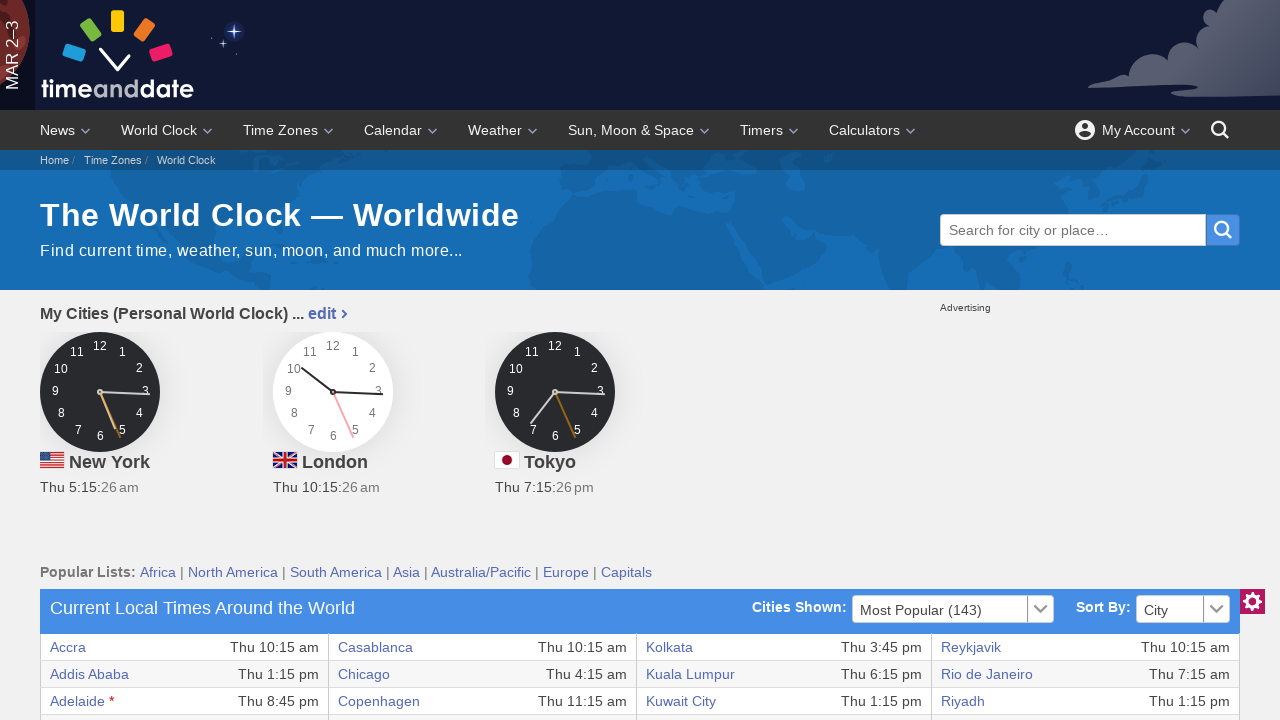

Verified text is not None for row 11, column 3
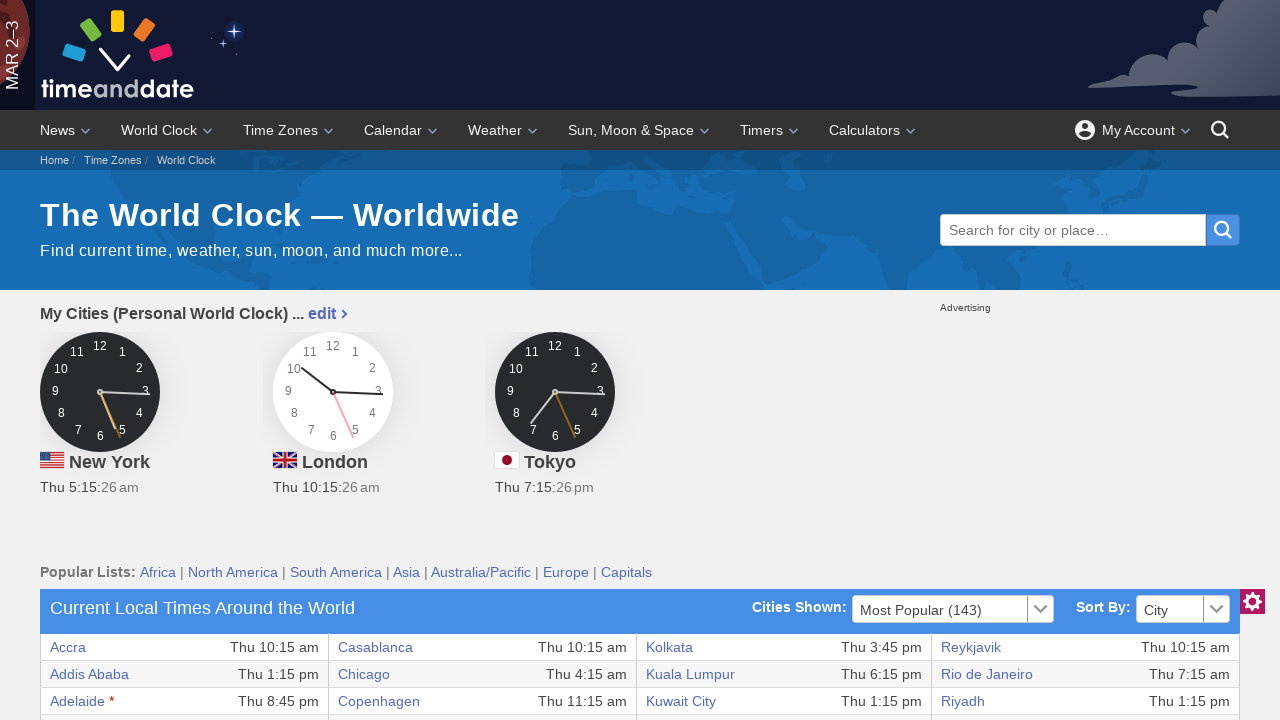

Checked existence of table cell at row 11, column 4
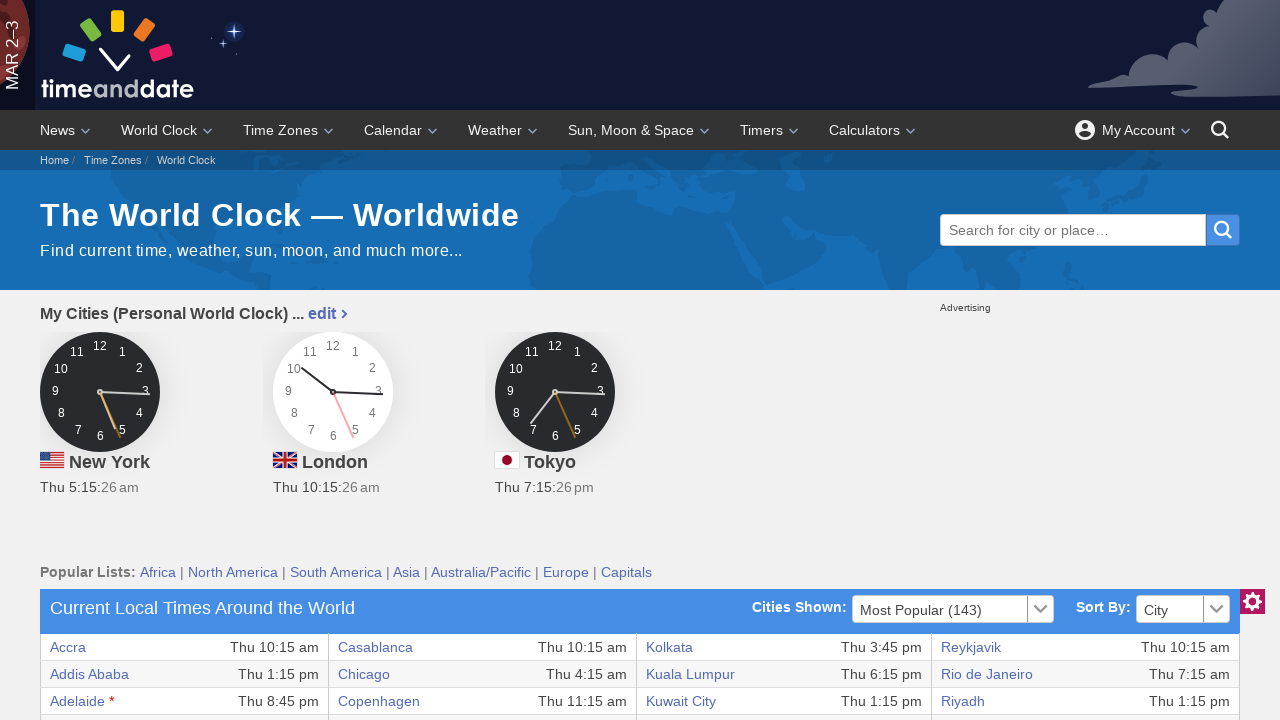

Retrieved text content from row 11, column 4: 'Thu 1:15 pm'
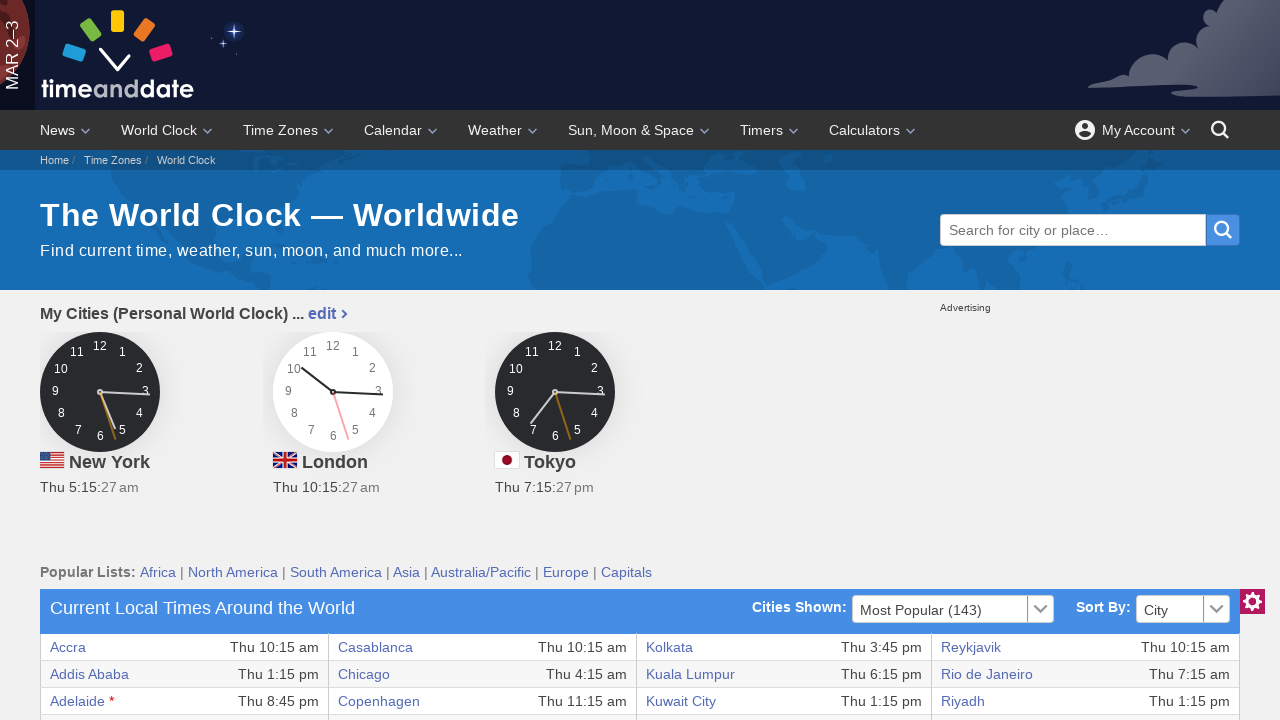

Verified text is not None for row 11, column 4
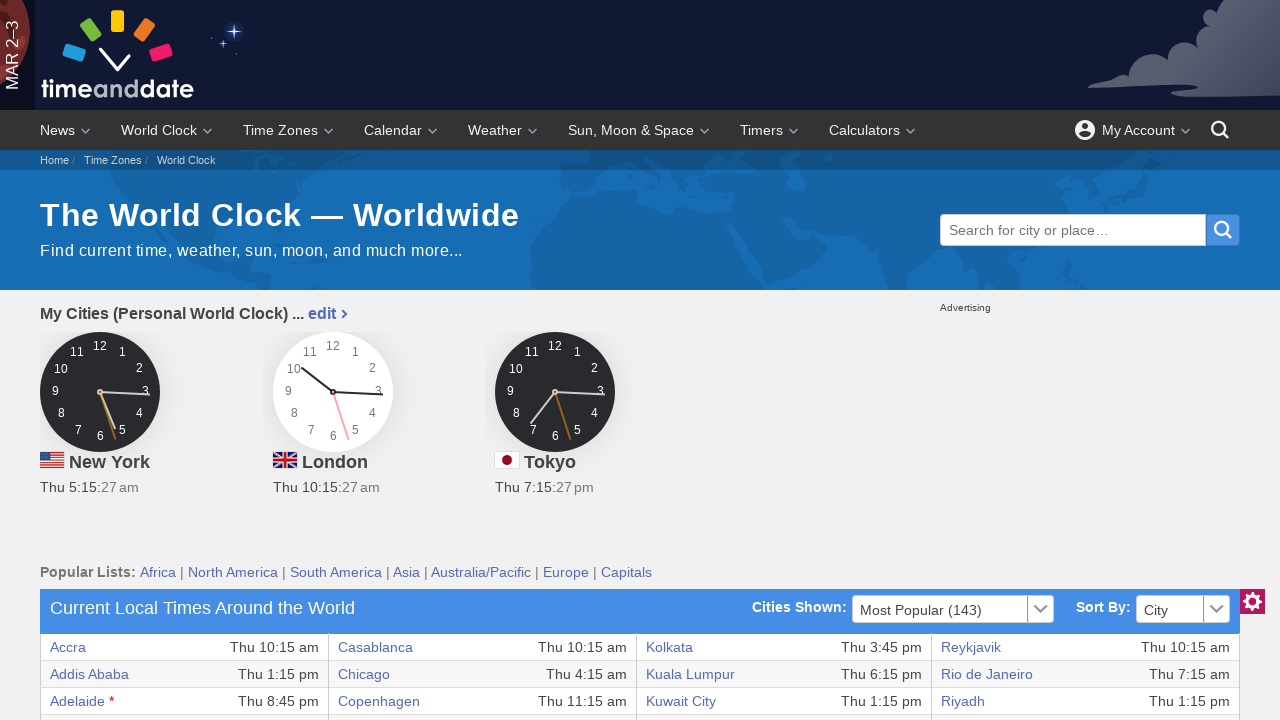

Checked existence of table cell at row 12, column 3
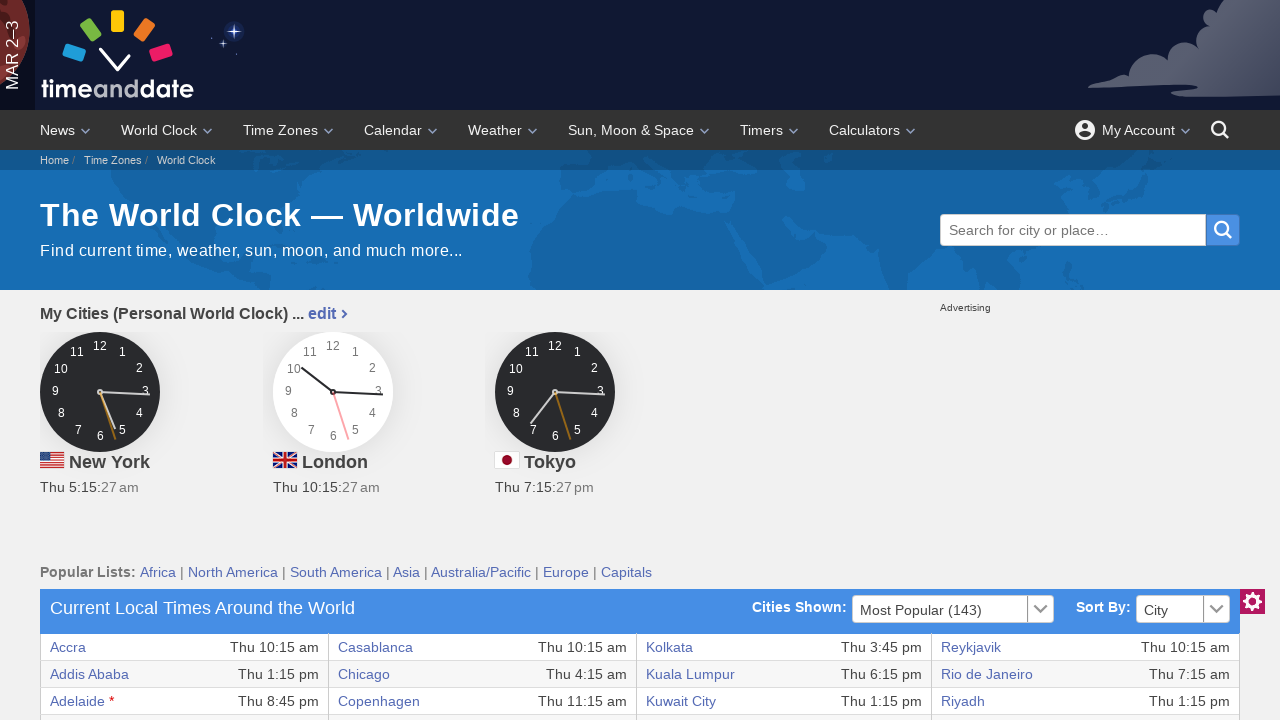

Retrieved text content from row 12, column 3: 'Dubai'
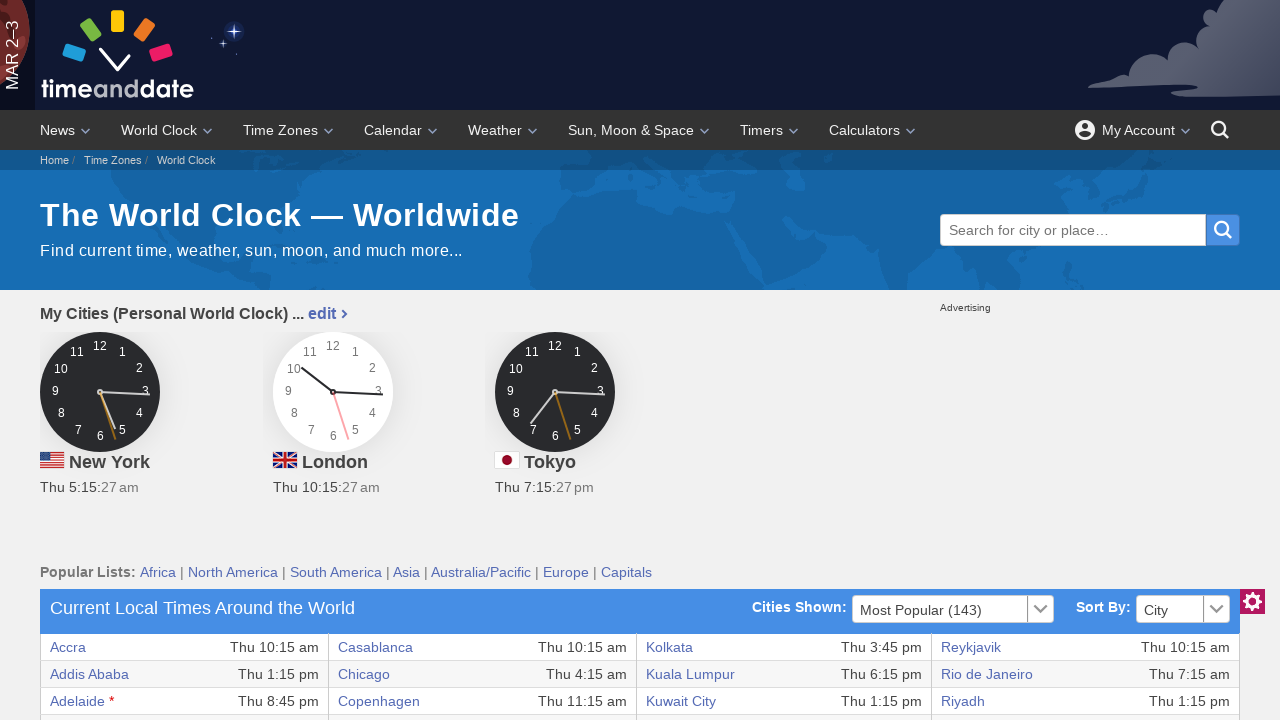

Verified text is not None for row 12, column 3
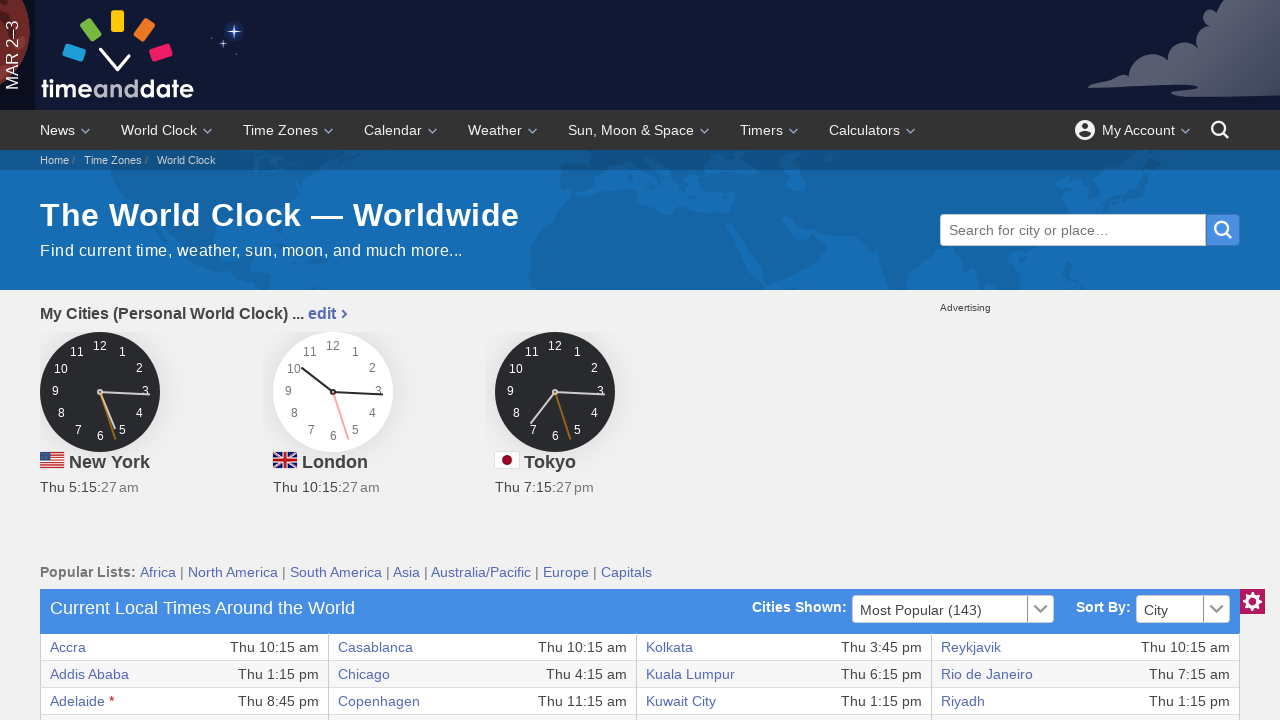

Checked existence of table cell at row 12, column 4
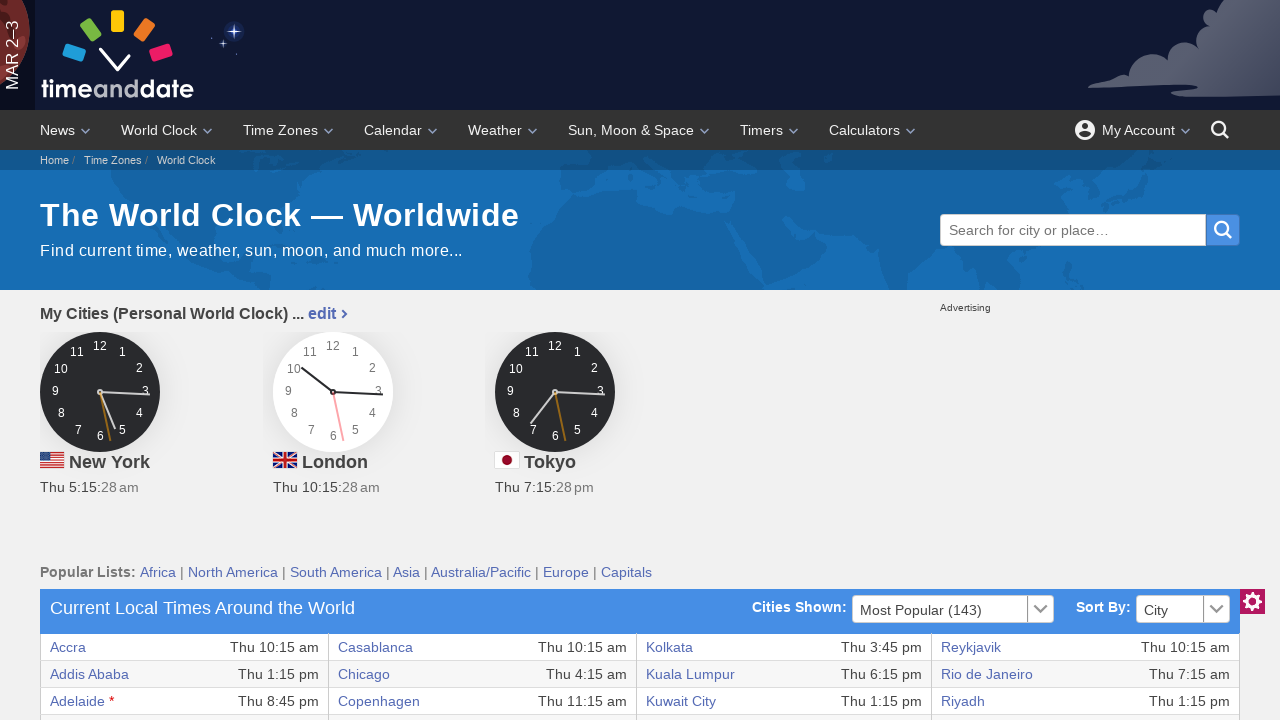

Retrieved text content from row 12, column 4: 'Thu 2:15 pm'
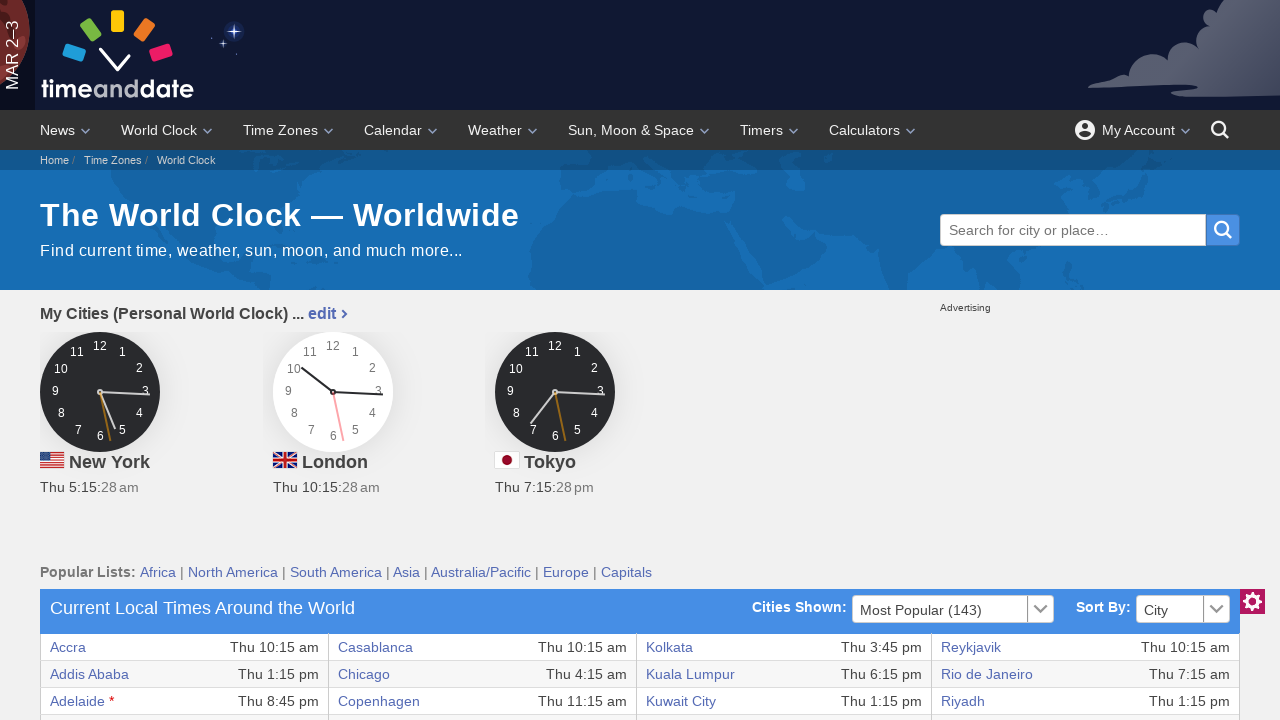

Verified text is not None for row 12, column 4
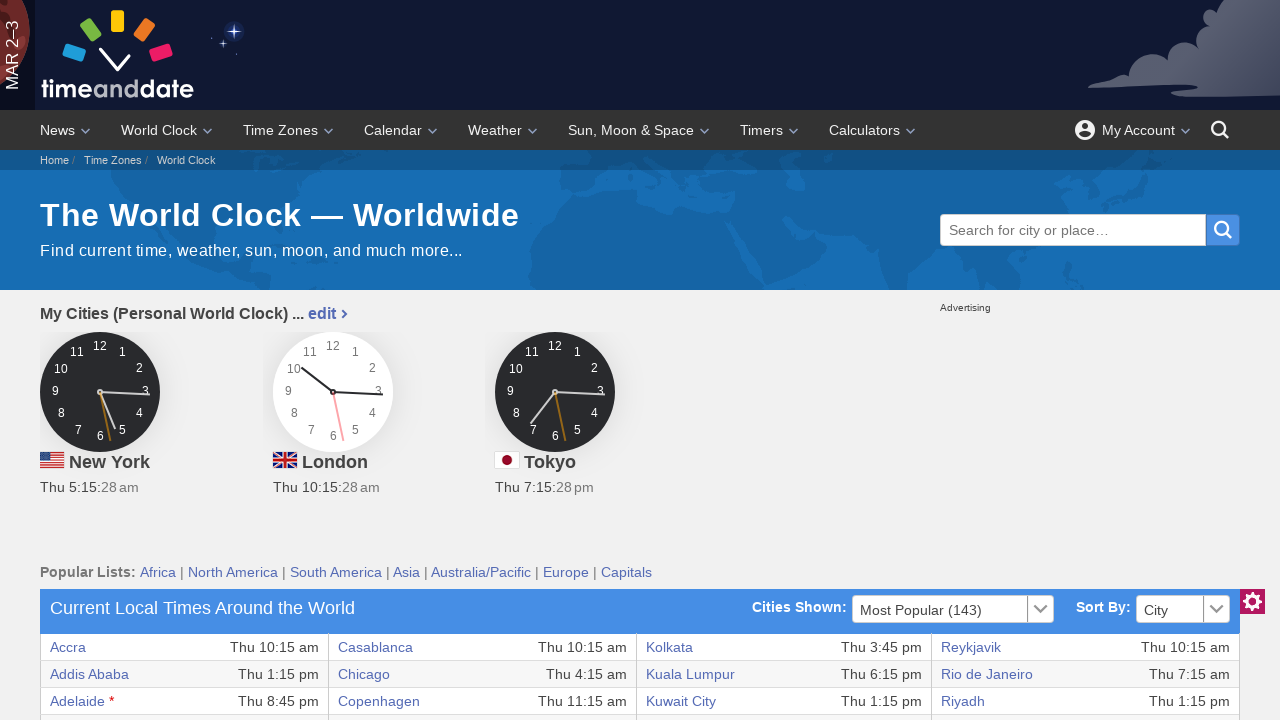

Checked existence of table cell at row 13, column 3
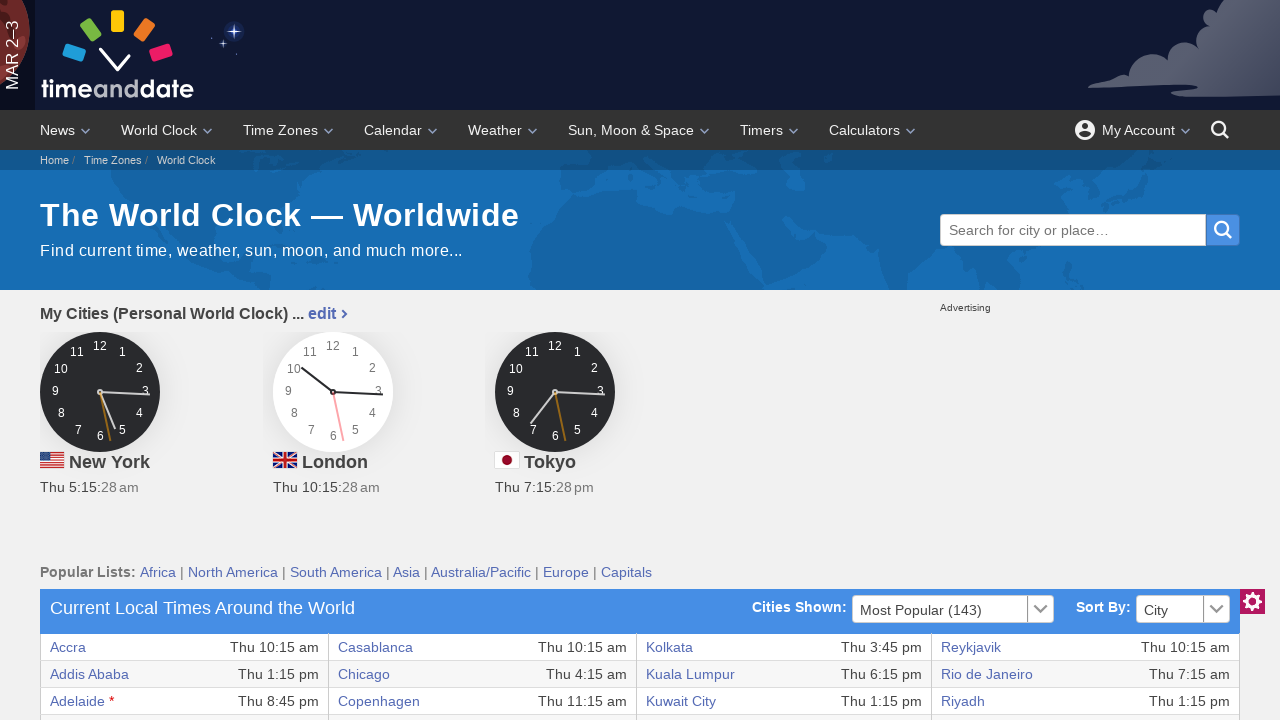

Retrieved text content from row 13, column 3: 'Dublin'
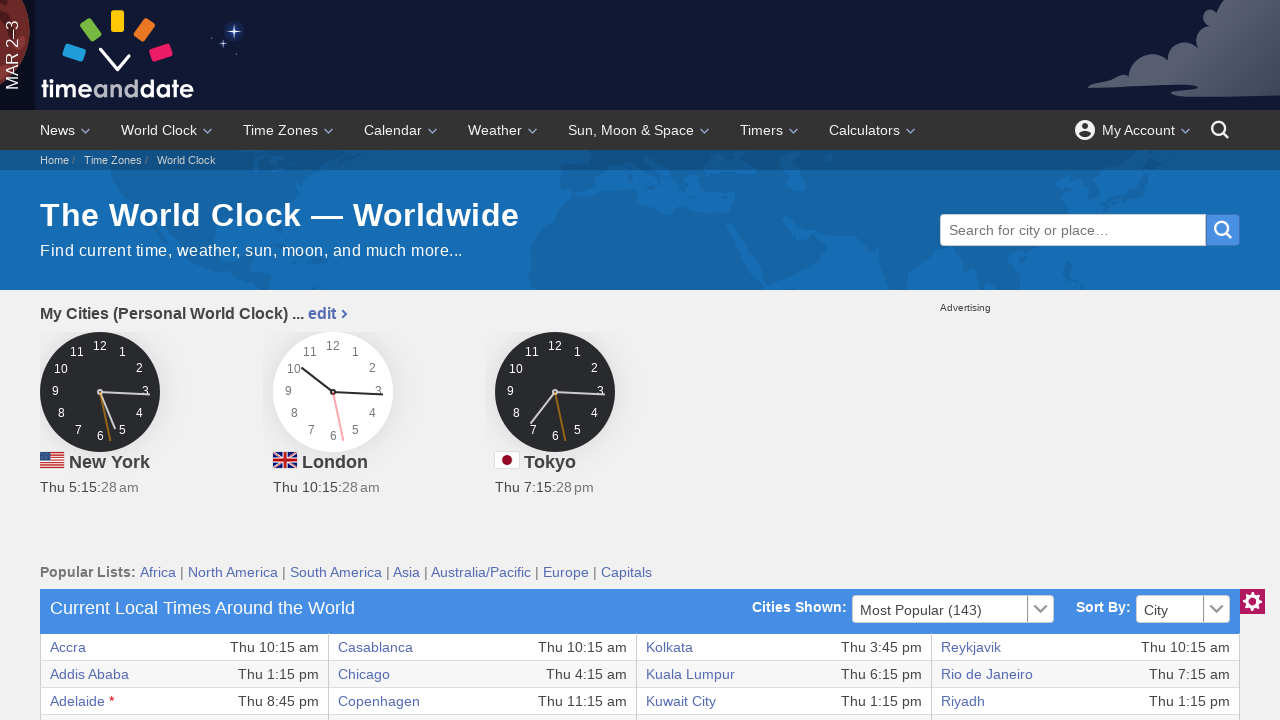

Verified text is not None for row 13, column 3
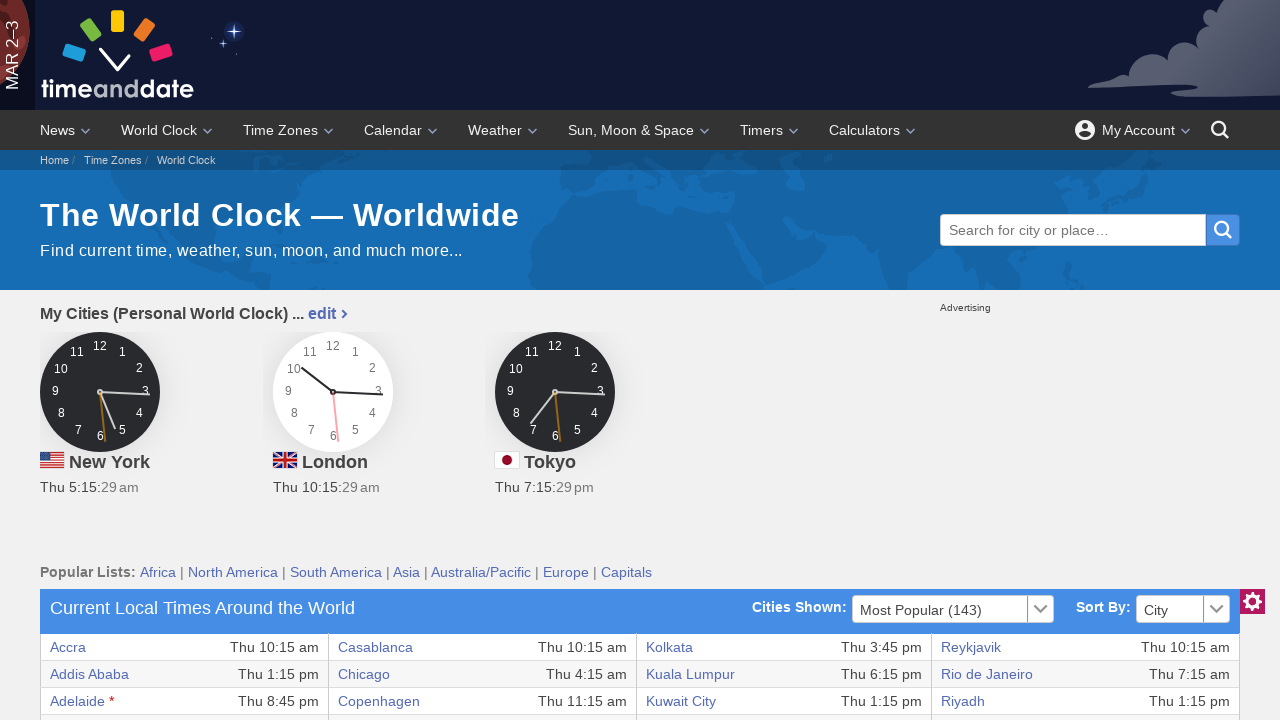

Checked existence of table cell at row 13, column 4
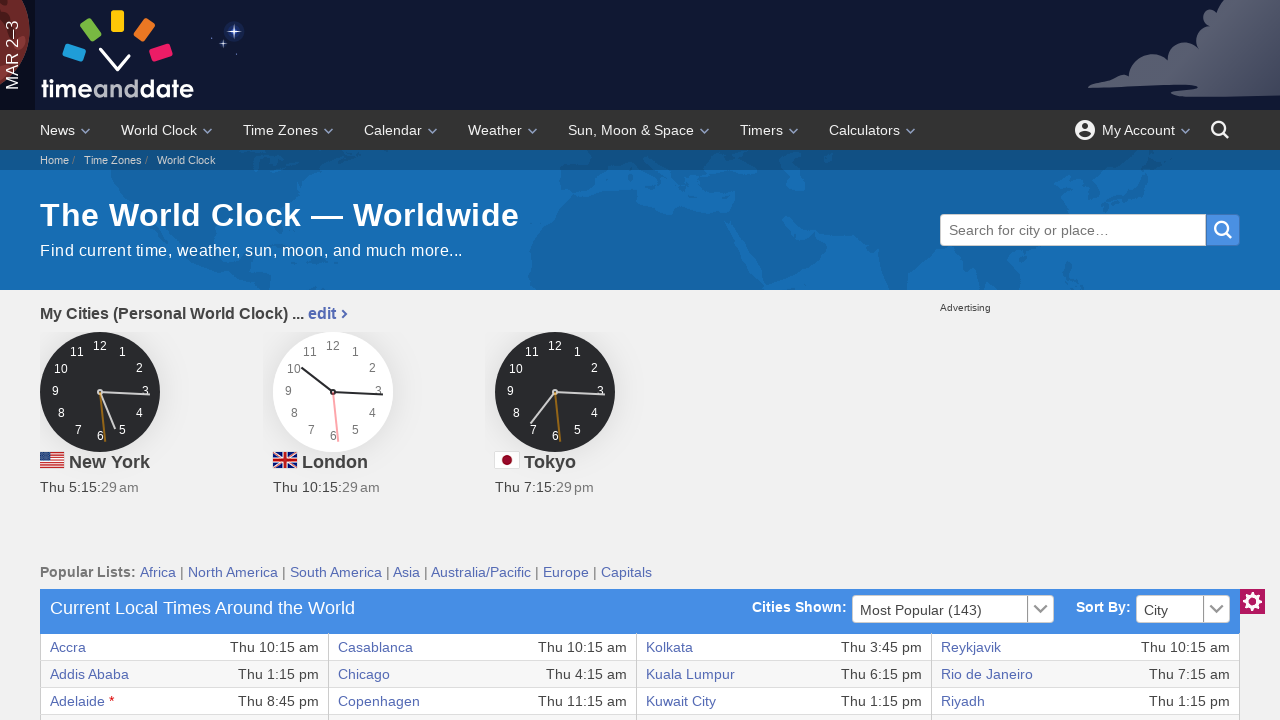

Retrieved text content from row 13, column 4: 'Thu 10:15 am'
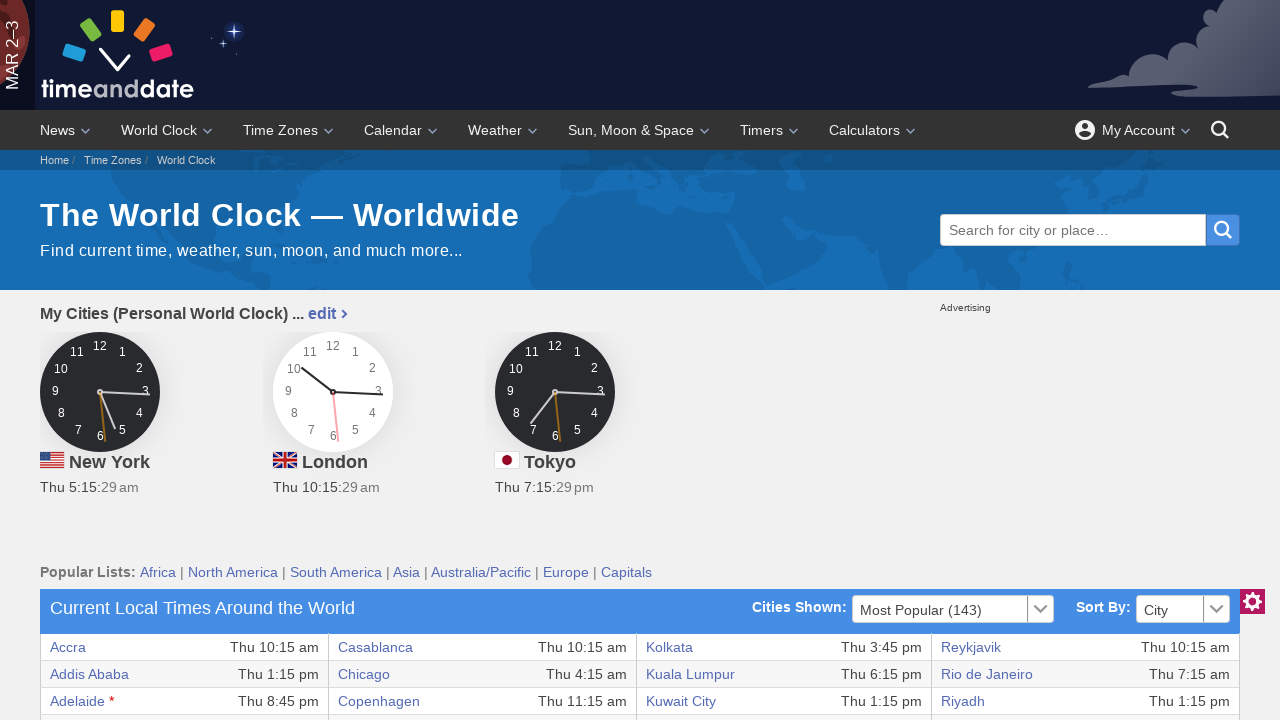

Verified text is not None for row 13, column 4
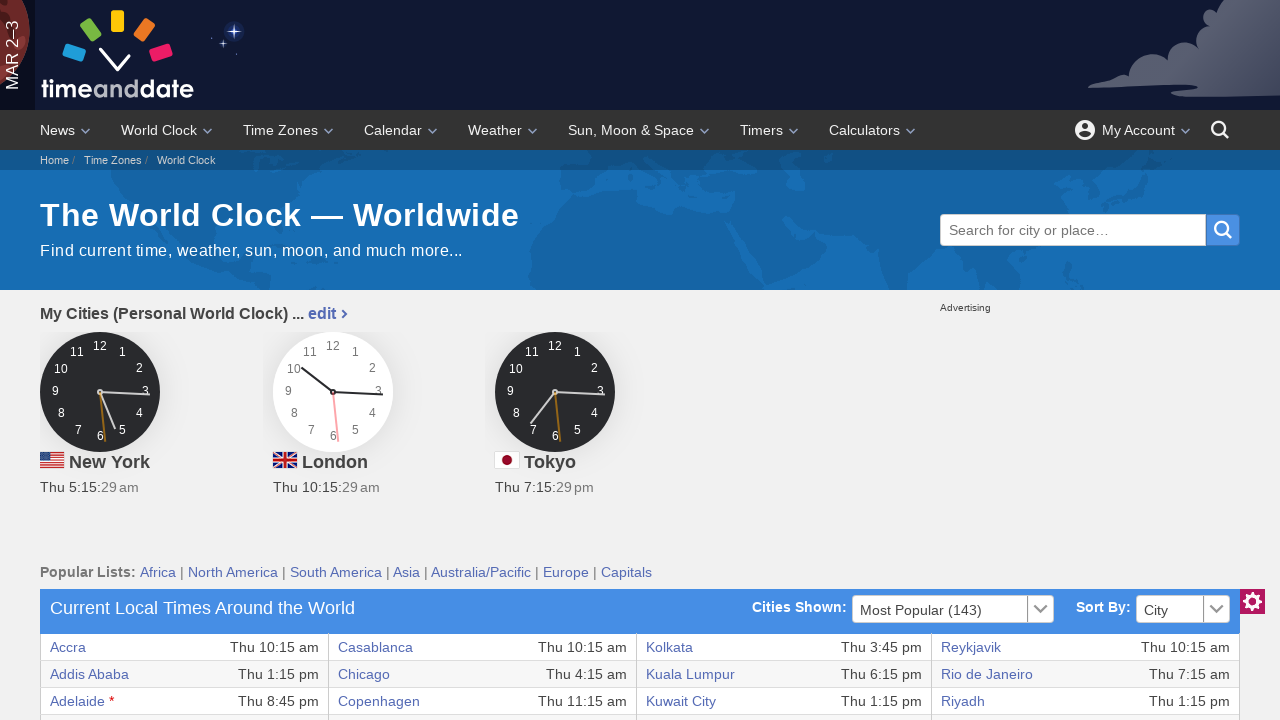

Checked existence of table cell at row 14, column 3
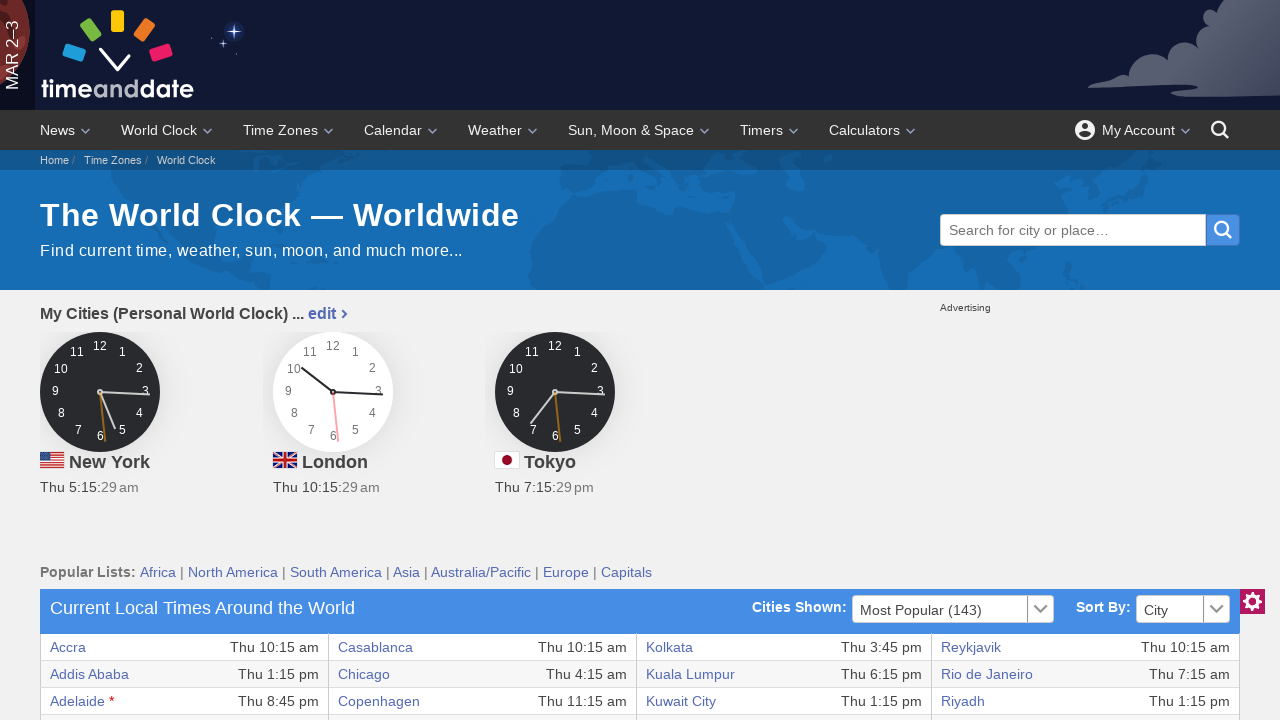

Retrieved text content from row 14, column 3: 'Edmonton'
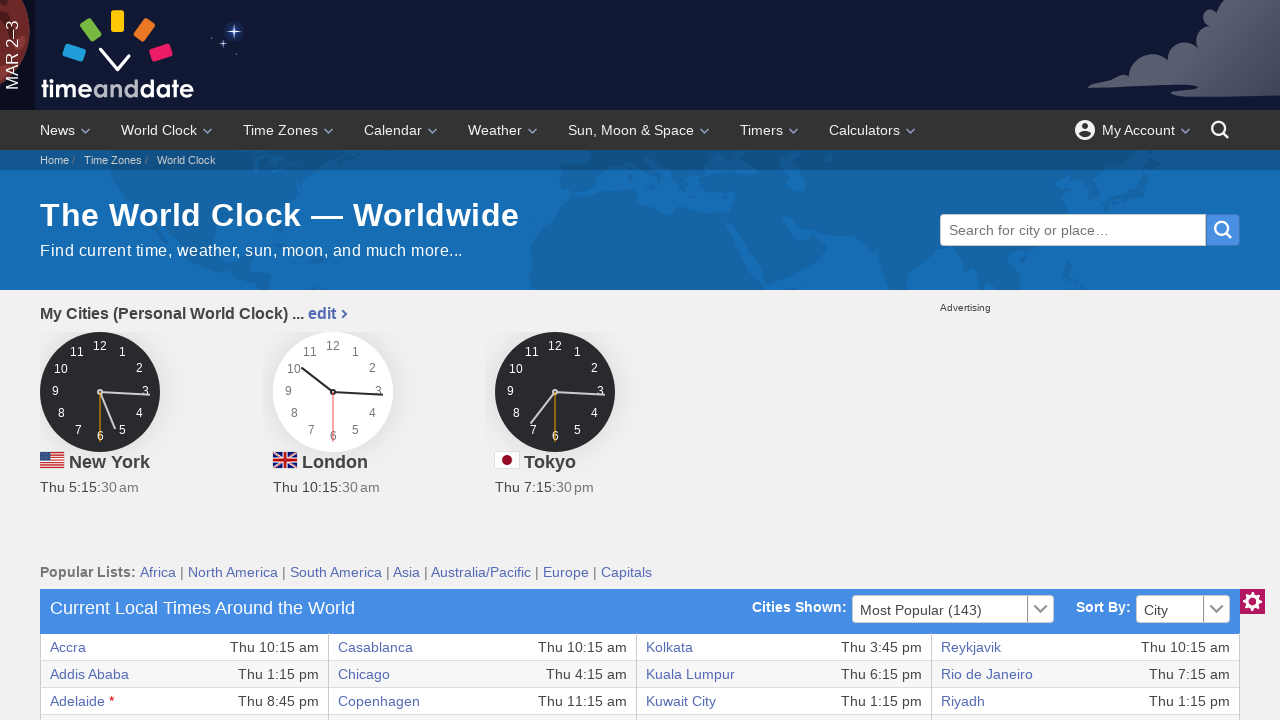

Verified text is not None for row 14, column 3
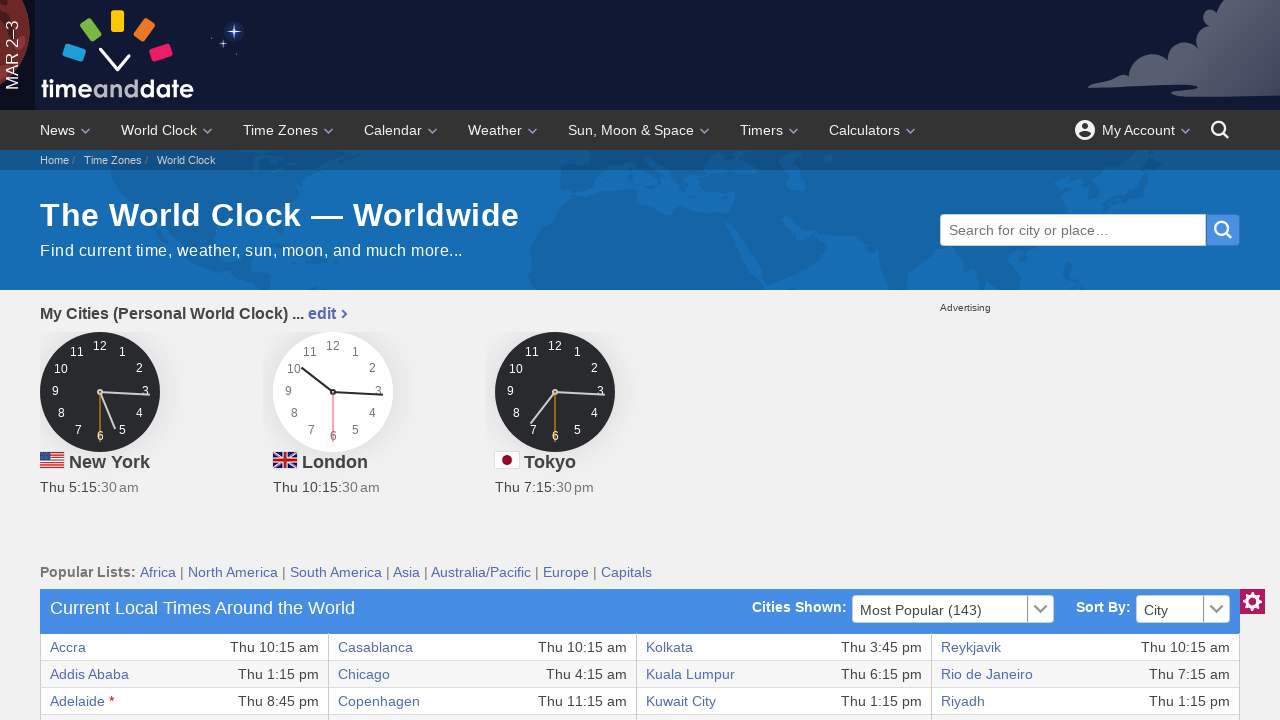

Checked existence of table cell at row 14, column 4
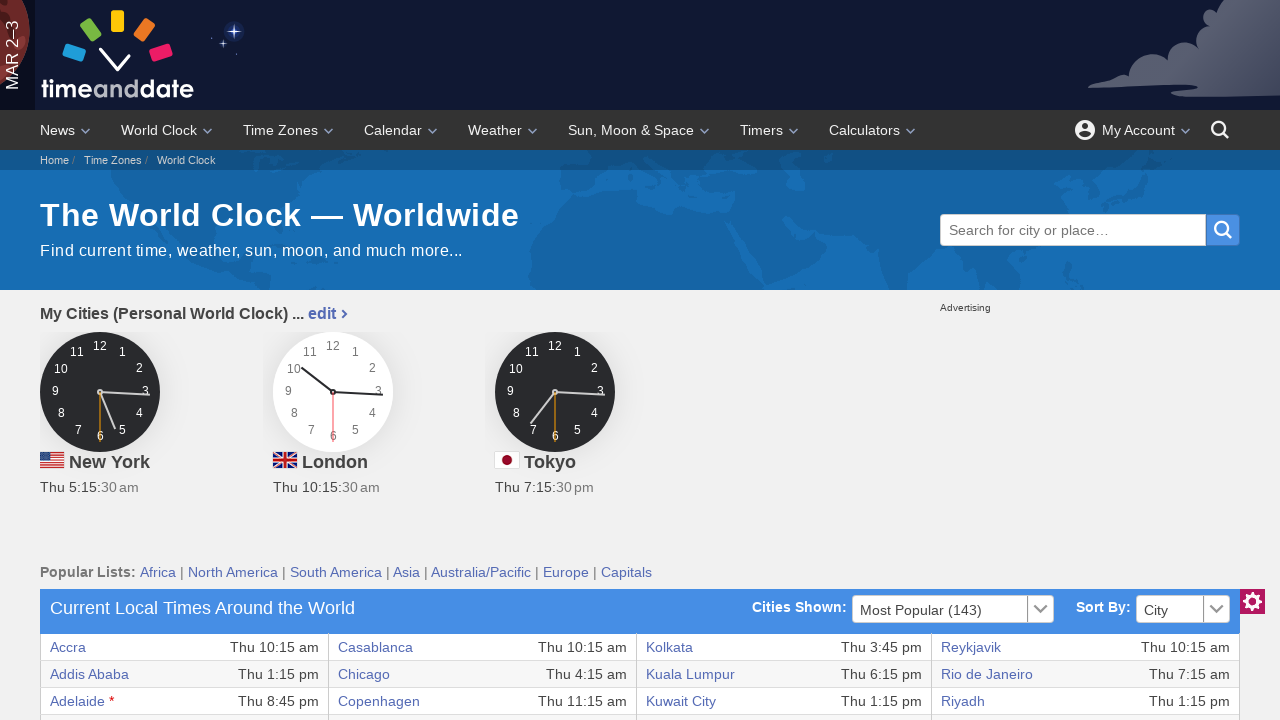

Retrieved text content from row 14, column 4: 'Thu 3:15 am'
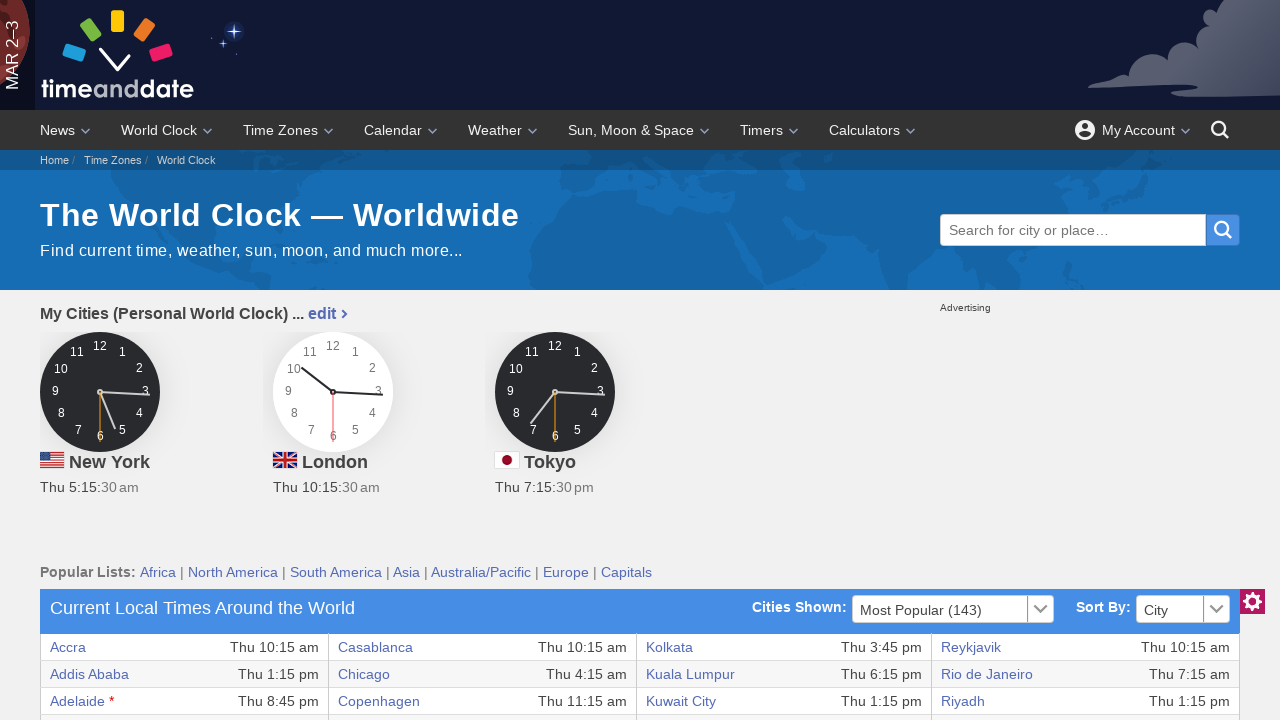

Verified text is not None for row 14, column 4
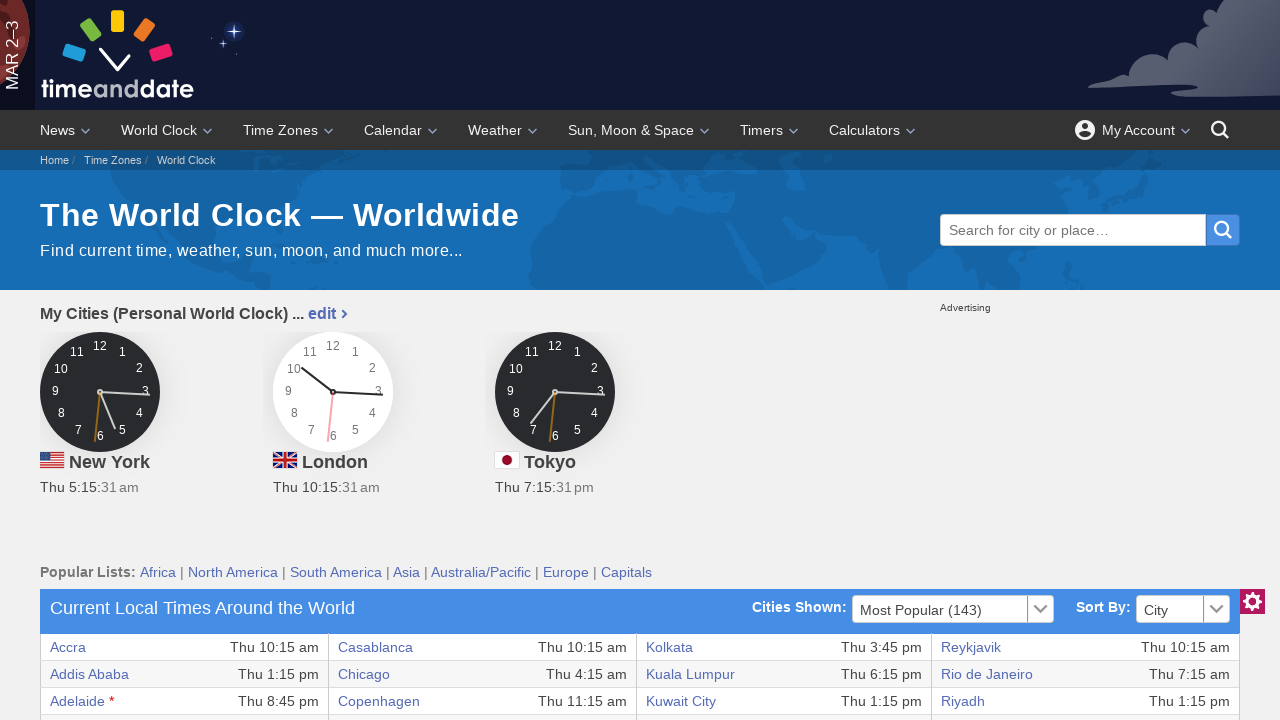

Checked existence of table cell at row 15, column 3
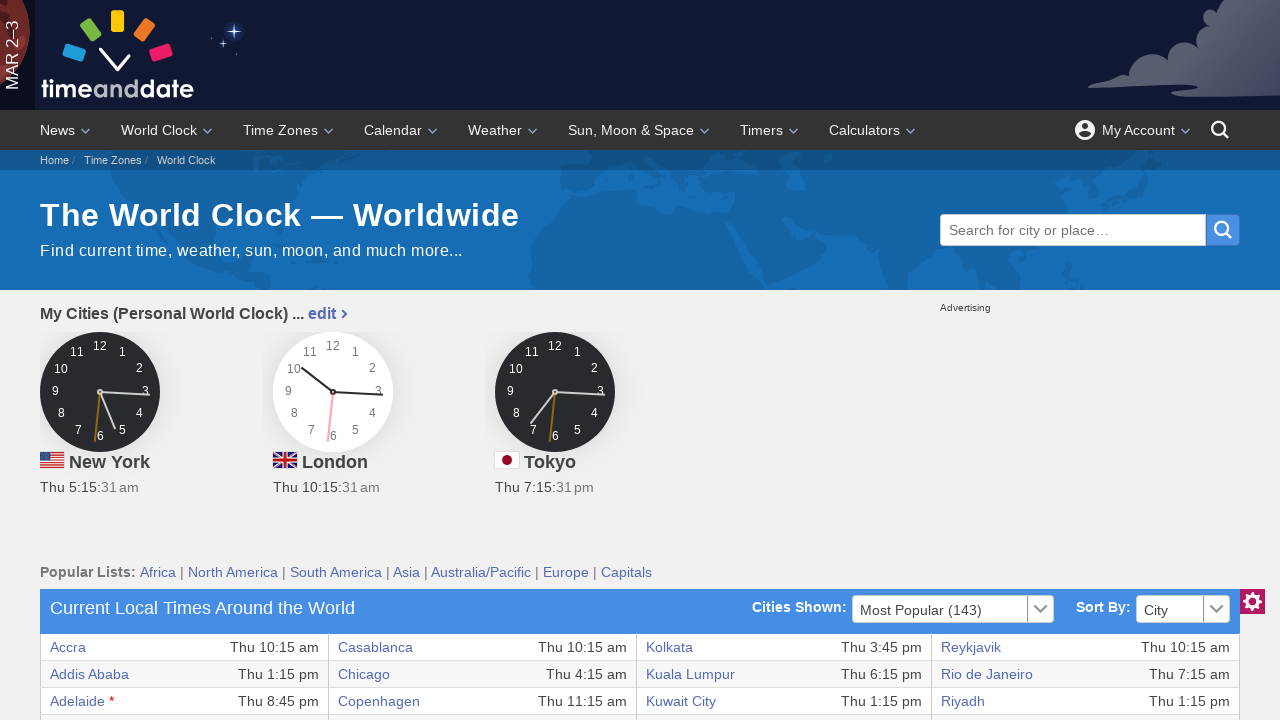

Retrieved text content from row 15, column 3: 'Frankfurt'
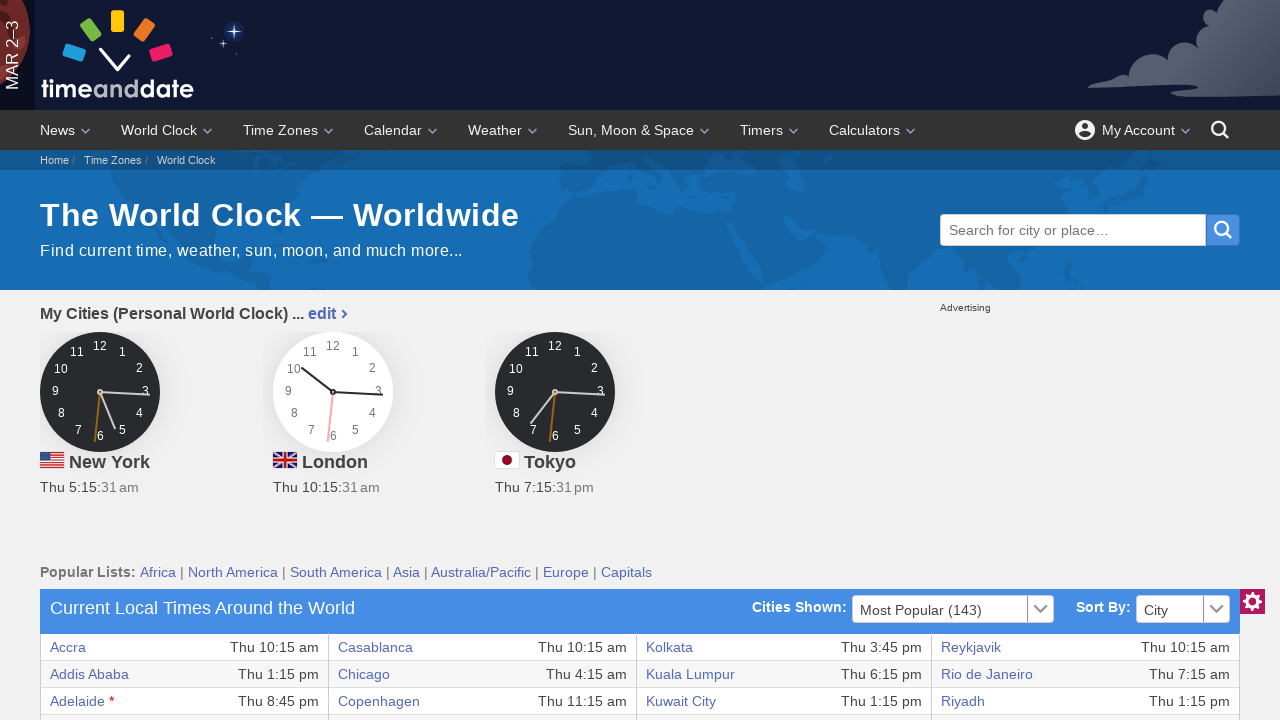

Verified text is not None for row 15, column 3
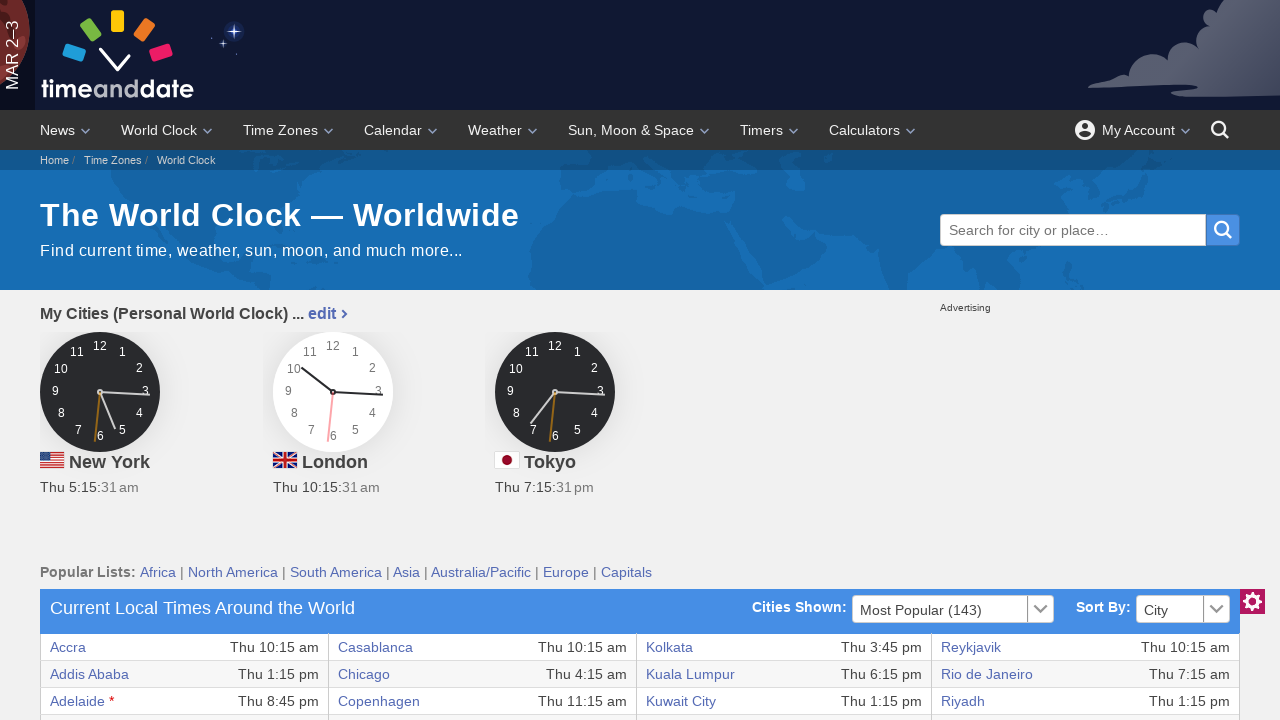

Checked existence of table cell at row 15, column 4
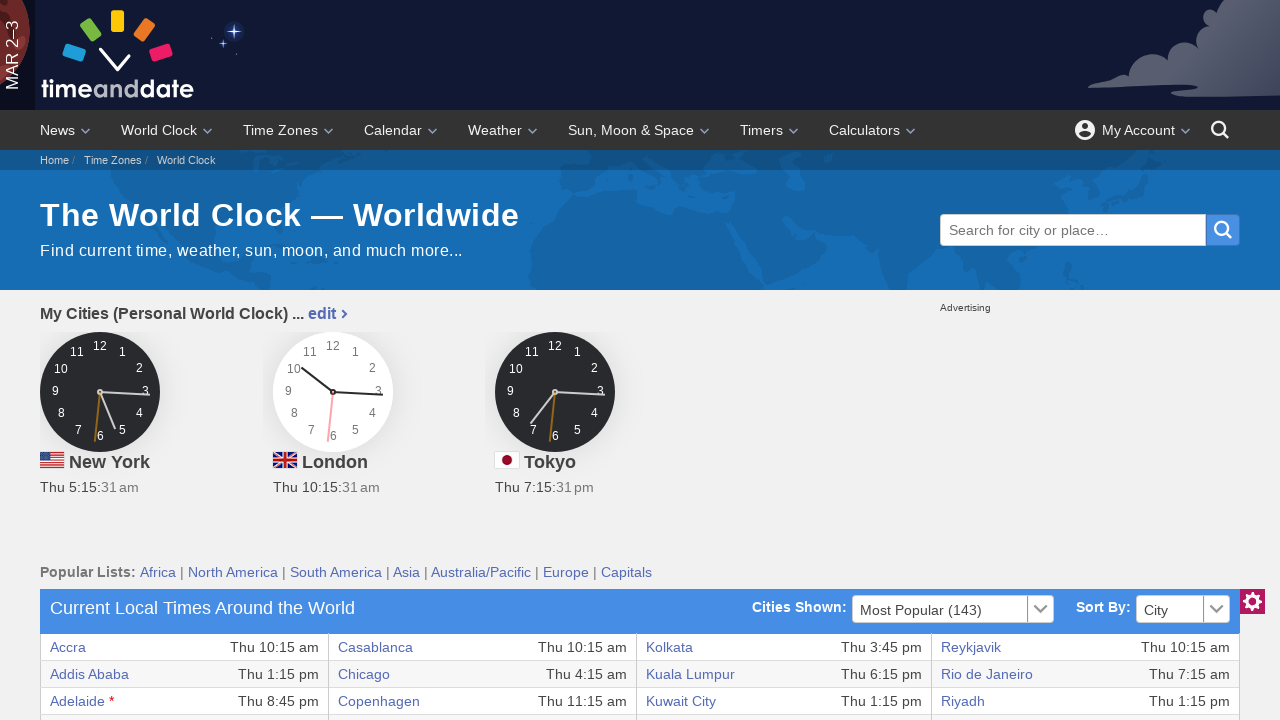

Retrieved text content from row 15, column 4: 'Thu 11:15 am'
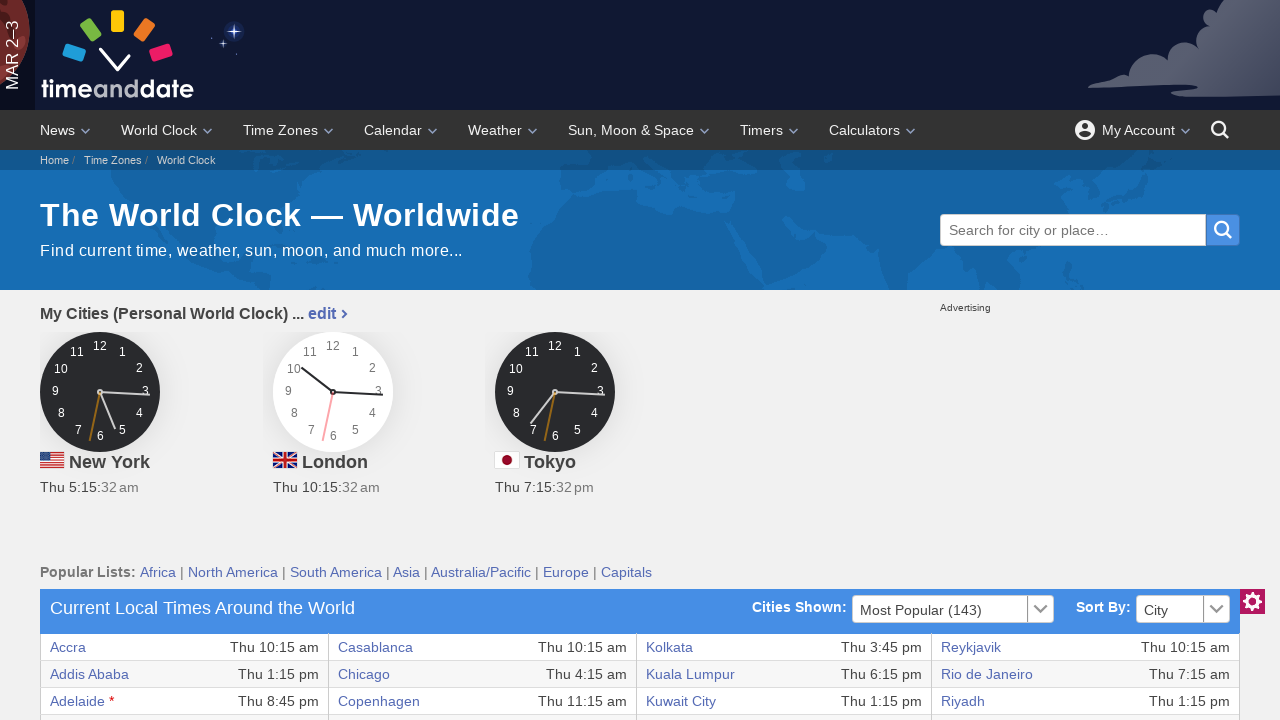

Verified text is not None for row 15, column 4
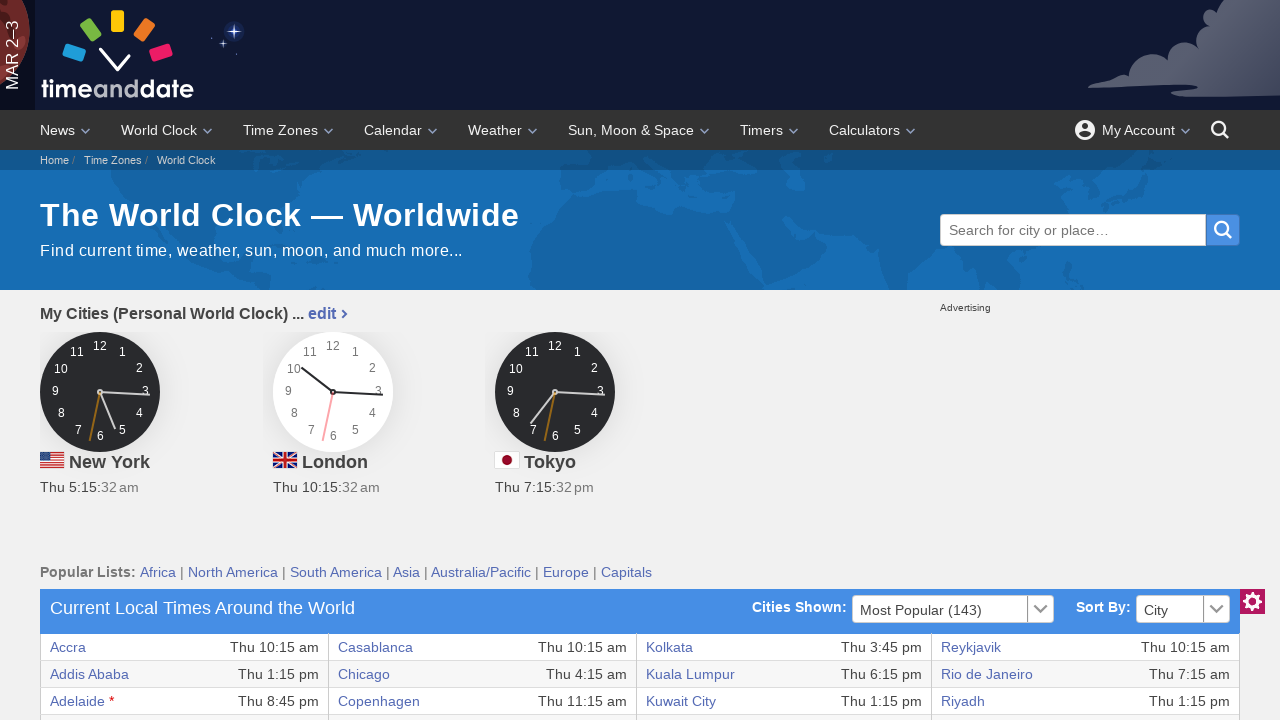

Checked existence of table cell at row 16, column 3
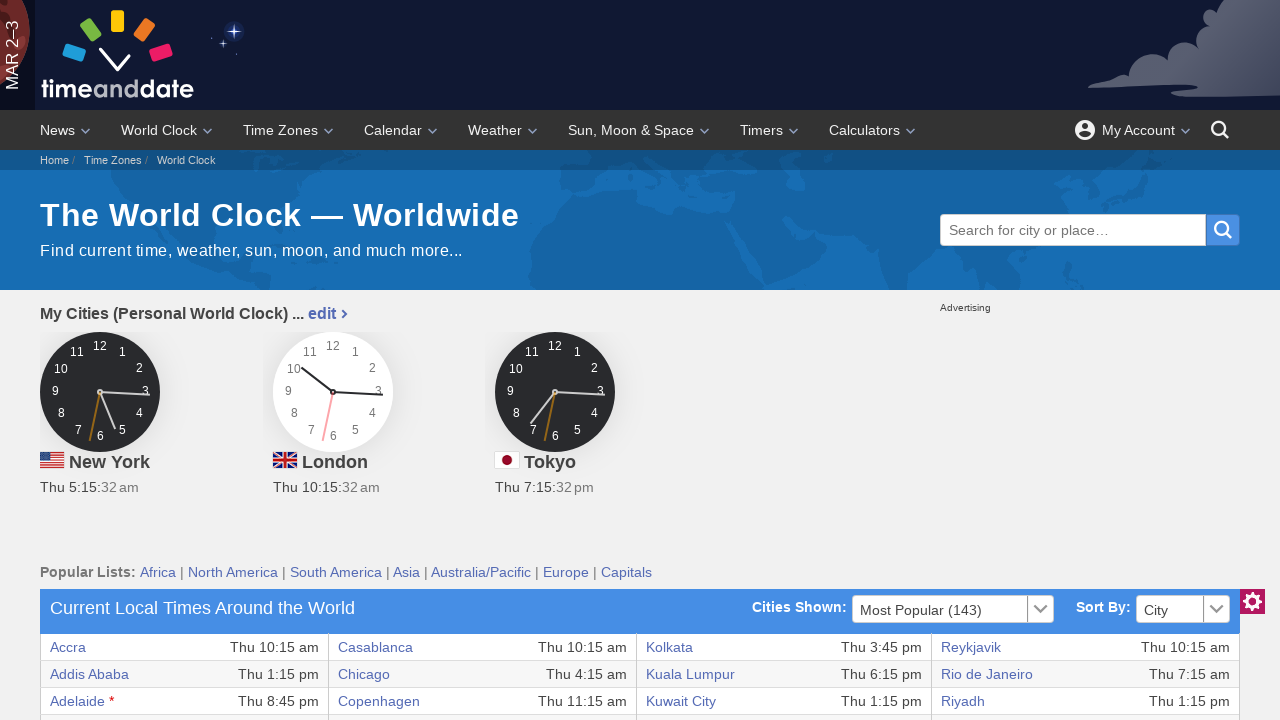

Retrieved text content from row 16, column 3: 'Guatemala City'
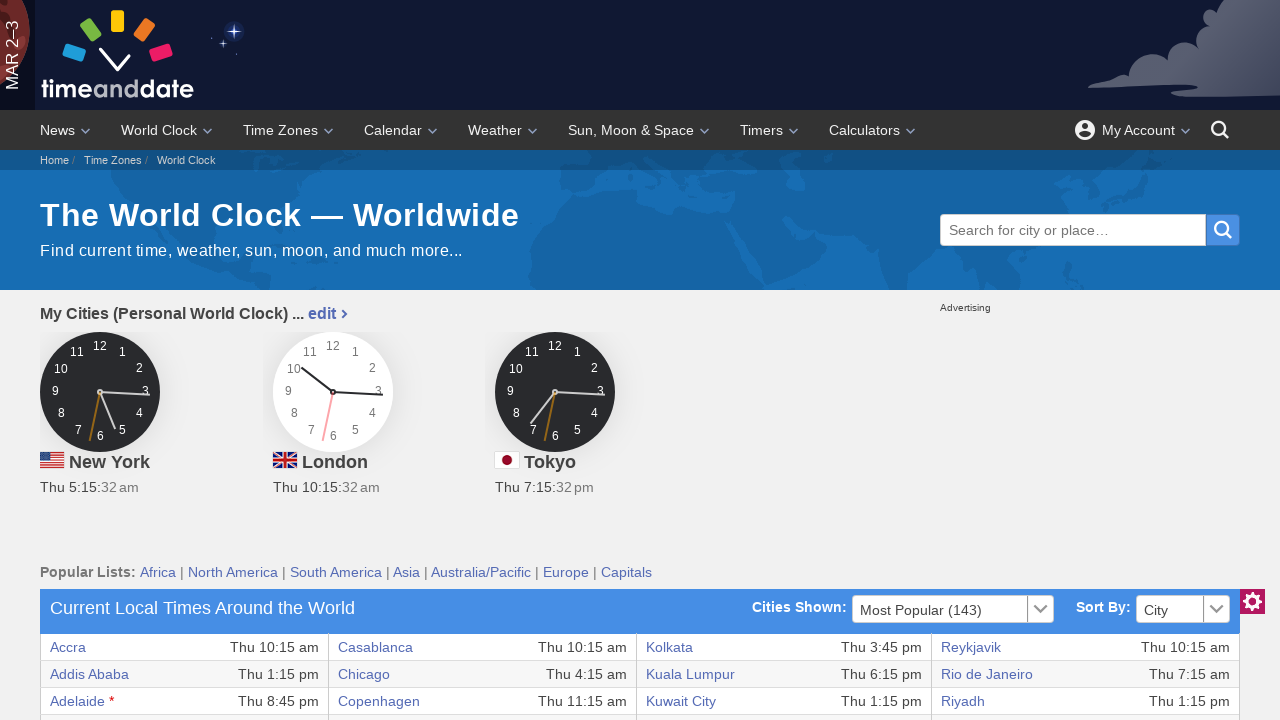

Verified text is not None for row 16, column 3
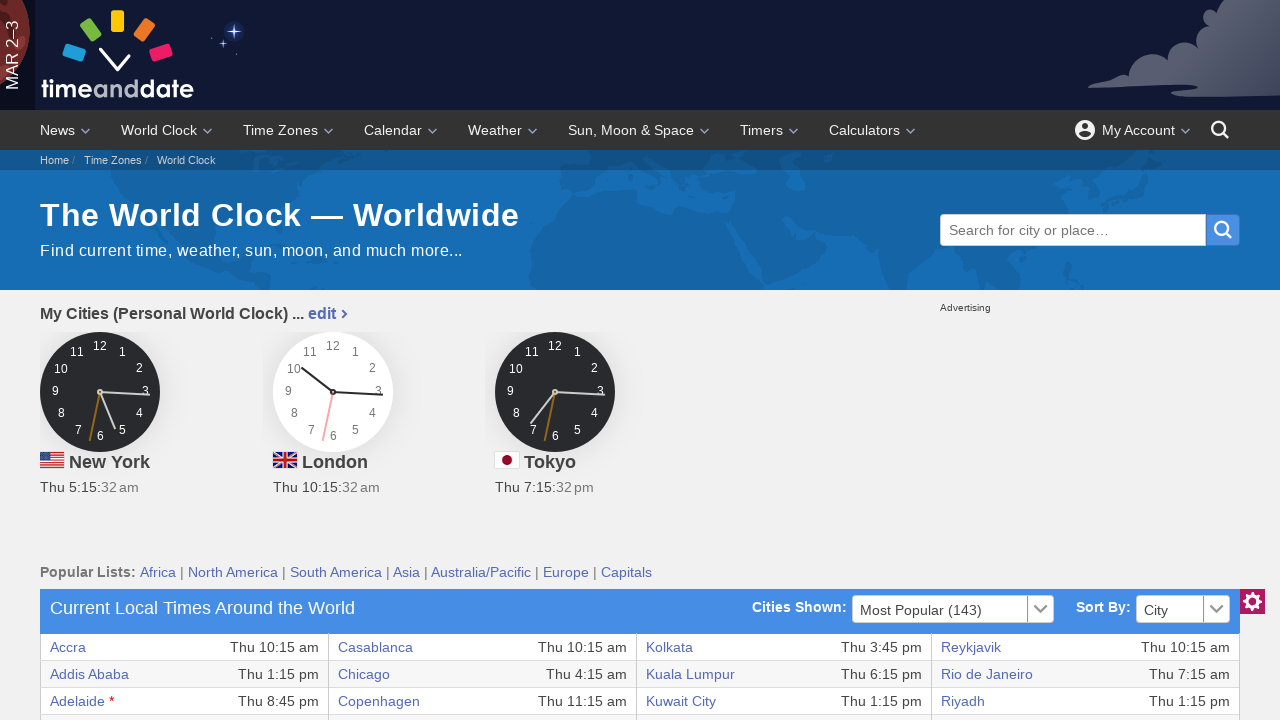

Checked existence of table cell at row 16, column 4
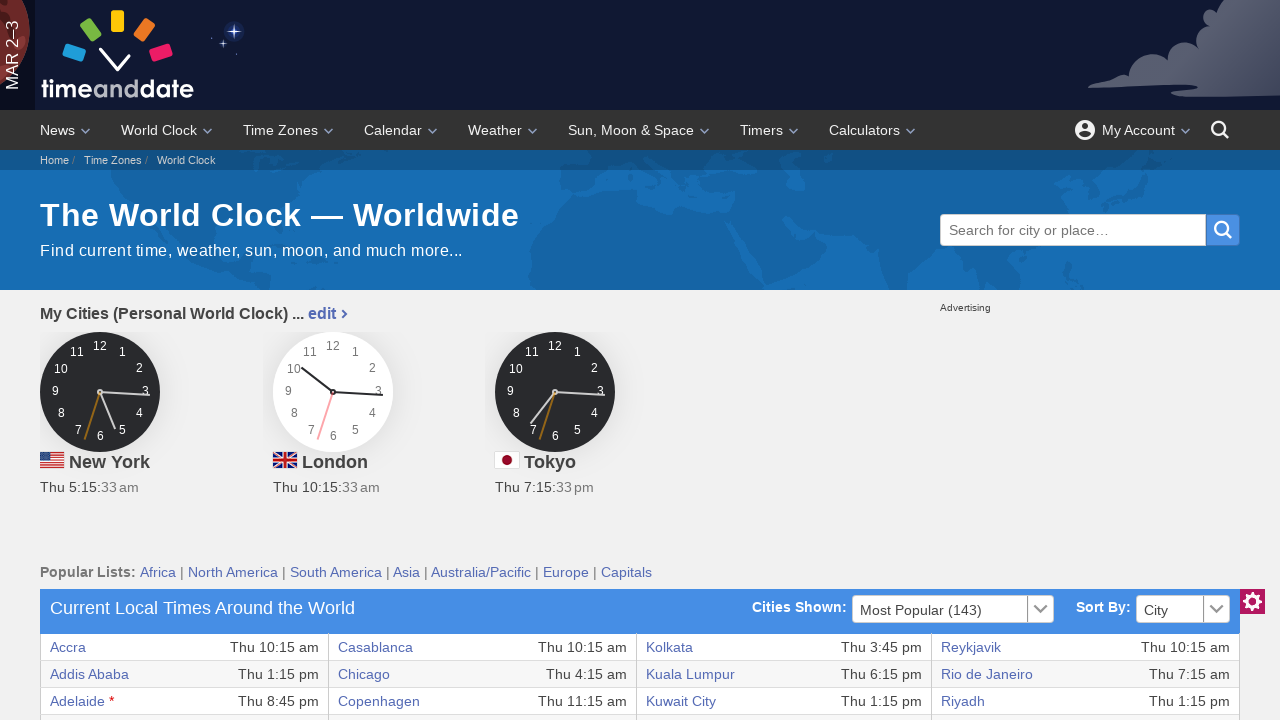

Retrieved text content from row 16, column 4: 'Thu 4:15 am'
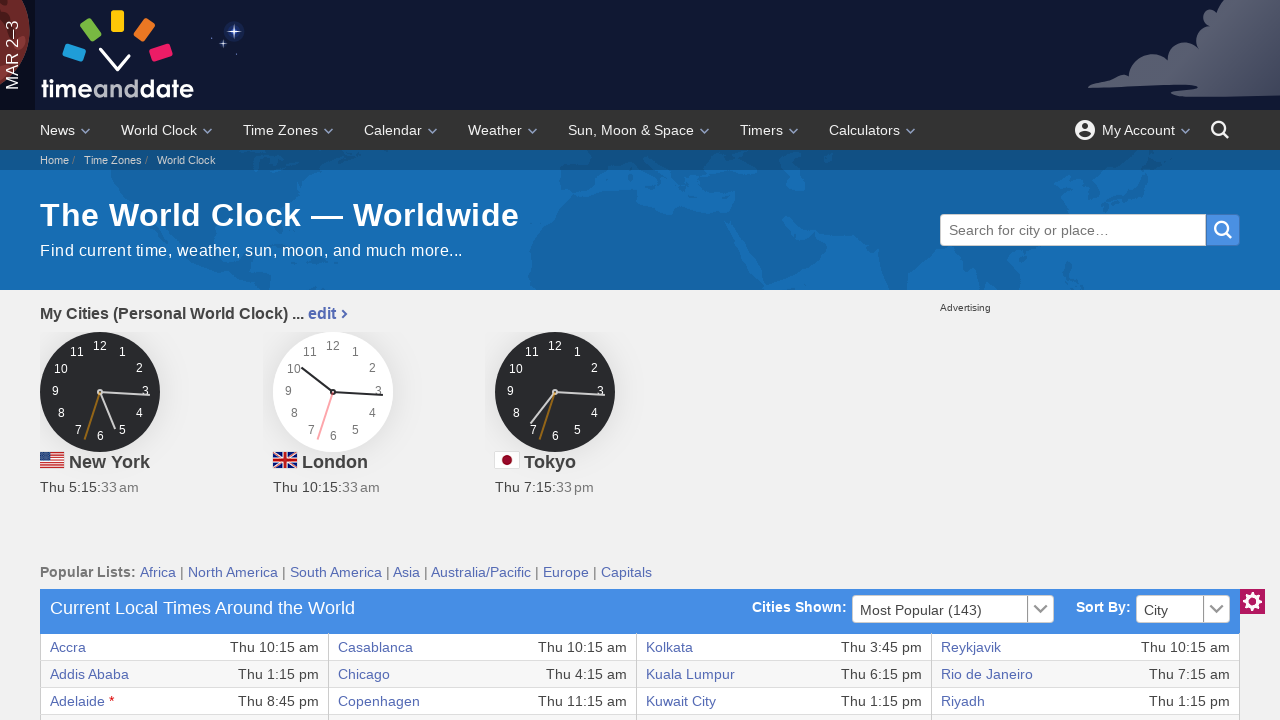

Verified text is not None for row 16, column 4
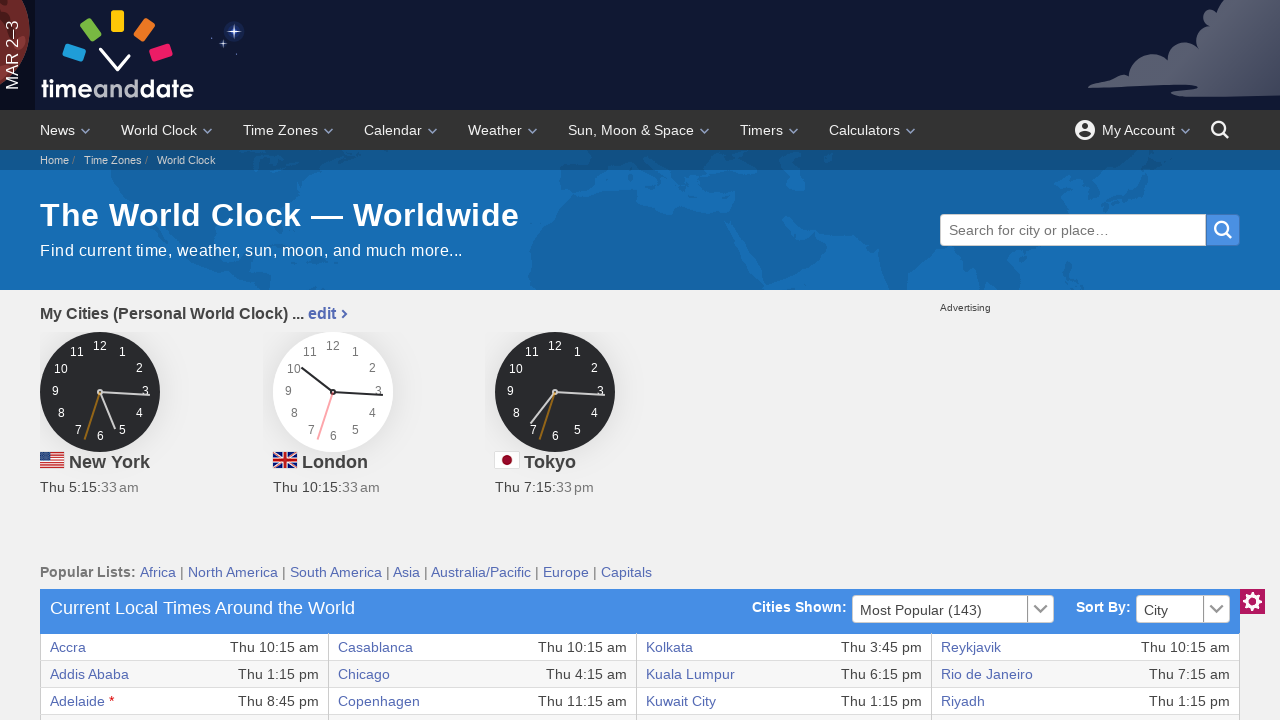

Checked existence of table cell at row 17, column 3
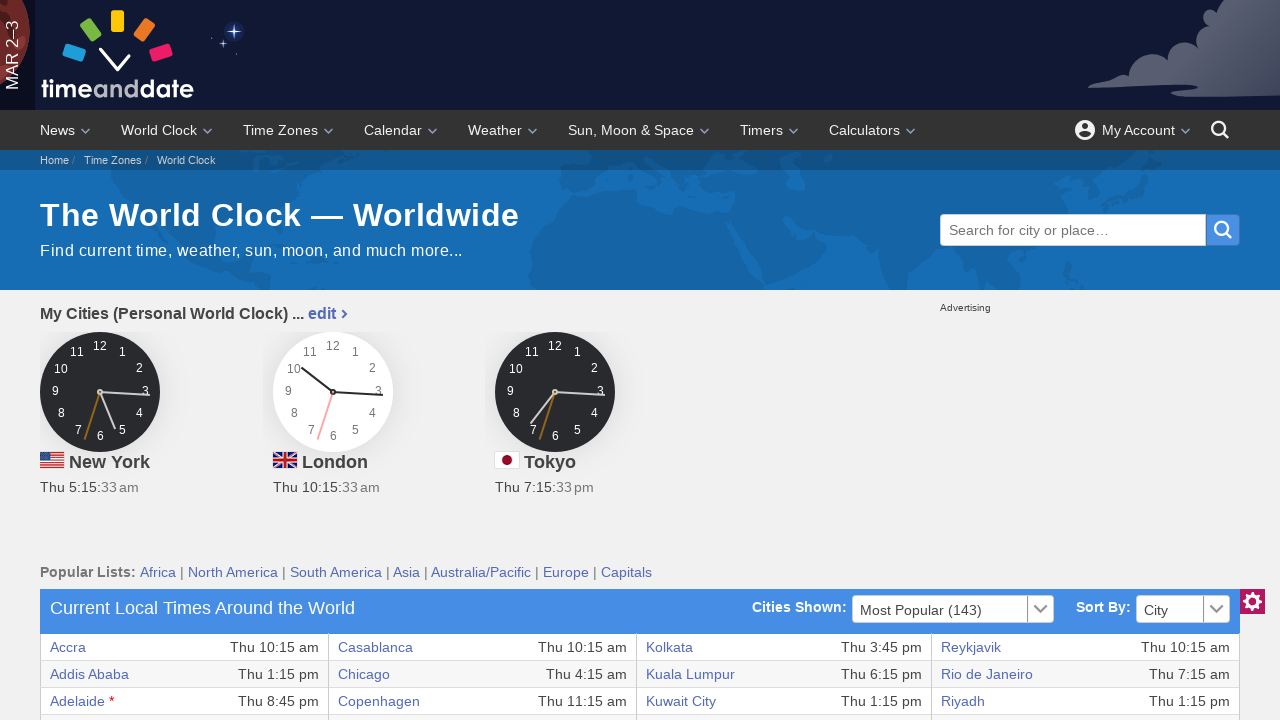

Retrieved text content from row 17, column 3: 'Halifax'
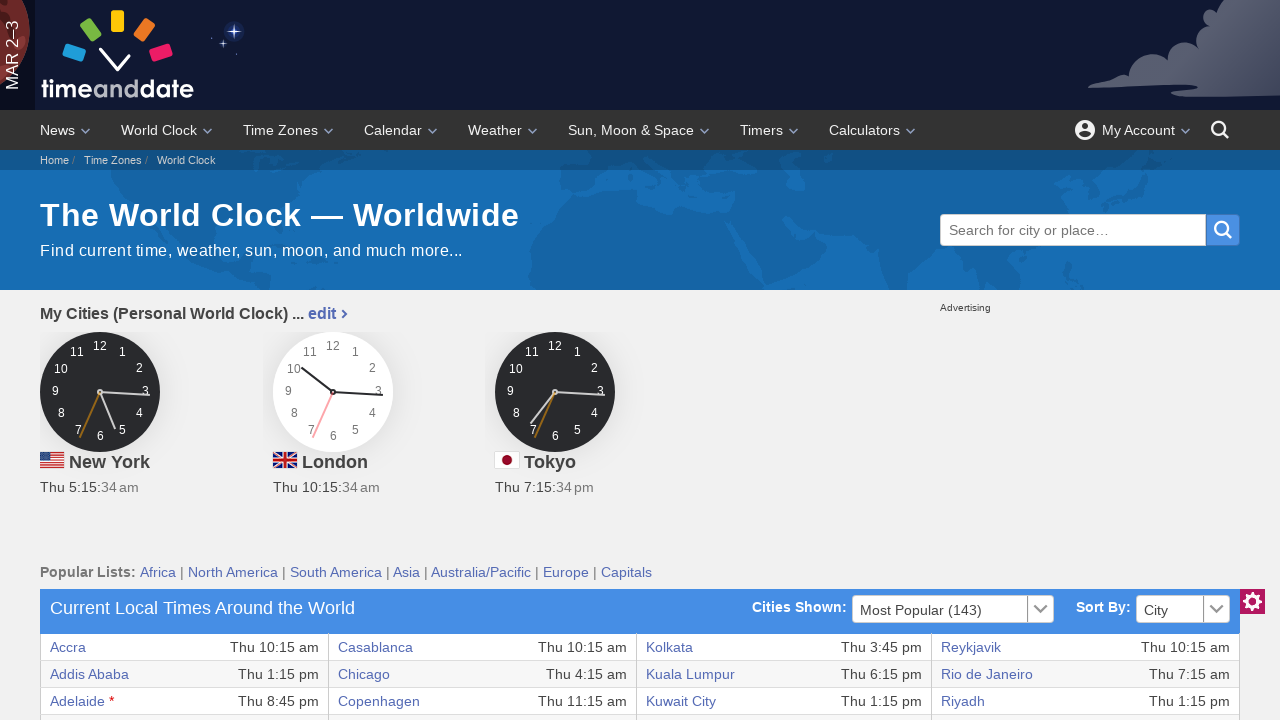

Verified text is not None for row 17, column 3
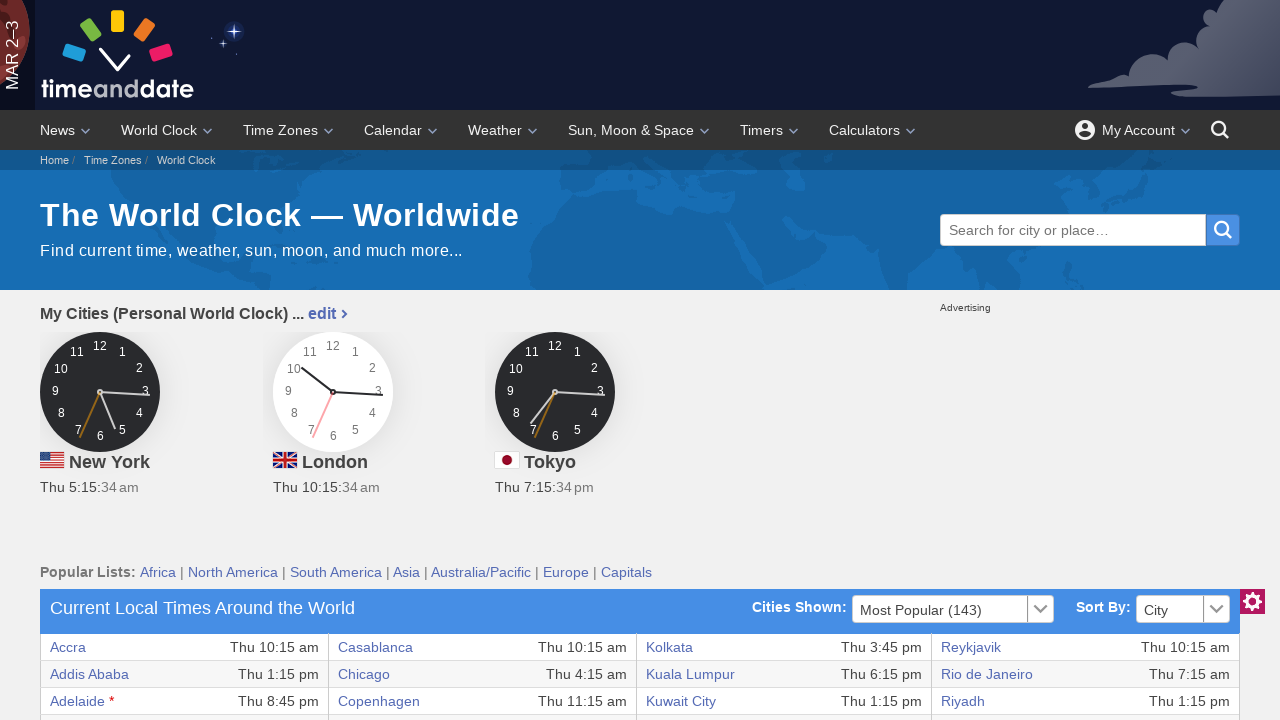

Checked existence of table cell at row 17, column 4
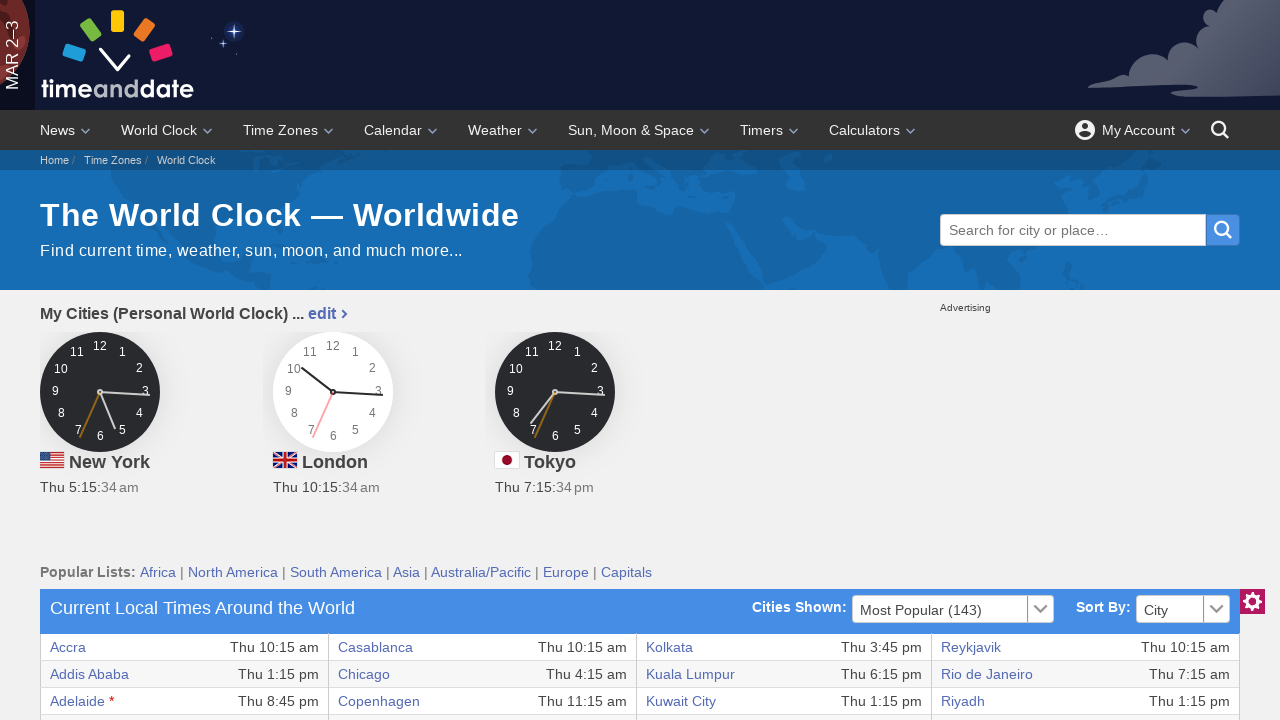

Retrieved text content from row 17, column 4: 'Thu 6:15 am'
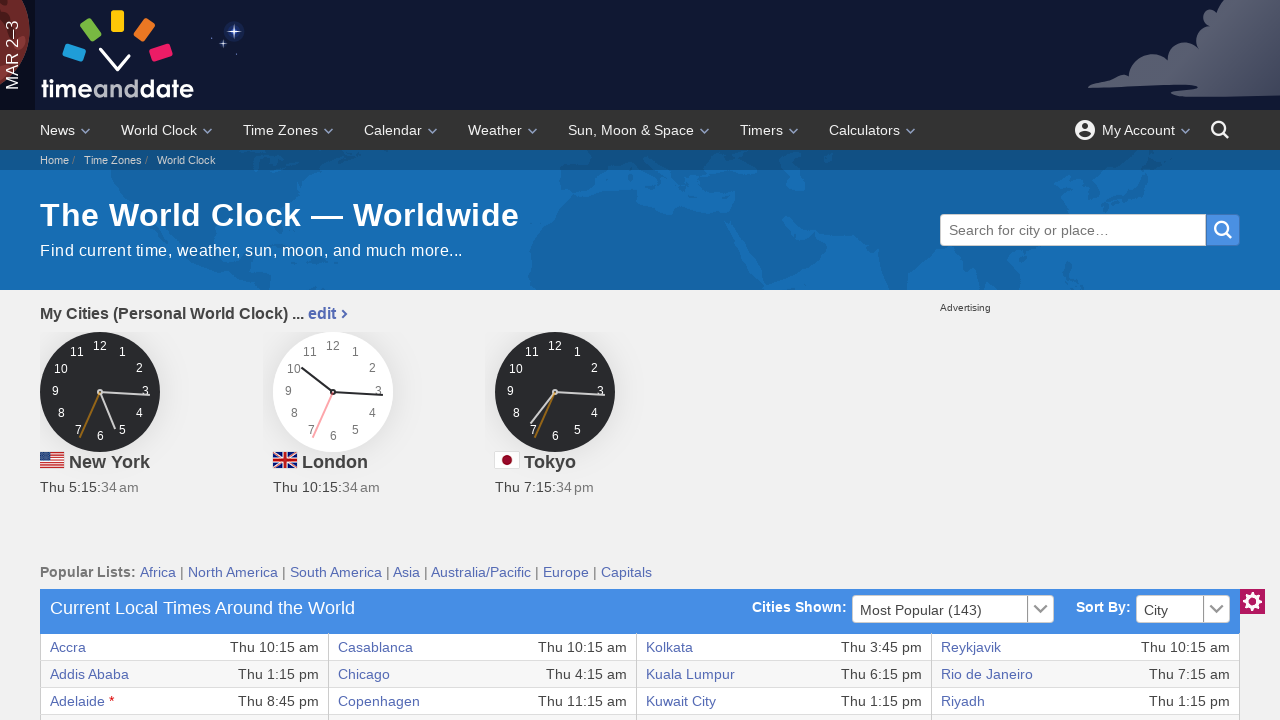

Verified text is not None for row 17, column 4
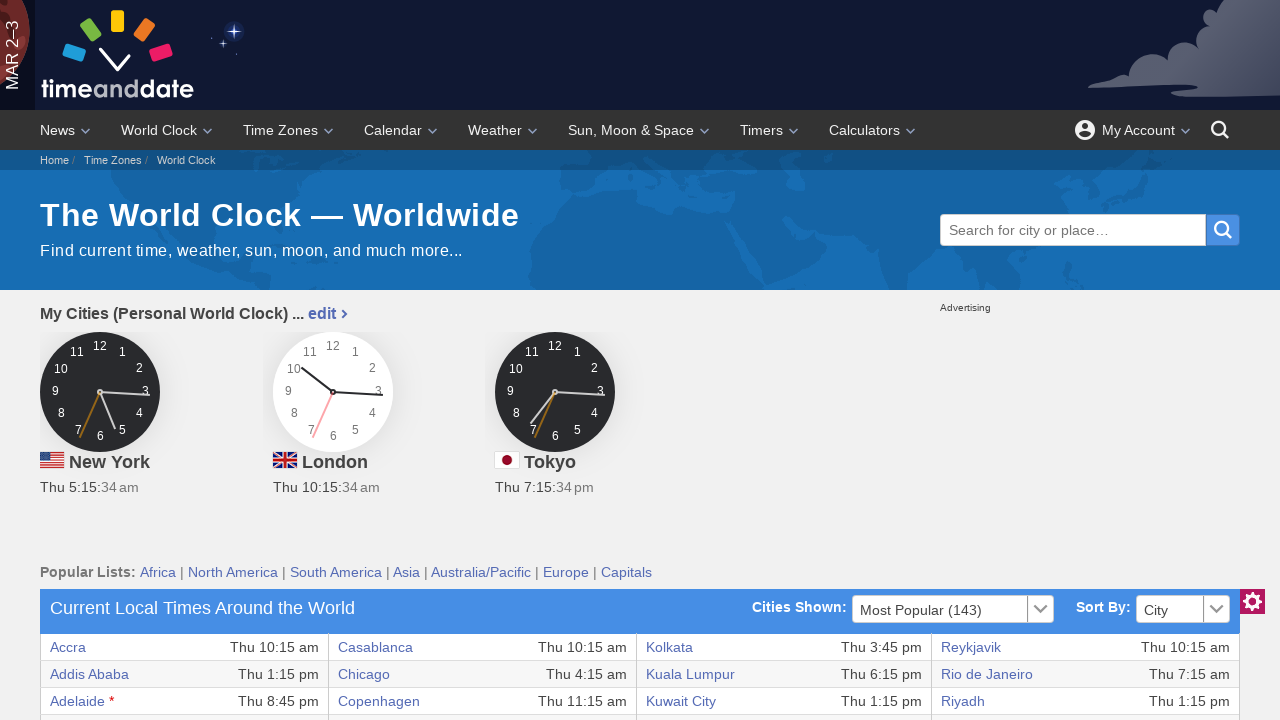

Checked existence of table cell at row 18, column 3
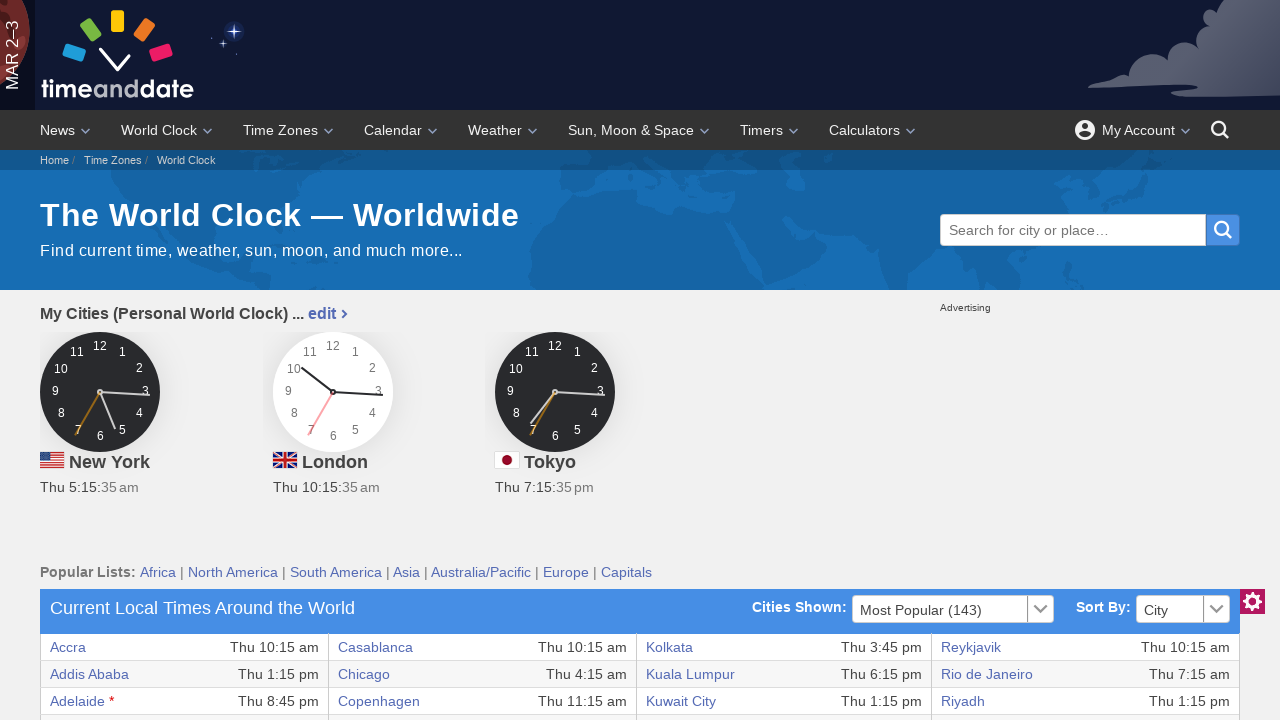

Retrieved text content from row 18, column 3: 'Hanoi'
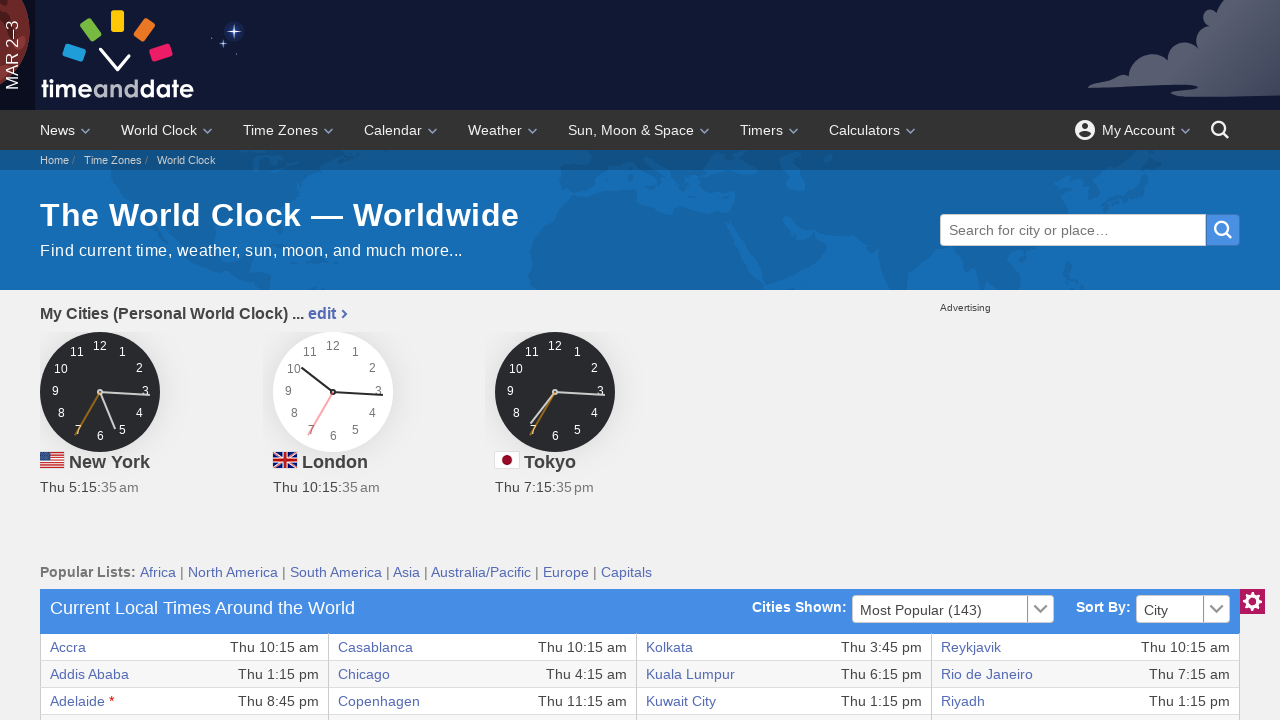

Verified text is not None for row 18, column 3
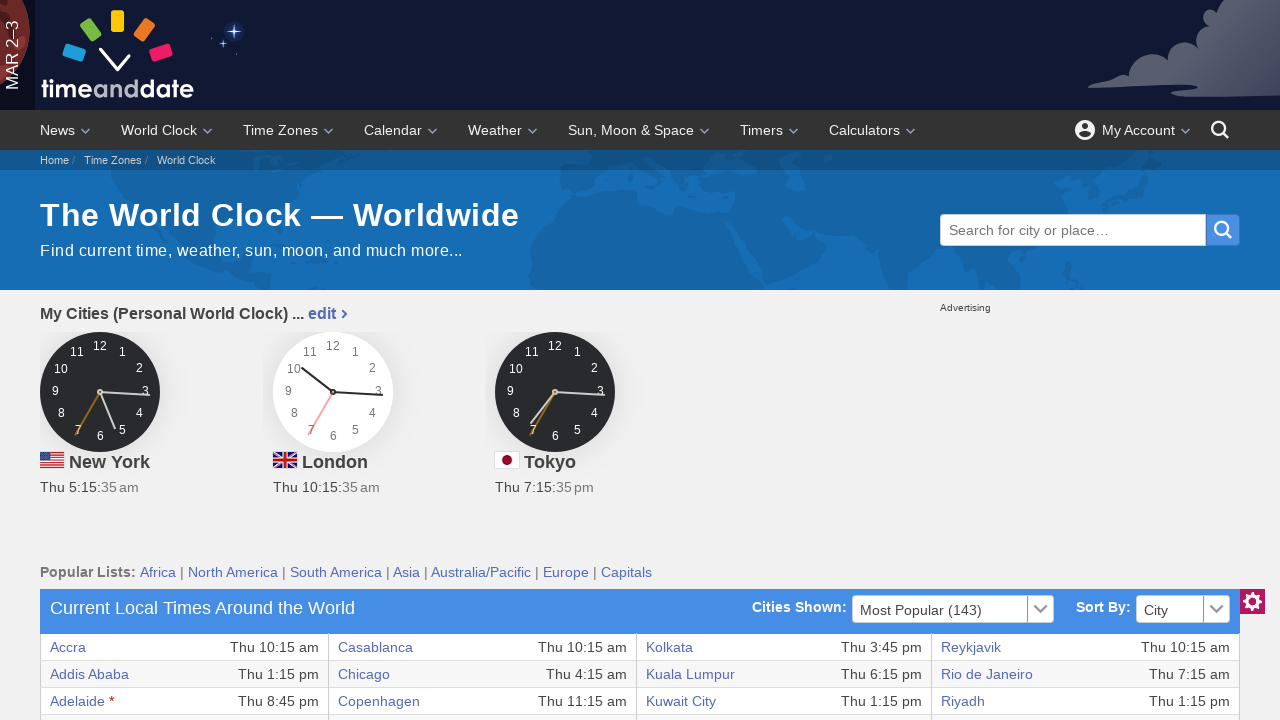

Checked existence of table cell at row 18, column 4
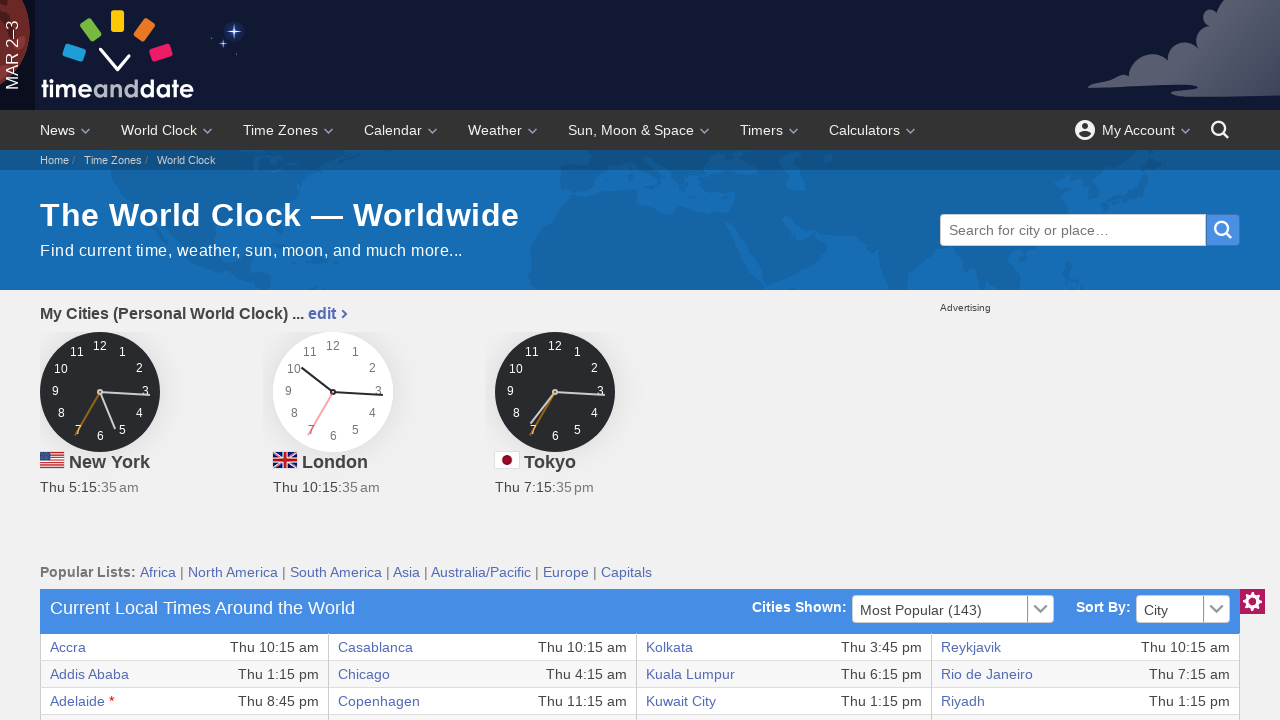

Retrieved text content from row 18, column 4: 'Thu 5:15 pm'
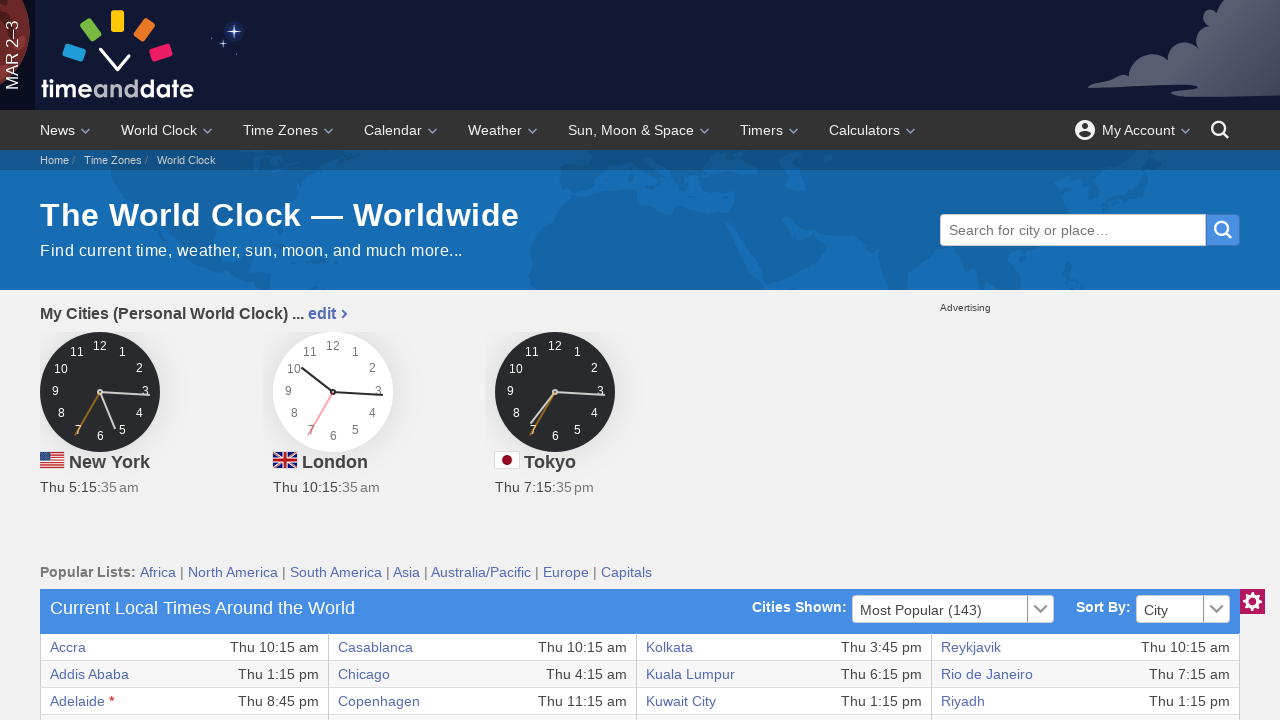

Verified text is not None for row 18, column 4
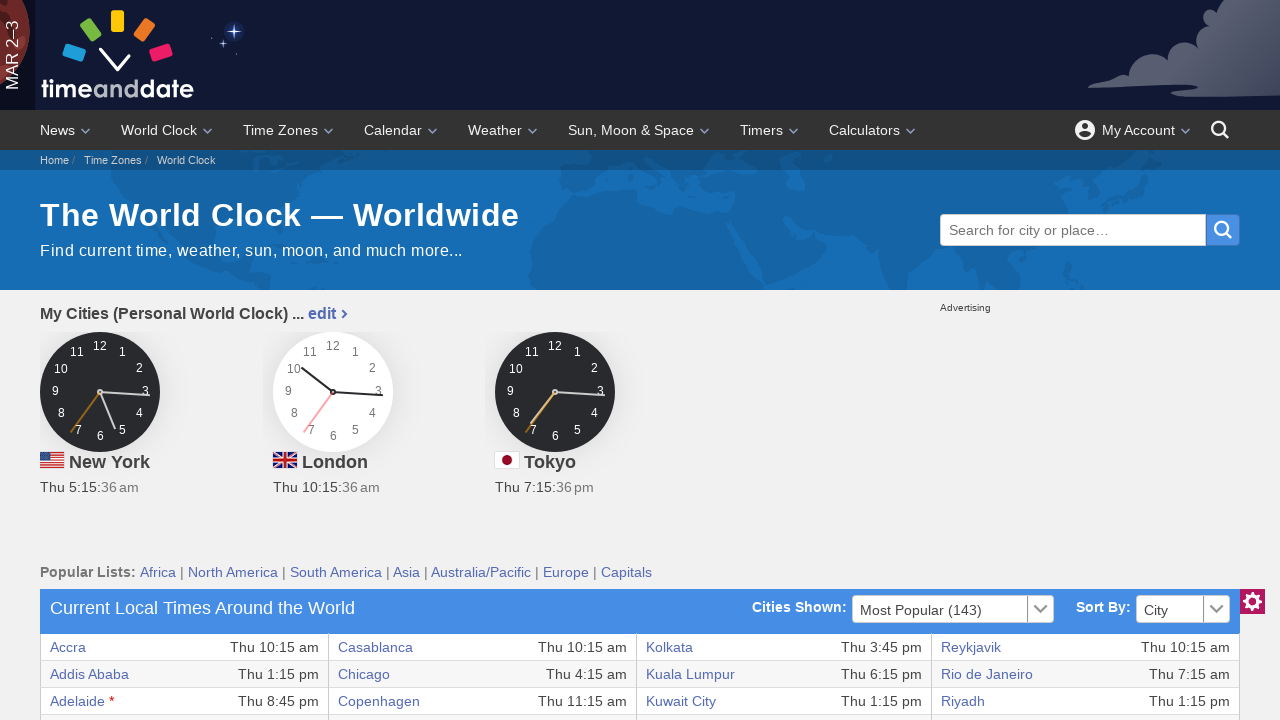

Checked existence of table cell at row 19, column 3
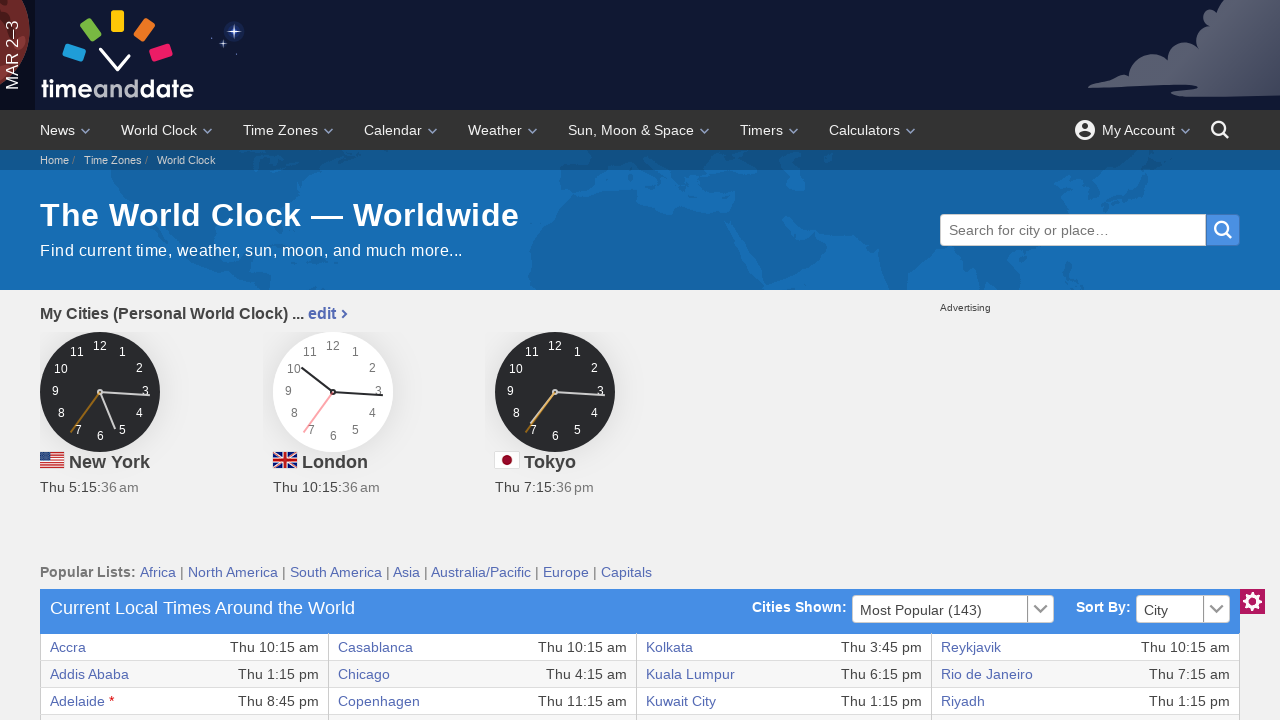

Retrieved text content from row 19, column 3: 'Harare'
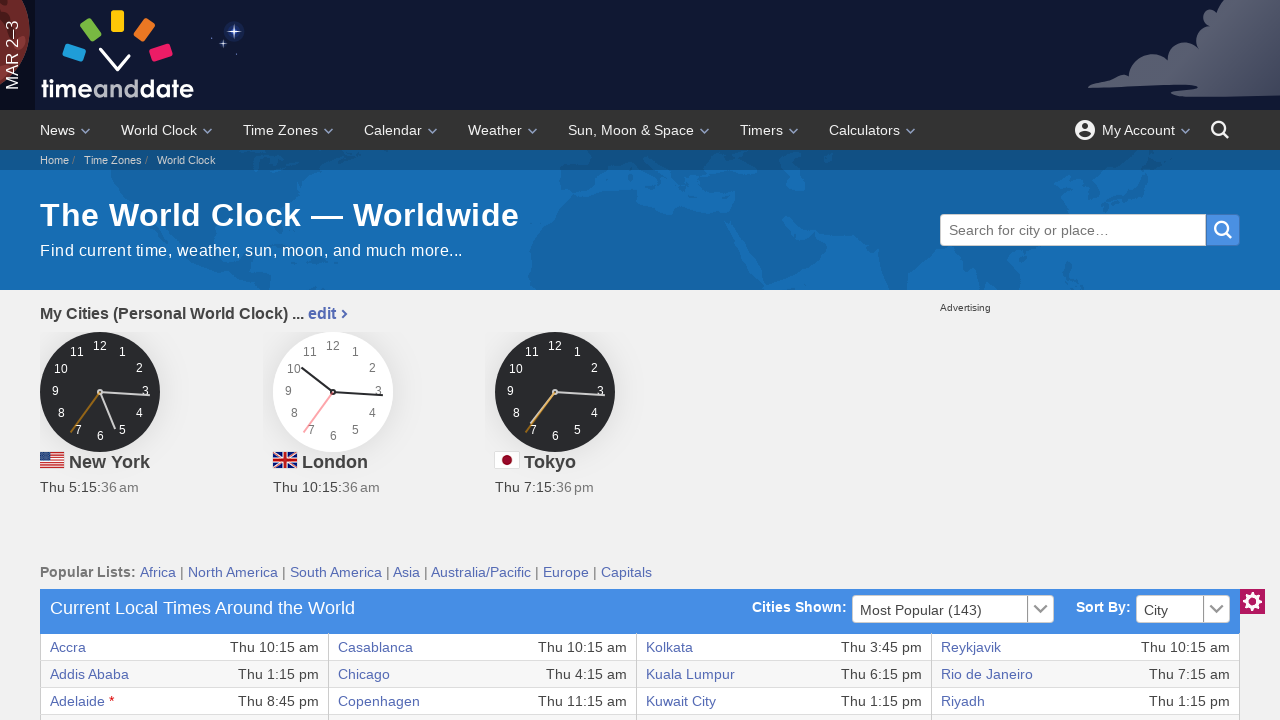

Verified text is not None for row 19, column 3
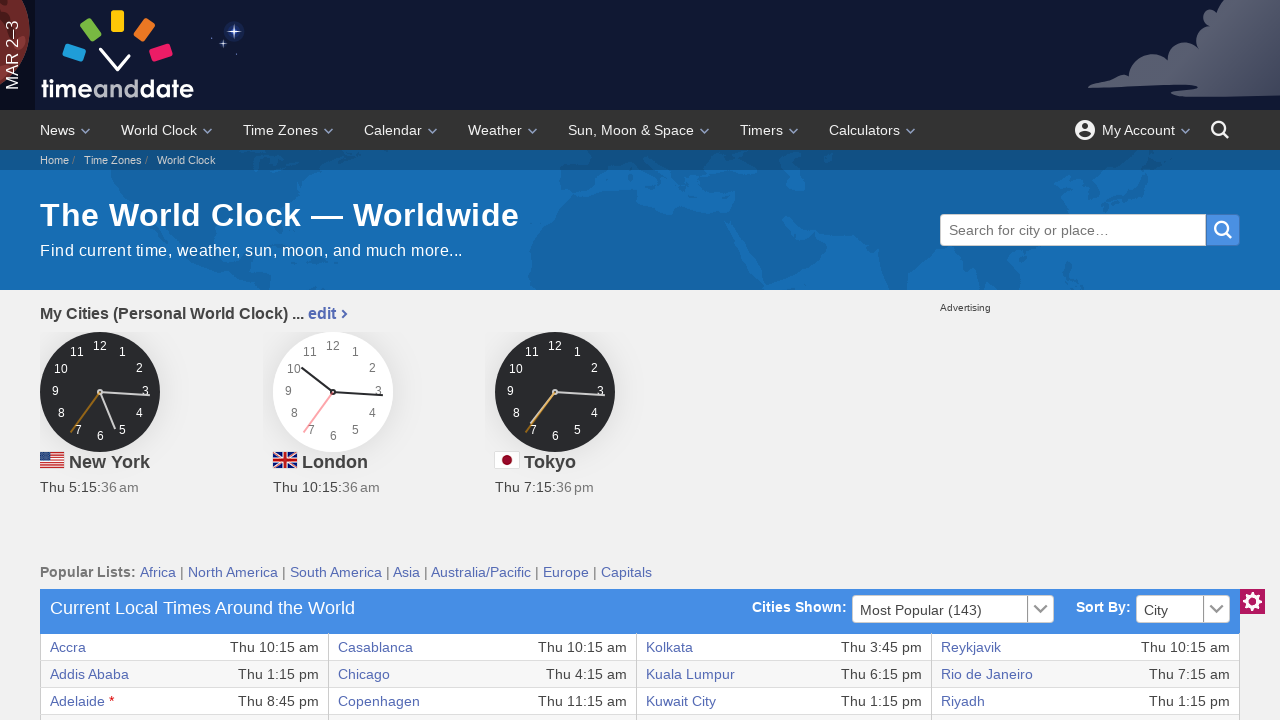

Checked existence of table cell at row 19, column 4
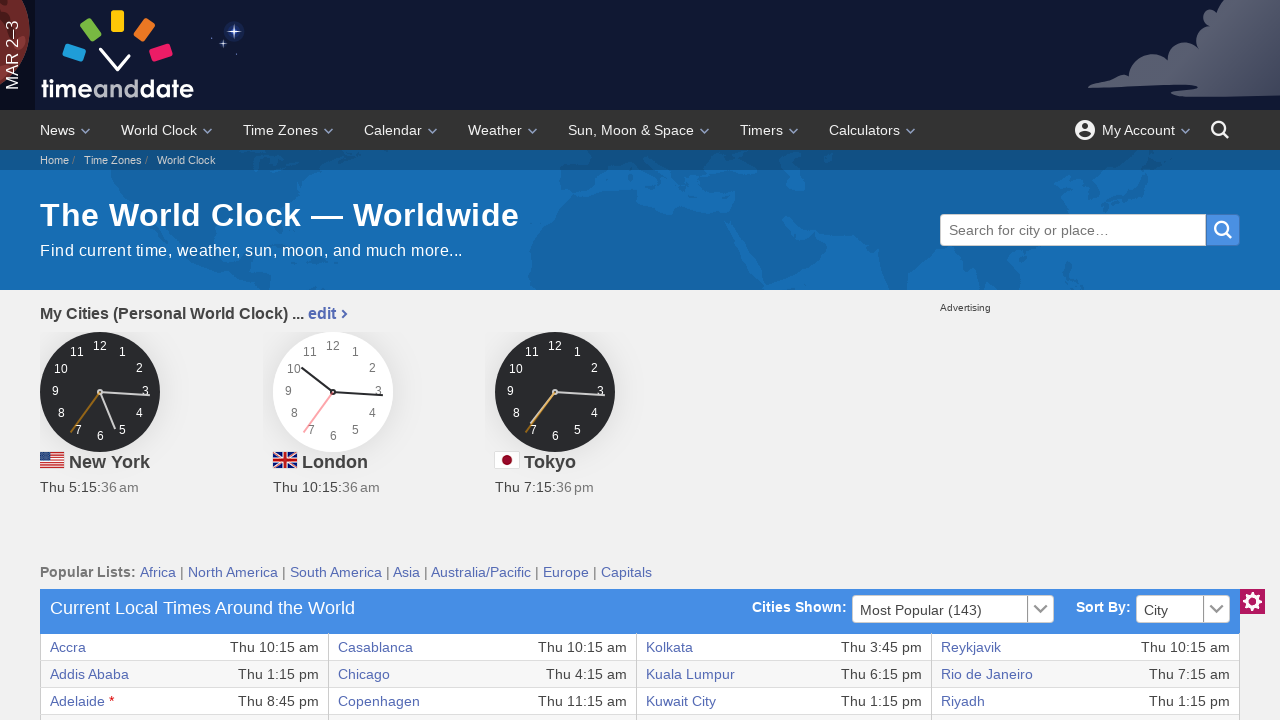

Retrieved text content from row 19, column 4: 'Thu 12:15 pm'
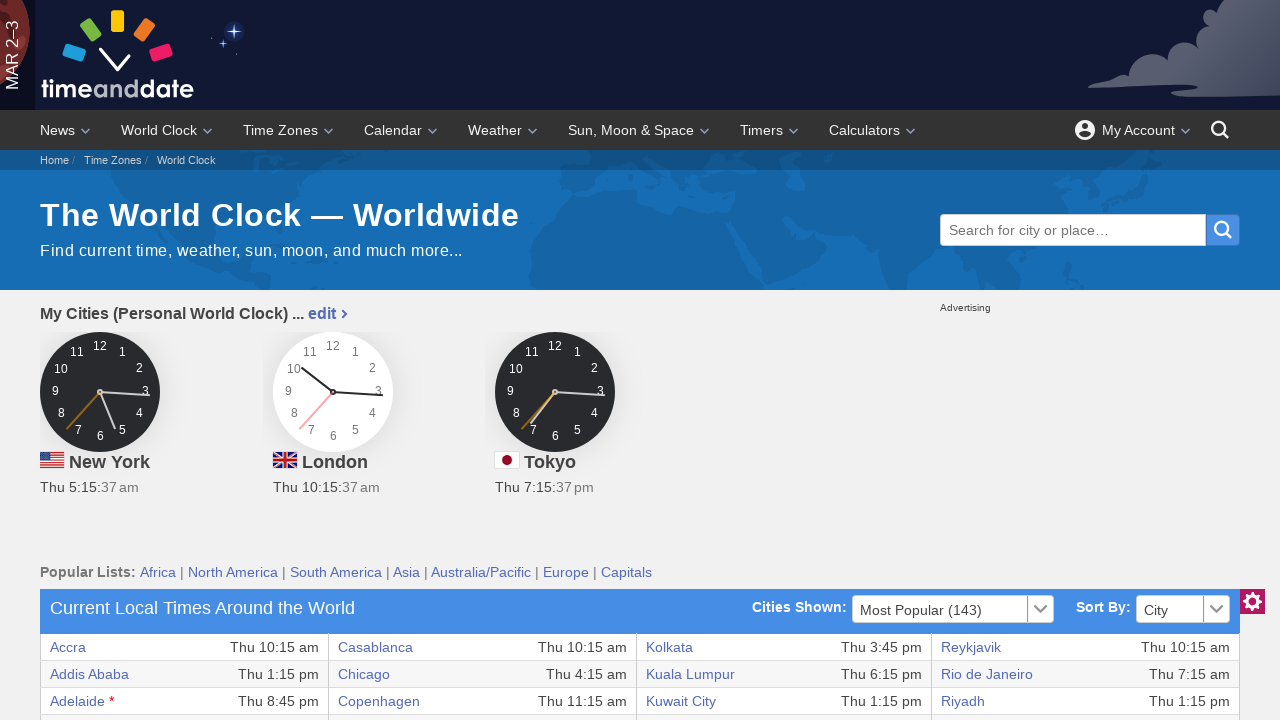

Verified text is not None for row 19, column 4
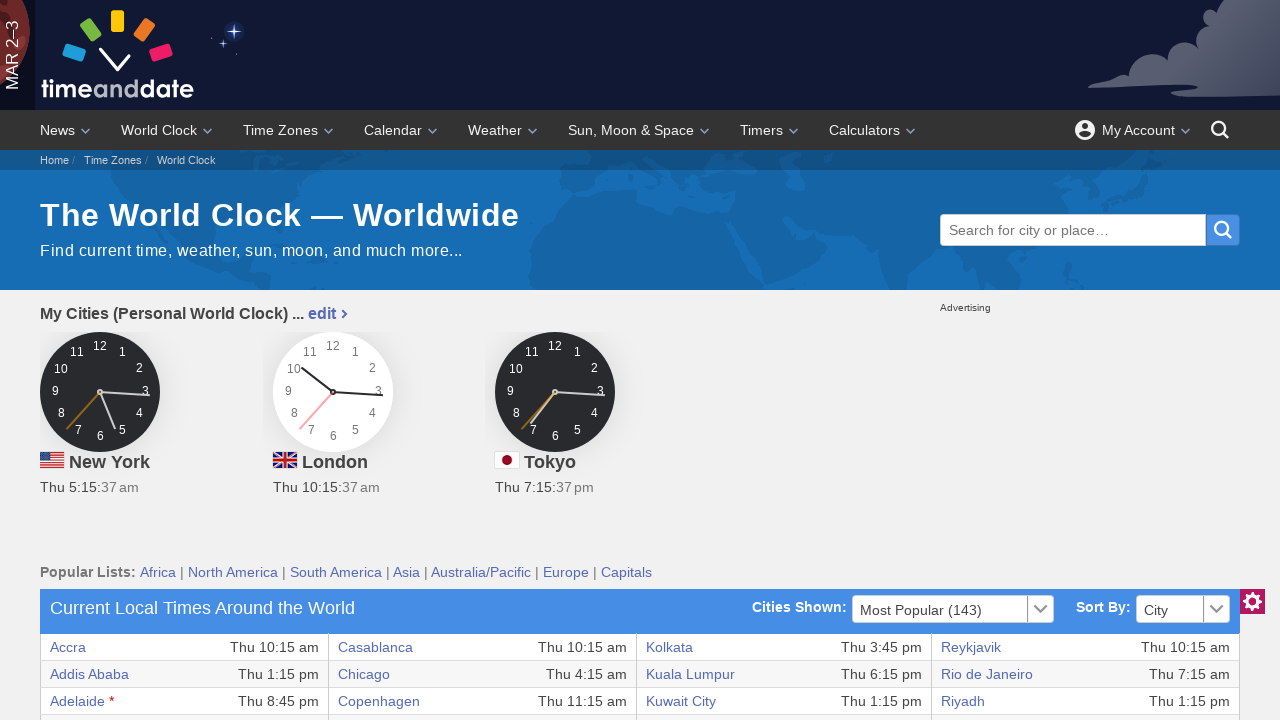

Checked existence of table cell at row 20, column 3
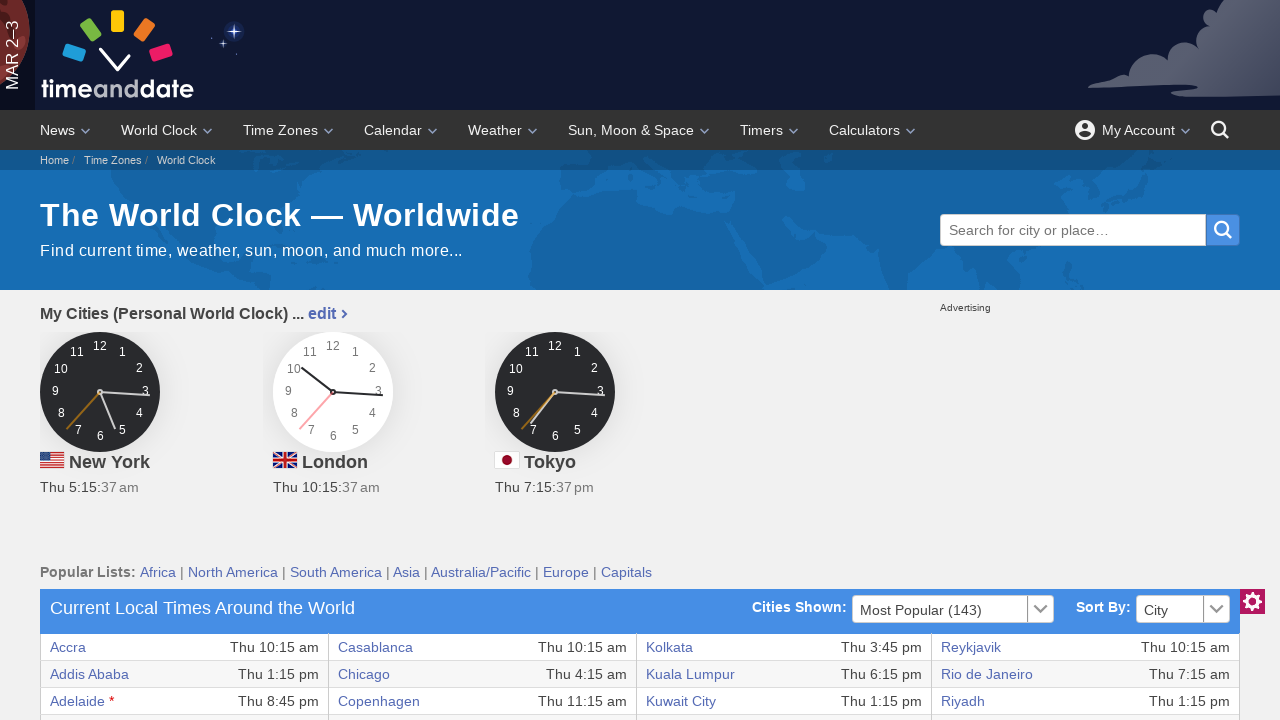

Retrieved text content from row 20, column 3: 'Havana'
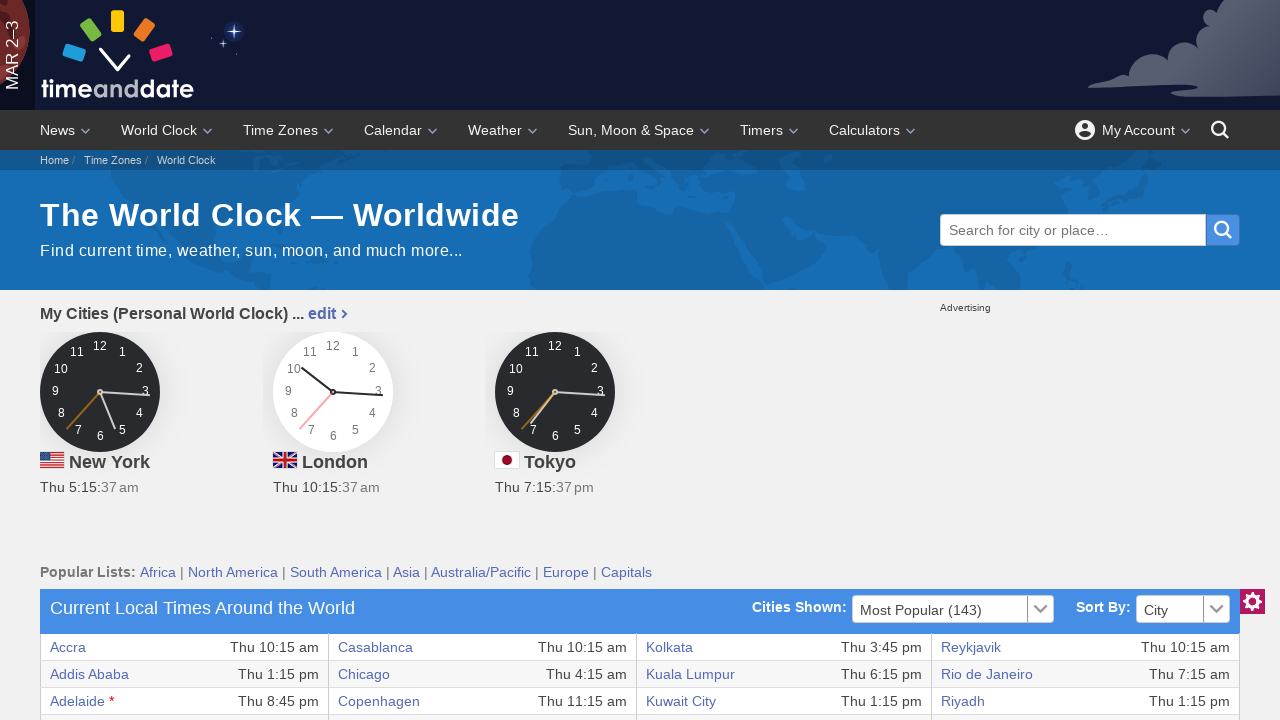

Verified text is not None for row 20, column 3
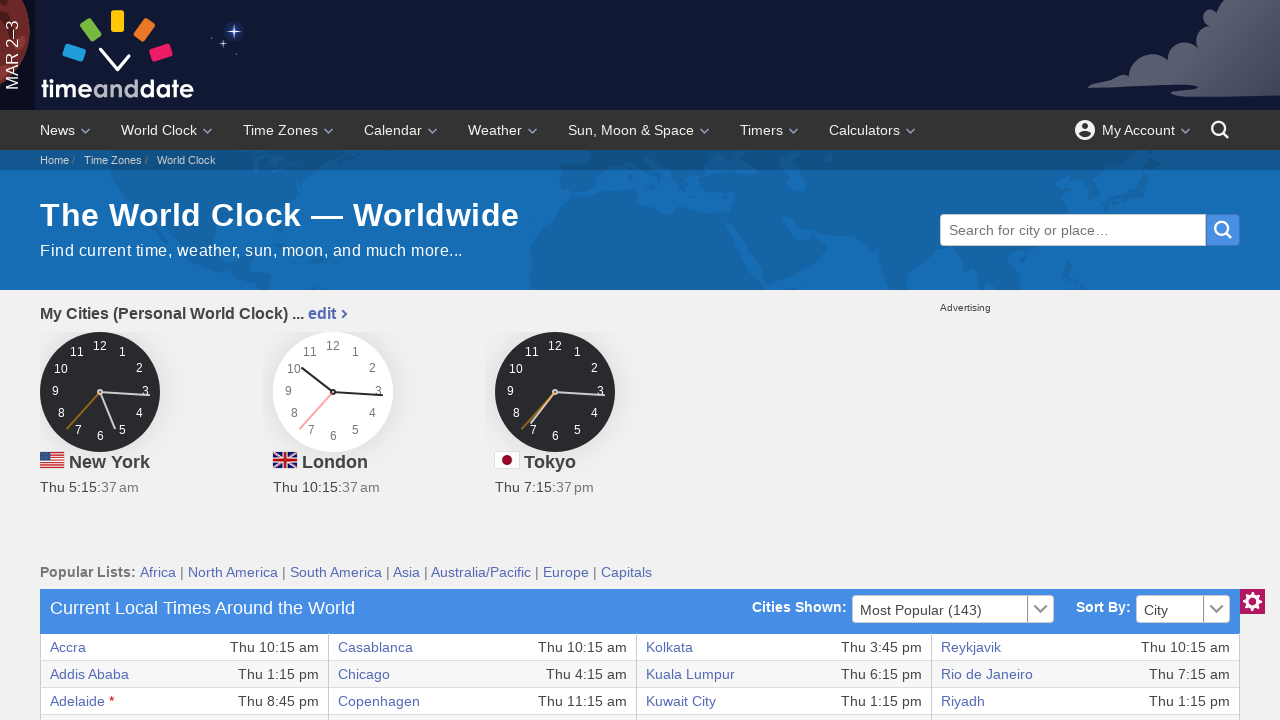

Checked existence of table cell at row 20, column 4
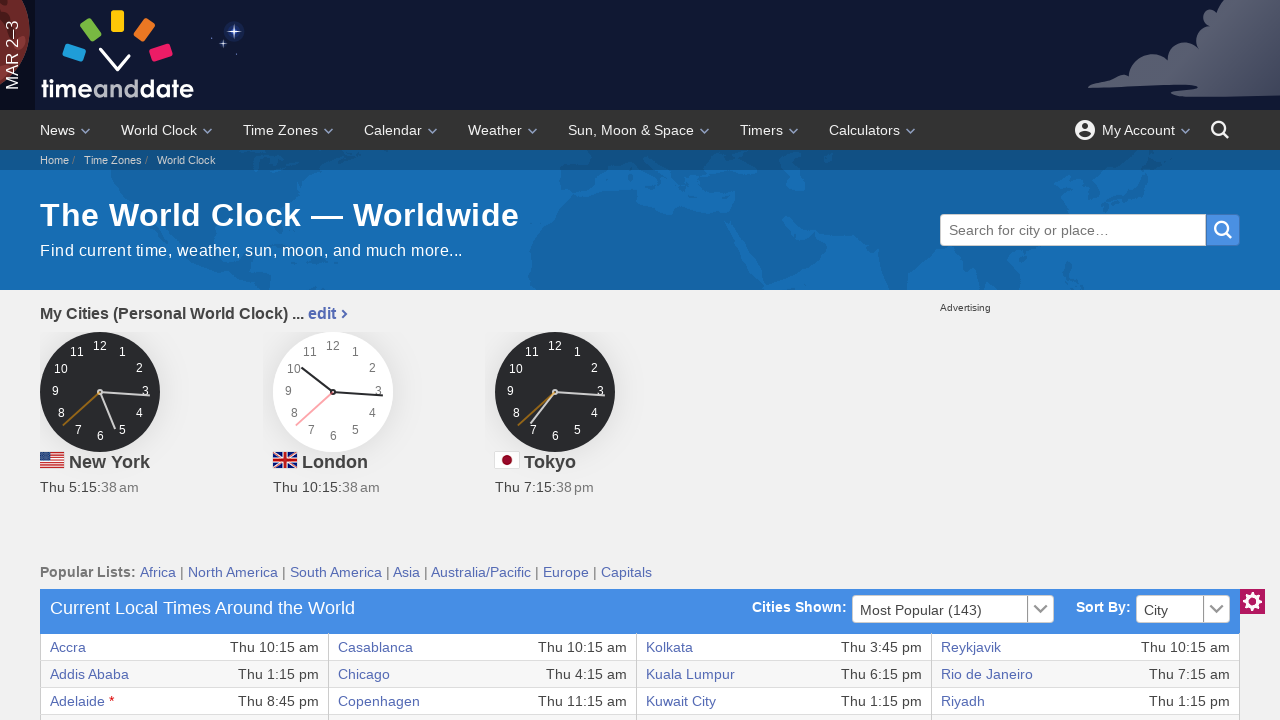

Retrieved text content from row 20, column 4: 'Thu 5:15 am'
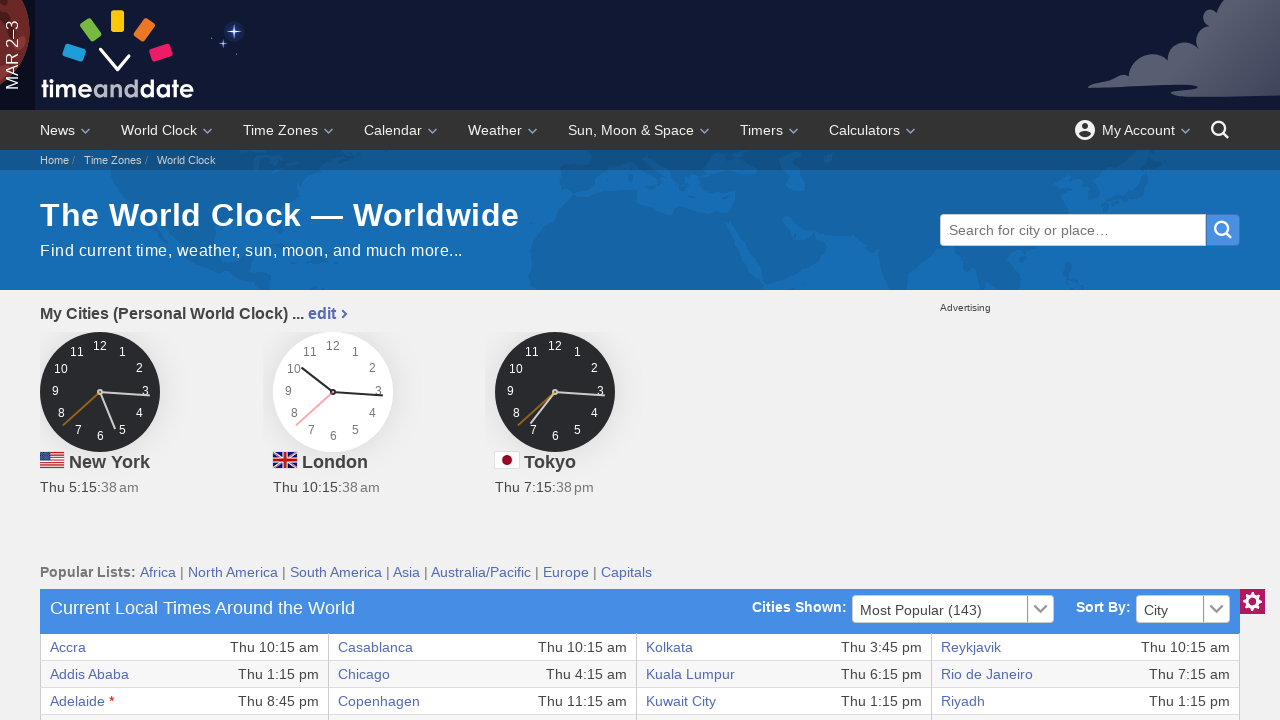

Verified text is not None for row 20, column 4
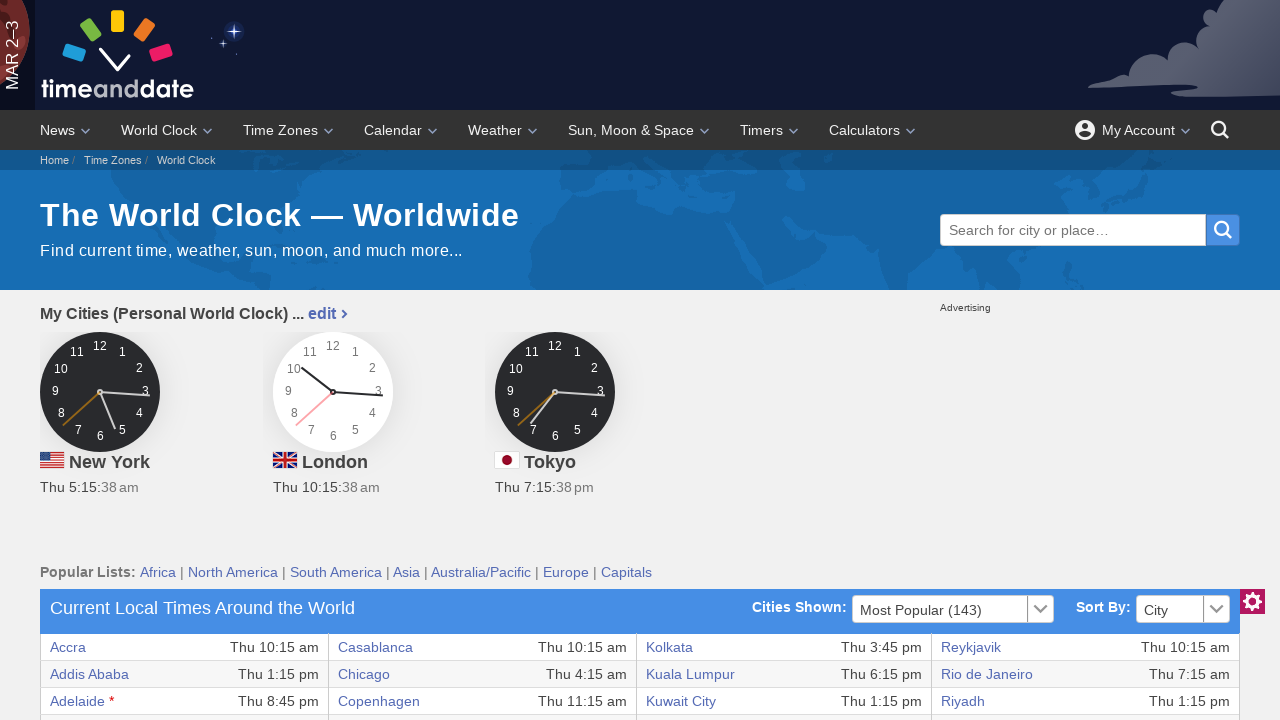

Checked existence of table cell at row 21, column 3
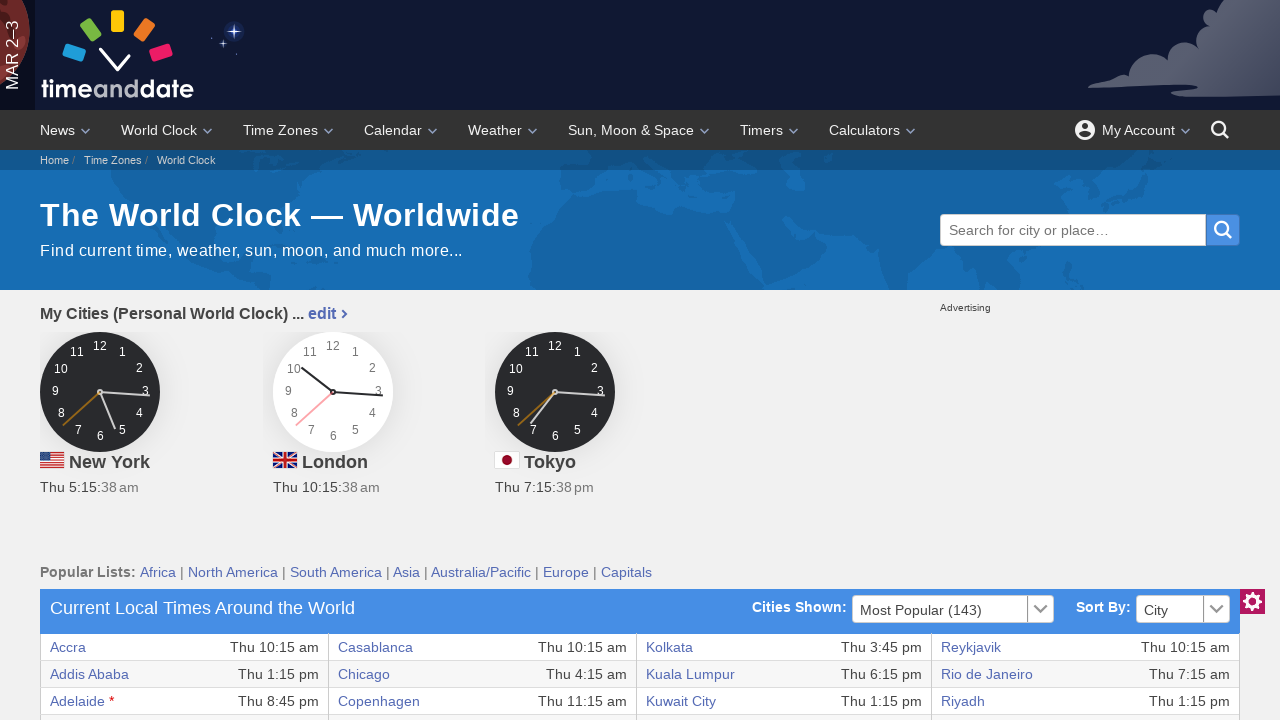

Retrieved text content from row 21, column 3: 'Helsinki'
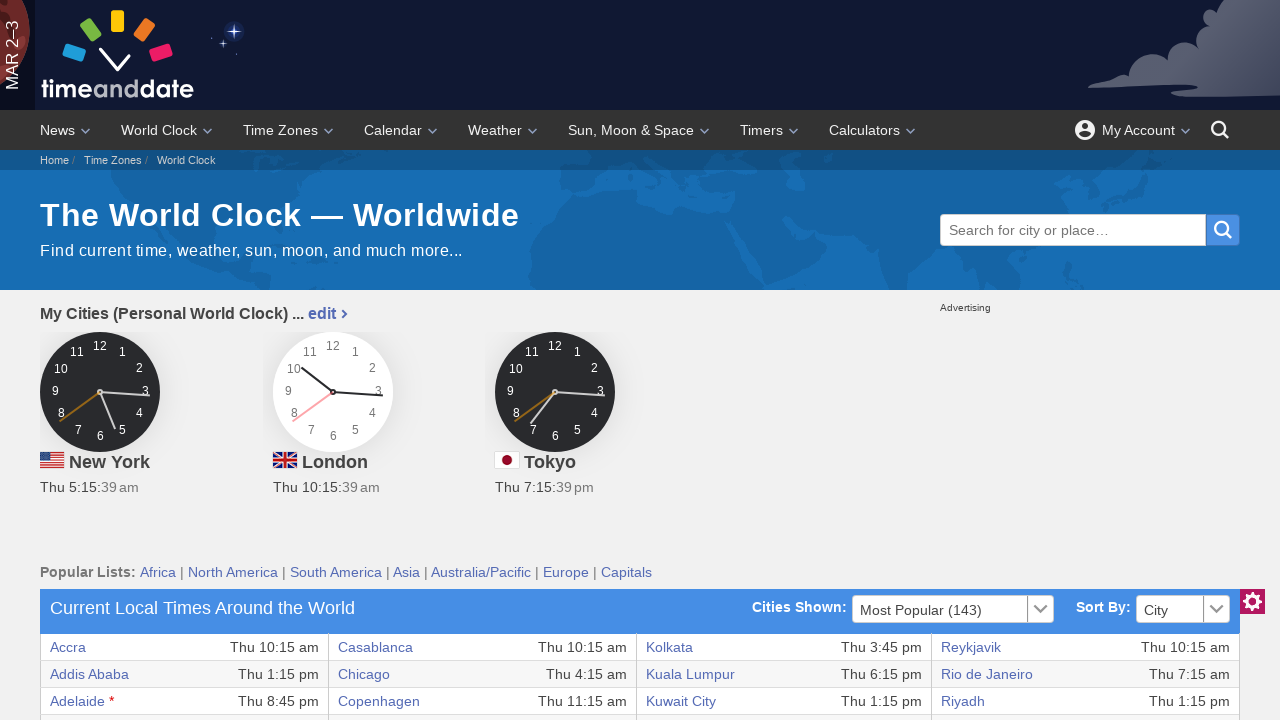

Verified text is not None for row 21, column 3
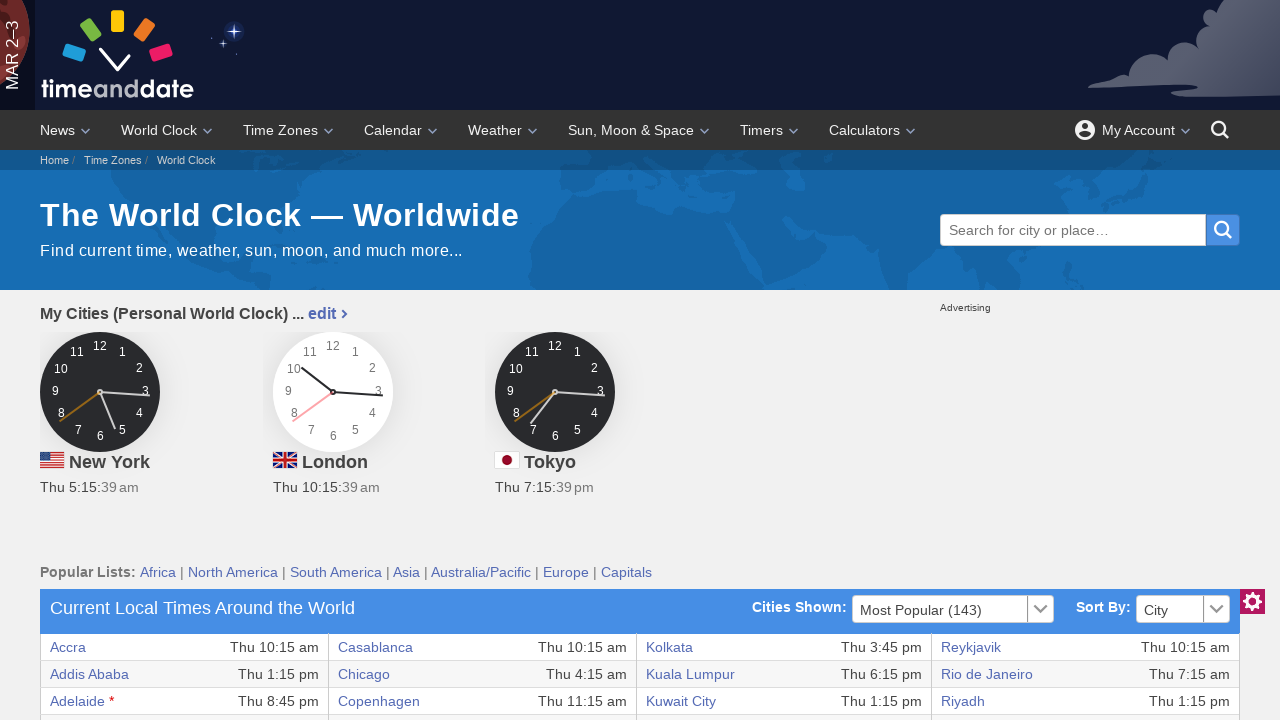

Checked existence of table cell at row 21, column 4
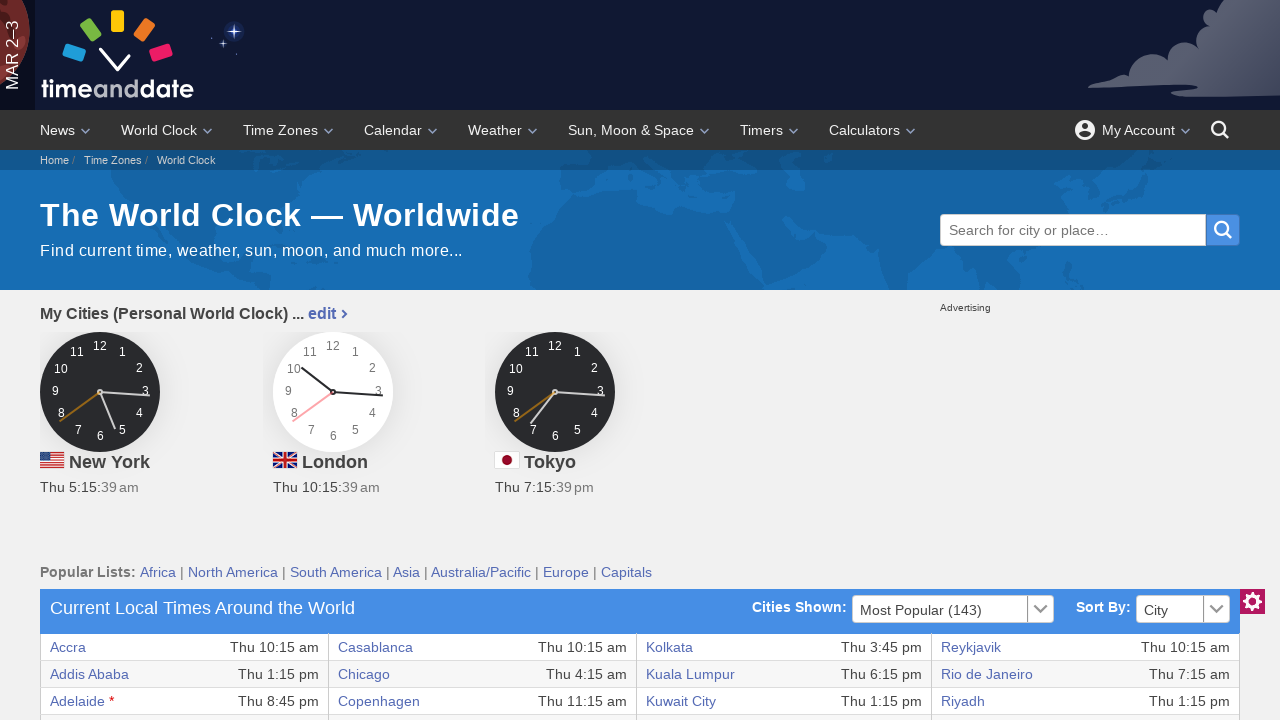

Retrieved text content from row 21, column 4: 'Thu 12:15 pm'
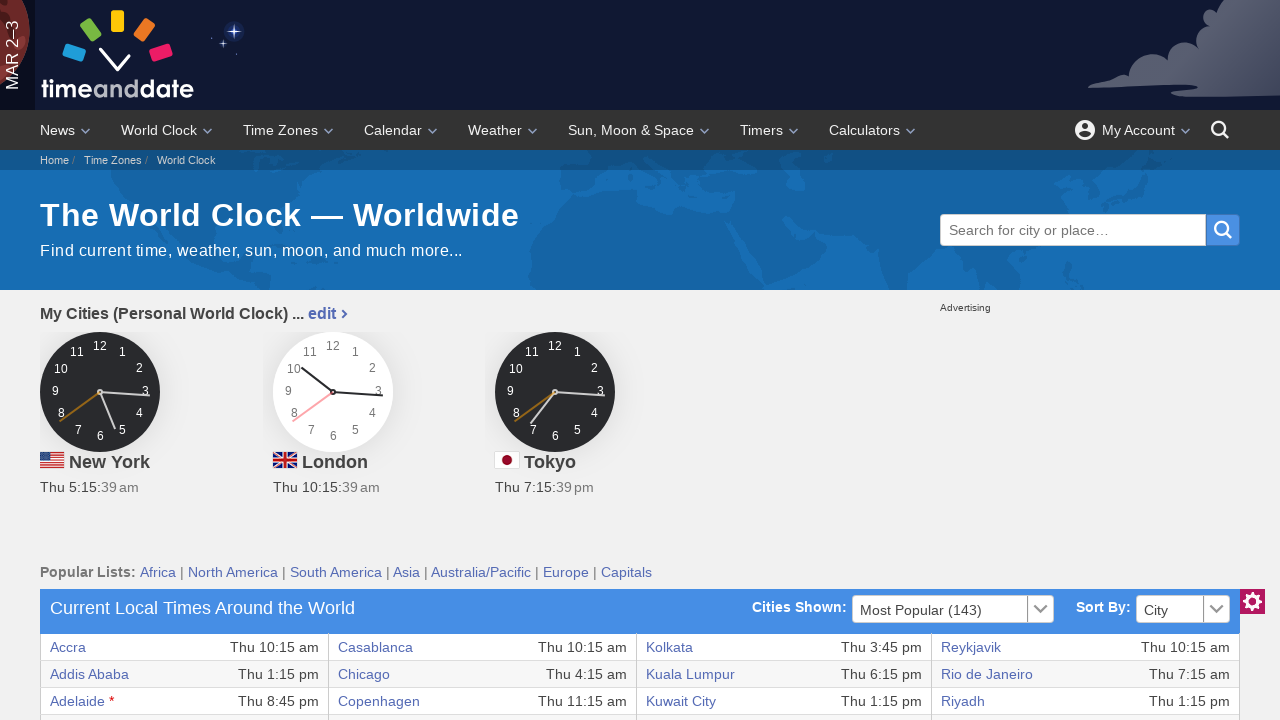

Verified text is not None for row 21, column 4
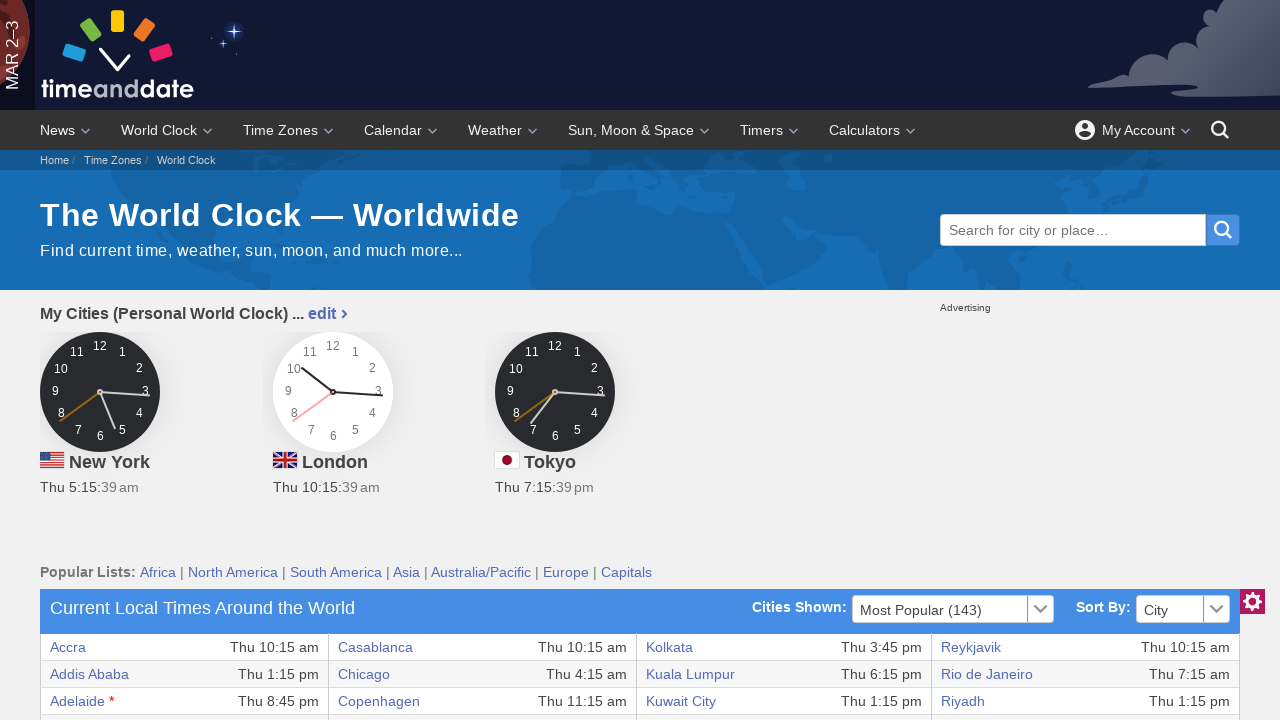

Checked existence of table cell at row 22, column 3
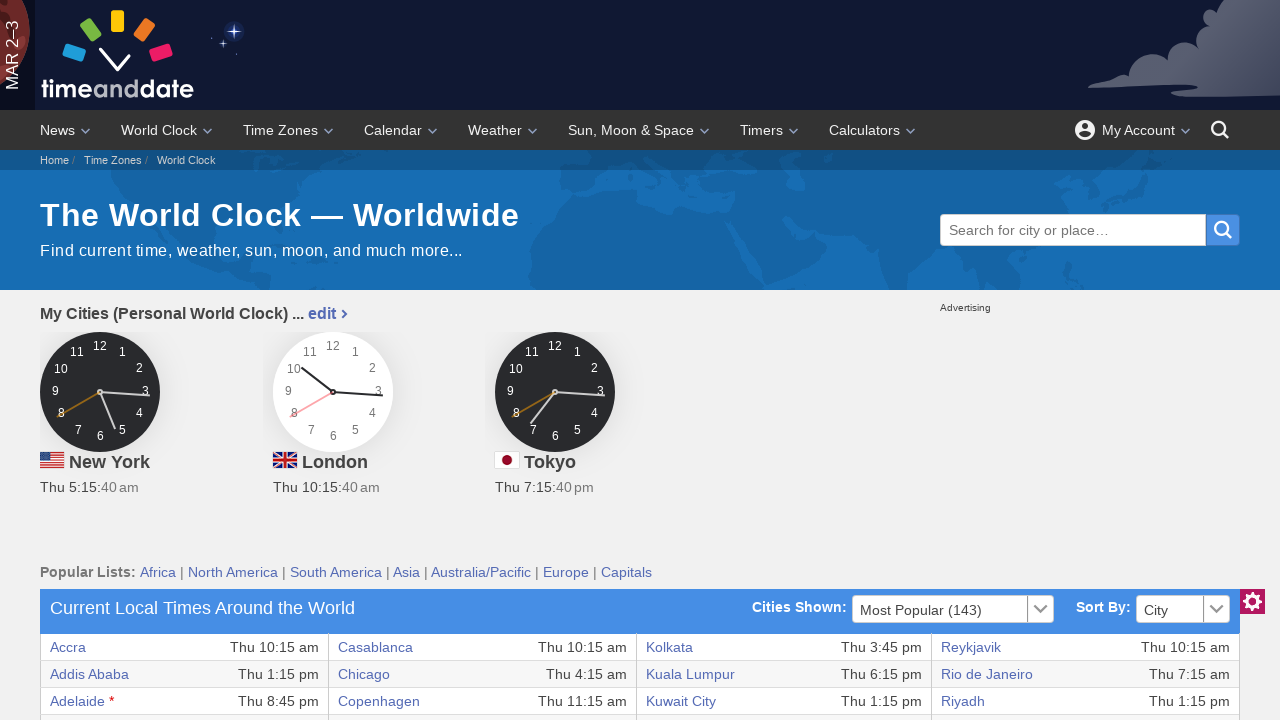

Retrieved text content from row 22, column 3: 'Hong Kong'
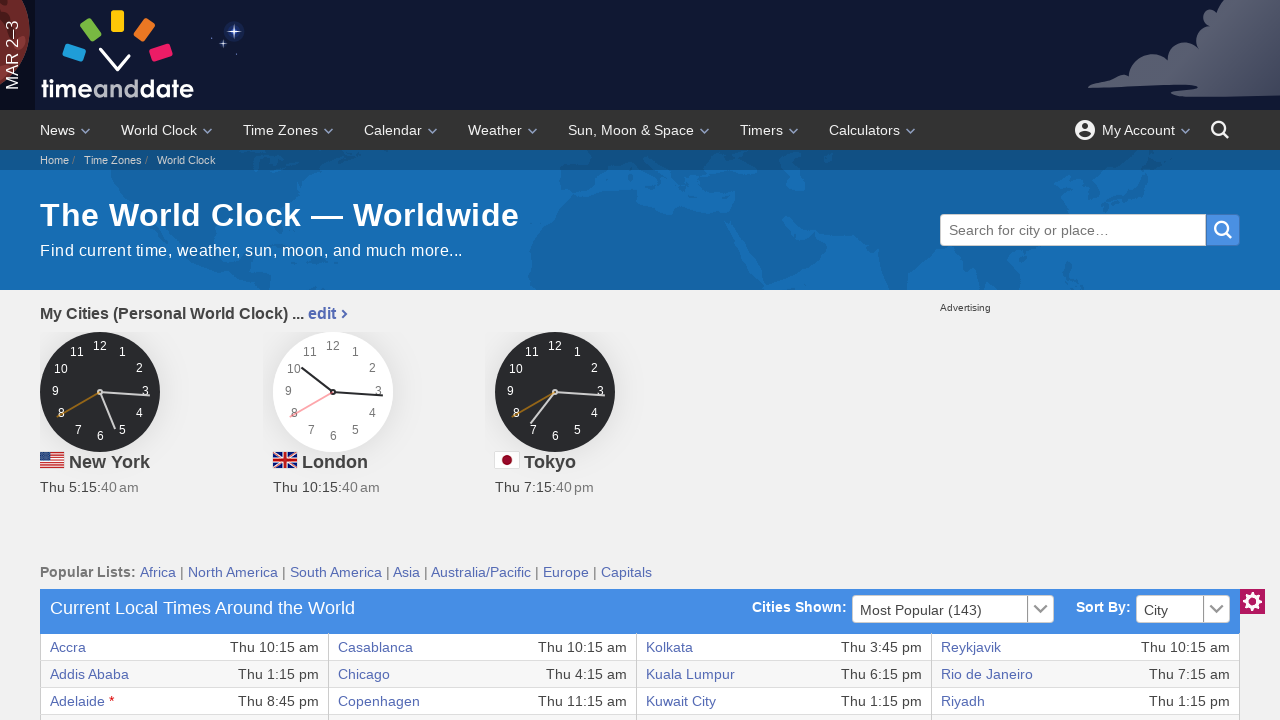

Verified text is not None for row 22, column 3
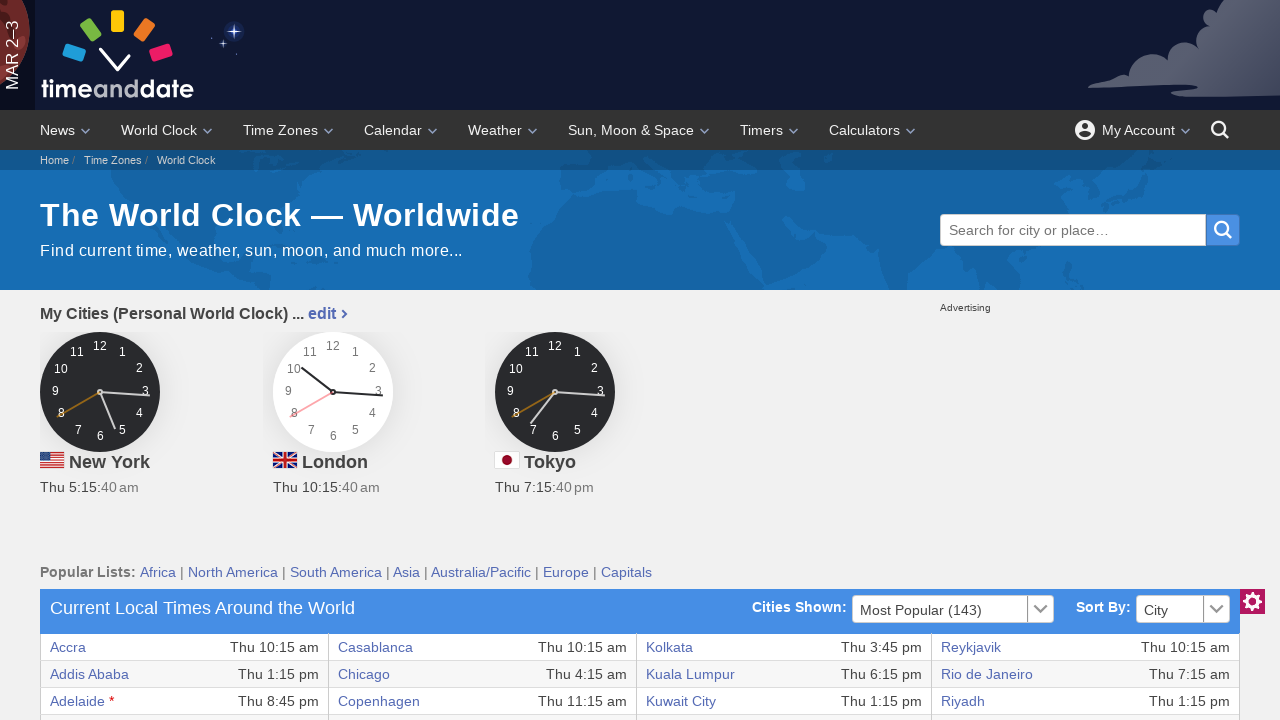

Checked existence of table cell at row 22, column 4
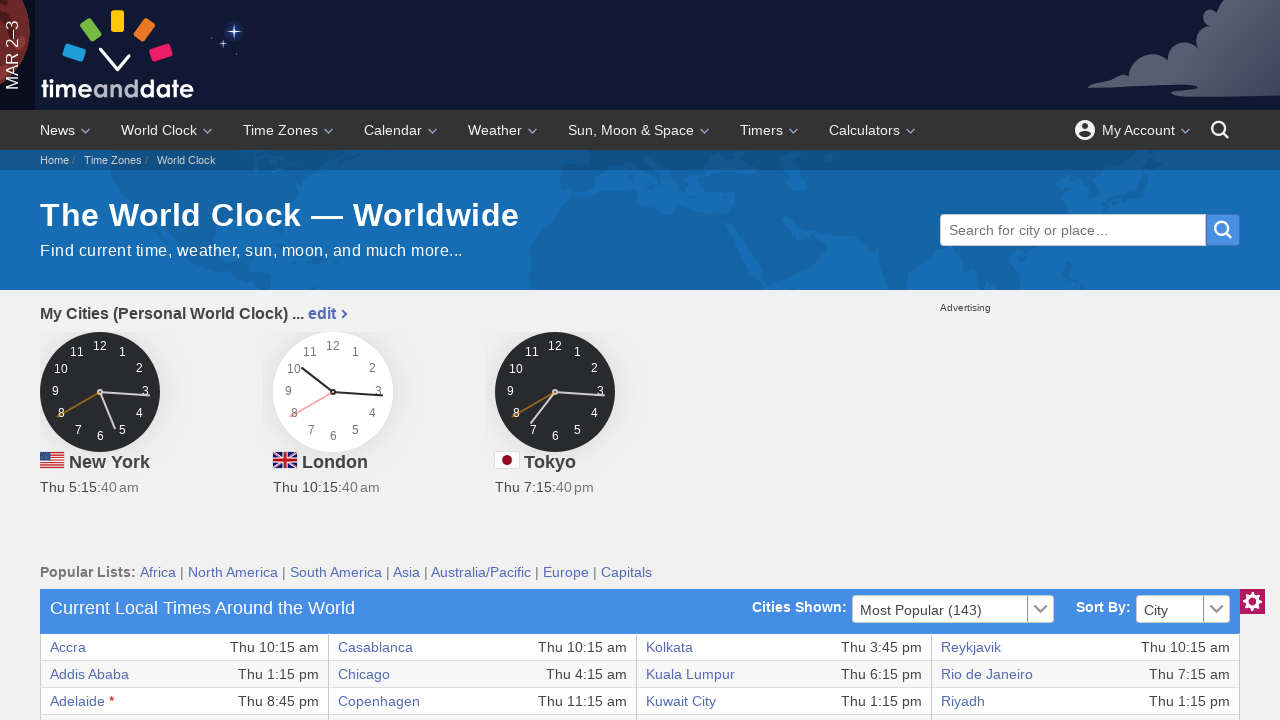

Retrieved text content from row 22, column 4: 'Thu 6:15 pm'
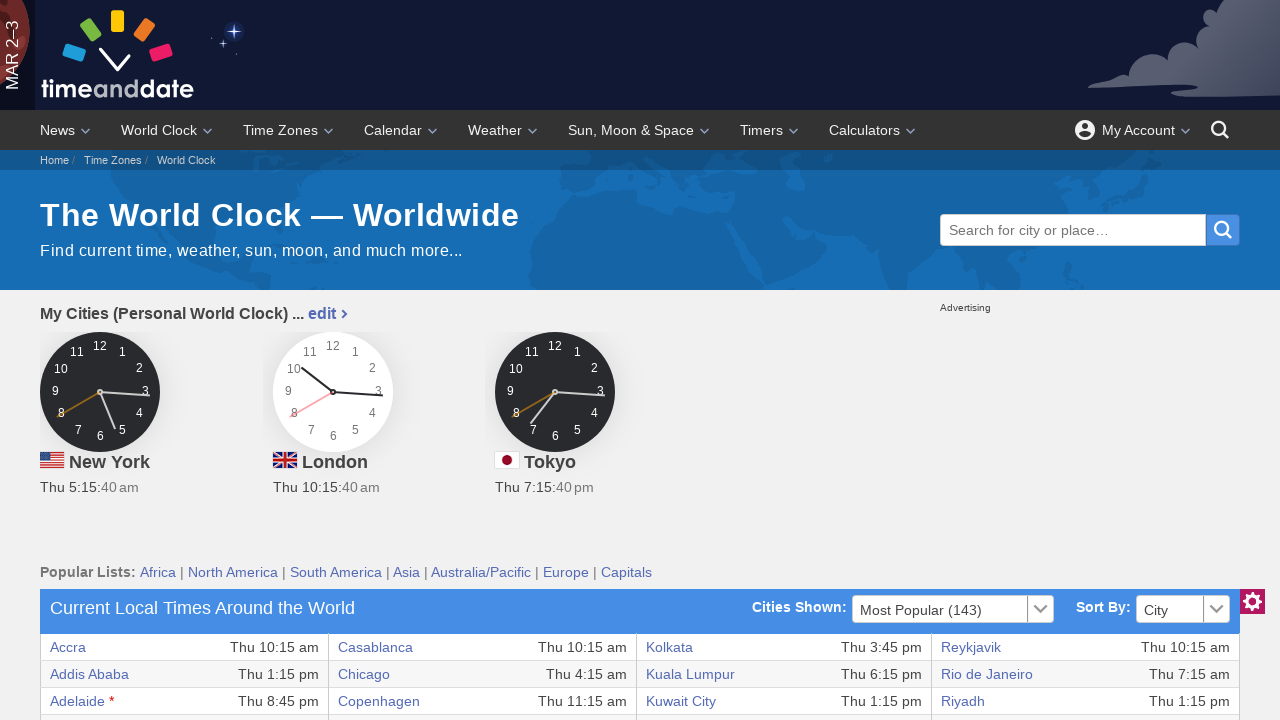

Verified text is not None for row 22, column 4
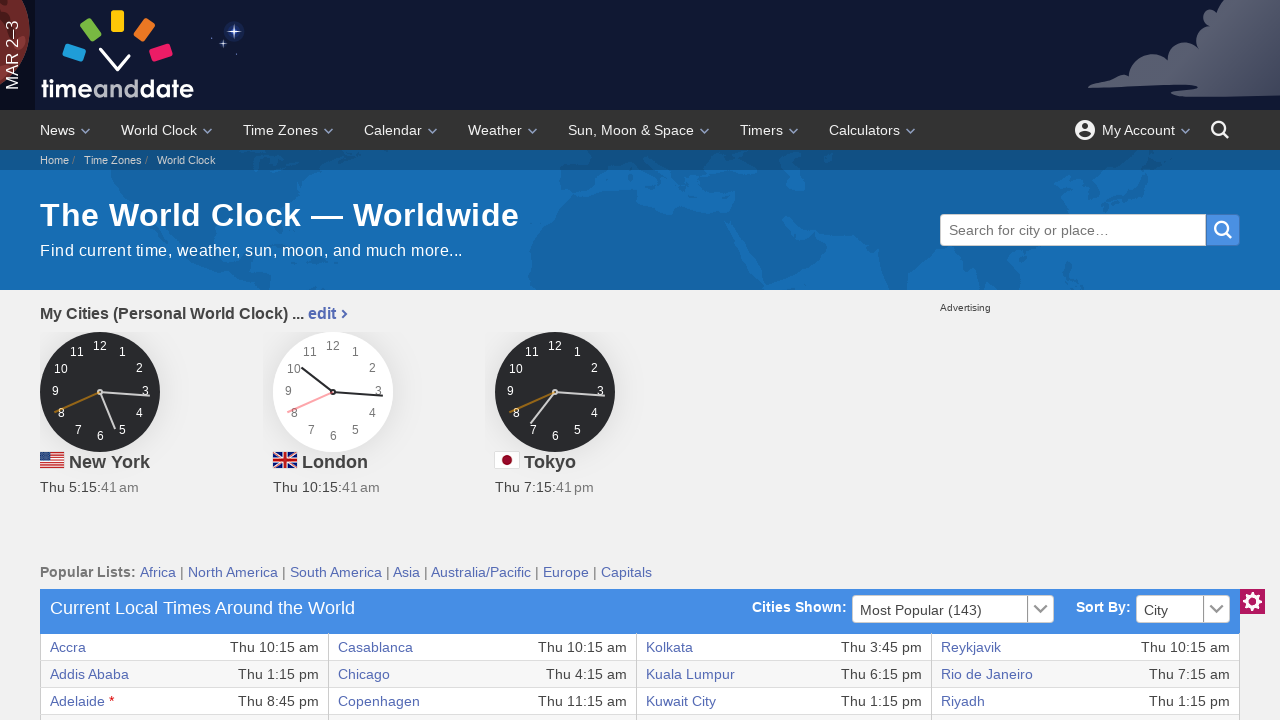

Checked existence of table cell at row 23, column 3
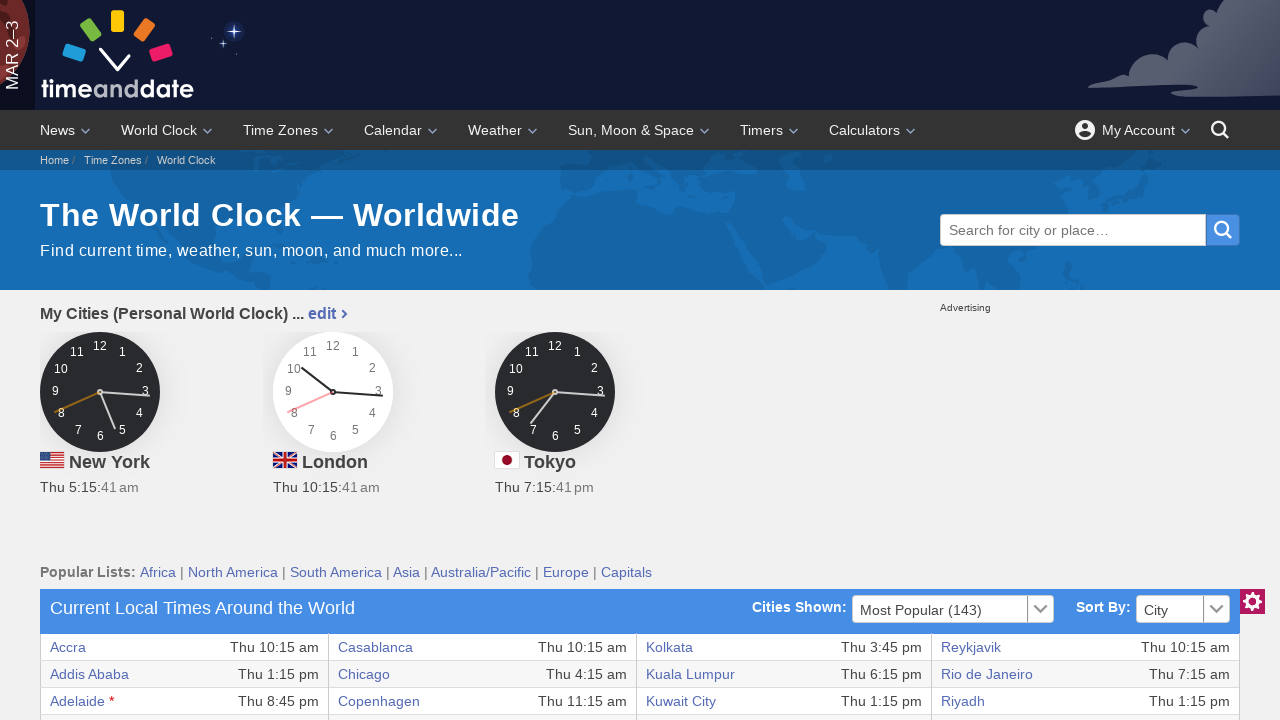

Retrieved text content from row 23, column 3: 'Honolulu'
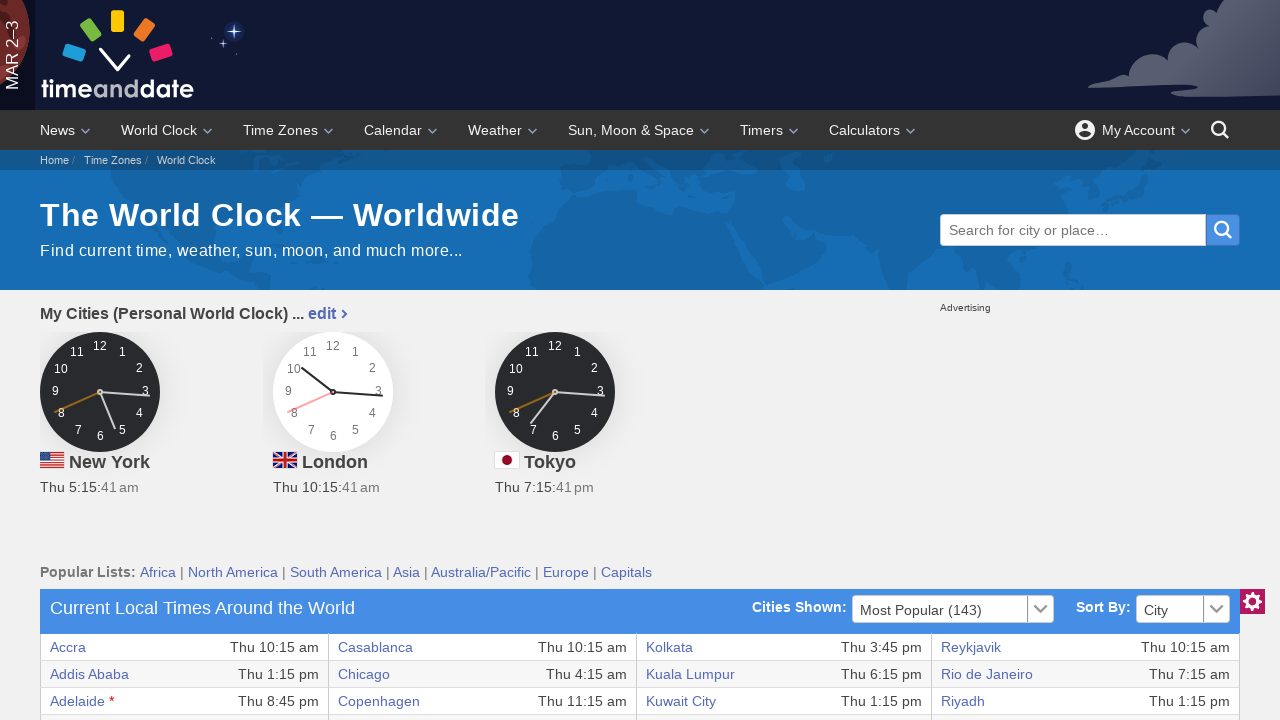

Verified text is not None for row 23, column 3
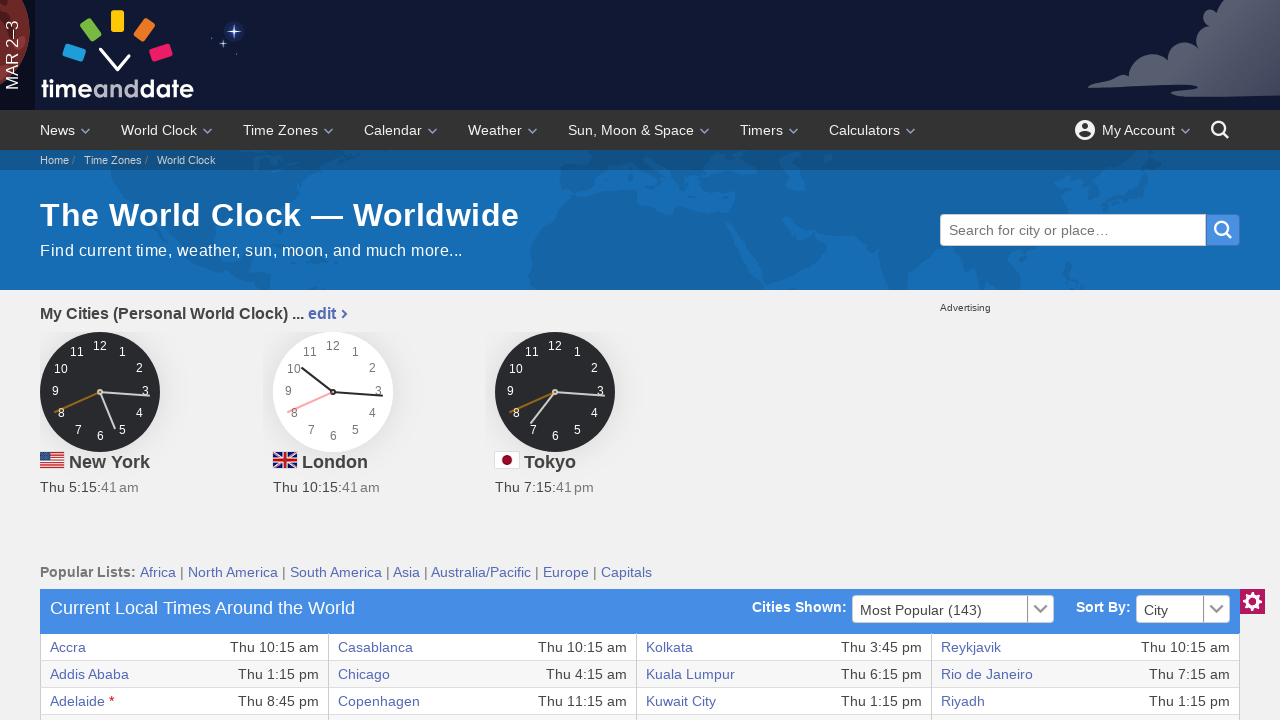

Checked existence of table cell at row 23, column 4
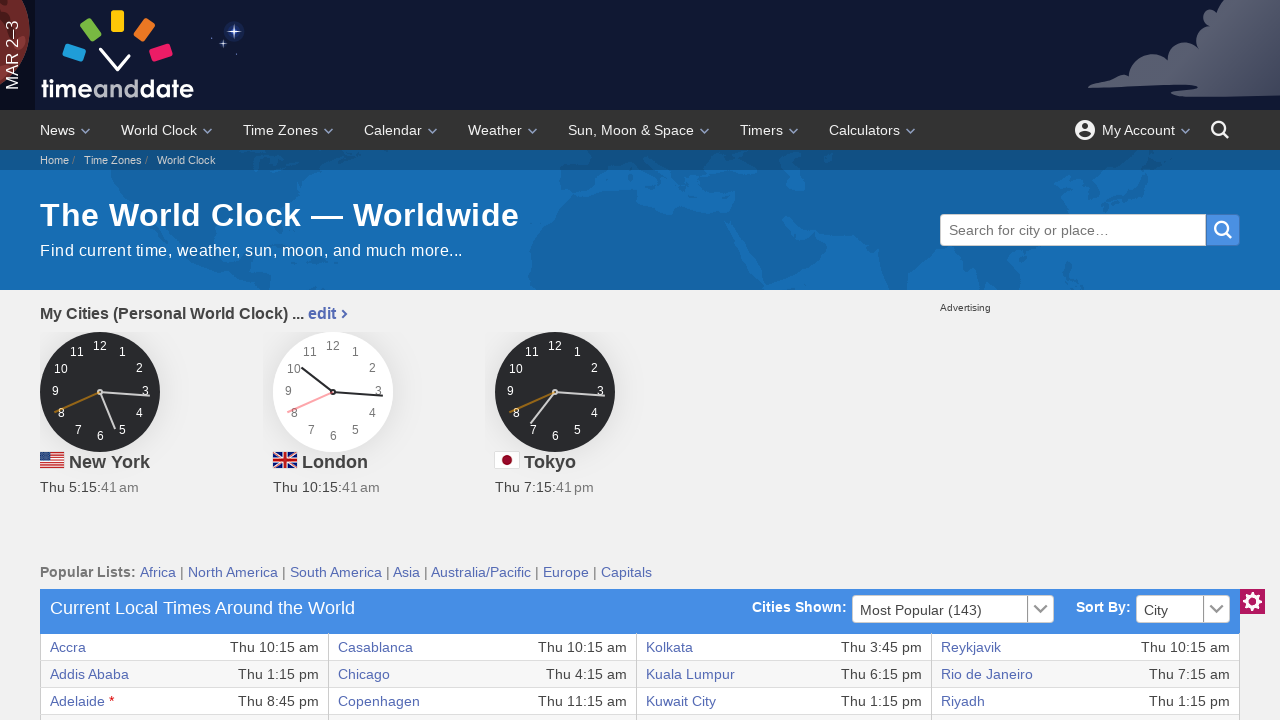

Retrieved text content from row 23, column 4: 'Thu 12:15 am'
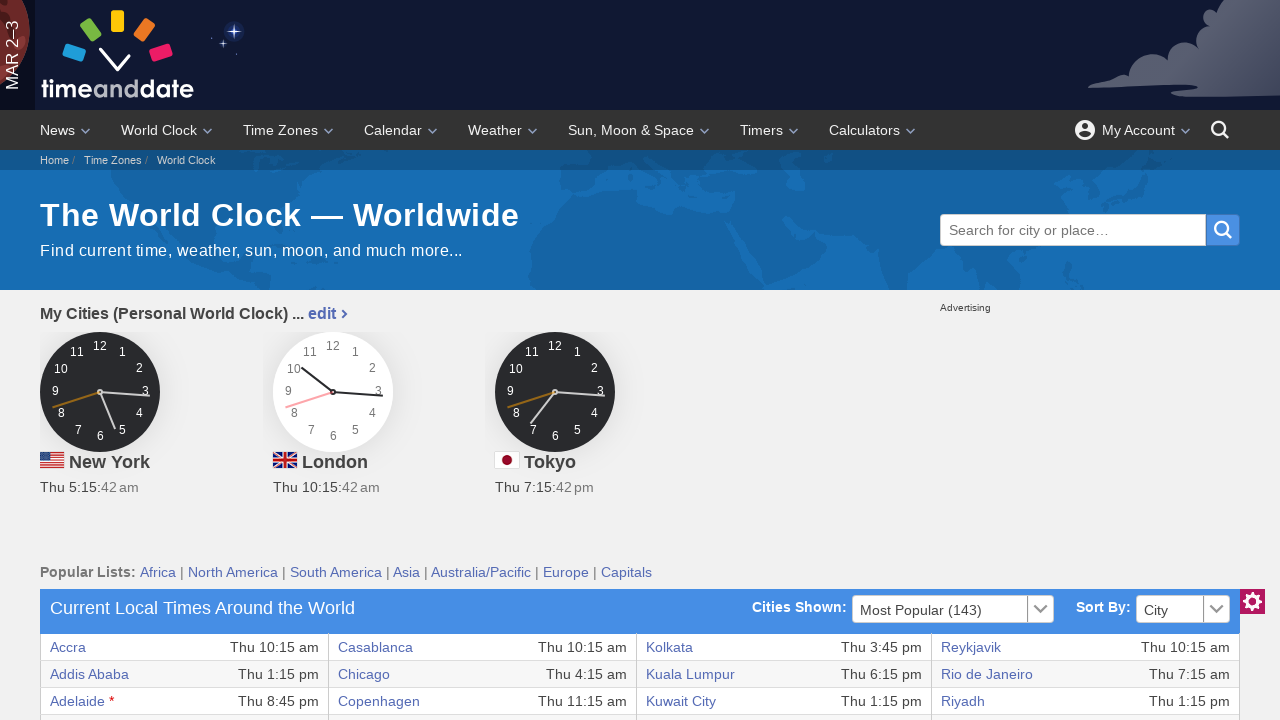

Verified text is not None for row 23, column 4
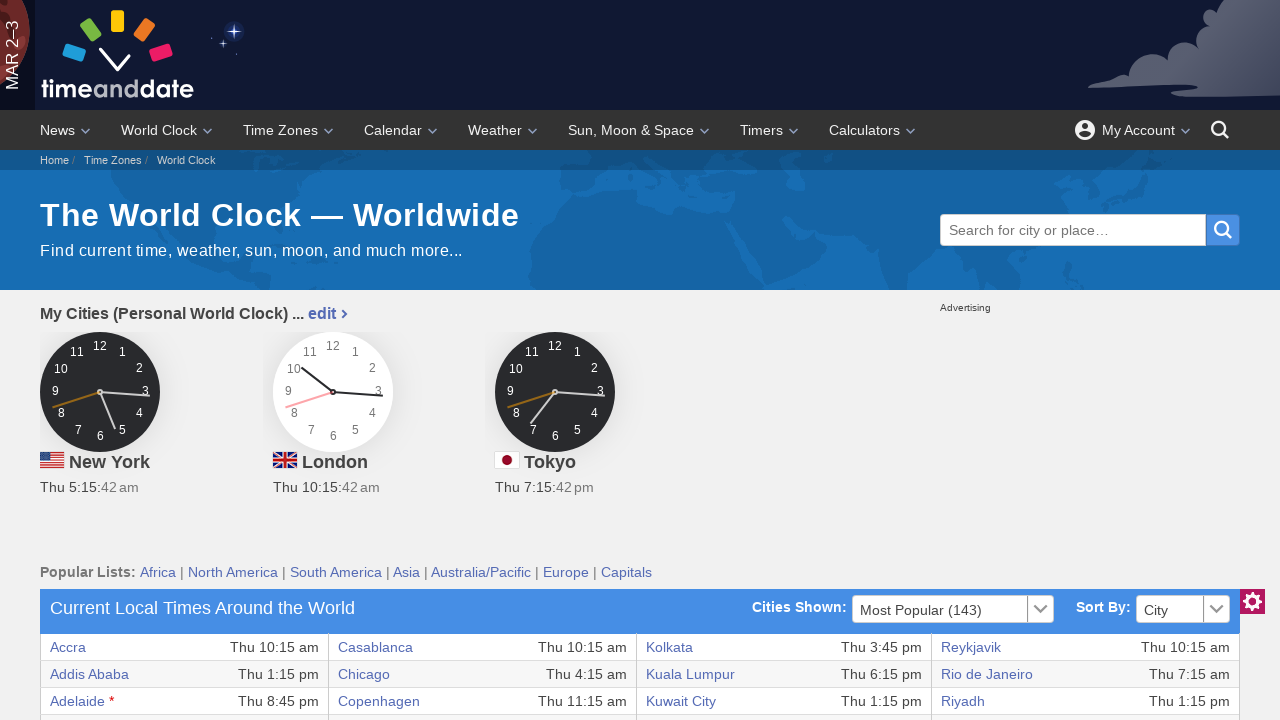

Checked existence of table cell at row 24, column 3
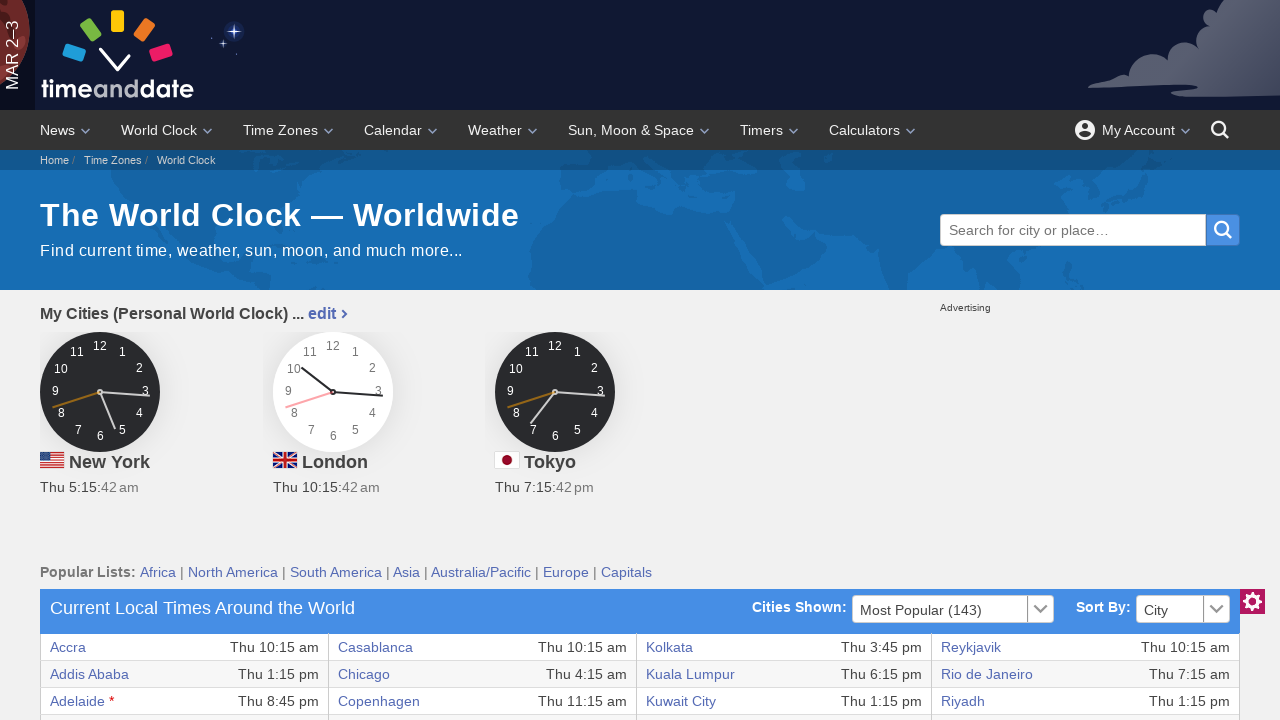

Retrieved text content from row 24, column 3: 'Houston'
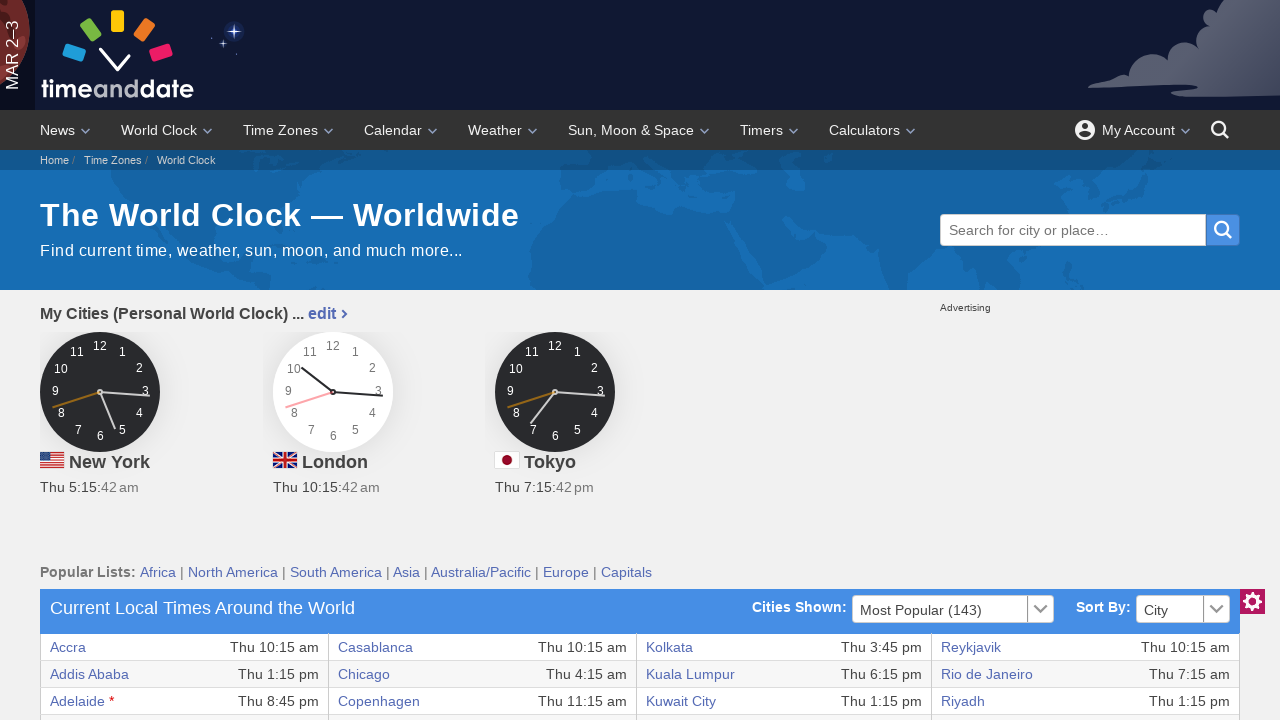

Verified text is not None for row 24, column 3
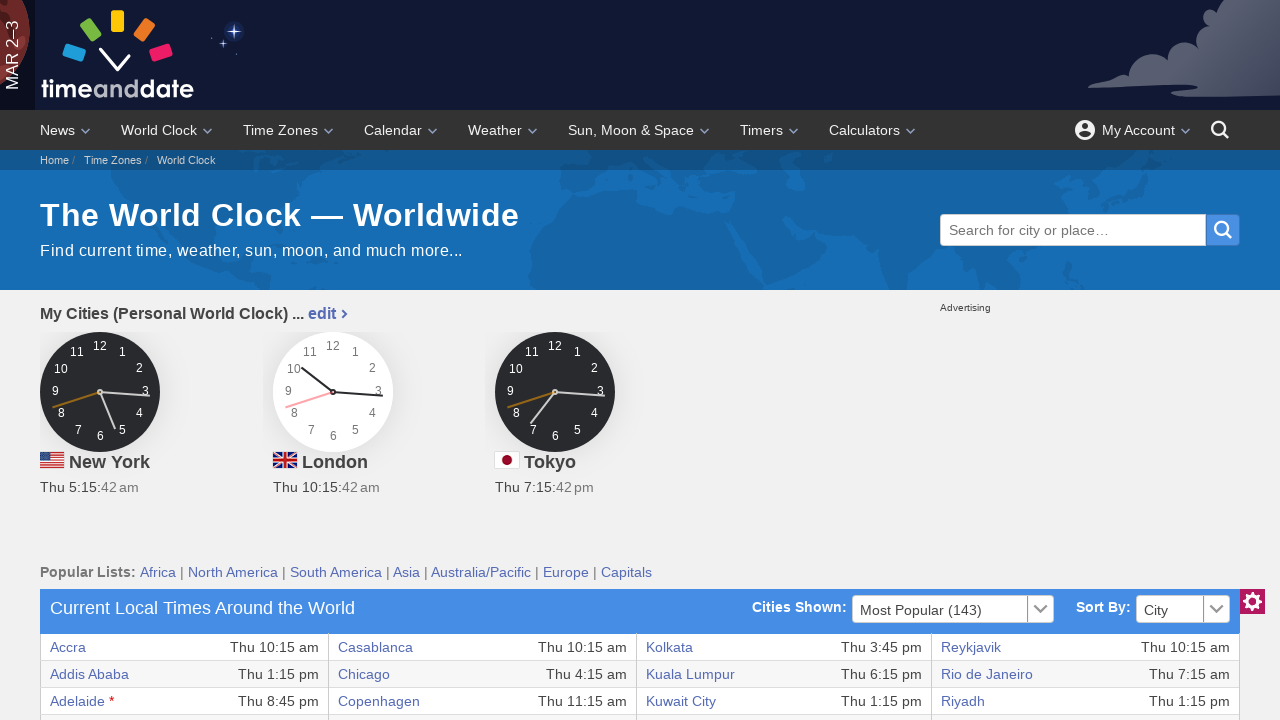

Checked existence of table cell at row 24, column 4
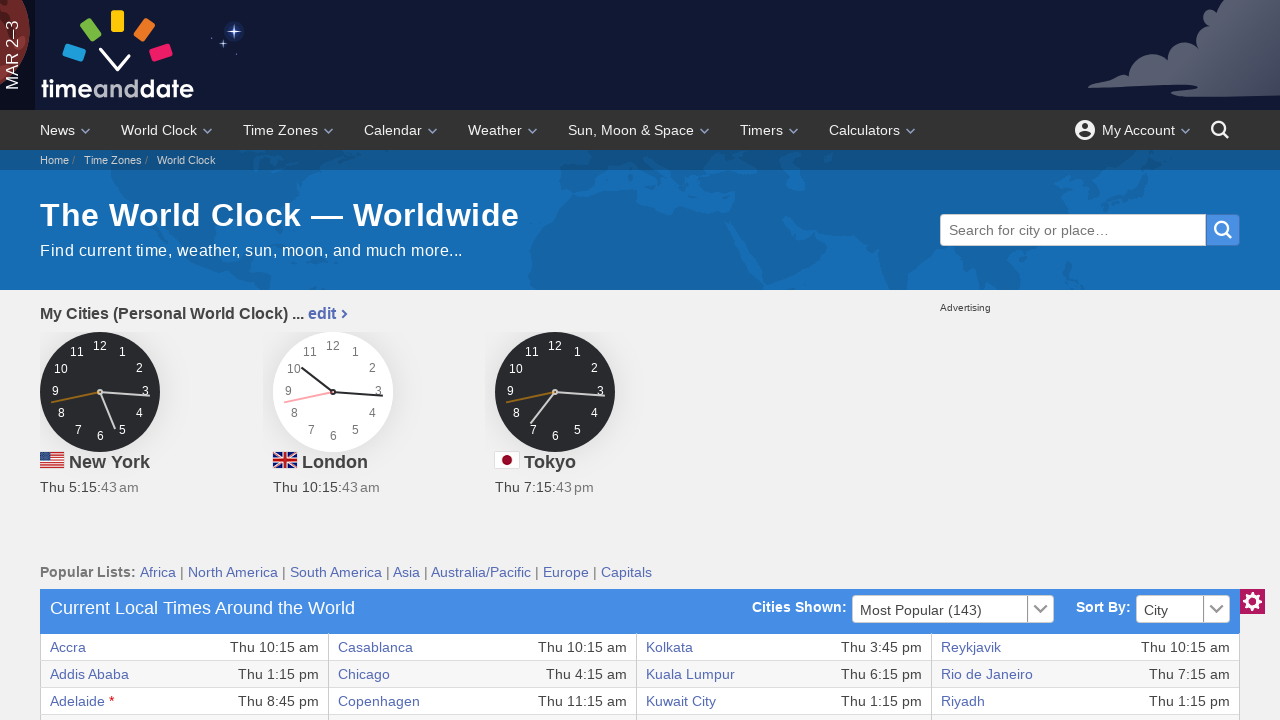

Retrieved text content from row 24, column 4: 'Thu 4:15 am'
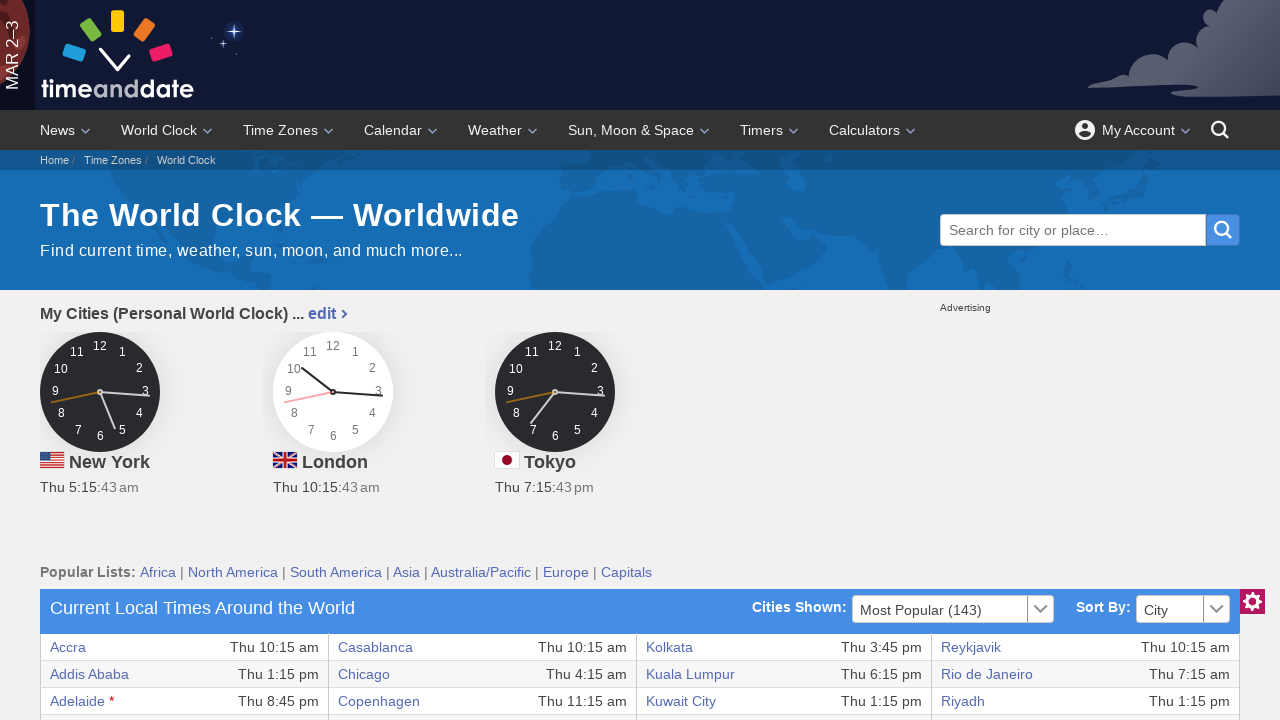

Verified text is not None for row 24, column 4
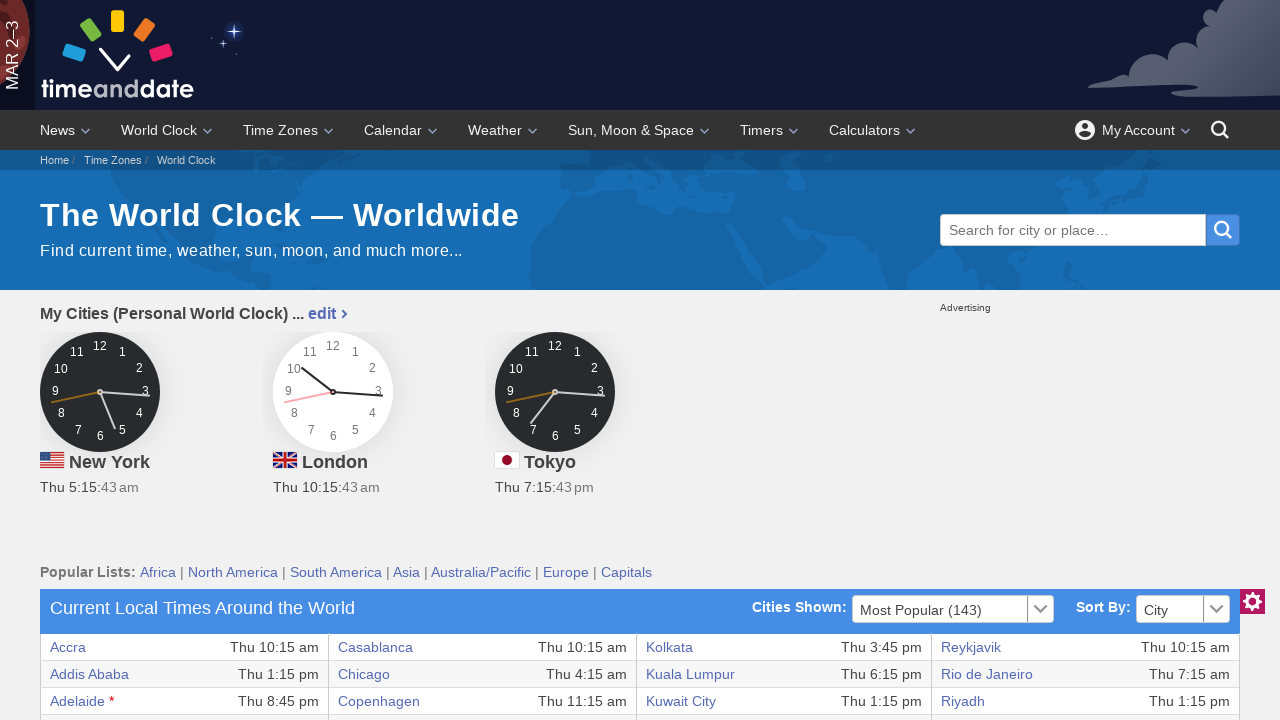

Checked existence of table cell at row 25, column 3
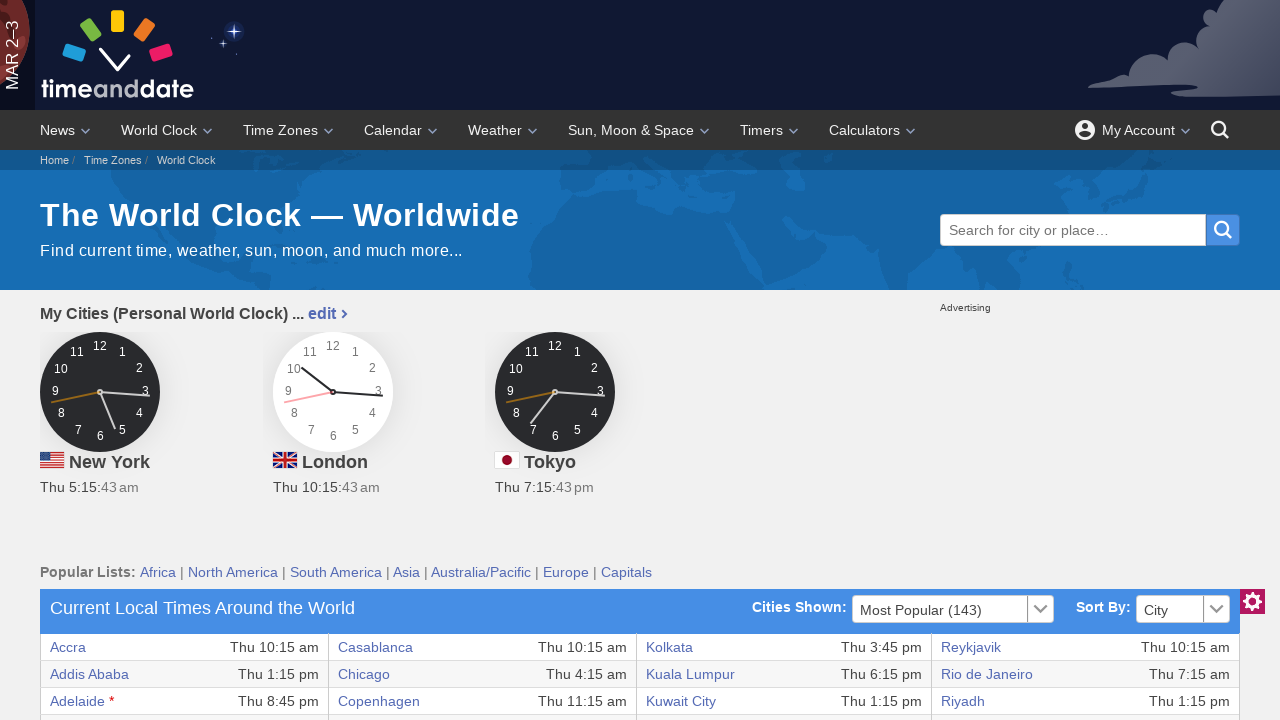

Retrieved text content from row 25, column 3: 'Indianapolis'
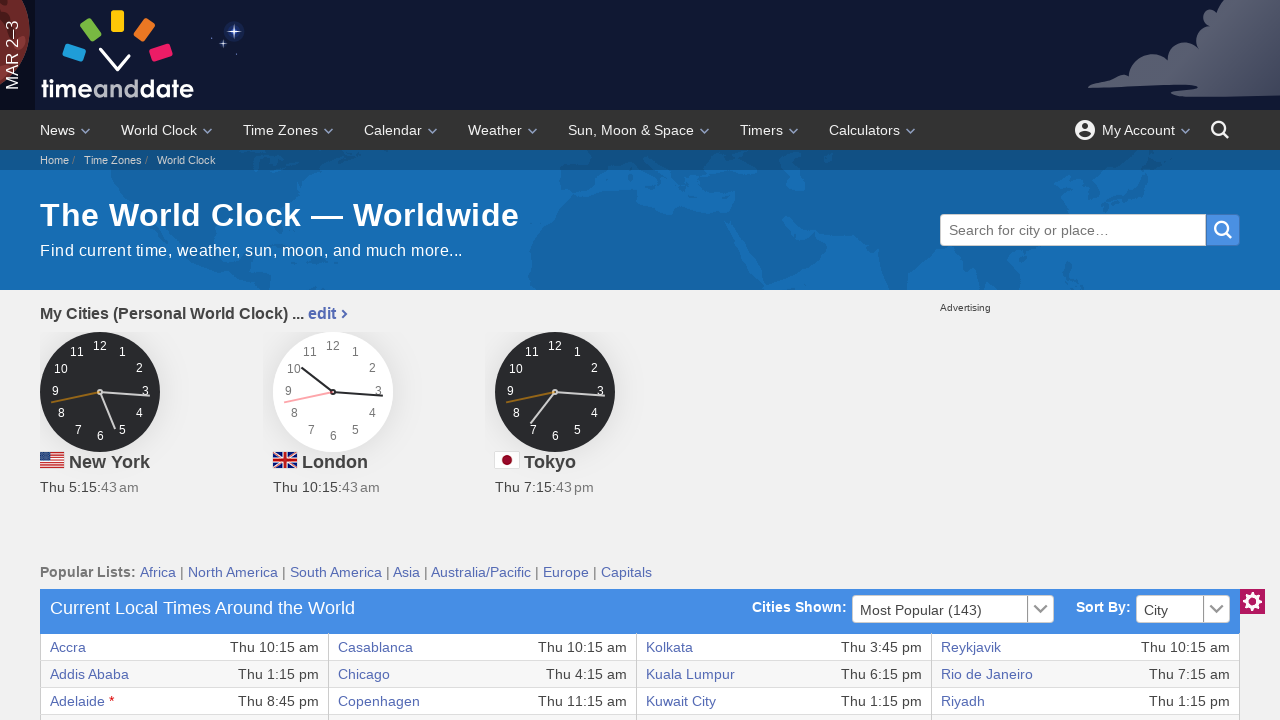

Verified text is not None for row 25, column 3
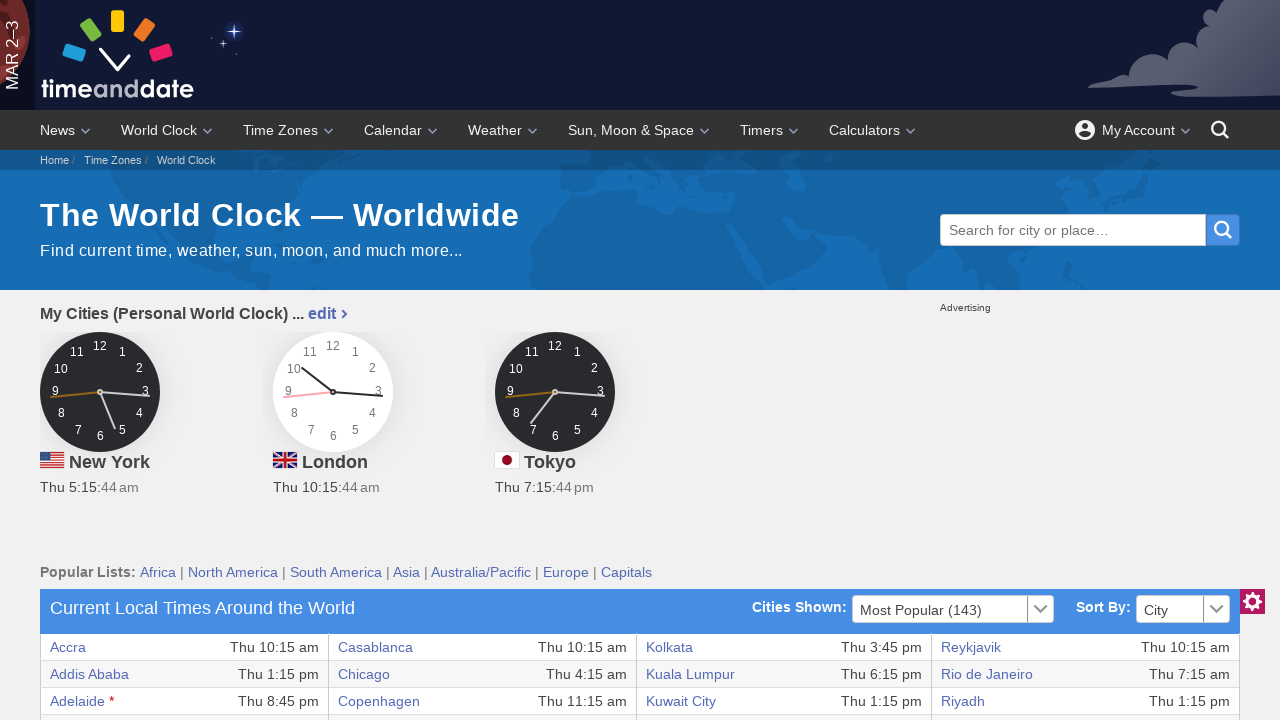

Checked existence of table cell at row 25, column 4
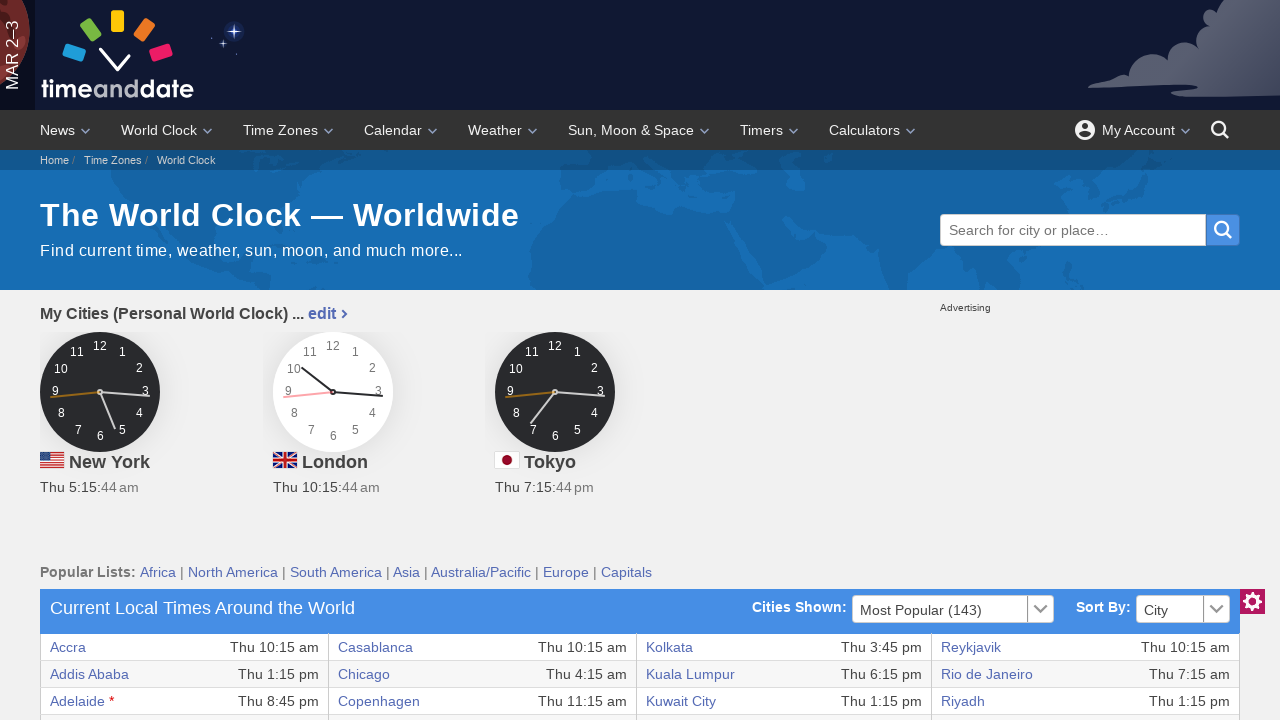

Retrieved text content from row 25, column 4: 'Thu 5:15 am'
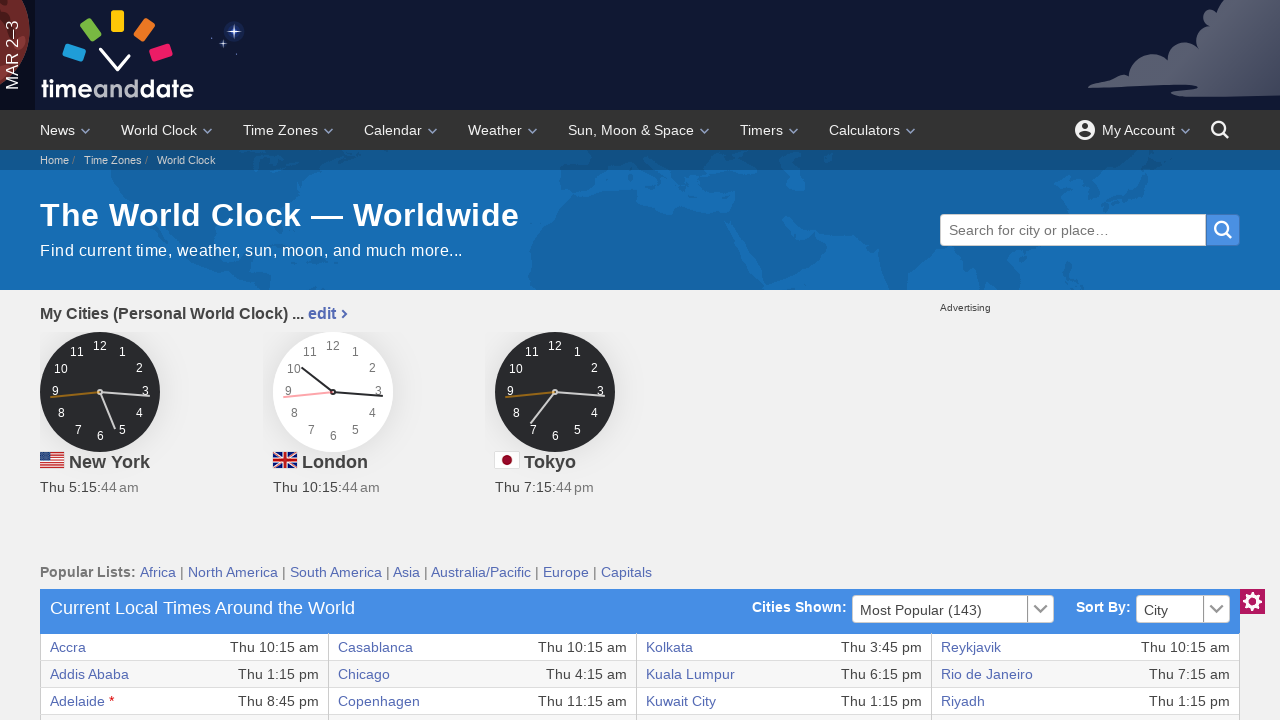

Verified text is not None for row 25, column 4
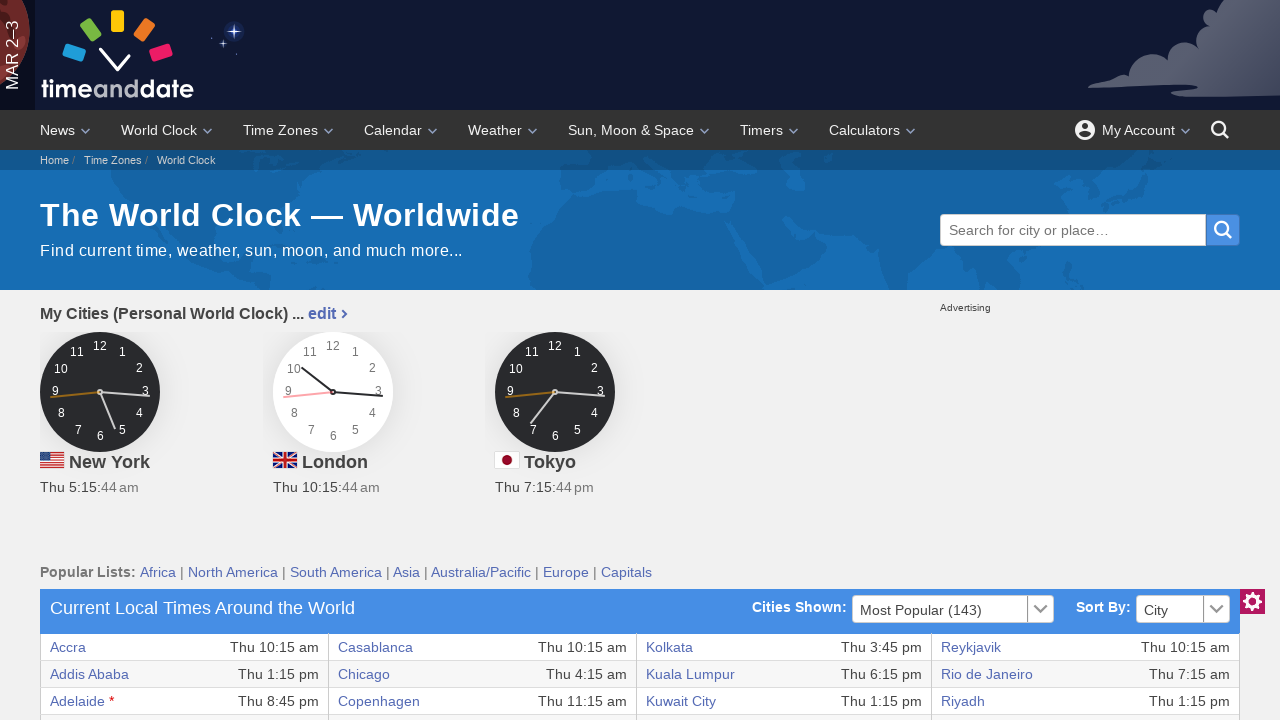

Checked existence of table cell at row 26, column 3
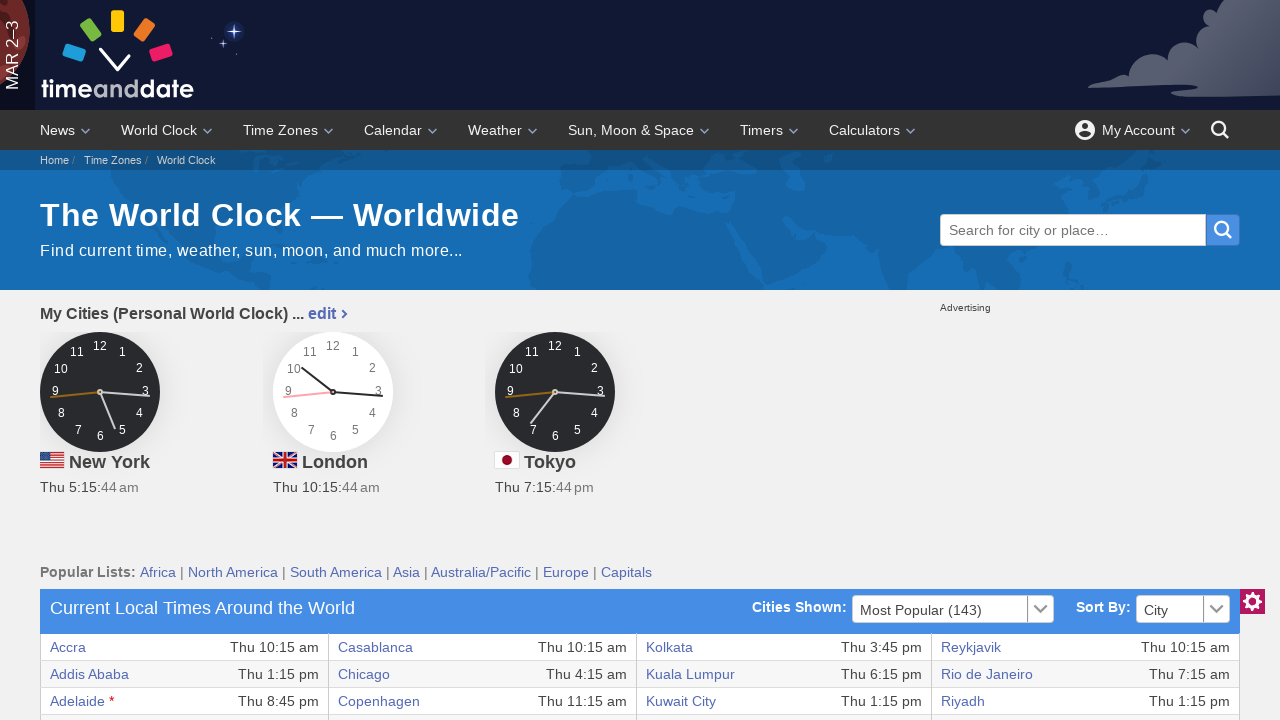

Retrieved text content from row 26, column 3: 'Islamabad'
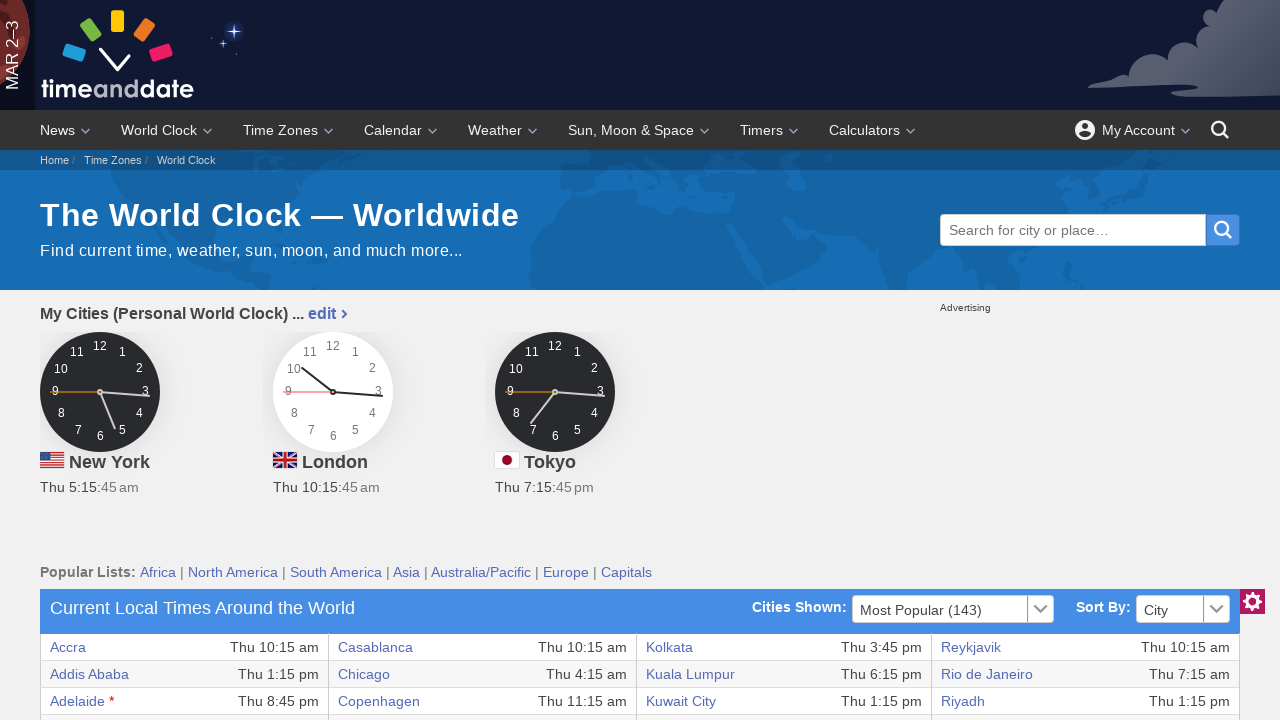

Verified text is not None for row 26, column 3
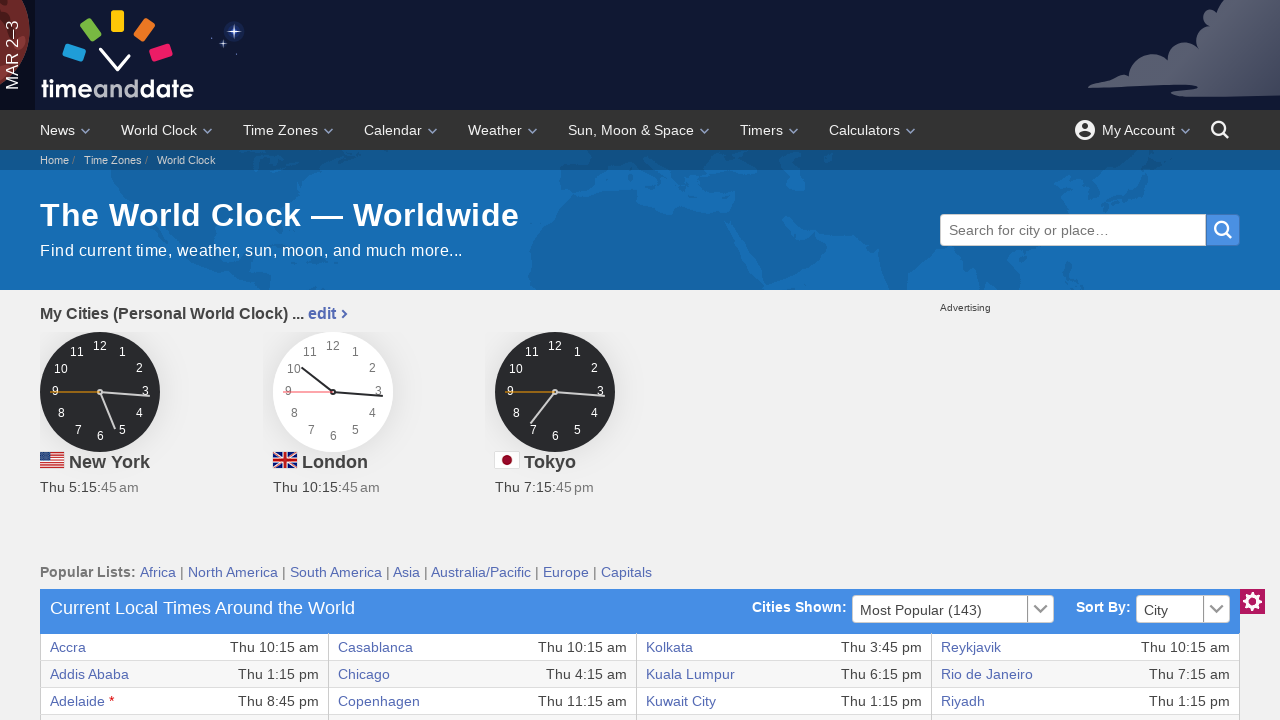

Checked existence of table cell at row 26, column 4
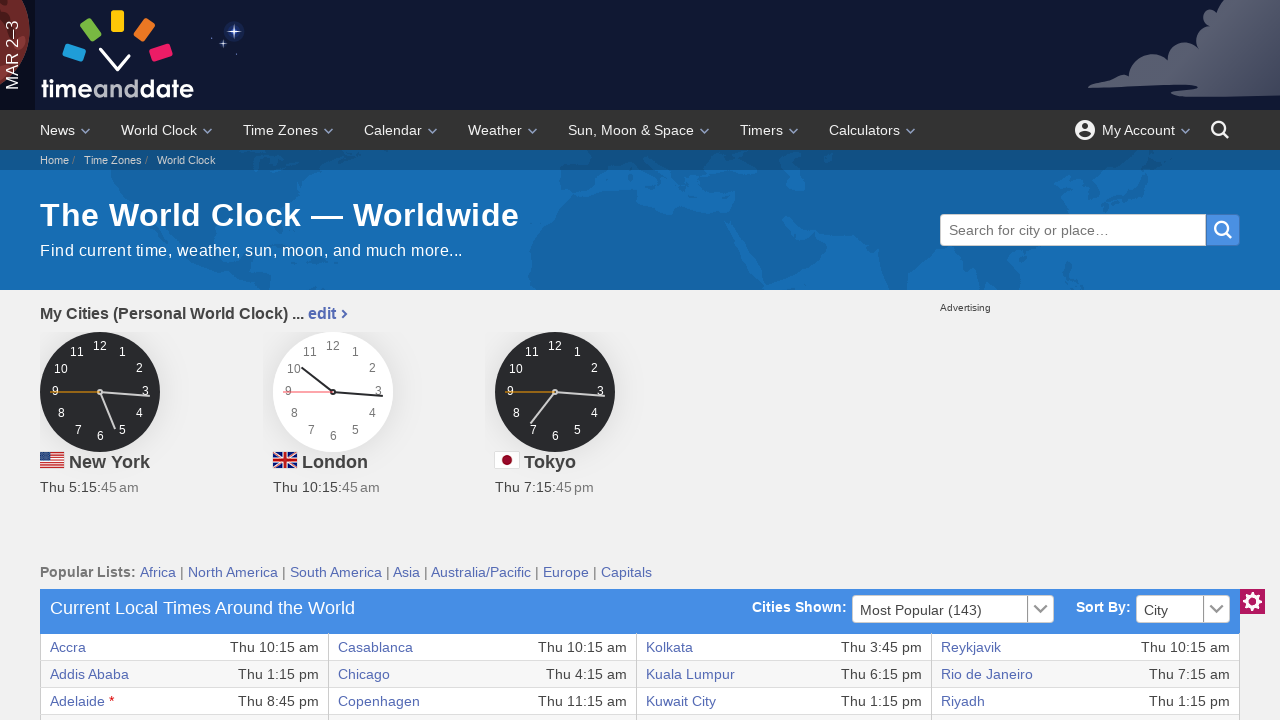

Retrieved text content from row 26, column 4: 'Thu 3:15 pm'
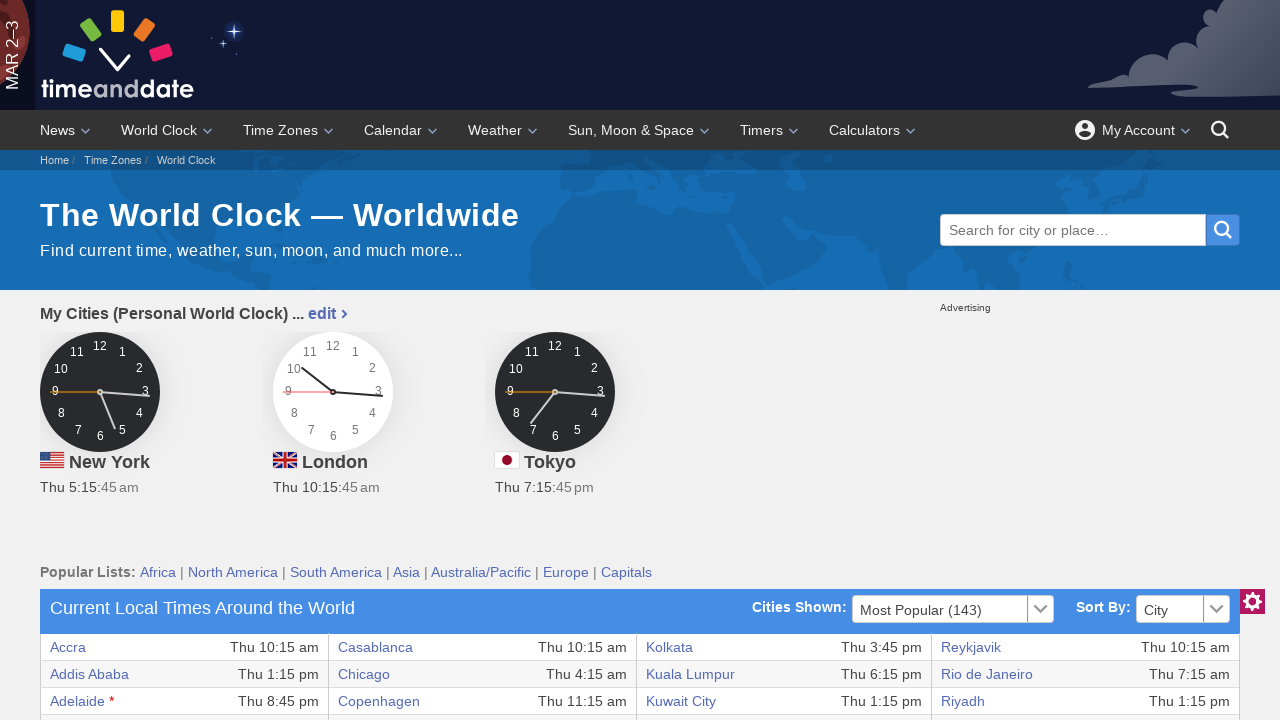

Verified text is not None for row 26, column 4
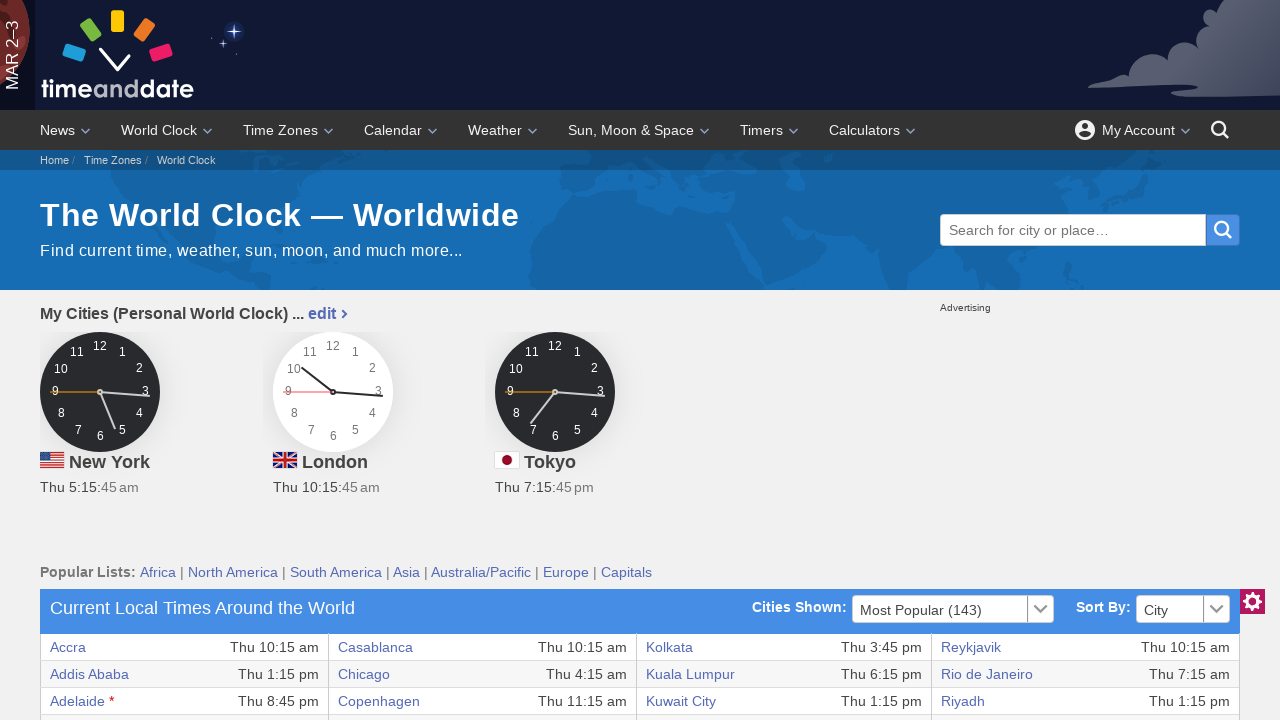

Checked existence of table cell at row 27, column 3
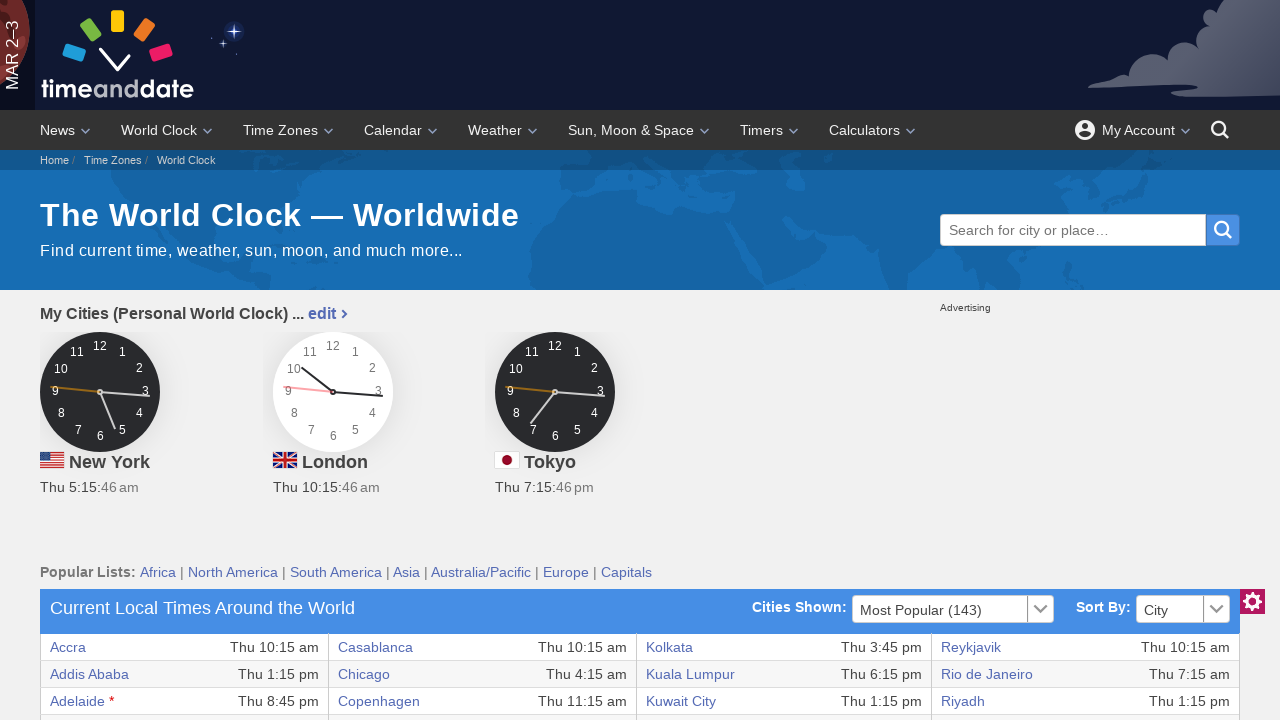

Retrieved text content from row 27, column 3: 'Istanbul'
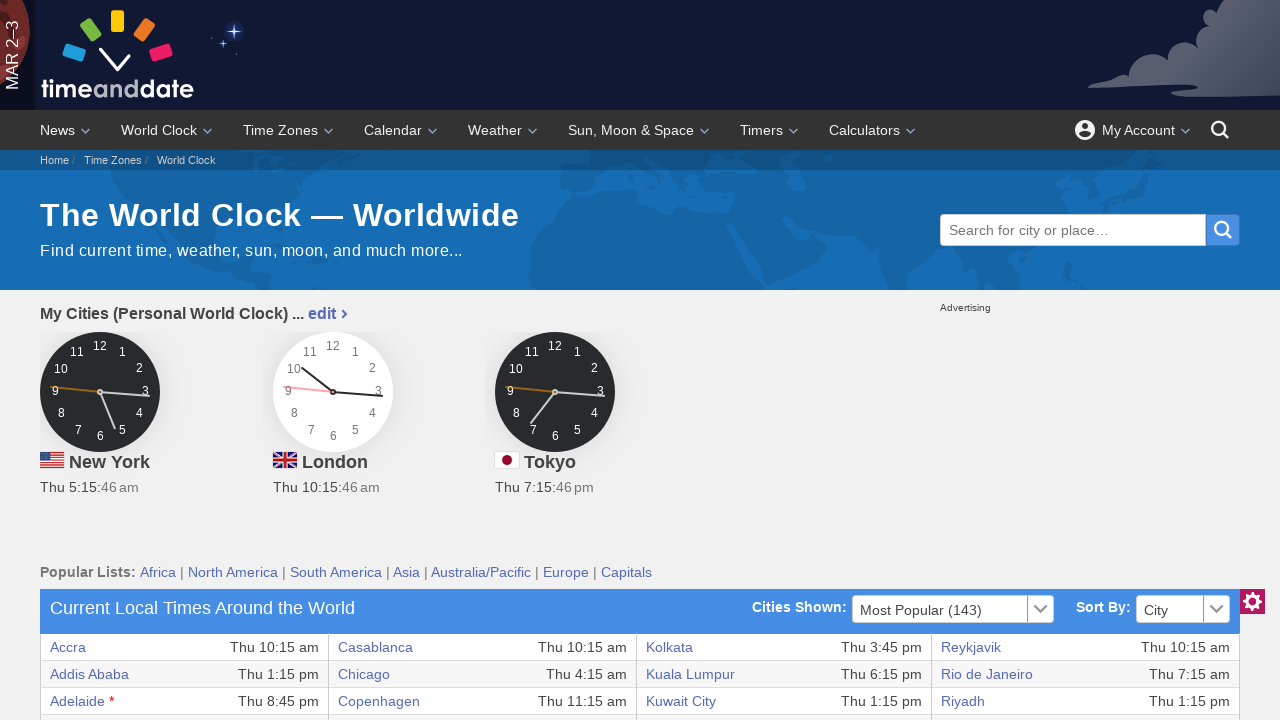

Verified text is not None for row 27, column 3
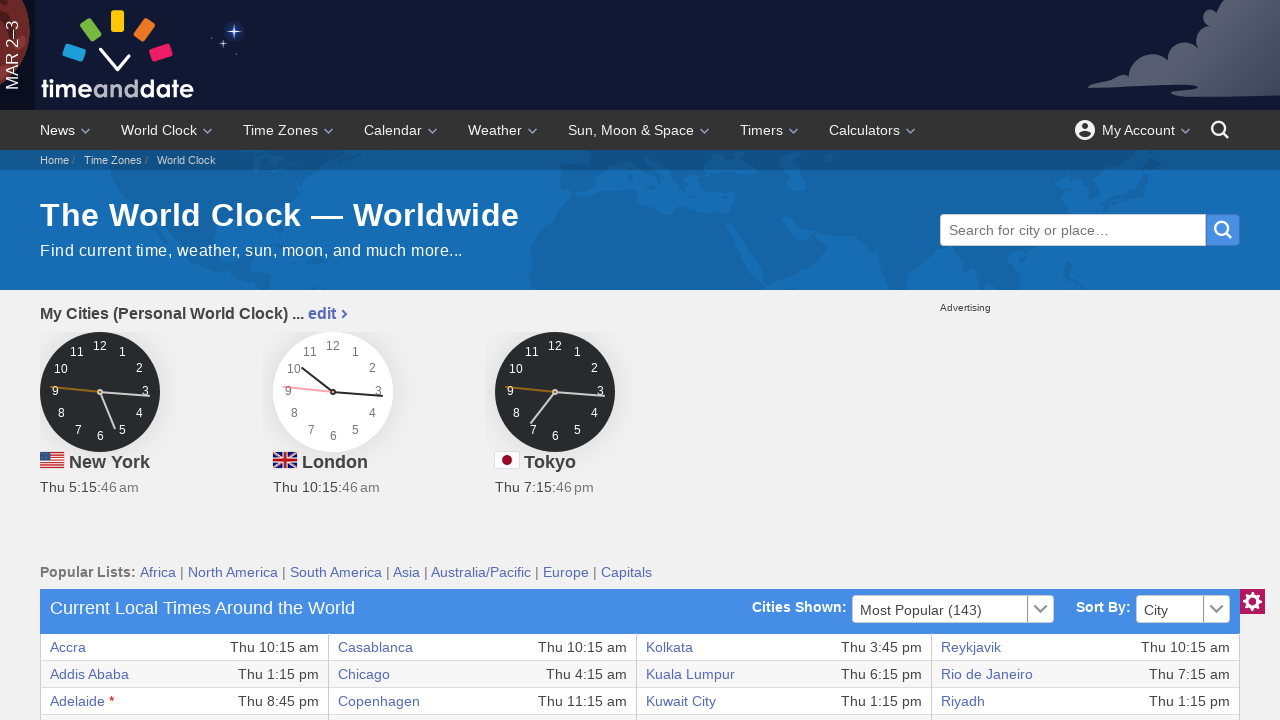

Checked existence of table cell at row 27, column 4
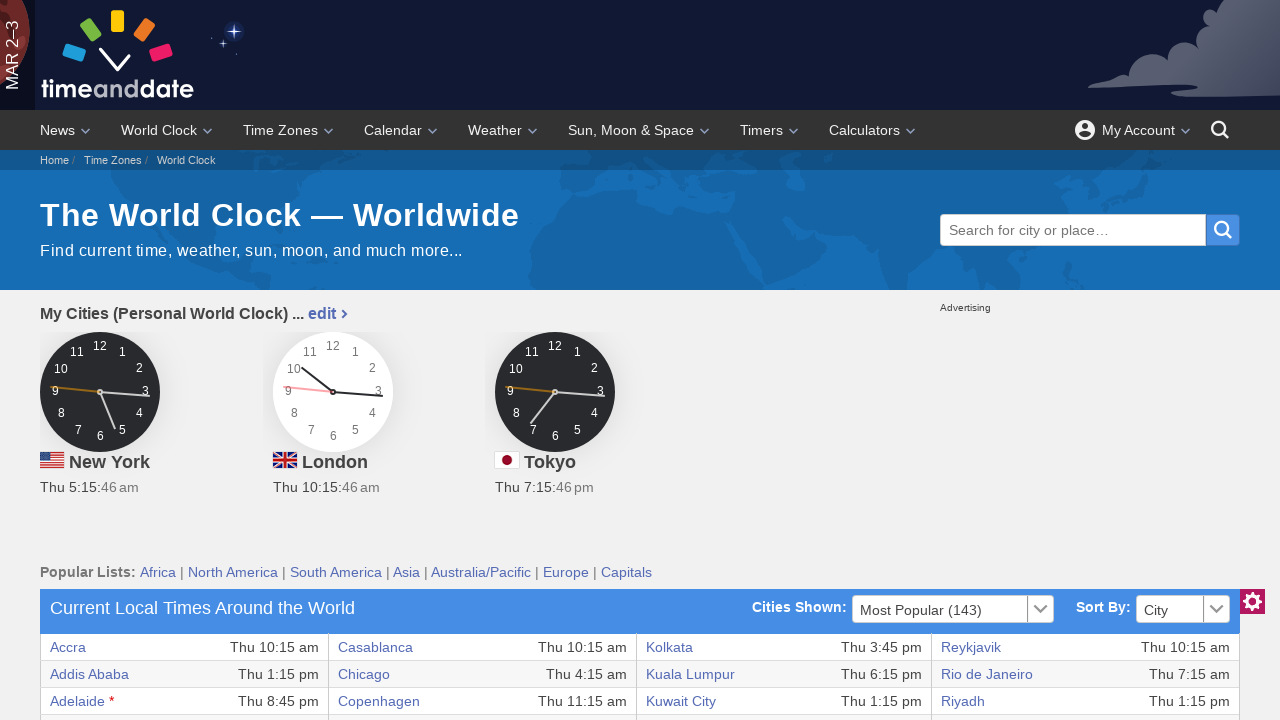

Retrieved text content from row 27, column 4: 'Thu 1:15 pm'
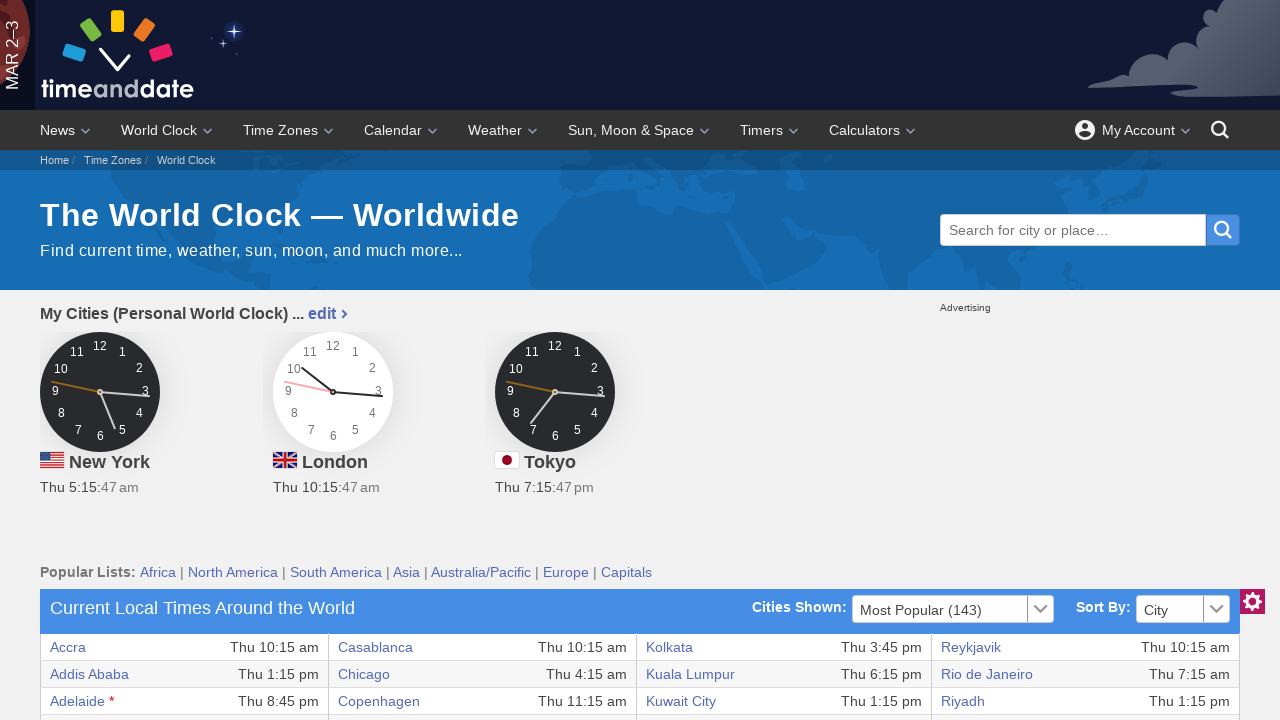

Verified text is not None for row 27, column 4
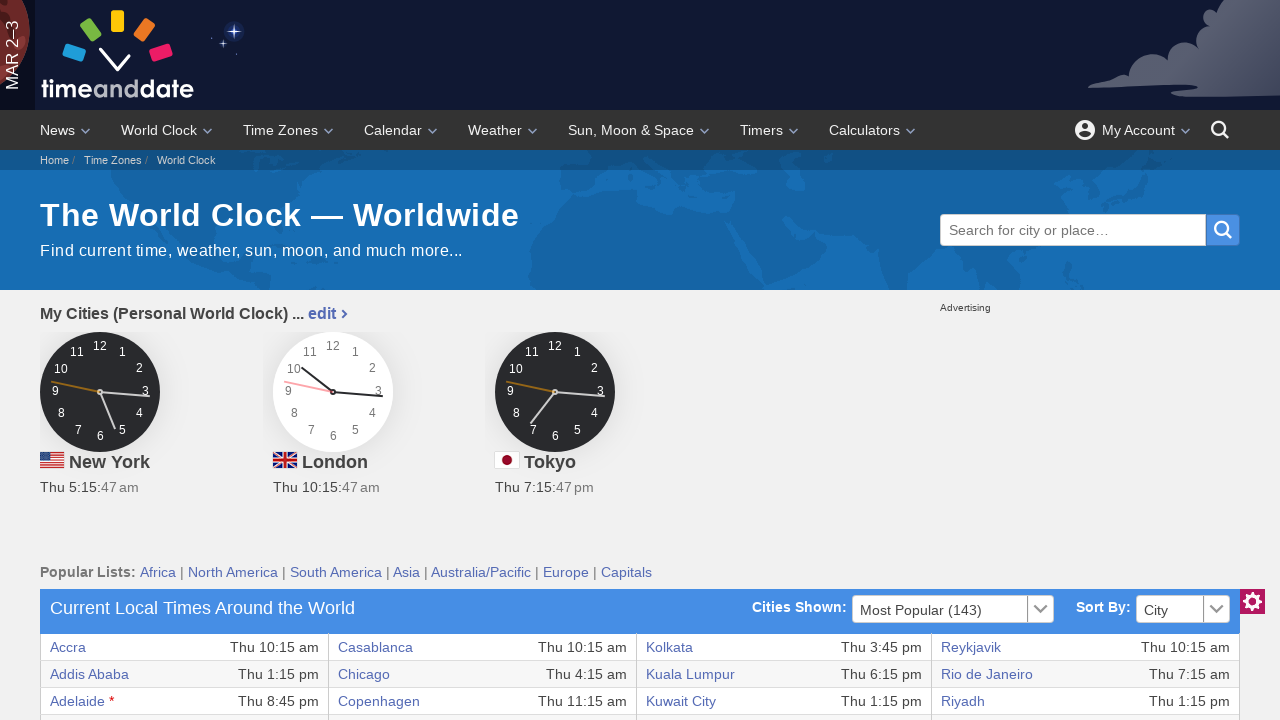

Checked existence of table cell at row 28, column 3
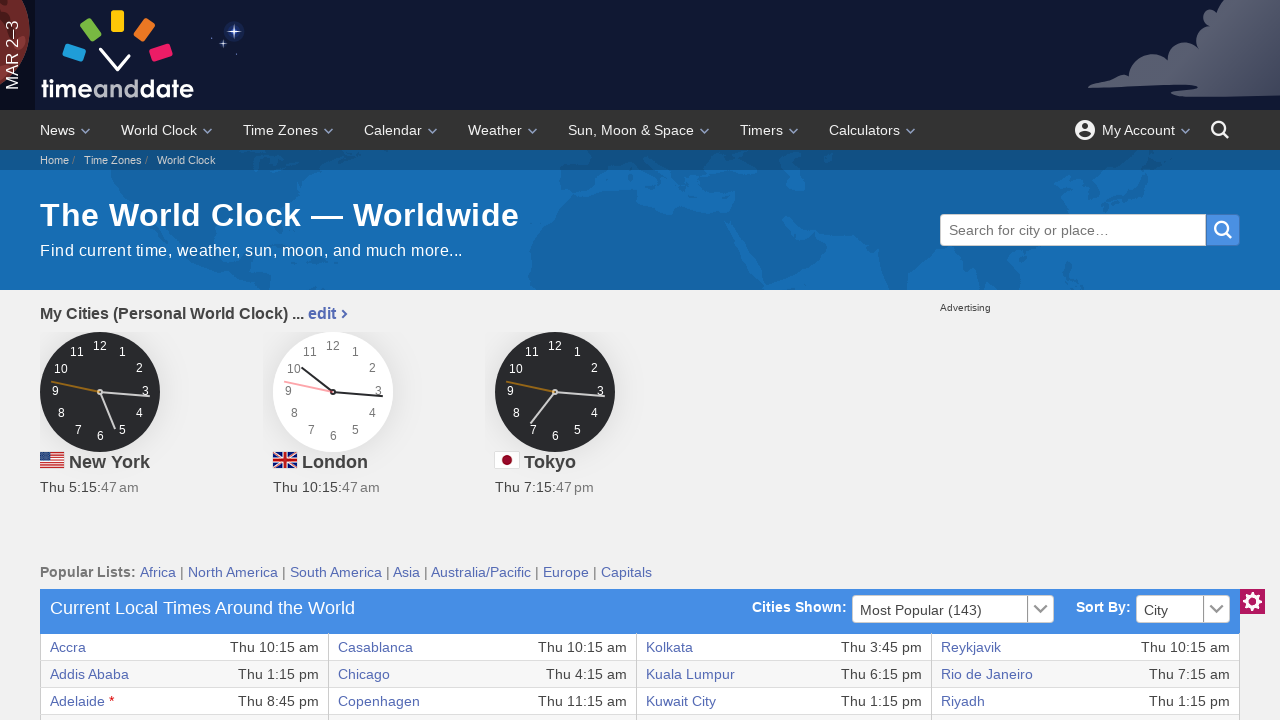

Retrieved text content from row 28, column 3: 'Jakarta'
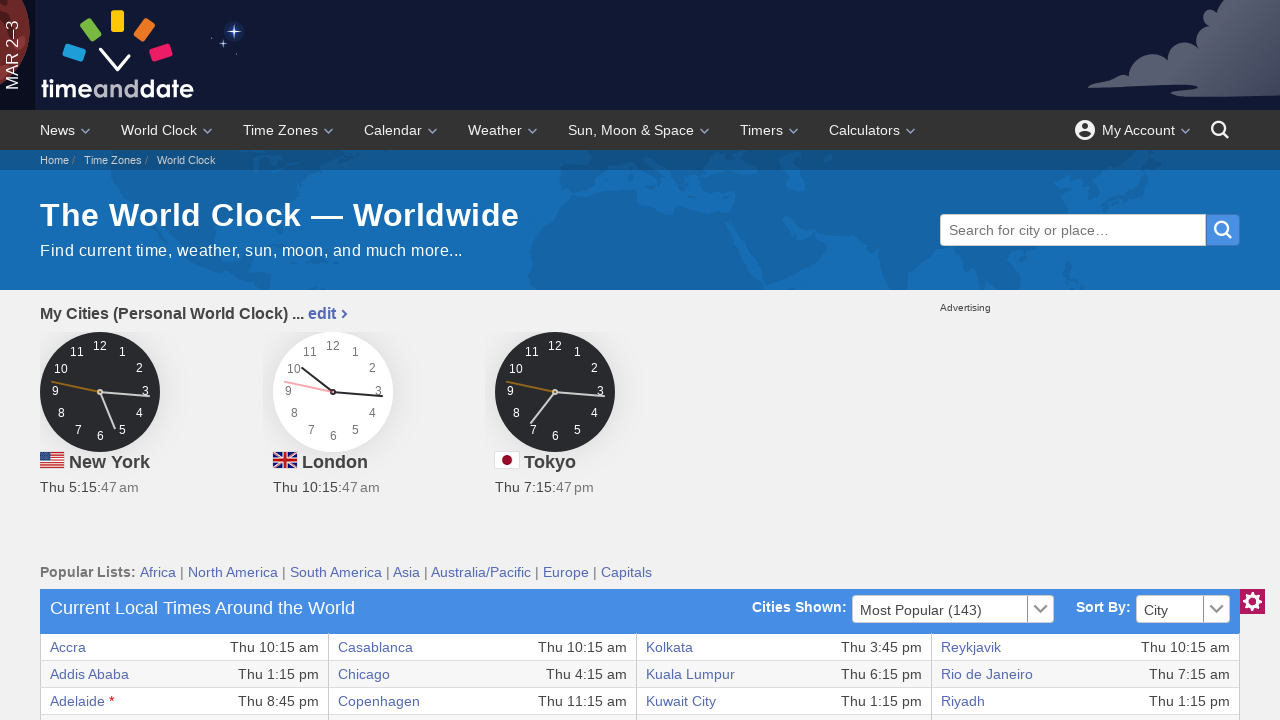

Verified text is not None for row 28, column 3
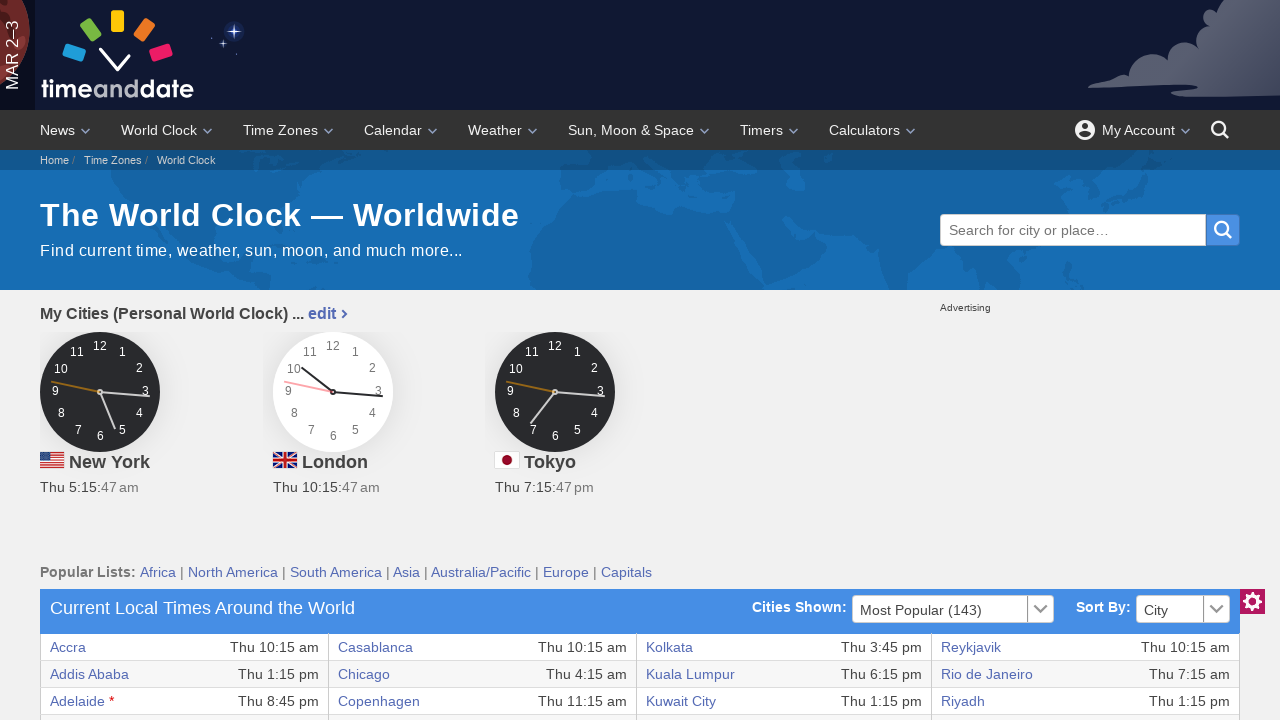

Checked existence of table cell at row 28, column 4
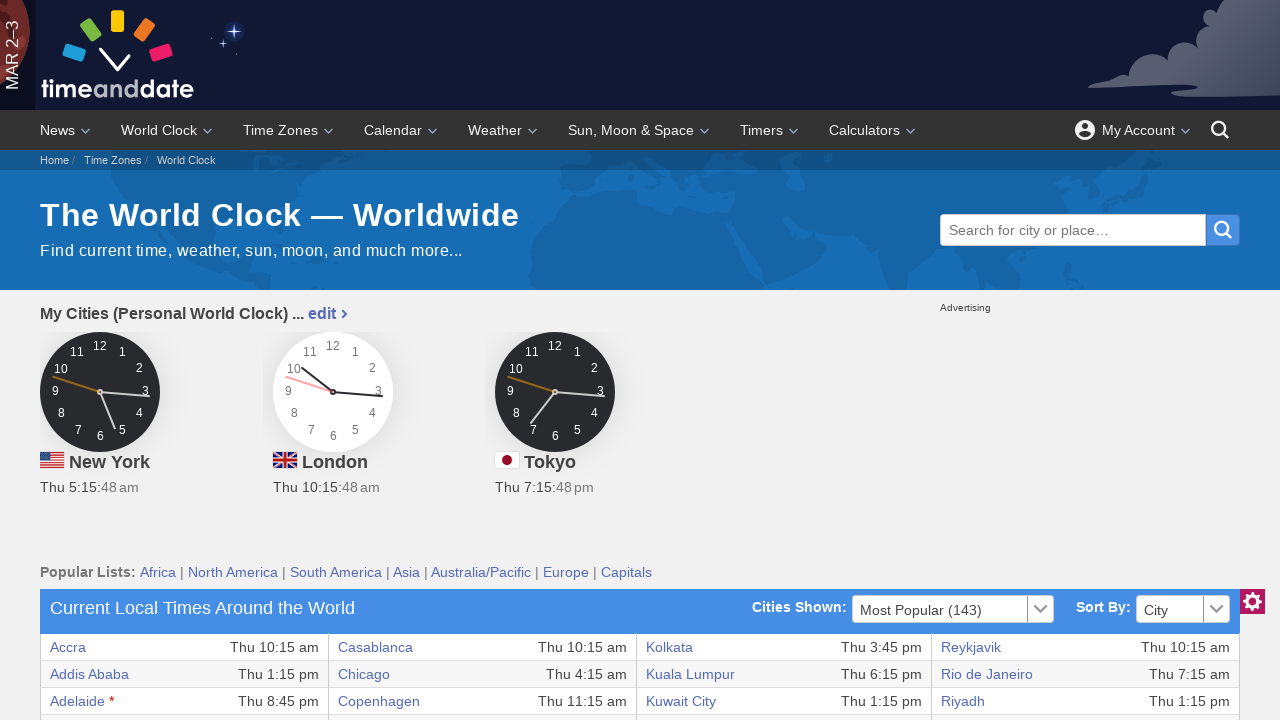

Retrieved text content from row 28, column 4: 'Thu 5:15 pm'
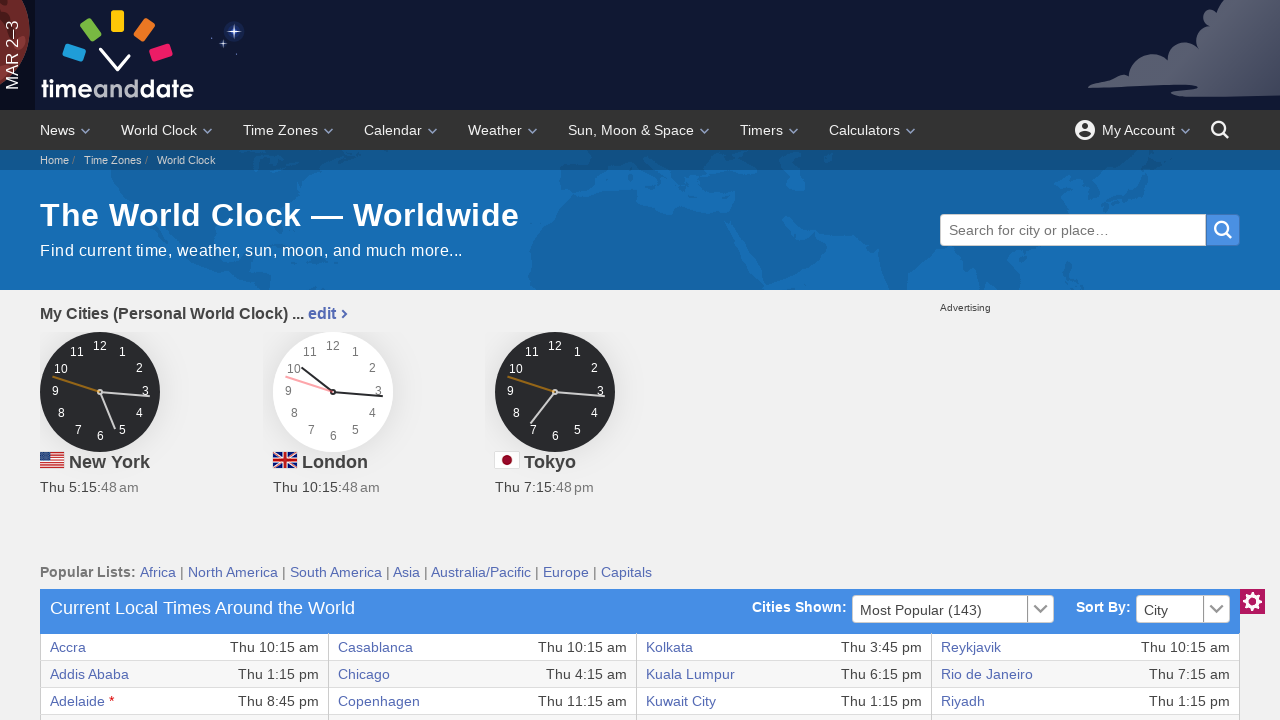

Verified text is not None for row 28, column 4
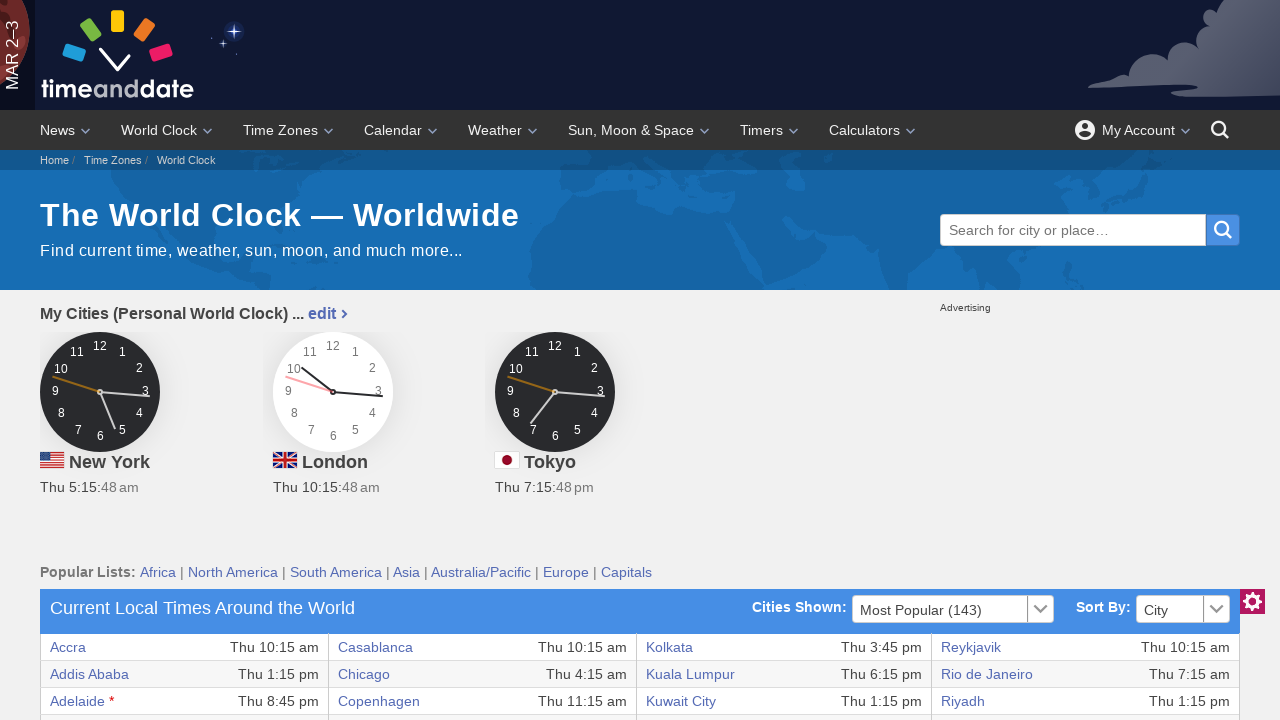

Checked existence of table cell at row 29, column 3
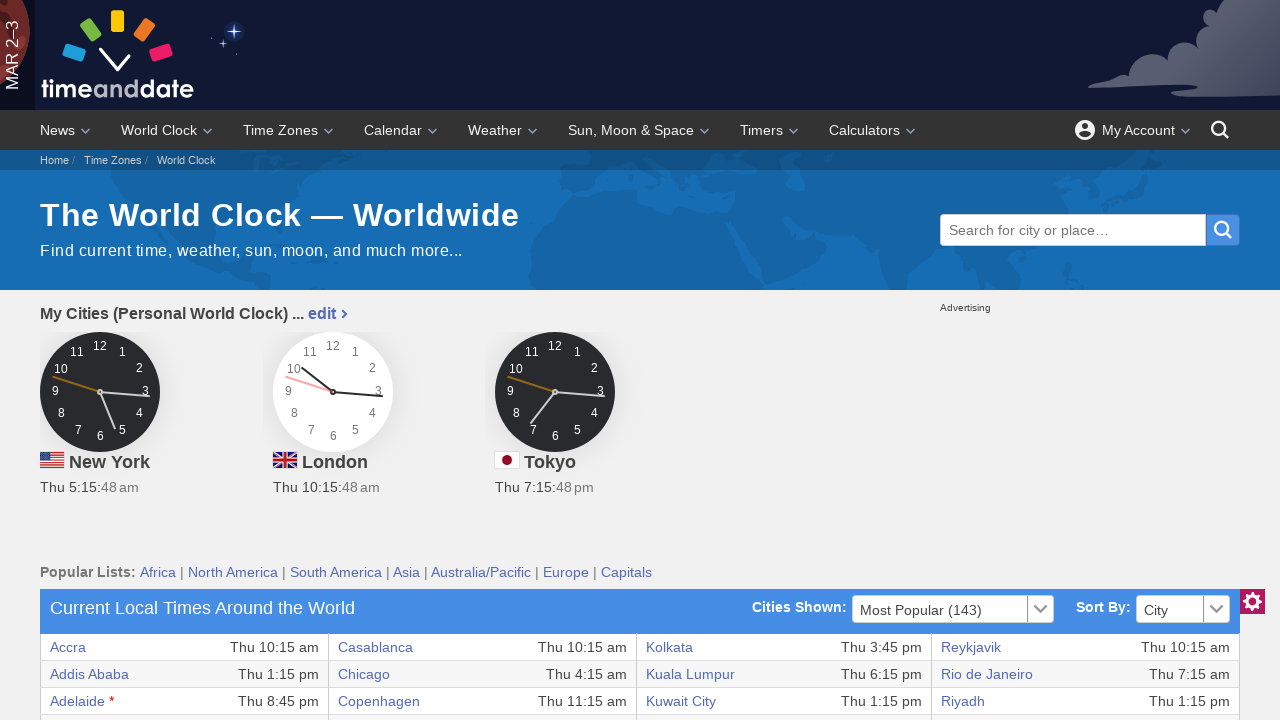

Retrieved text content from row 29, column 3: 'Jerusalem'
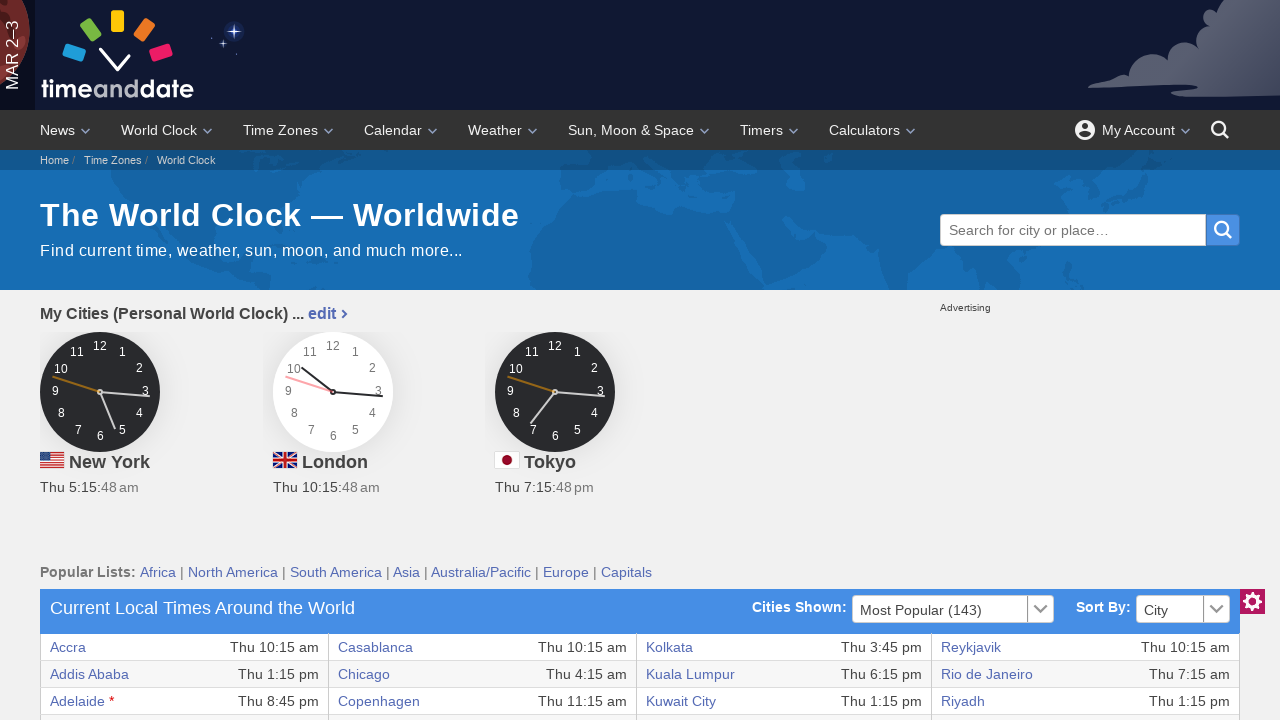

Verified text is not None for row 29, column 3
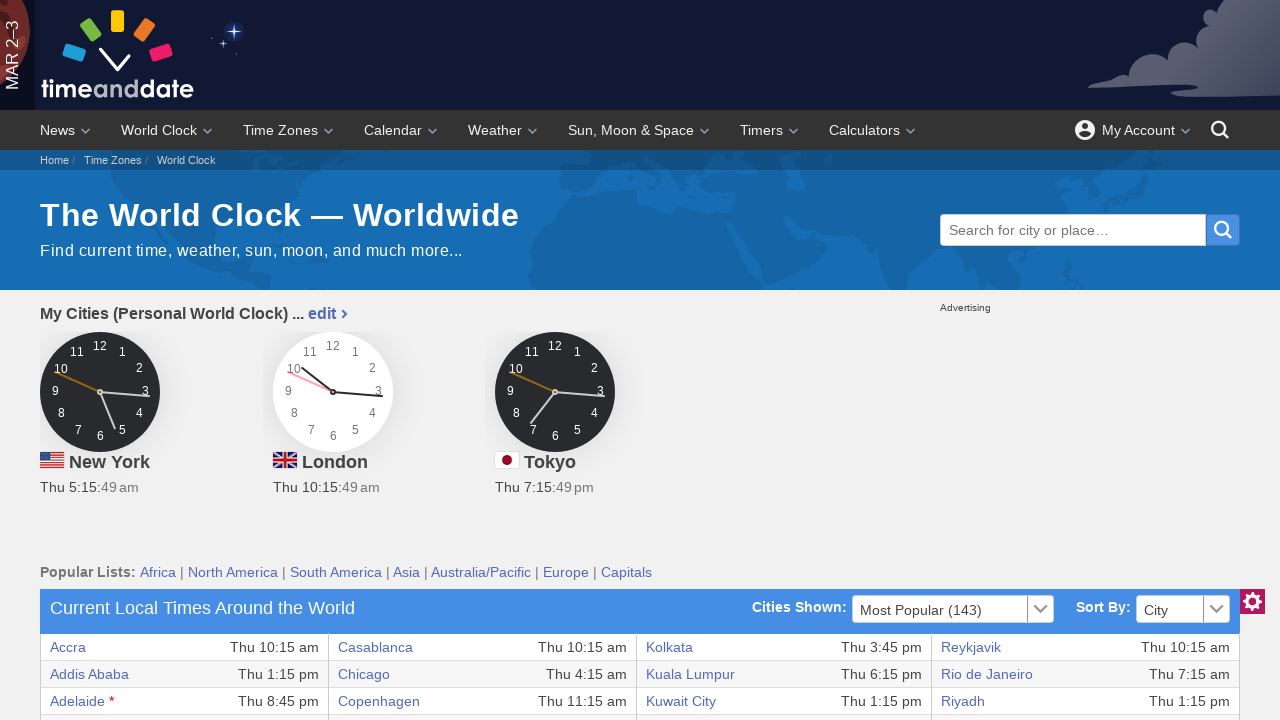

Checked existence of table cell at row 29, column 4
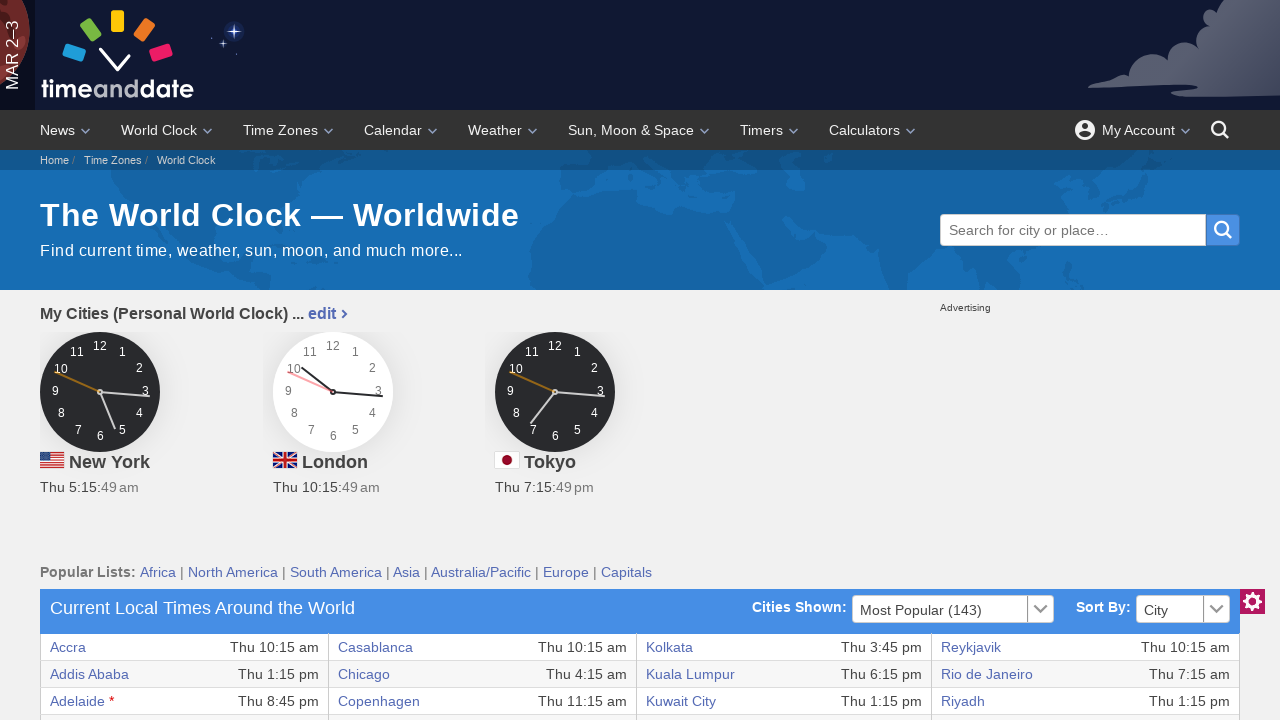

Retrieved text content from row 29, column 4: 'Thu 12:15 pm'
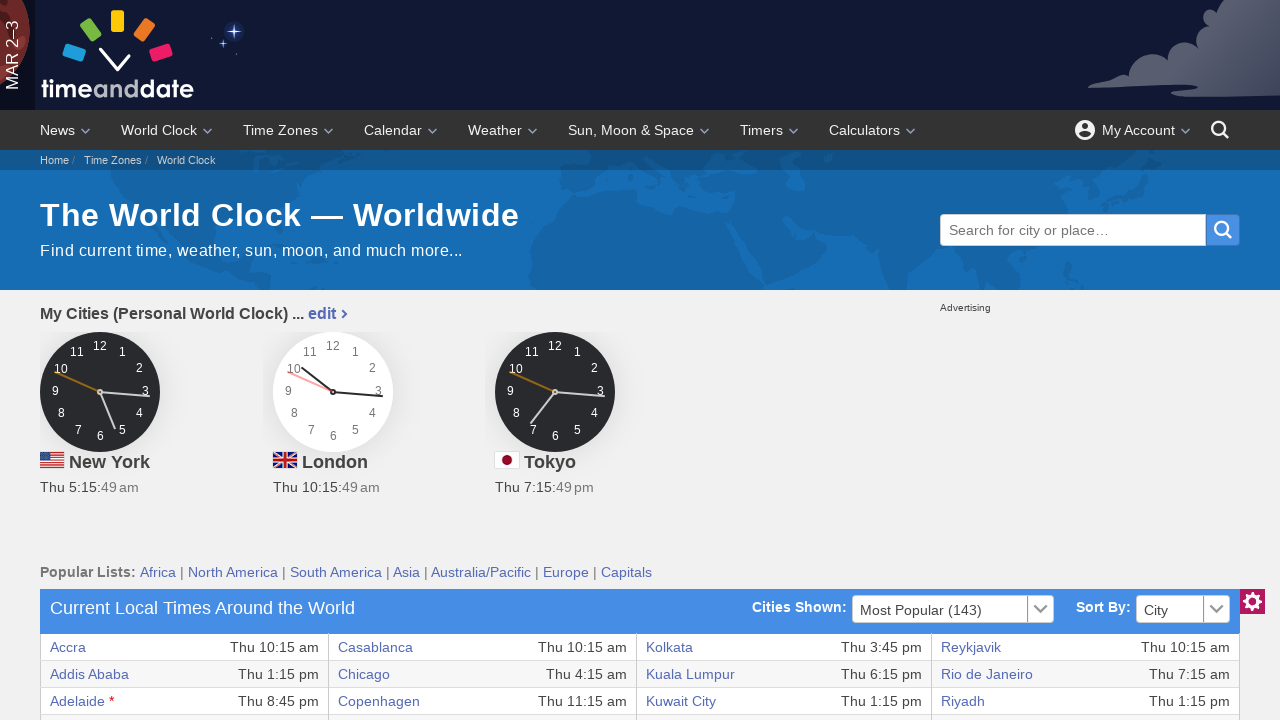

Verified text is not None for row 29, column 4
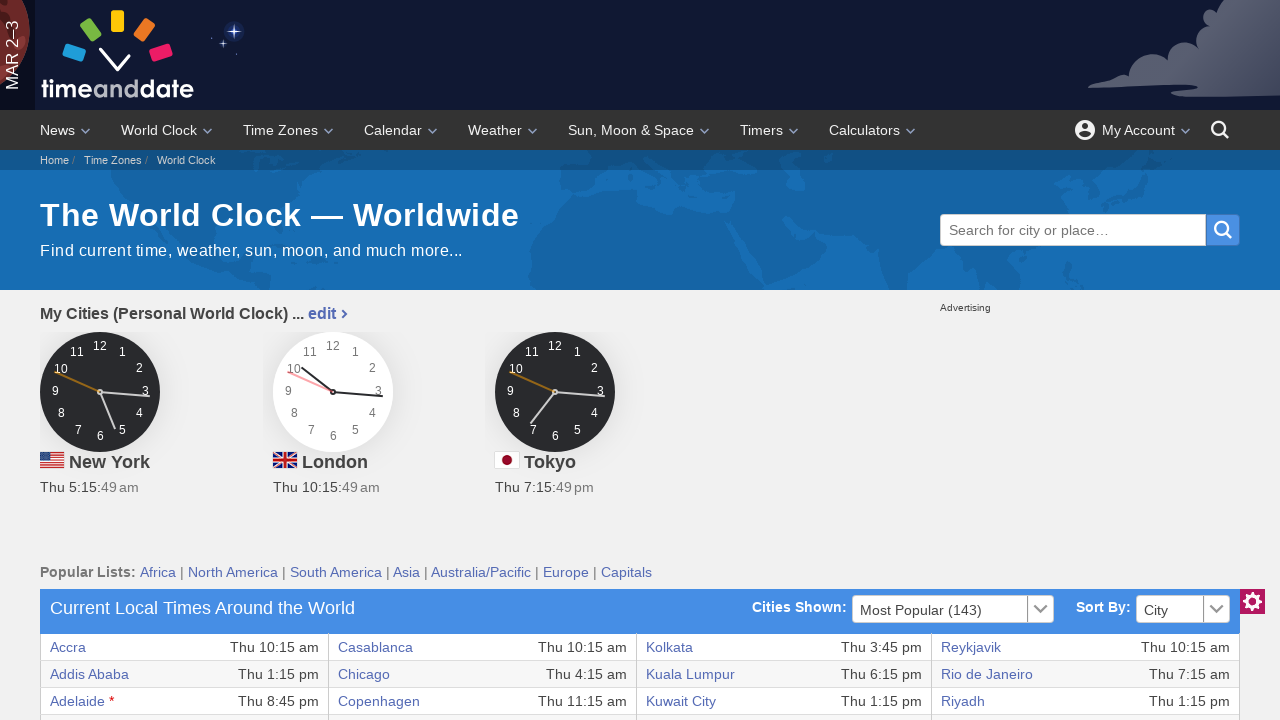

Checked existence of table cell at row 30, column 3
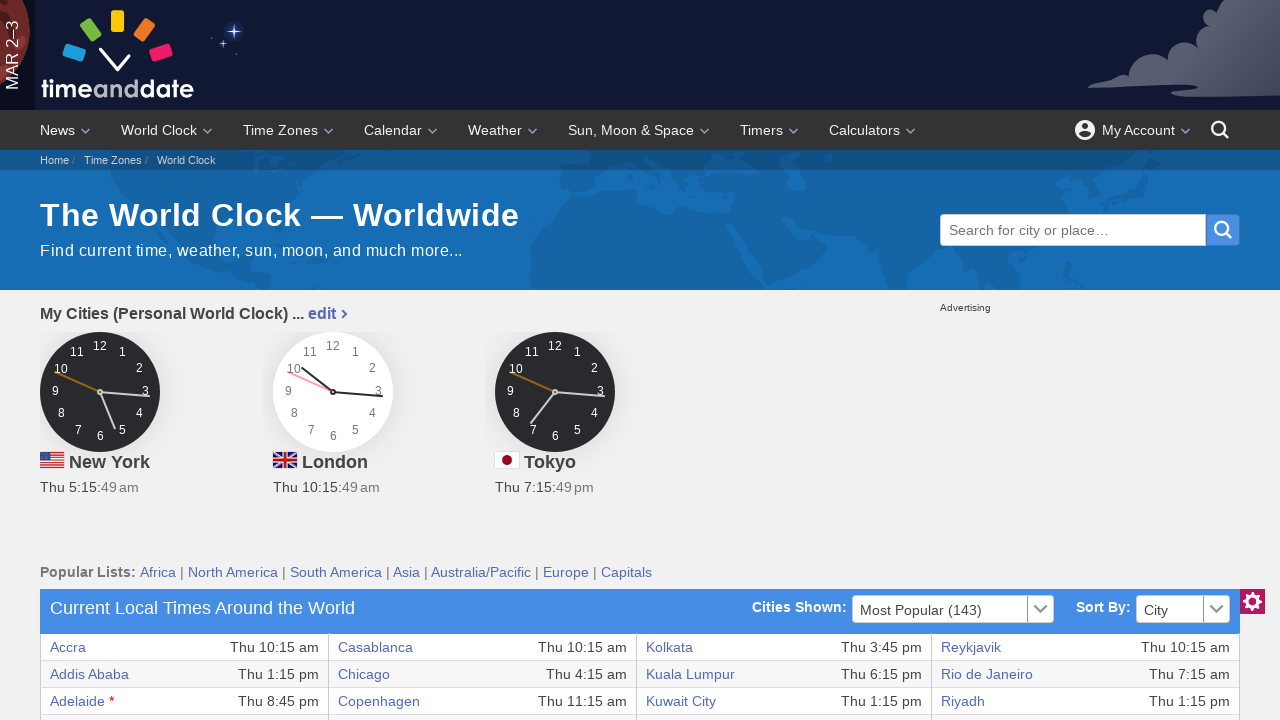

Retrieved text content from row 30, column 3: 'Johannesburg'
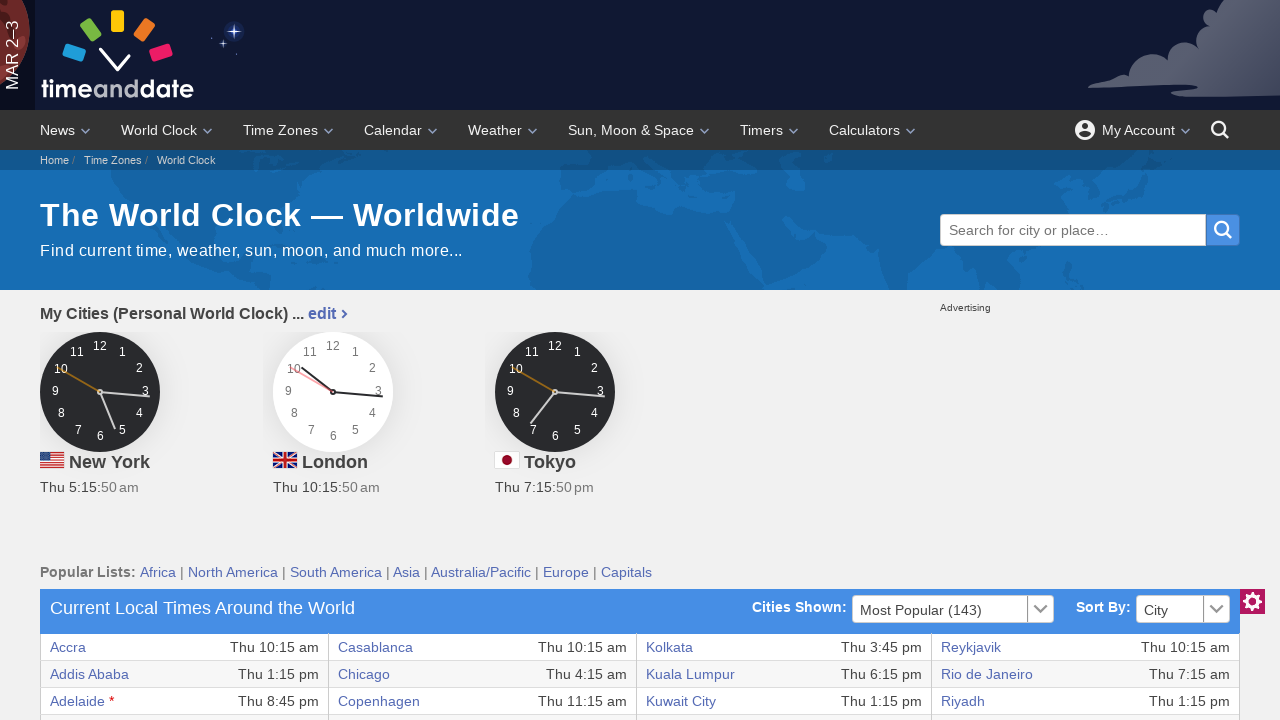

Verified text is not None for row 30, column 3
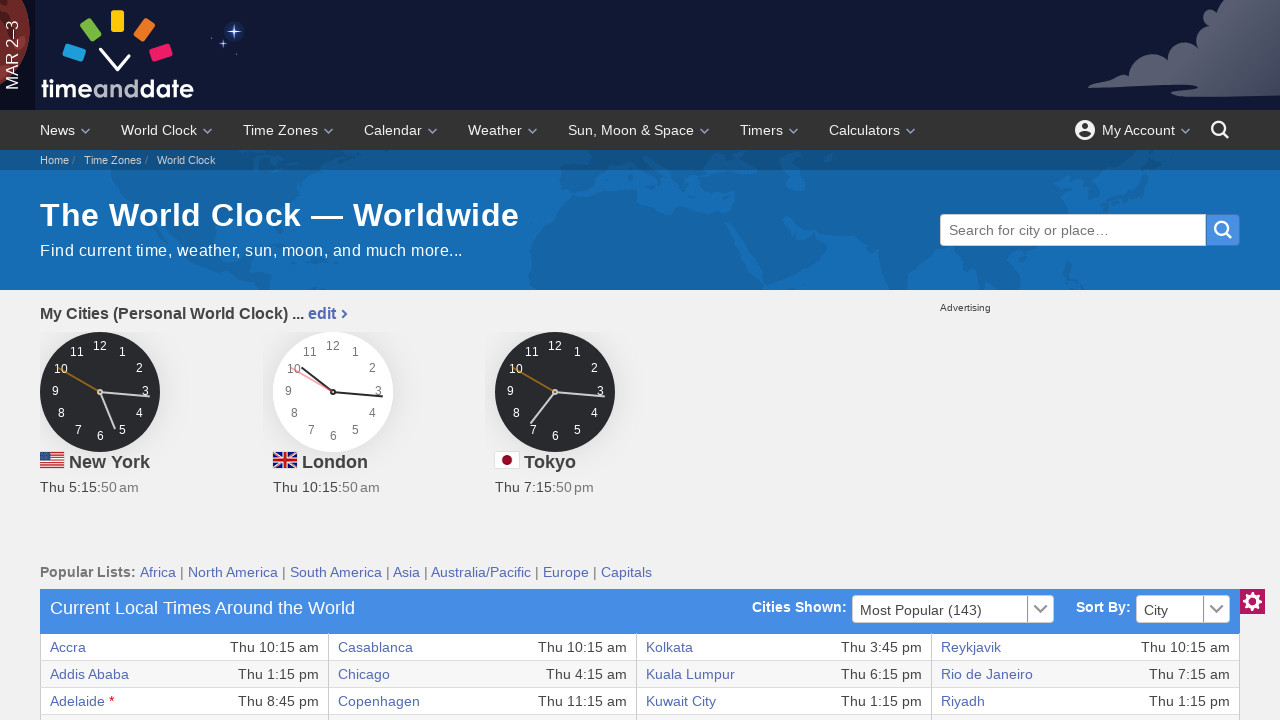

Checked existence of table cell at row 30, column 4
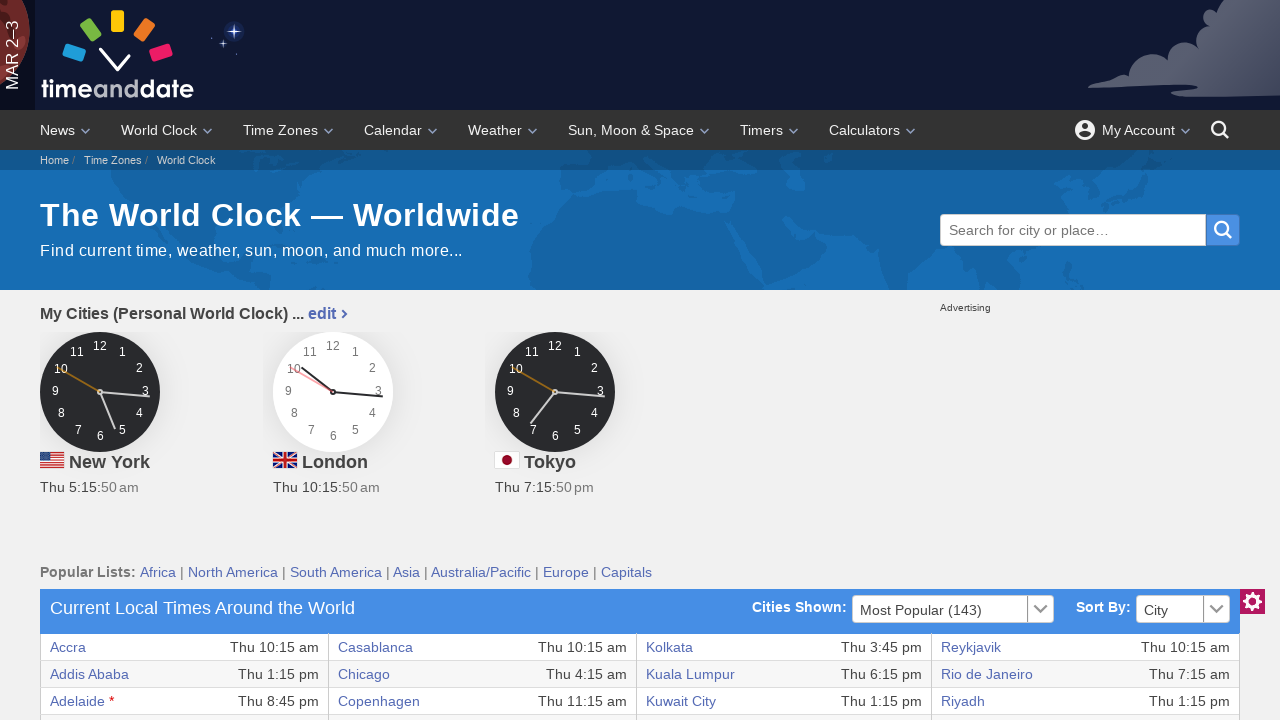

Retrieved text content from row 30, column 4: 'Thu 12:15 pm'
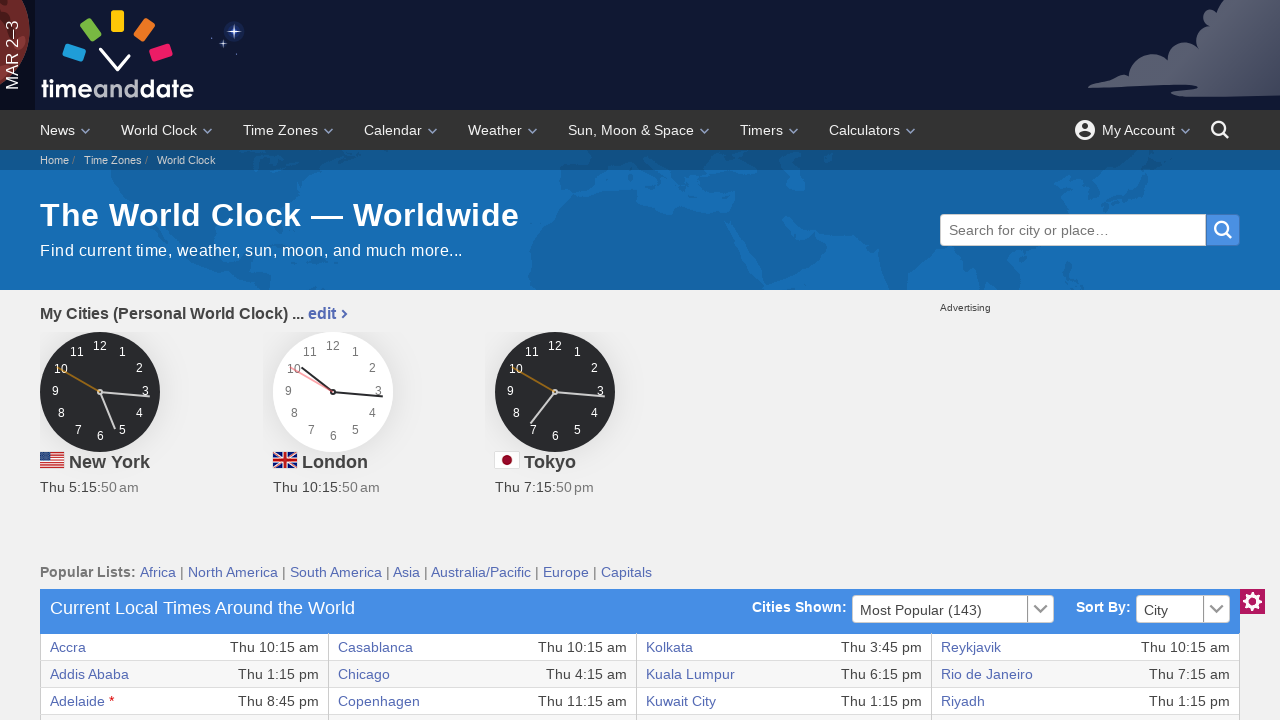

Verified text is not None for row 30, column 4
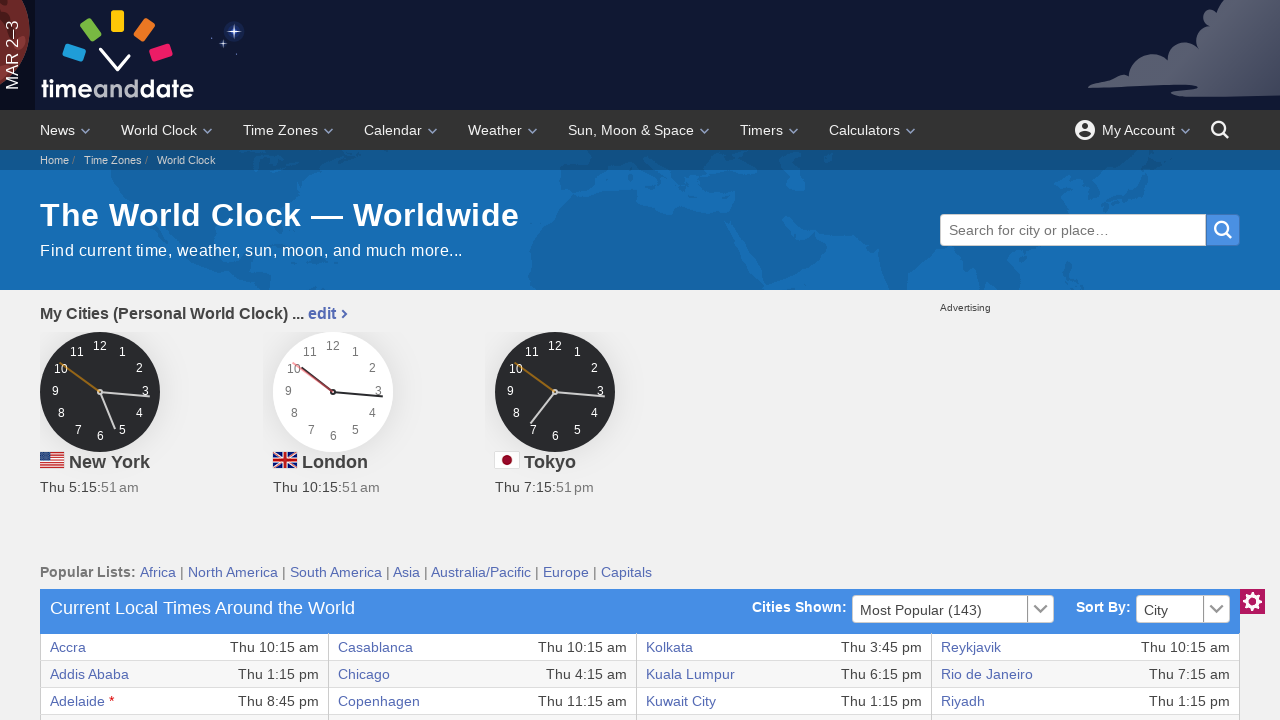

Checked existence of table cell at row 31, column 3
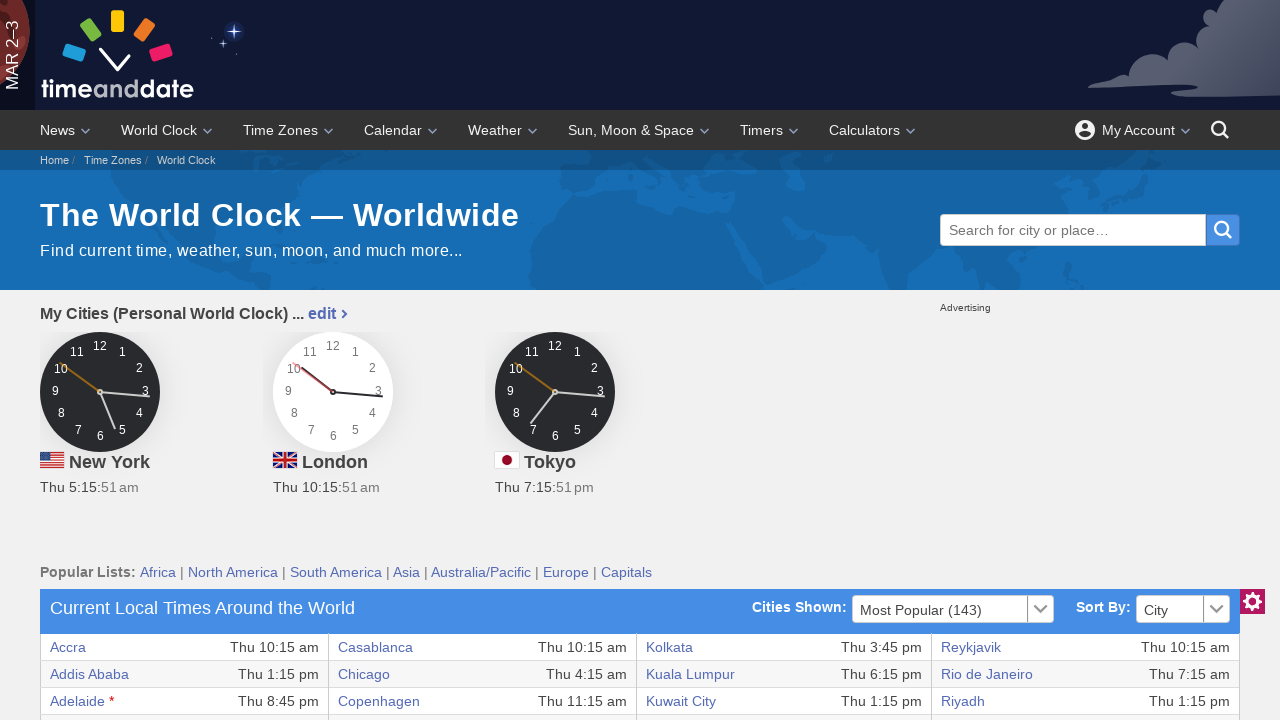

Retrieved text content from row 31, column 3: 'Kabul'
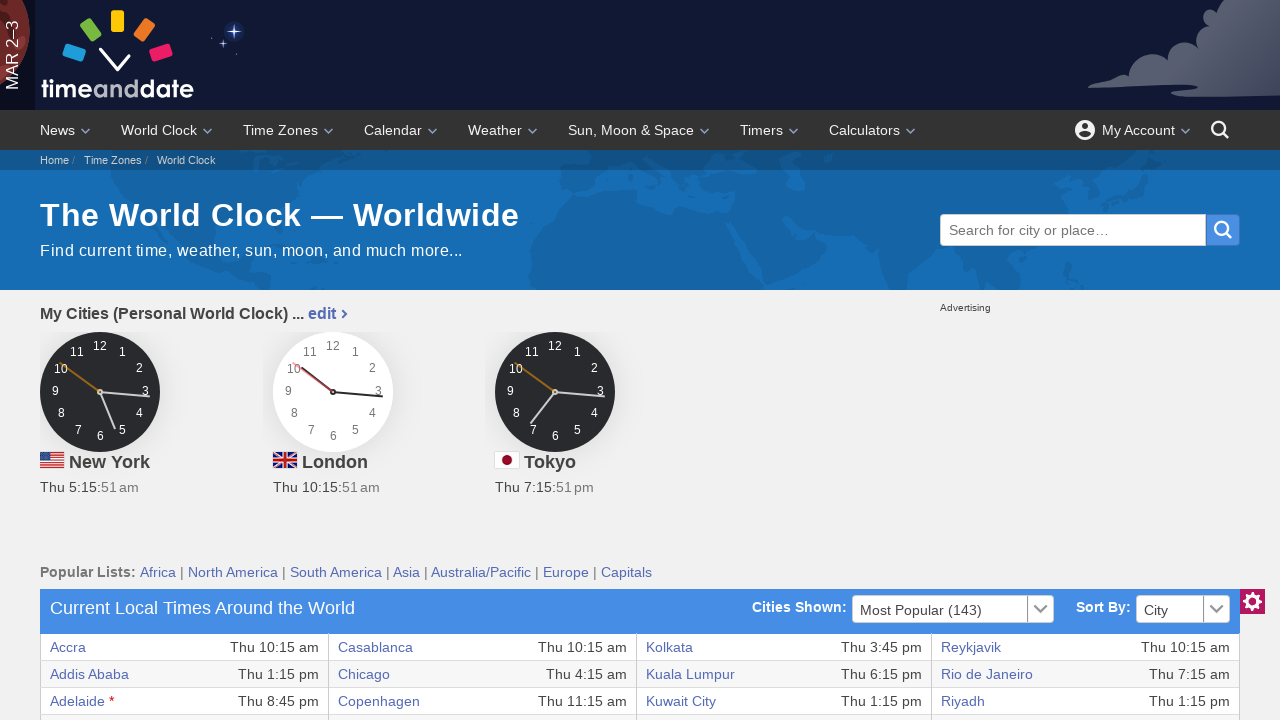

Verified text is not None for row 31, column 3
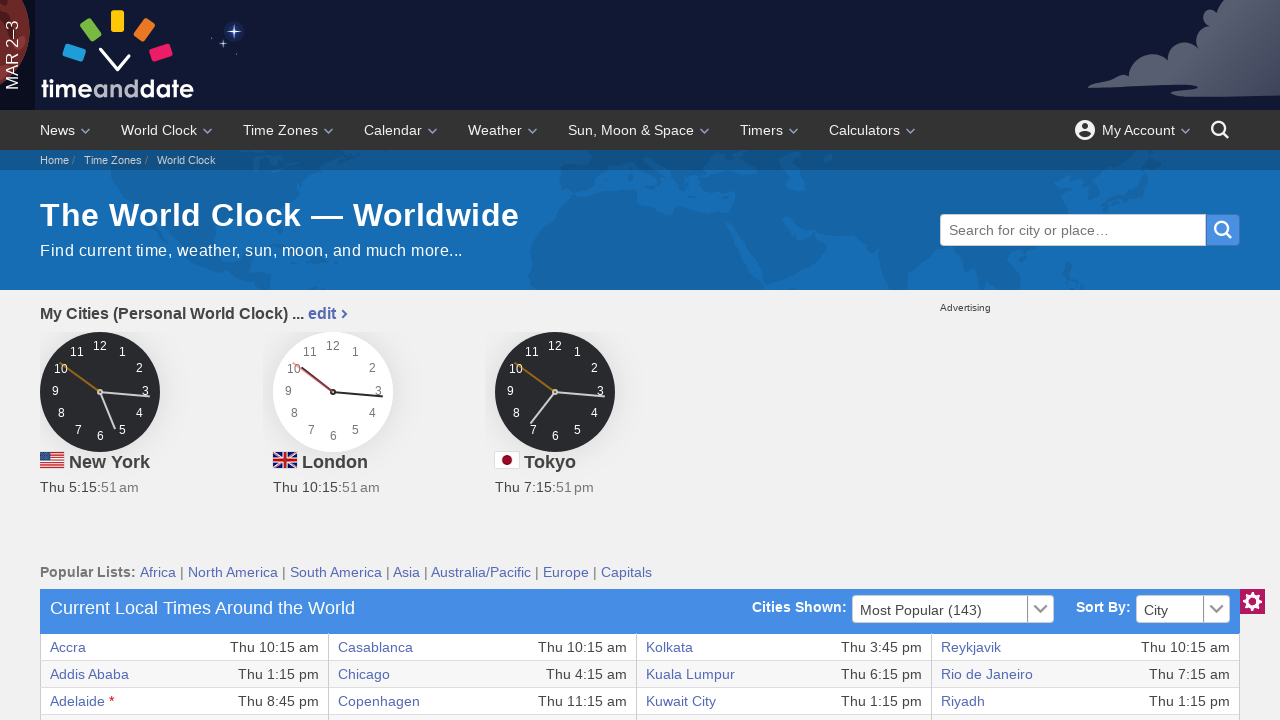

Checked existence of table cell at row 31, column 4
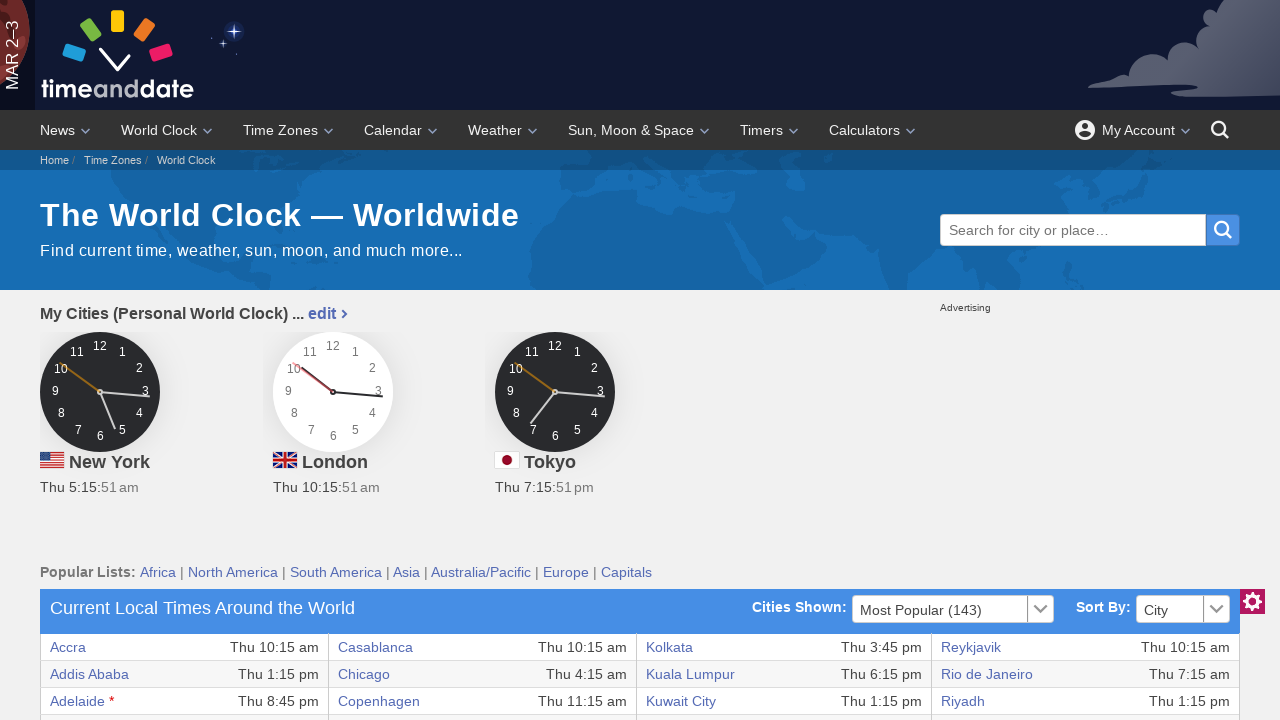

Retrieved text content from row 31, column 4: 'Thu 2:45 pm'
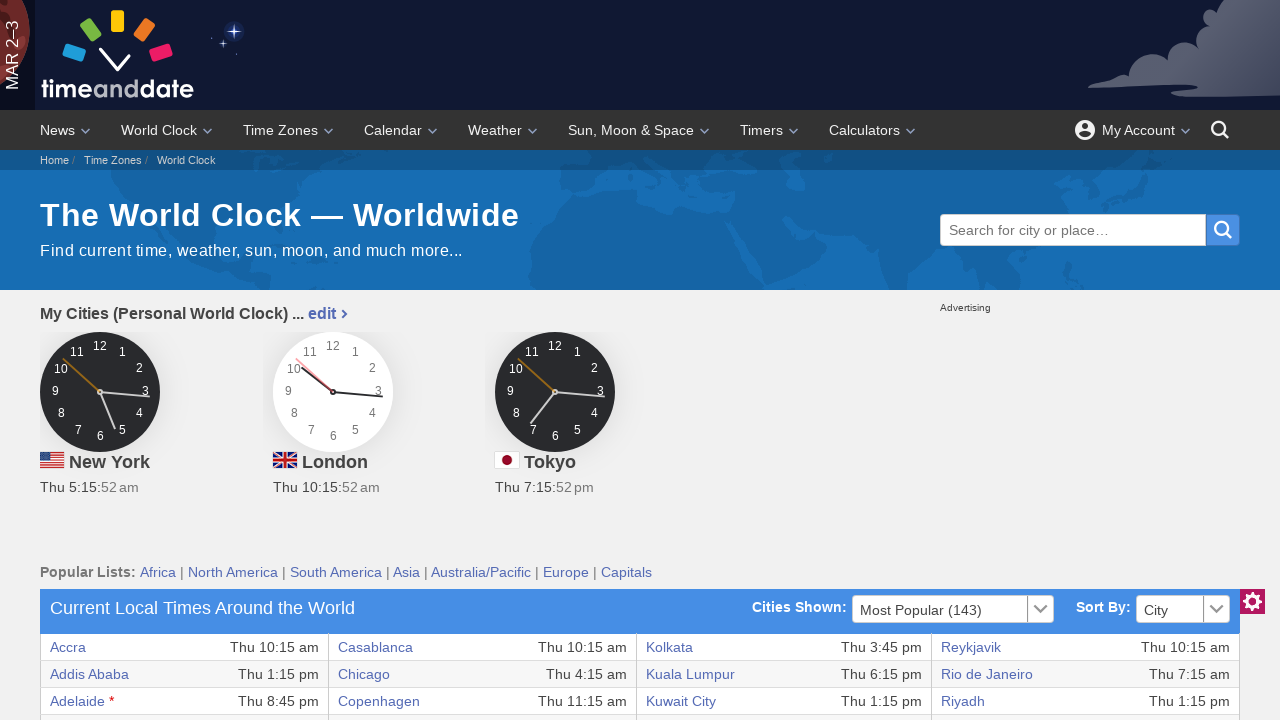

Verified text is not None for row 31, column 4
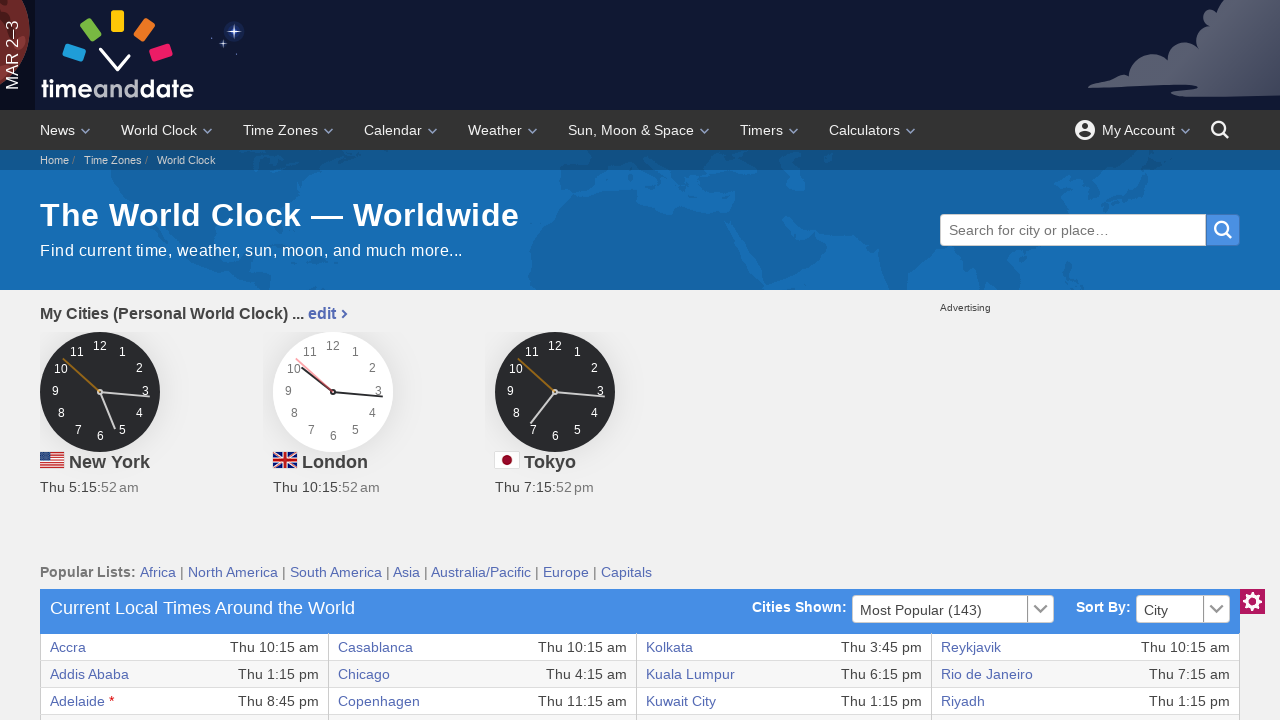

Checked existence of table cell at row 32, column 3
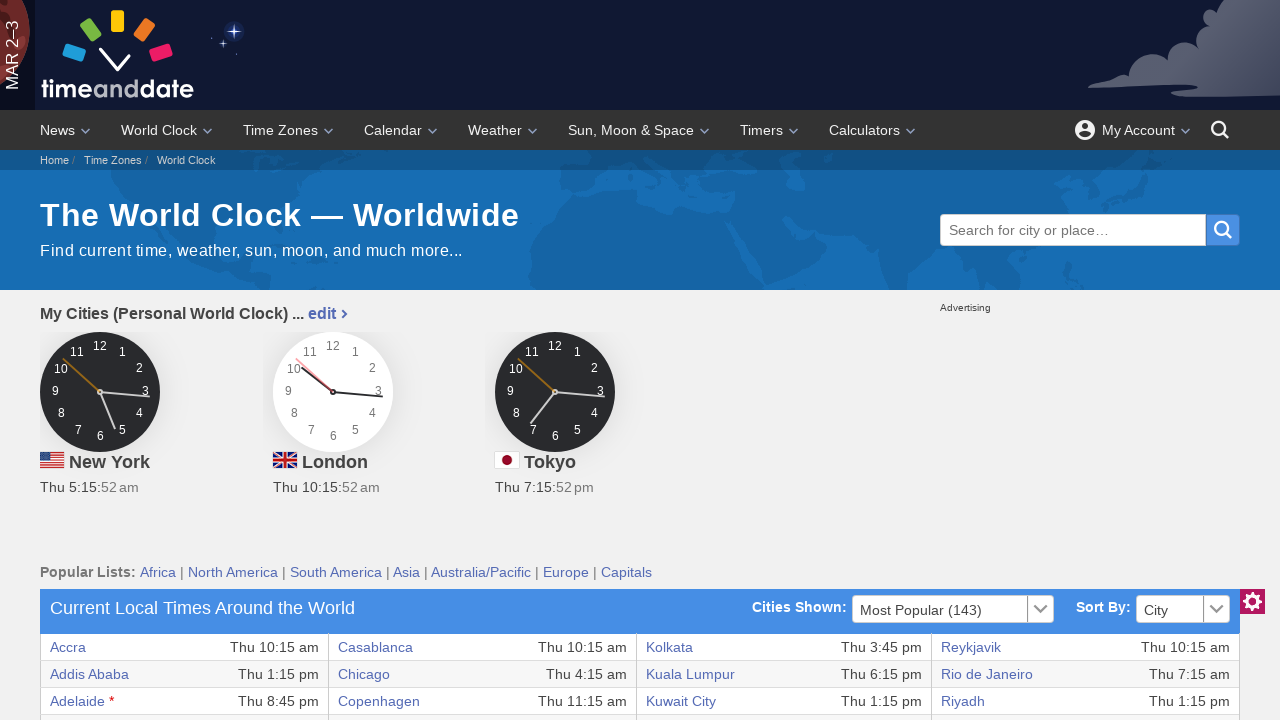

Retrieved text content from row 32, column 3: 'Karachi'
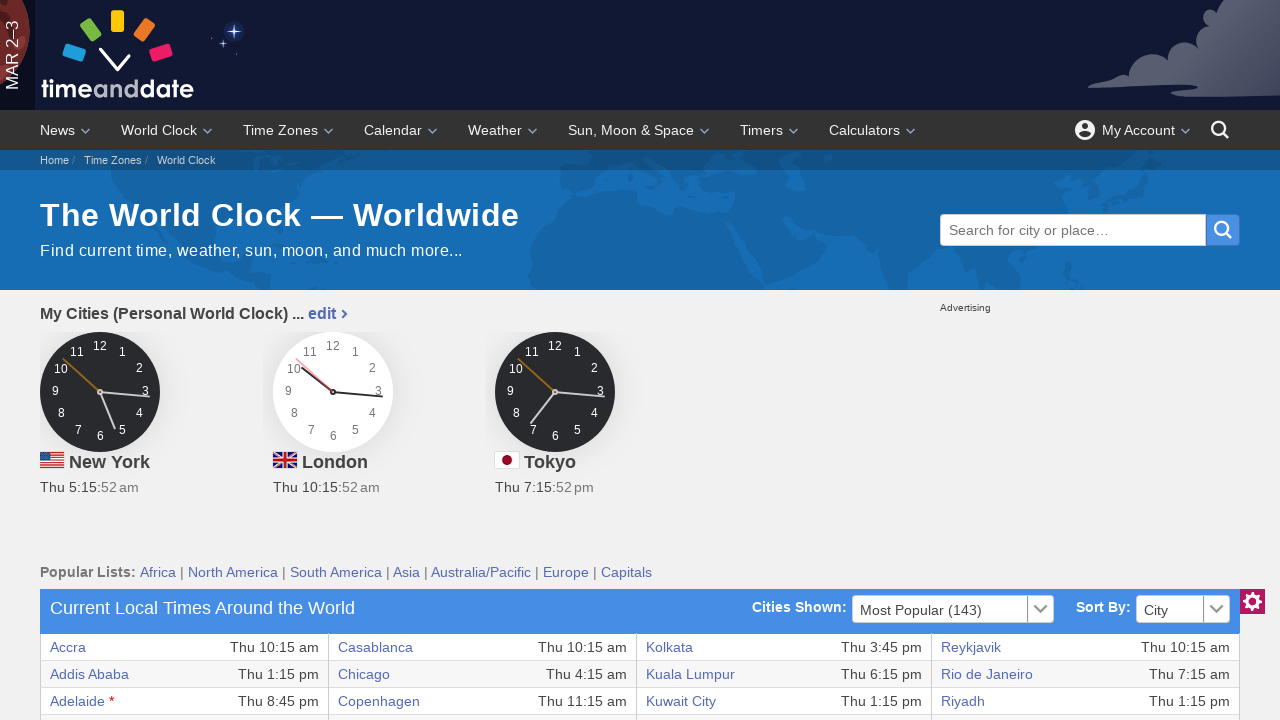

Verified text is not None for row 32, column 3
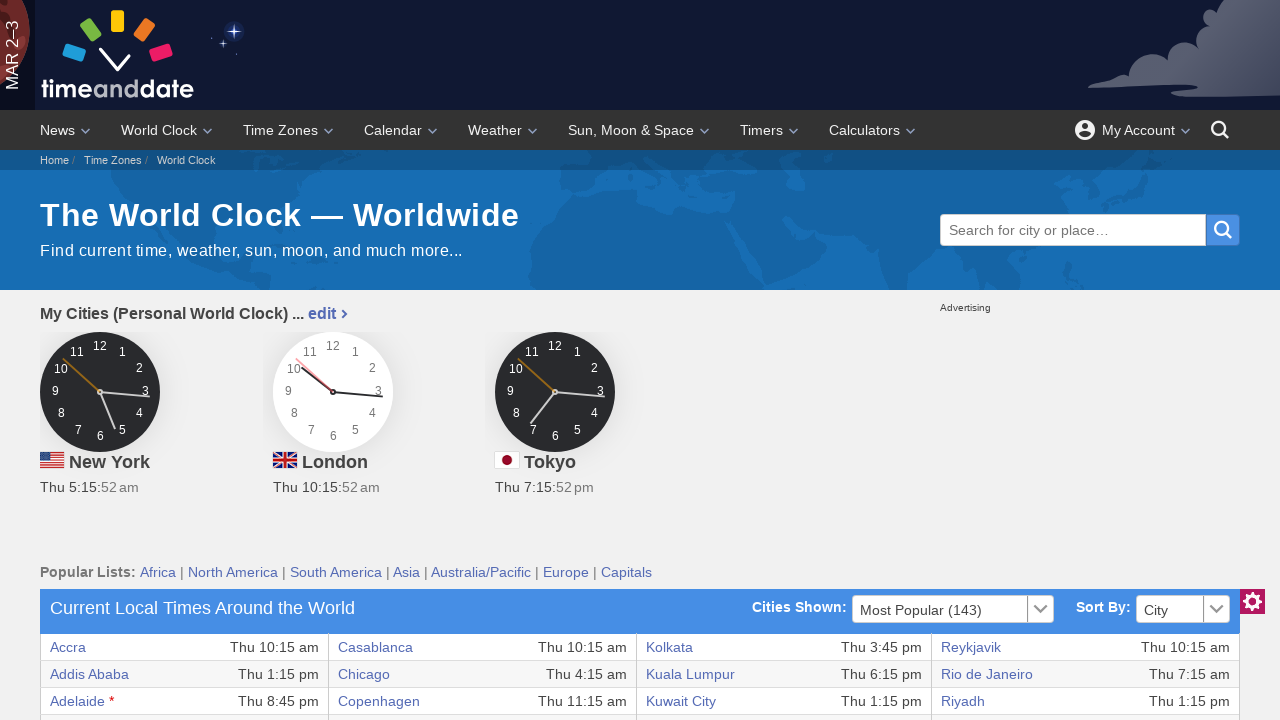

Checked existence of table cell at row 32, column 4
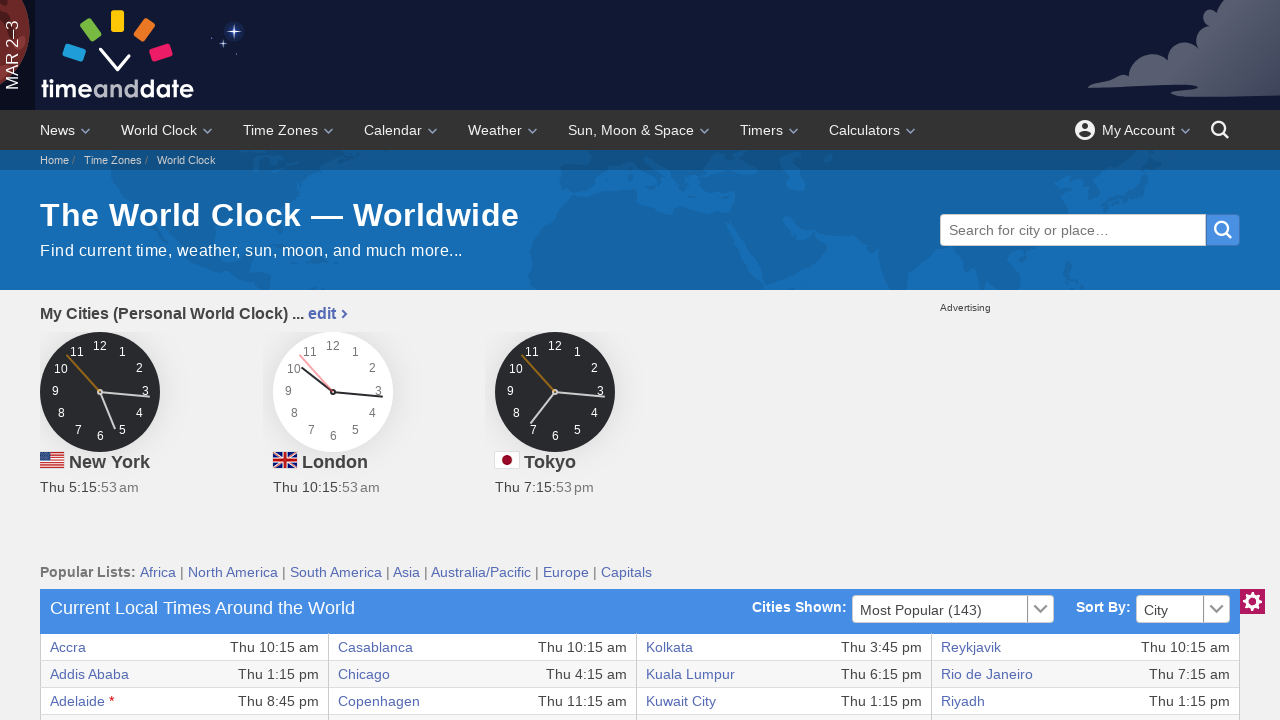

Retrieved text content from row 32, column 4: 'Thu 3:15 pm'
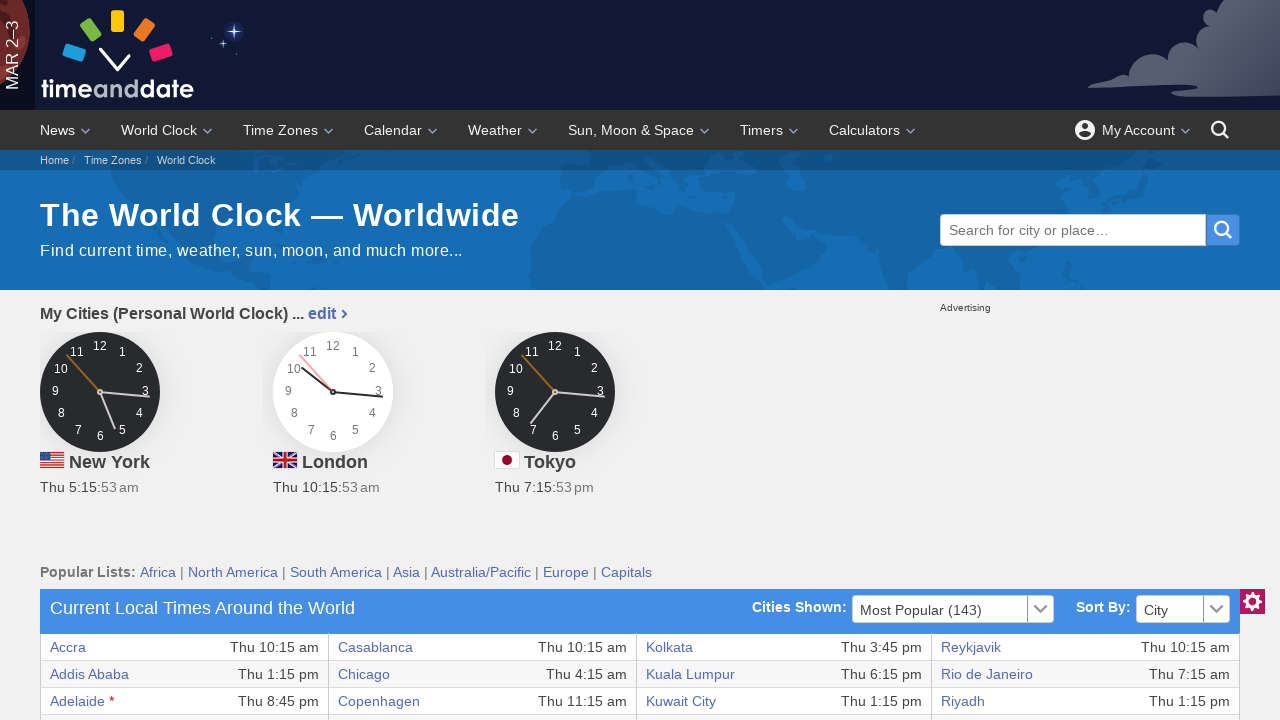

Verified text is not None for row 32, column 4
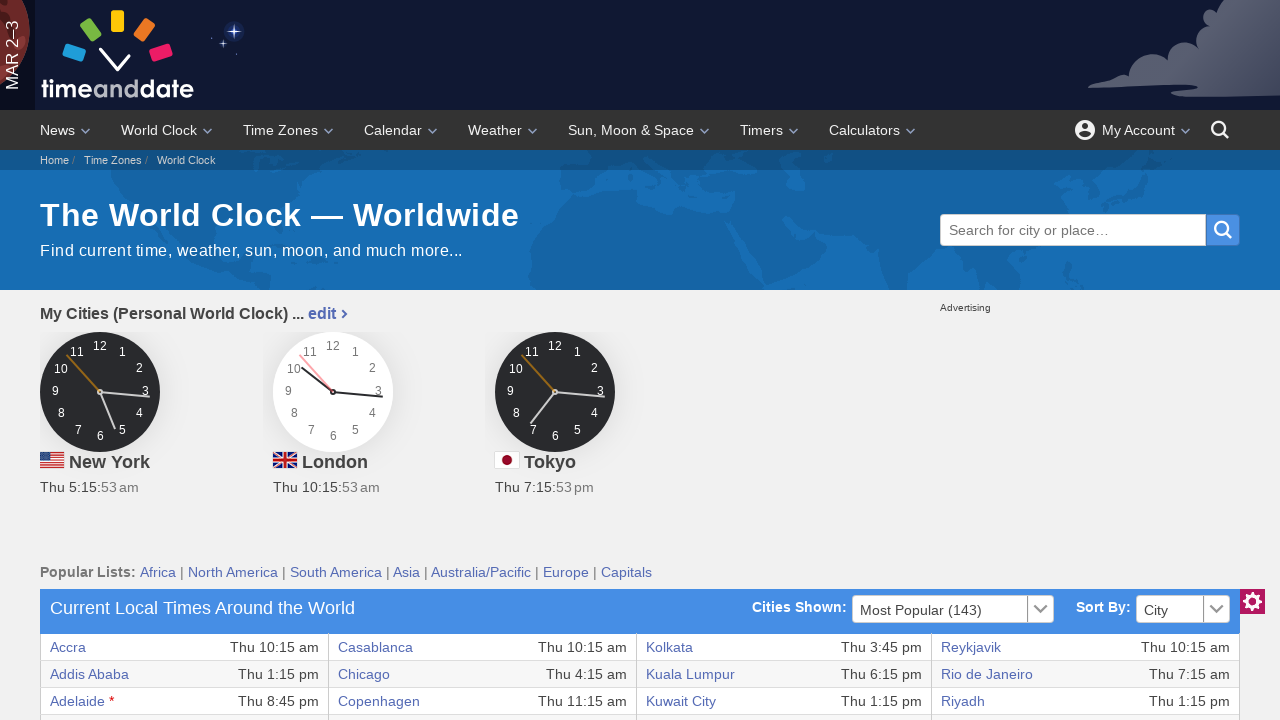

Checked existence of table cell at row 33, column 3
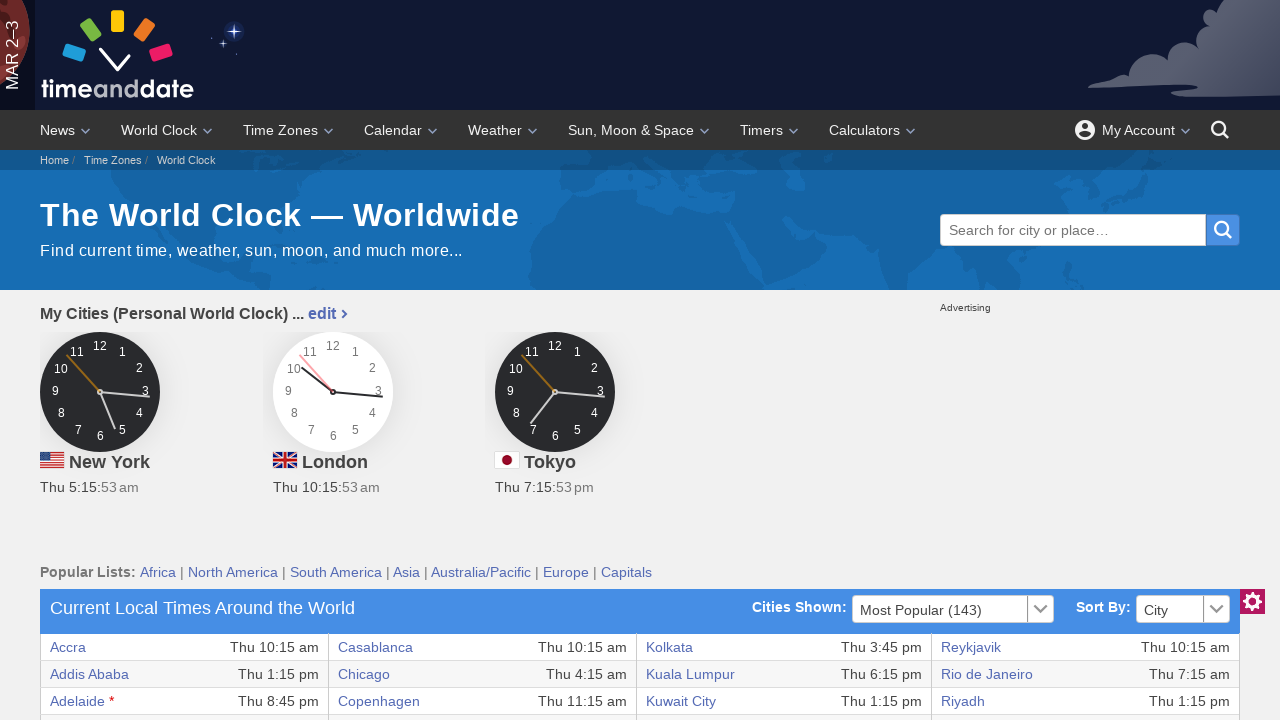

Retrieved text content from row 33, column 3: 'Kathmandu'
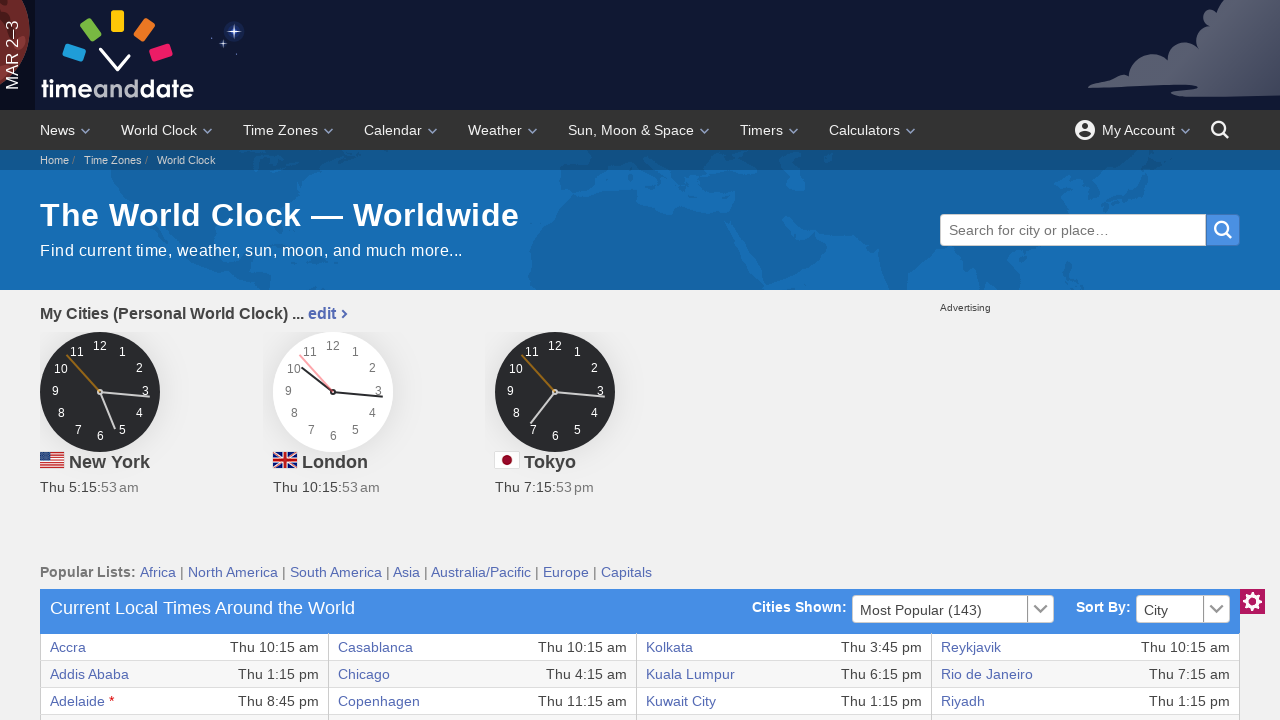

Verified text is not None for row 33, column 3
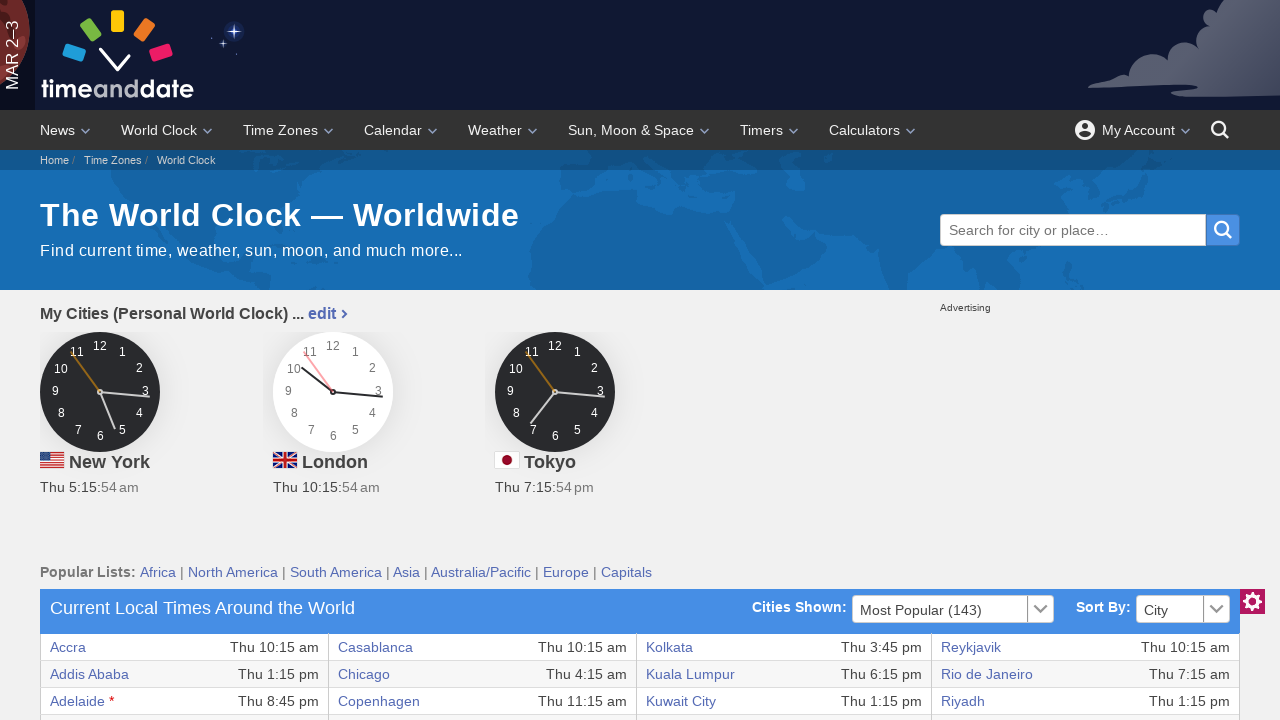

Checked existence of table cell at row 33, column 4
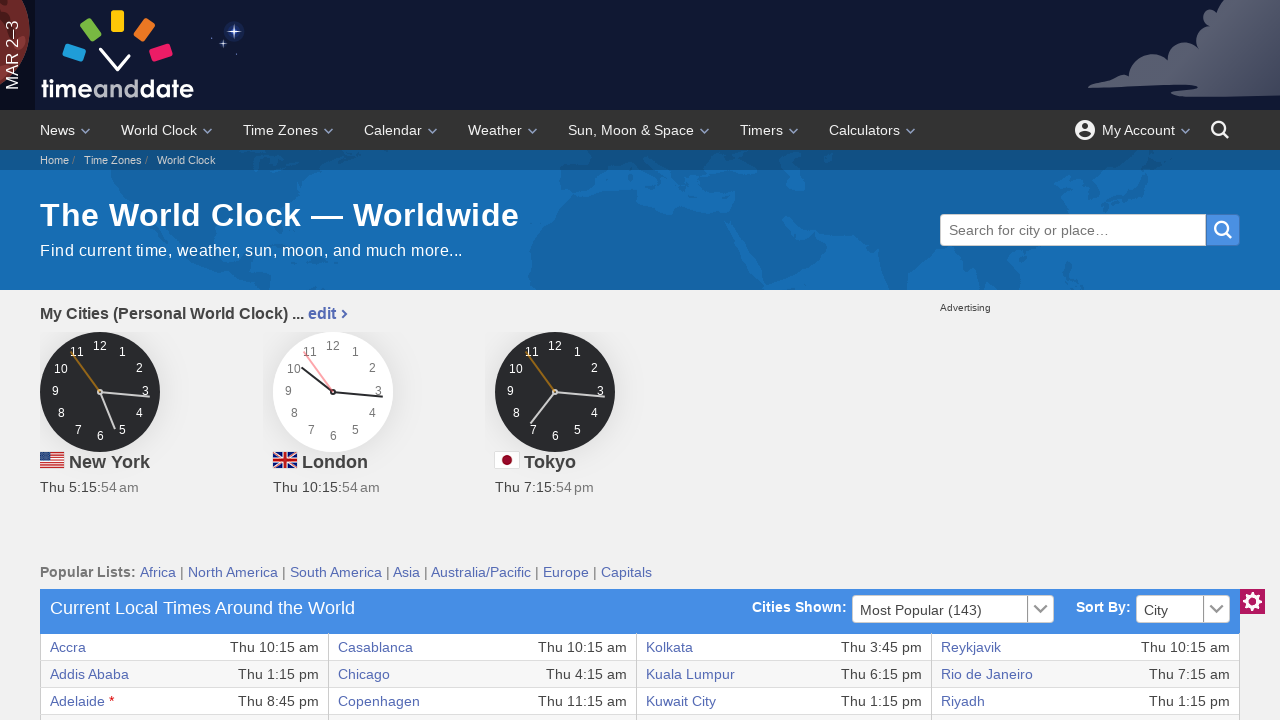

Retrieved text content from row 33, column 4: 'Thu 4:00 pm'
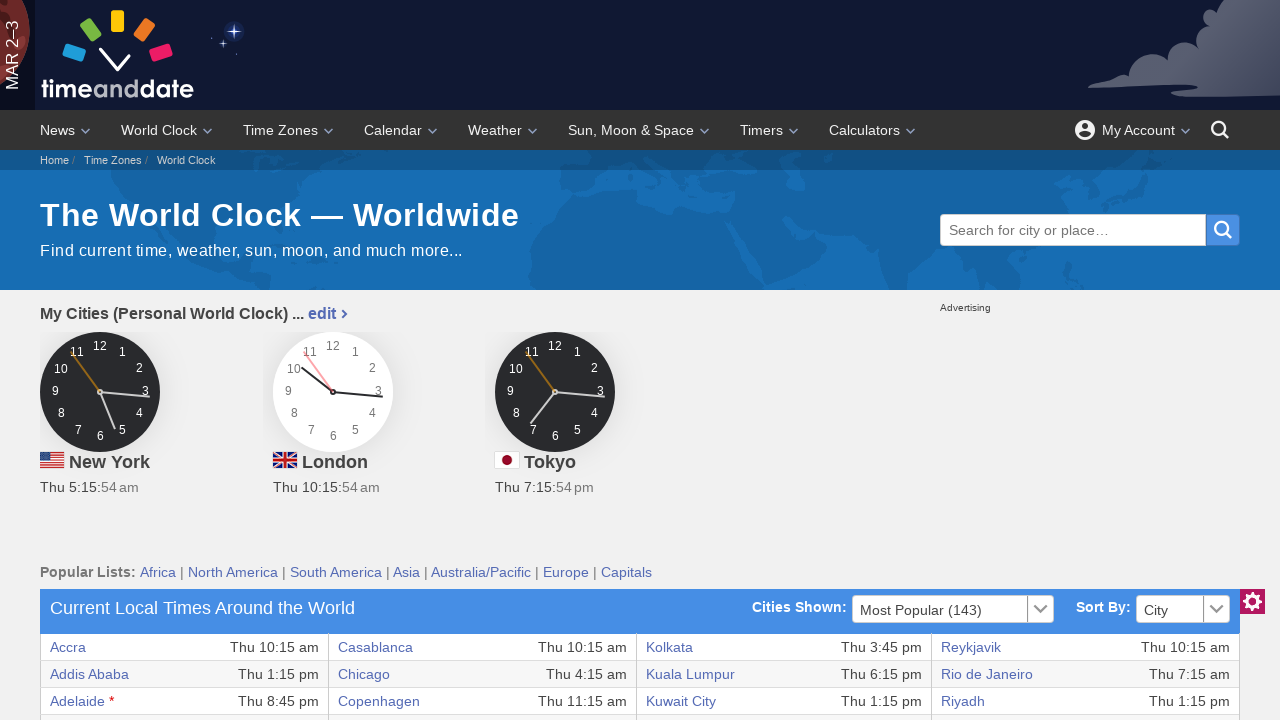

Verified text is not None for row 33, column 4
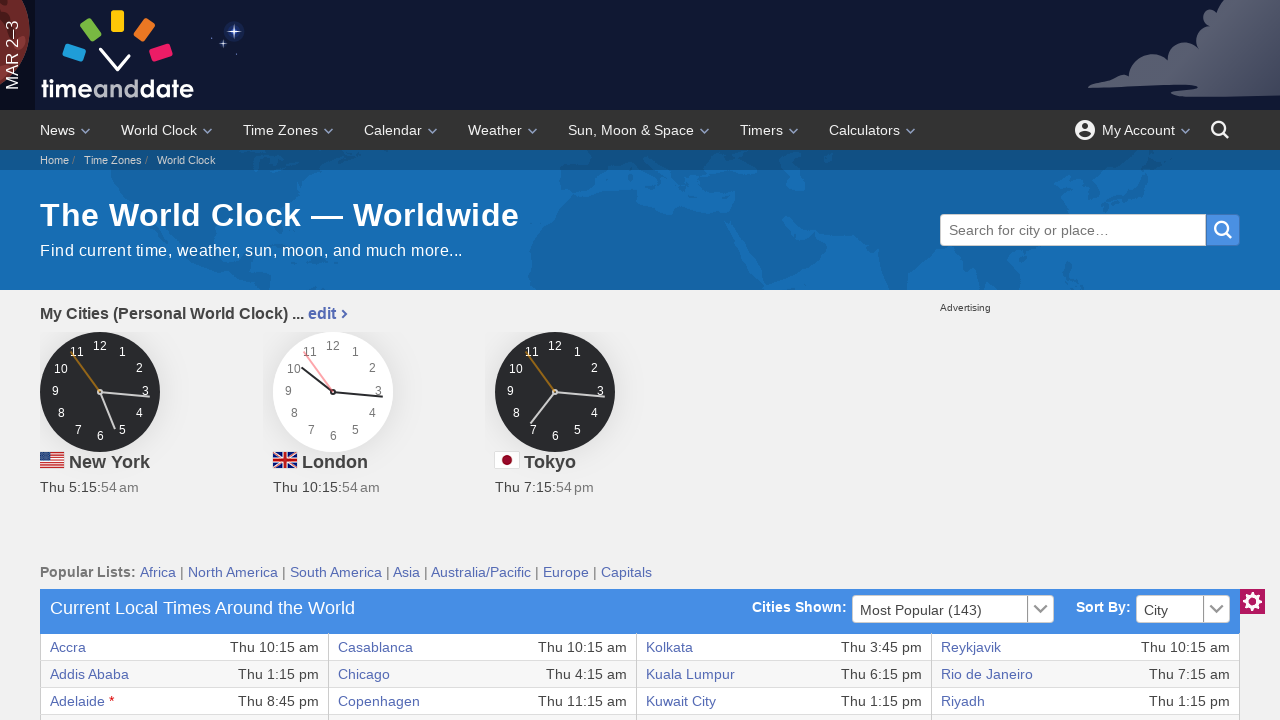

Checked existence of table cell at row 34, column 3
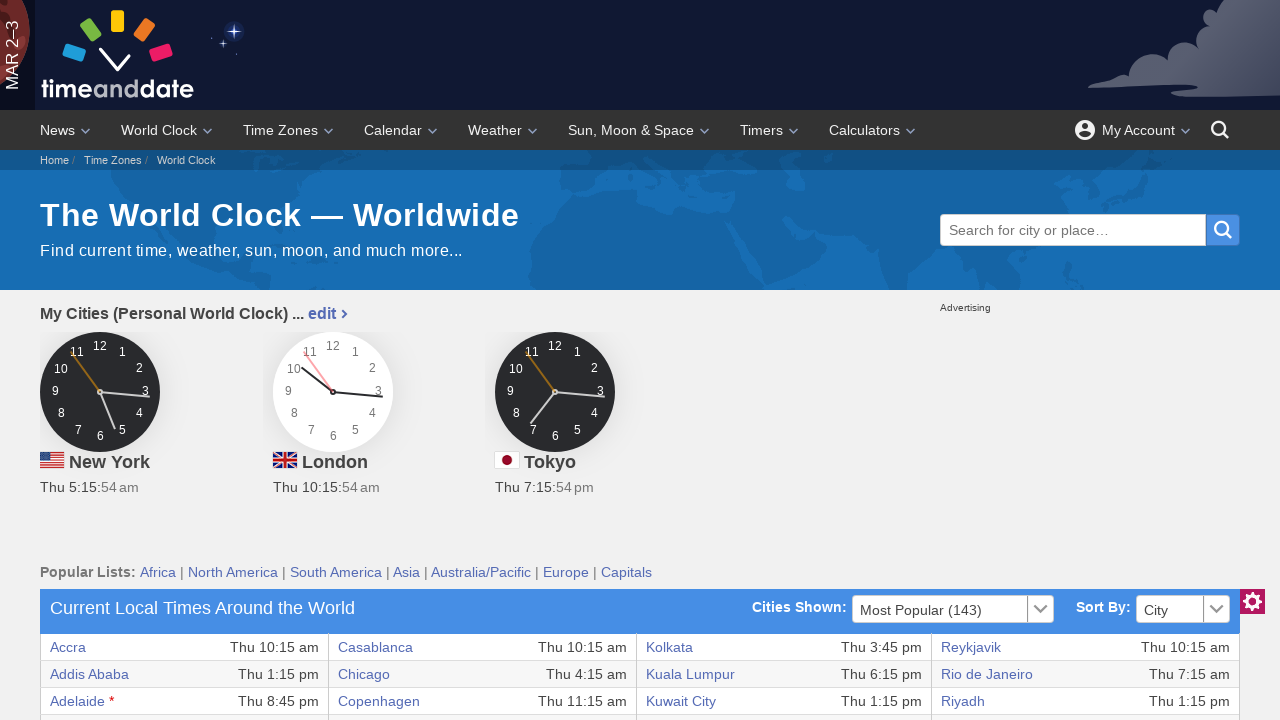

Retrieved text content from row 34, column 3: 'Khartoum'
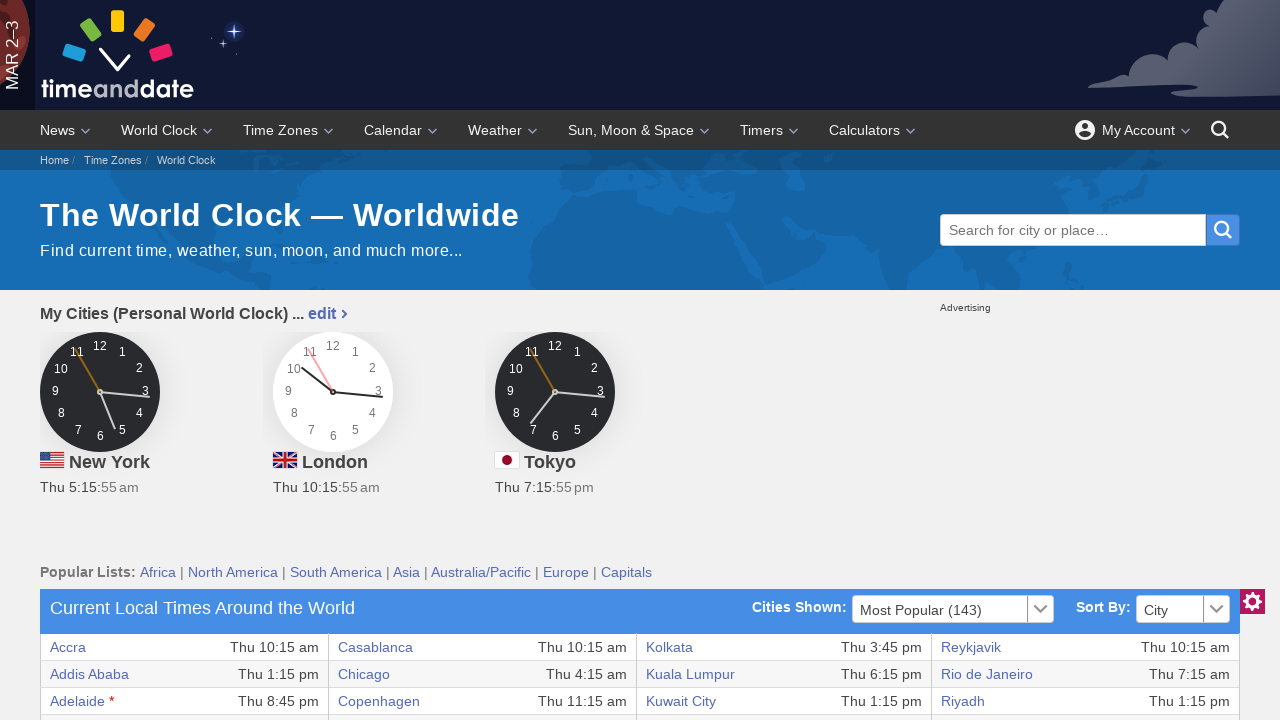

Verified text is not None for row 34, column 3
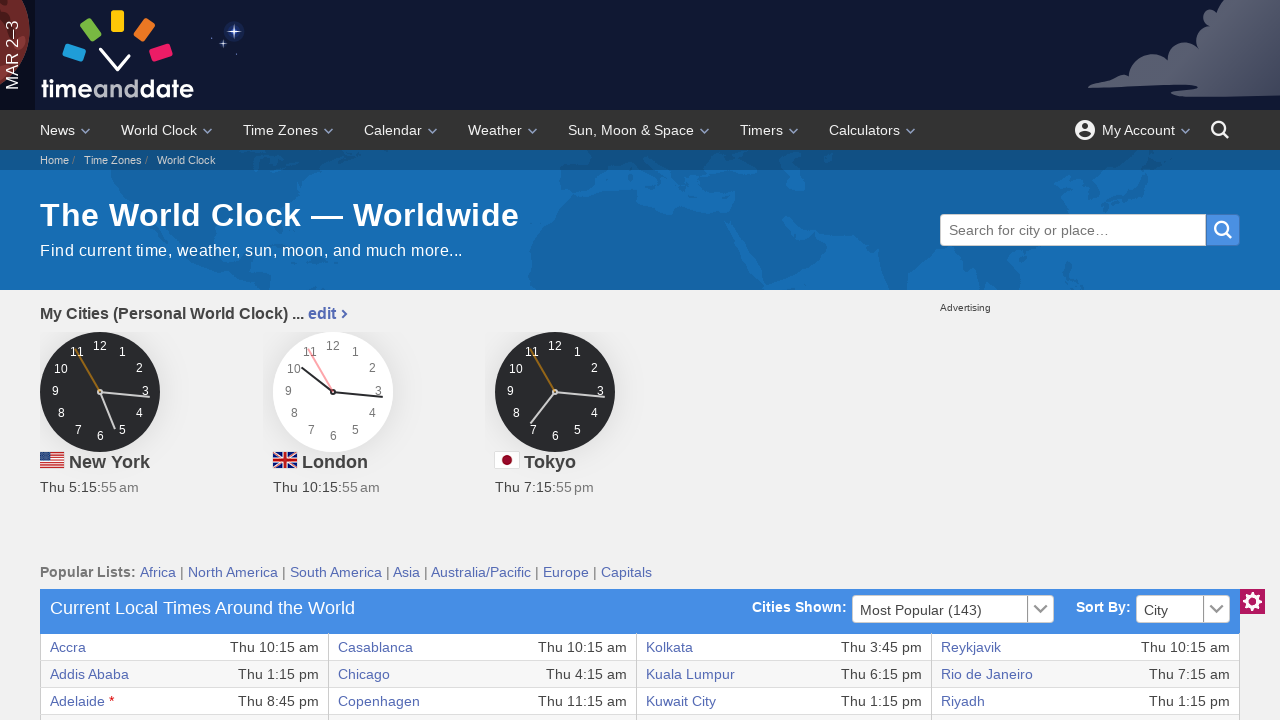

Checked existence of table cell at row 34, column 4
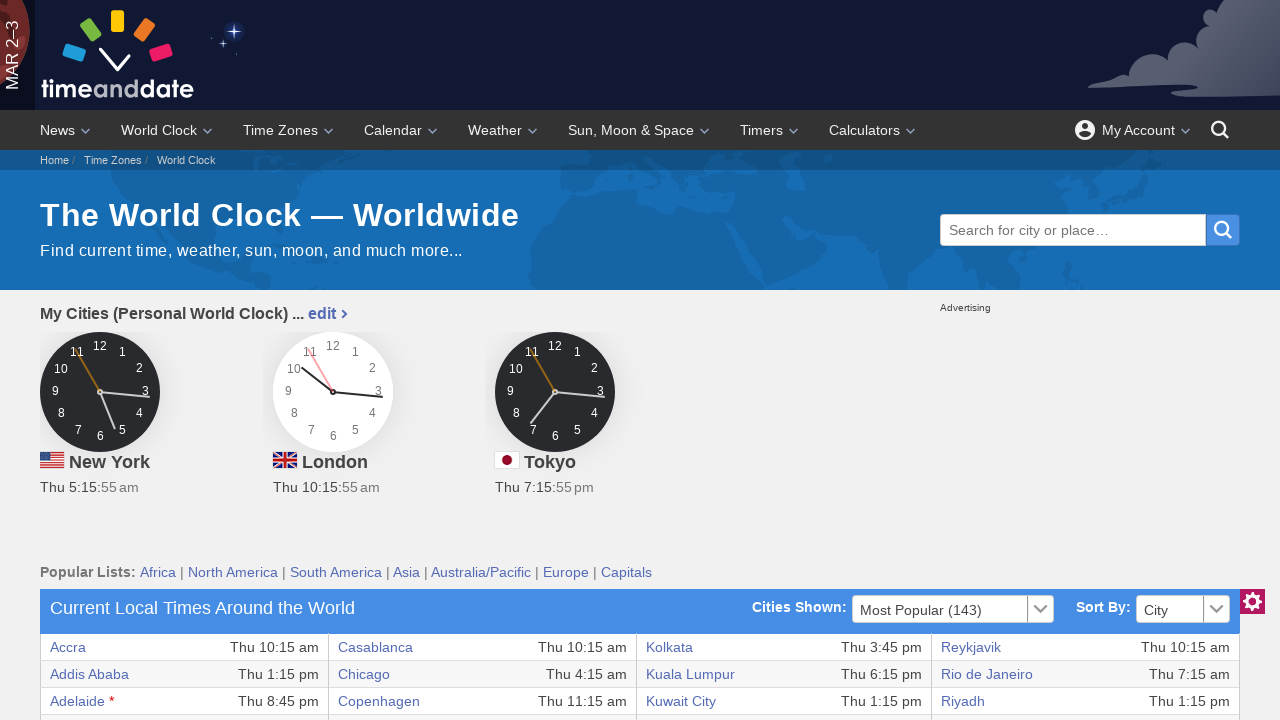

Retrieved text content from row 34, column 4: 'Thu 12:15 pm'
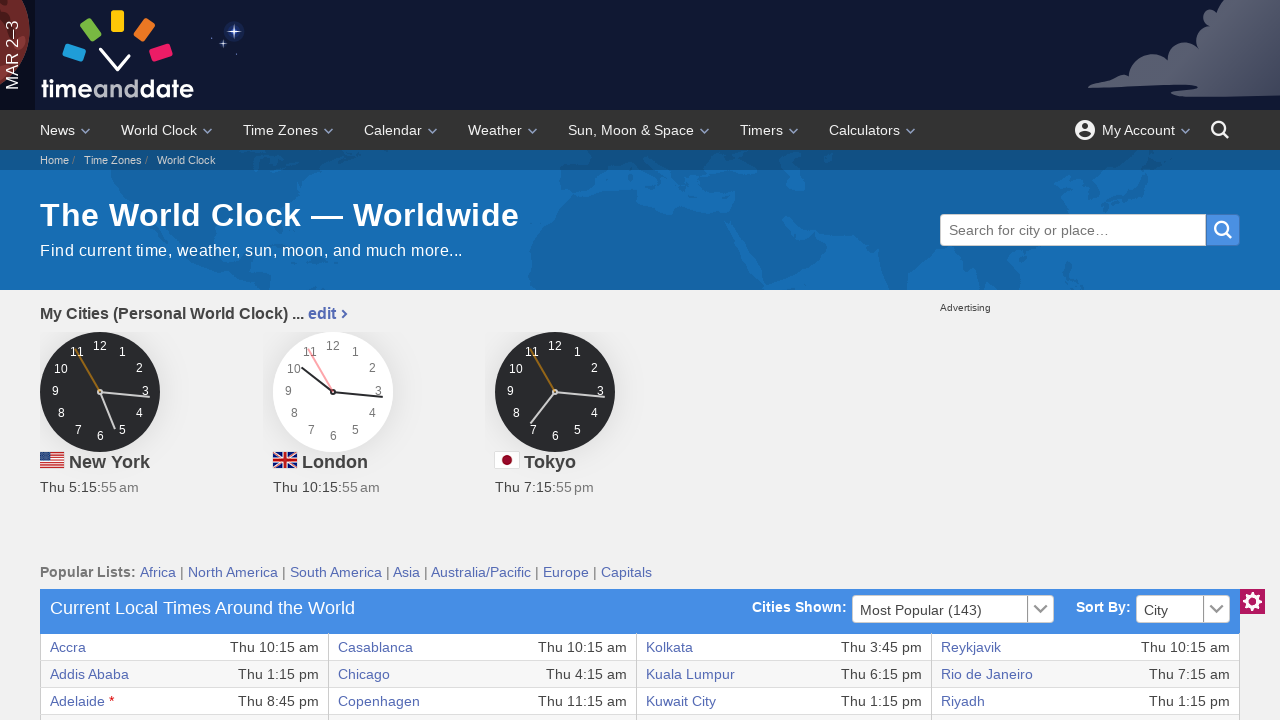

Verified text is not None for row 34, column 4
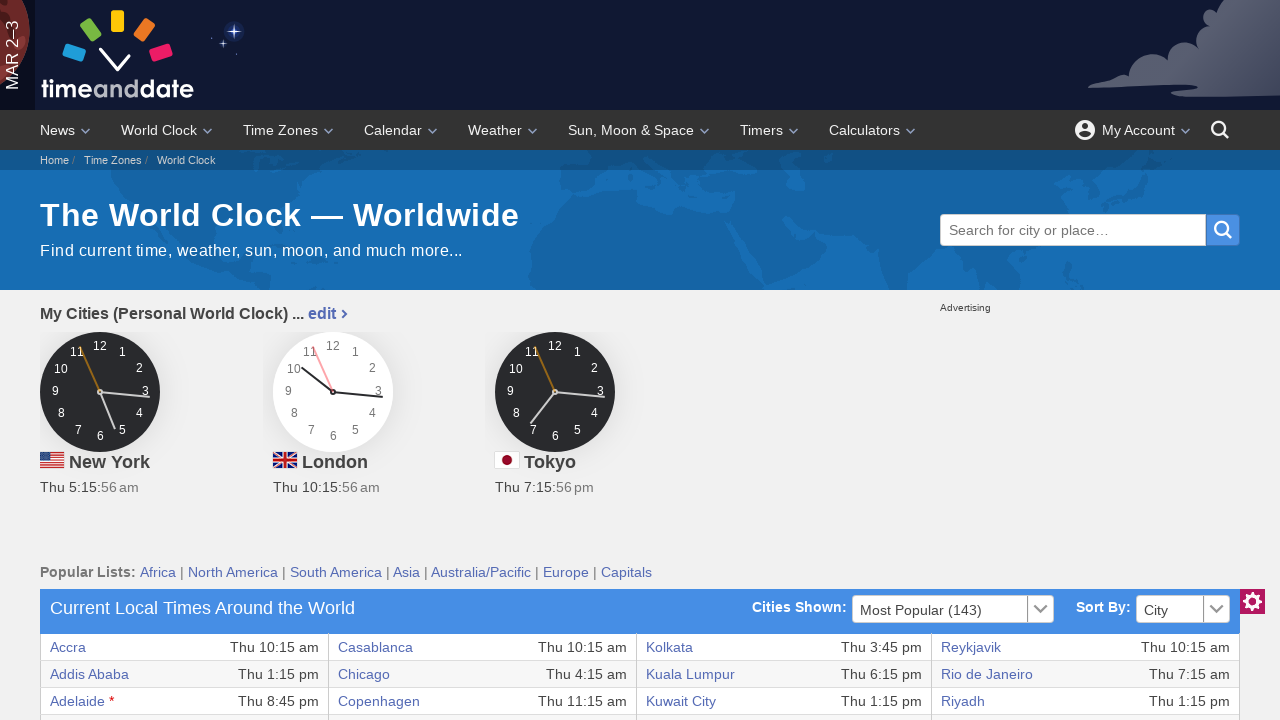

Checked existence of table cell at row 35, column 3
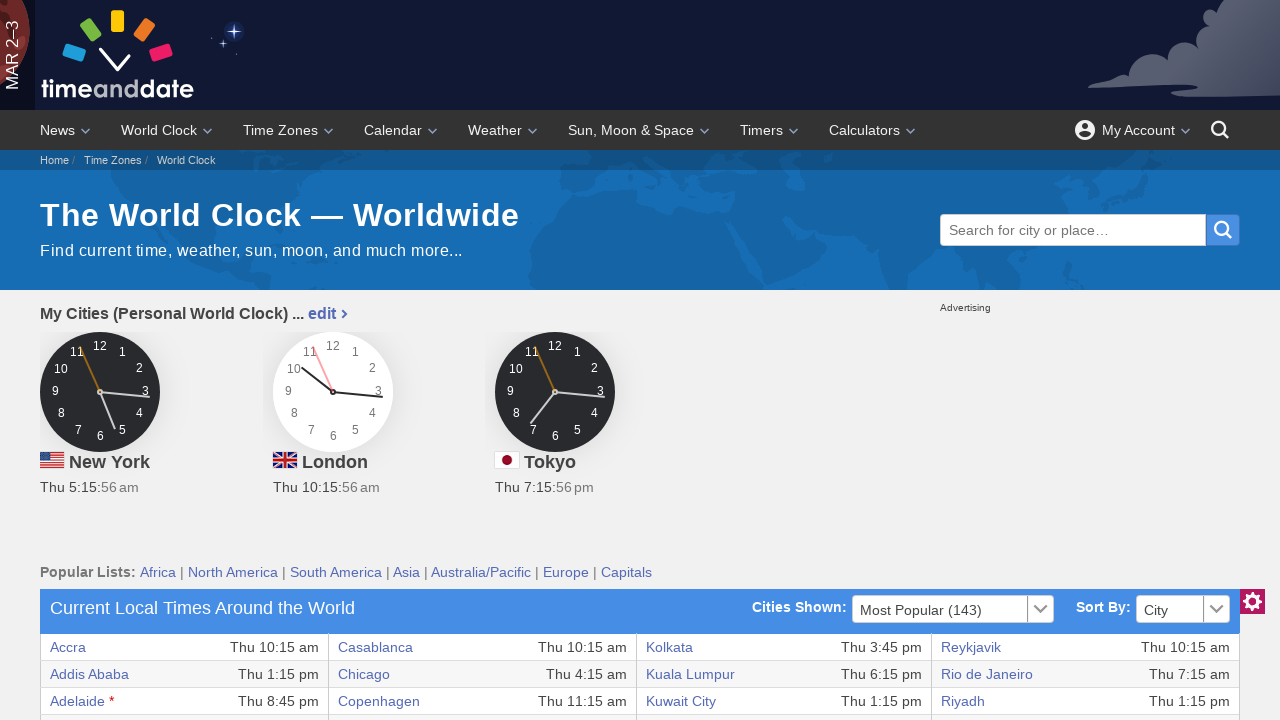

Retrieved text content from row 35, column 3: 'Kingston'
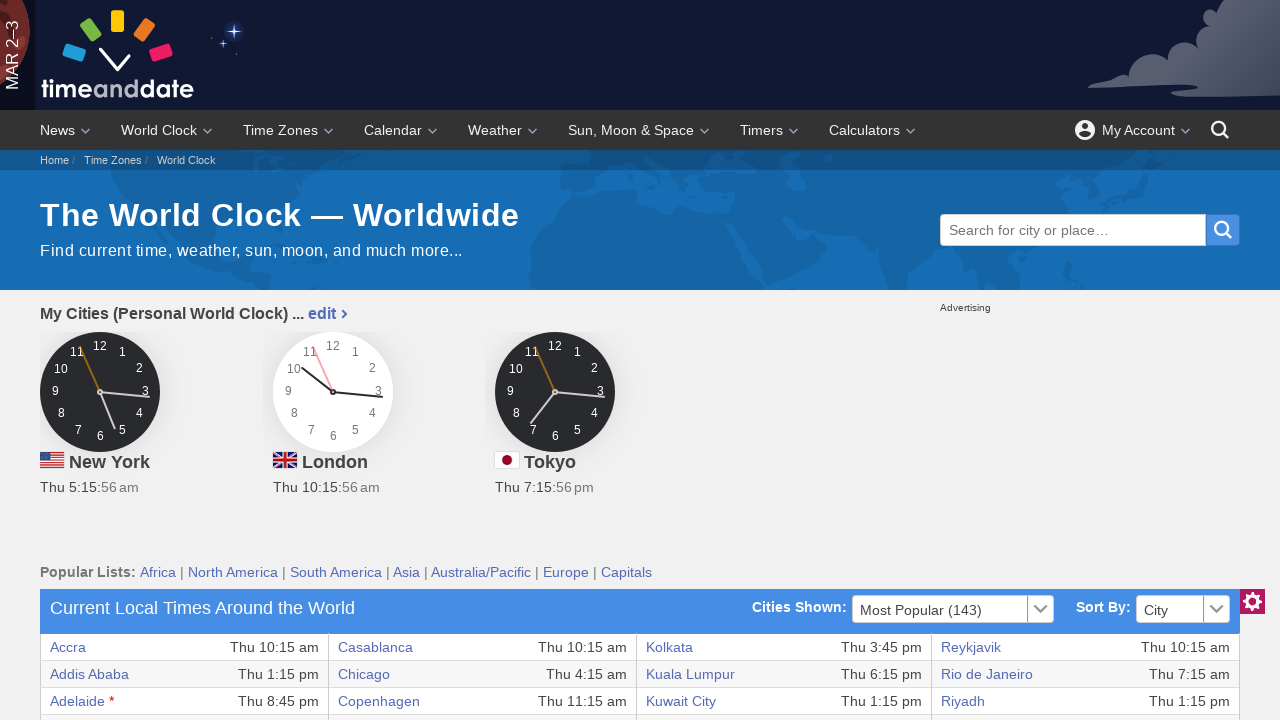

Verified text is not None for row 35, column 3
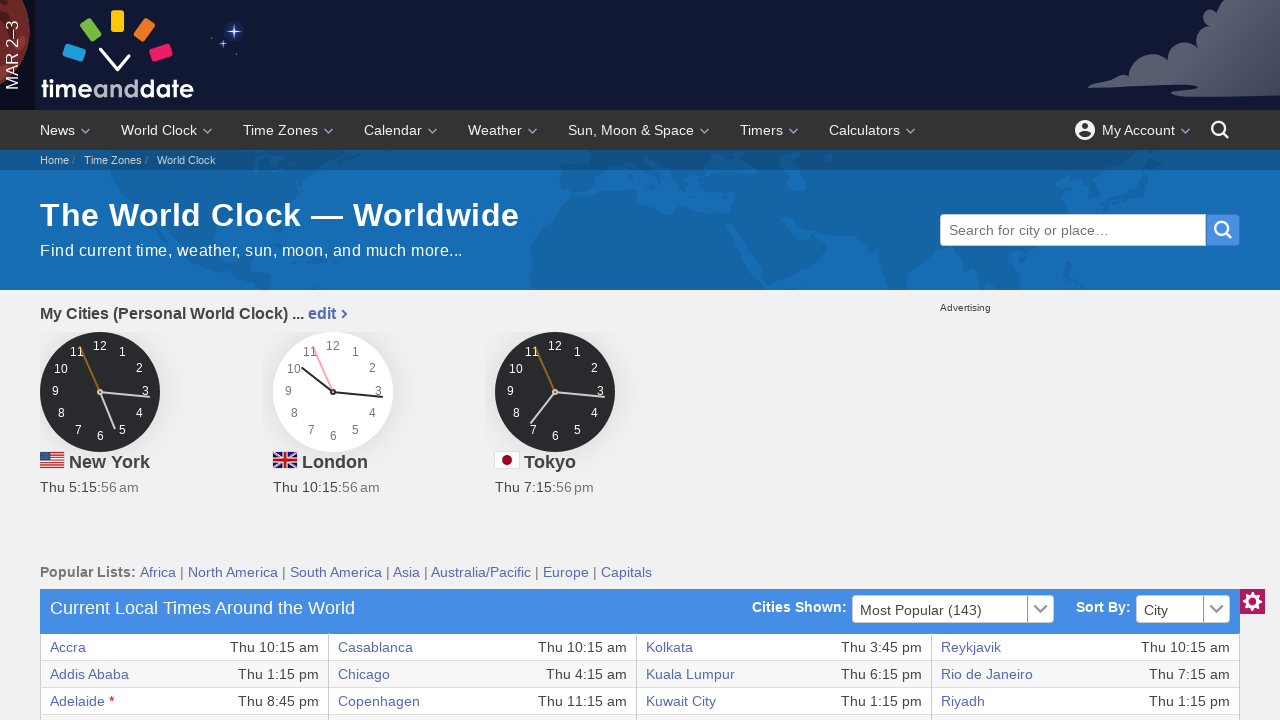

Checked existence of table cell at row 35, column 4
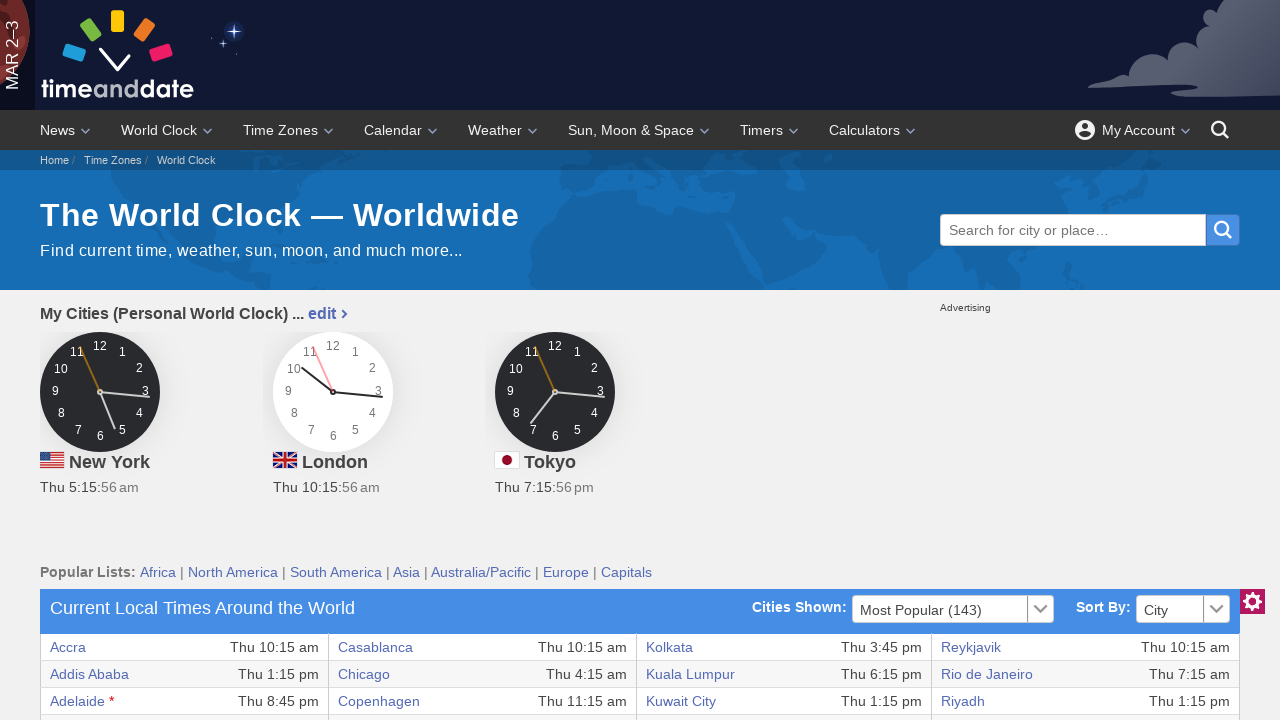

Retrieved text content from row 35, column 4: 'Thu 5:15 am'
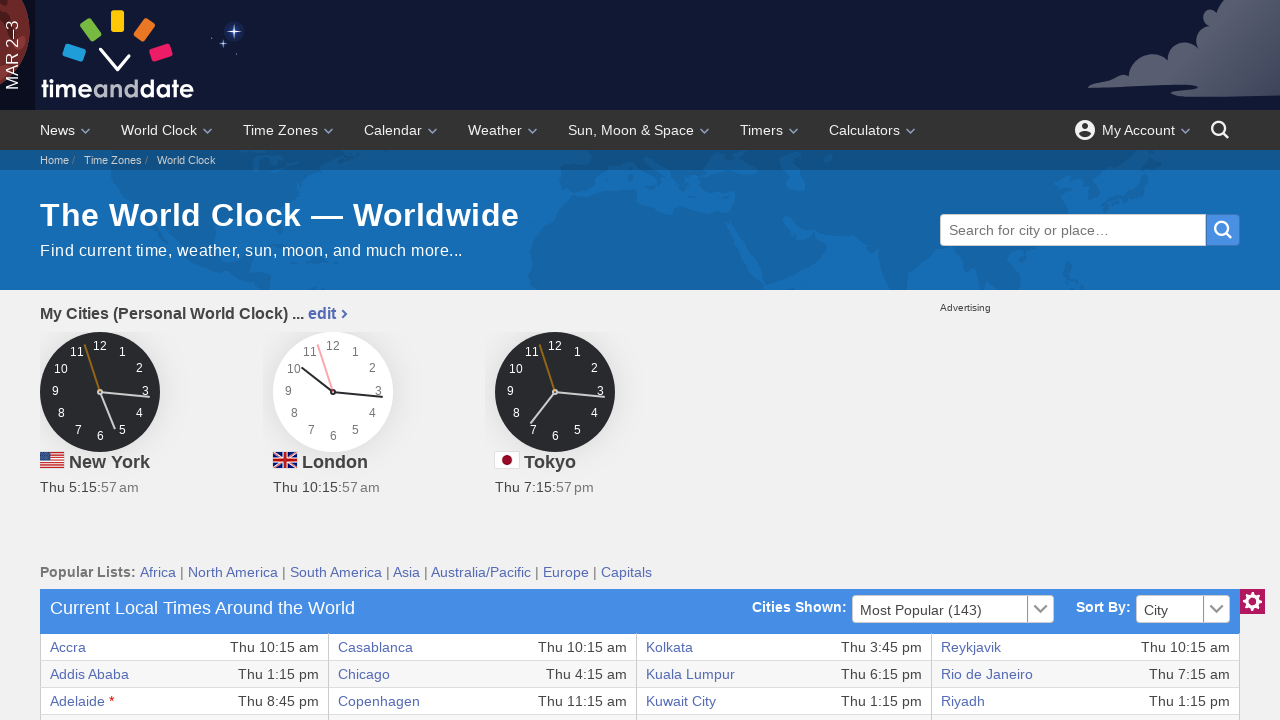

Verified text is not None for row 35, column 4
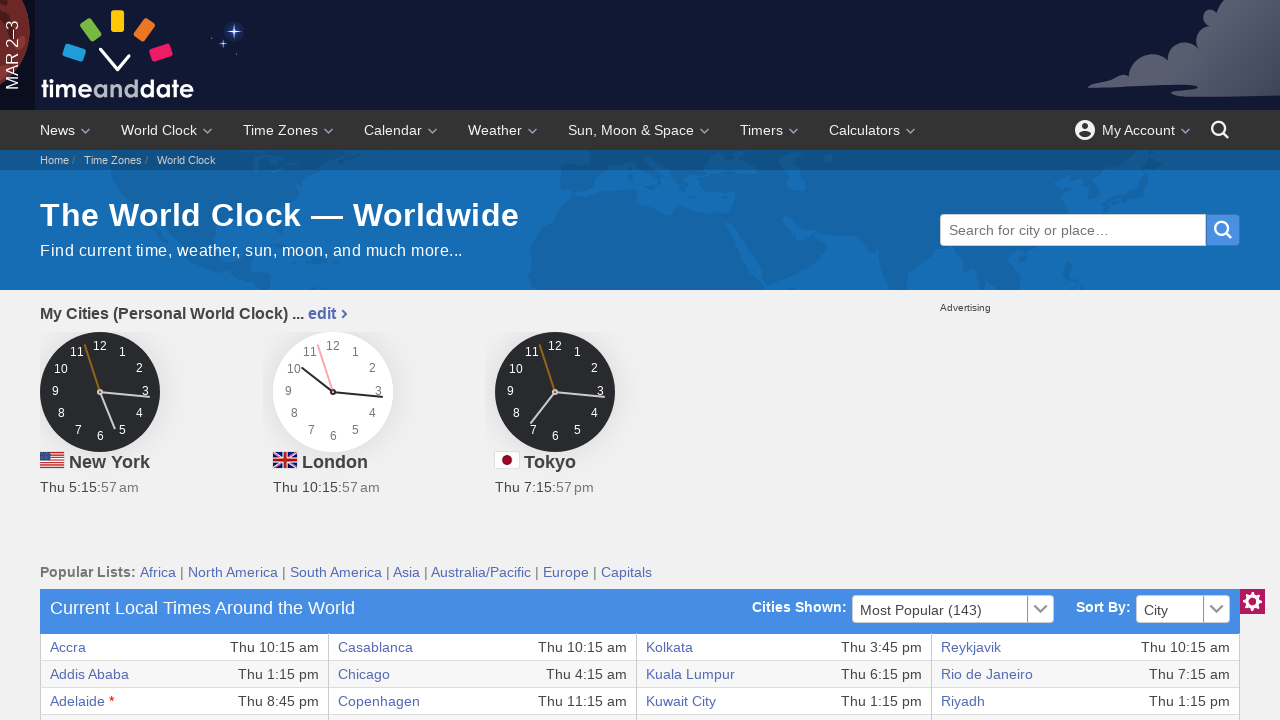

Checked existence of table cell at row 36, column 3
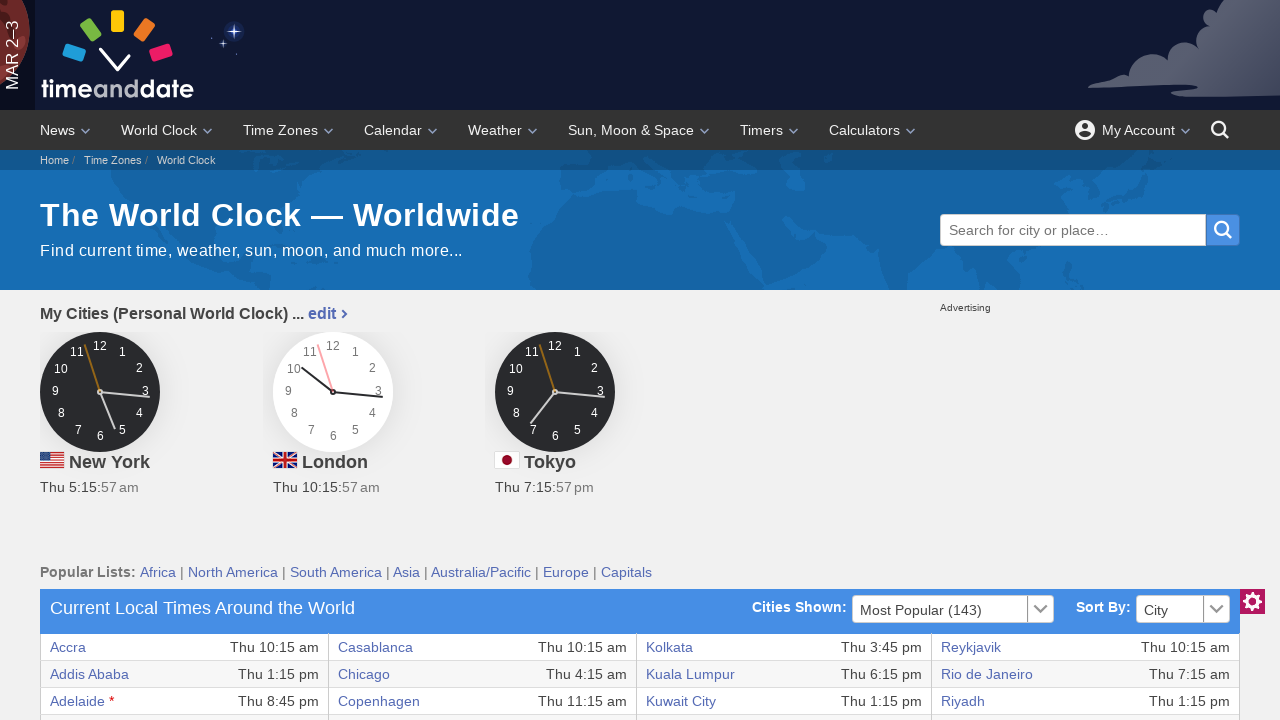

Retrieved text content from row 36, column 3: 'Kinshasa'
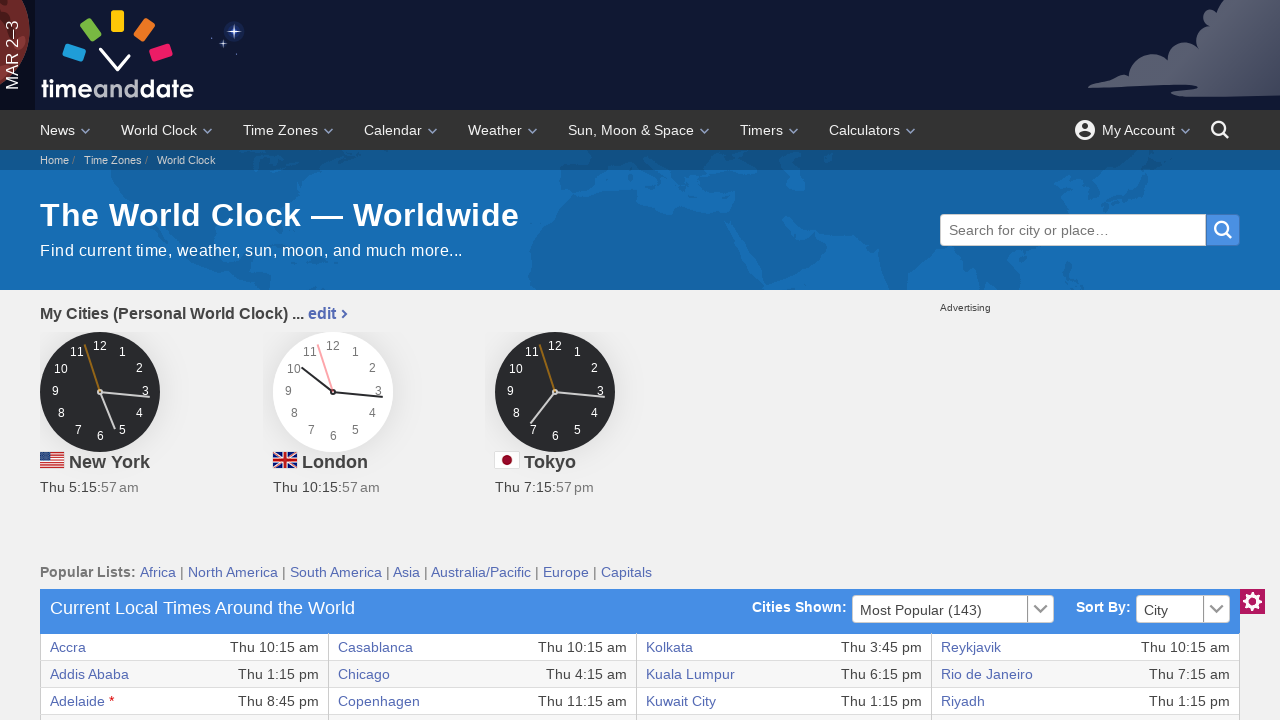

Verified text is not None for row 36, column 3
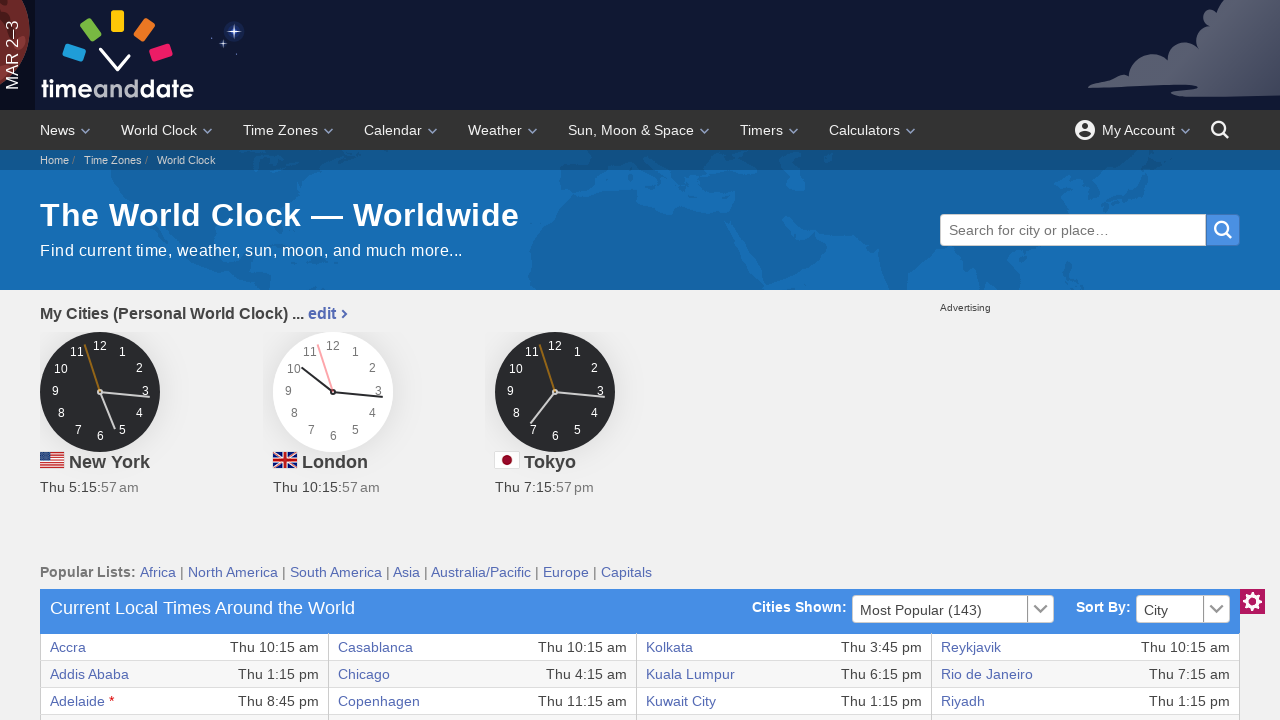

Checked existence of table cell at row 36, column 4
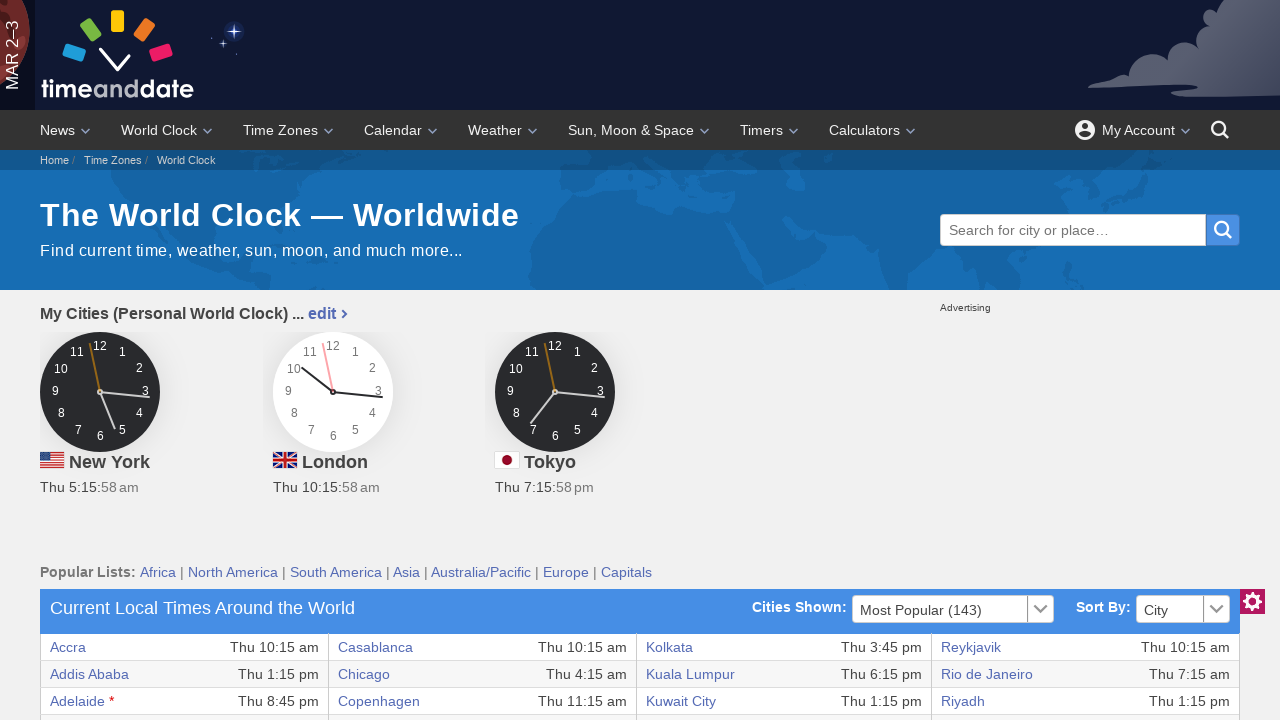

Retrieved text content from row 36, column 4: 'Thu 11:15 am'
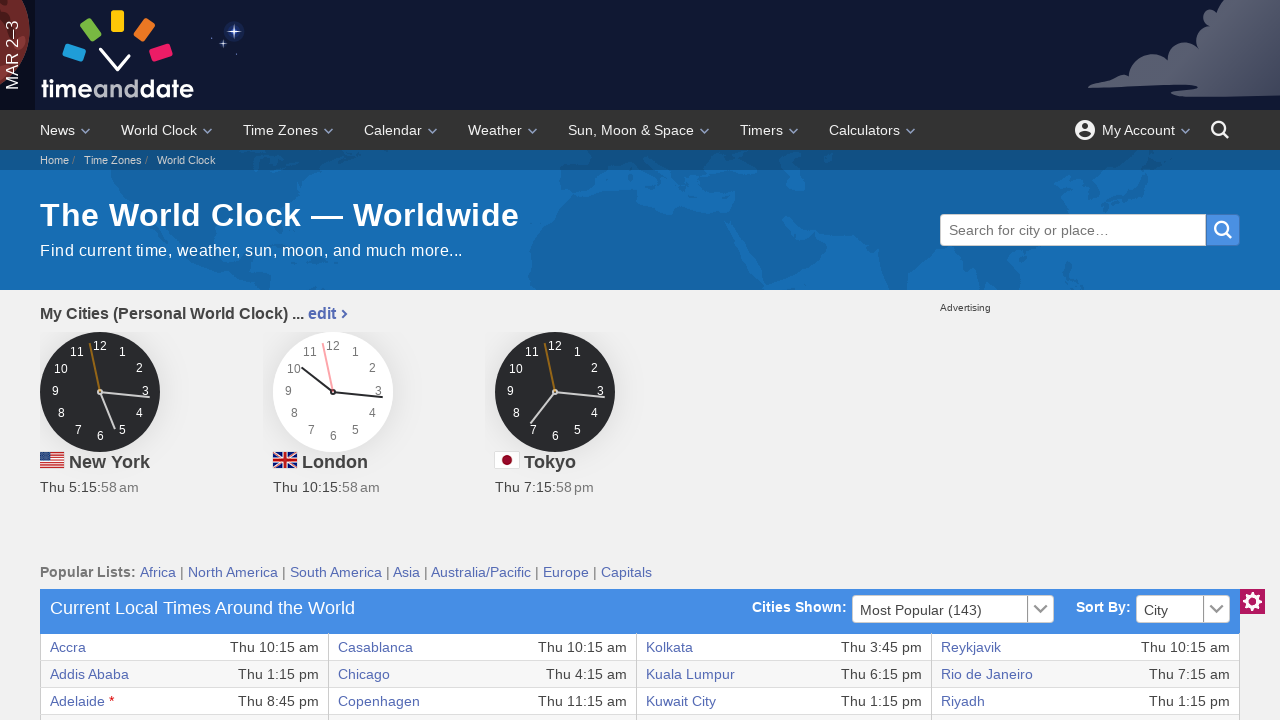

Verified text is not None for row 36, column 4
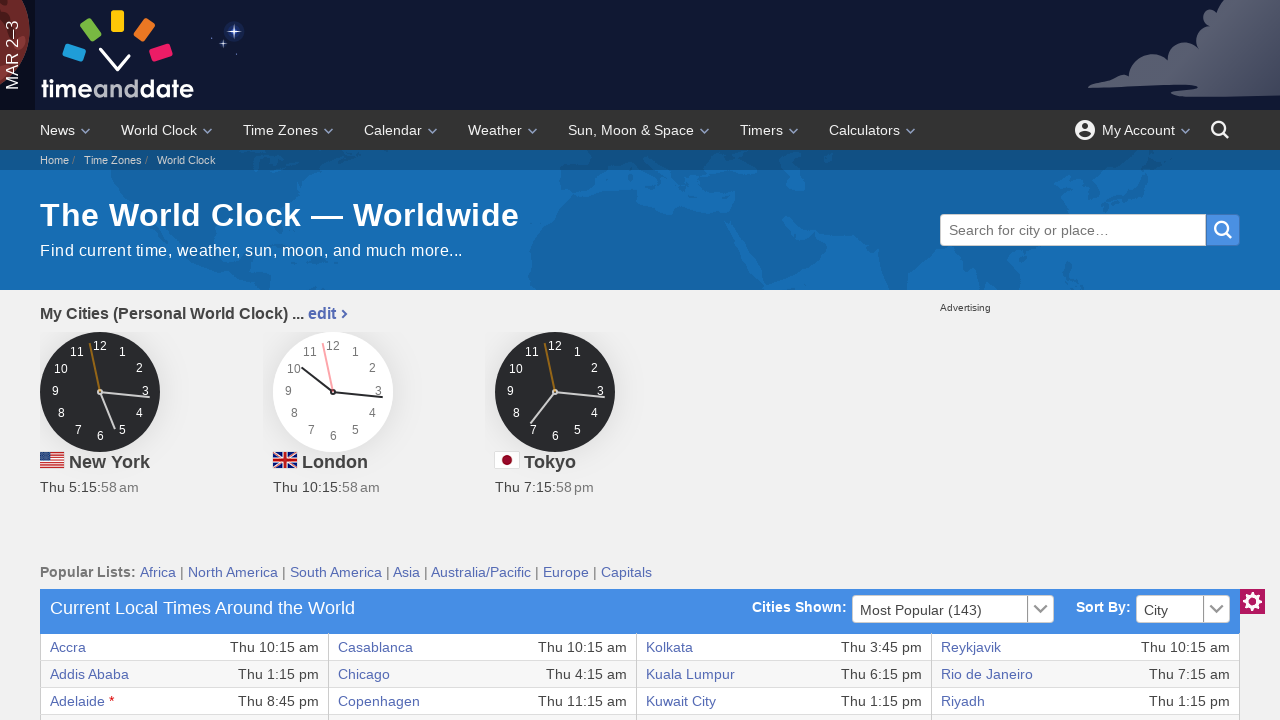

Checked existence of table cell at row 37, column 3
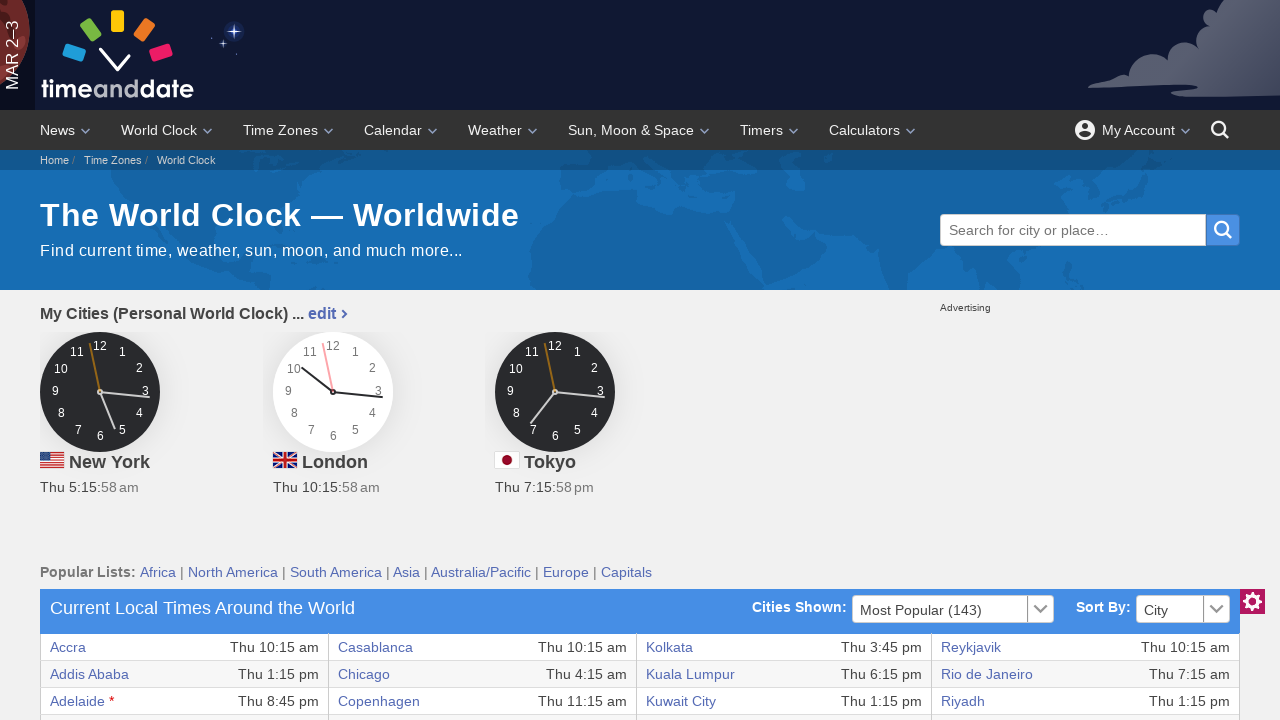

Retrieved text content from row 37, column 3: 'Kiritimati'
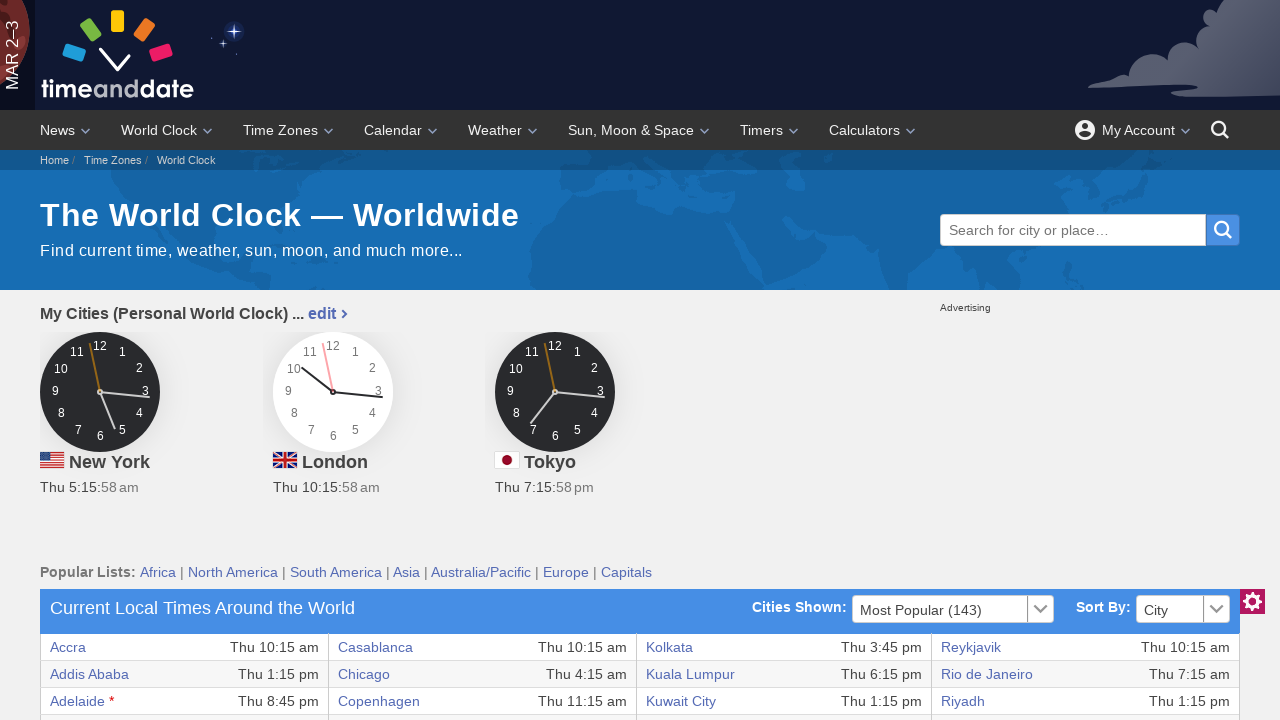

Verified text is not None for row 37, column 3
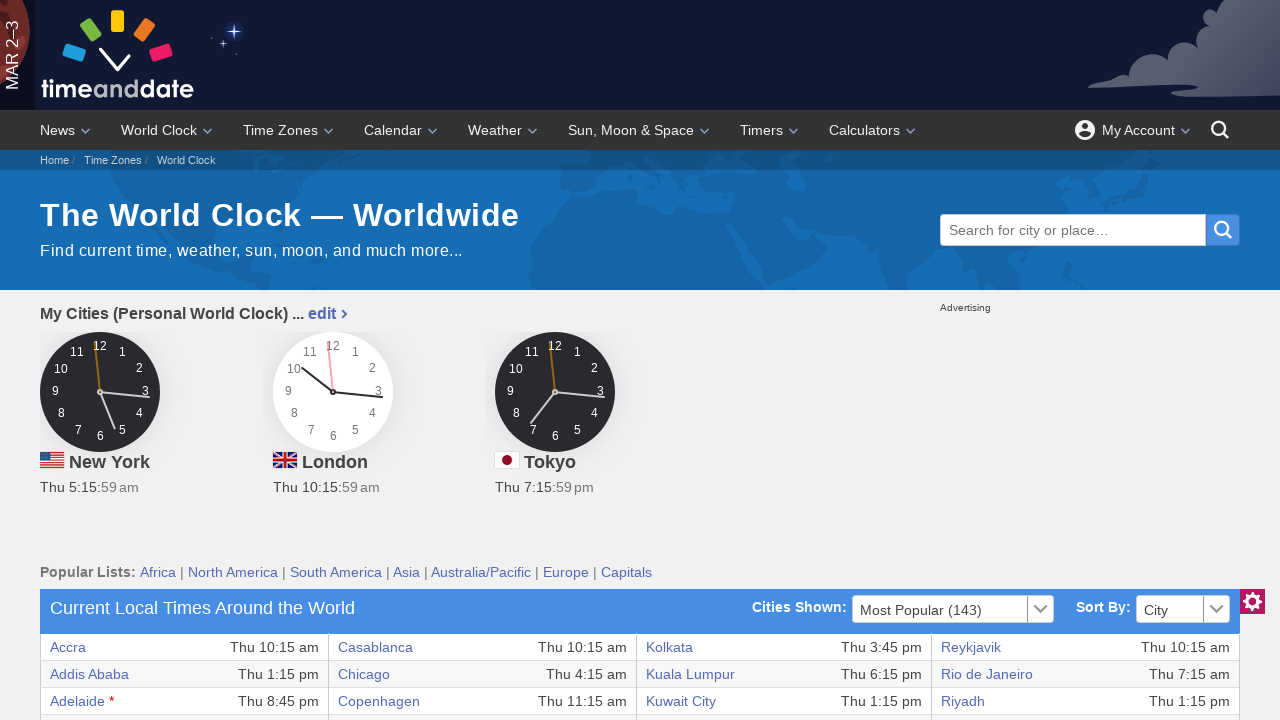

Checked existence of table cell at row 37, column 4
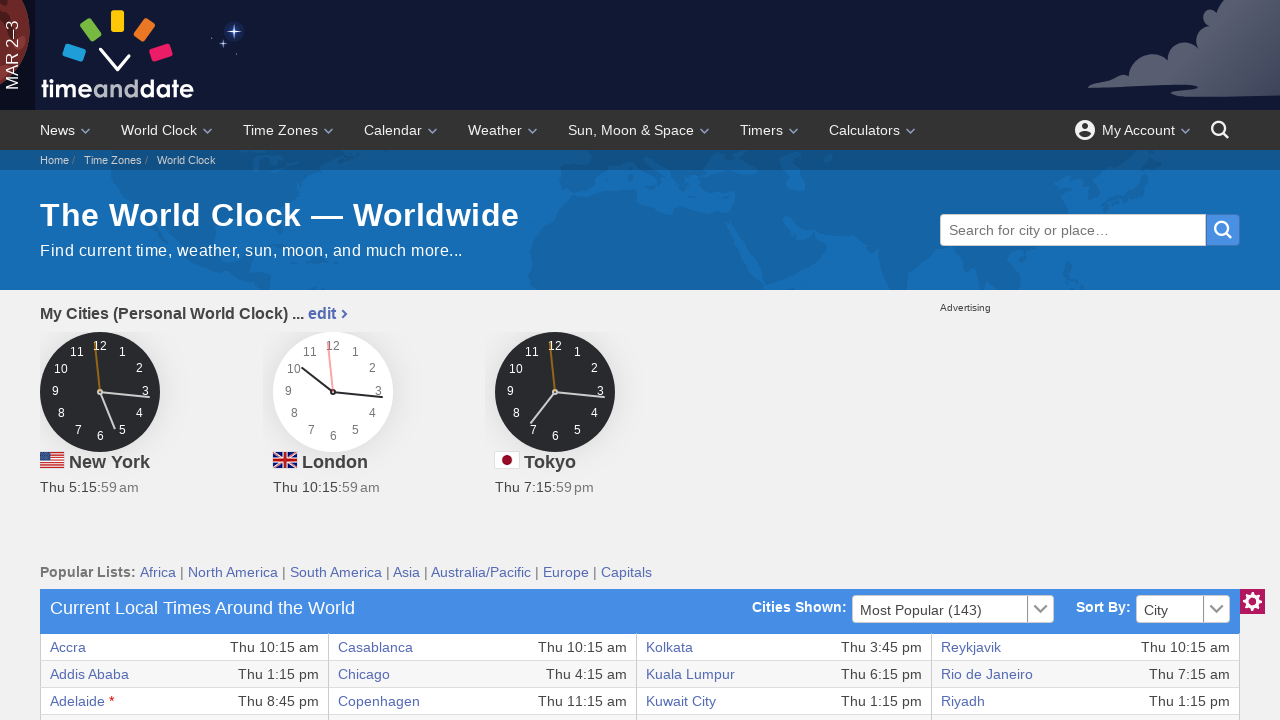

Retrieved text content from row 37, column 4: 'Fri 12:15 am'
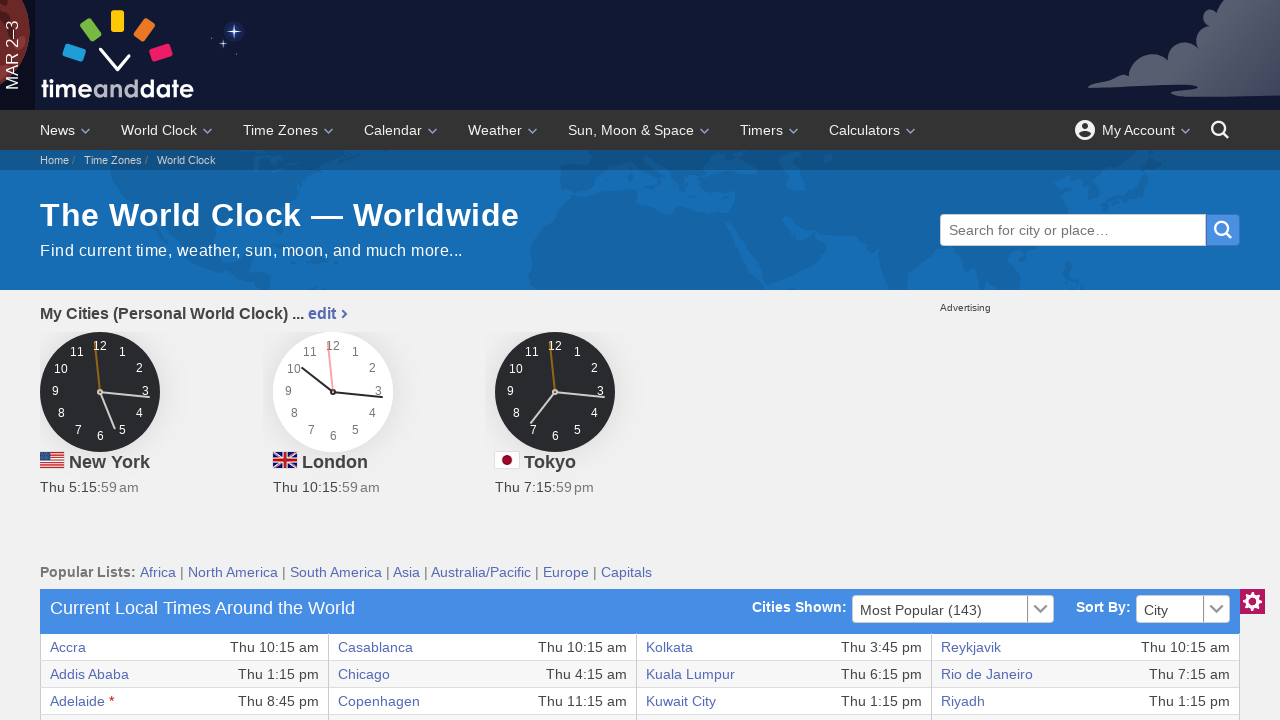

Verified text is not None for row 37, column 4
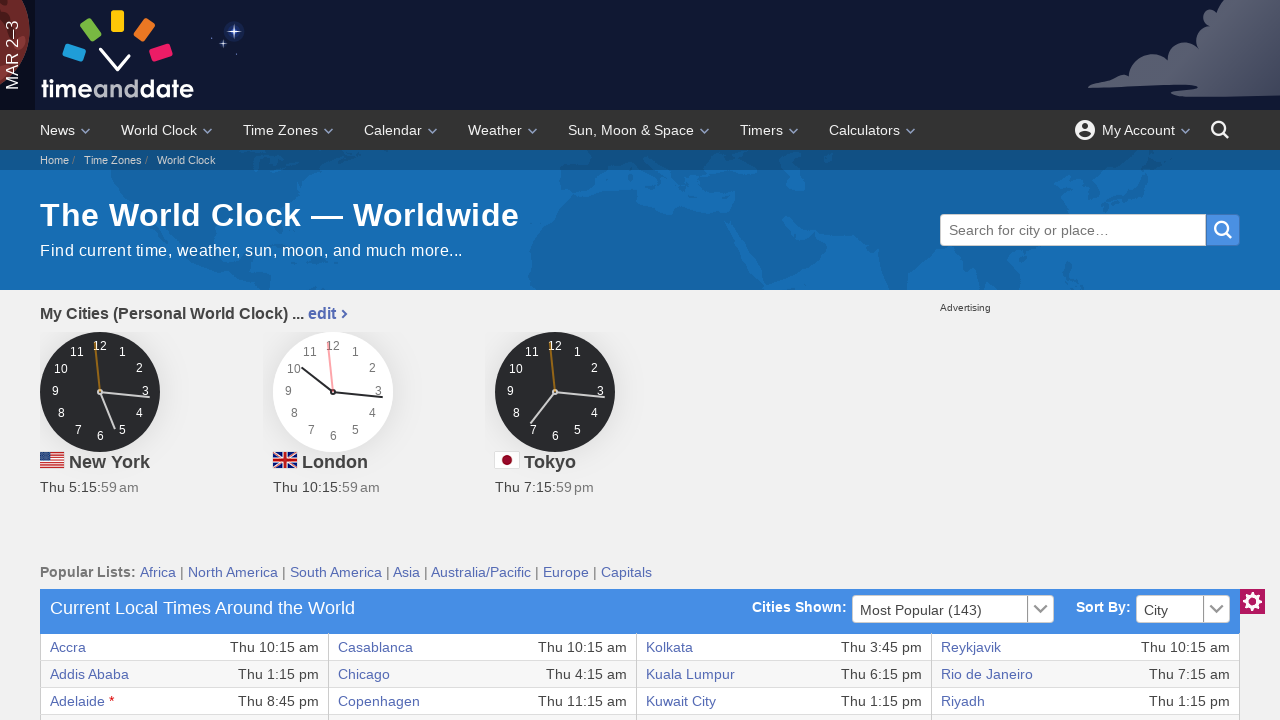

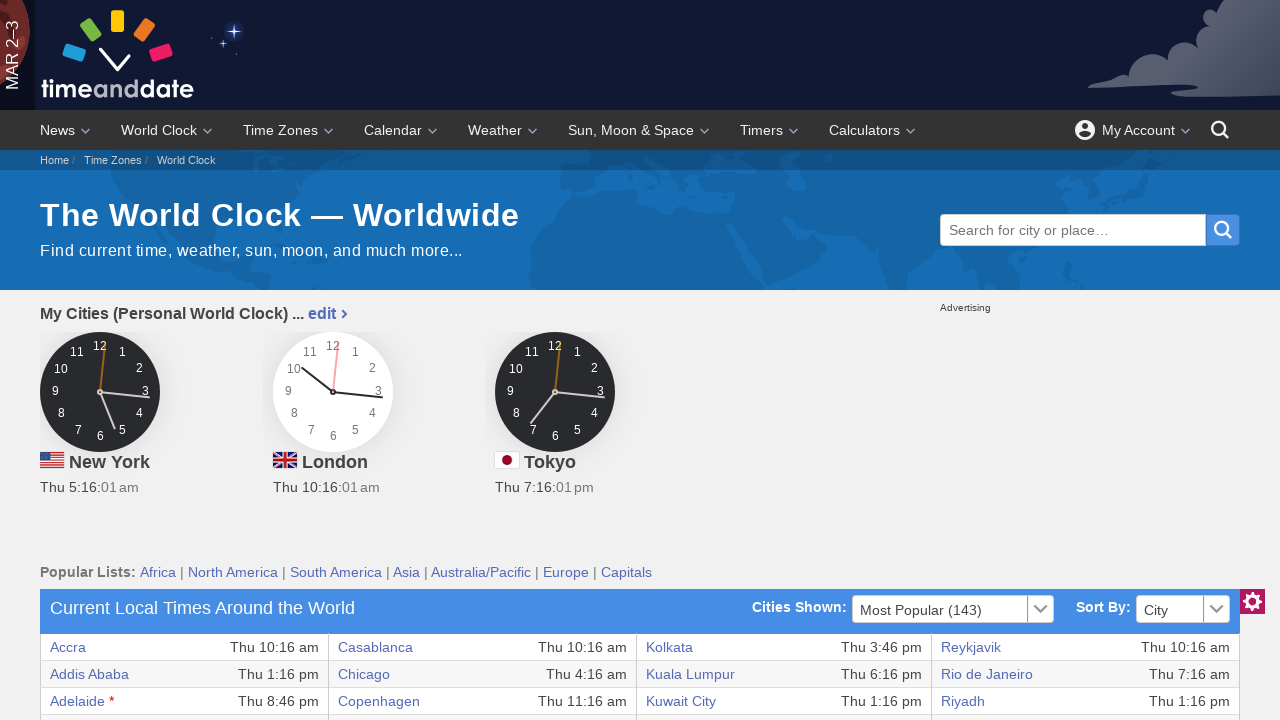